Navigates through all links on The Internet test site homepage, clicking each link and checking for h3 elements on the resulting pages before navigating back

Starting URL: https://the-internet.herokuapp.com/

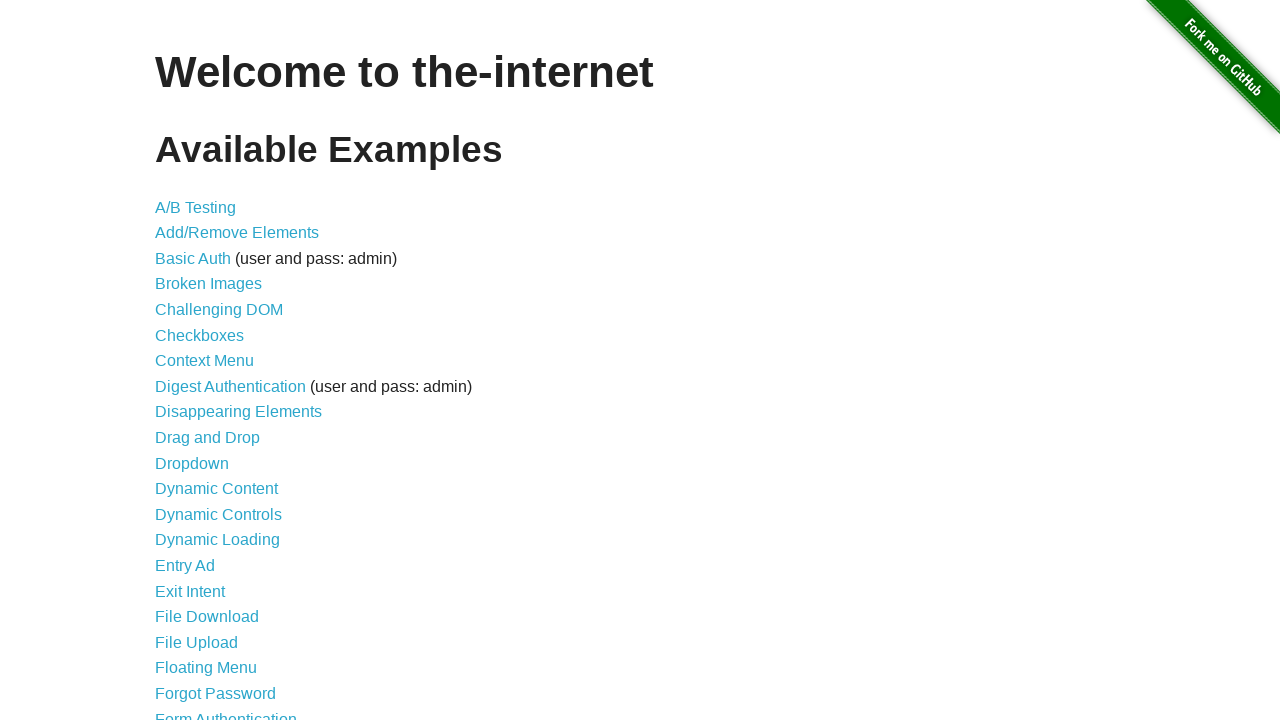

Retrieved all links from the homepage
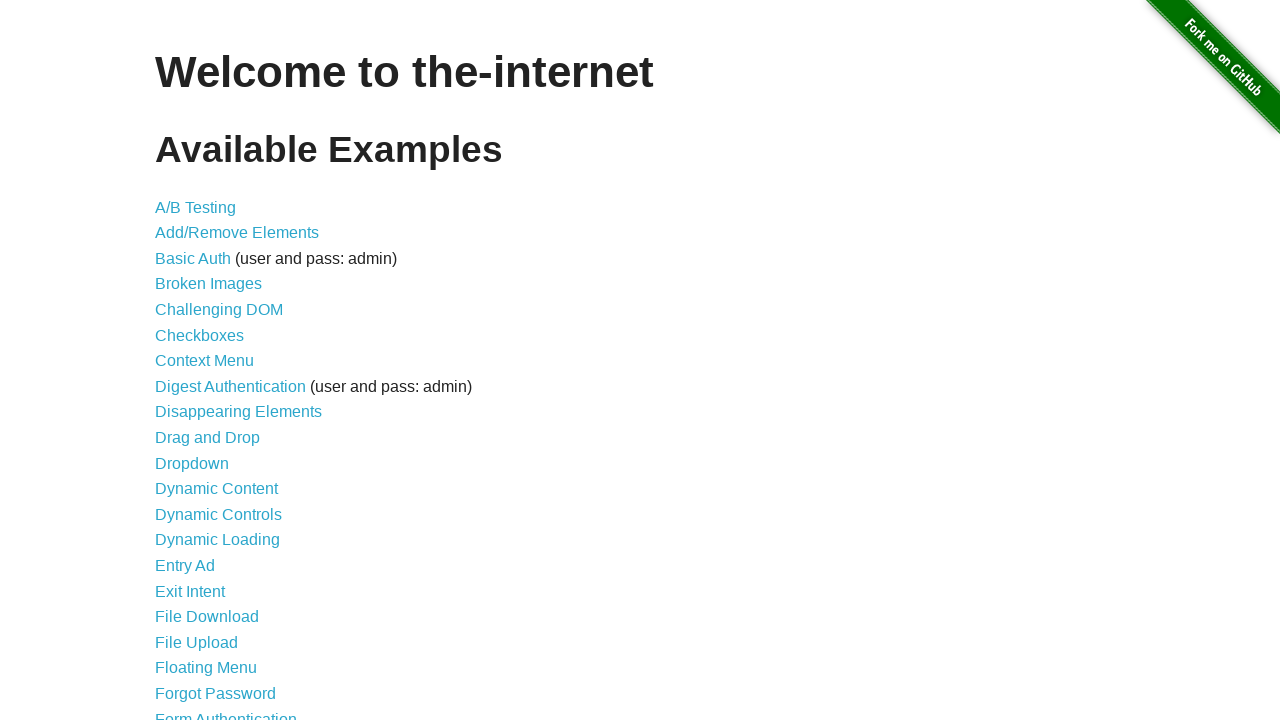

Counted 46 links on the page
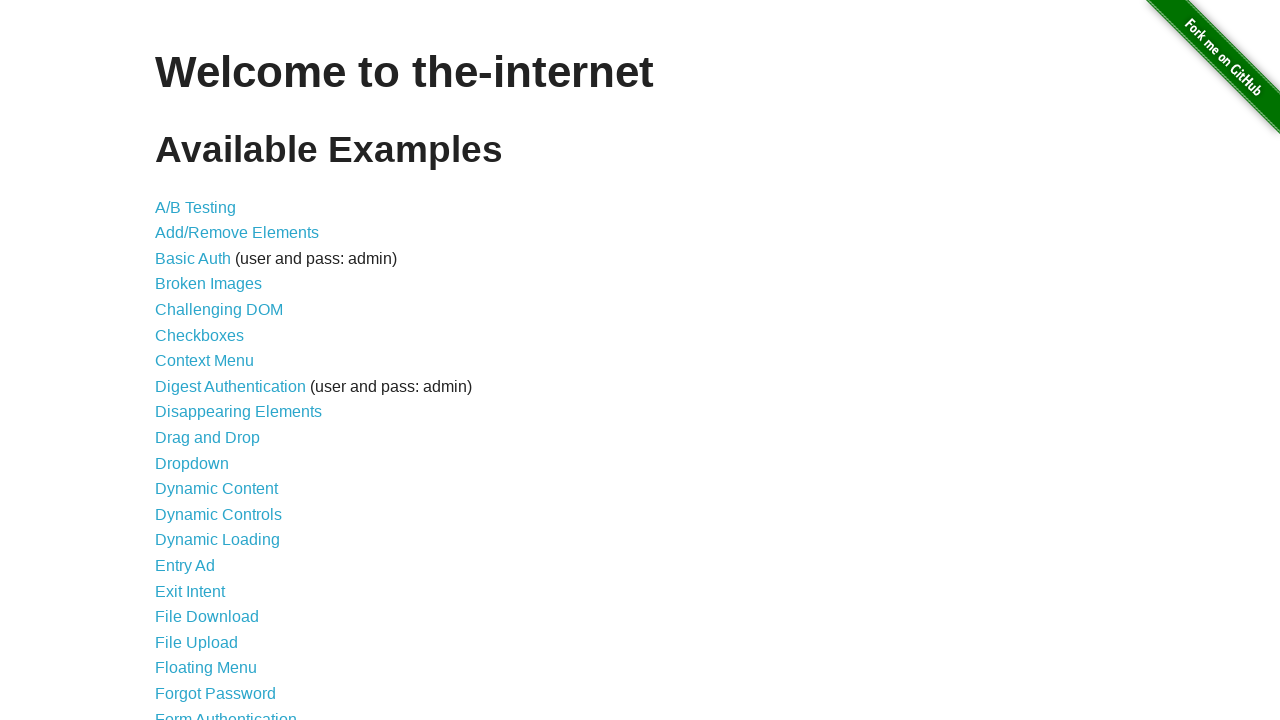

Re-queried links for iteration 1
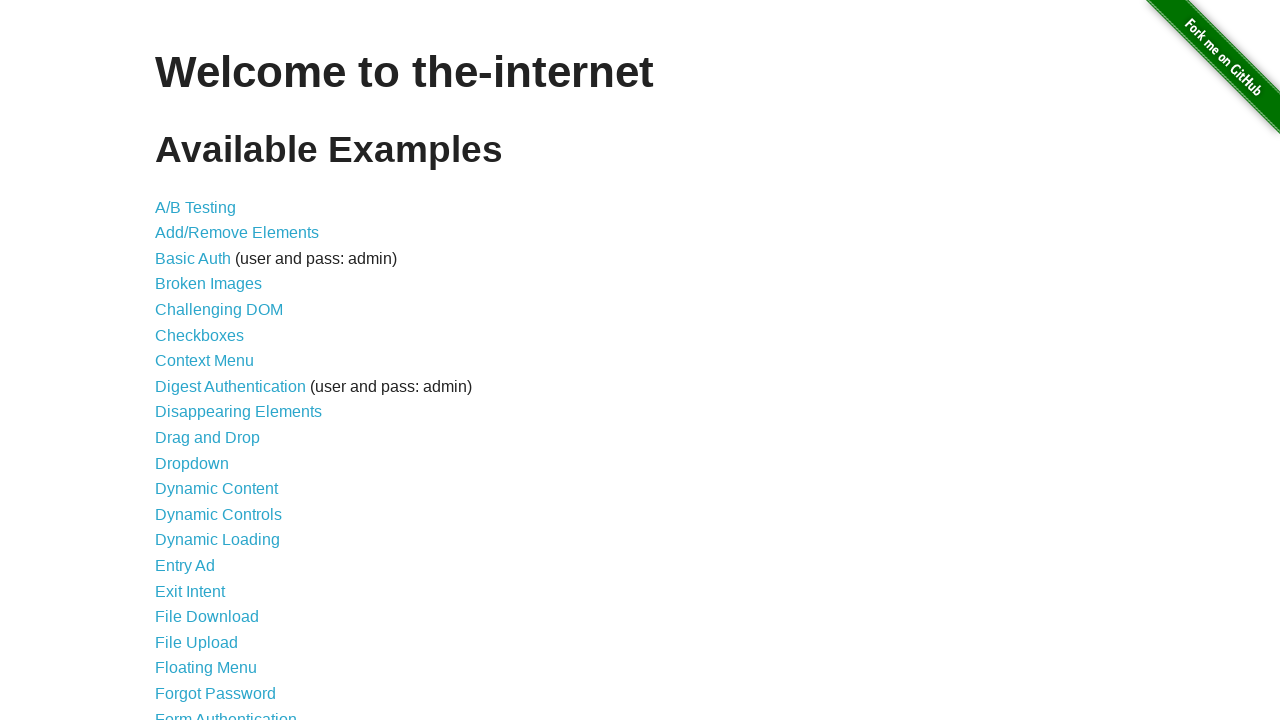

Selected link 1 from current links
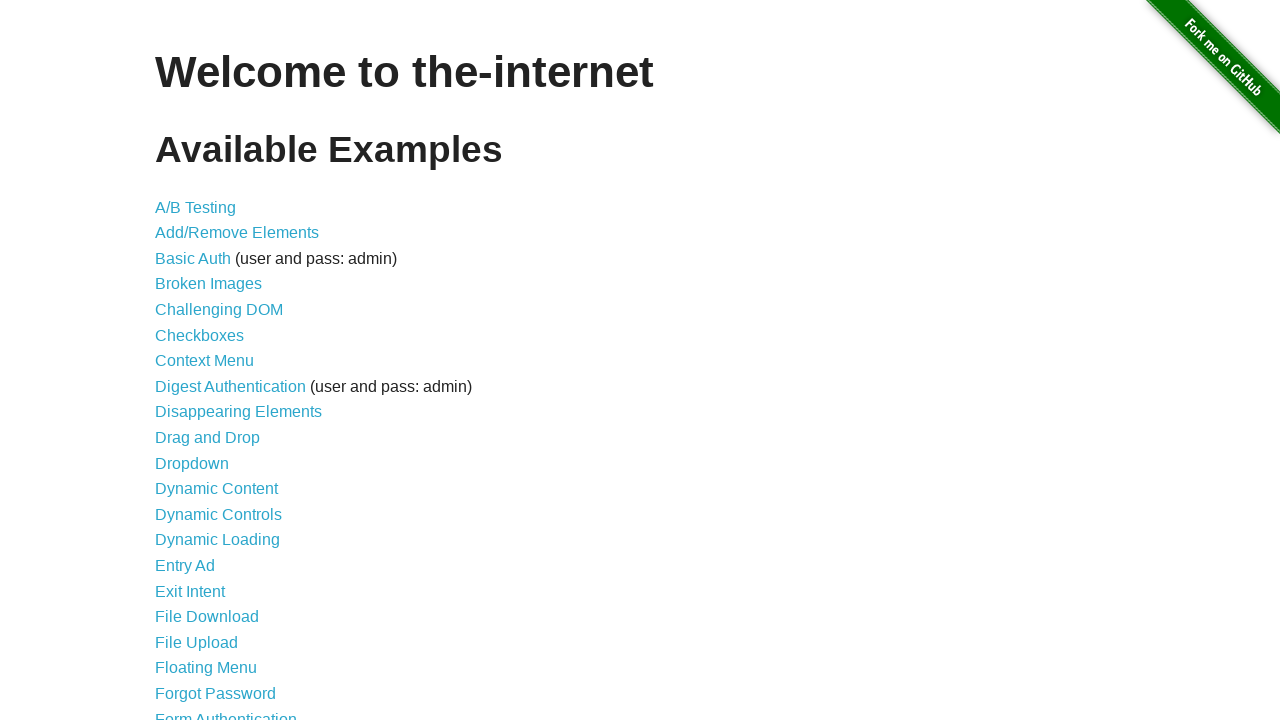

Re-queried links for iteration 2
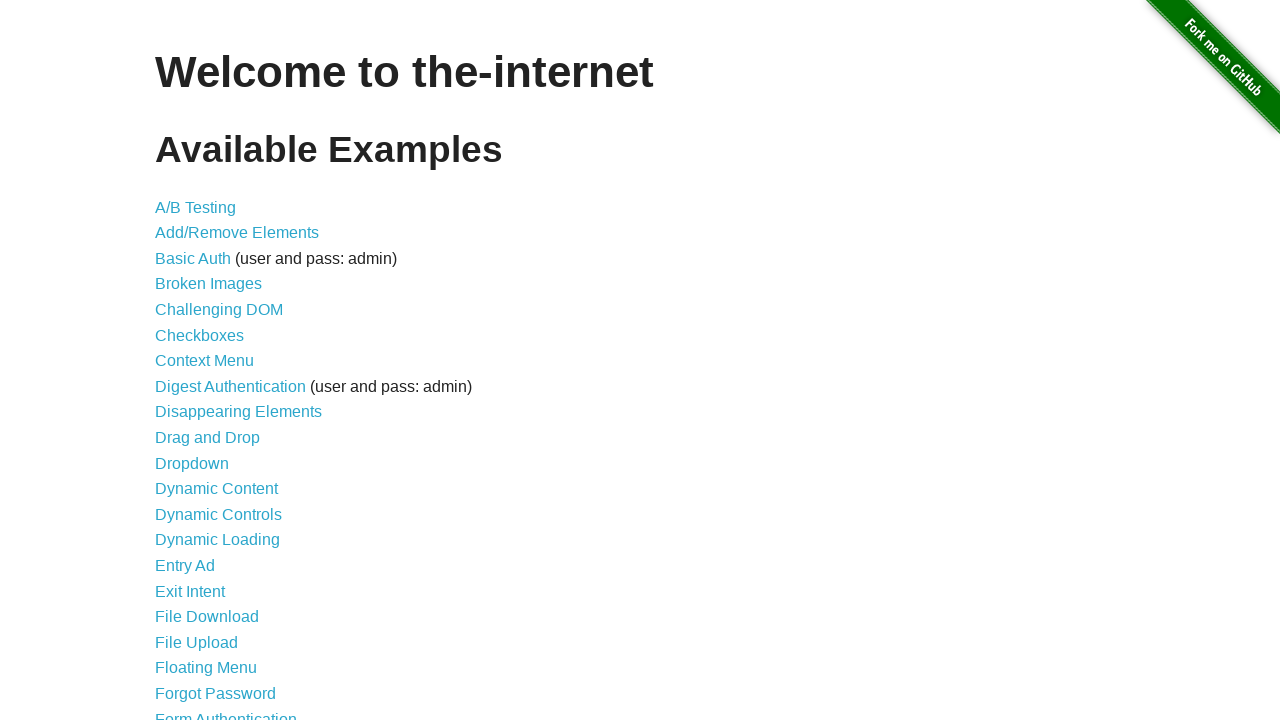

Selected link 2 from current links
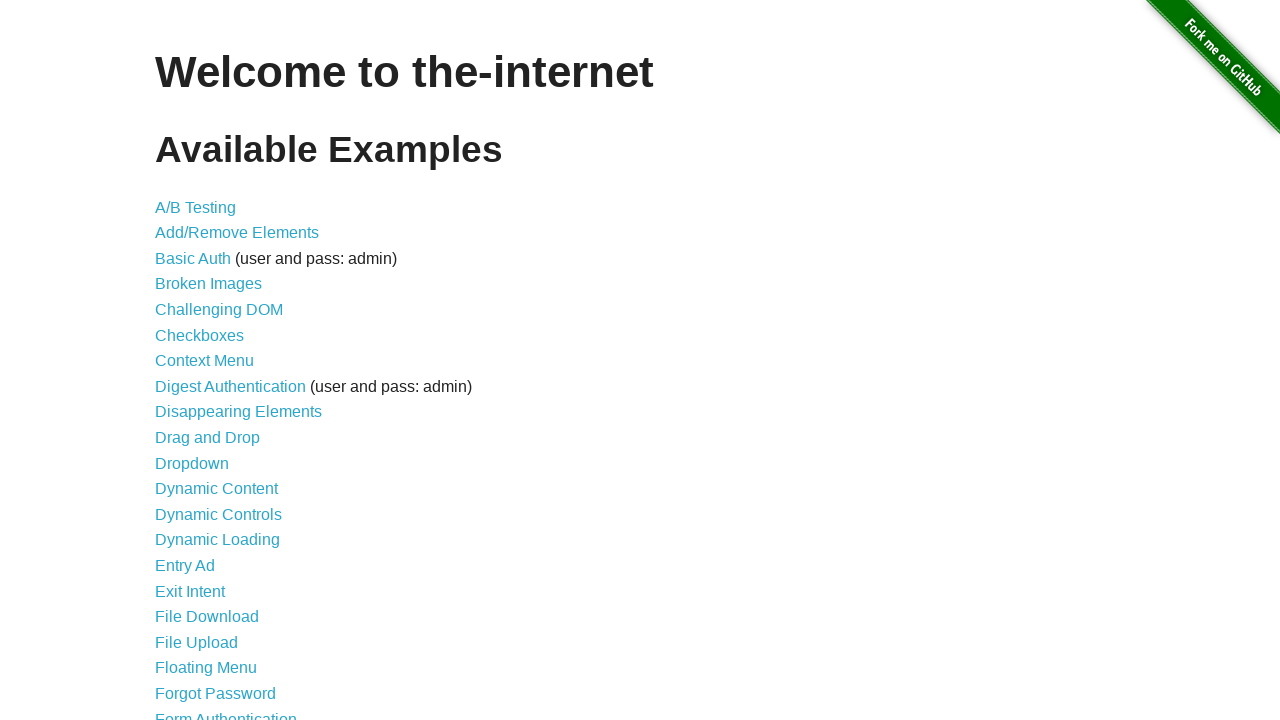

Confirmed link is visible with text: 'A/B Testing'
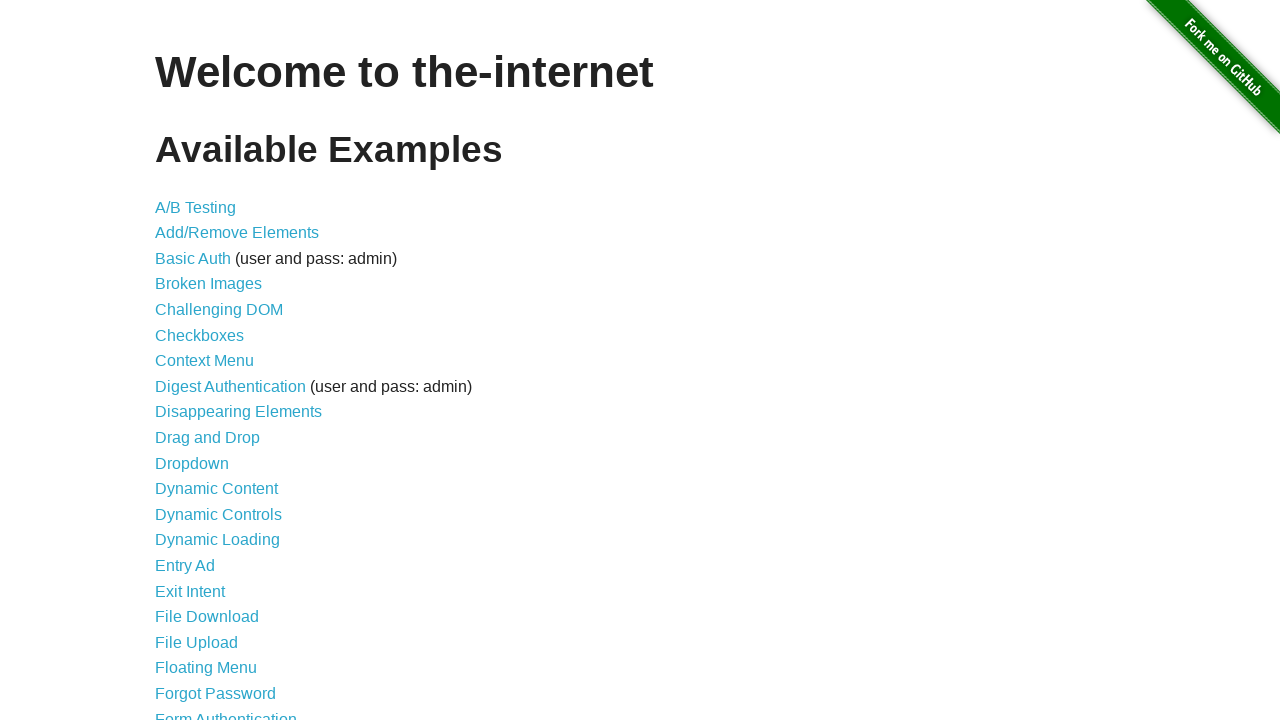

Clicked link: 'A/B Testing' at (196, 207) on a >> nth=1
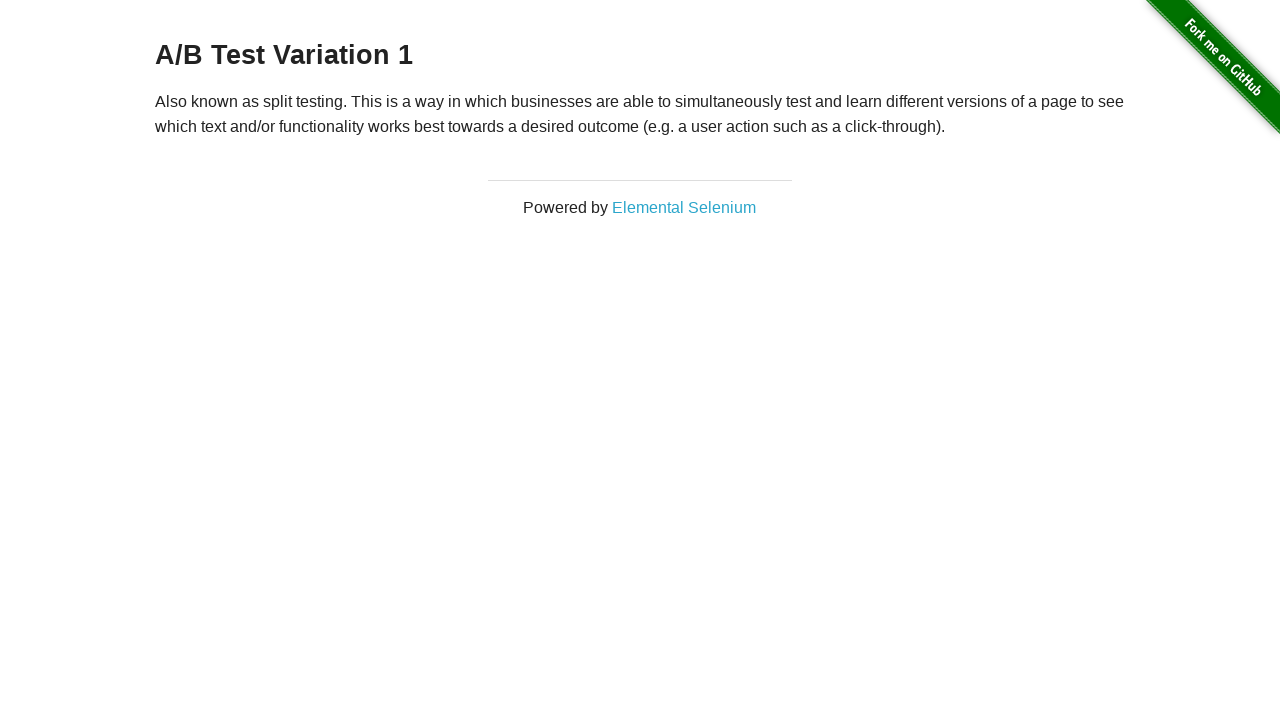

Searched for h3 elements on the new page
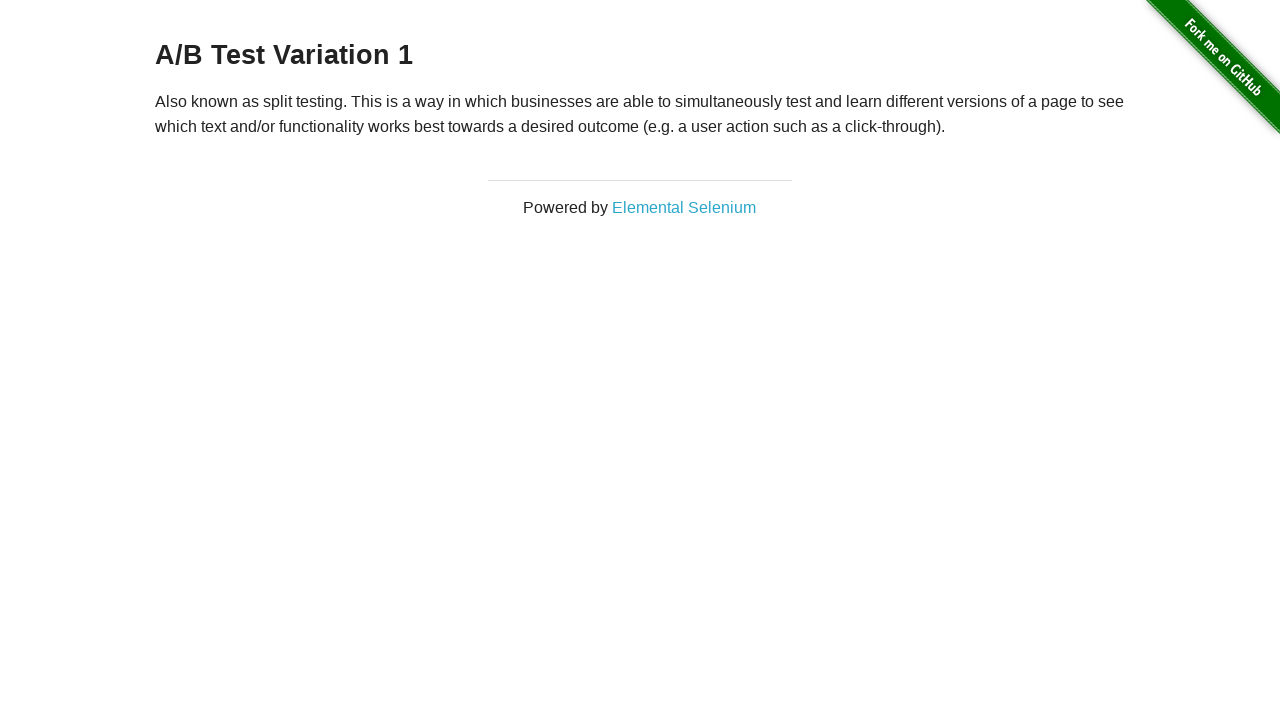

Found h3 element with text: 'A/B Test Variation 1'
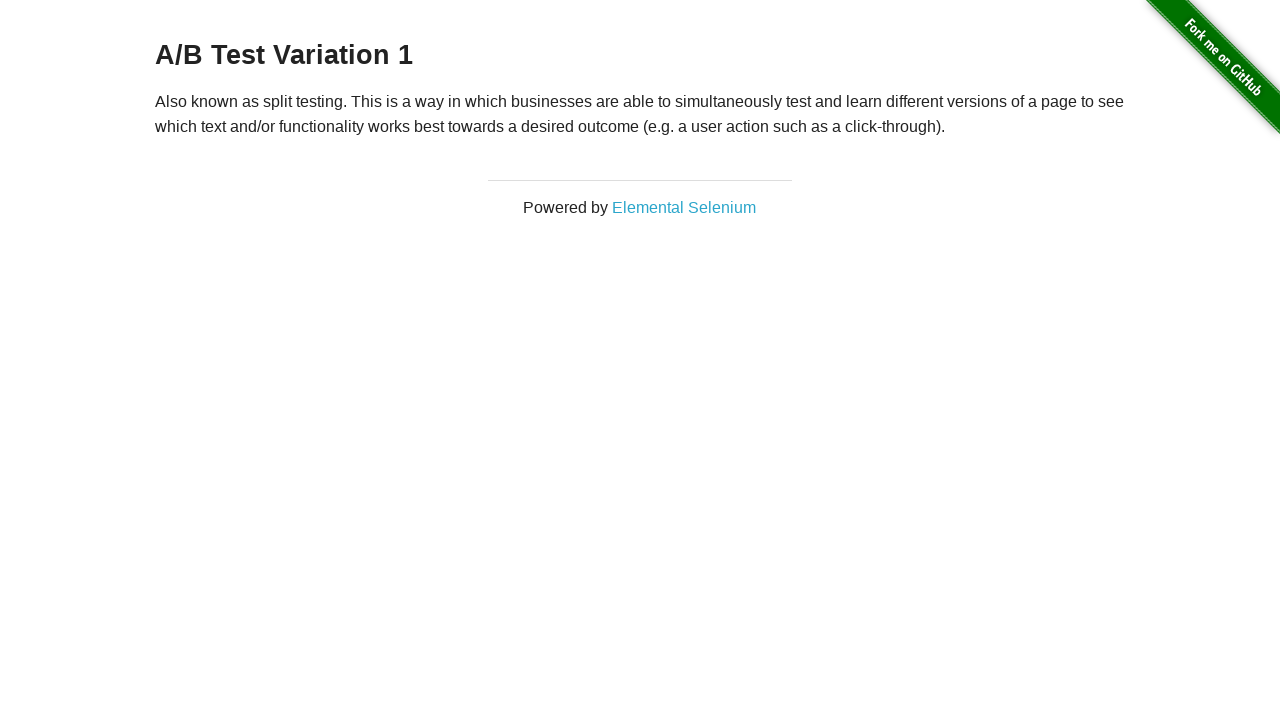

Navigated back to the previous page
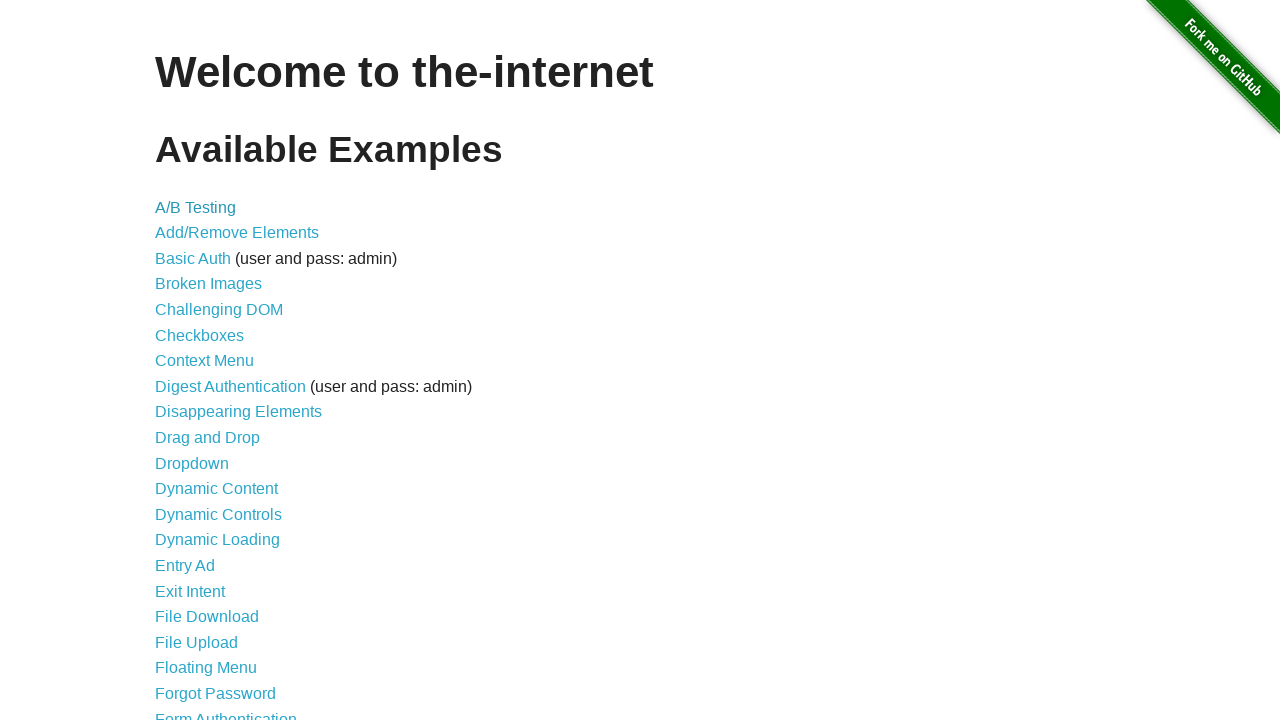

Waited for page to reach networkidle state
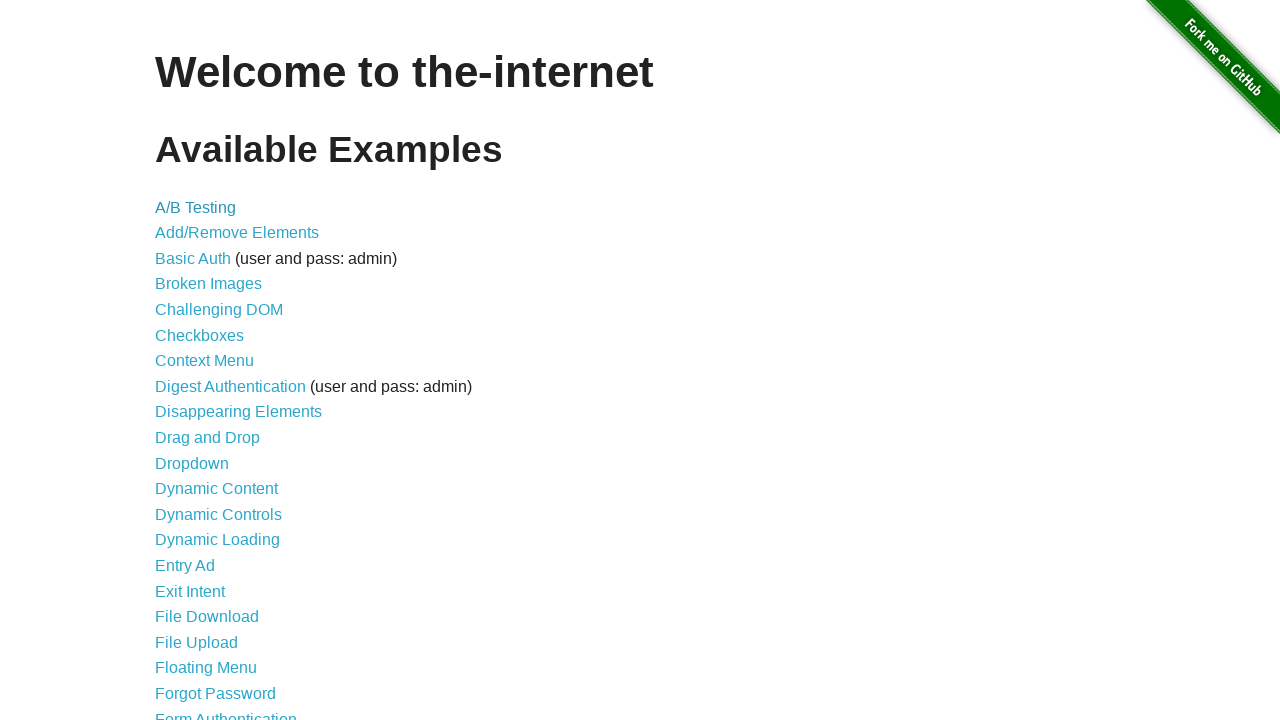

Re-queried links for iteration 3
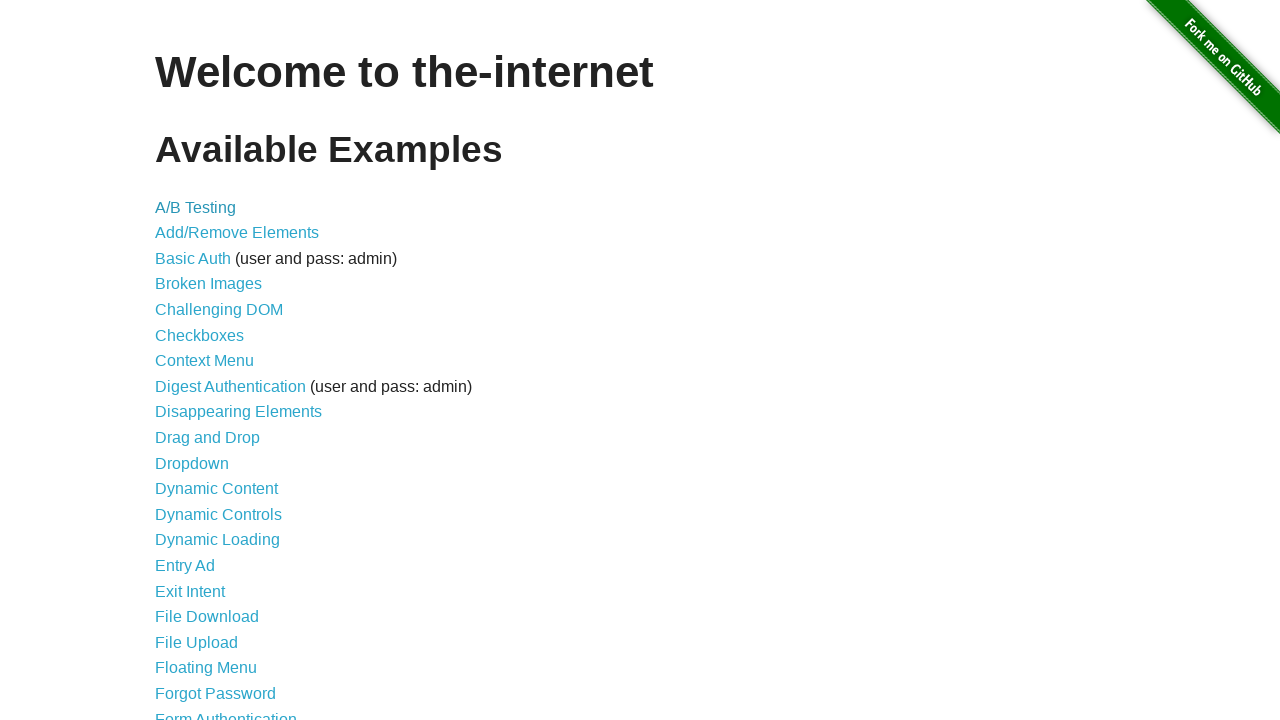

Selected link 3 from current links
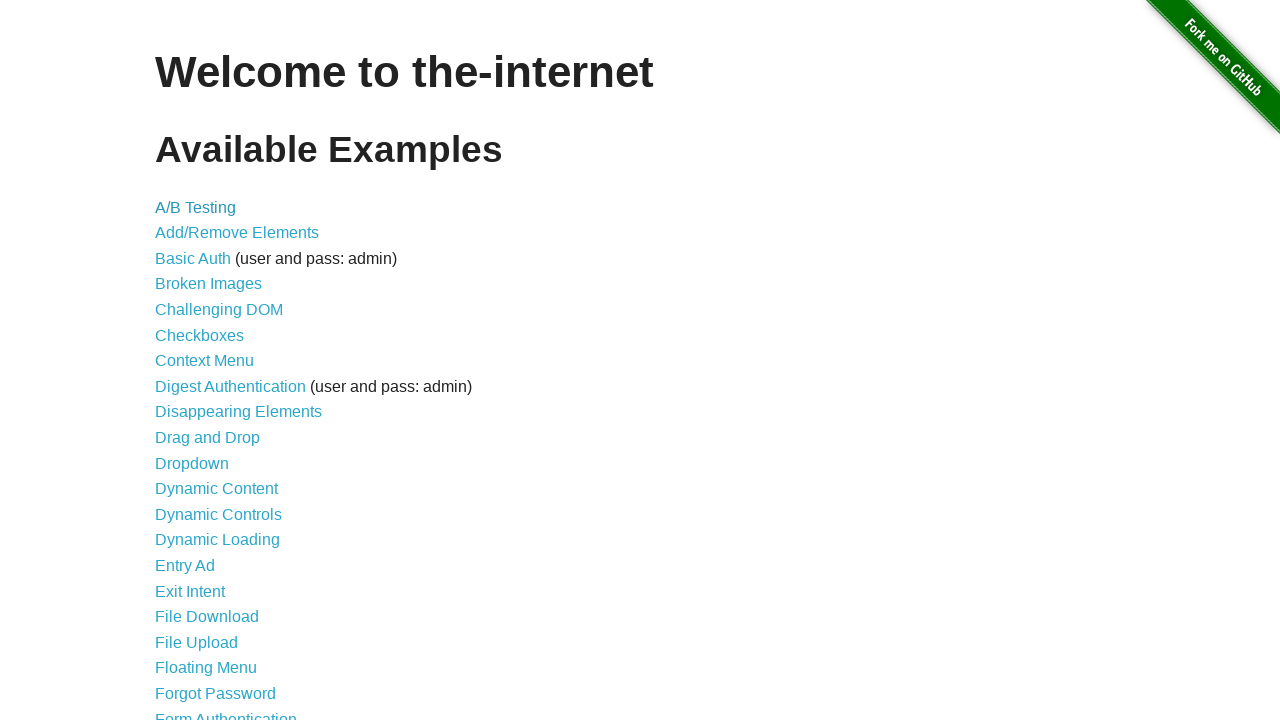

Confirmed link is visible with text: 'Add/Remove Elements'
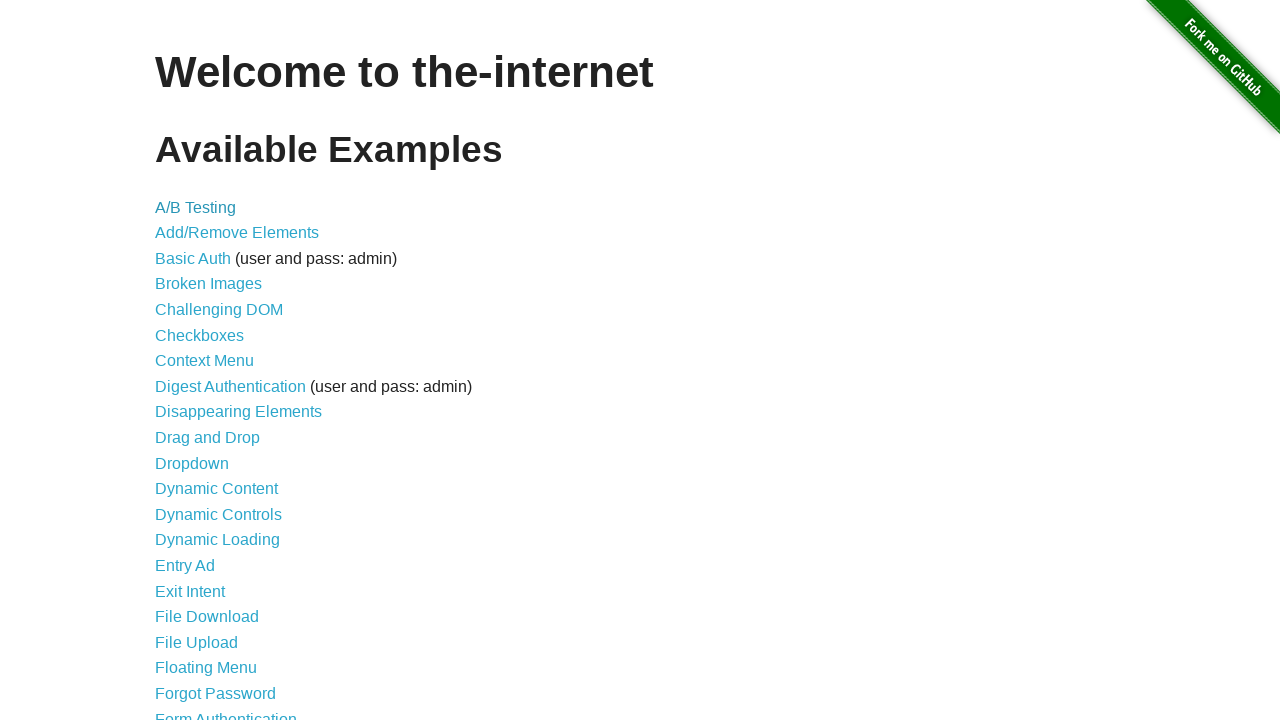

Clicked link: 'Add/Remove Elements' at (237, 233) on a >> nth=2
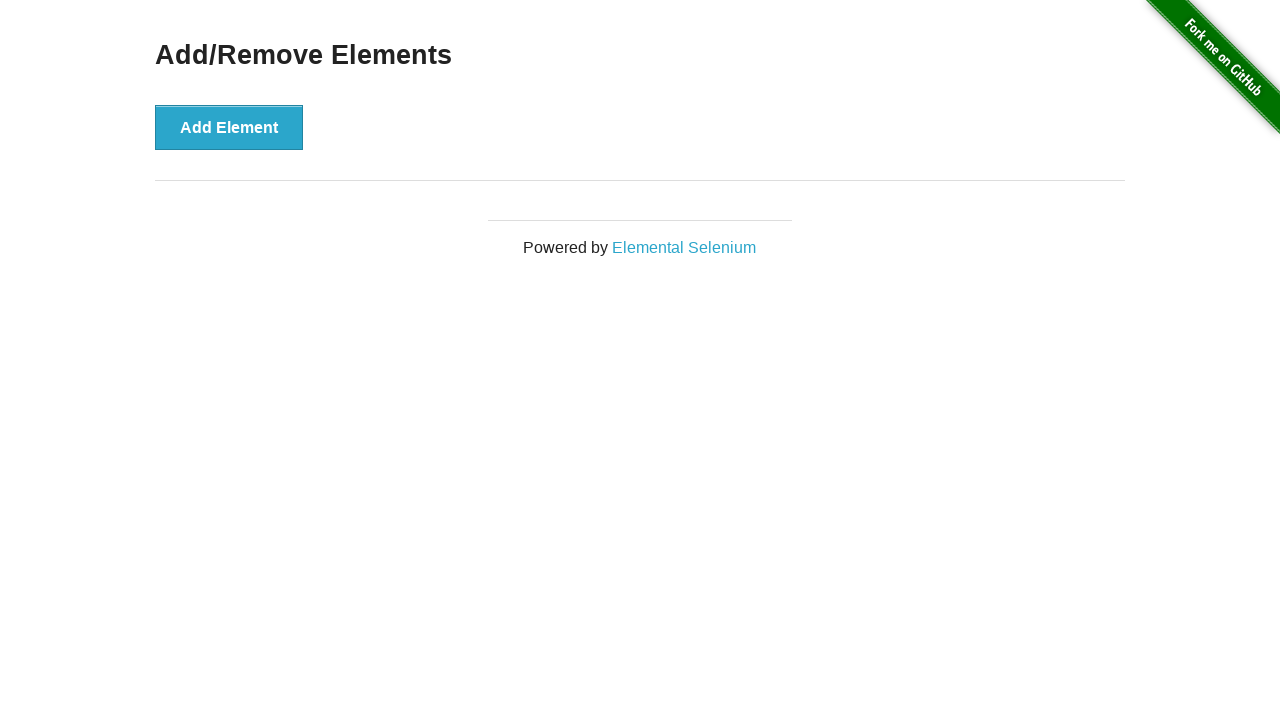

Searched for h3 elements on the new page
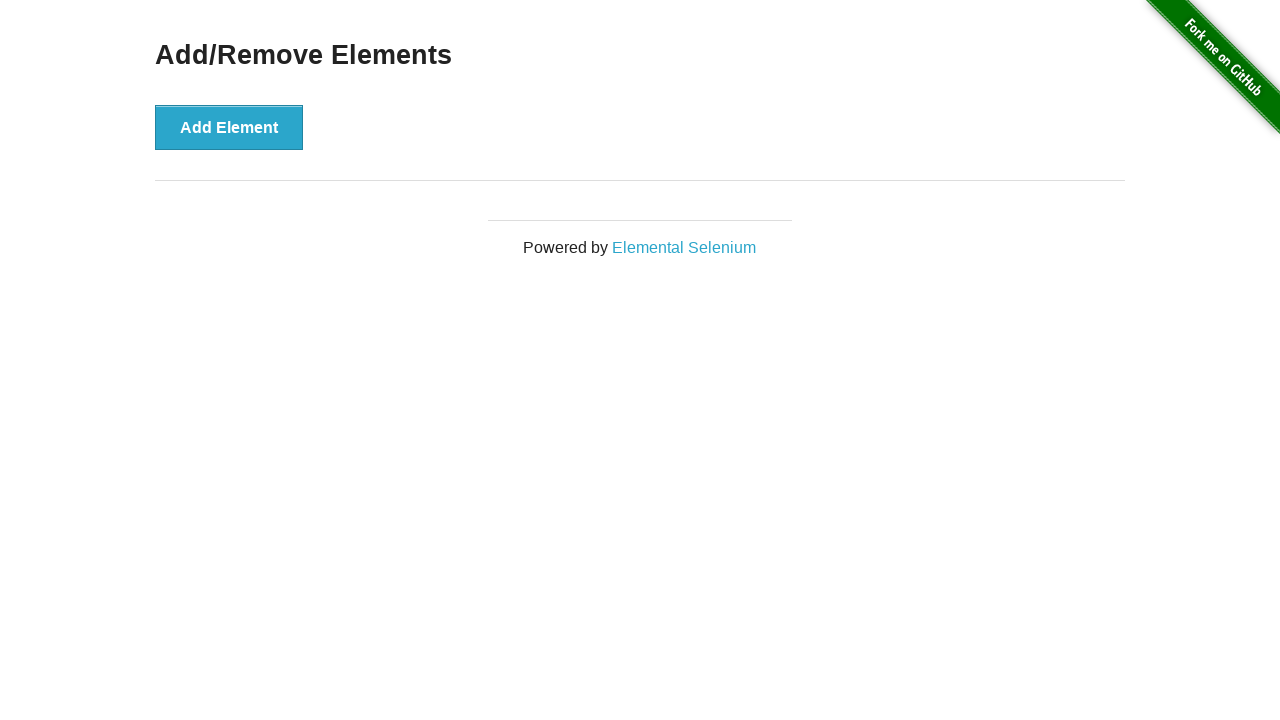

Found h3 element with text: 'Add/Remove Elements'
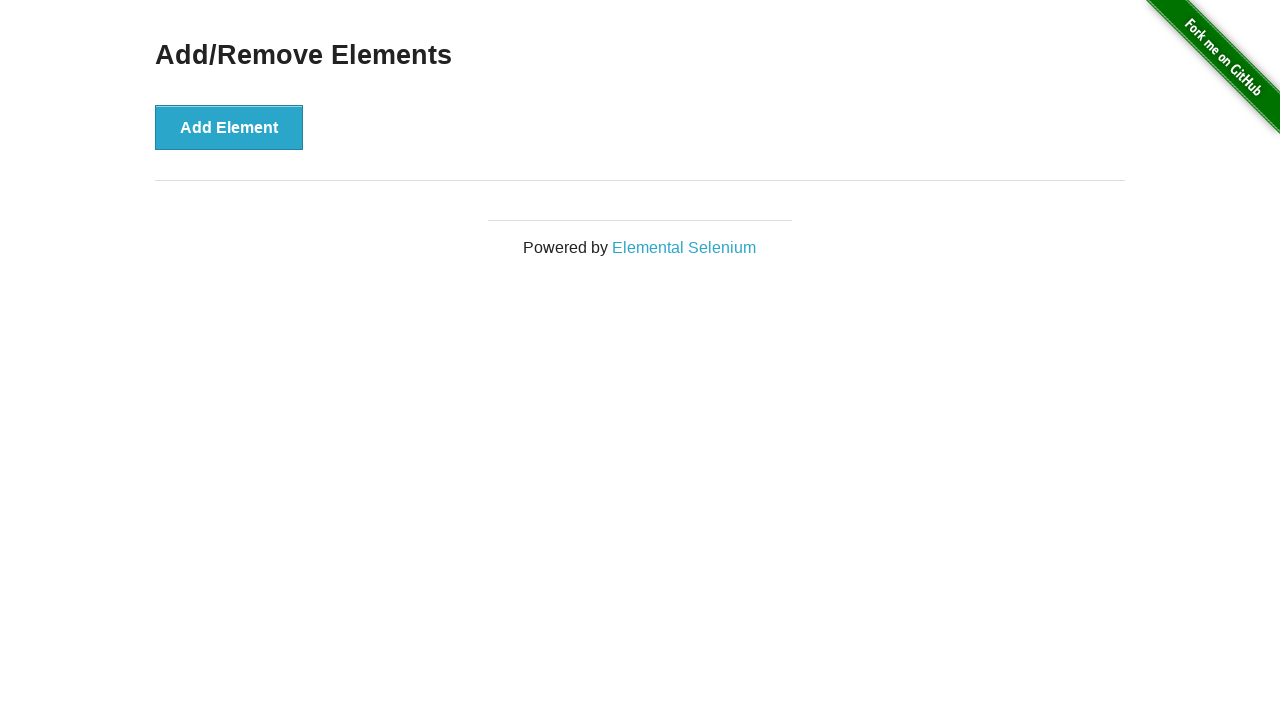

Navigated back to the previous page
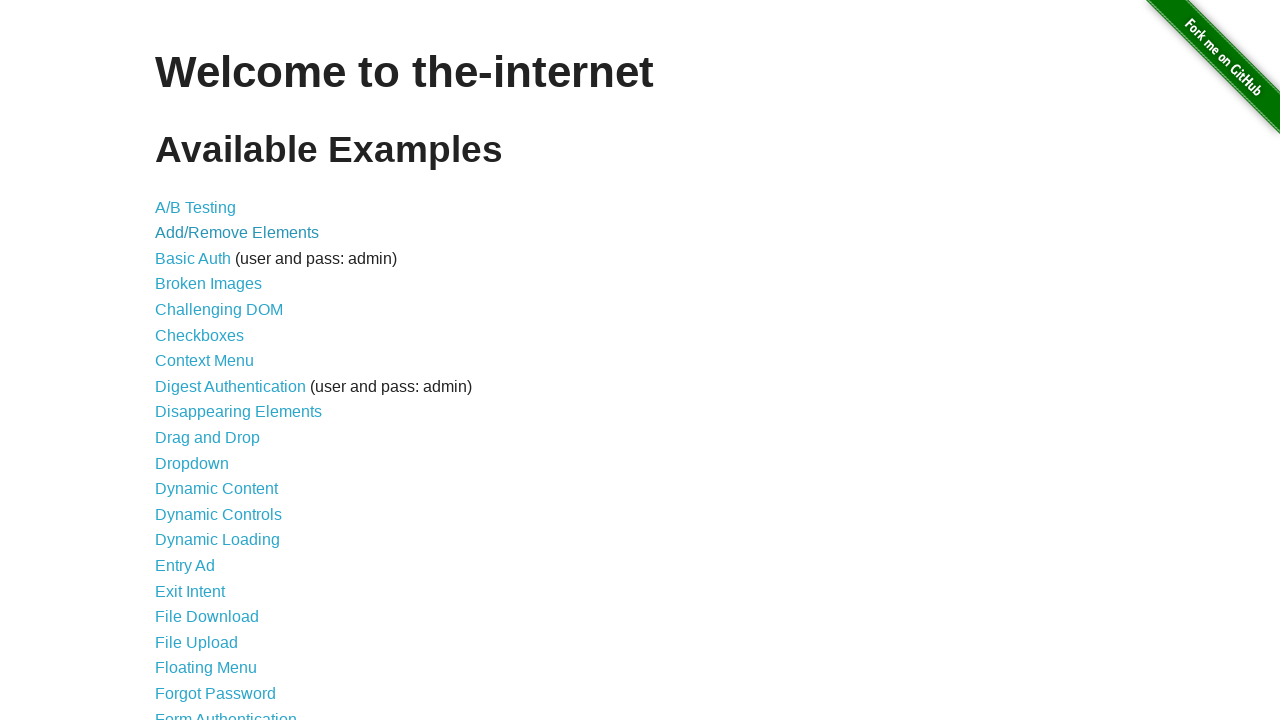

Waited for page to reach networkidle state
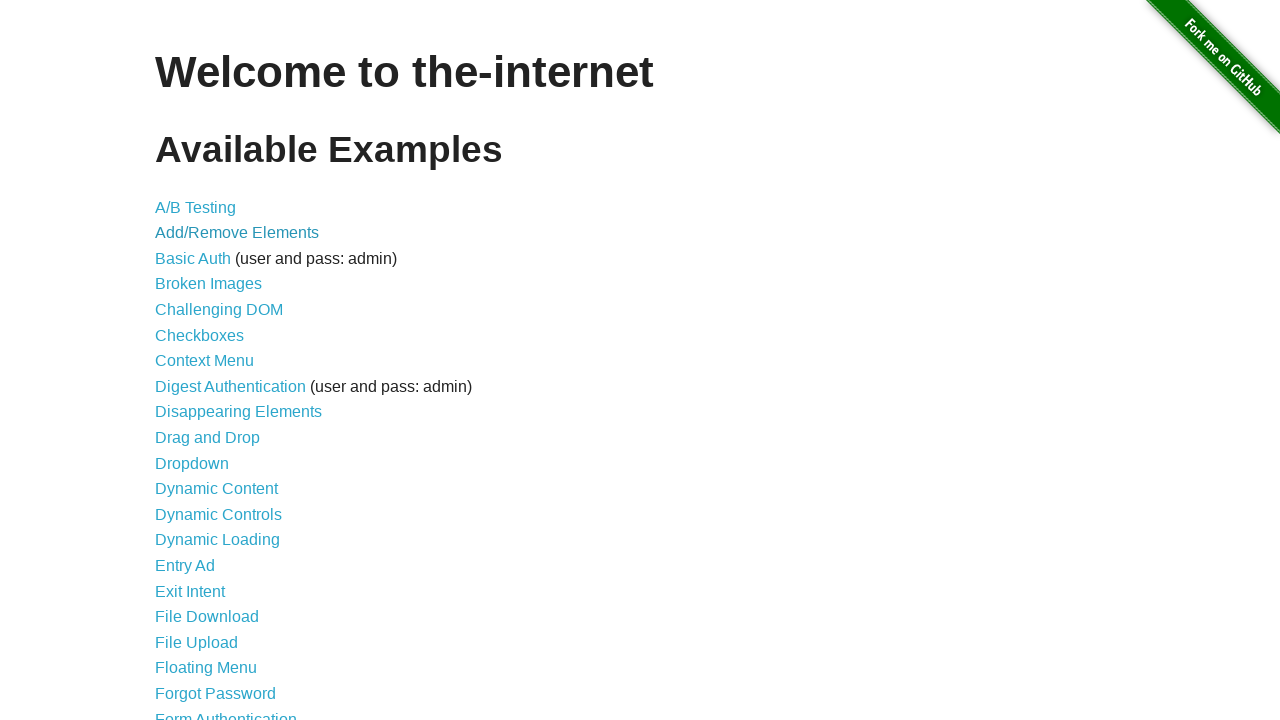

Re-queried links for iteration 4
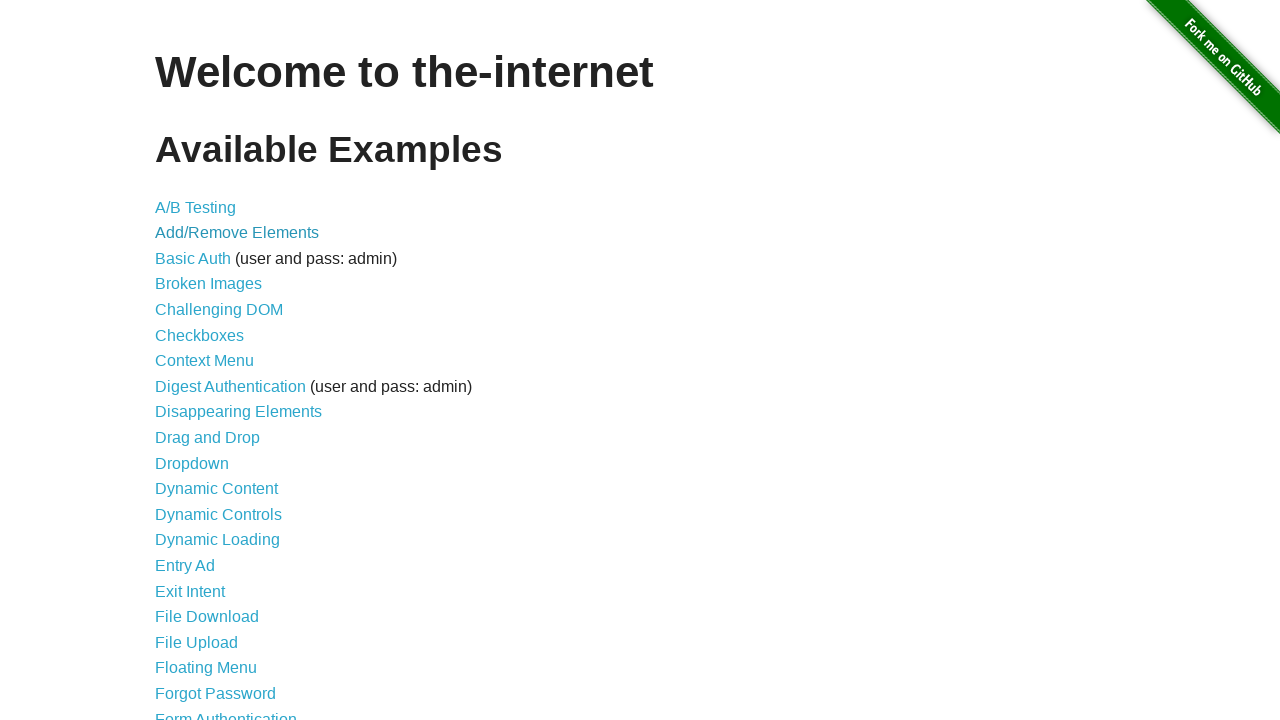

Selected link 4 from current links
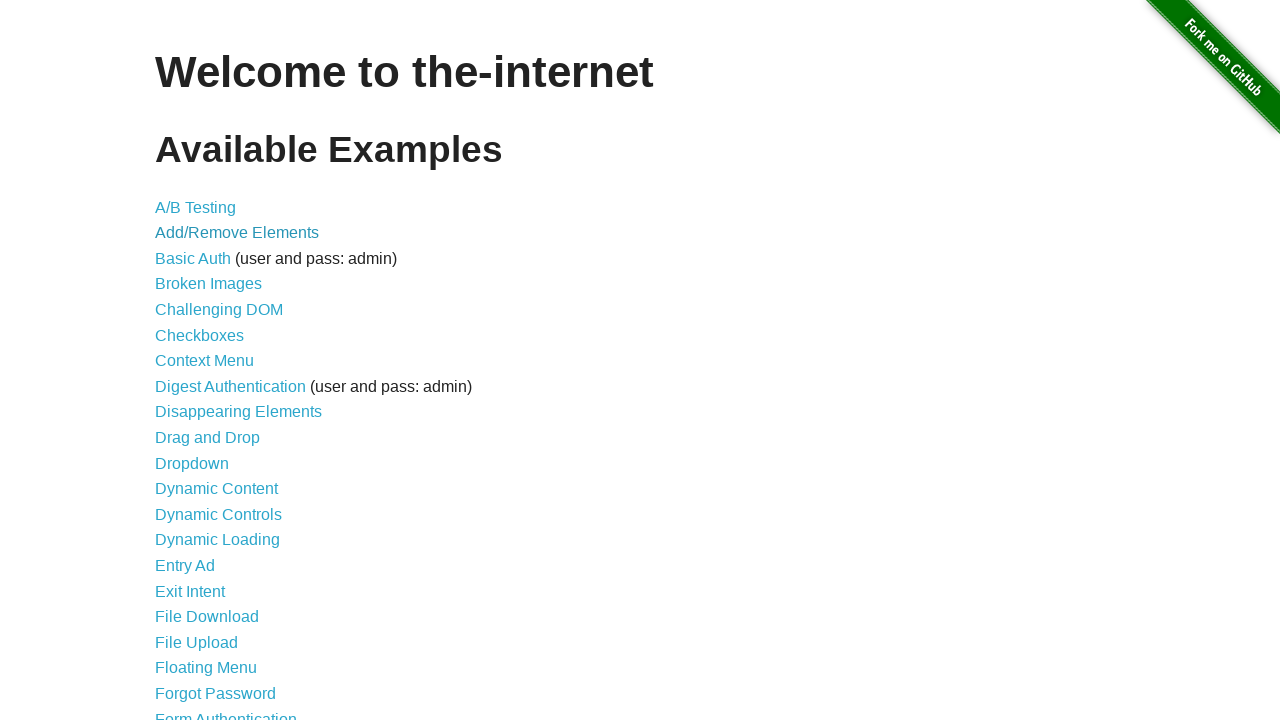

Confirmed link is visible with text: 'Basic Auth'
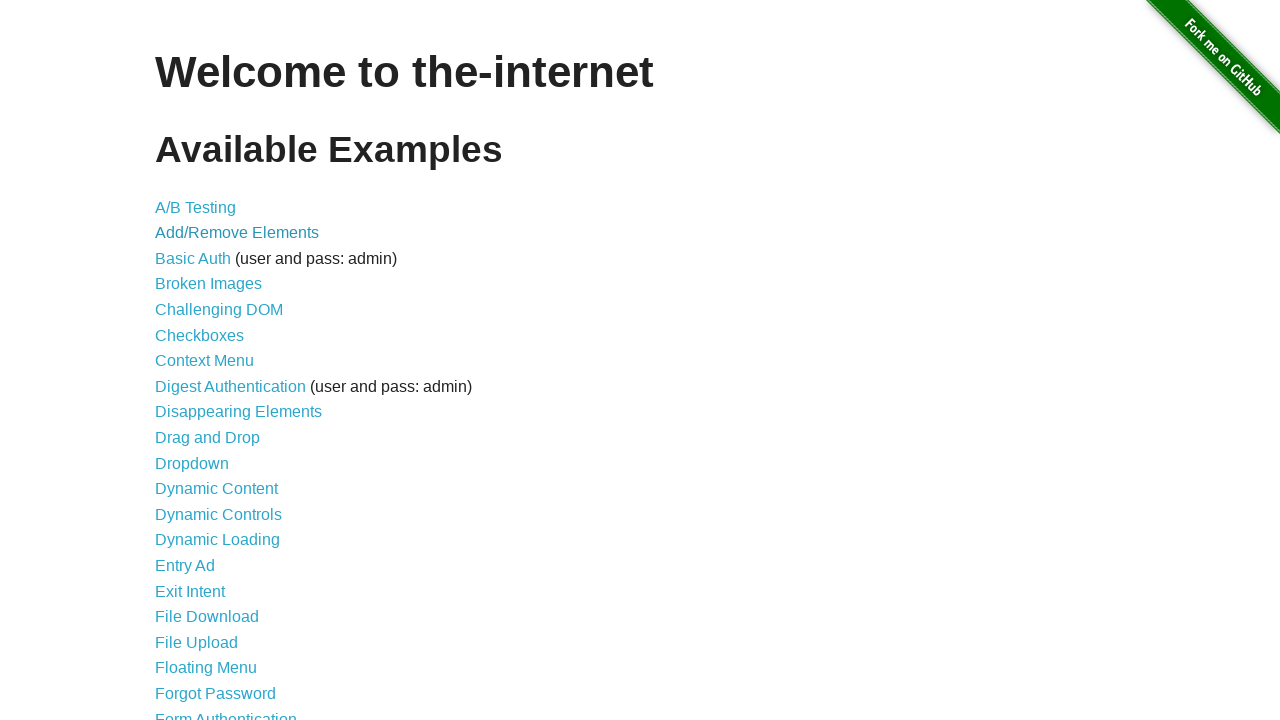

Clicked link: 'Basic Auth' at (193, 258) on a >> nth=3
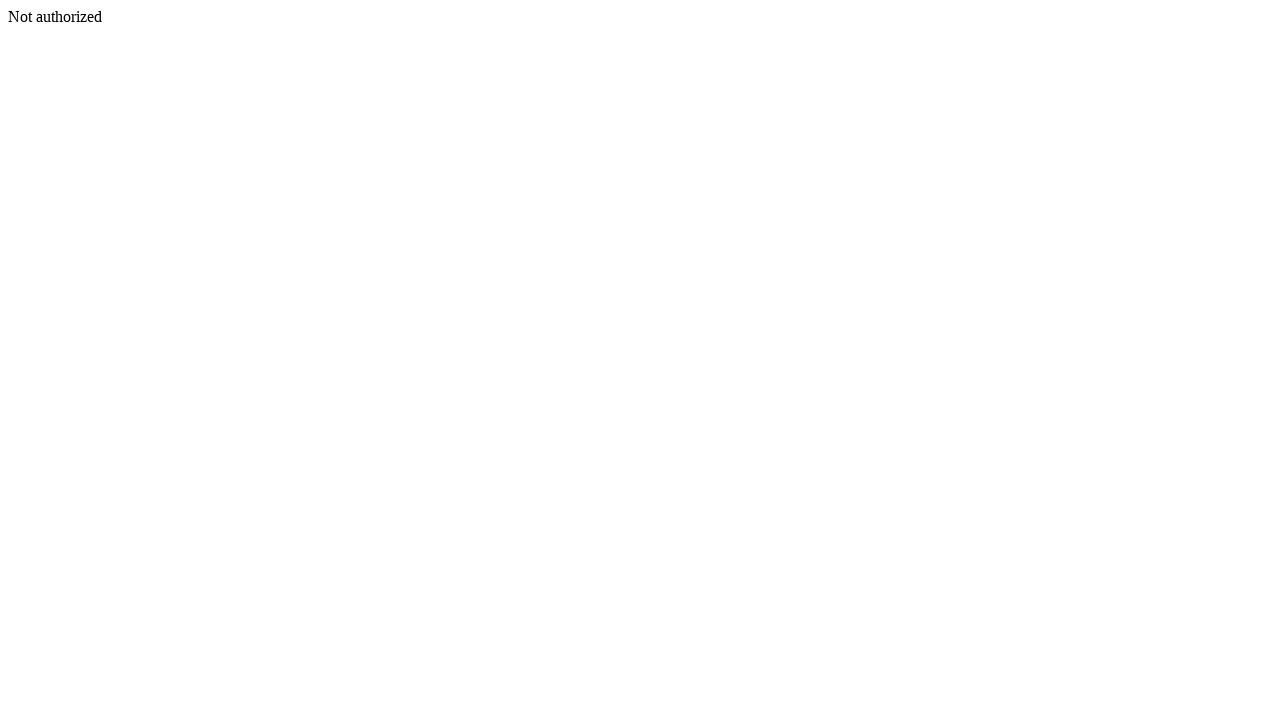

Searched for h3 elements on the new page
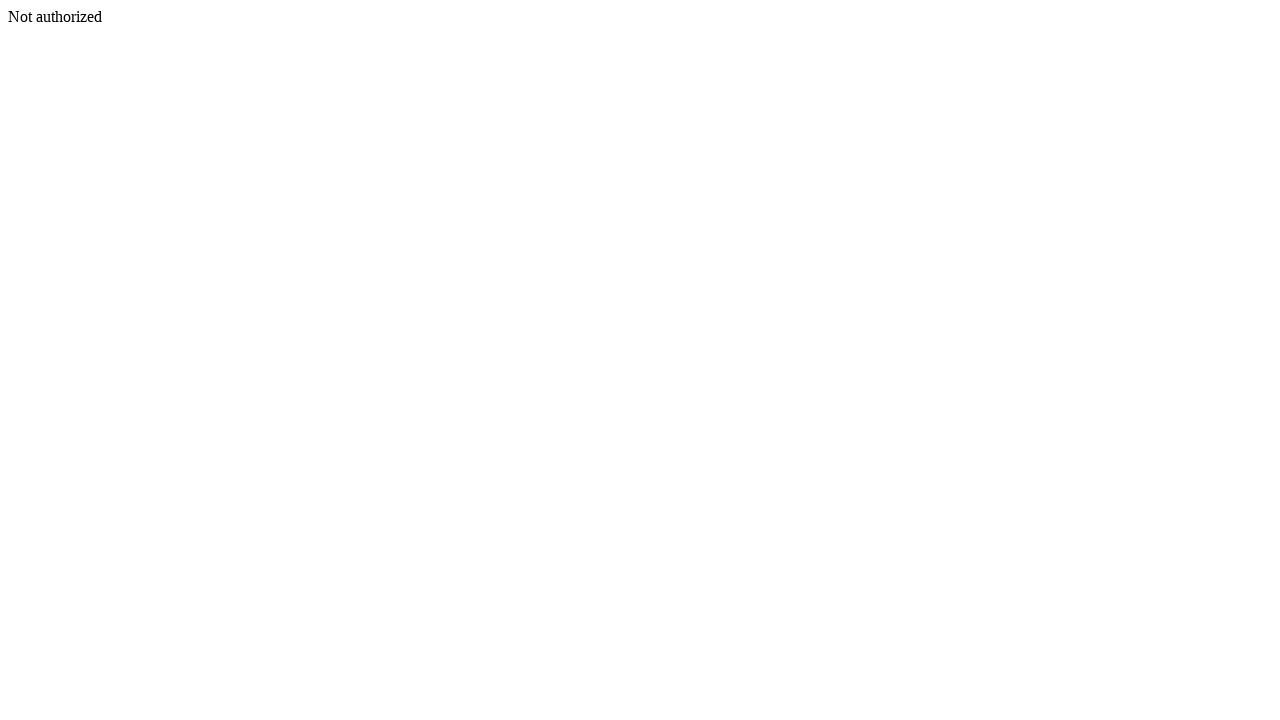

No h3 element found on the current page
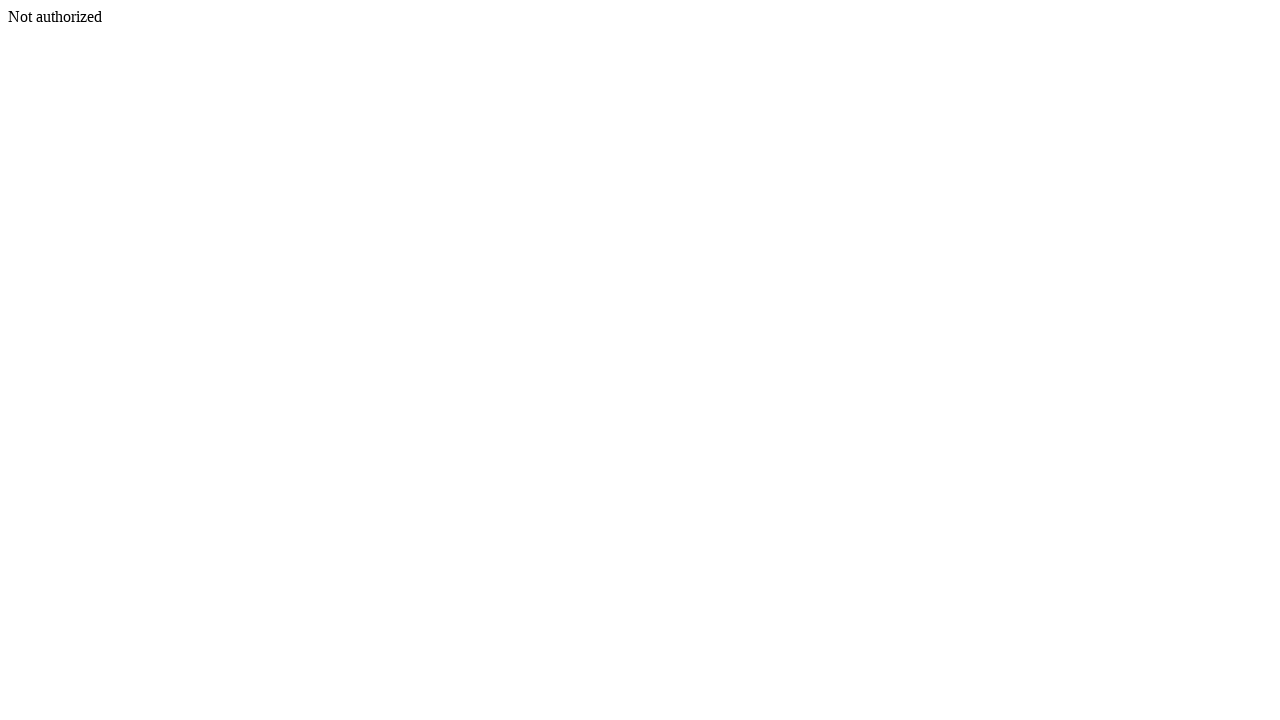

Navigated back to the previous page
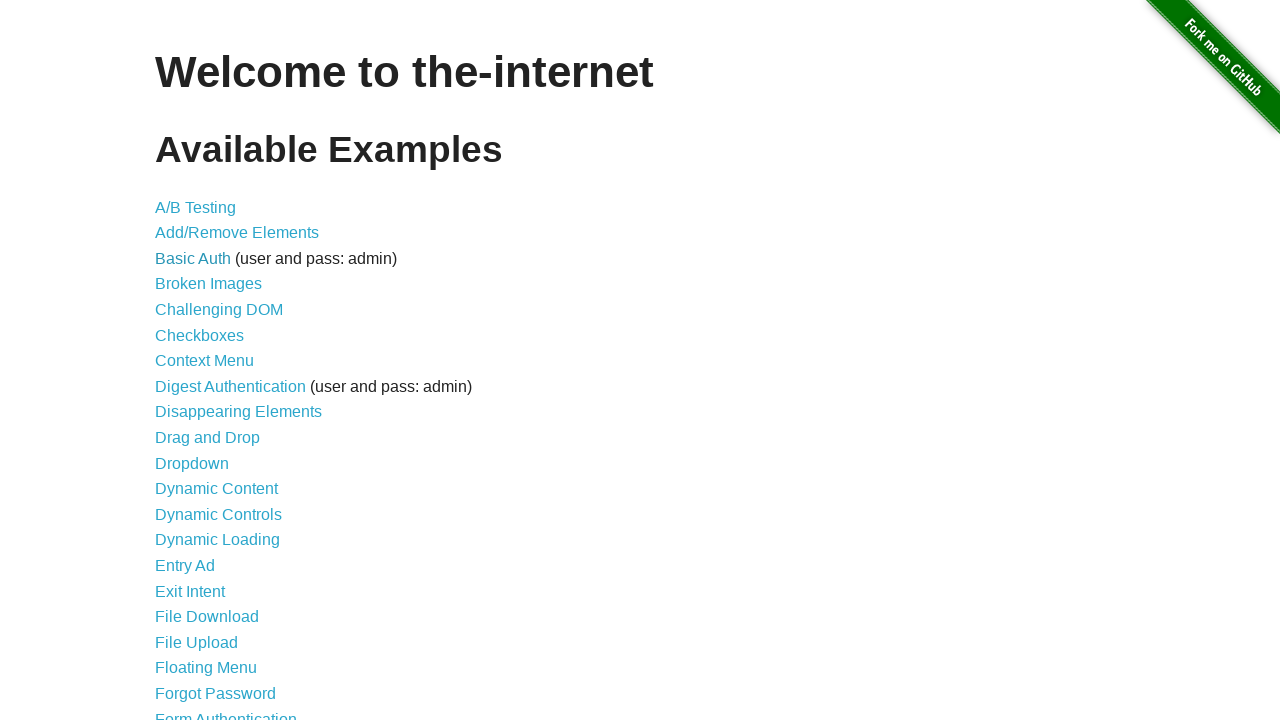

Waited for page to reach networkidle state
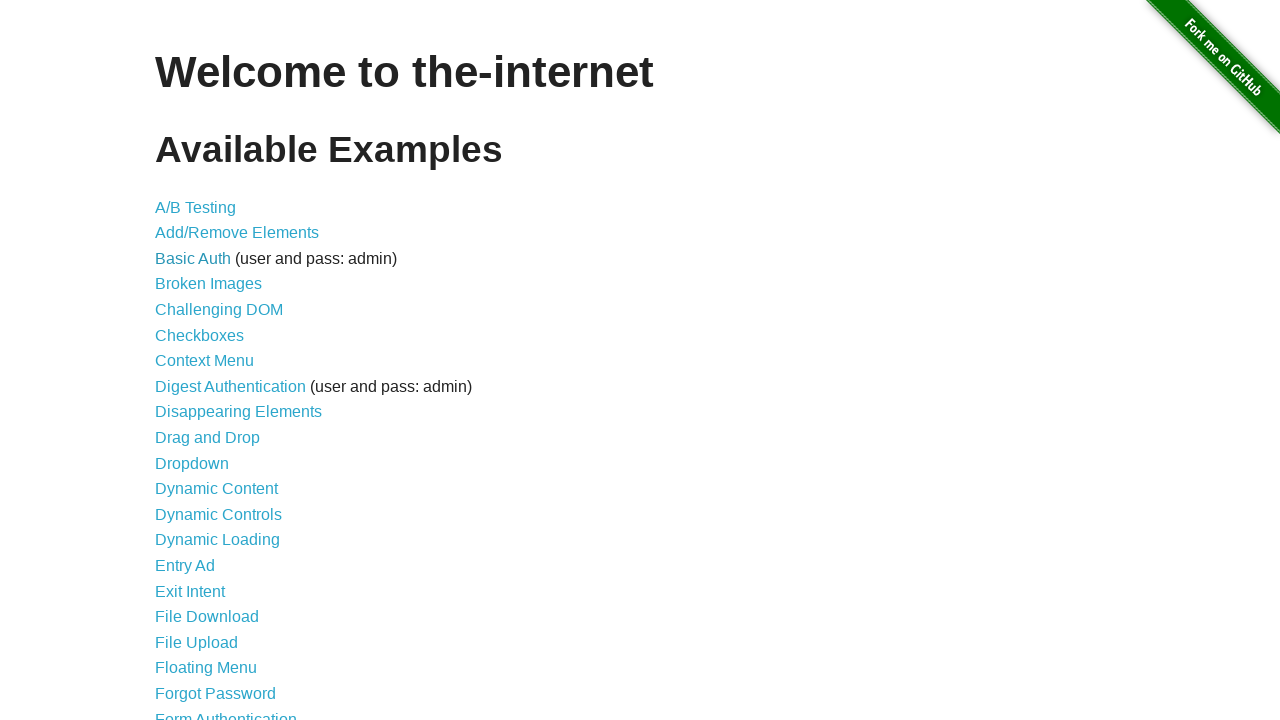

Re-queried links for iteration 5
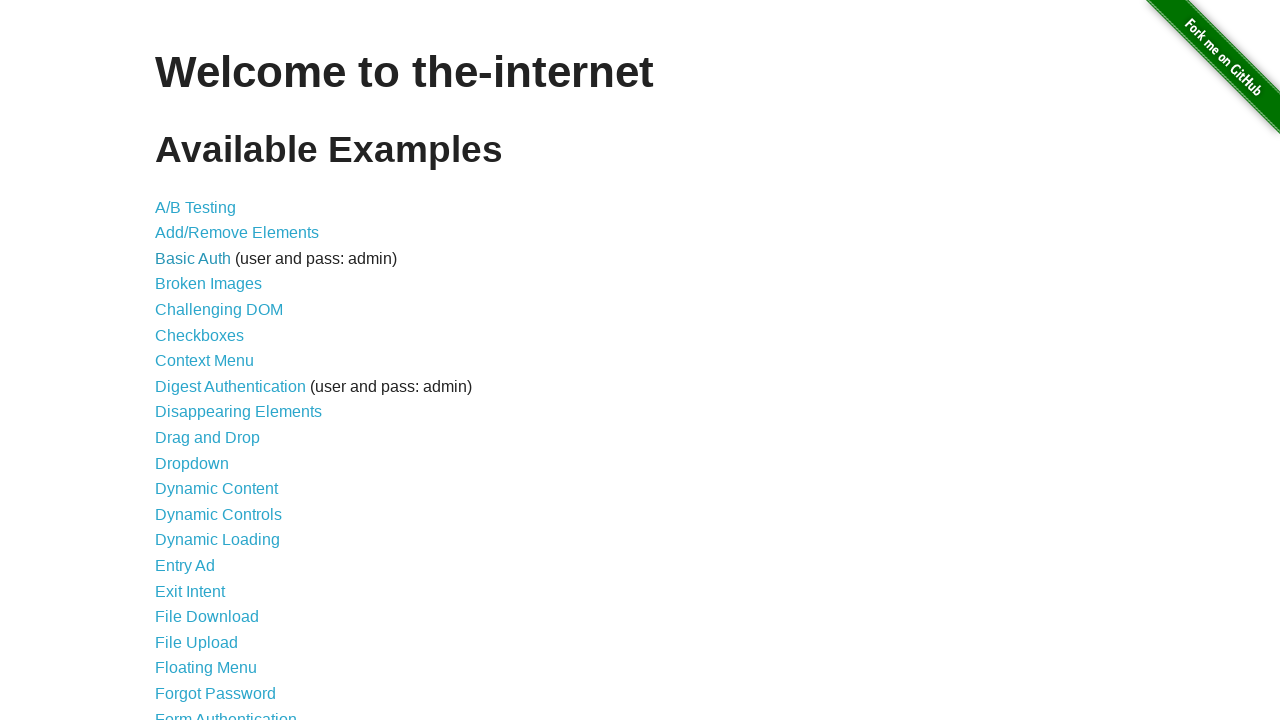

Selected link 5 from current links
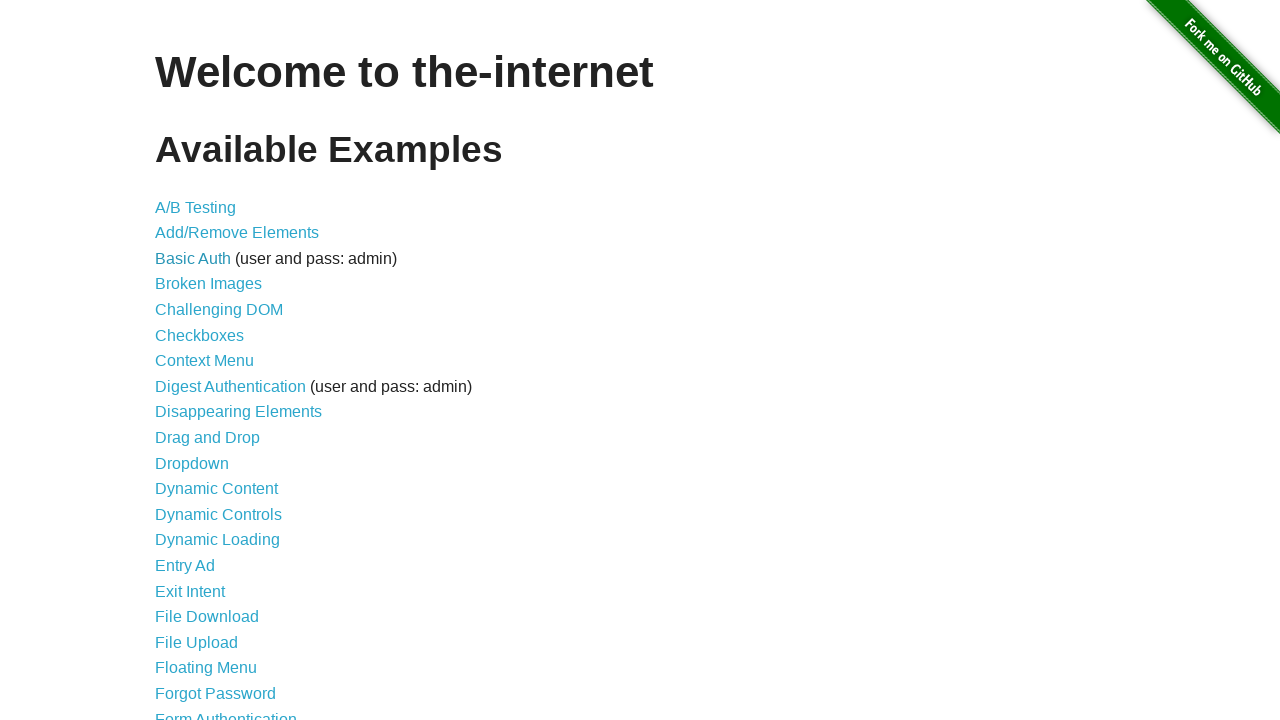

Confirmed link is visible with text: 'Broken Images'
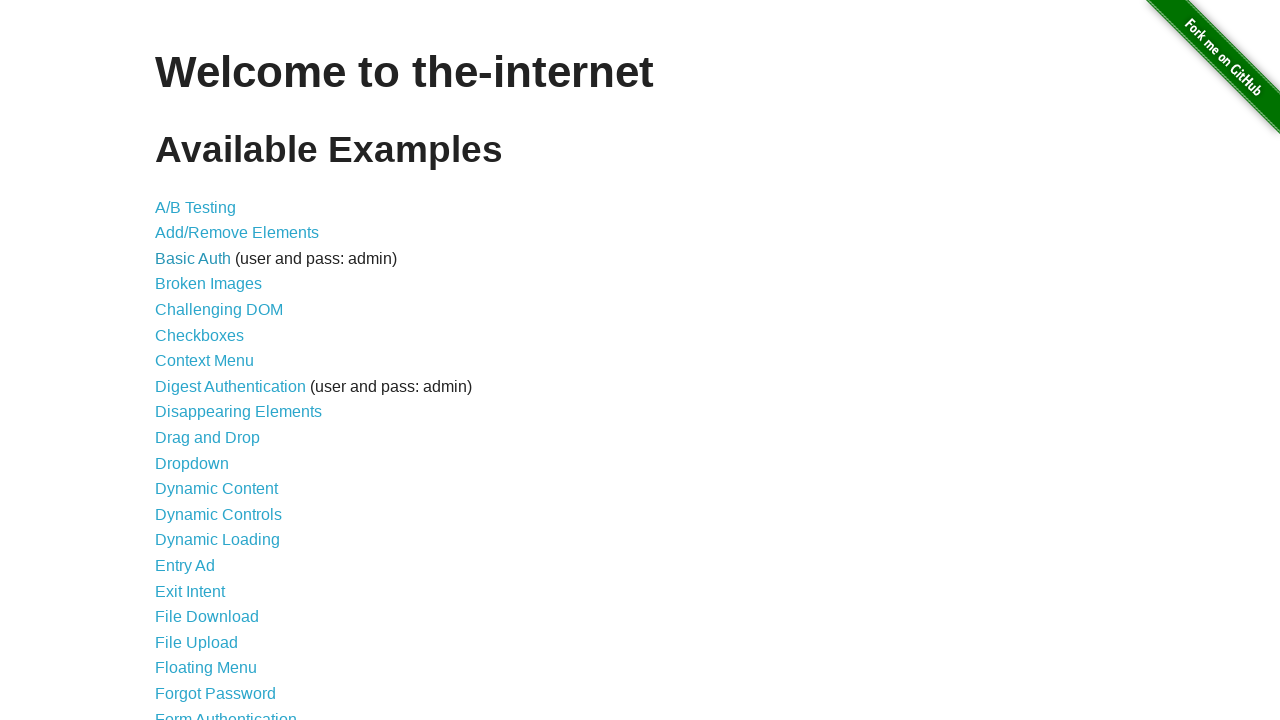

Clicked link: 'Broken Images' at (208, 284) on a >> nth=4
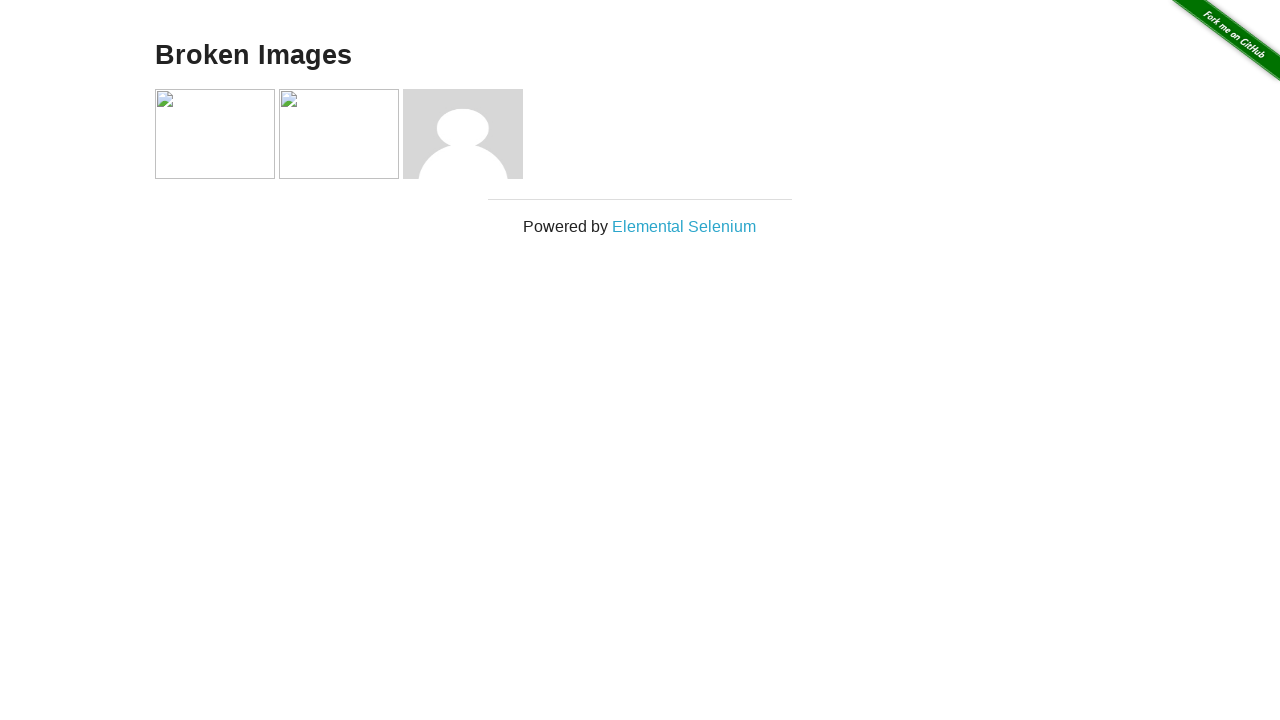

Searched for h3 elements on the new page
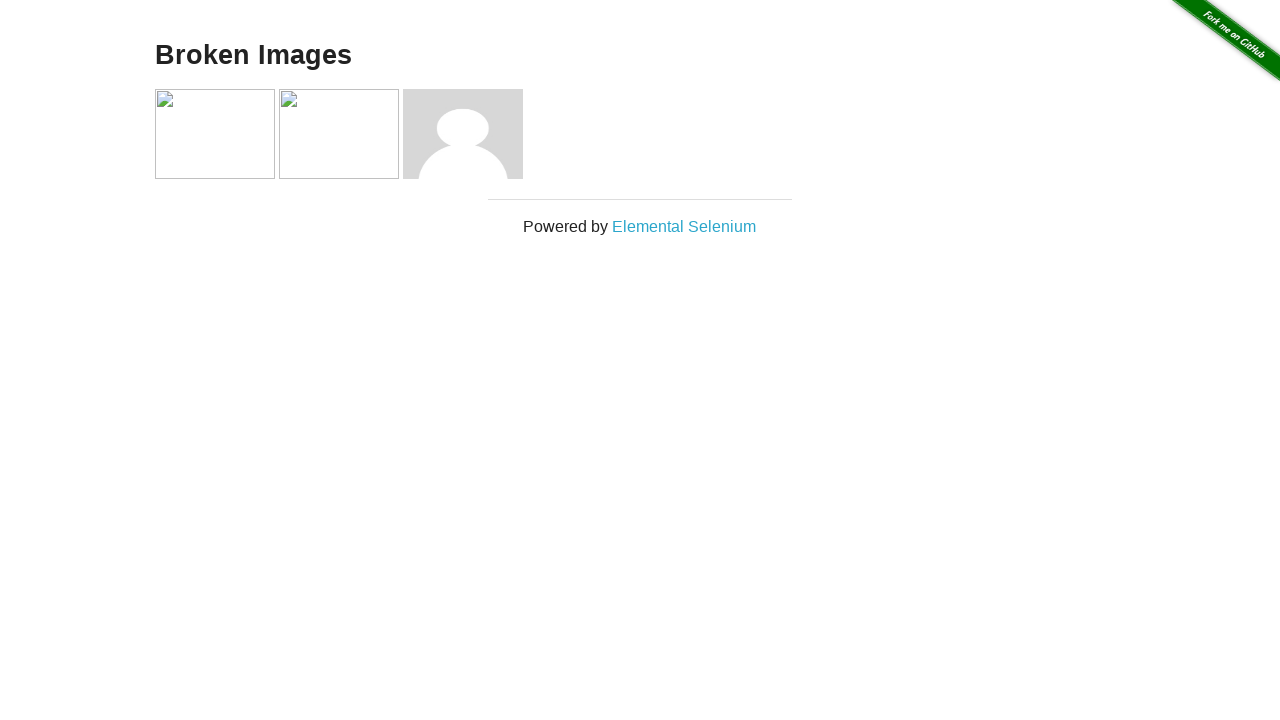

Found h3 element with text: 'Broken Images'
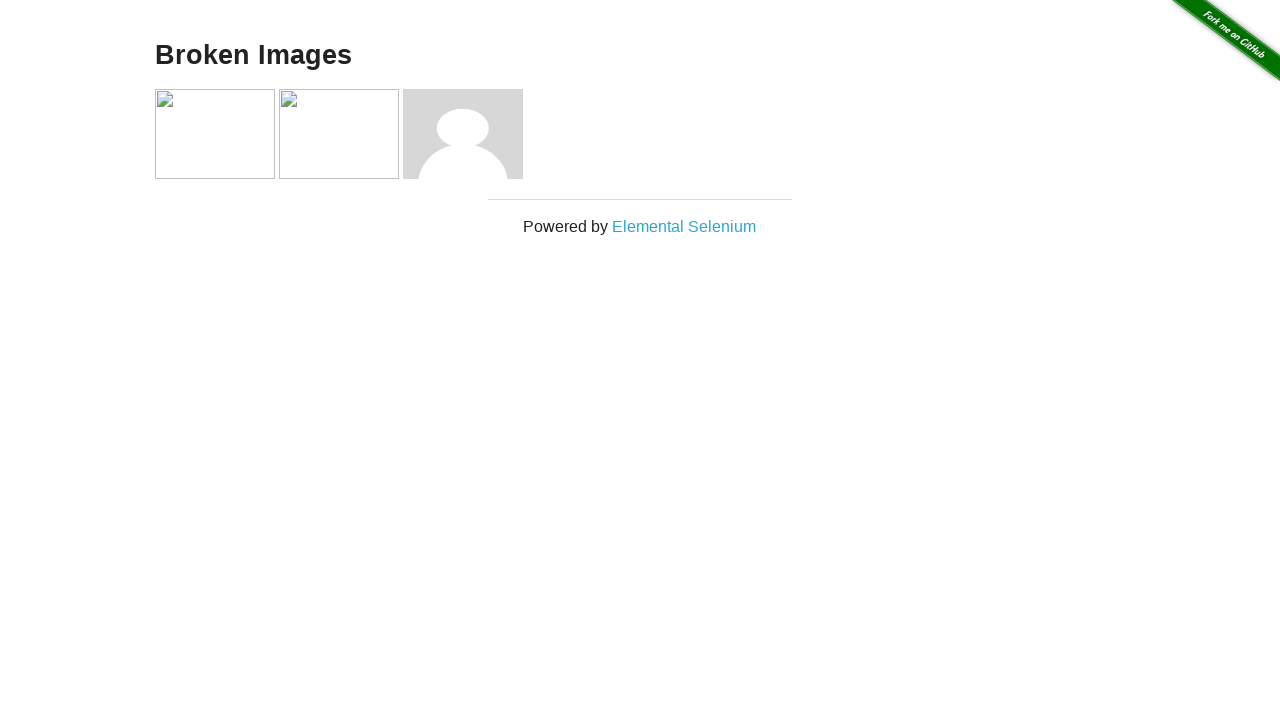

Navigated back to the previous page
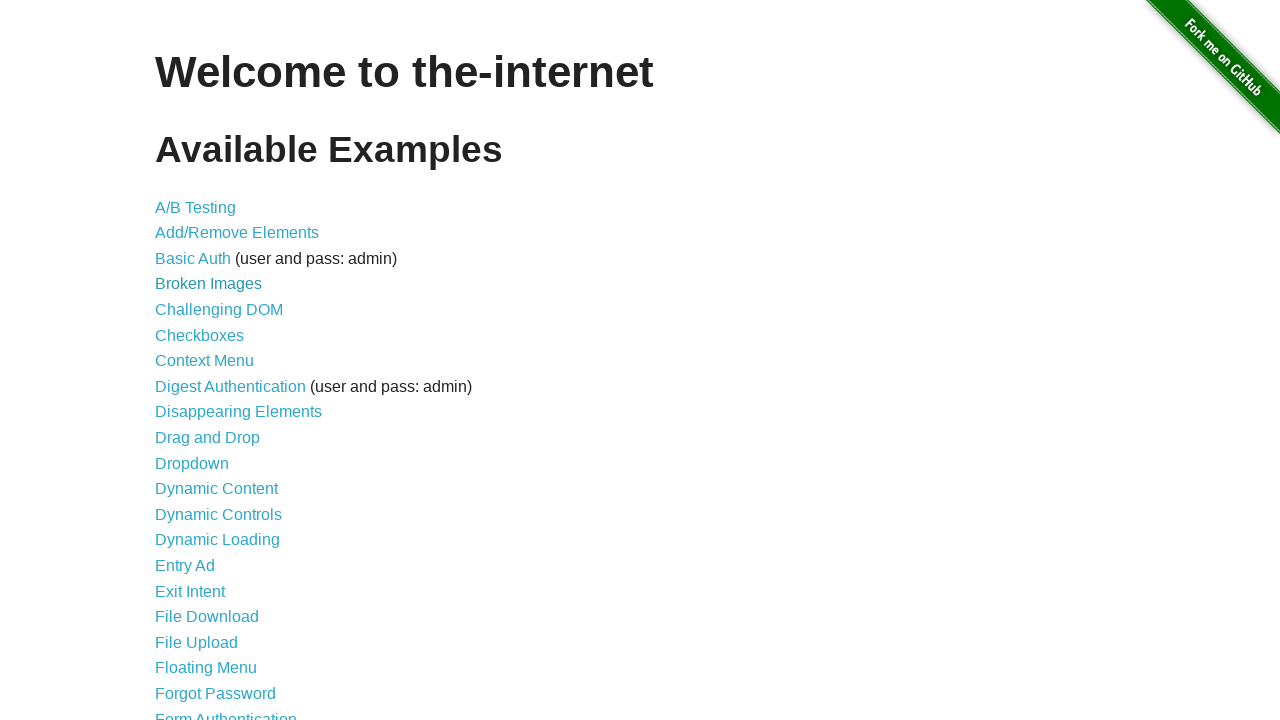

Waited for page to reach networkidle state
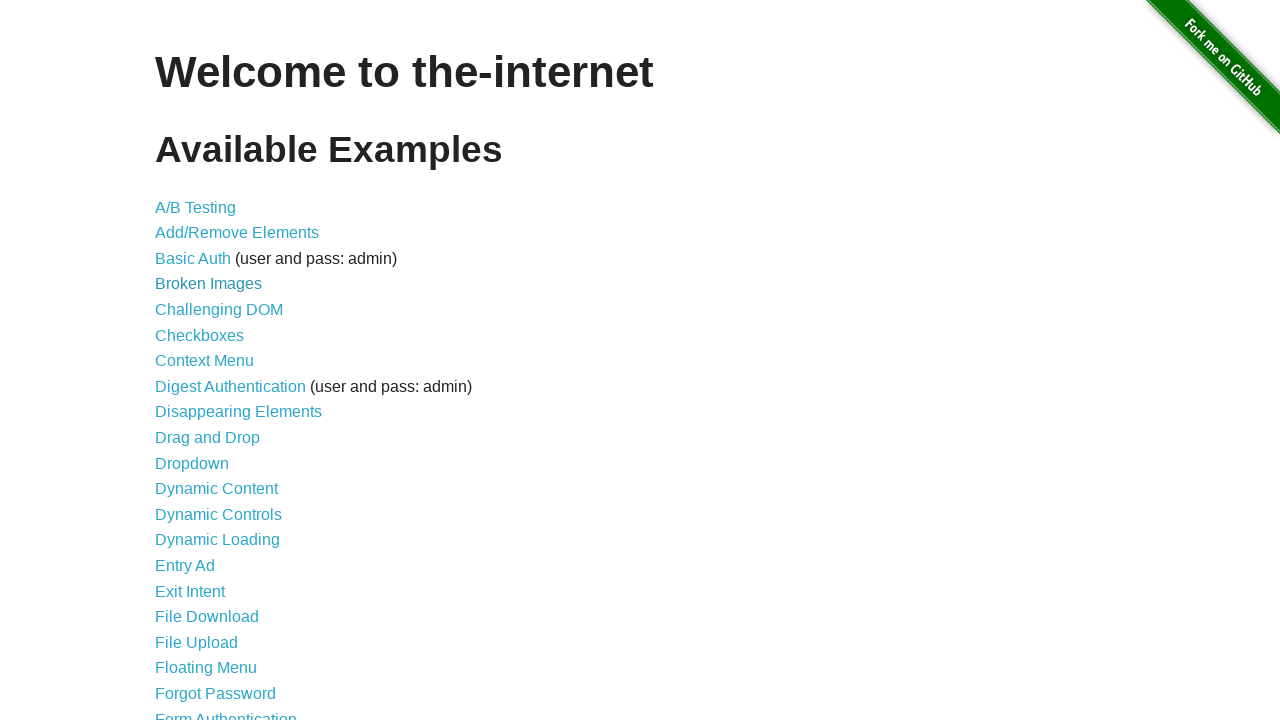

Re-queried links for iteration 6
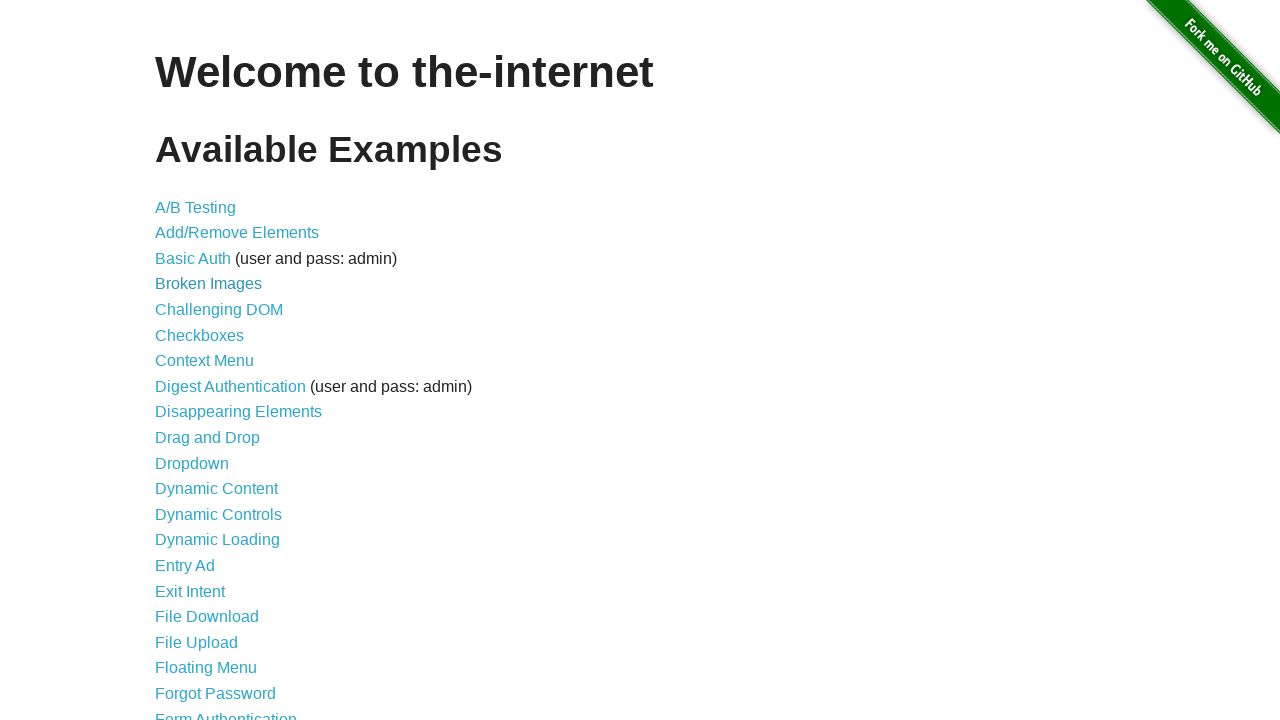

Selected link 6 from current links
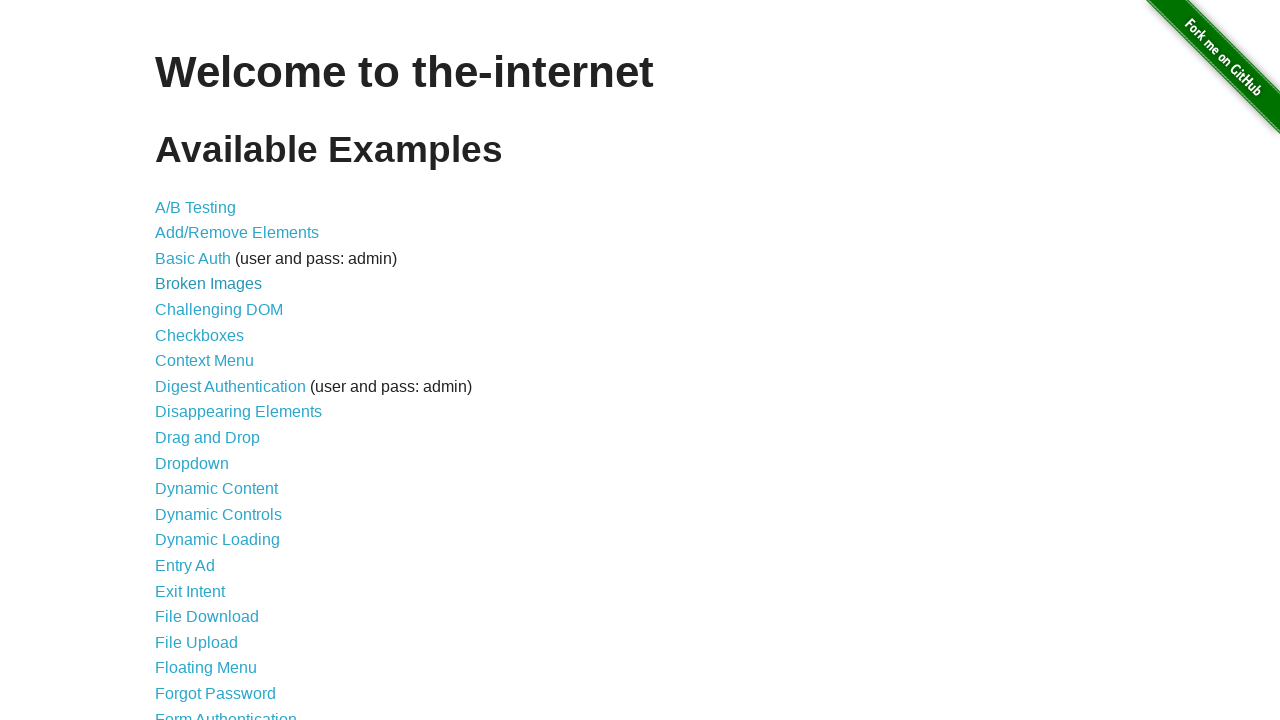

Confirmed link is visible with text: 'Challenging DOM'
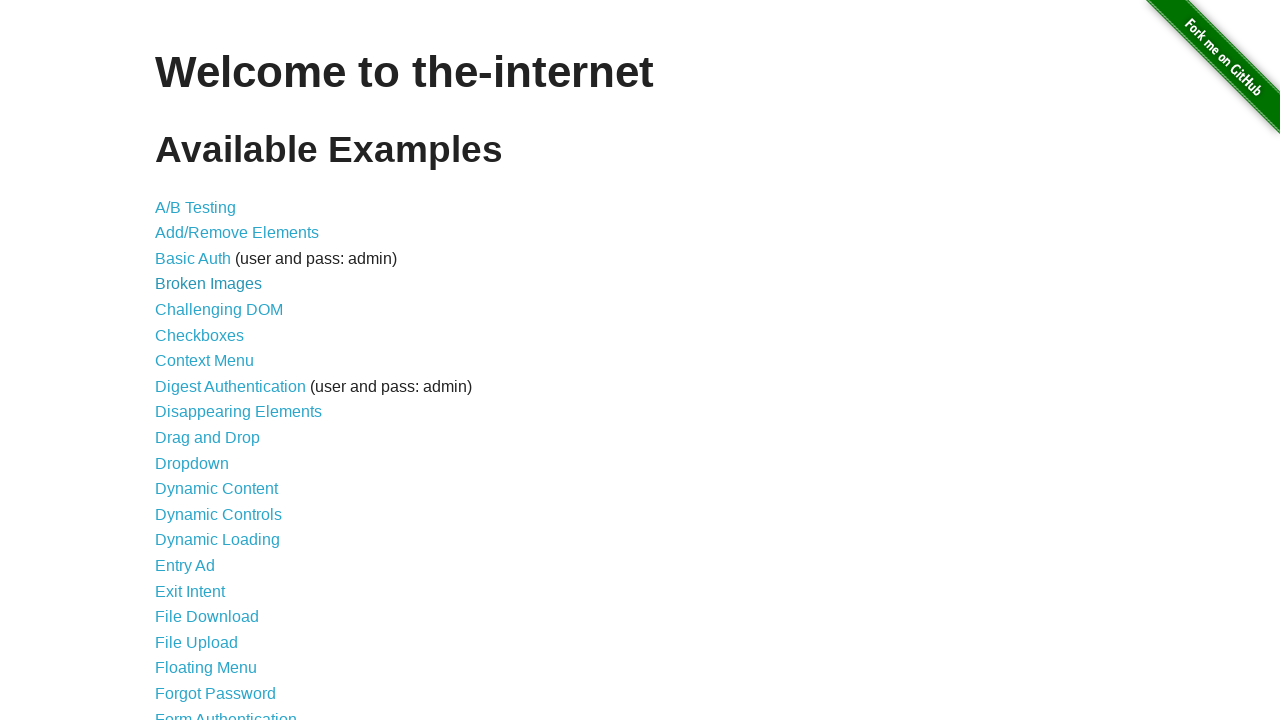

Clicked link: 'Challenging DOM' at (219, 310) on a >> nth=5
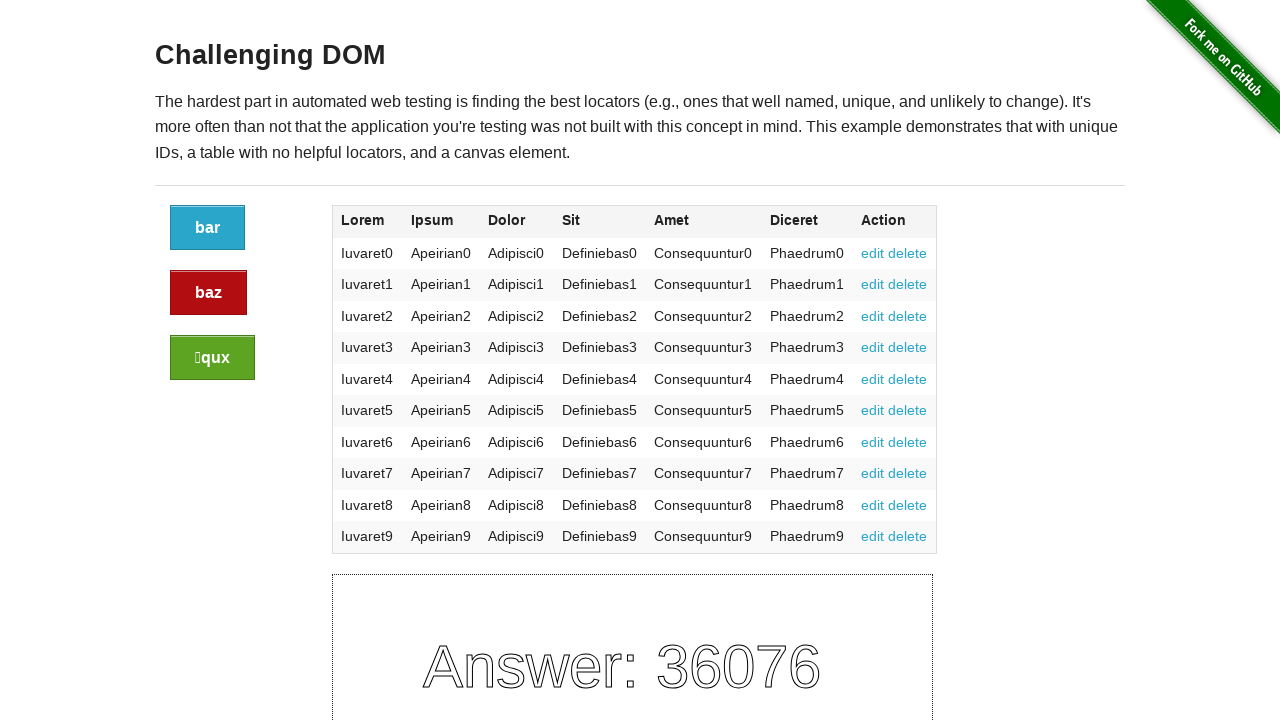

Searched for h3 elements on the new page
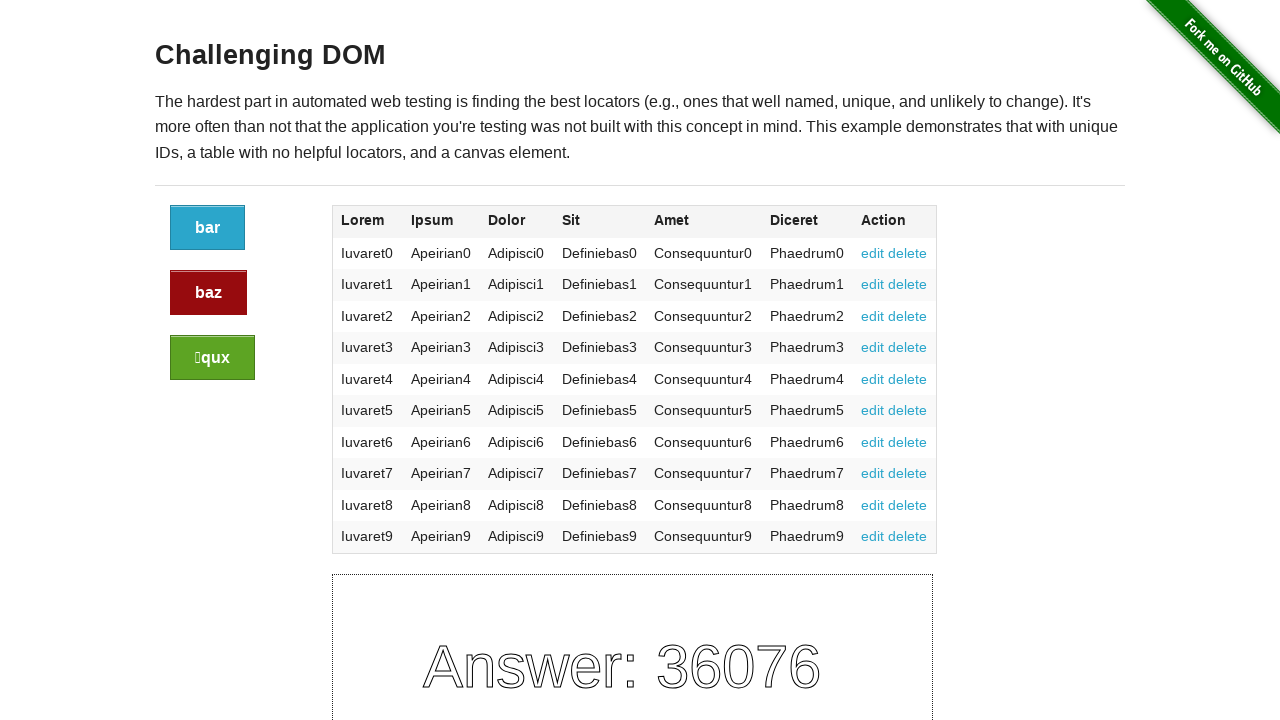

Found h3 element with text: 'Challenging DOM'
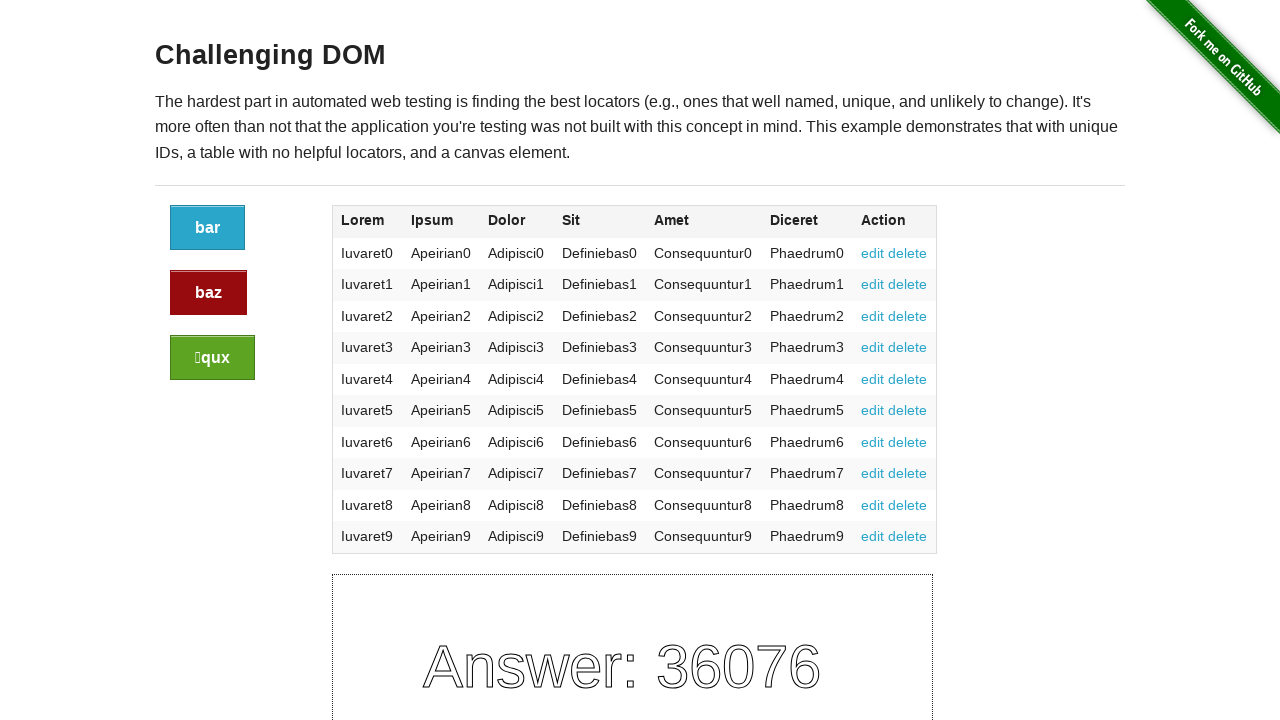

Navigated back to the previous page
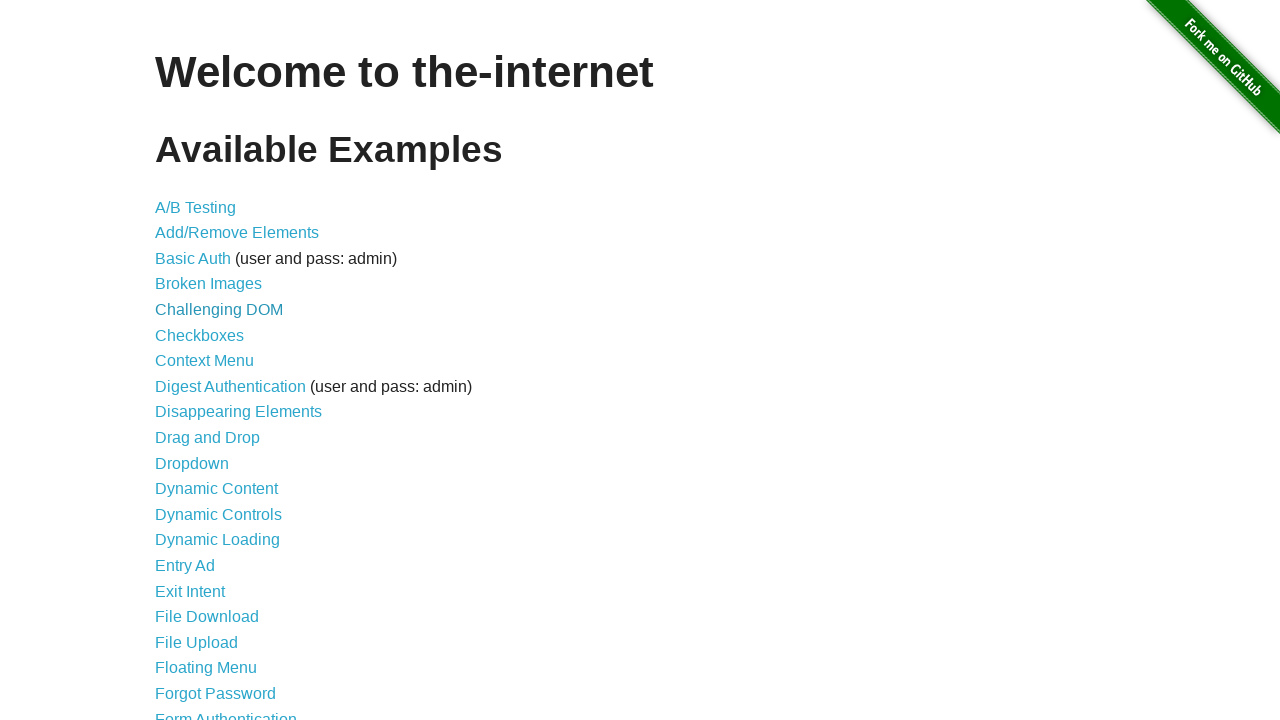

Waited for page to reach networkidle state
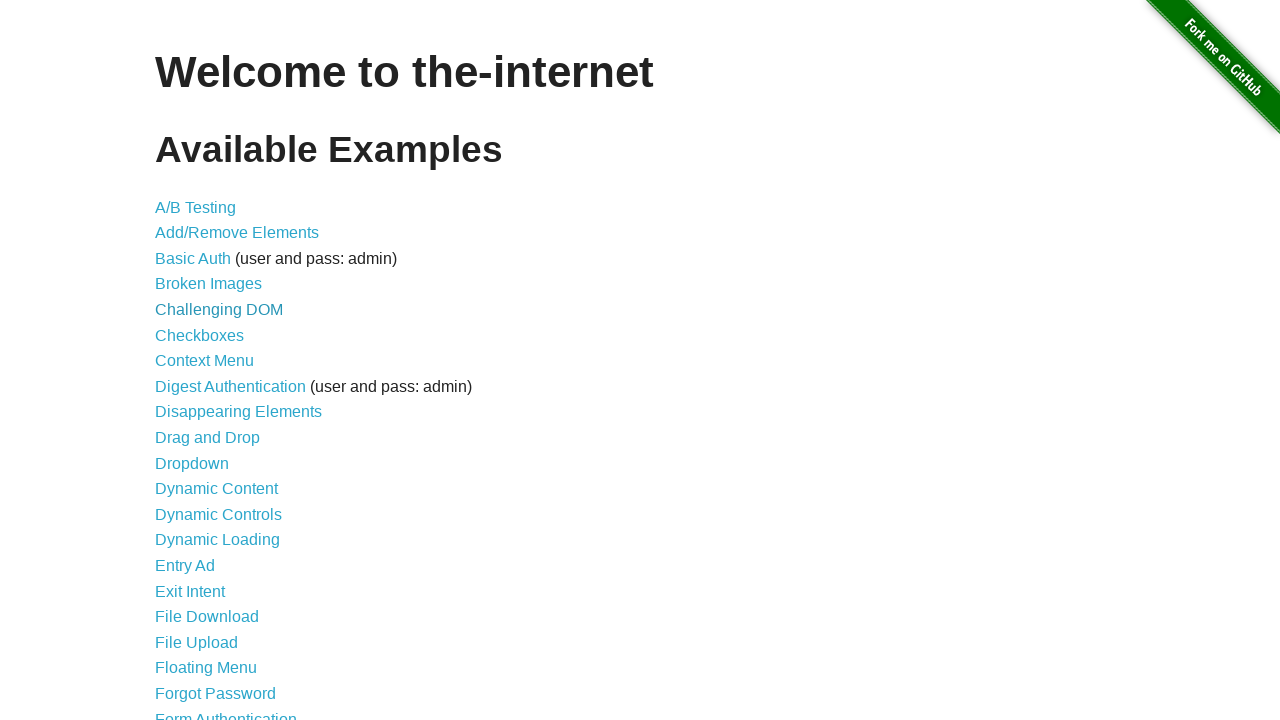

Re-queried links for iteration 7
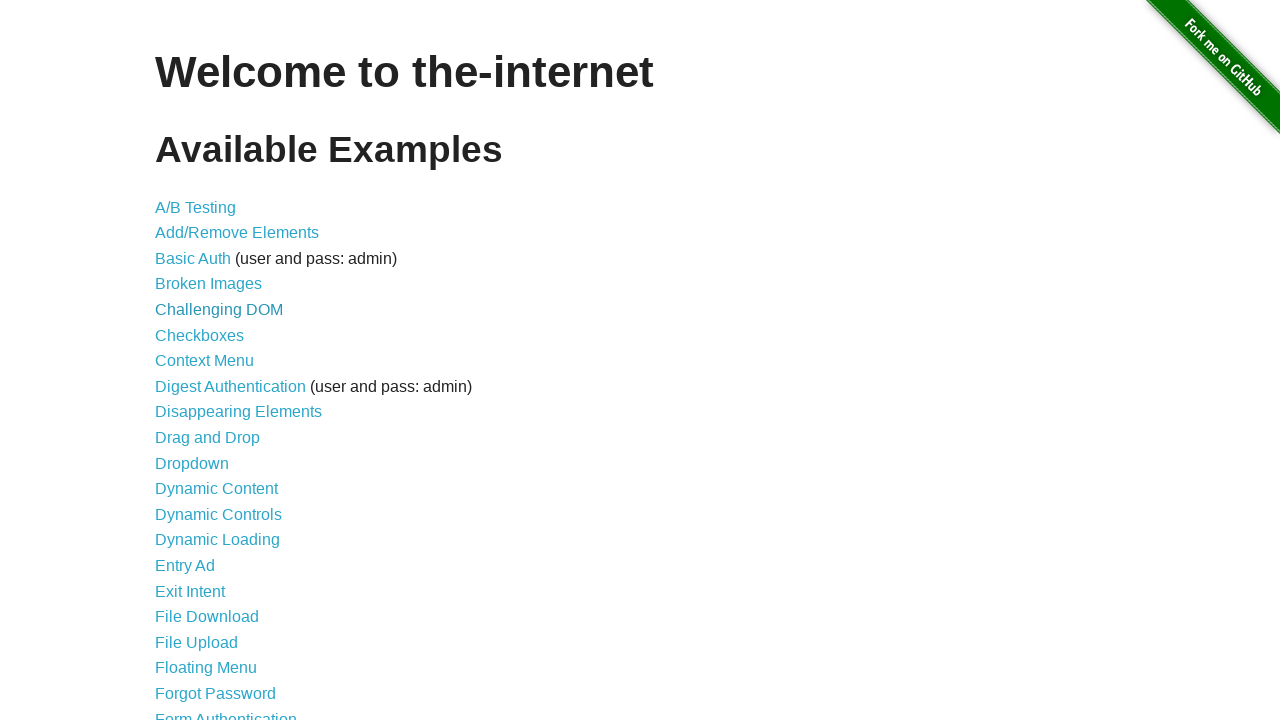

Selected link 7 from current links
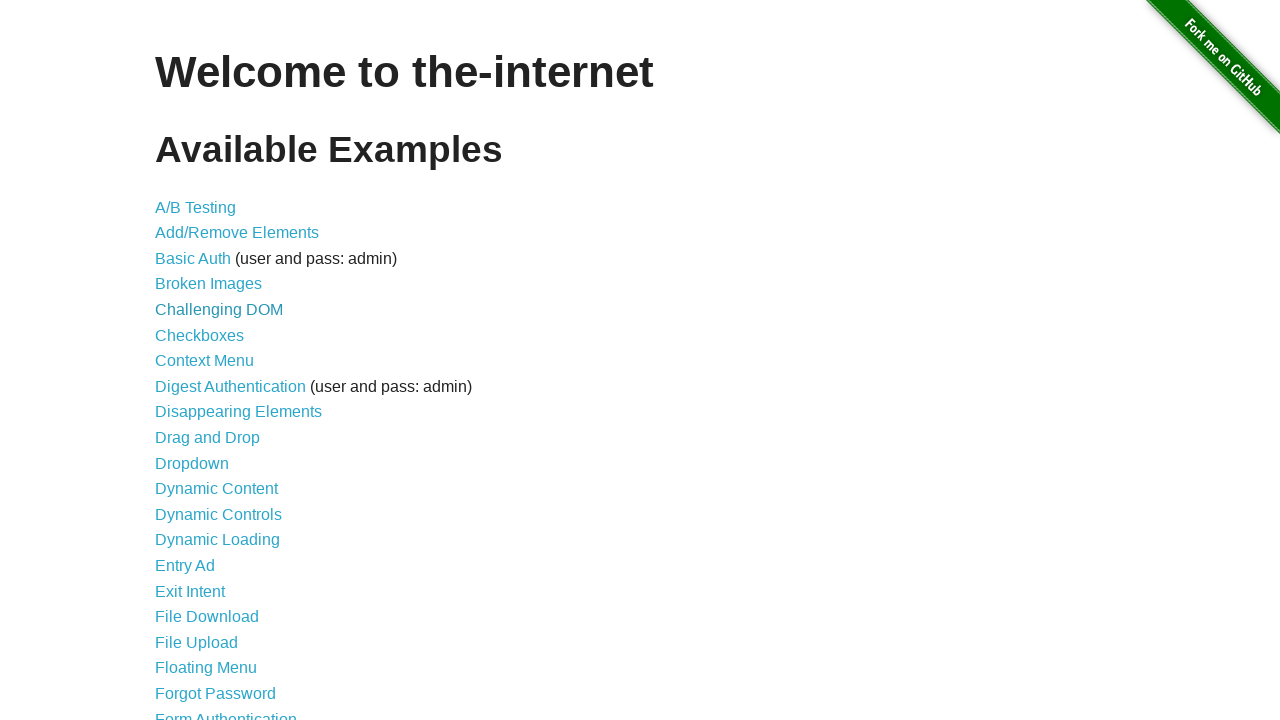

Confirmed link is visible with text: 'Checkboxes'
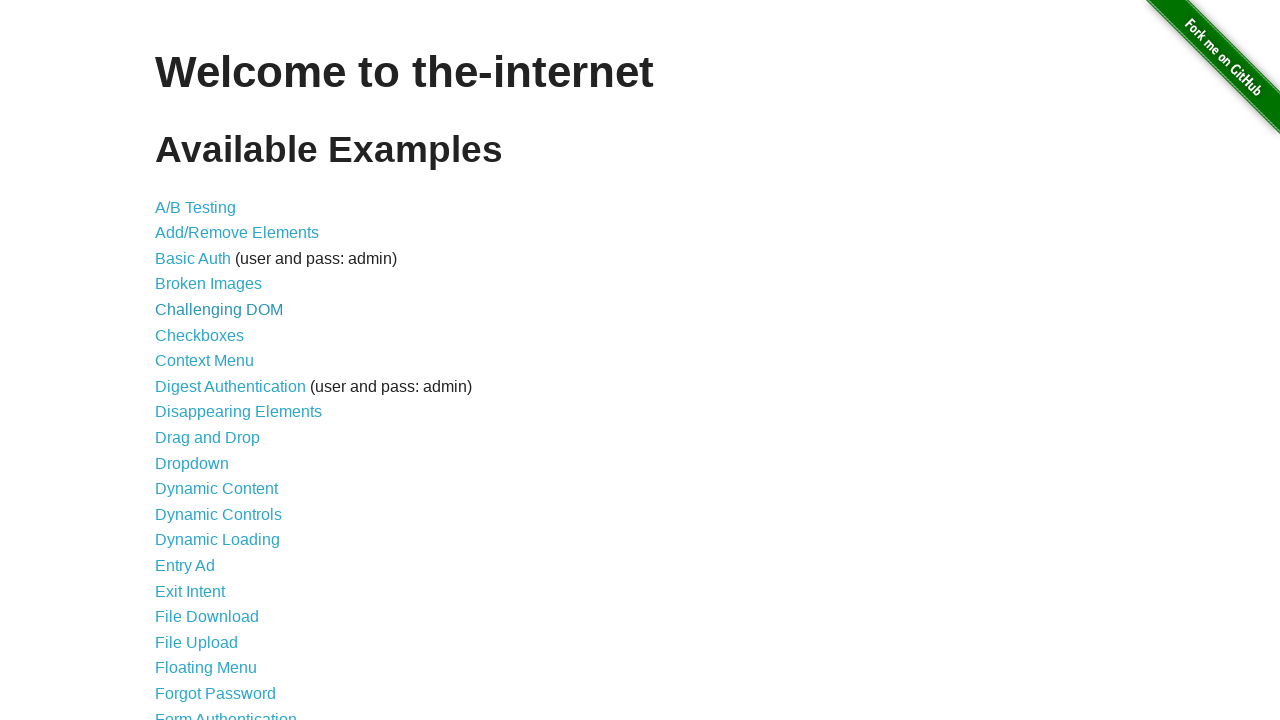

Clicked link: 'Checkboxes' at (200, 335) on a >> nth=6
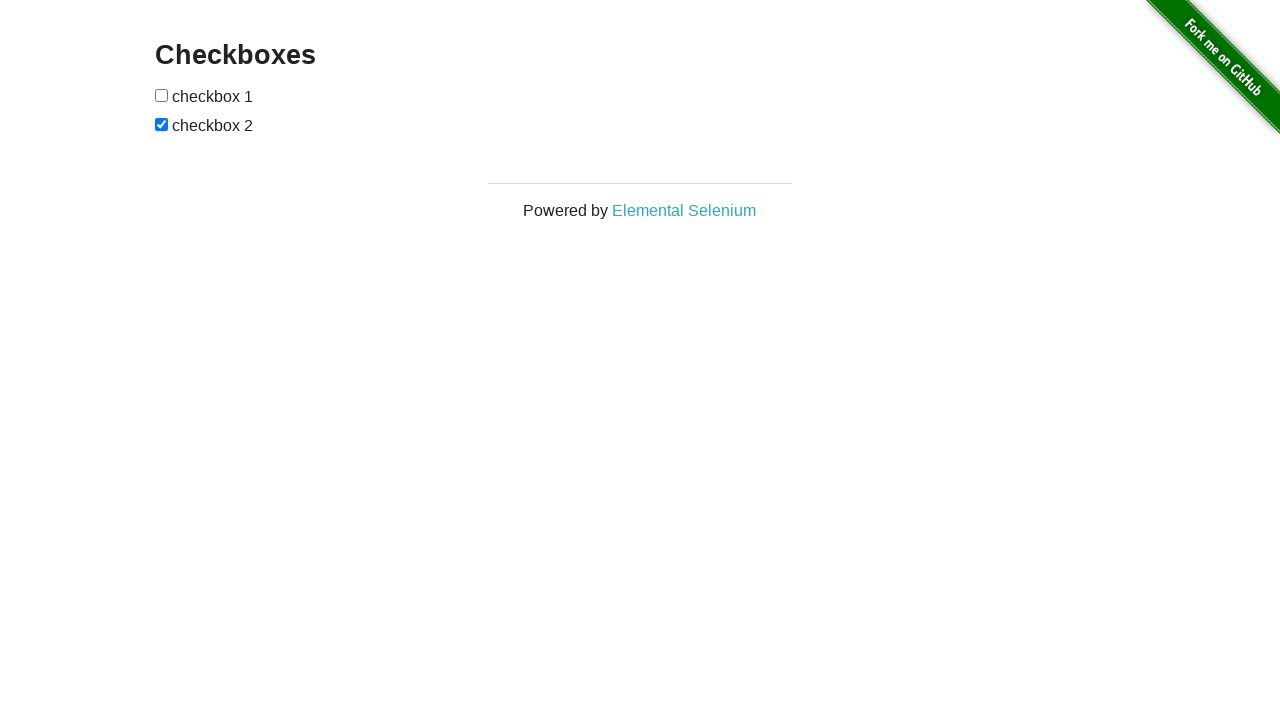

Searched for h3 elements on the new page
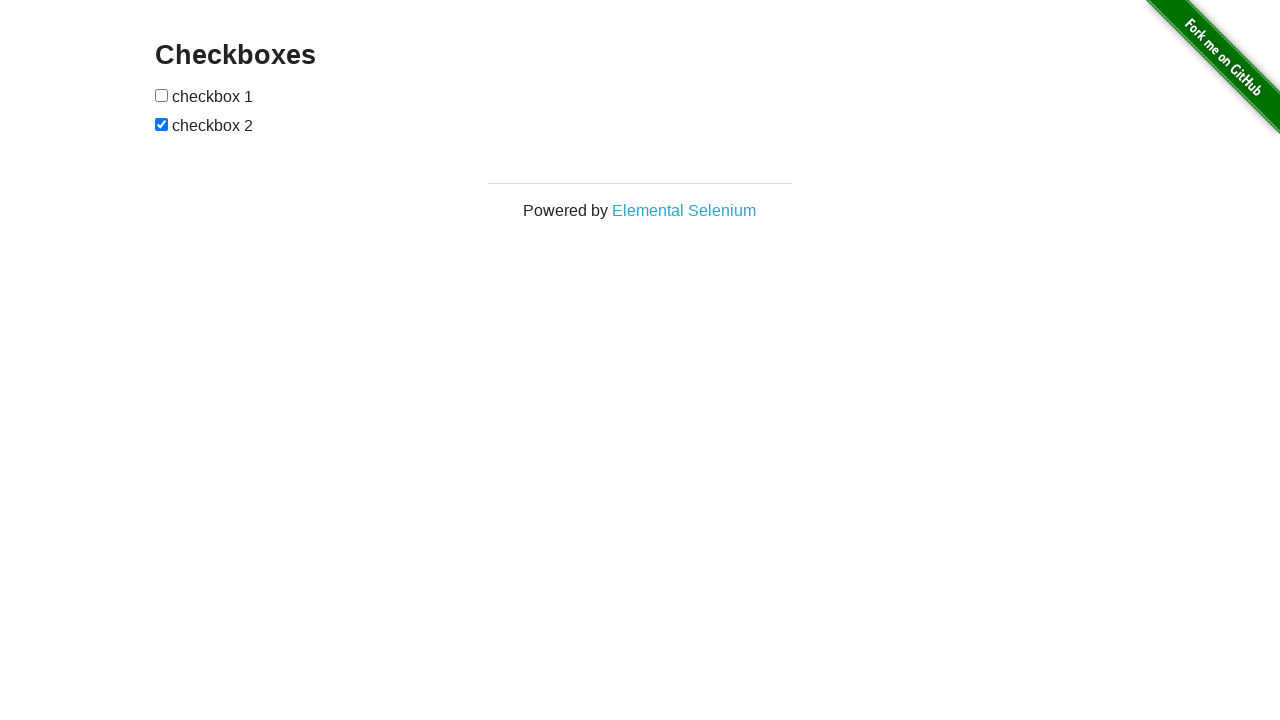

Found h3 element with text: 'Checkboxes'
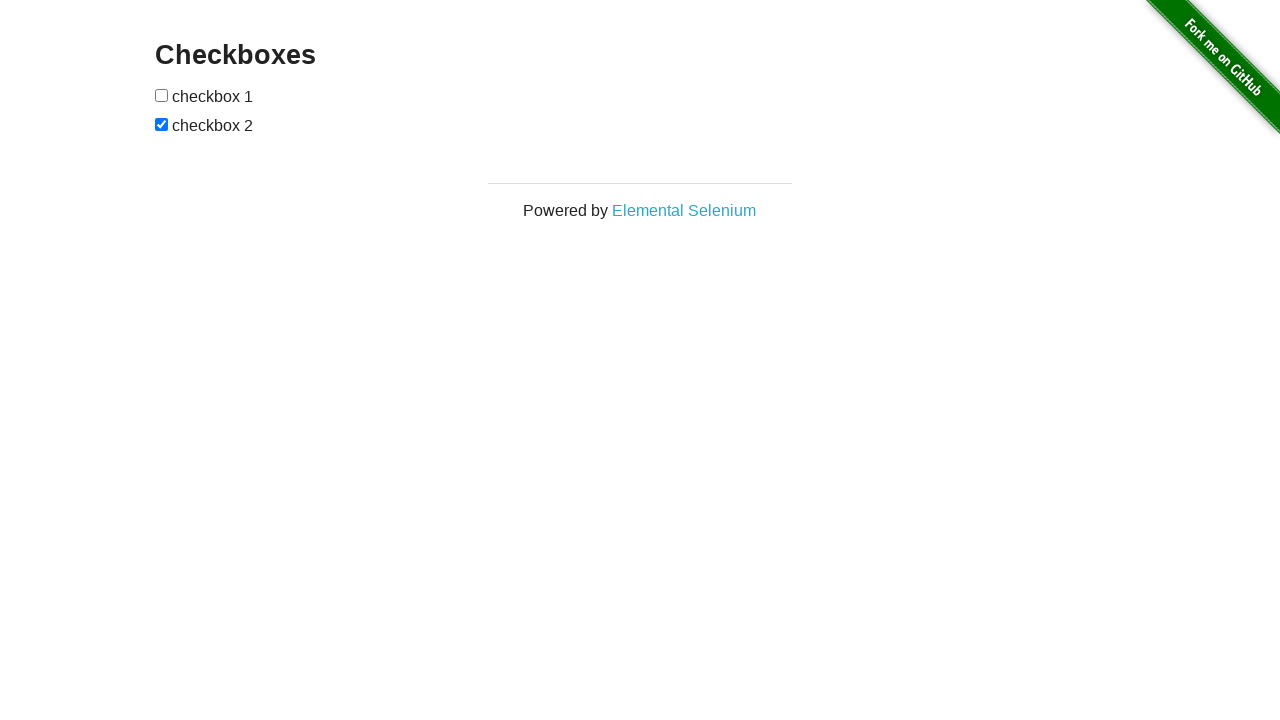

Navigated back to the previous page
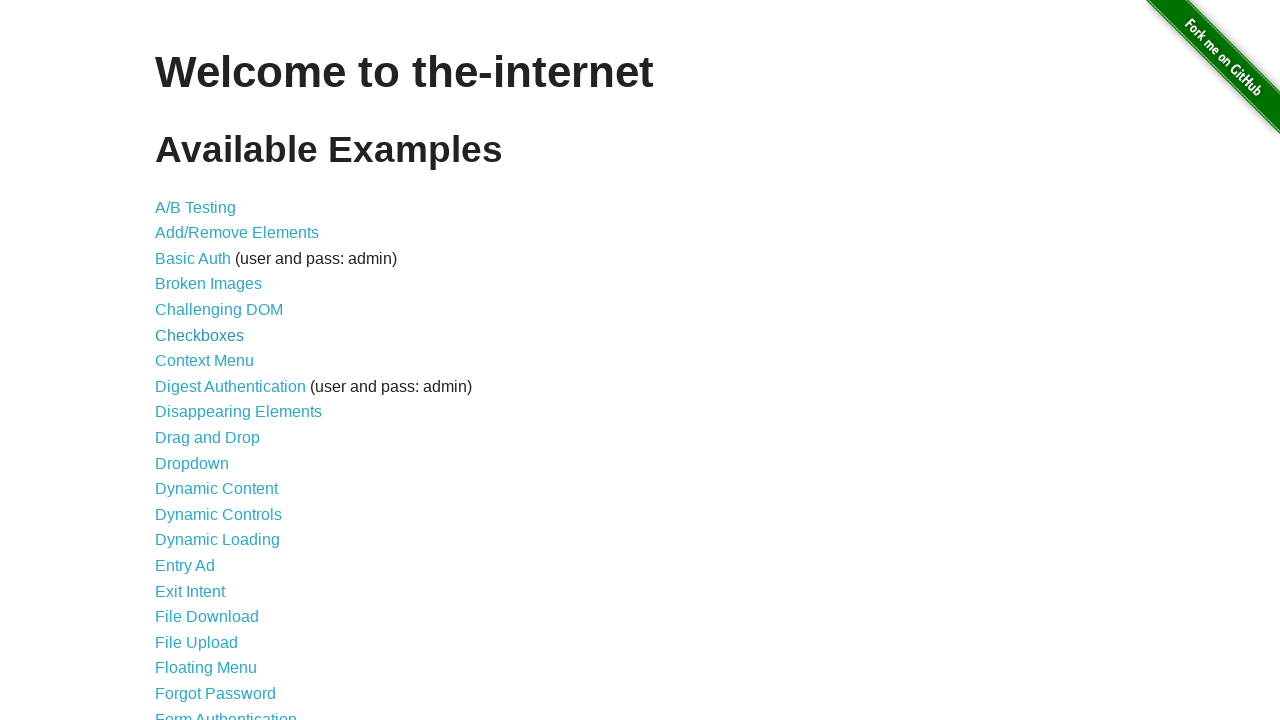

Waited for page to reach networkidle state
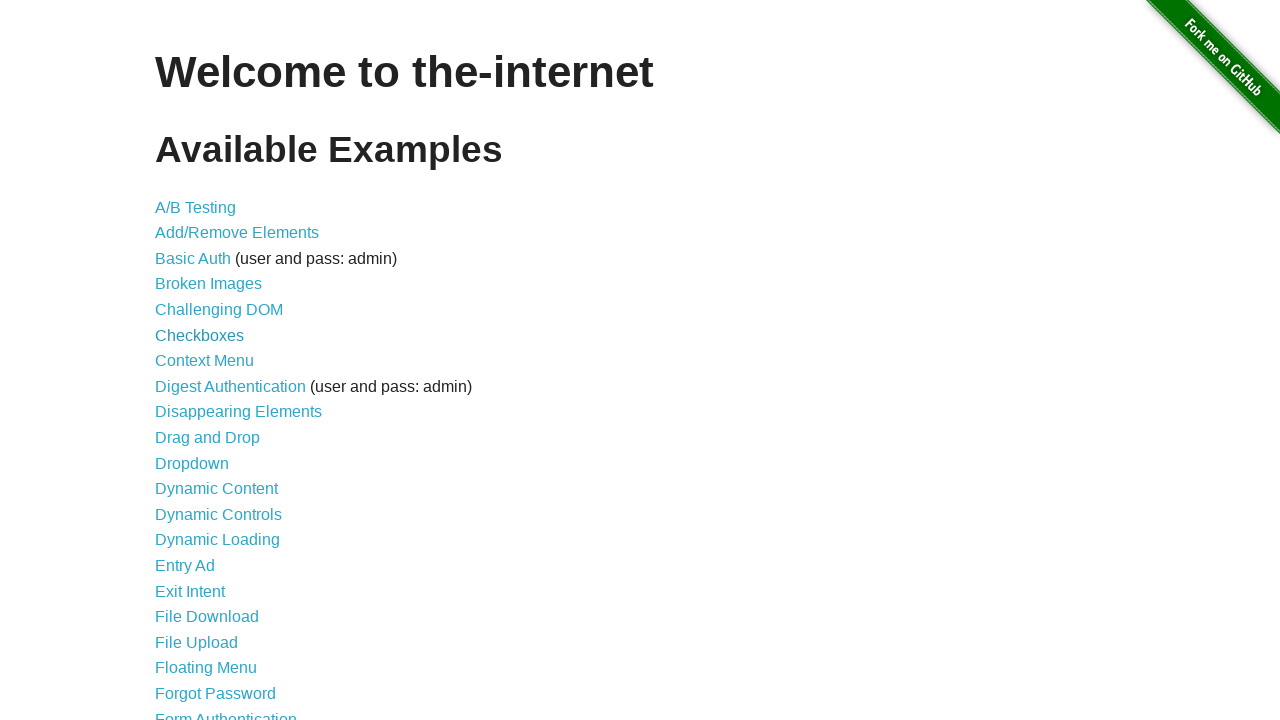

Re-queried links for iteration 8
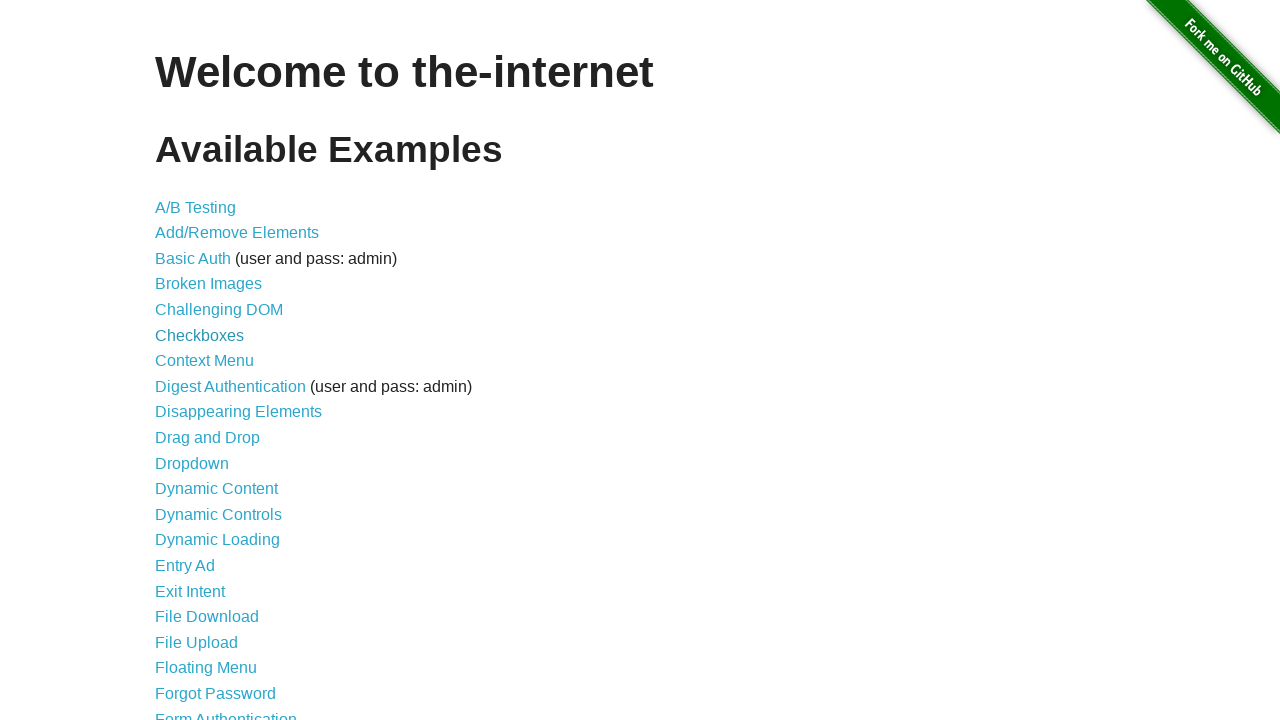

Selected link 8 from current links
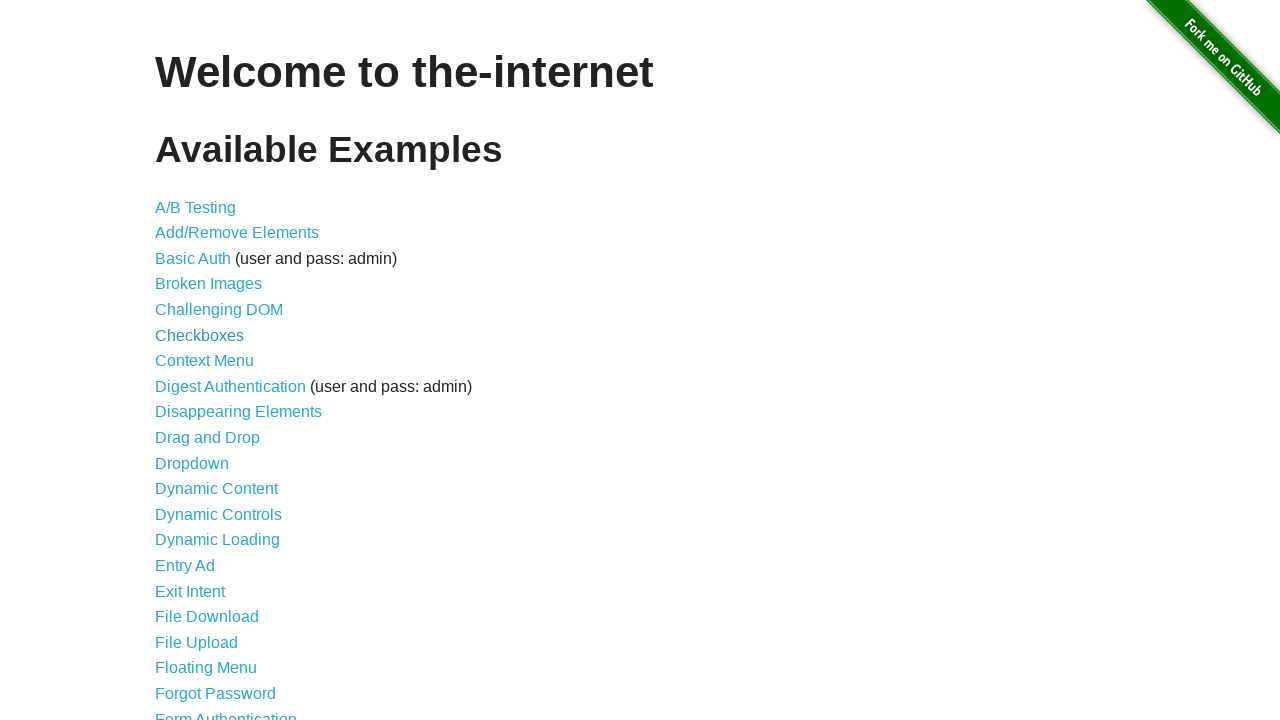

Confirmed link is visible with text: 'Context Menu'
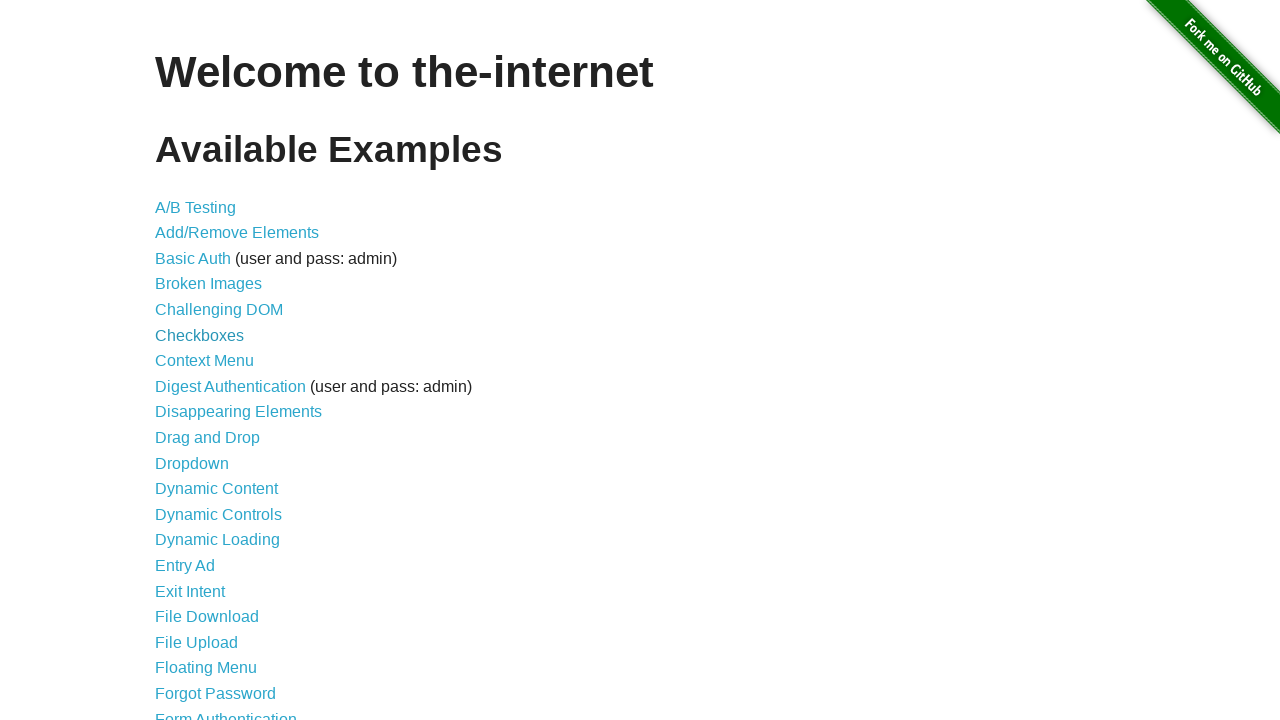

Clicked link: 'Context Menu' at (204, 361) on a >> nth=7
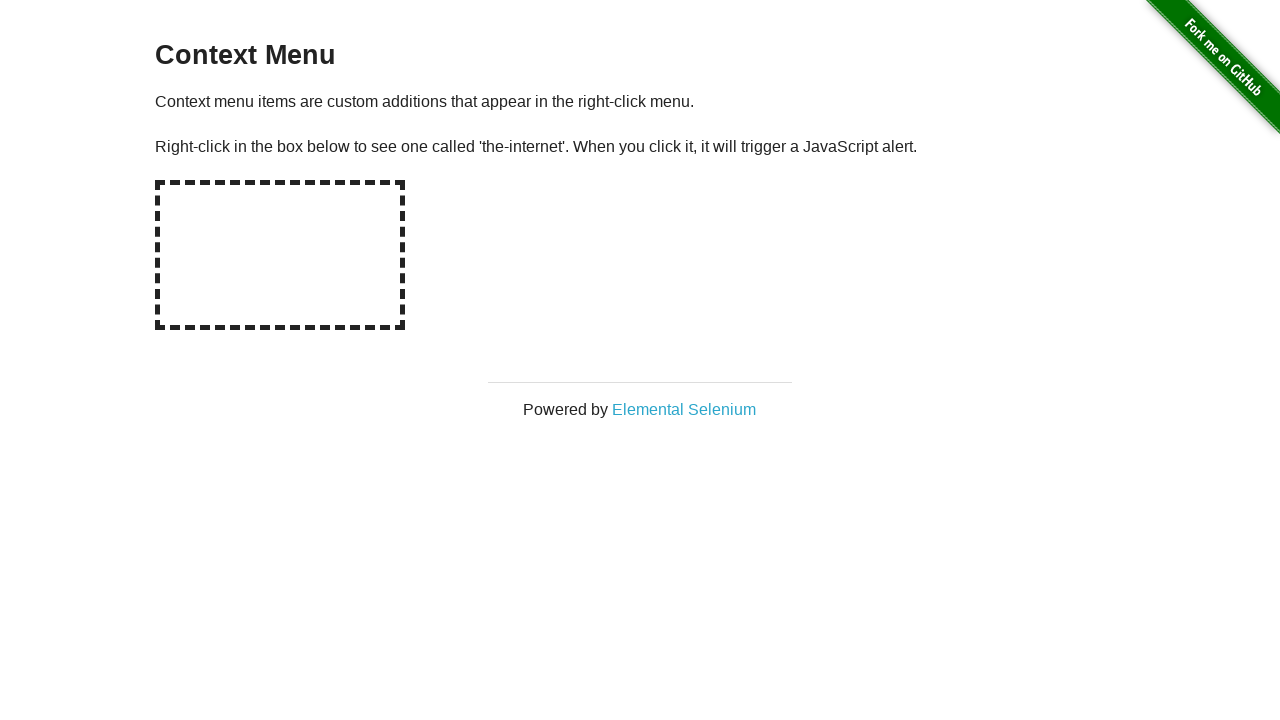

Searched for h3 elements on the new page
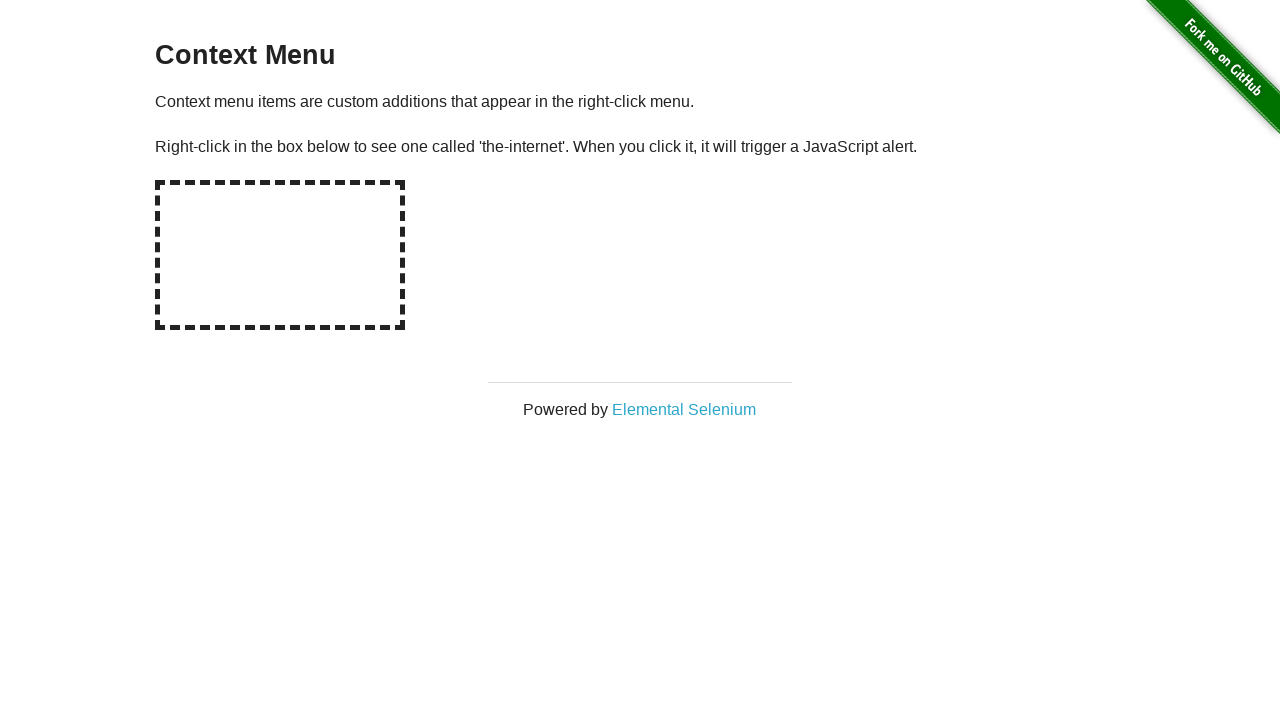

Found h3 element with text: 'Context Menu'
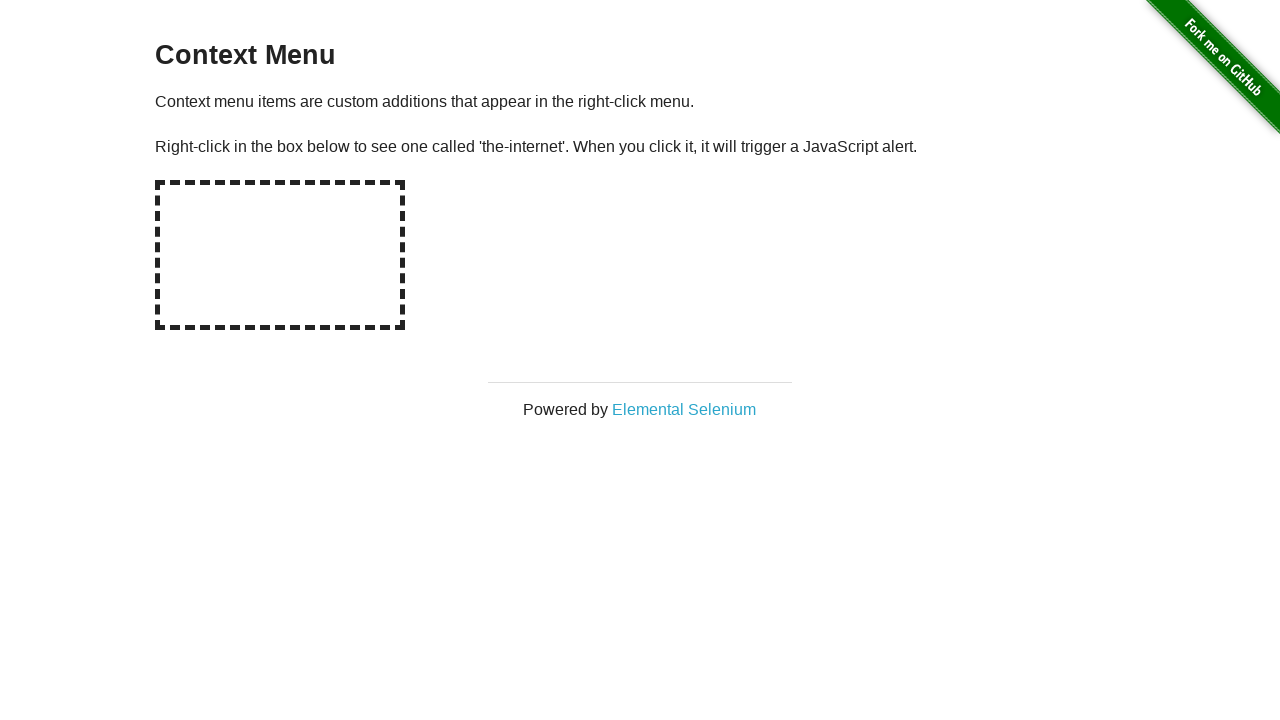

Navigated back to the previous page
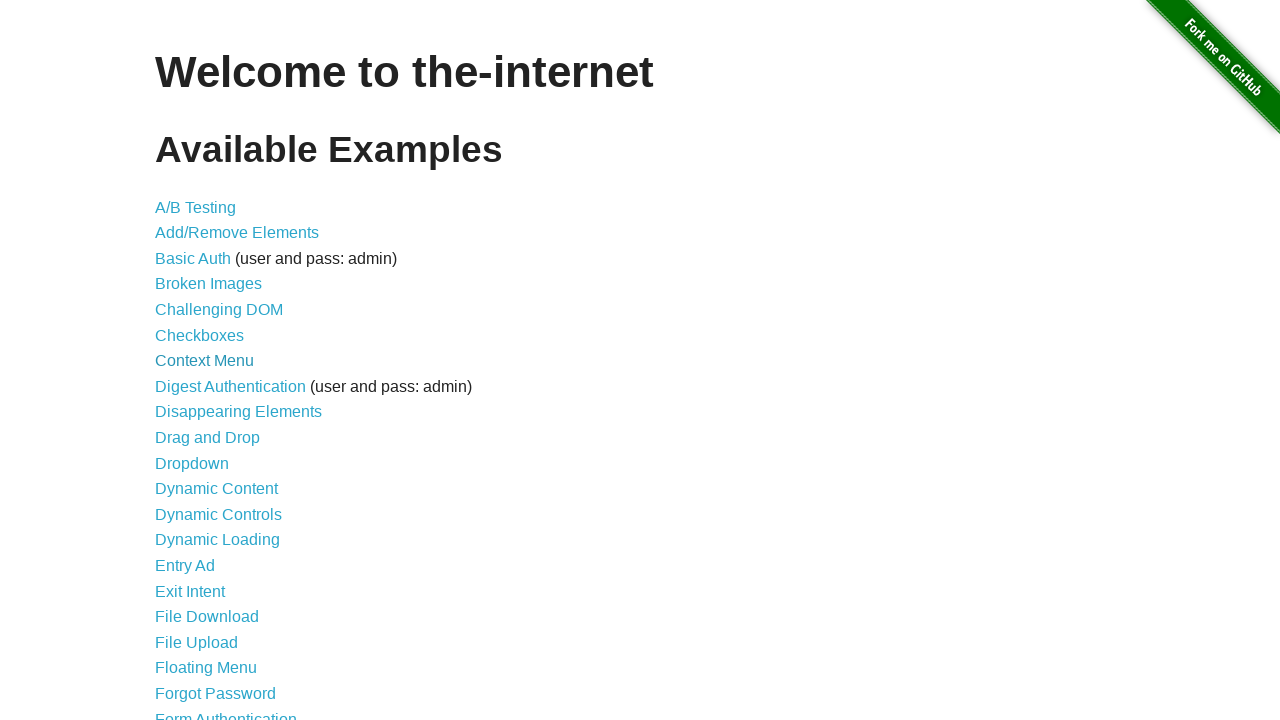

Waited for page to reach networkidle state
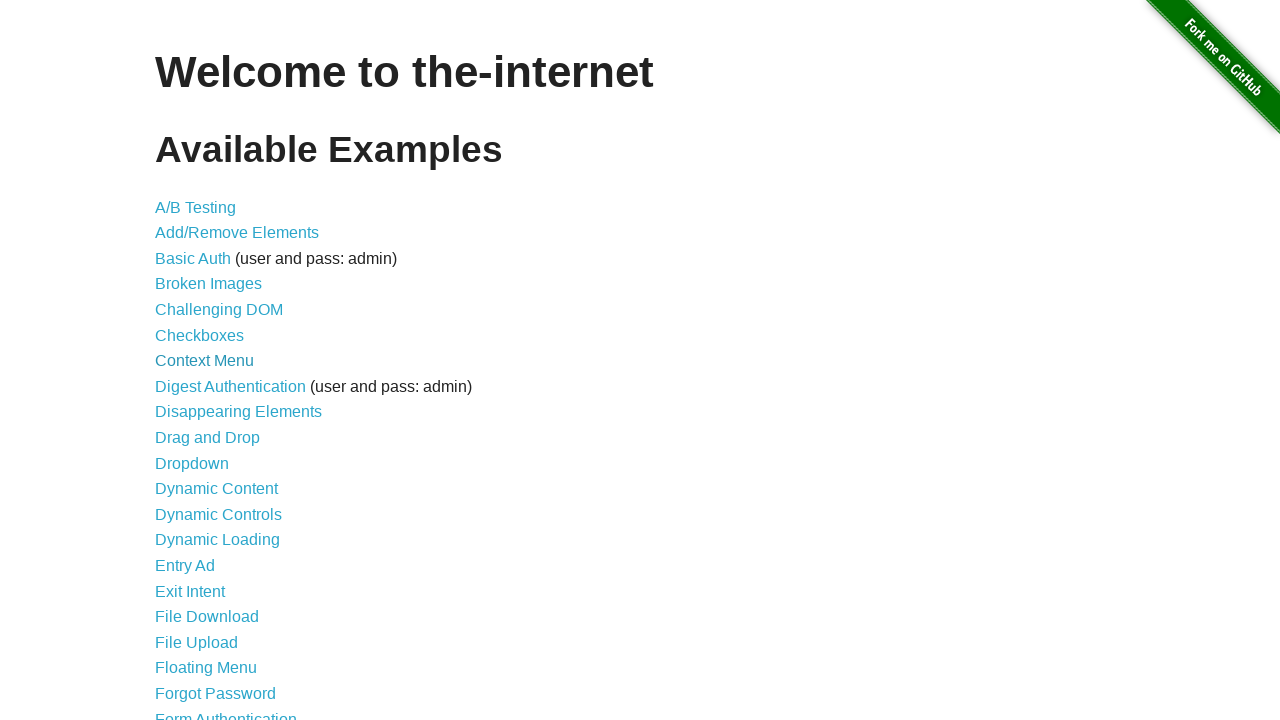

Re-queried links for iteration 9
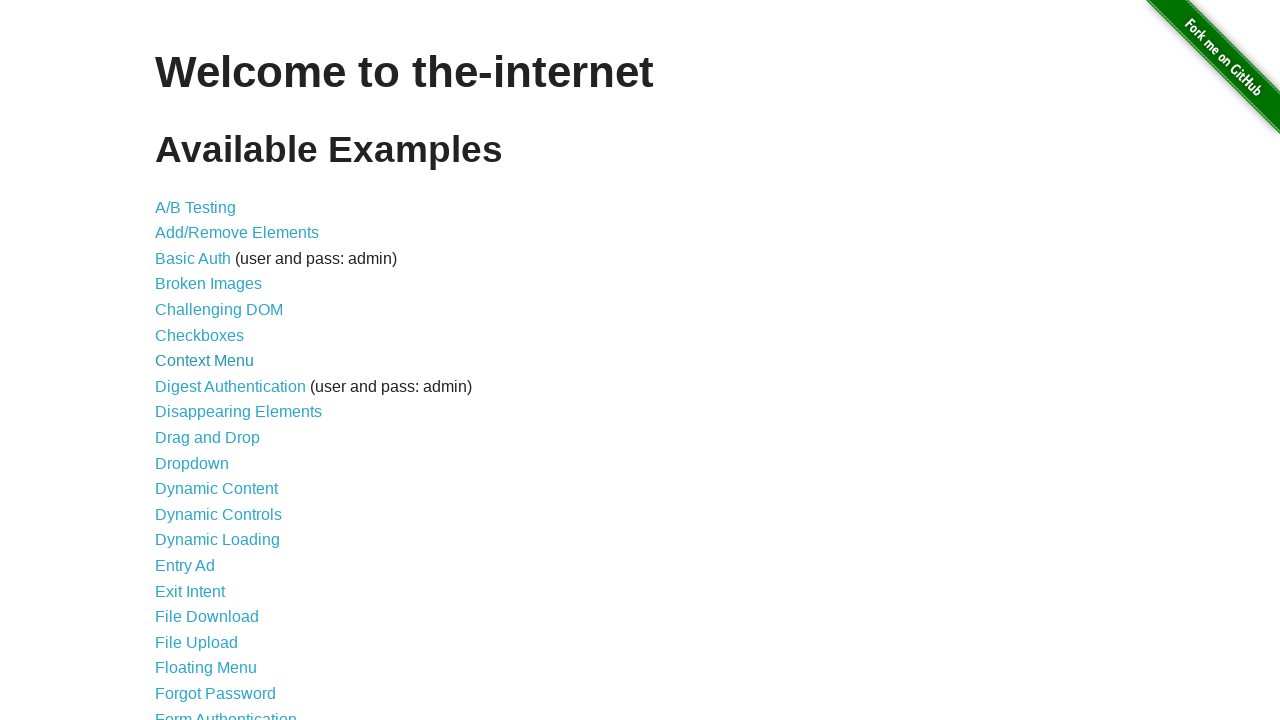

Selected link 9 from current links
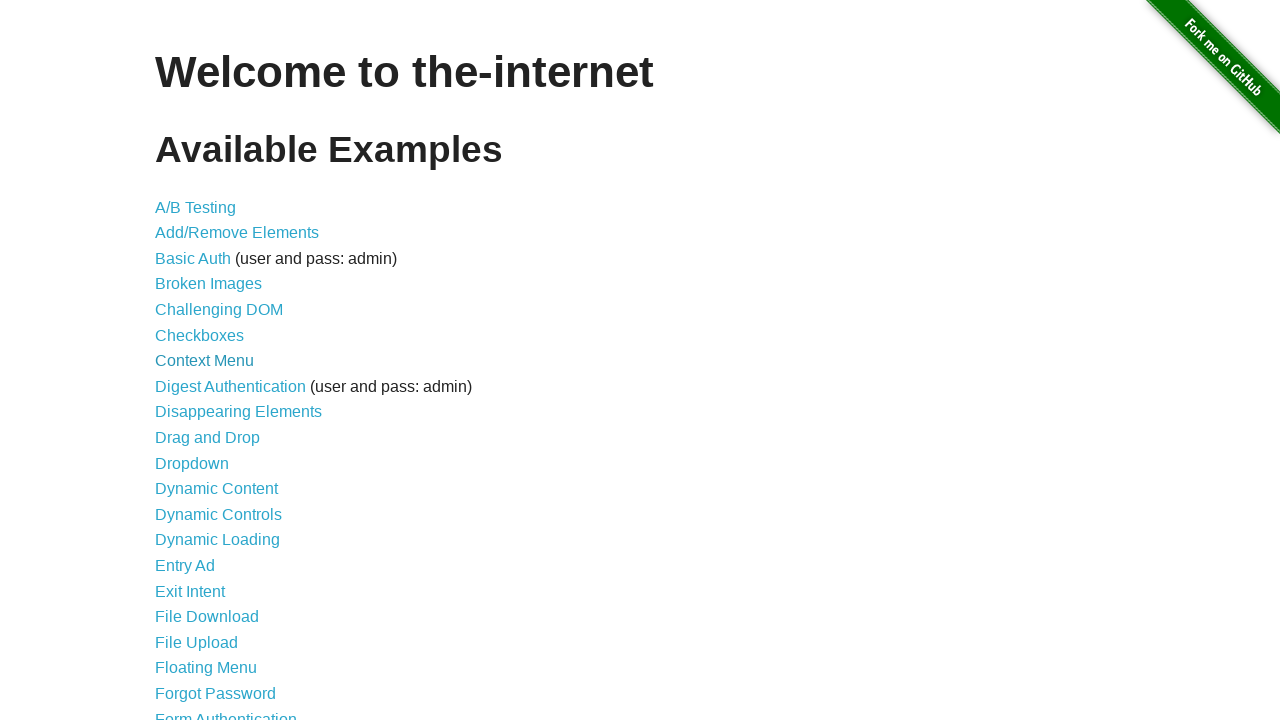

Confirmed link is visible with text: 'Digest Authentication'
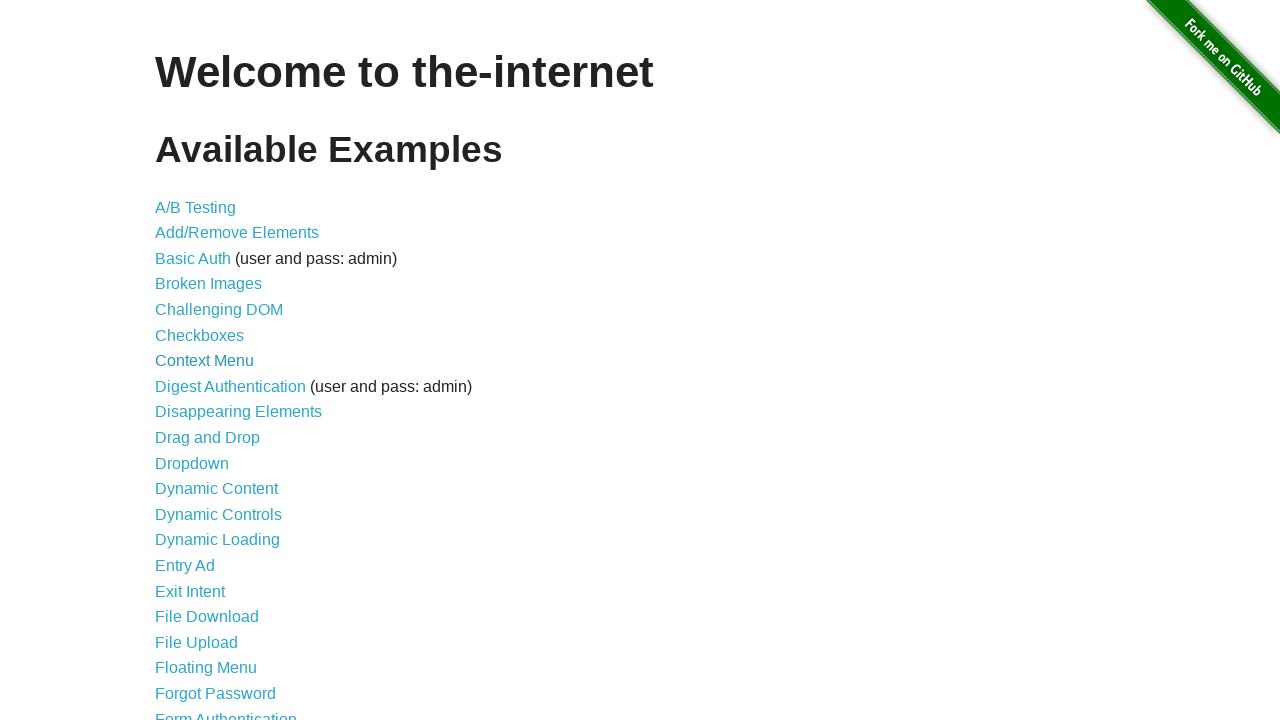

Clicked link: 'Digest Authentication' at (230, 386) on a >> nth=8
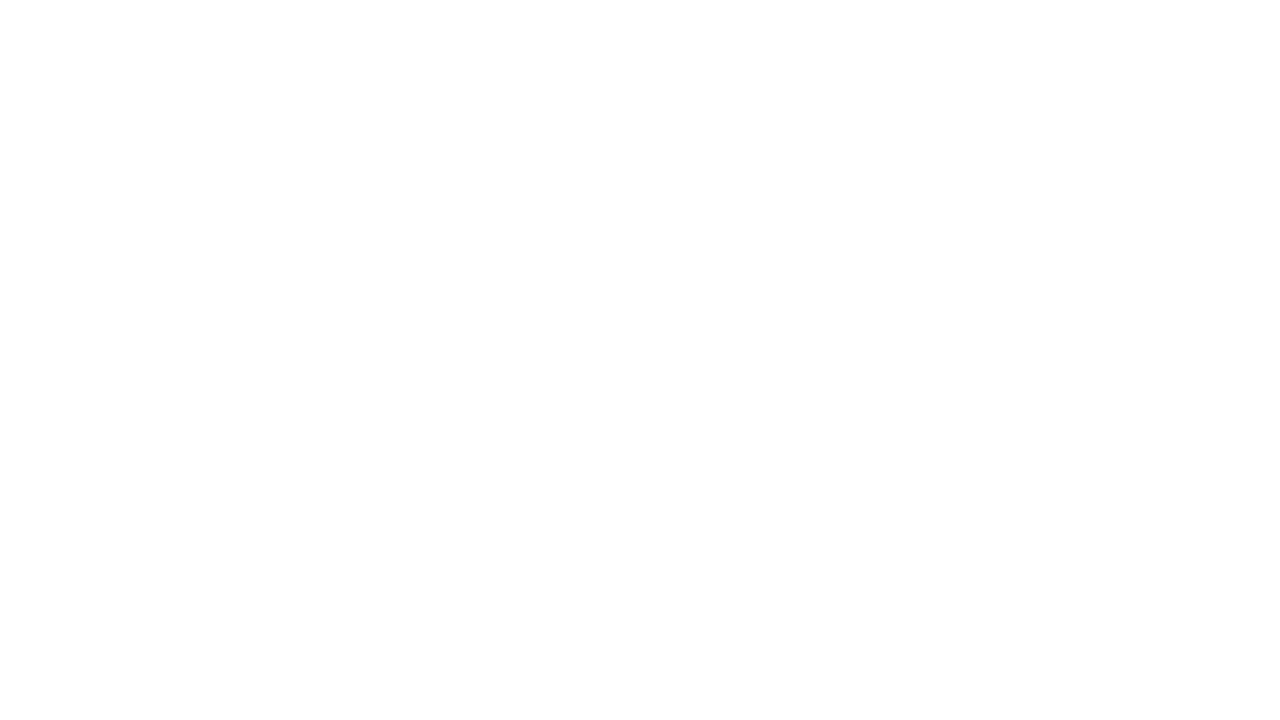

Searched for h3 elements on the new page
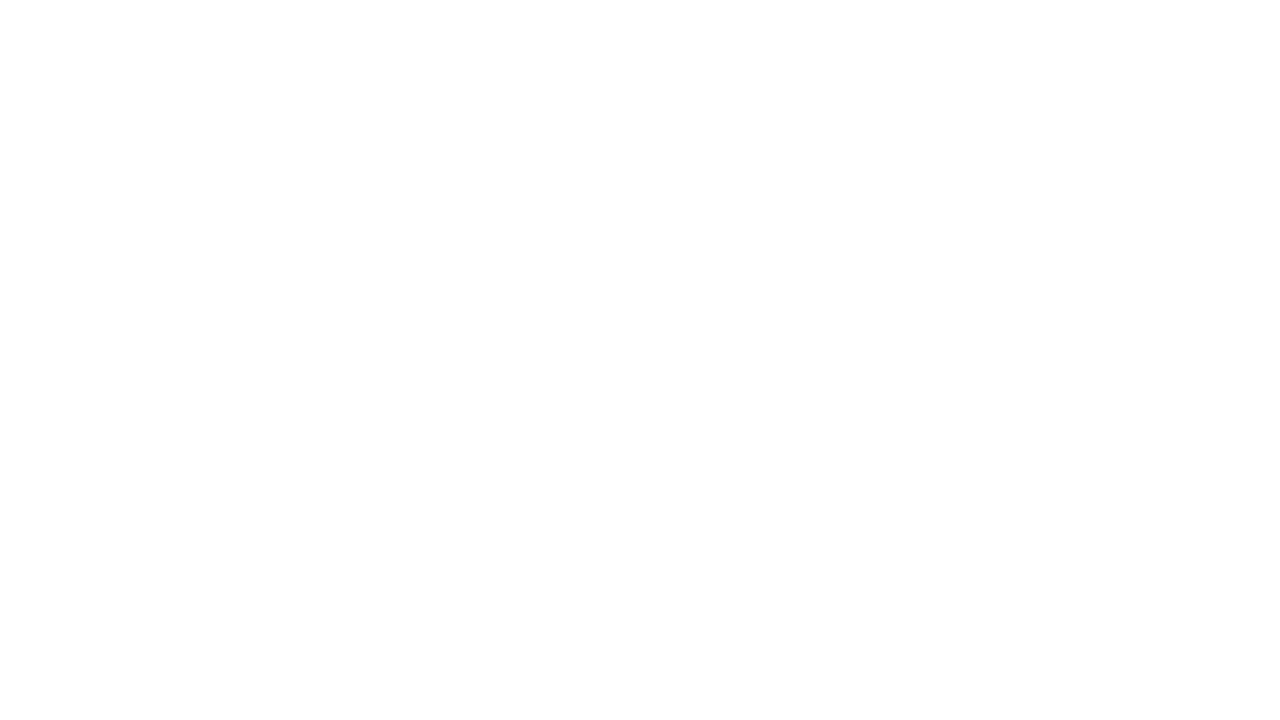

No h3 element found on the current page
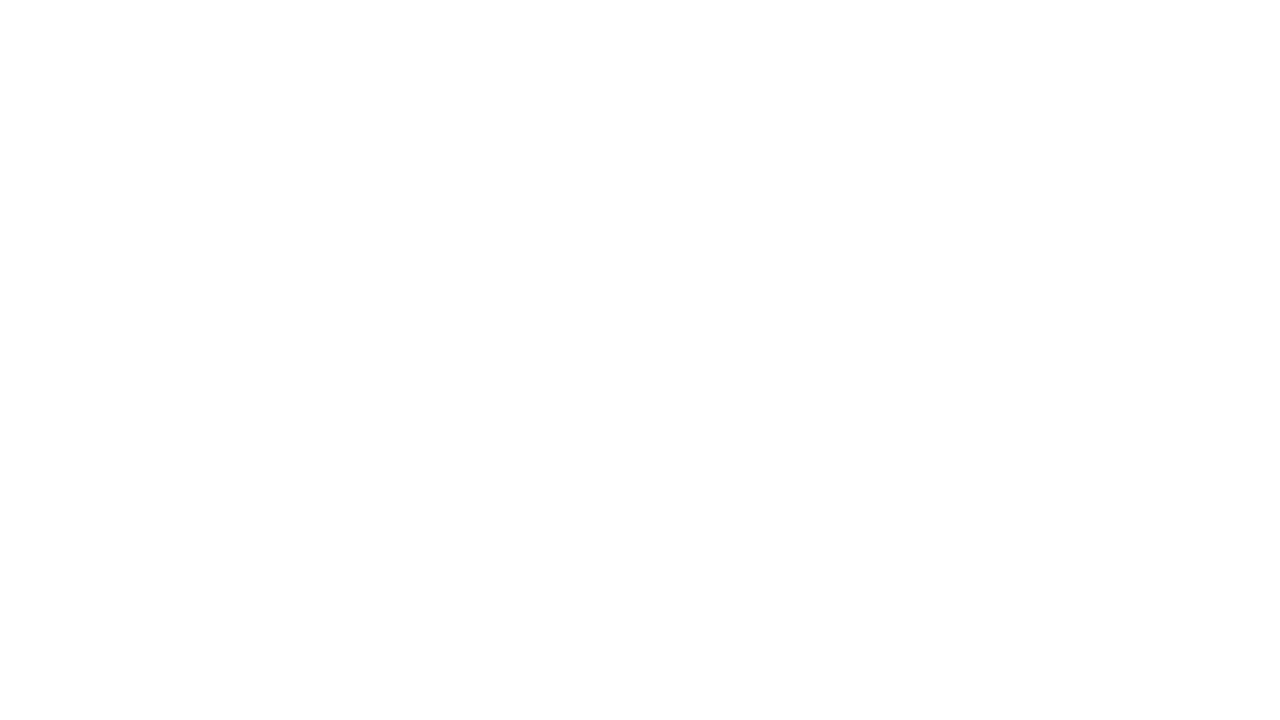

Navigated back to the previous page
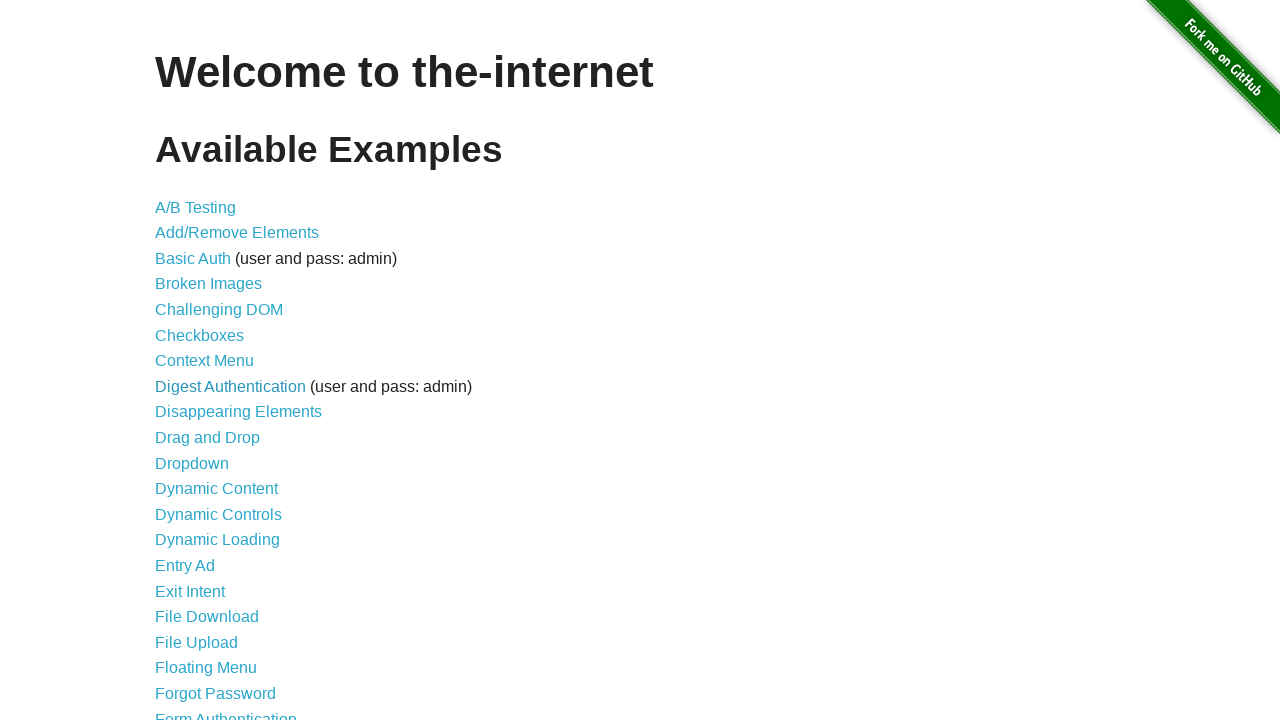

Waited for page to reach networkidle state
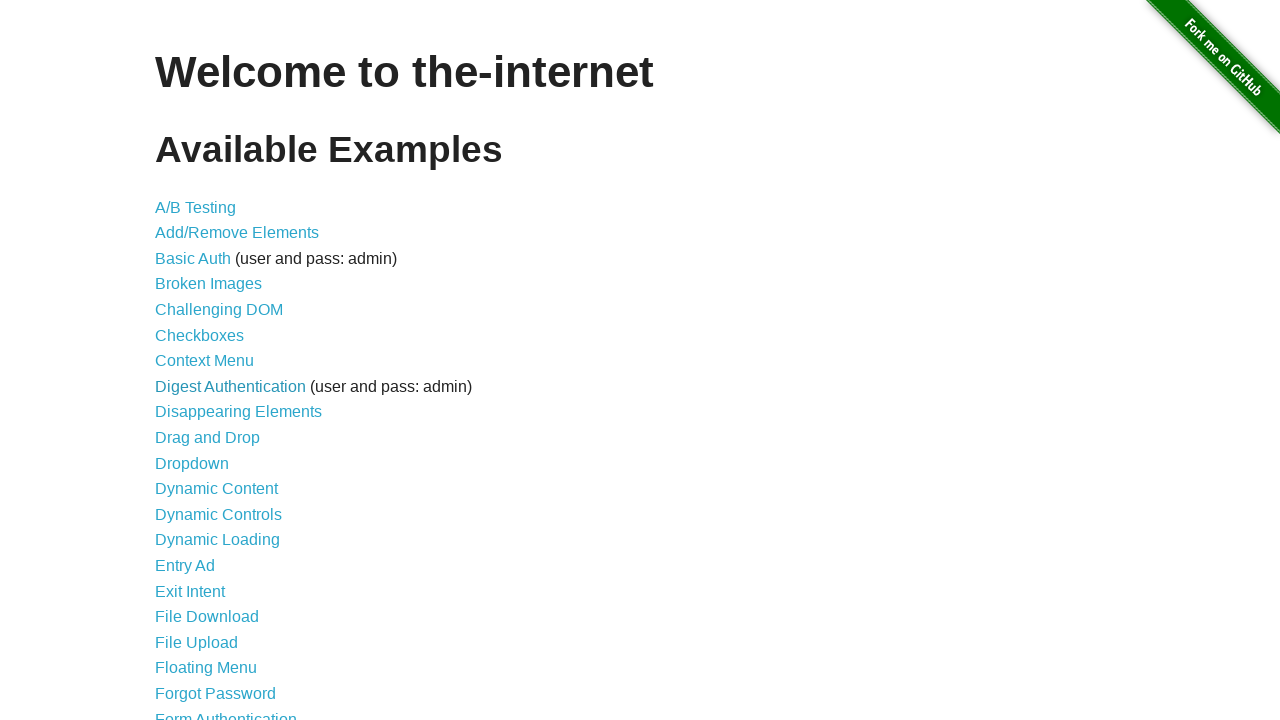

Re-queried links for iteration 10
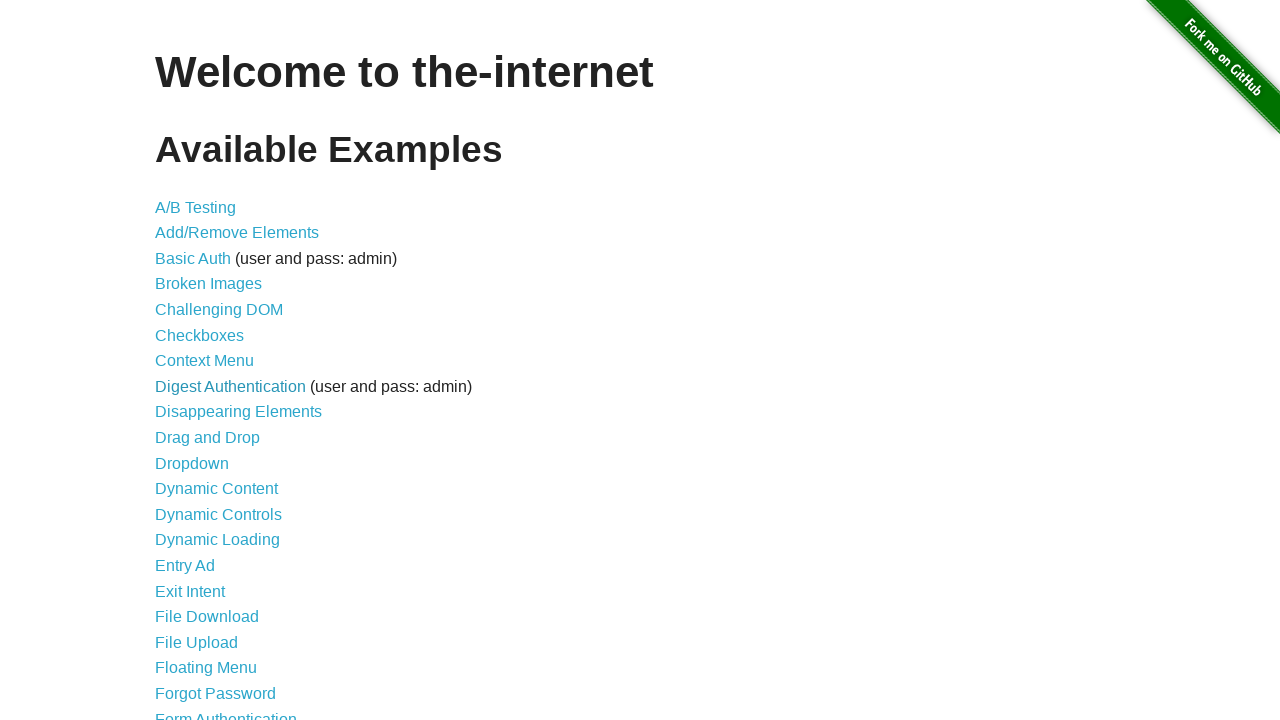

Selected link 10 from current links
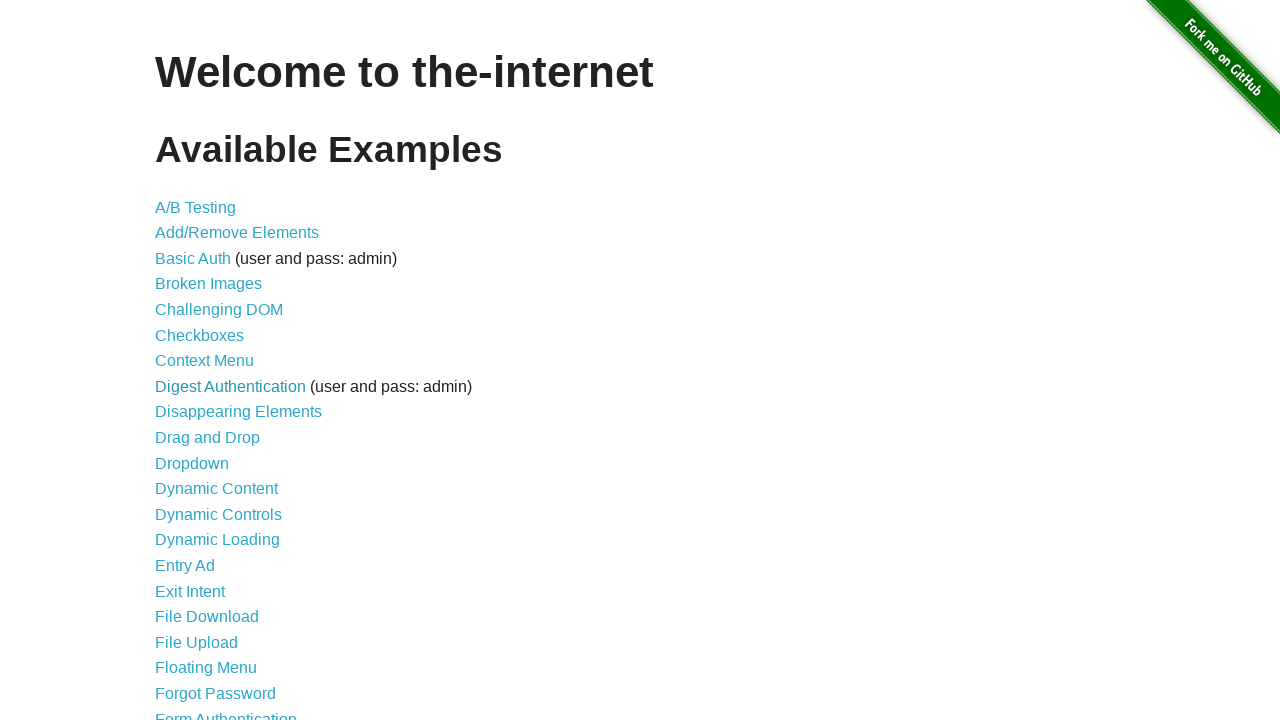

Confirmed link is visible with text: 'Disappearing Elements'
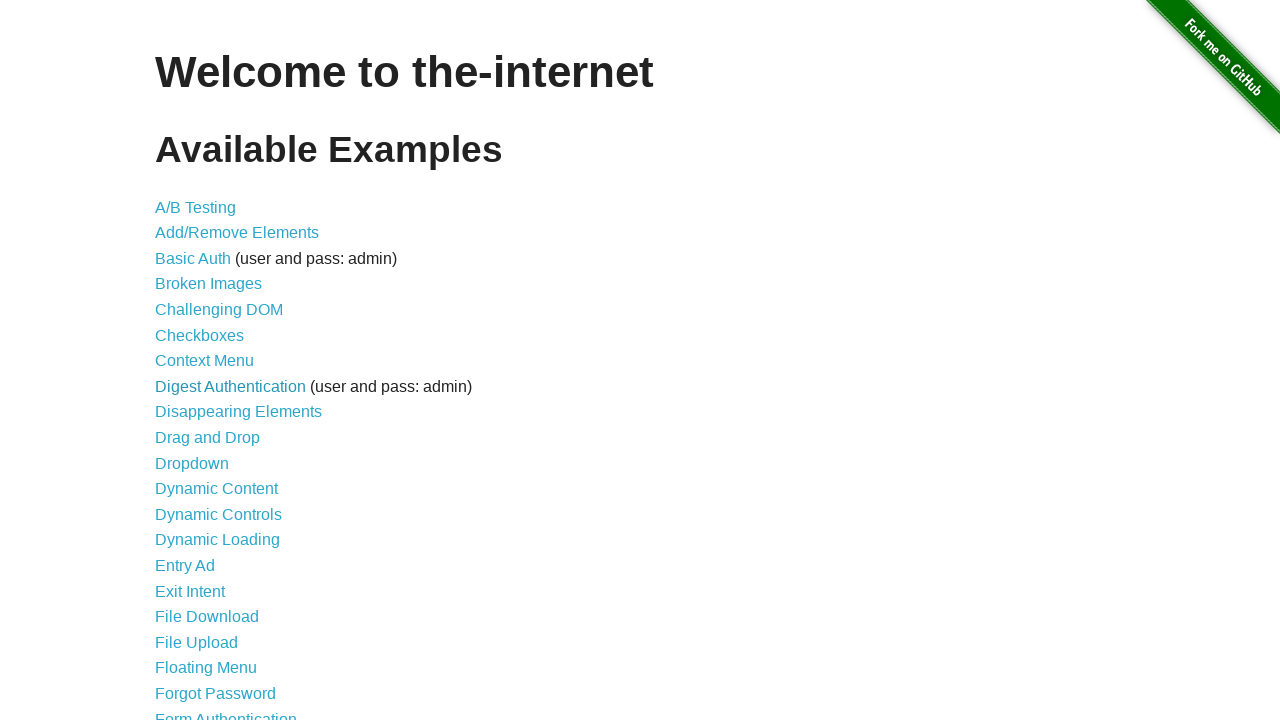

Clicked link: 'Disappearing Elements' at (238, 412) on a >> nth=9
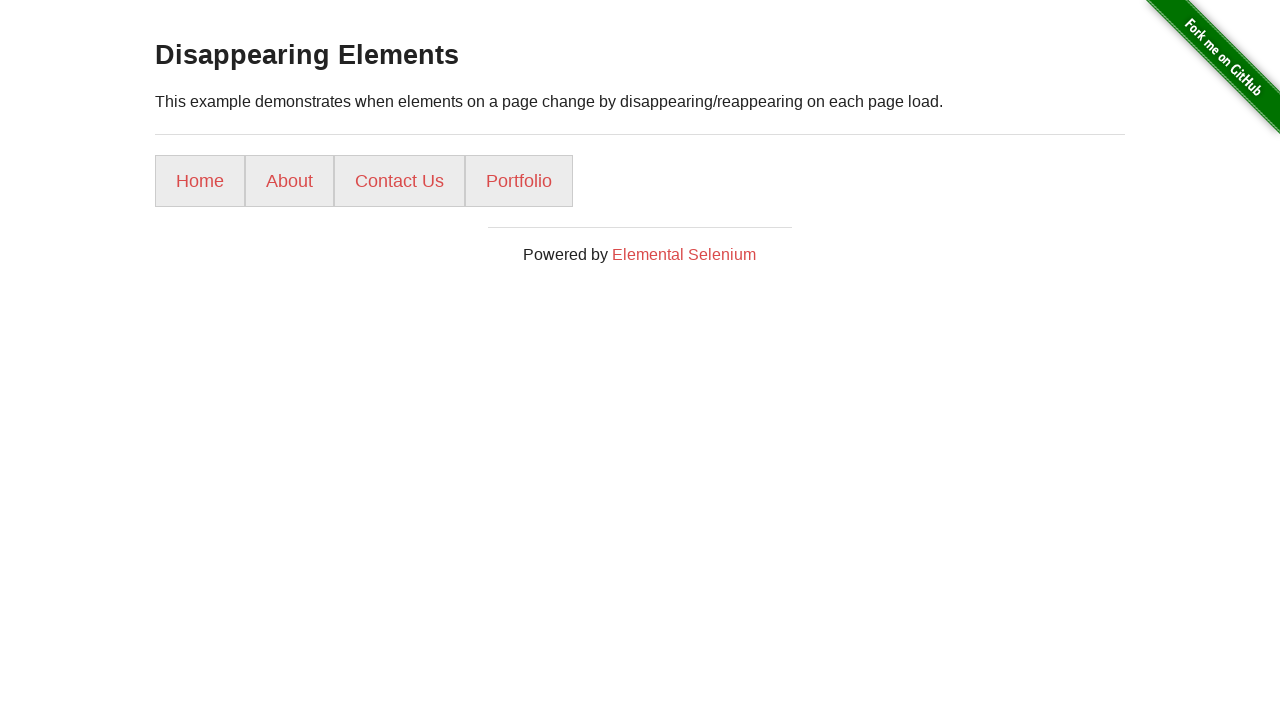

Searched for h3 elements on the new page
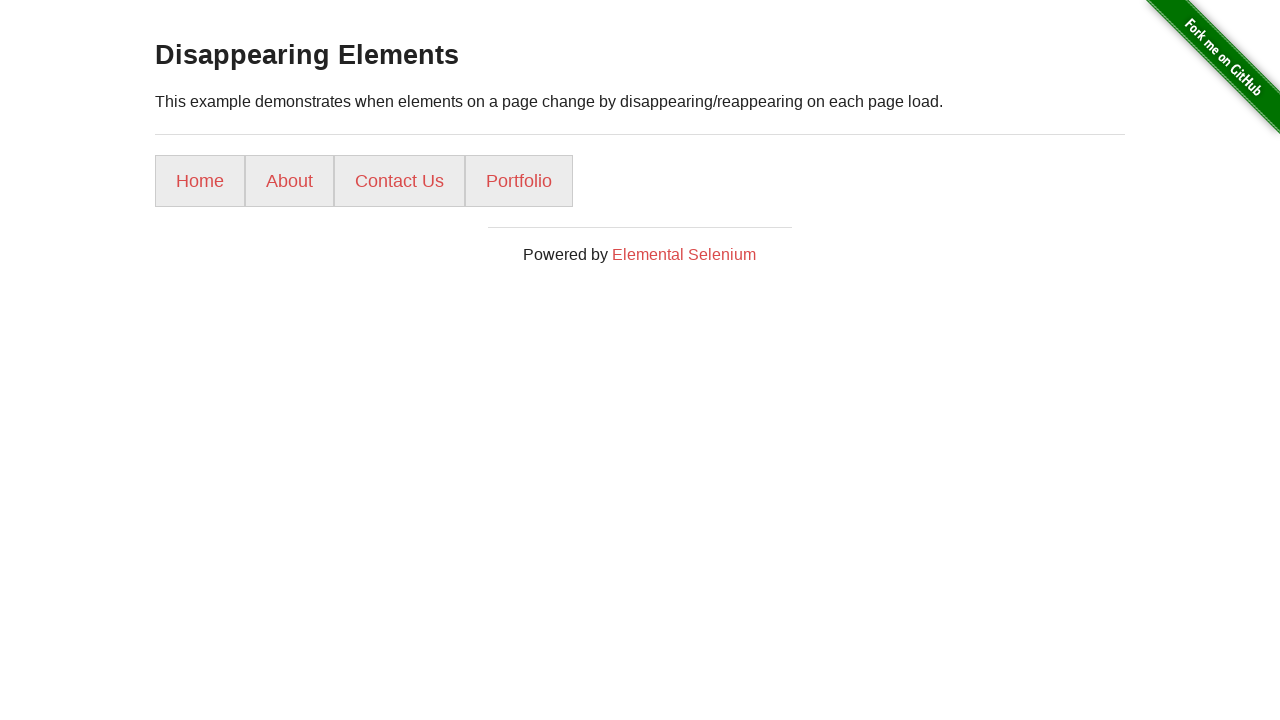

Found h3 element with text: 'Disappearing Elements'
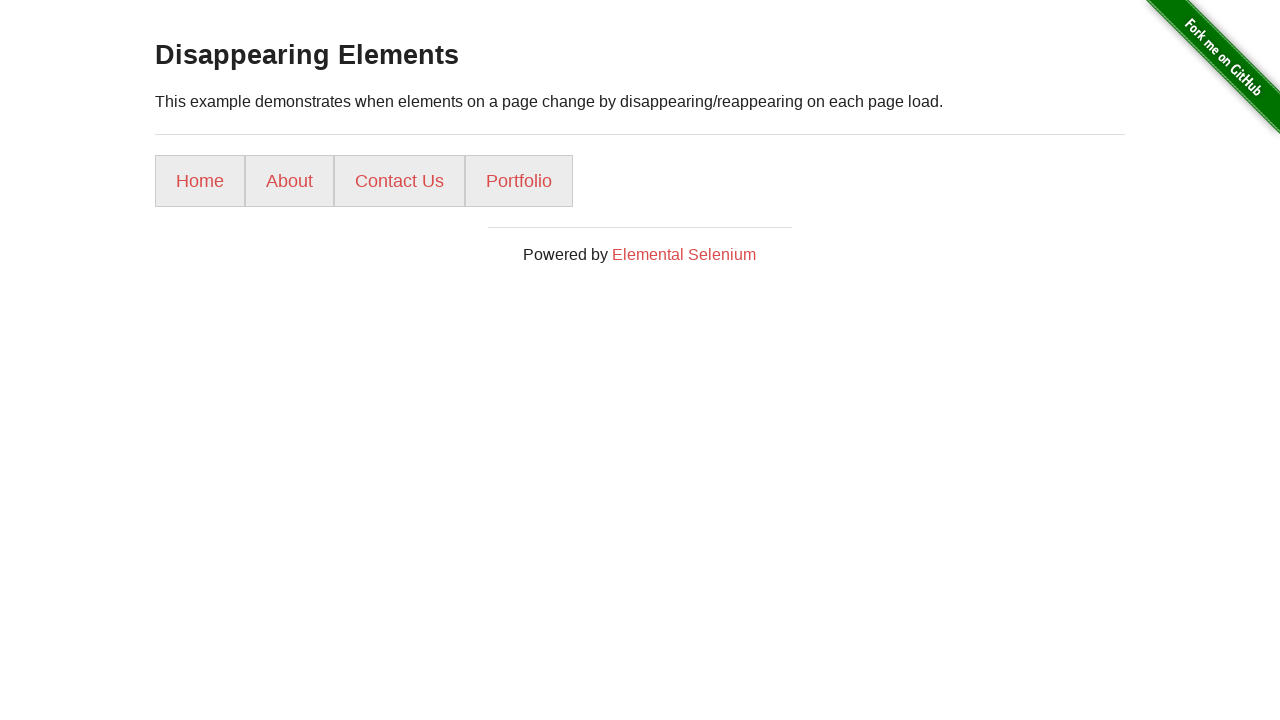

Navigated back to the previous page
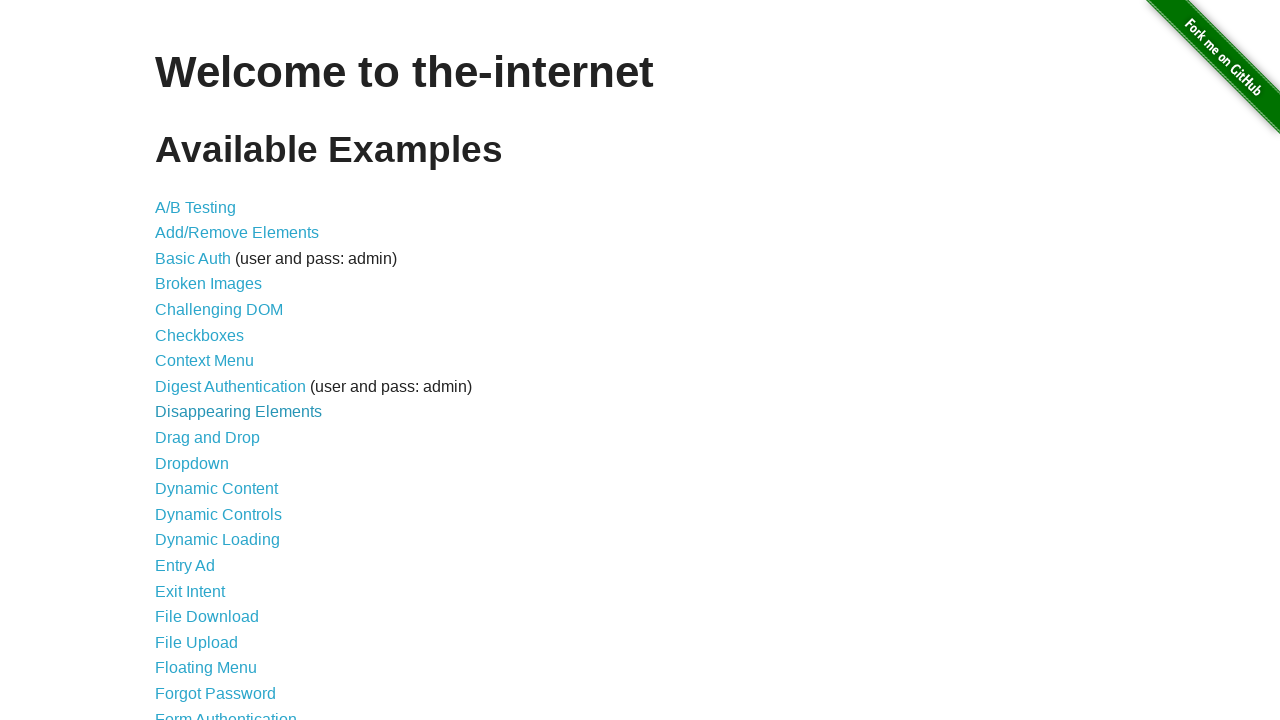

Waited for page to reach networkidle state
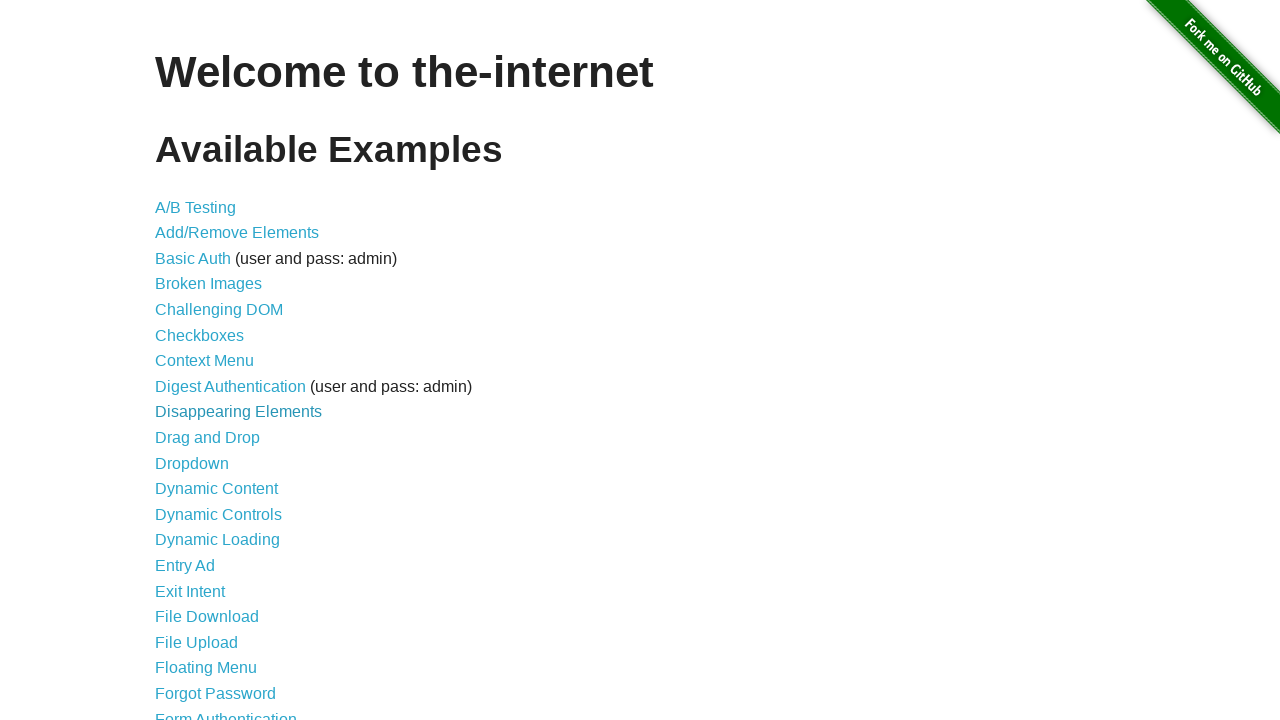

Re-queried links for iteration 11
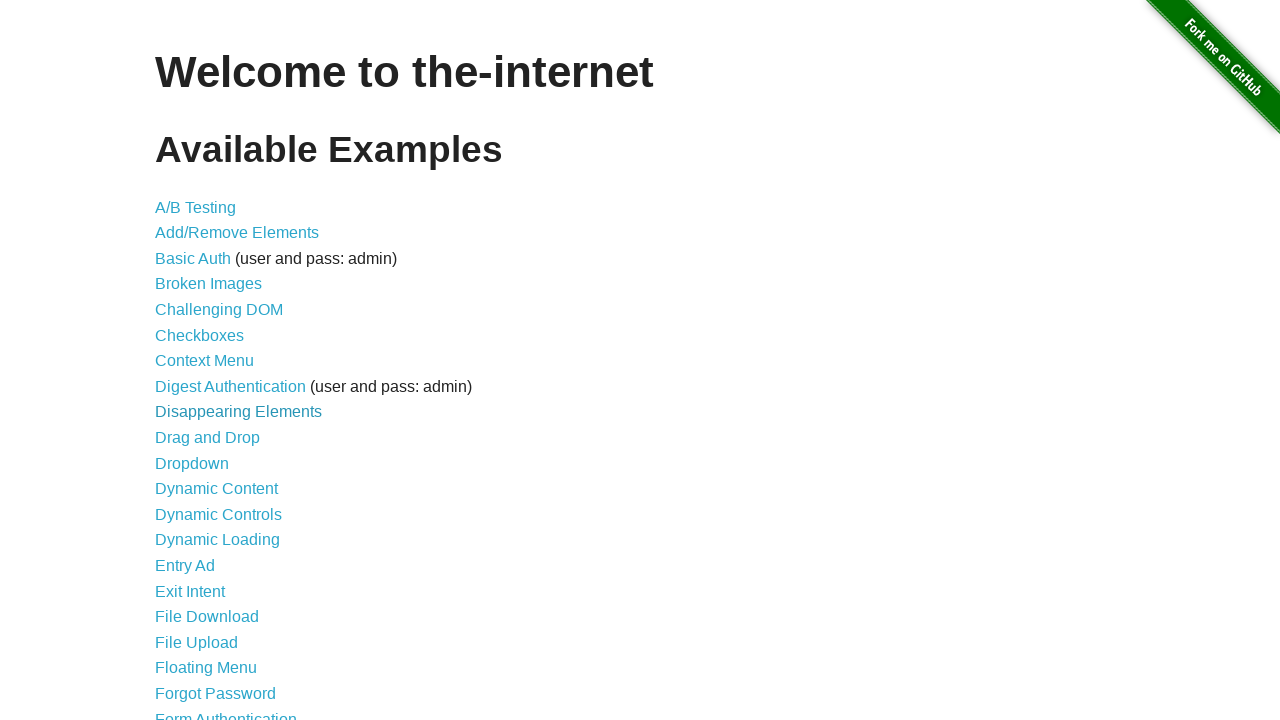

Selected link 11 from current links
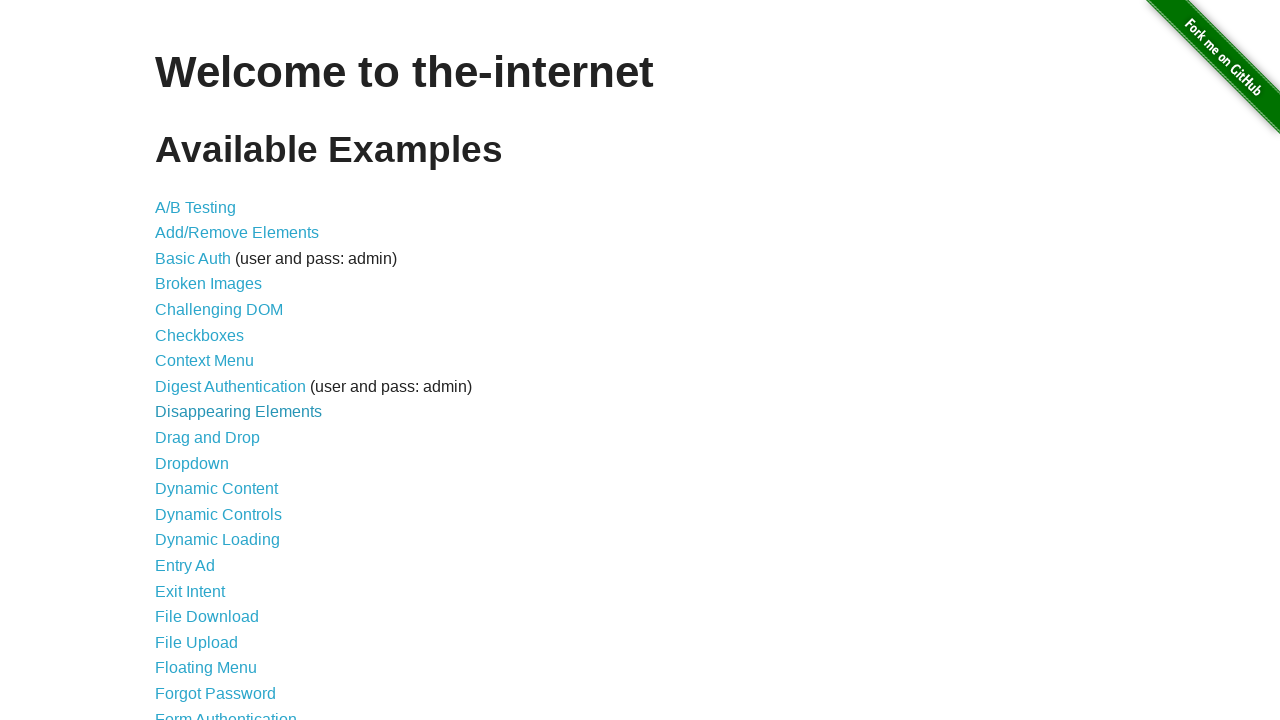

Confirmed link is visible with text: 'Drag and Drop'
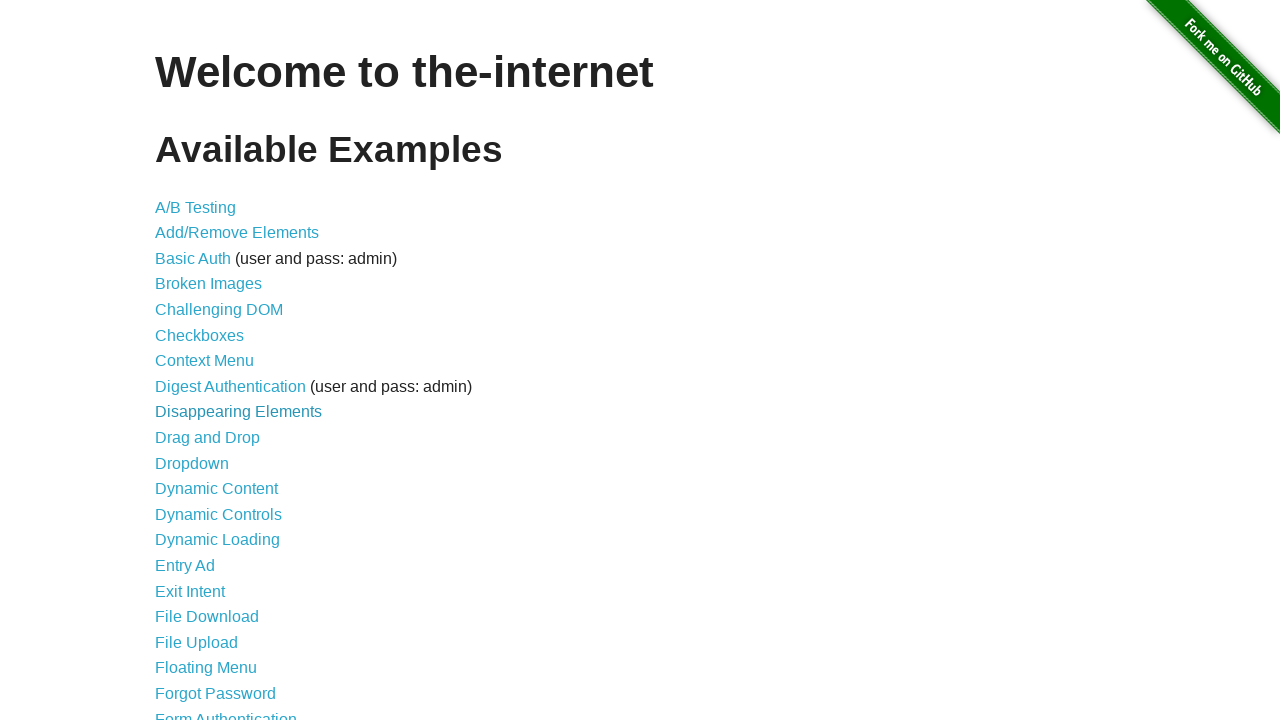

Clicked link: 'Drag and Drop' at (208, 438) on a >> nth=10
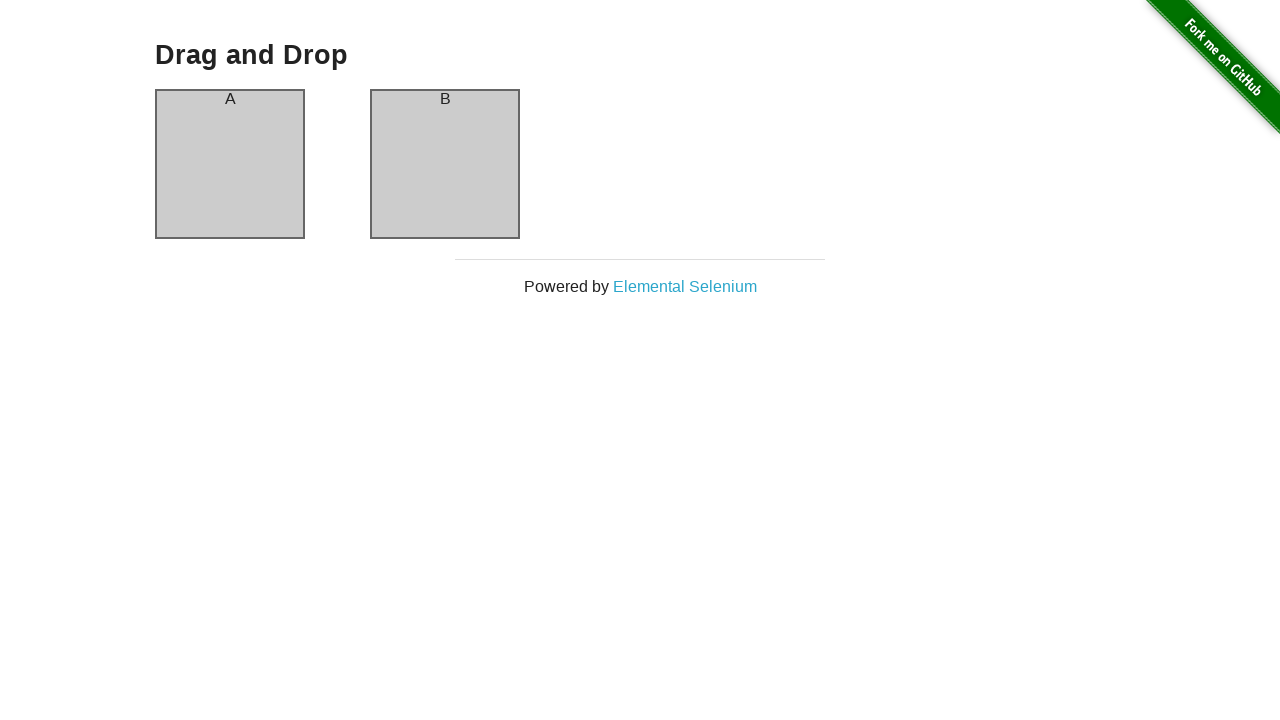

Searched for h3 elements on the new page
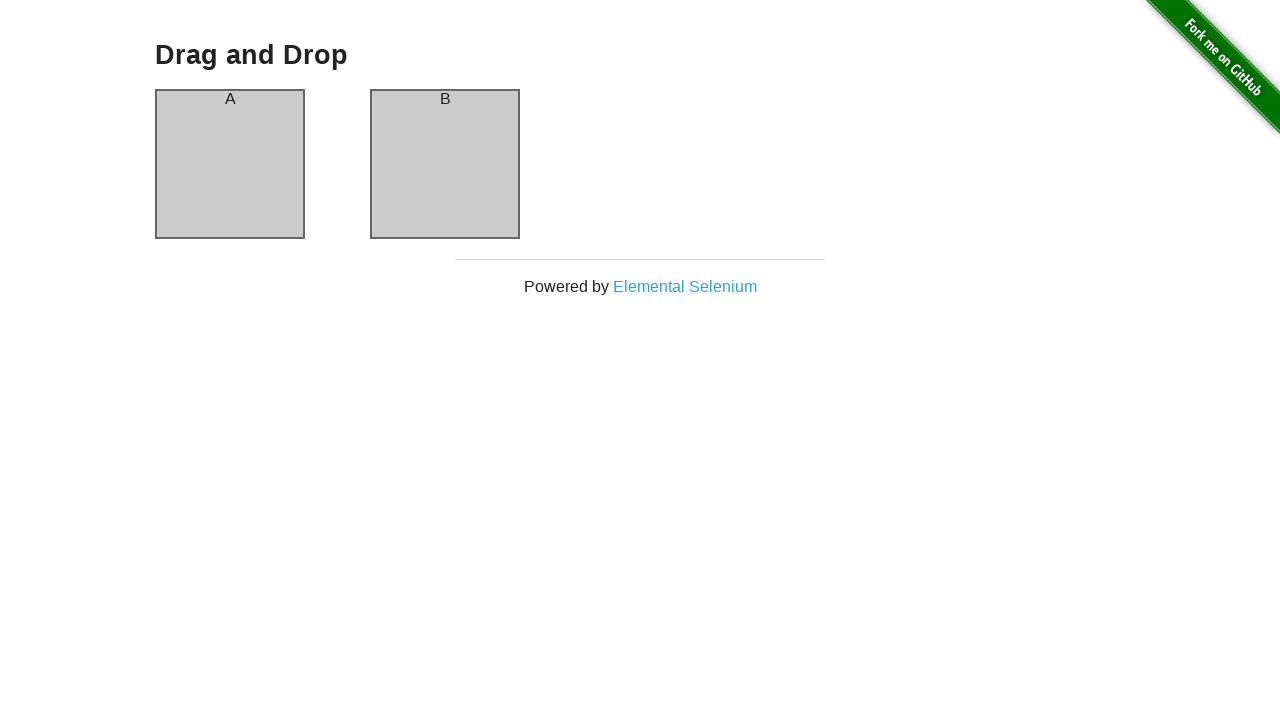

Found h3 element with text: 'Drag and Drop'
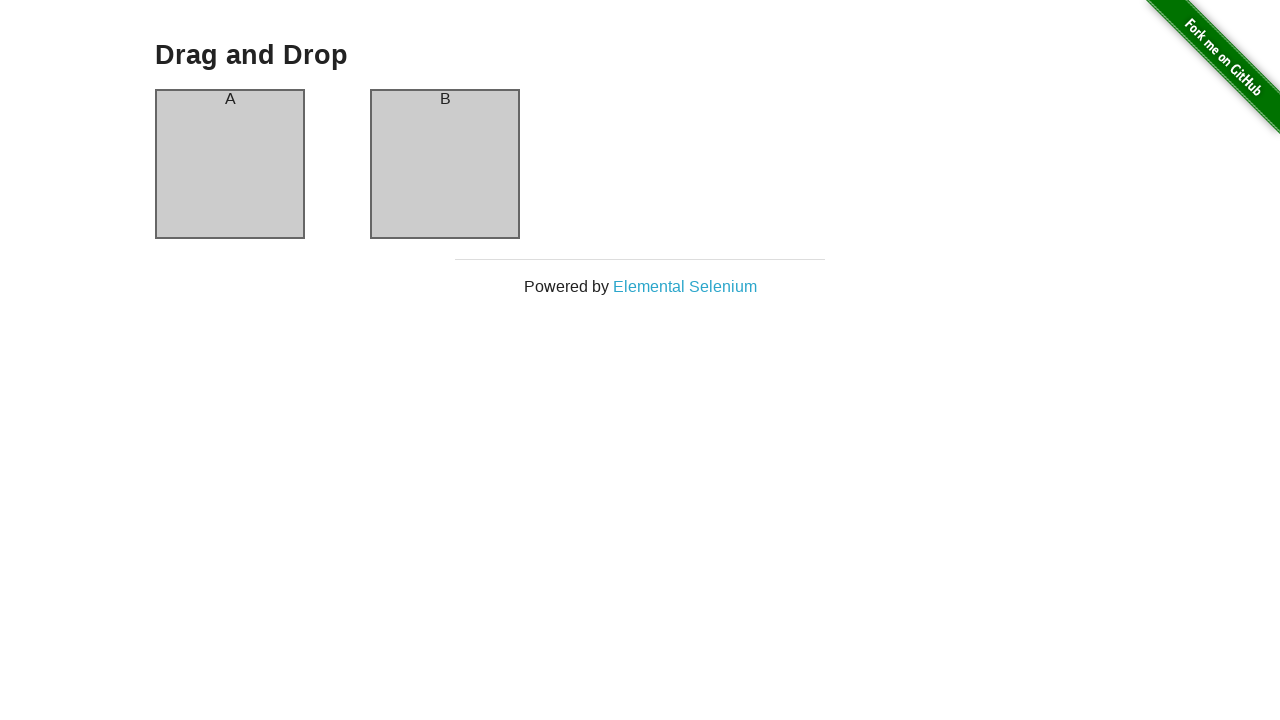

Navigated back to the previous page
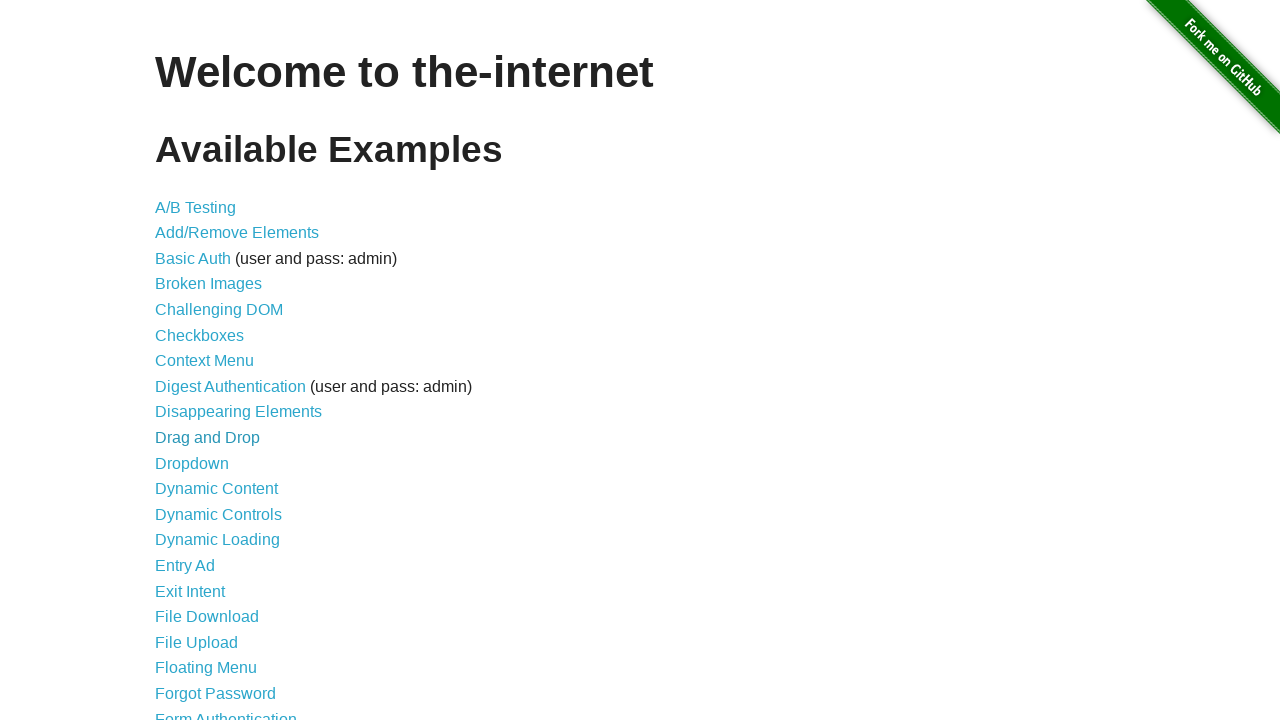

Waited for page to reach networkidle state
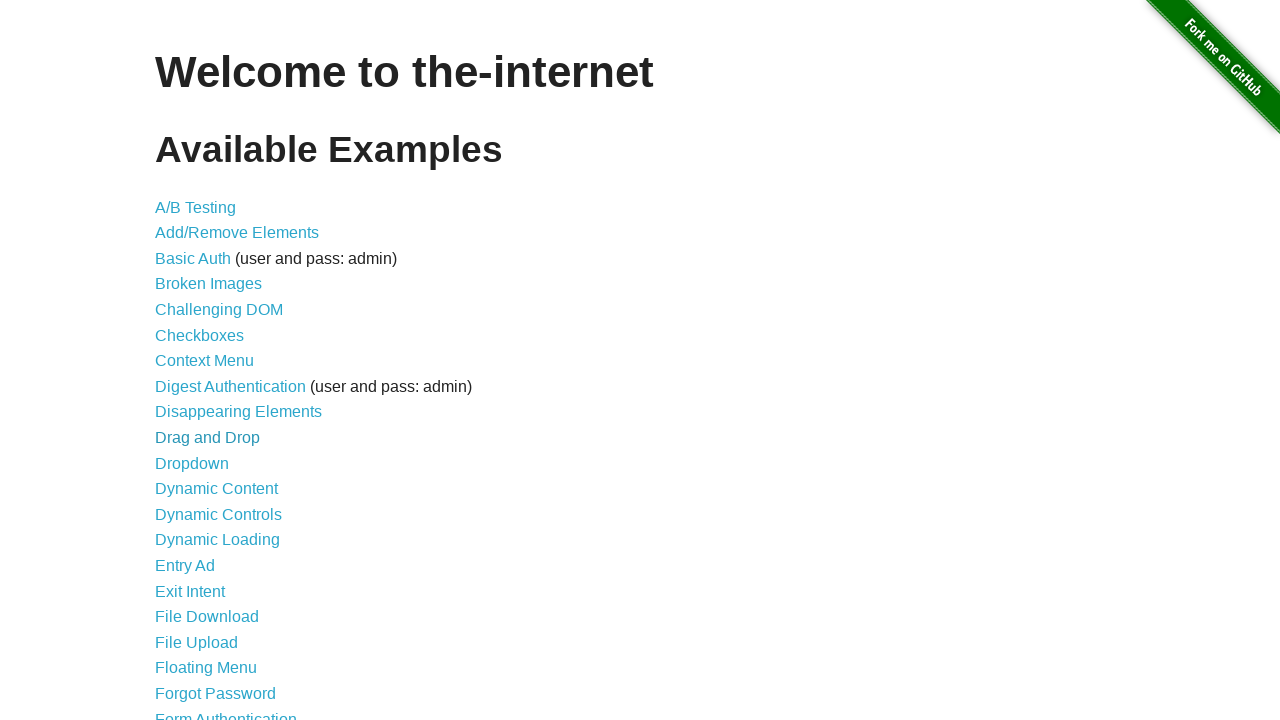

Re-queried links for iteration 12
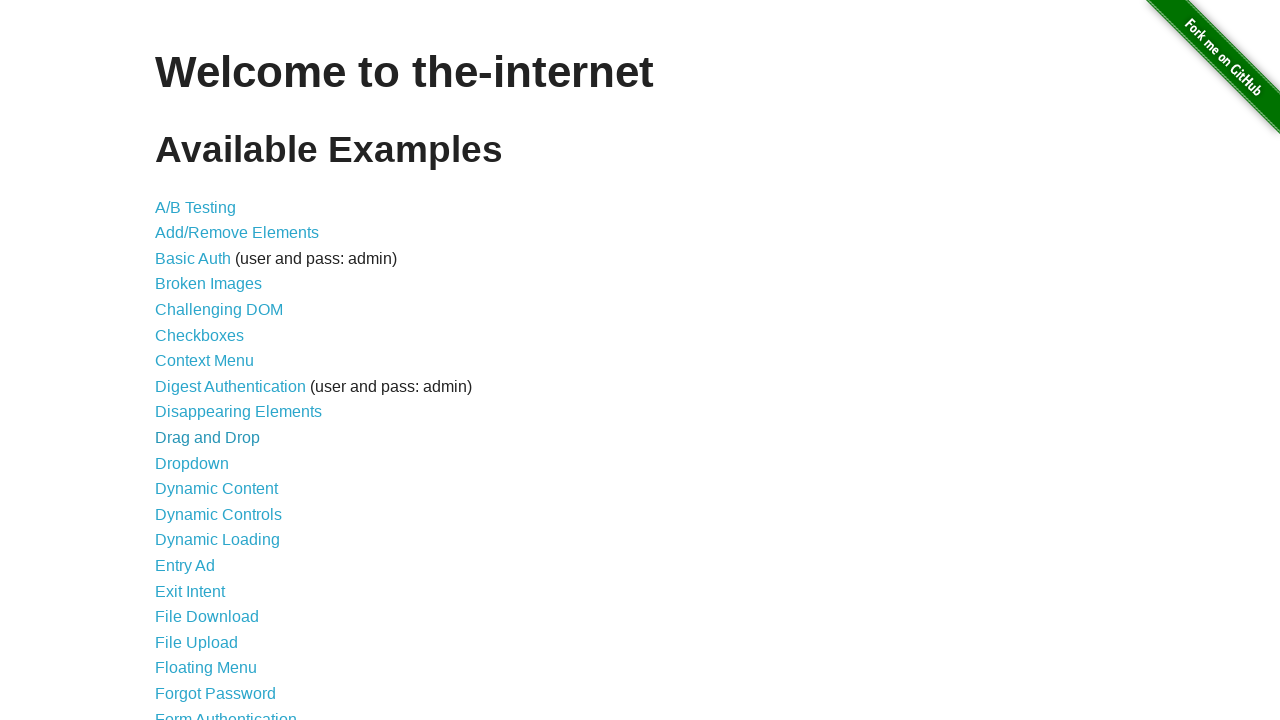

Selected link 12 from current links
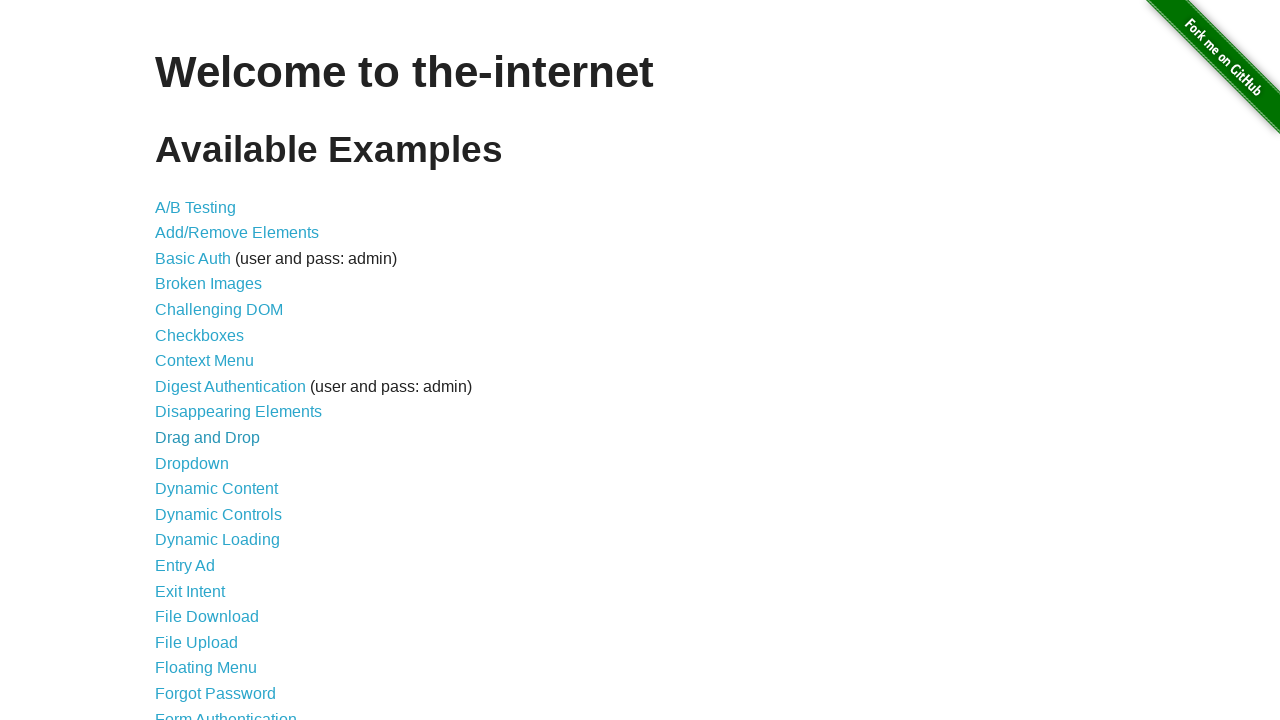

Confirmed link is visible with text: 'Dropdown'
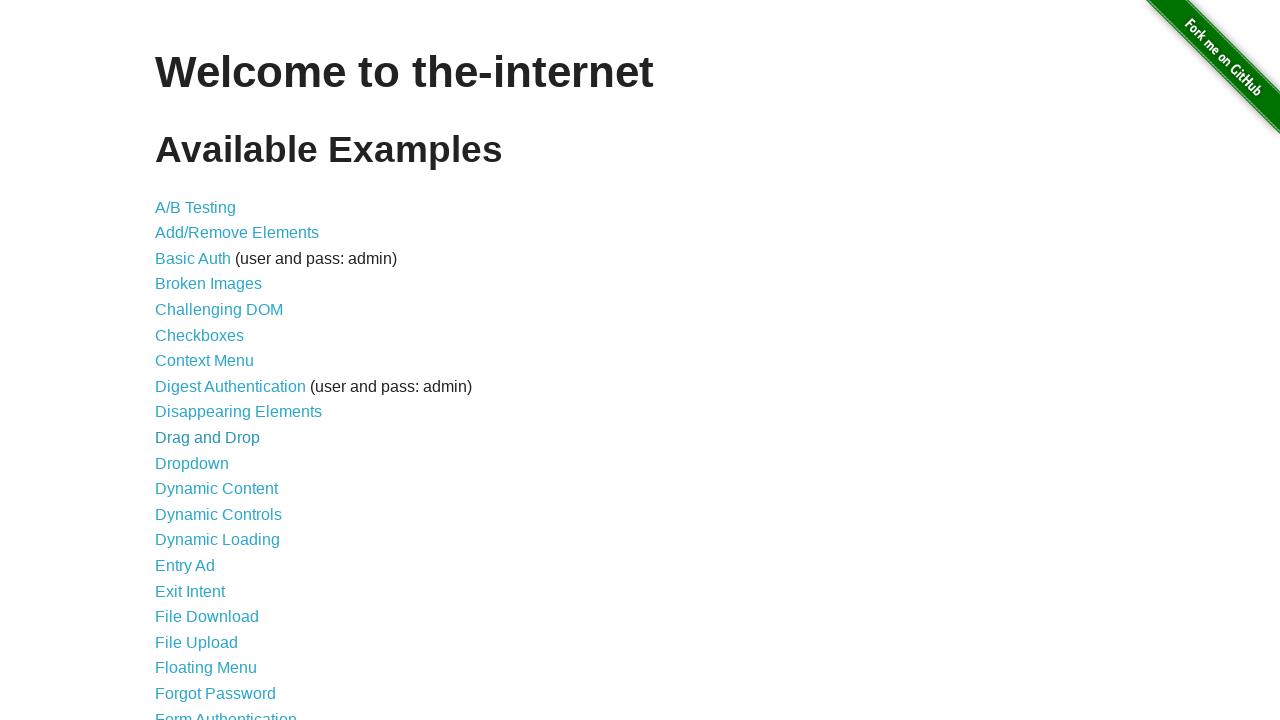

Clicked link: 'Dropdown' at (192, 463) on a >> nth=11
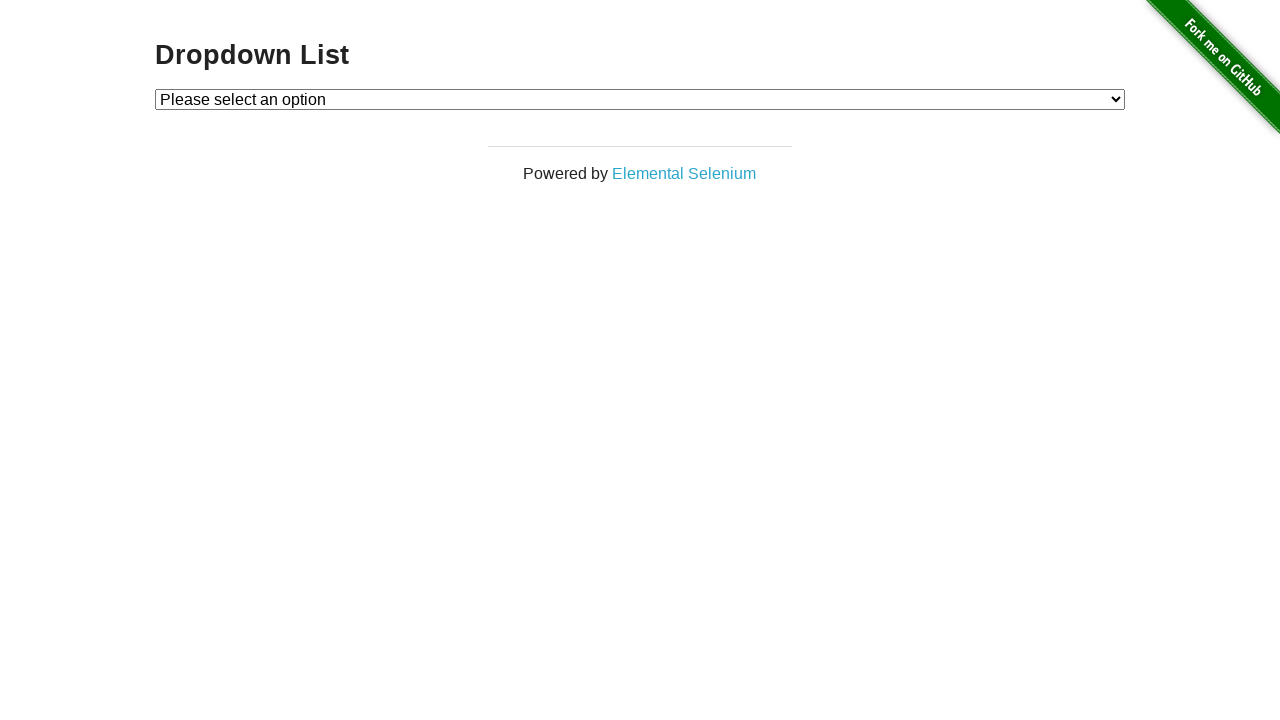

Searched for h3 elements on the new page
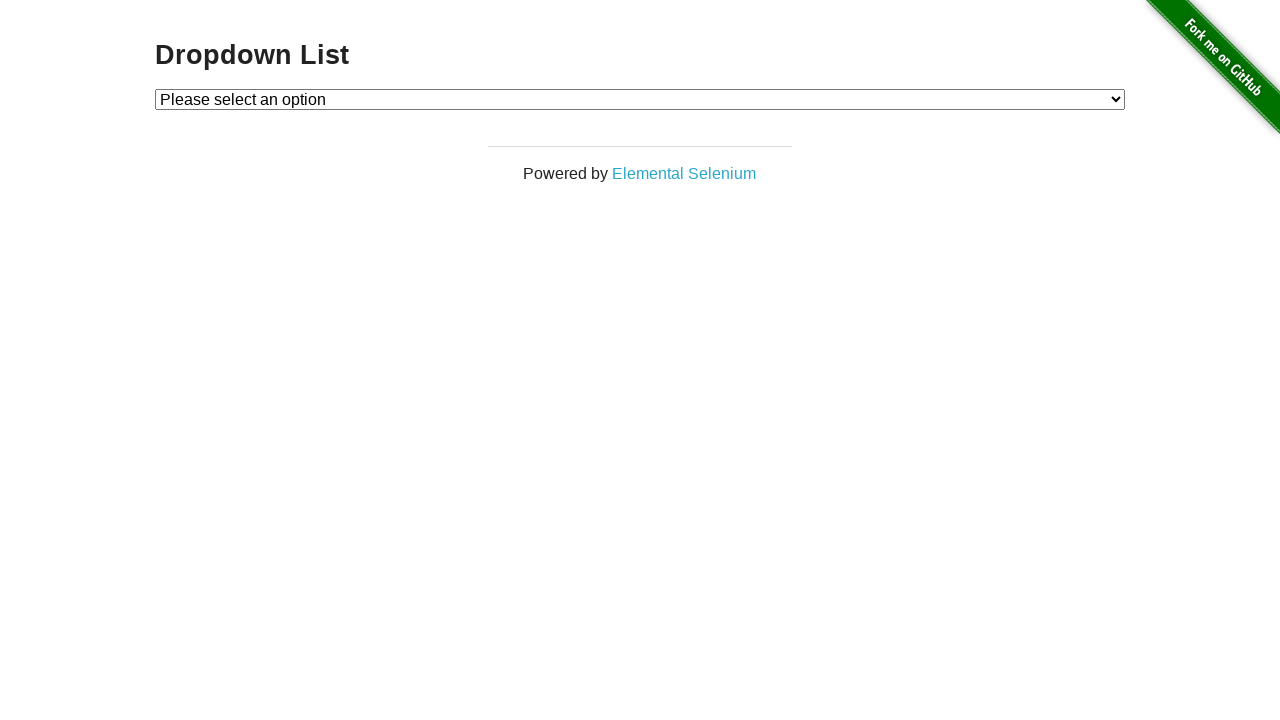

Found h3 element with text: 'Dropdown List'
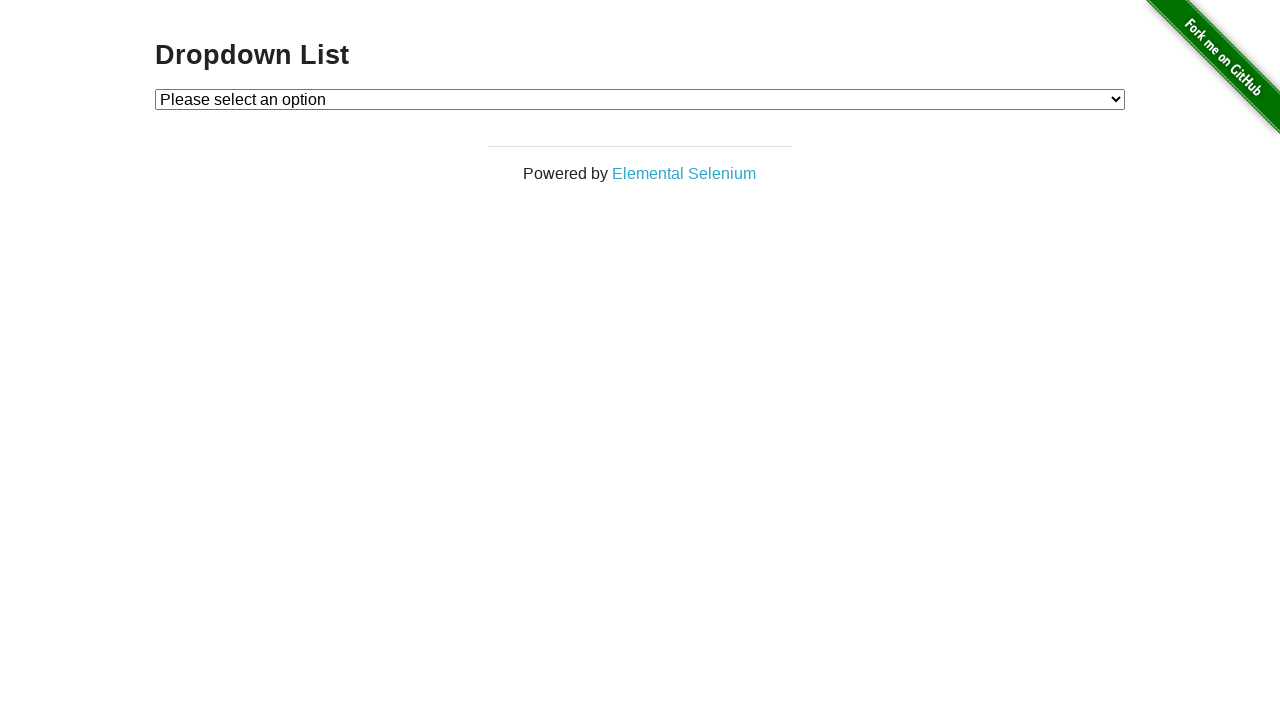

Navigated back to the previous page
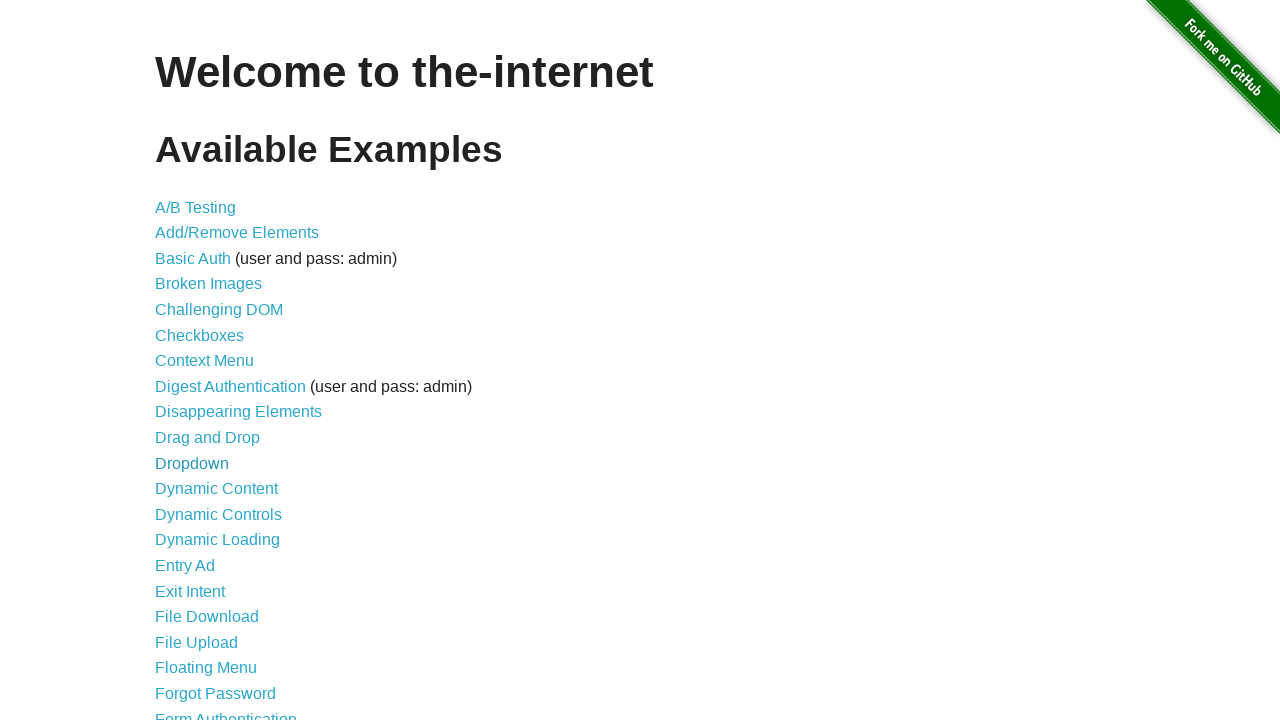

Waited for page to reach networkidle state
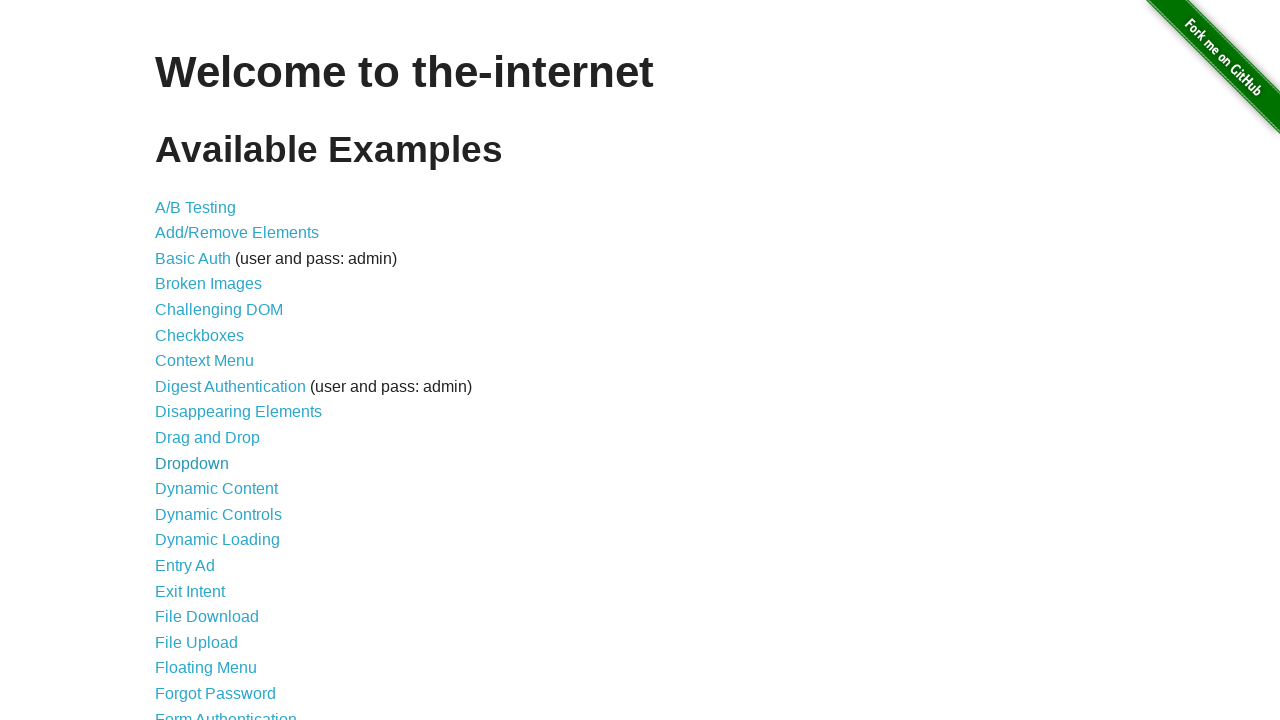

Re-queried links for iteration 13
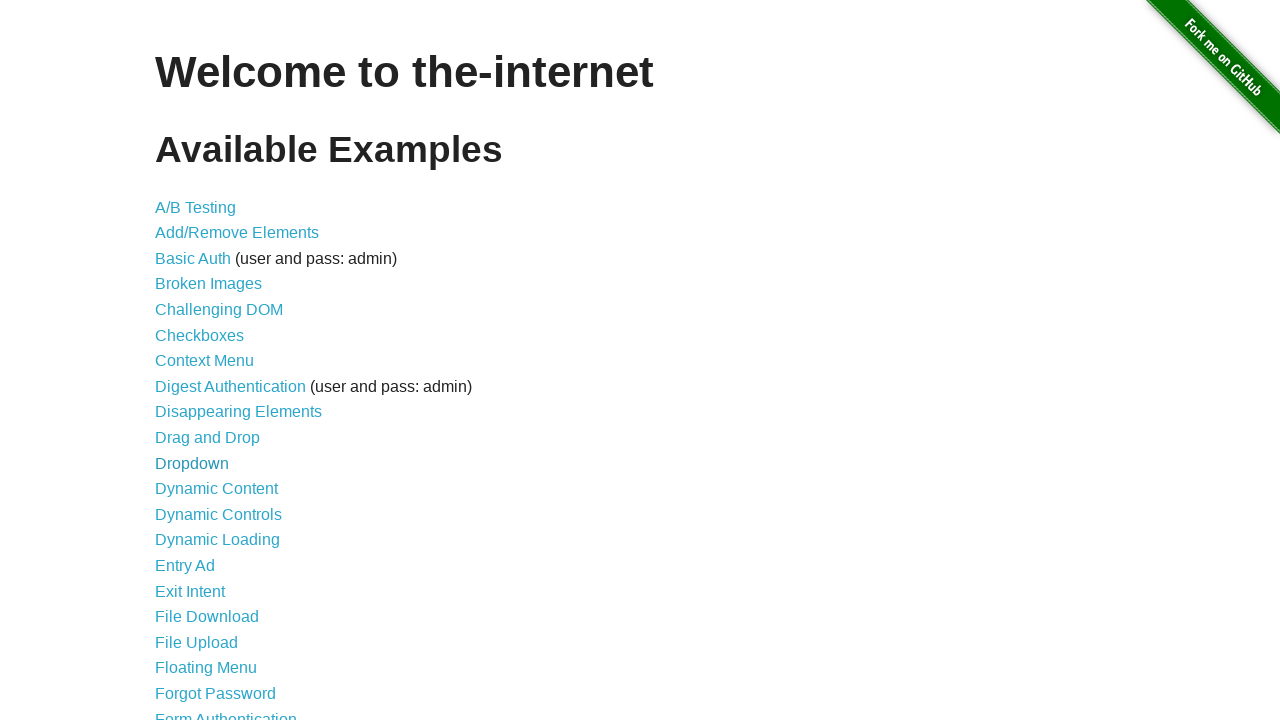

Selected link 13 from current links
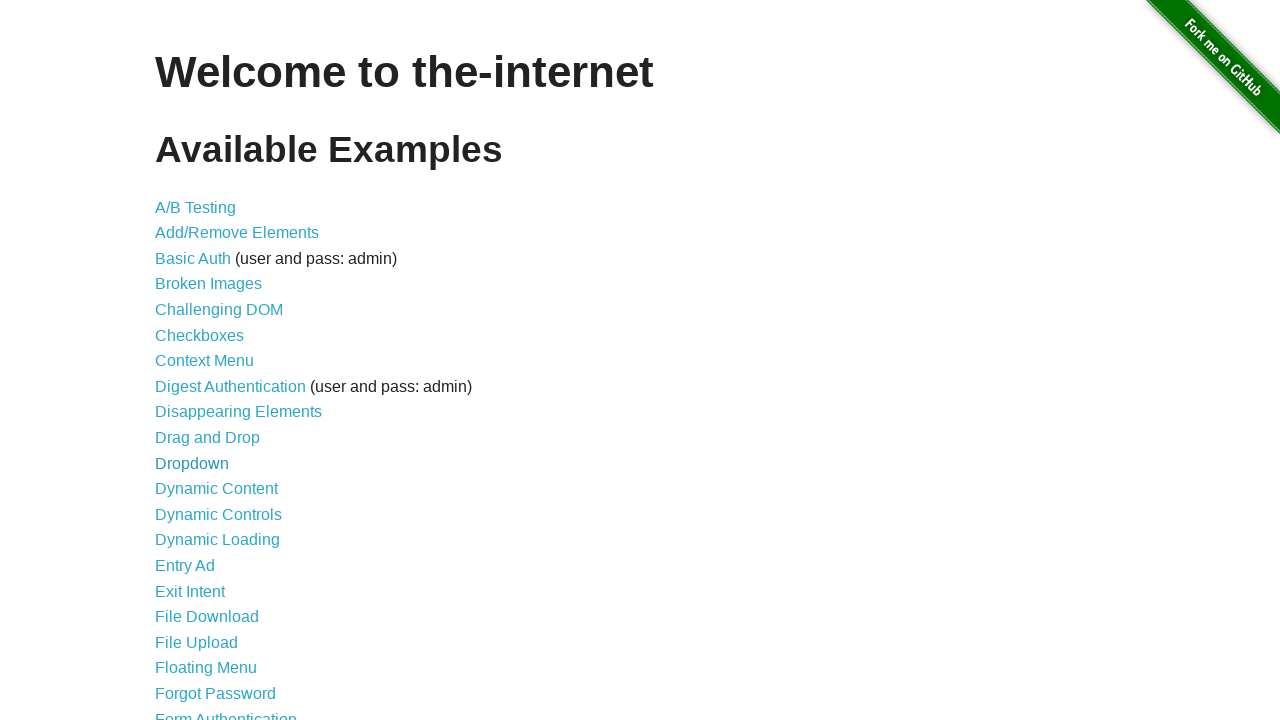

Confirmed link is visible with text: 'Dynamic Content'
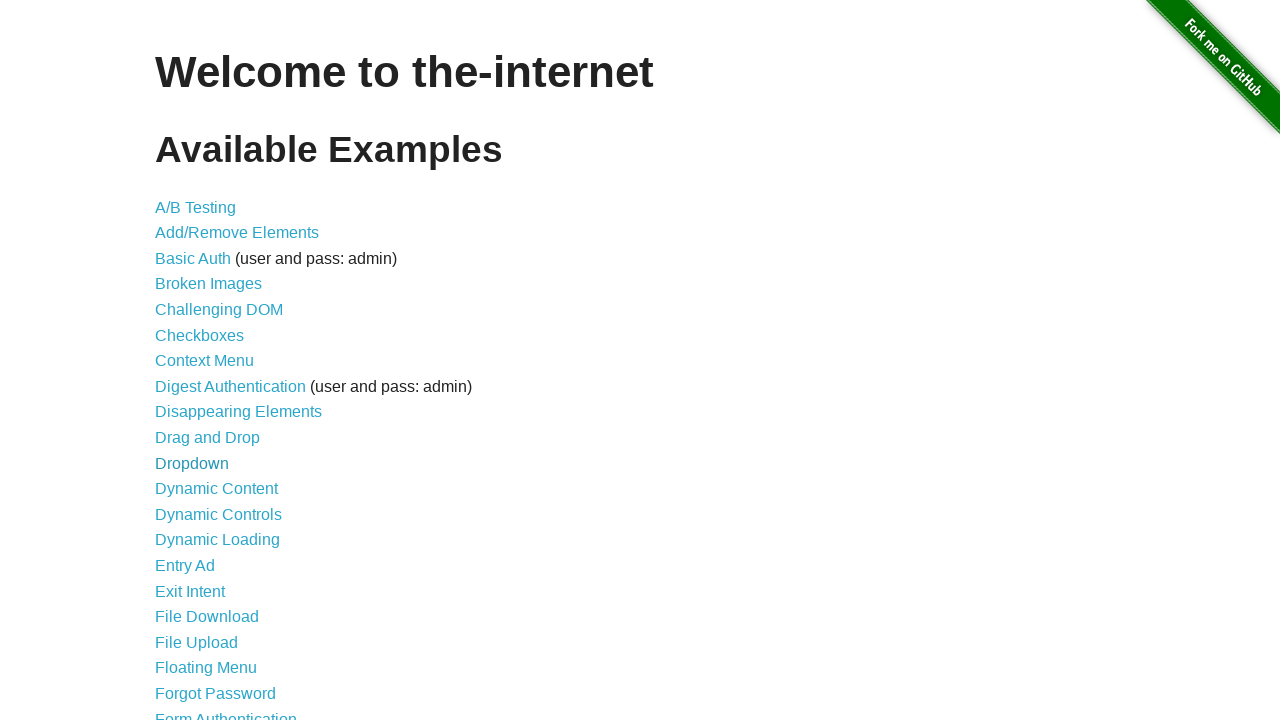

Clicked link: 'Dynamic Content' at (216, 489) on a >> nth=12
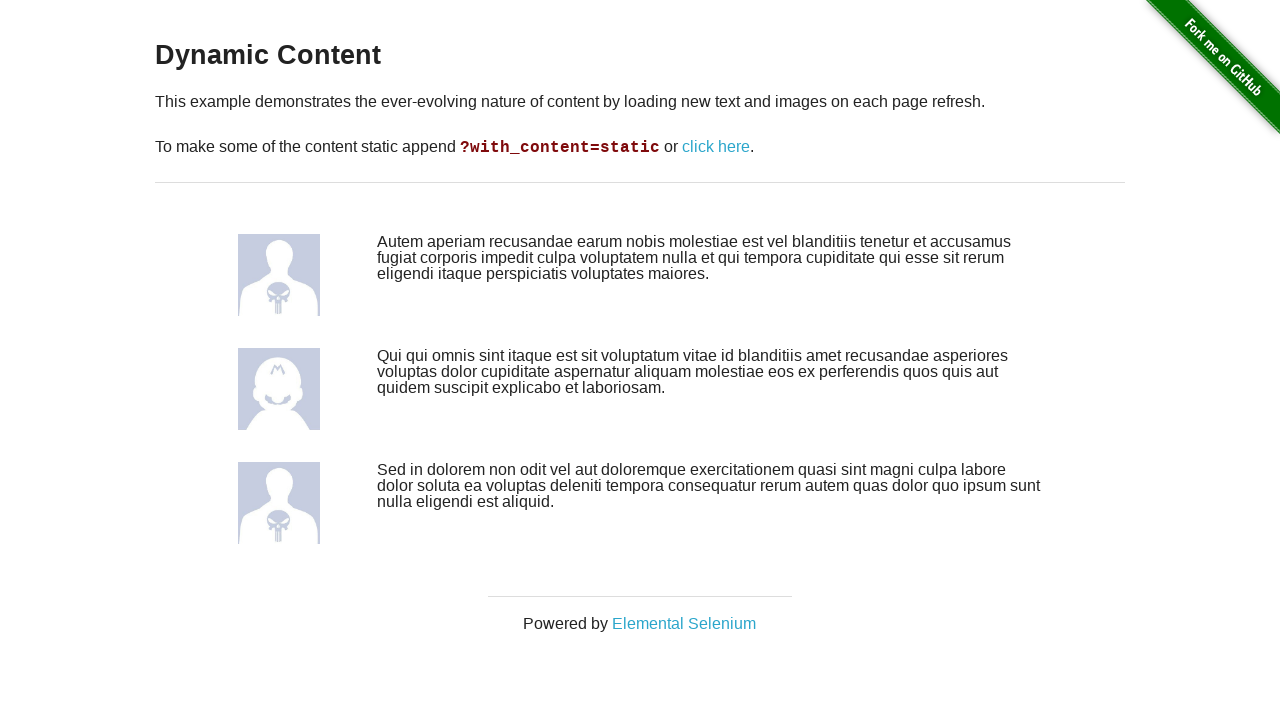

Searched for h3 elements on the new page
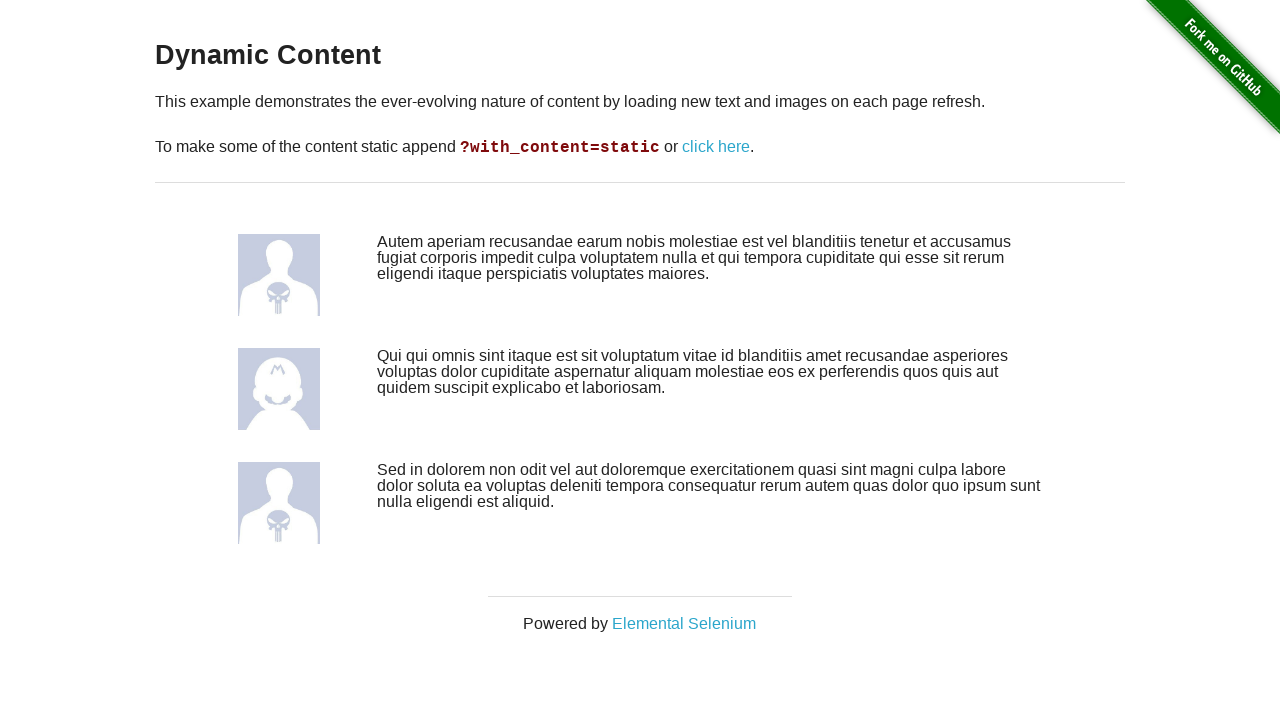

Found h3 element with text: 'Dynamic Content'
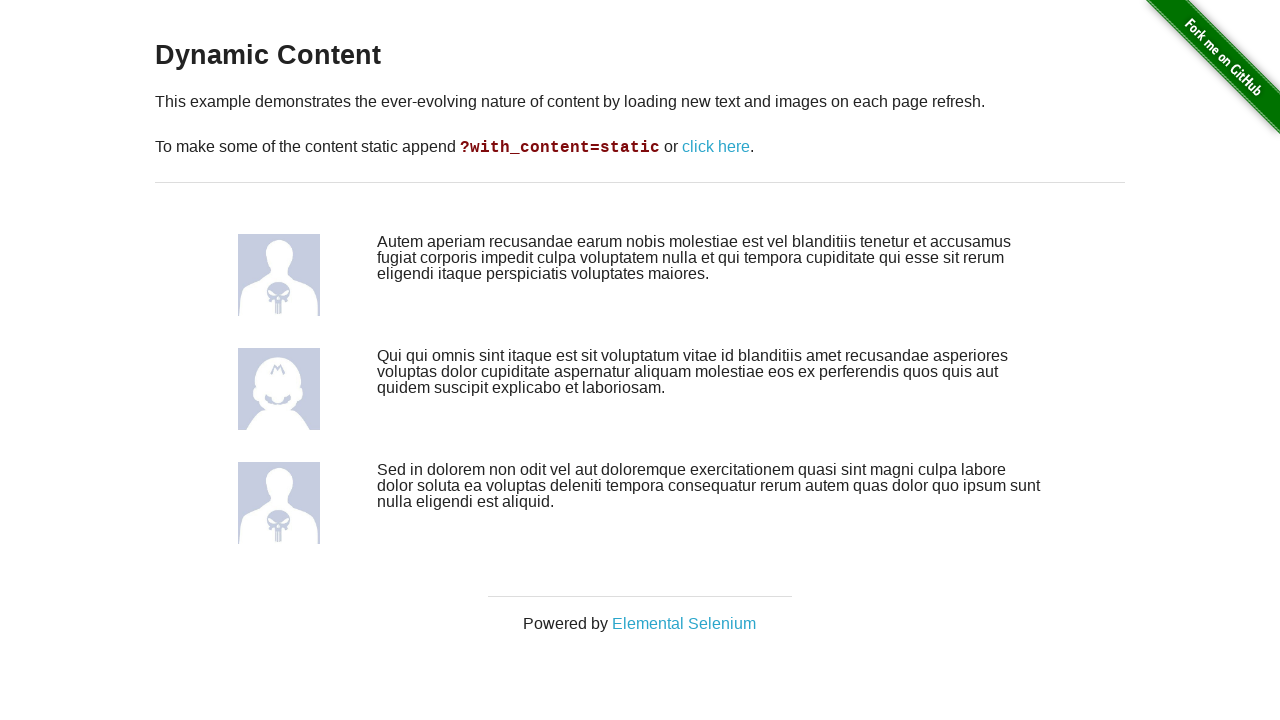

Navigated back to the previous page
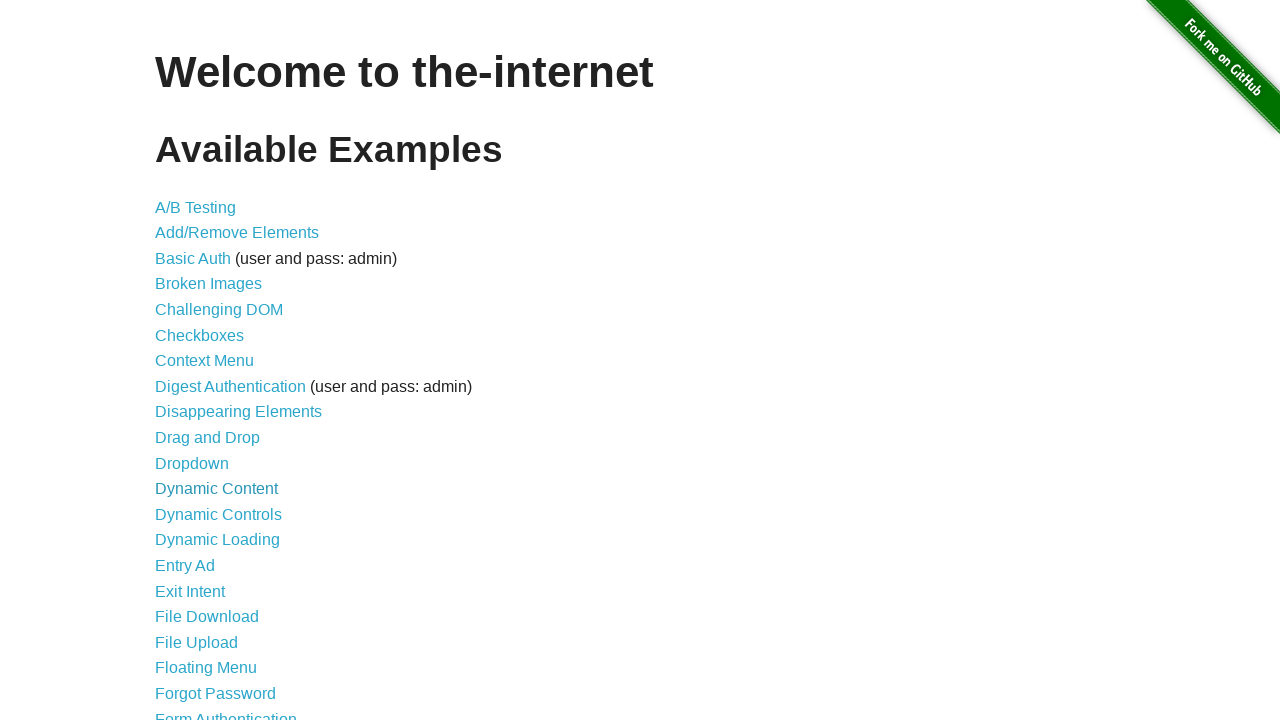

Waited for page to reach networkidle state
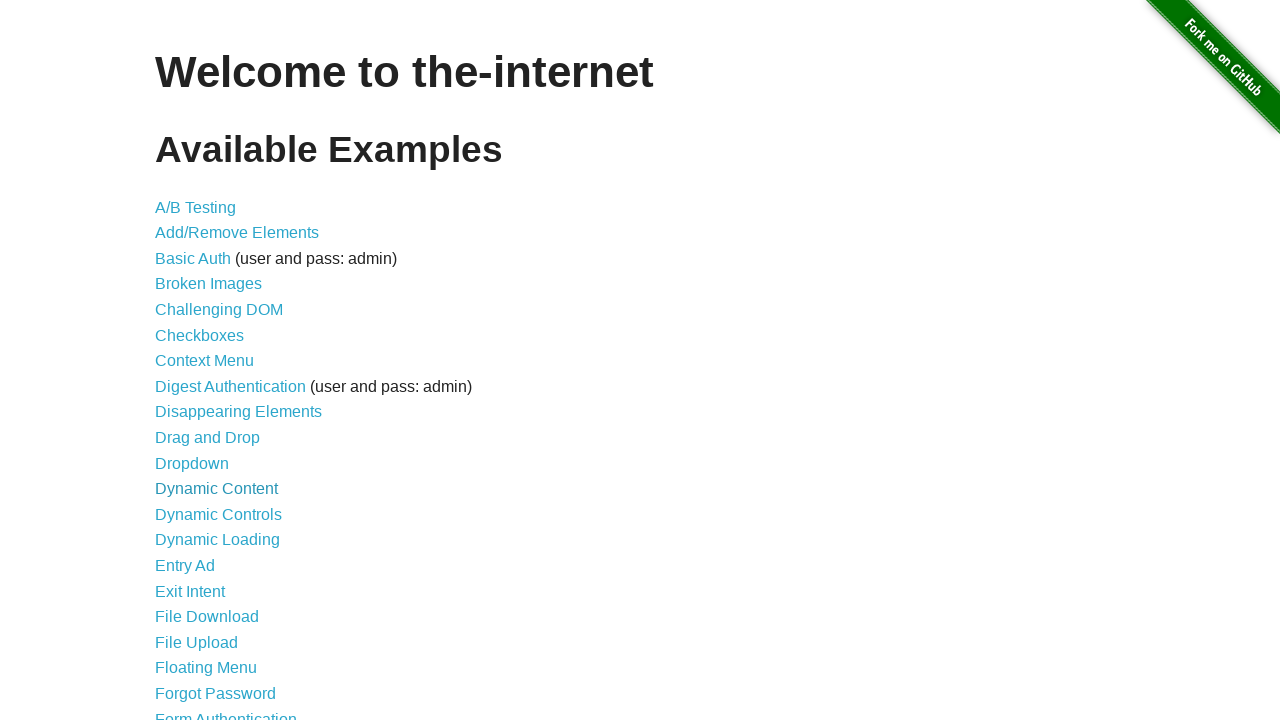

Re-queried links for iteration 14
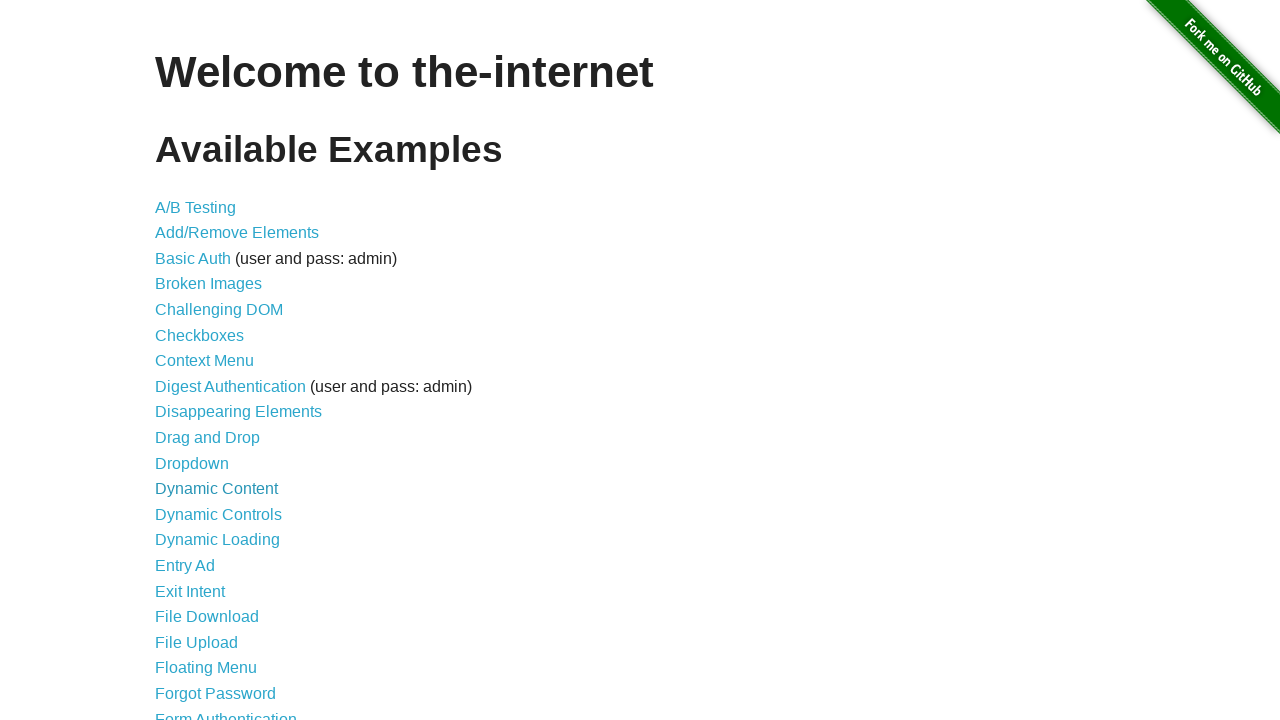

Selected link 14 from current links
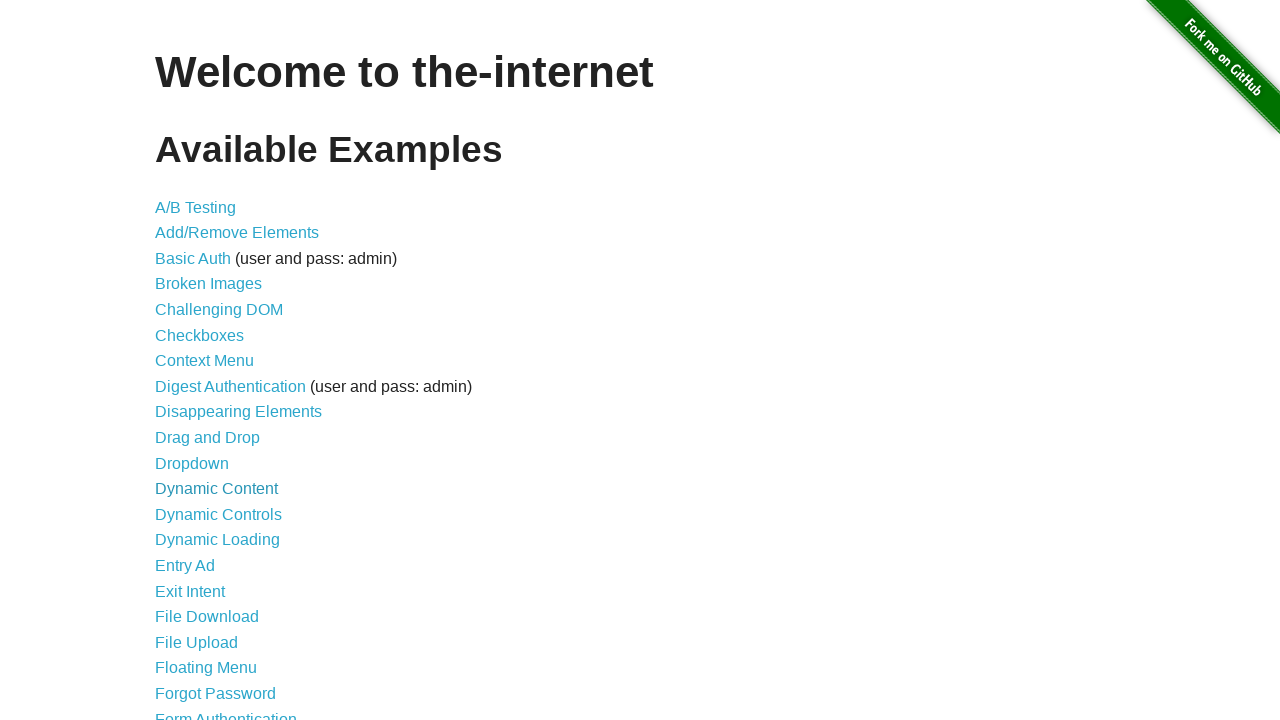

Confirmed link is visible with text: 'Dynamic Controls'
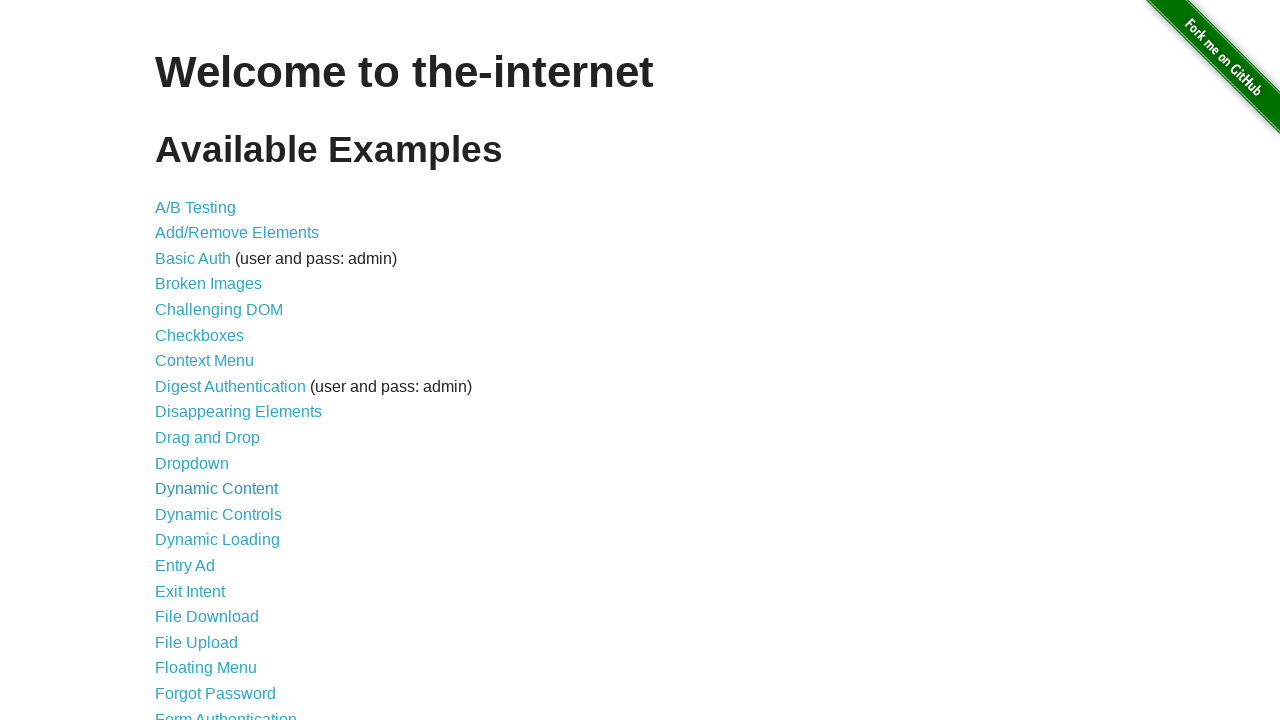

Clicked link: 'Dynamic Controls' at (218, 514) on a >> nth=13
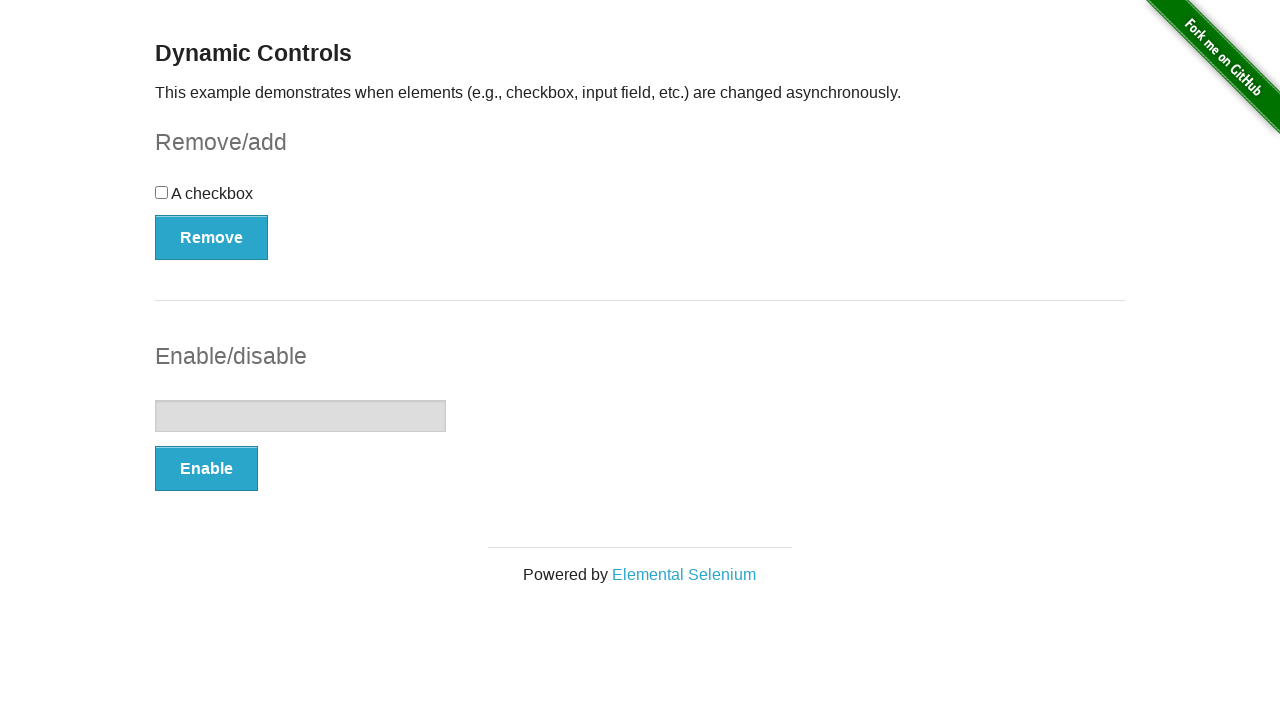

Searched for h3 elements on the new page
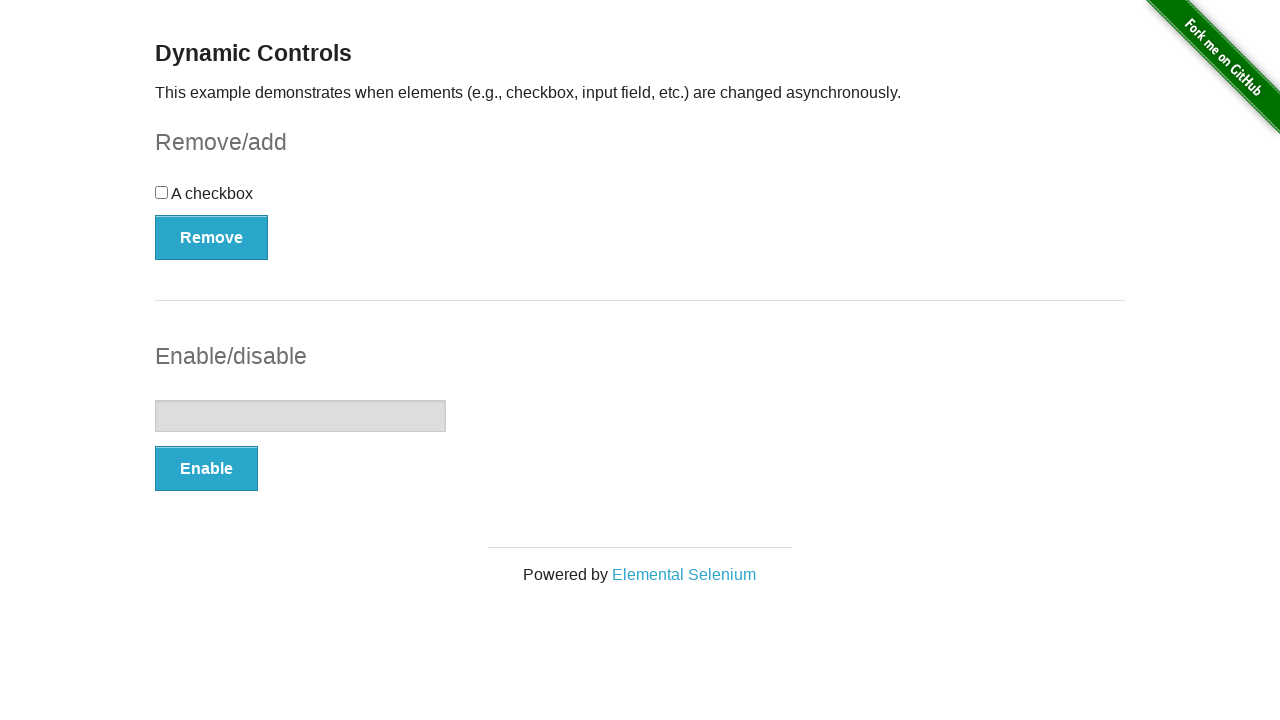

No h3 element found on the current page
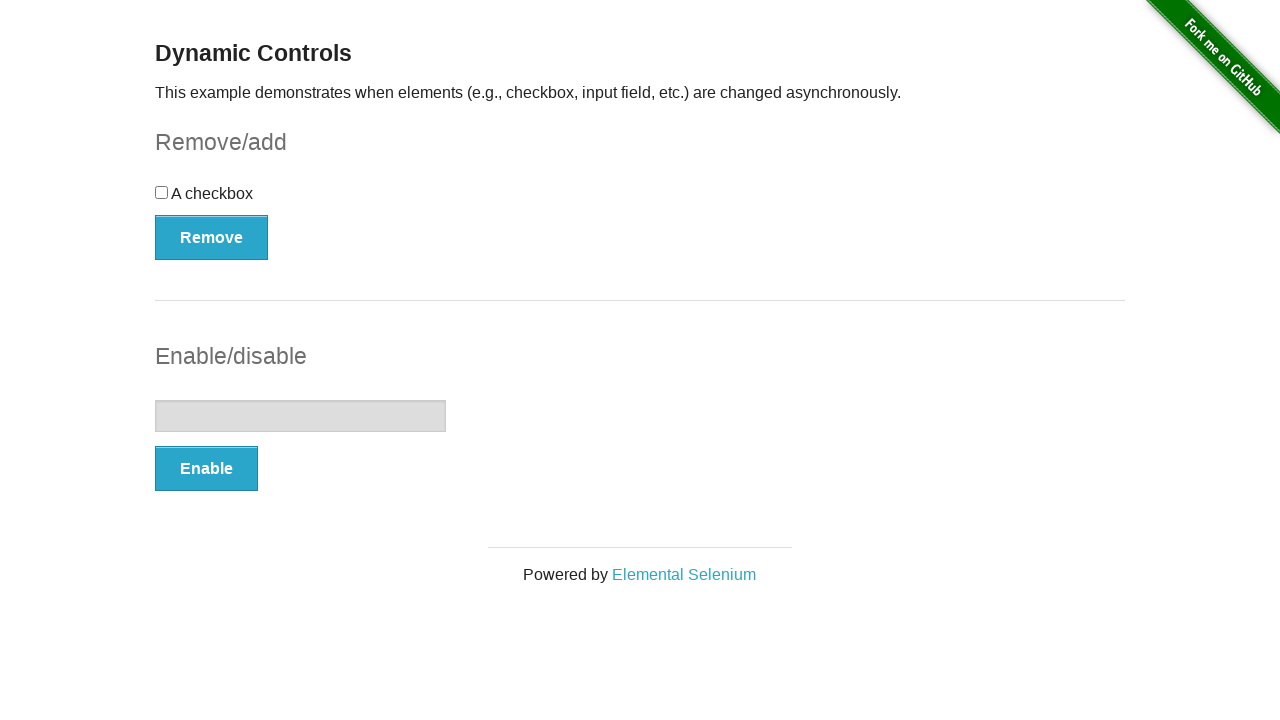

Navigated back to the previous page
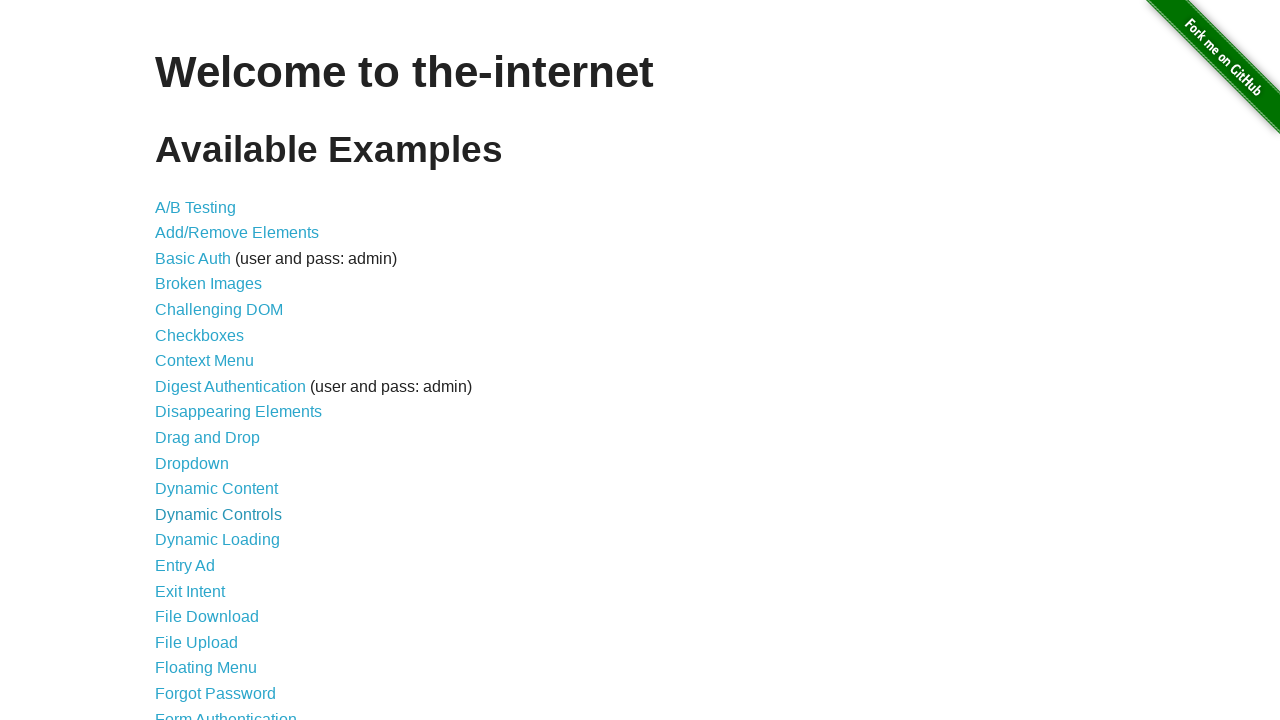

Waited for page to reach networkidle state
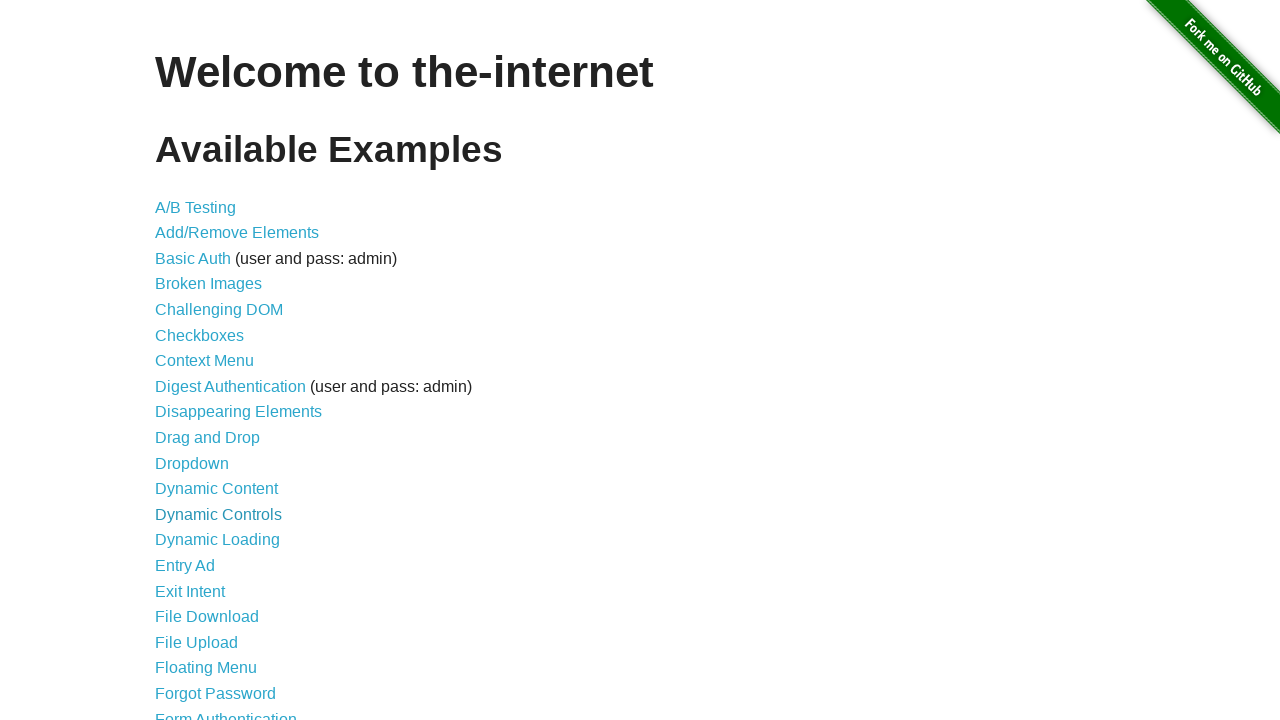

Re-queried links for iteration 15
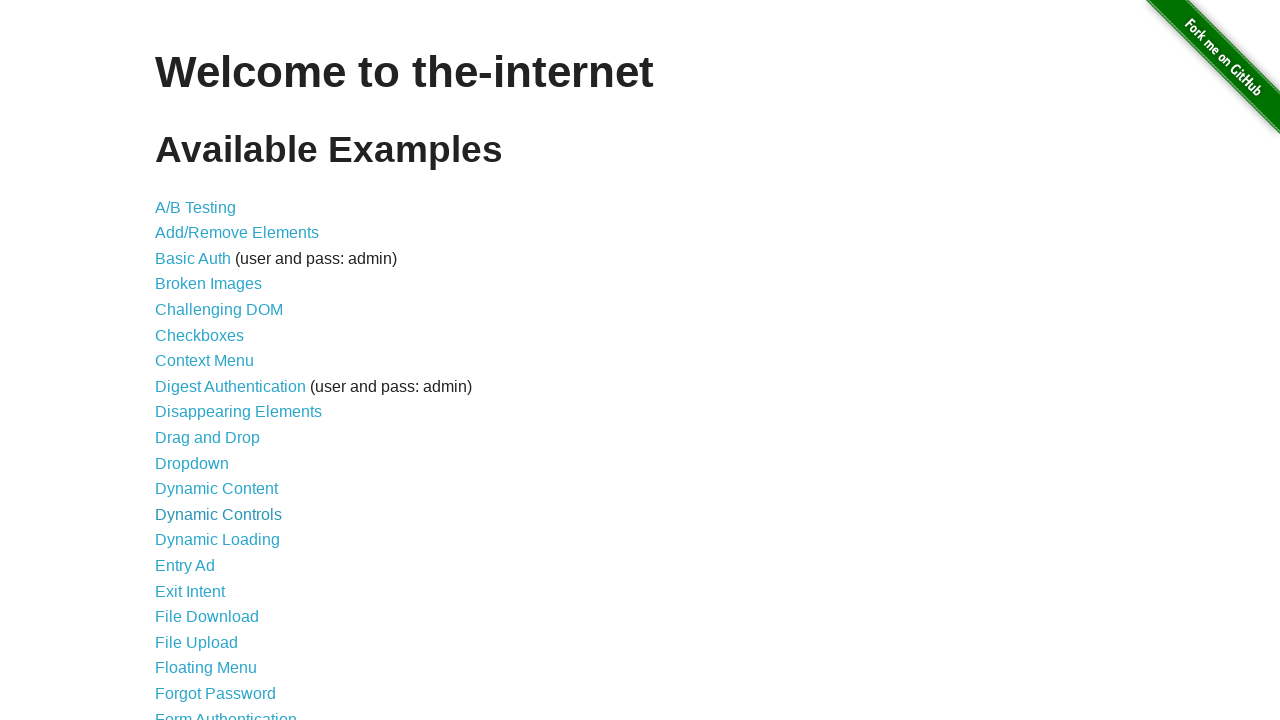

Selected link 15 from current links
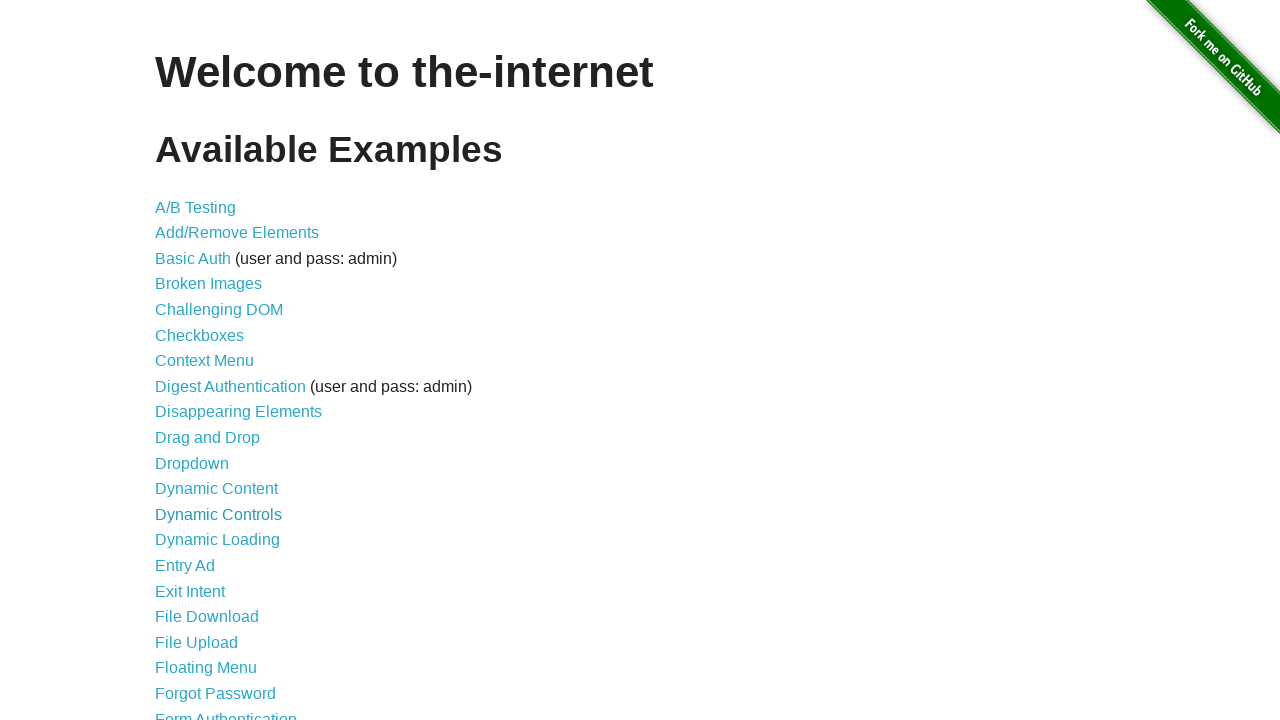

Confirmed link is visible with text: 'Dynamic Loading'
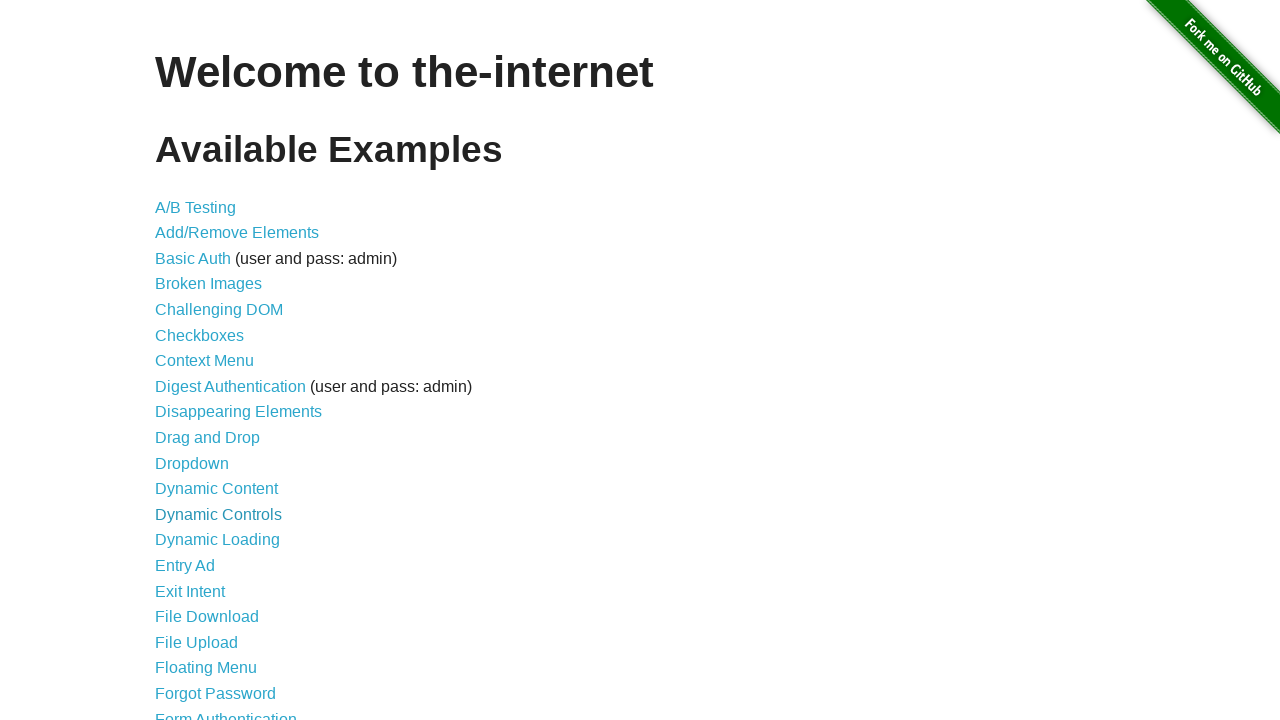

Clicked link: 'Dynamic Loading' at (218, 540) on a >> nth=14
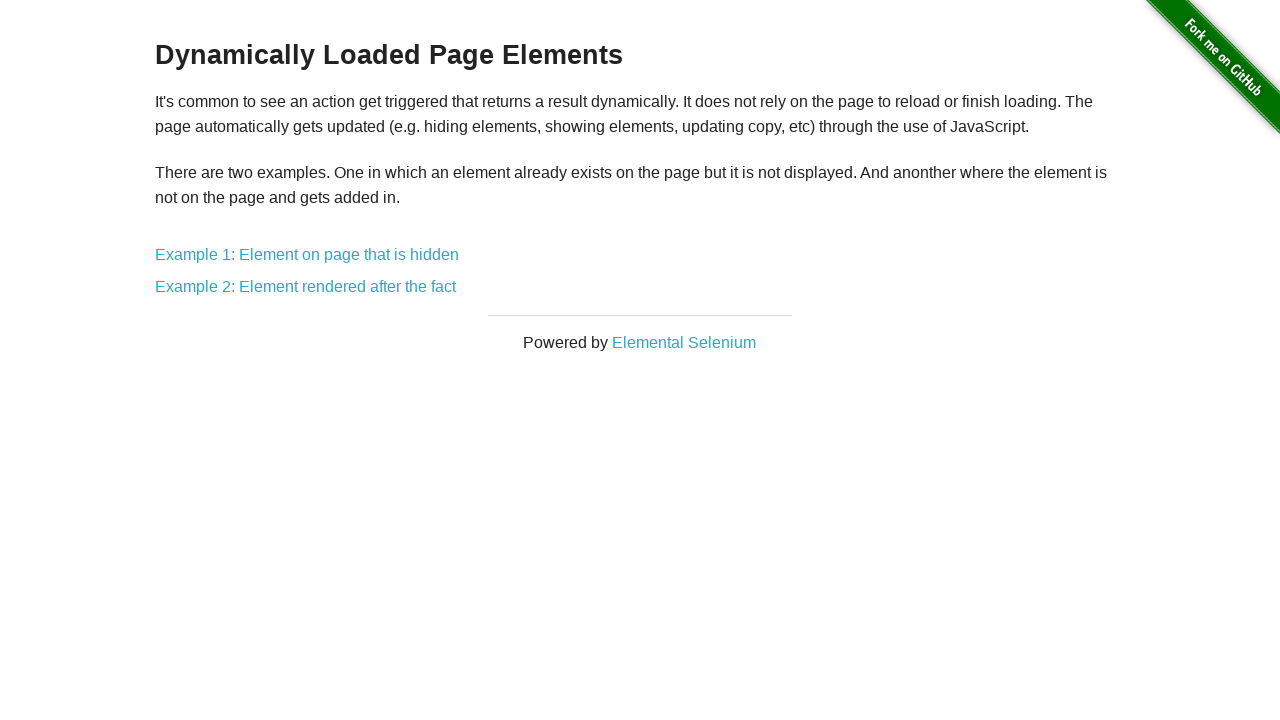

Searched for h3 elements on the new page
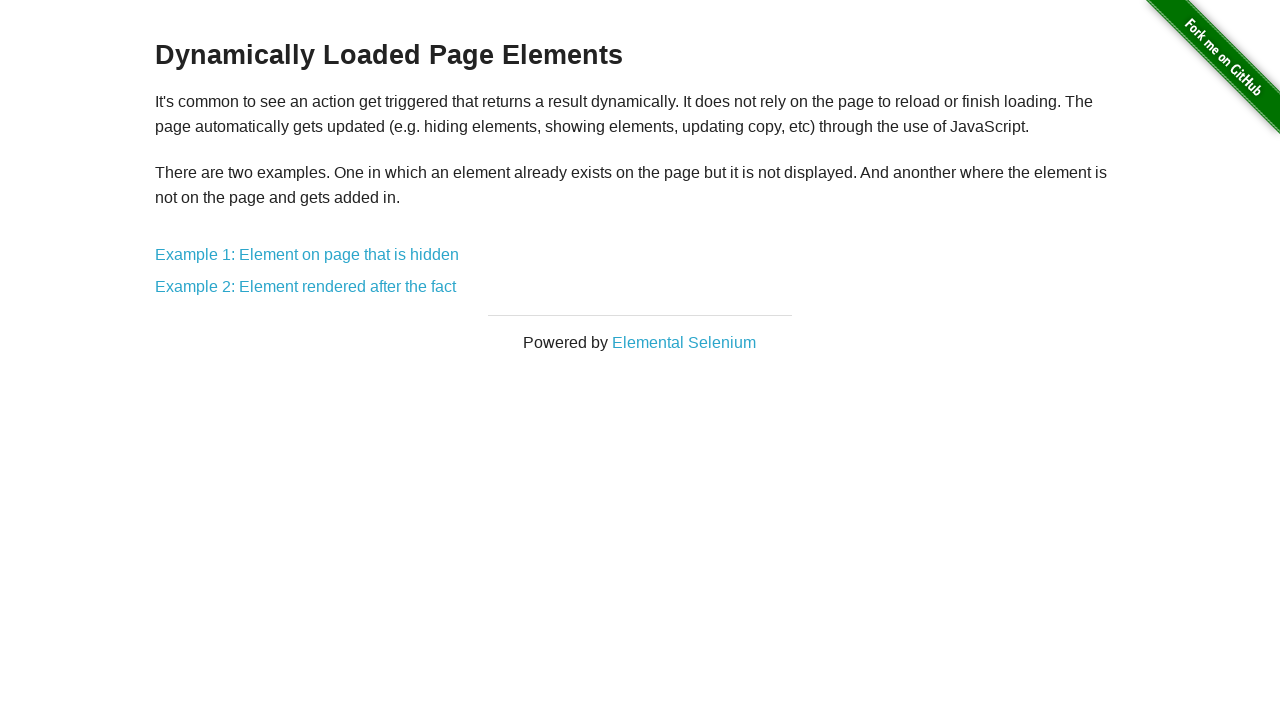

Found h3 element with text: 'Dynamically Loaded Page Elements'
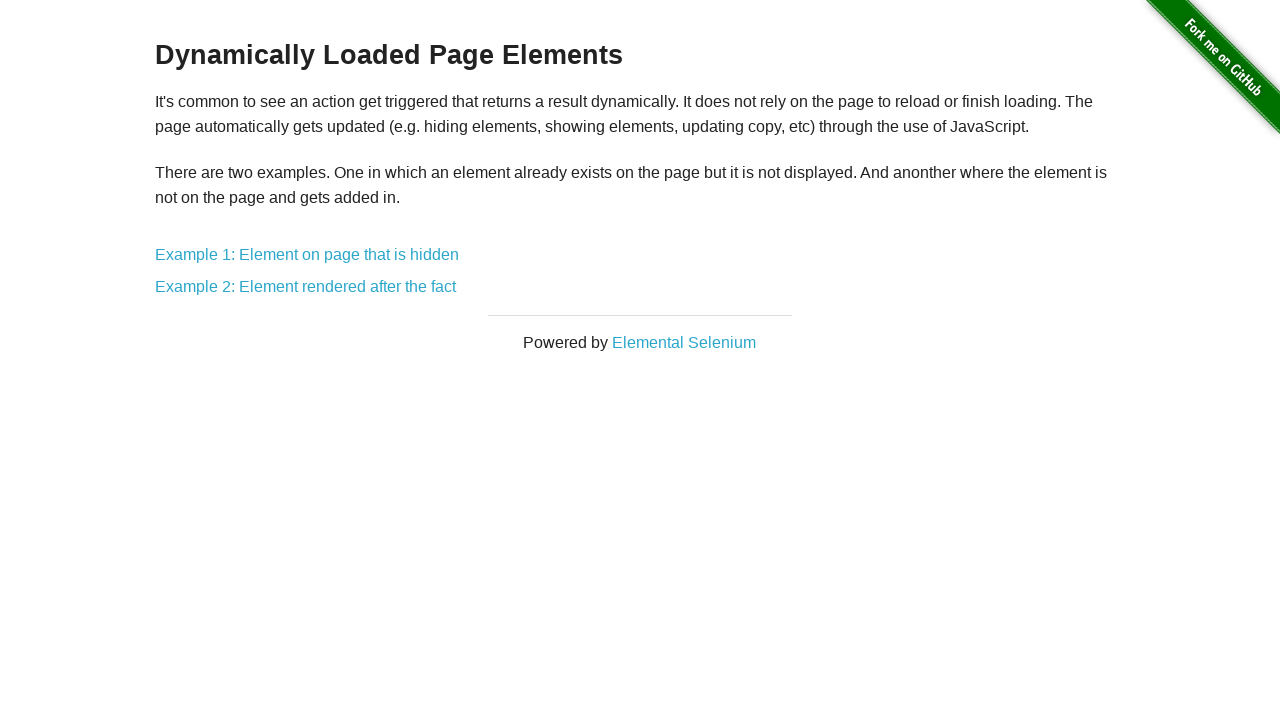

Navigated back to the previous page
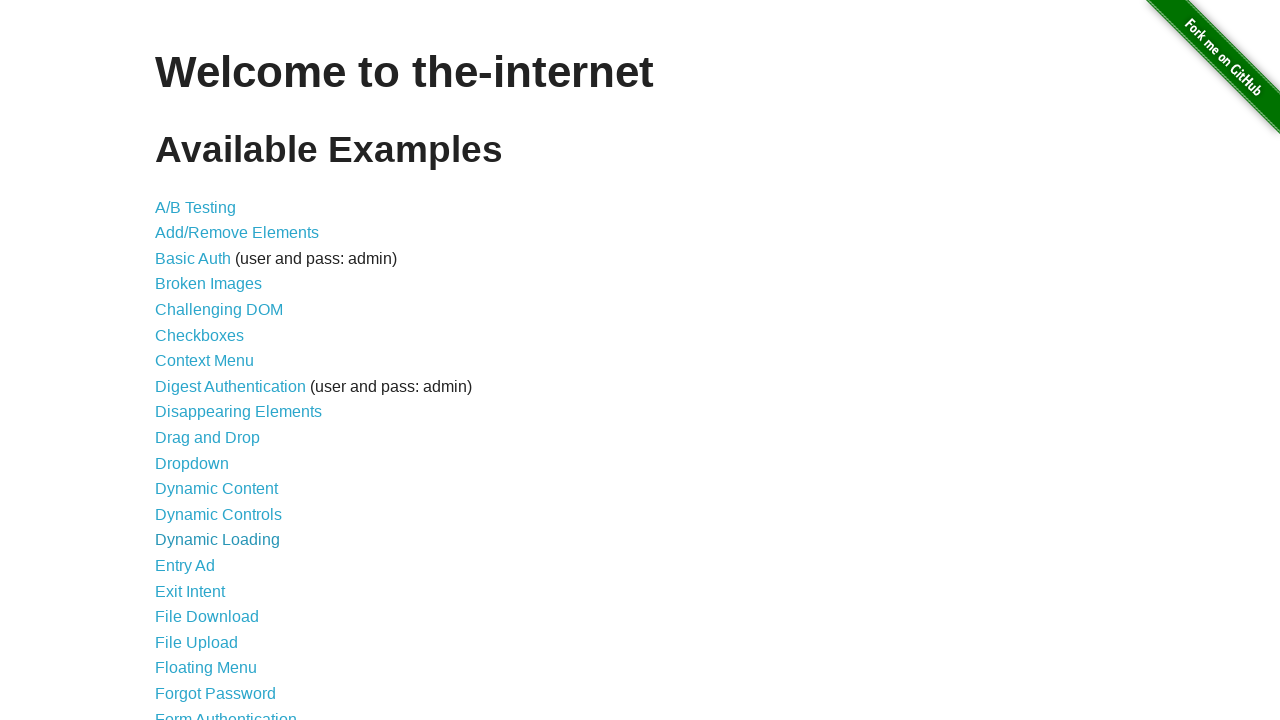

Waited for page to reach networkidle state
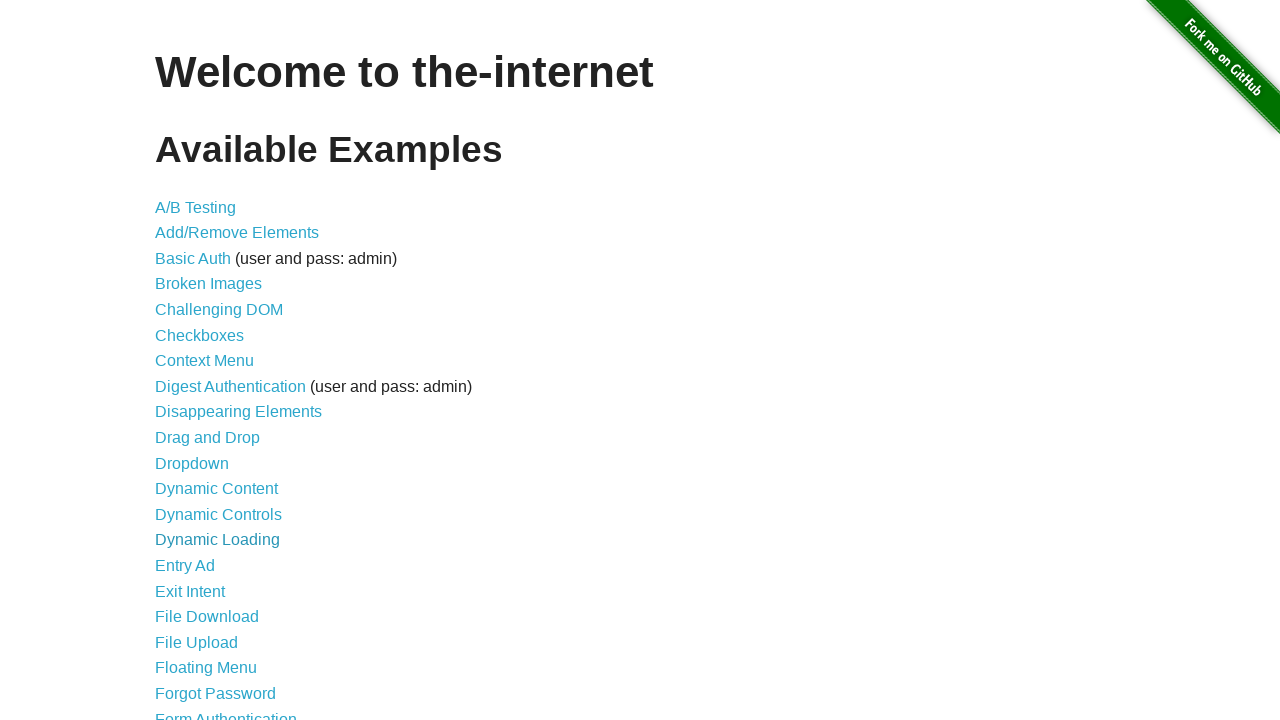

Re-queried links for iteration 16
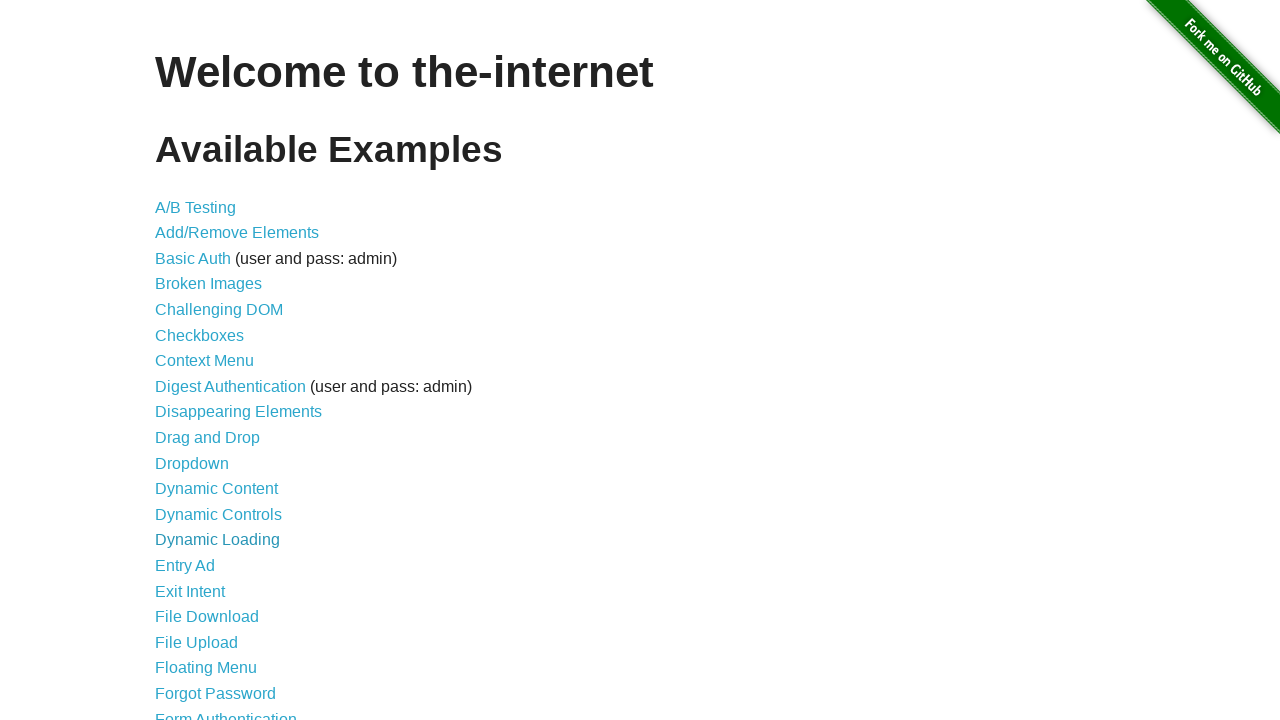

Selected link 16 from current links
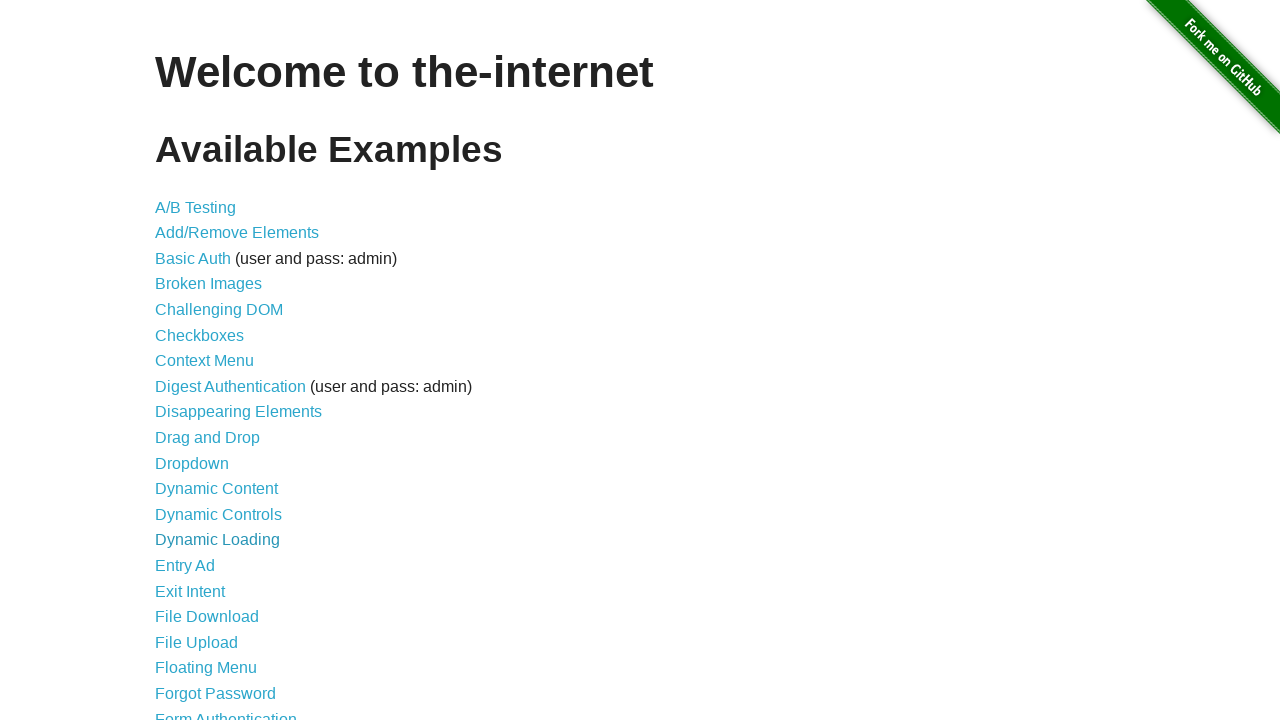

Confirmed link is visible with text: 'Entry Ad'
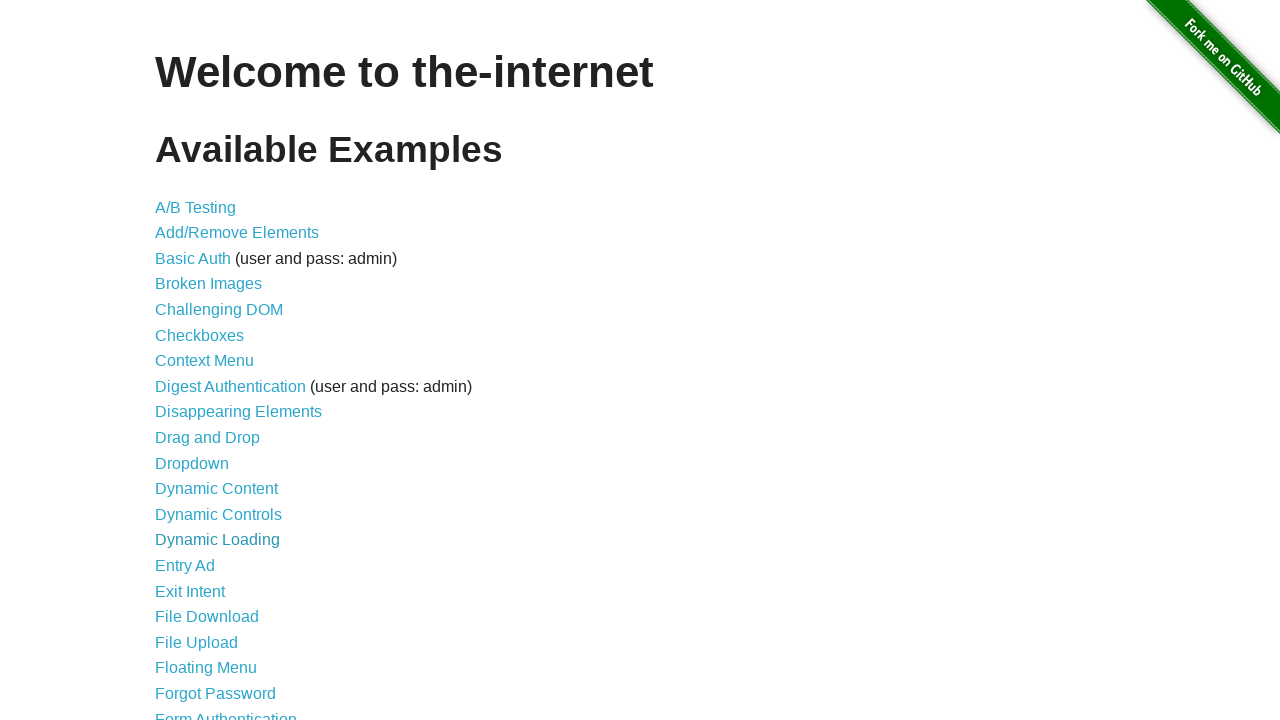

Clicked link: 'Entry Ad' at (185, 566) on a >> nth=15
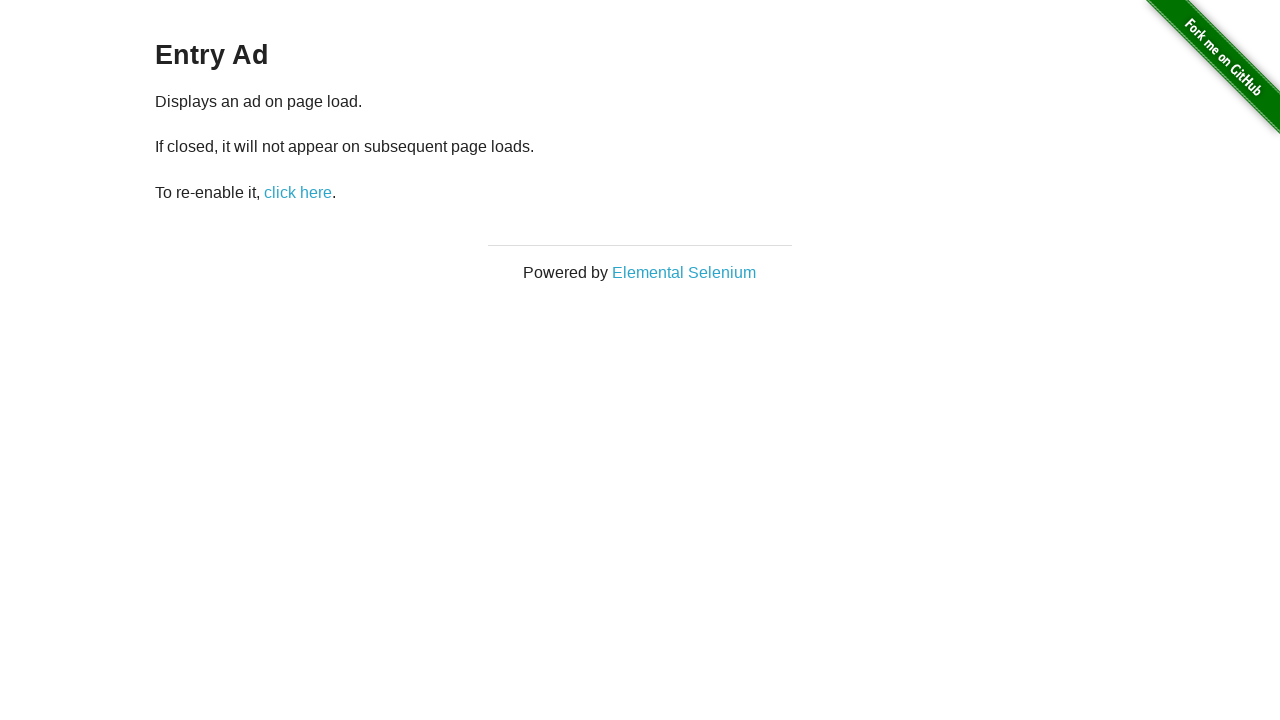

Searched for h3 elements on the new page
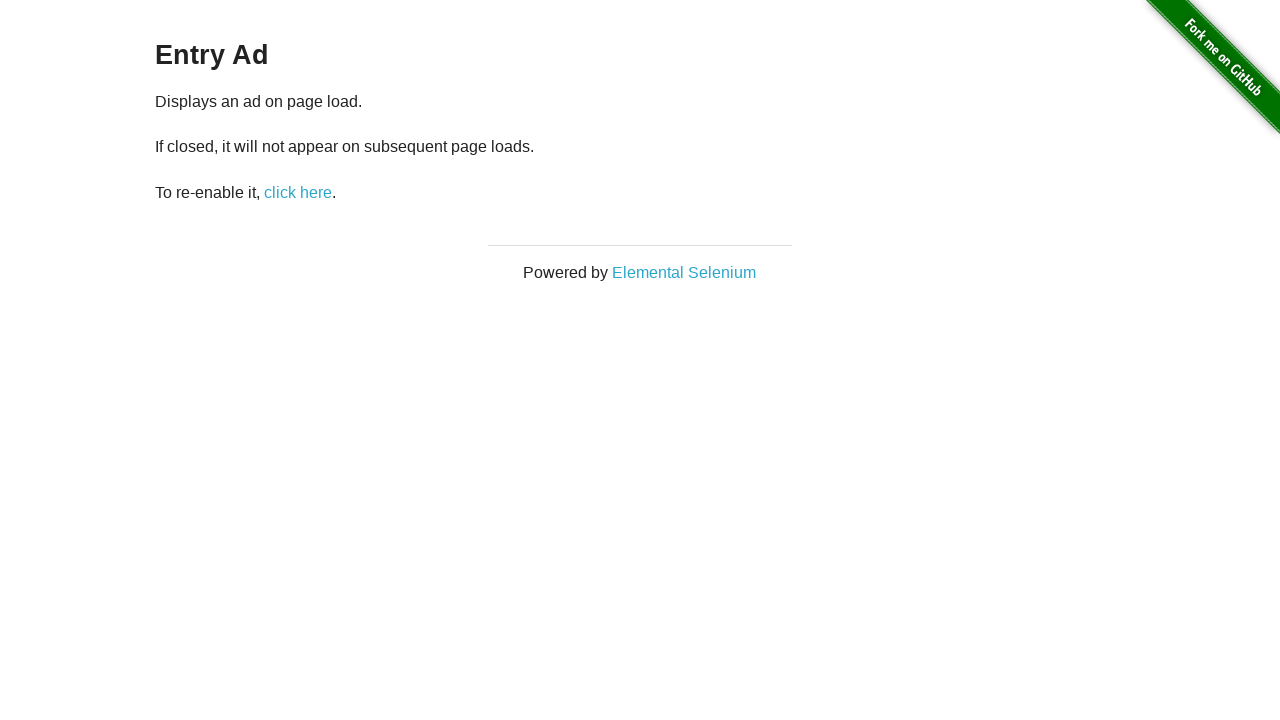

Found h3 element with text: 'Entry Ad'
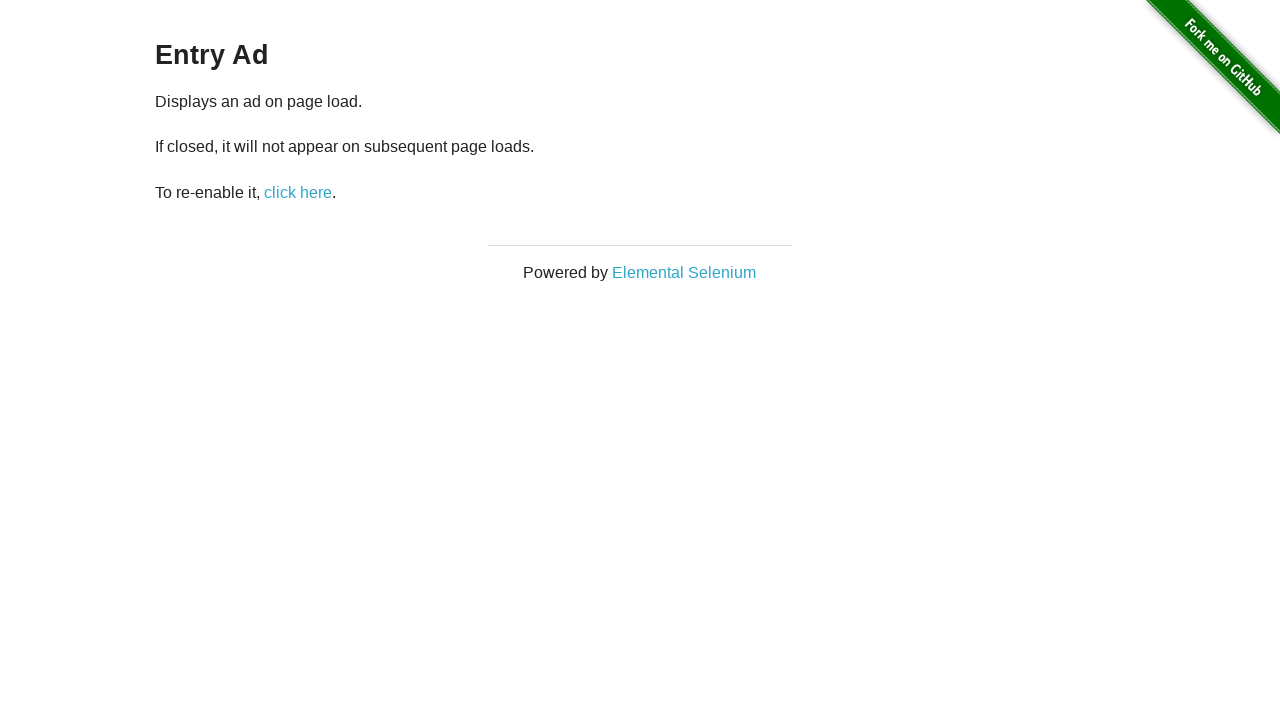

Navigated back to the previous page
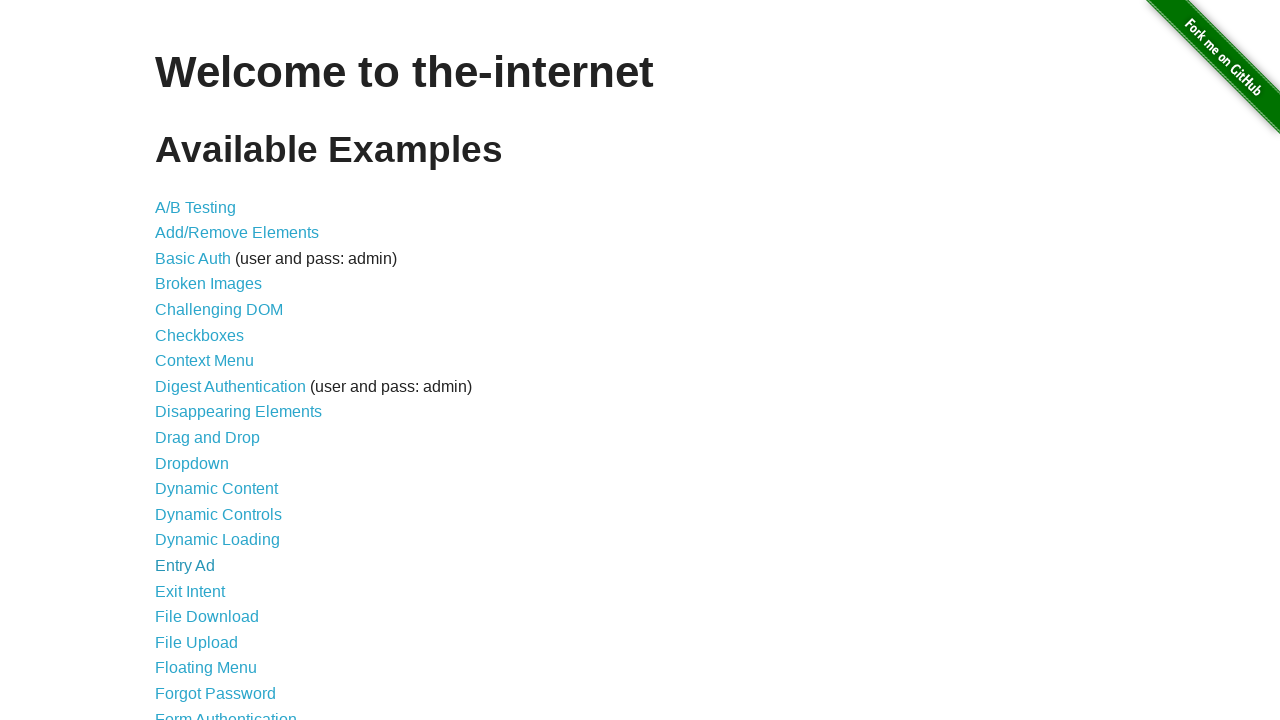

Waited for page to reach networkidle state
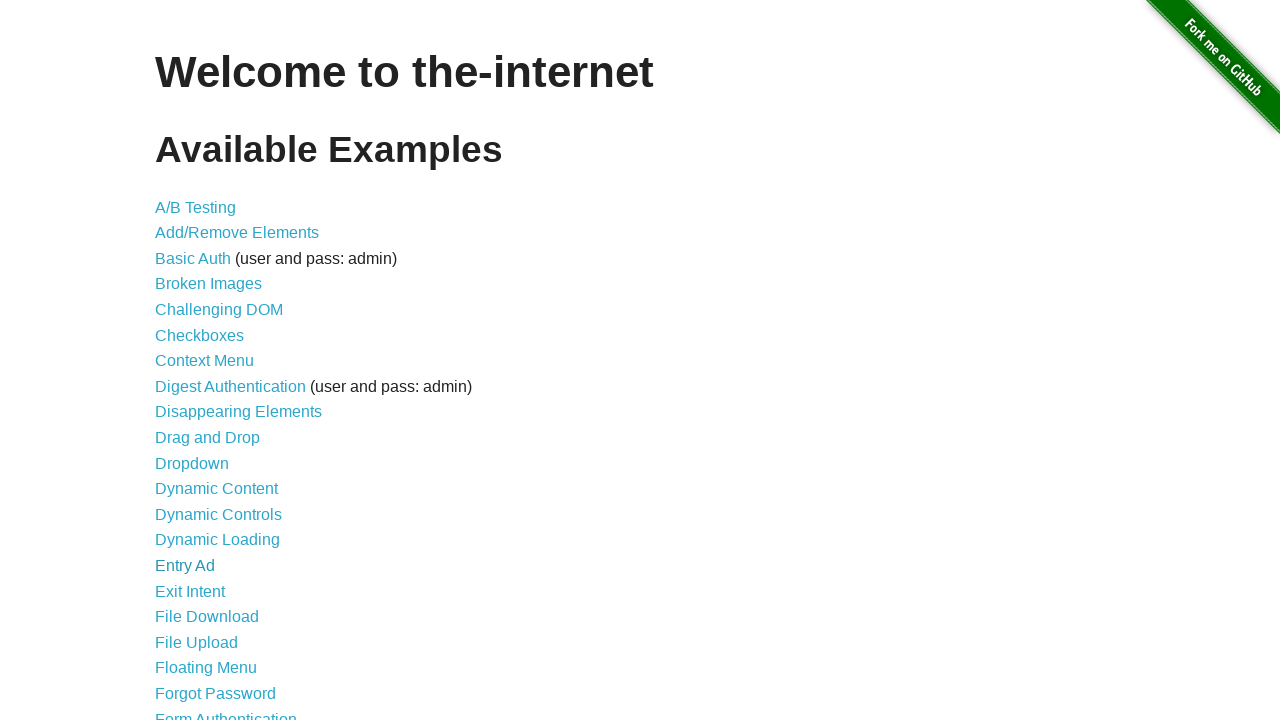

Re-queried links for iteration 17
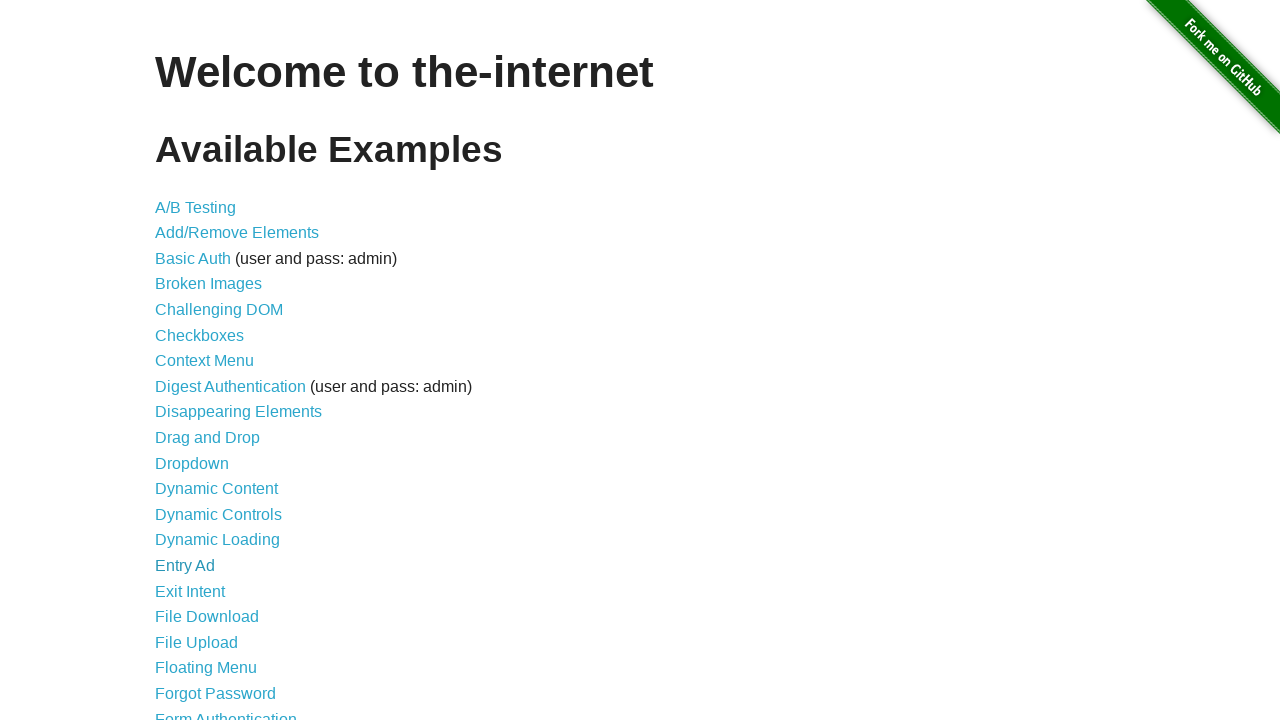

Selected link 17 from current links
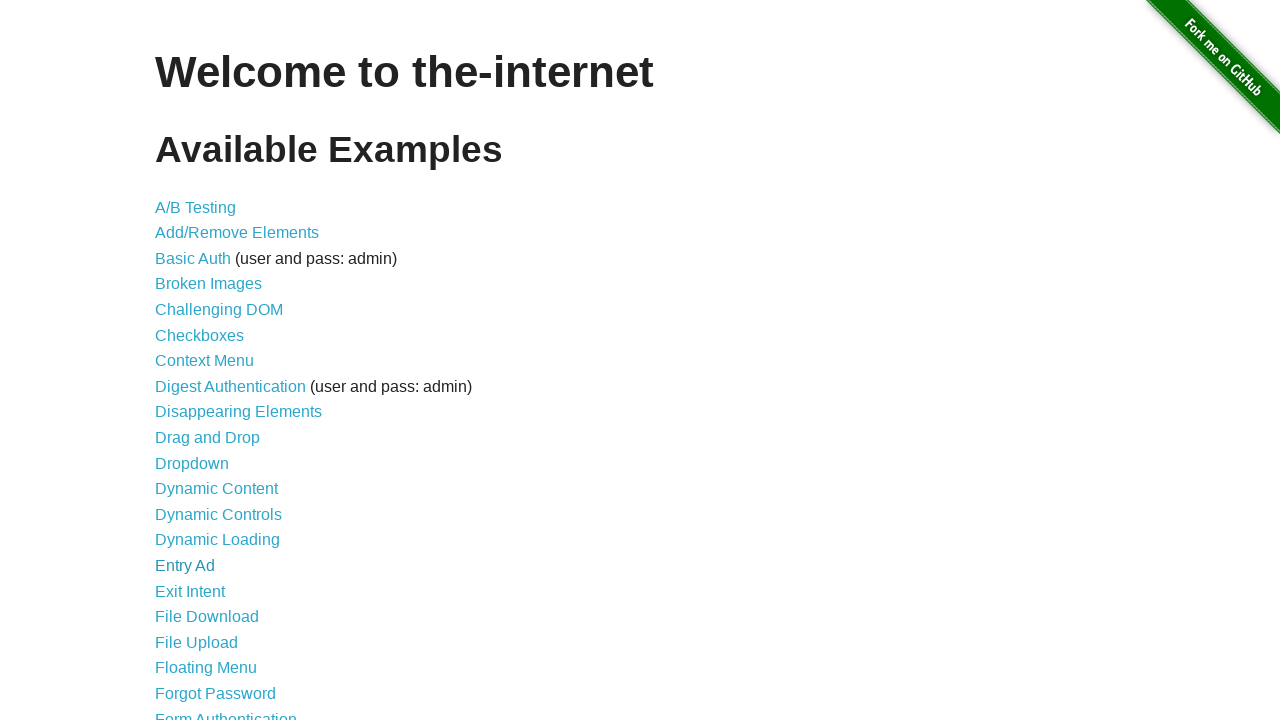

Confirmed link is visible with text: 'Exit Intent'
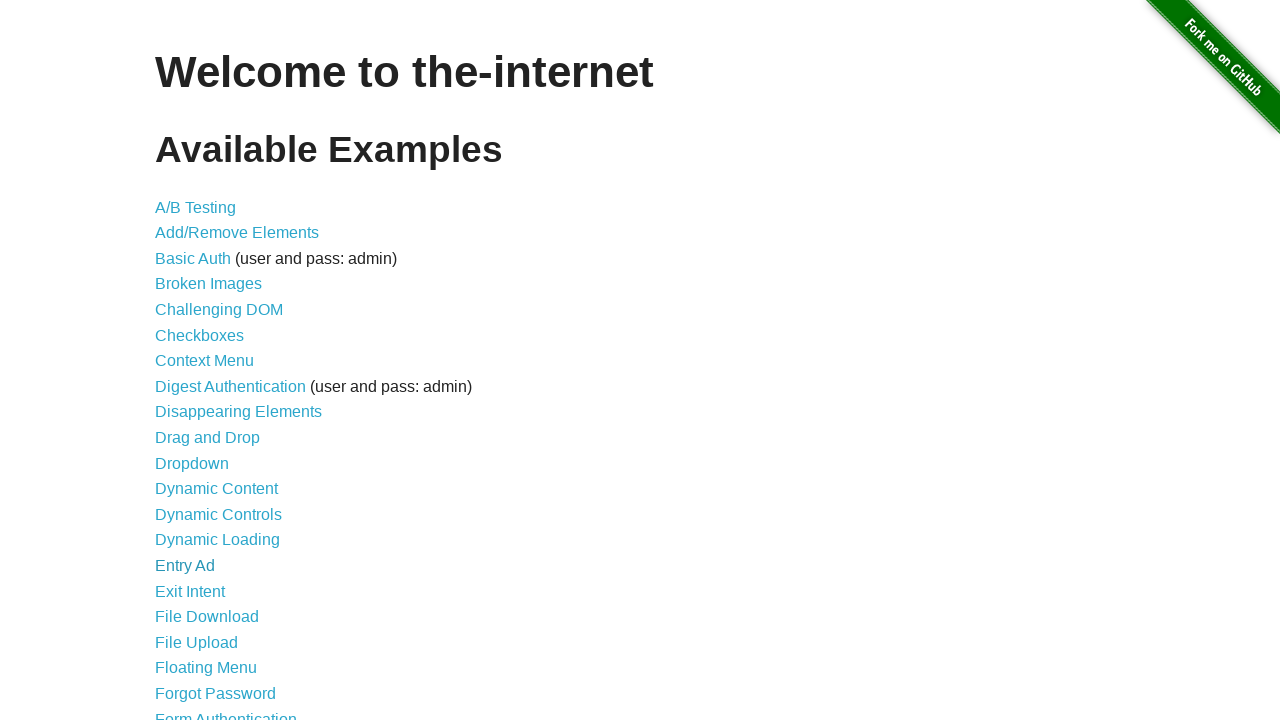

Clicked link: 'Exit Intent' at (190, 591) on a >> nth=16
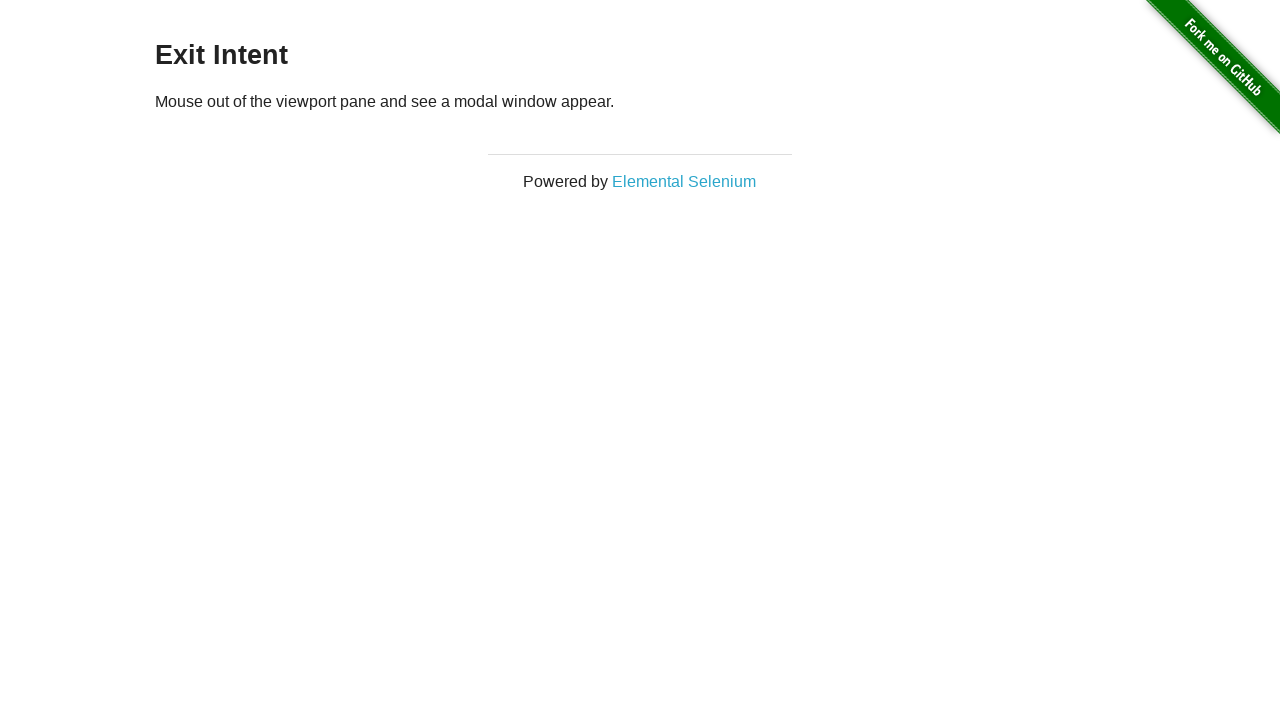

Searched for h3 elements on the new page
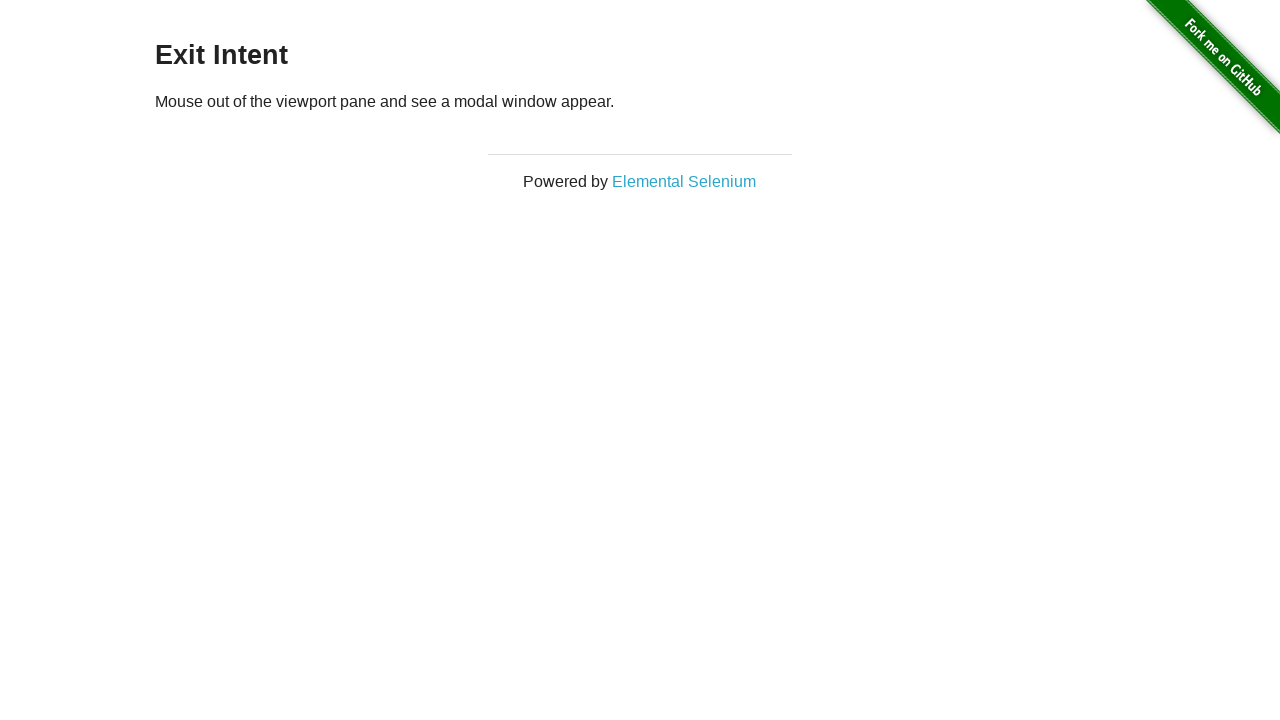

Found h3 element with text: 'Exit Intent'
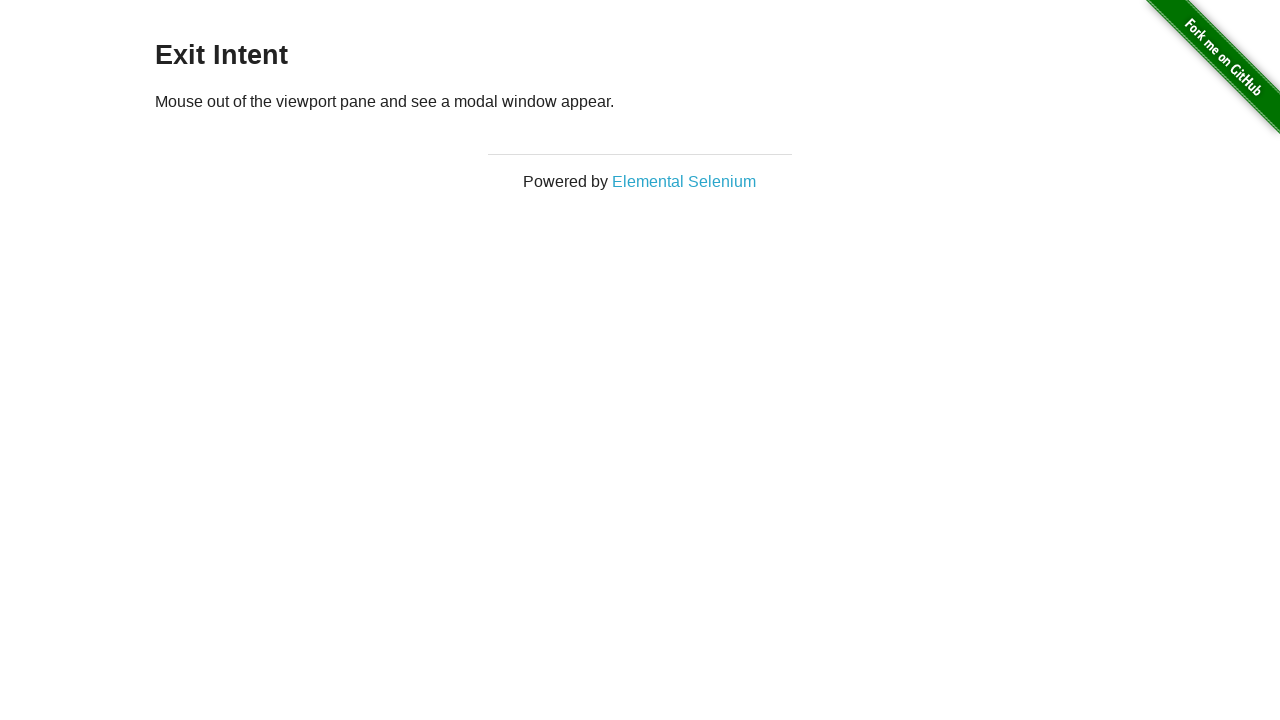

Navigated back to the previous page
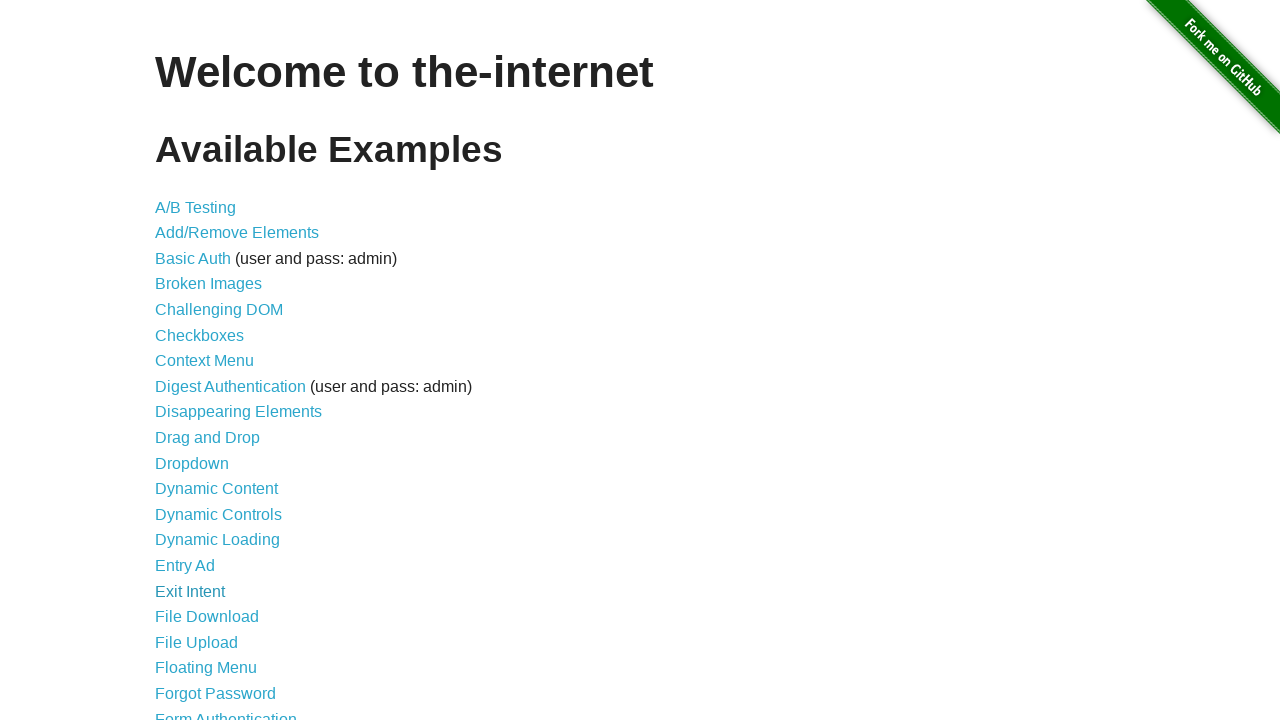

Waited for page to reach networkidle state
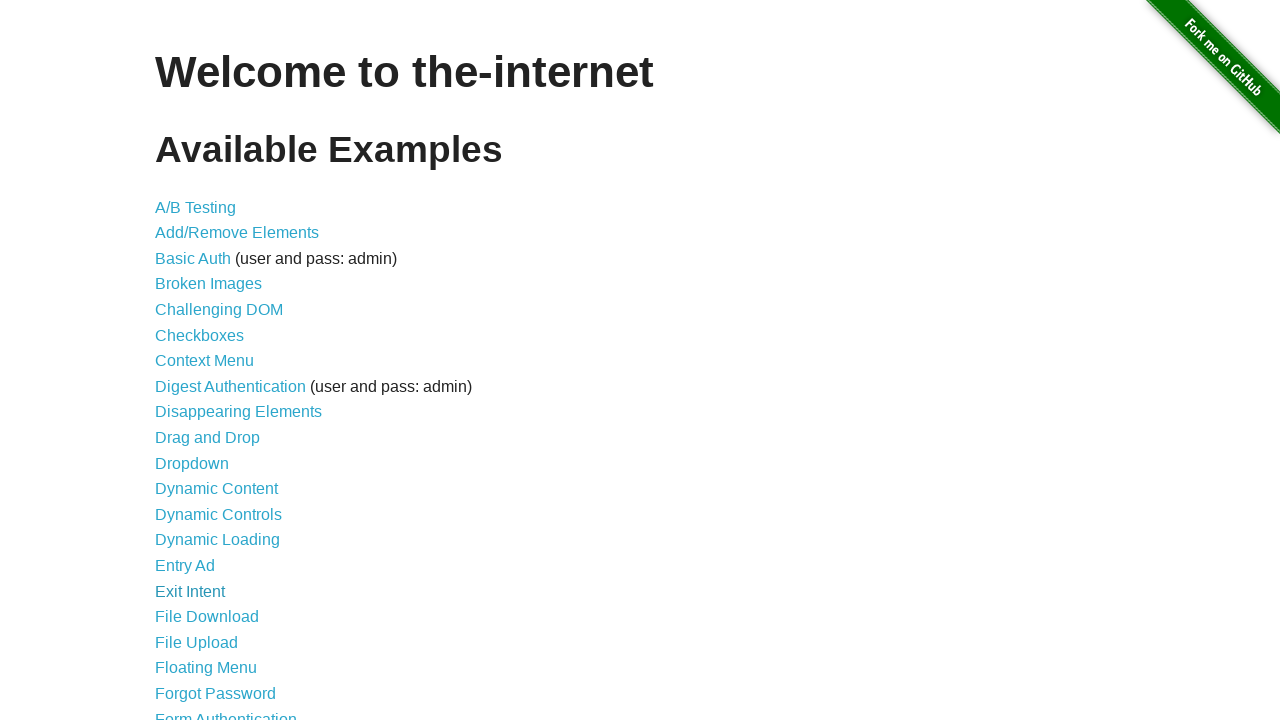

Re-queried links for iteration 18
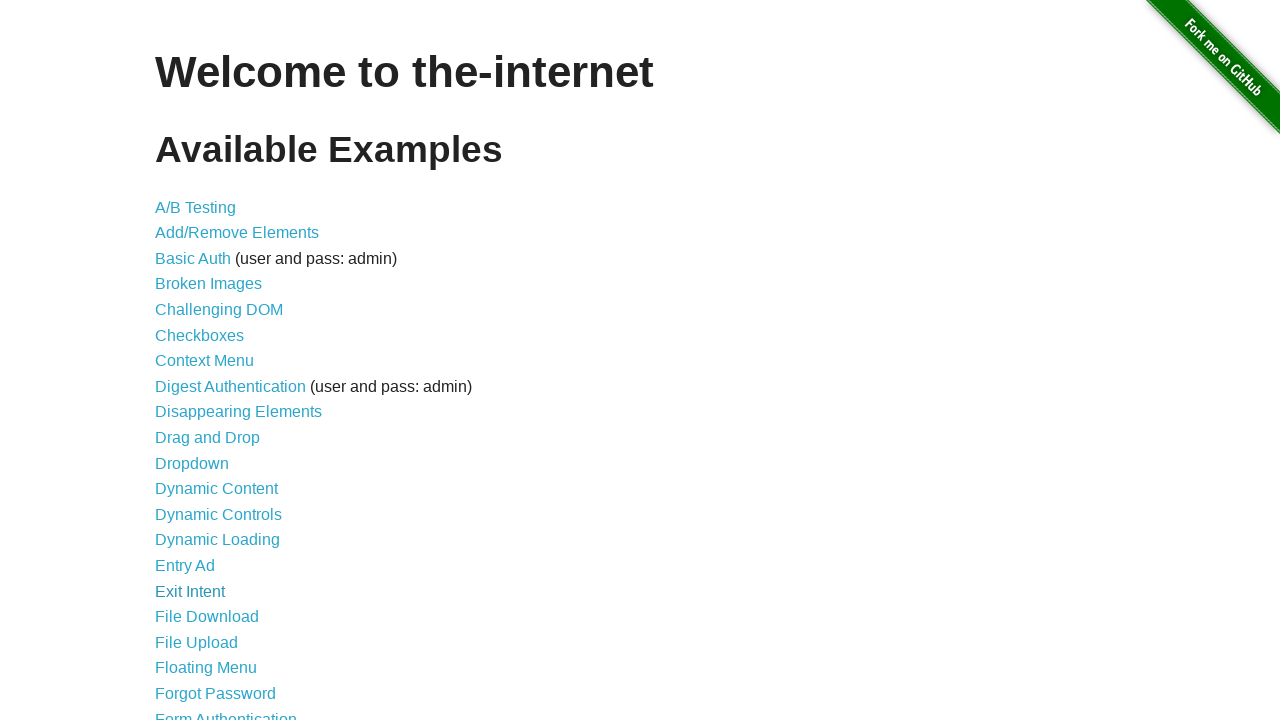

Selected link 18 from current links
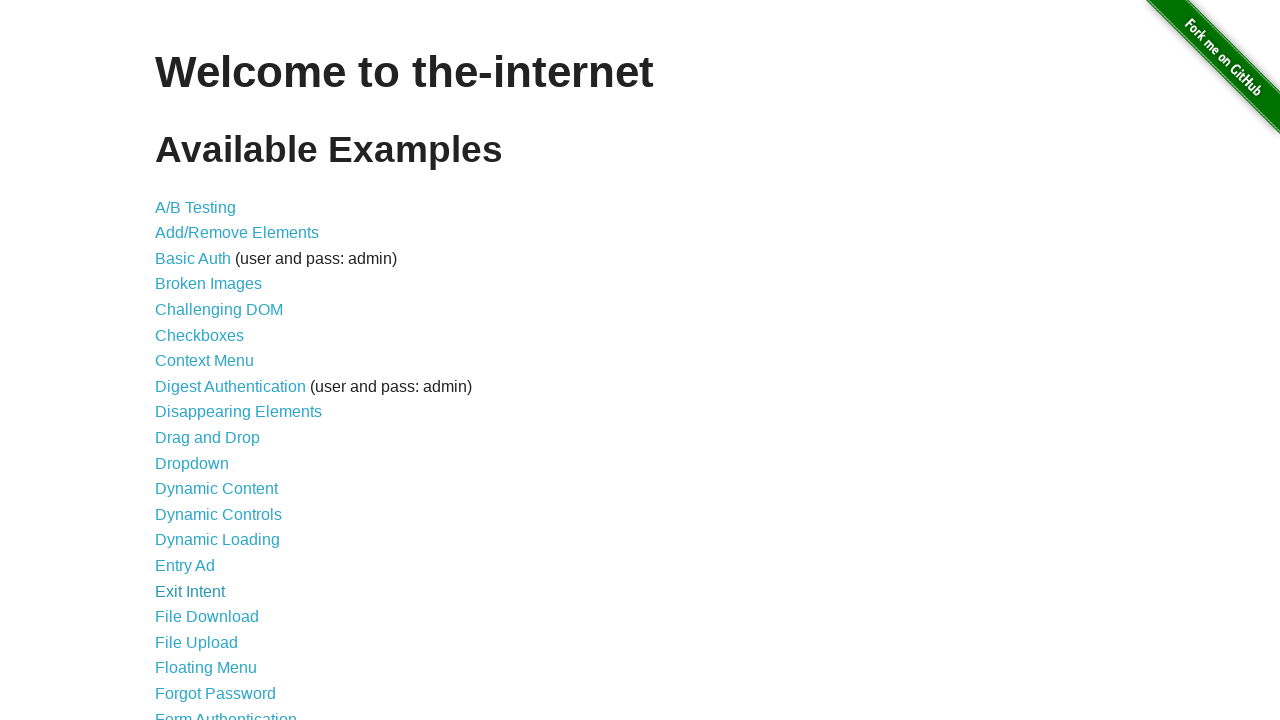

Confirmed link is visible with text: 'File Download'
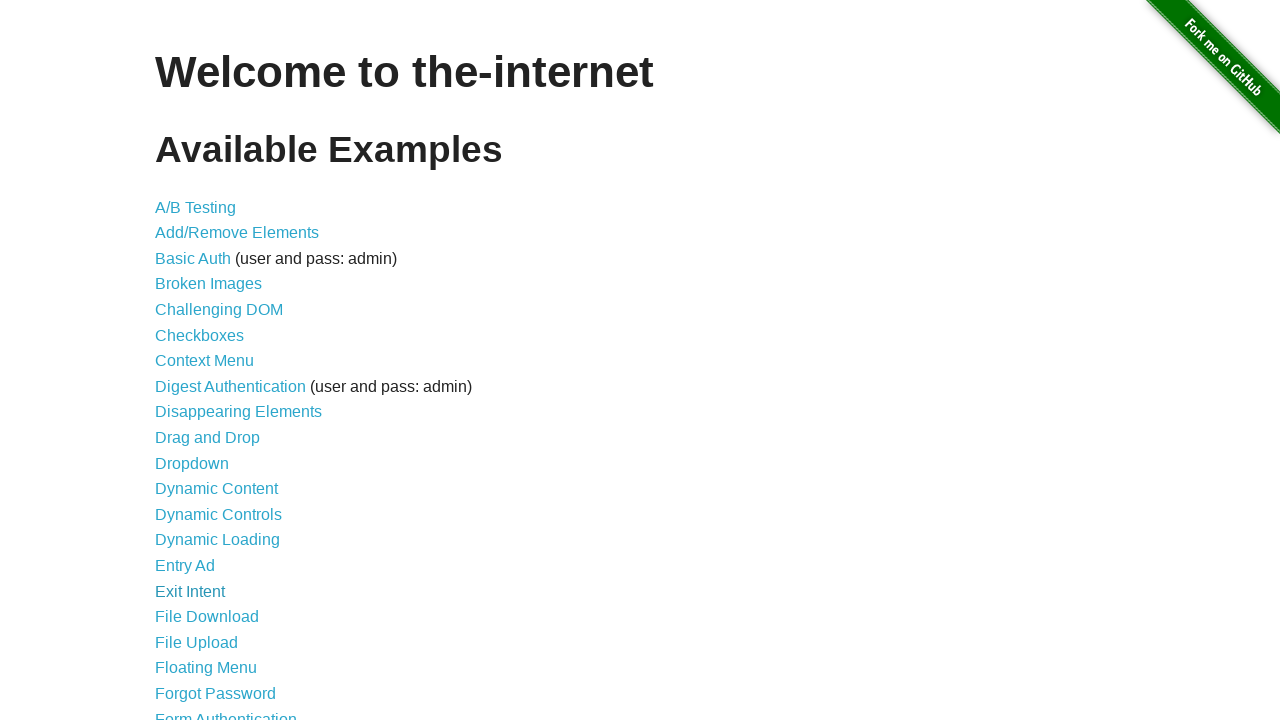

Clicked link: 'File Download' at (207, 617) on a >> nth=17
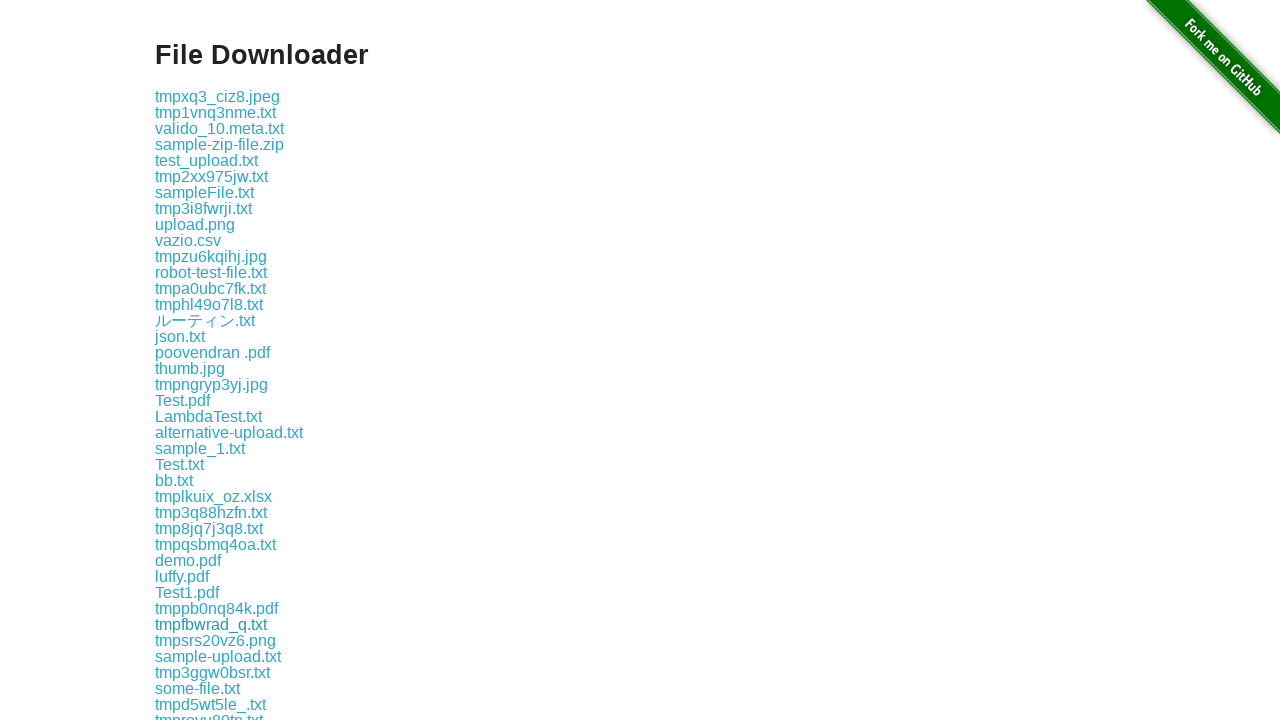

Searched for h3 elements on the new page
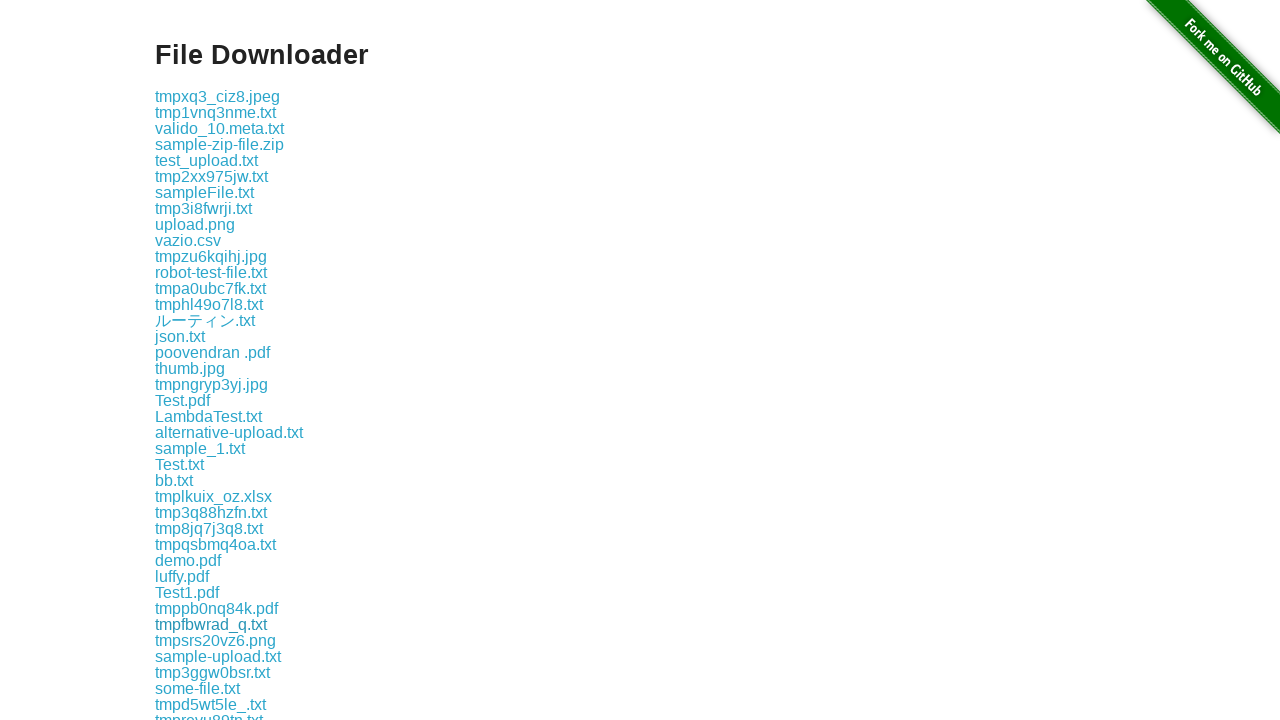

Found h3 element with text: 'File Downloader'
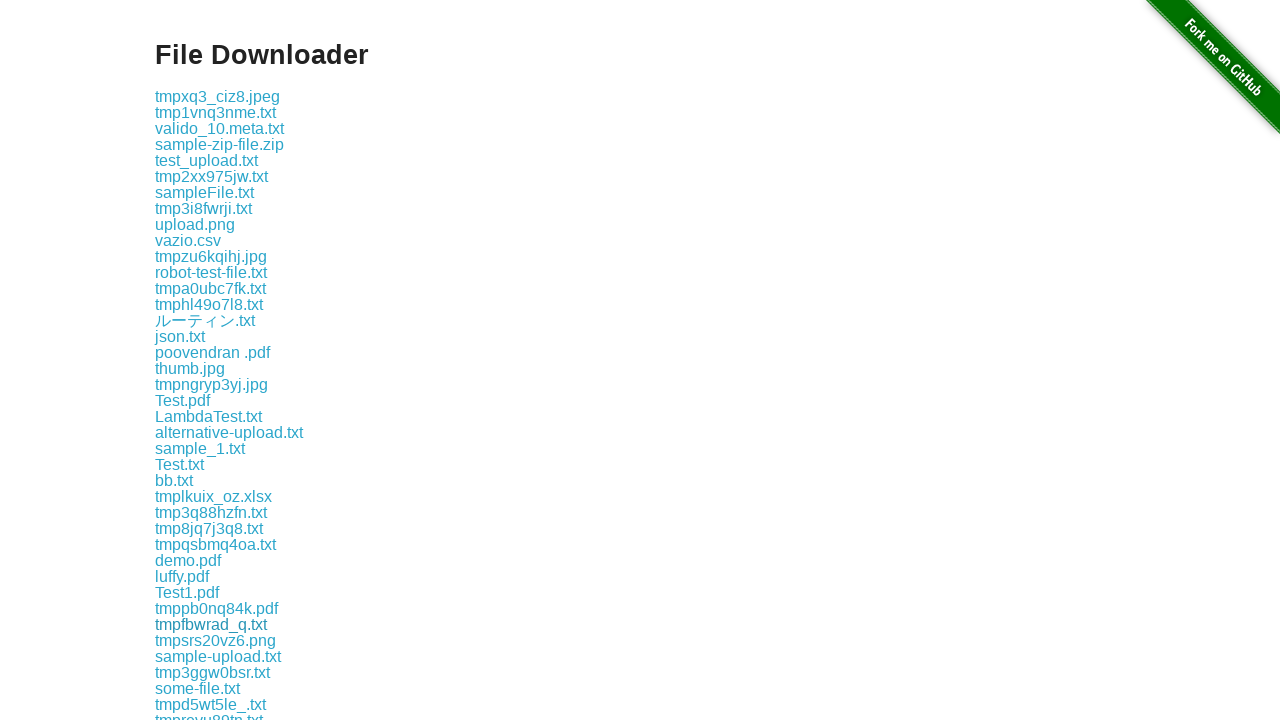

Navigated back to the previous page
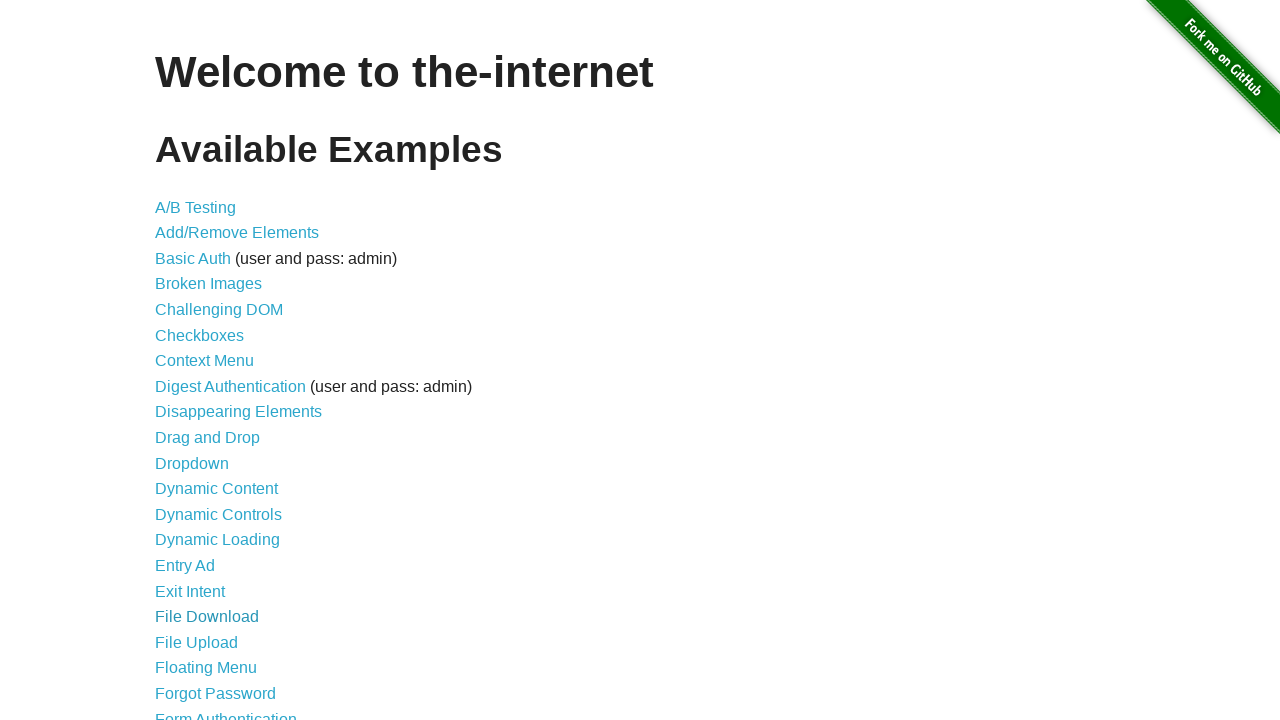

Waited for page to reach networkidle state
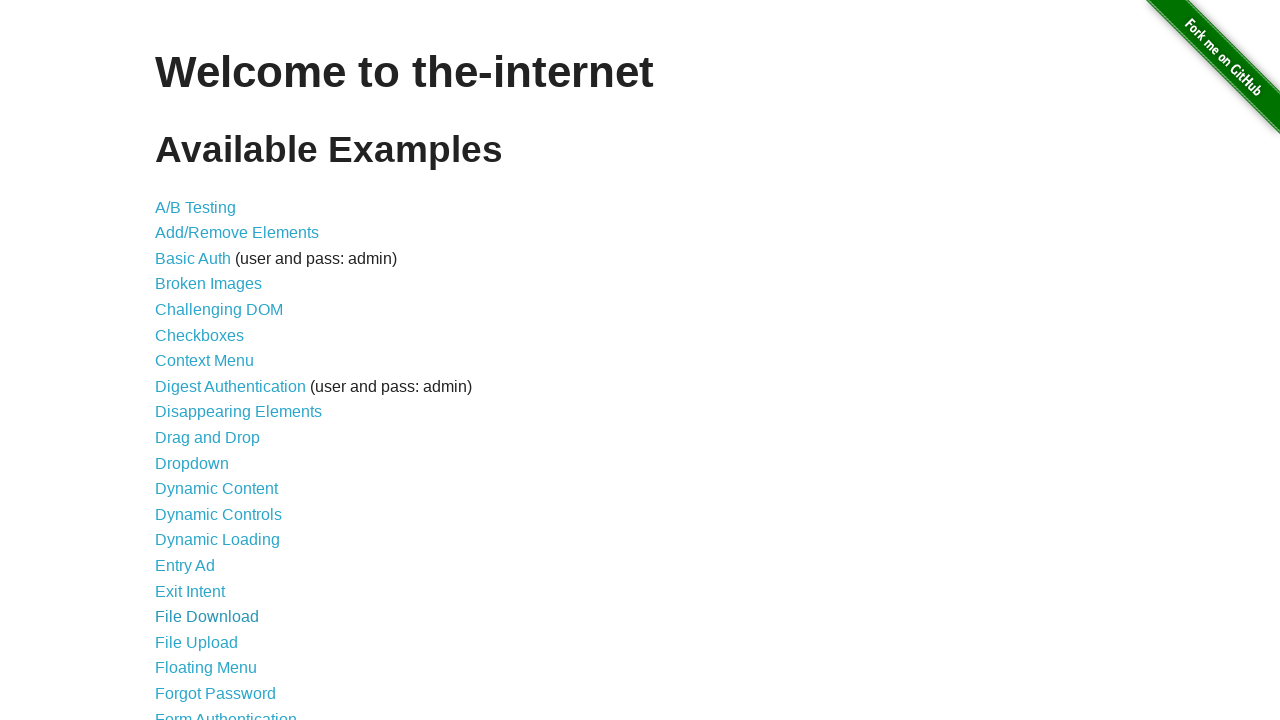

Re-queried links for iteration 19
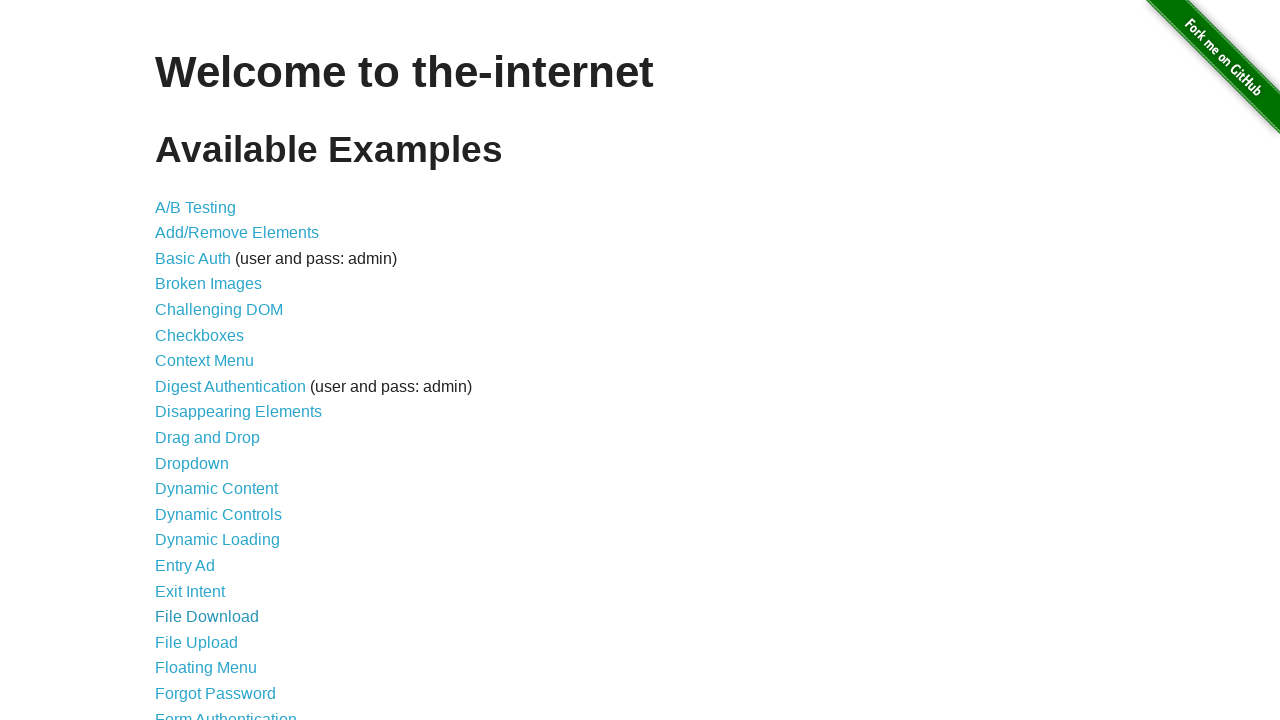

Selected link 19 from current links
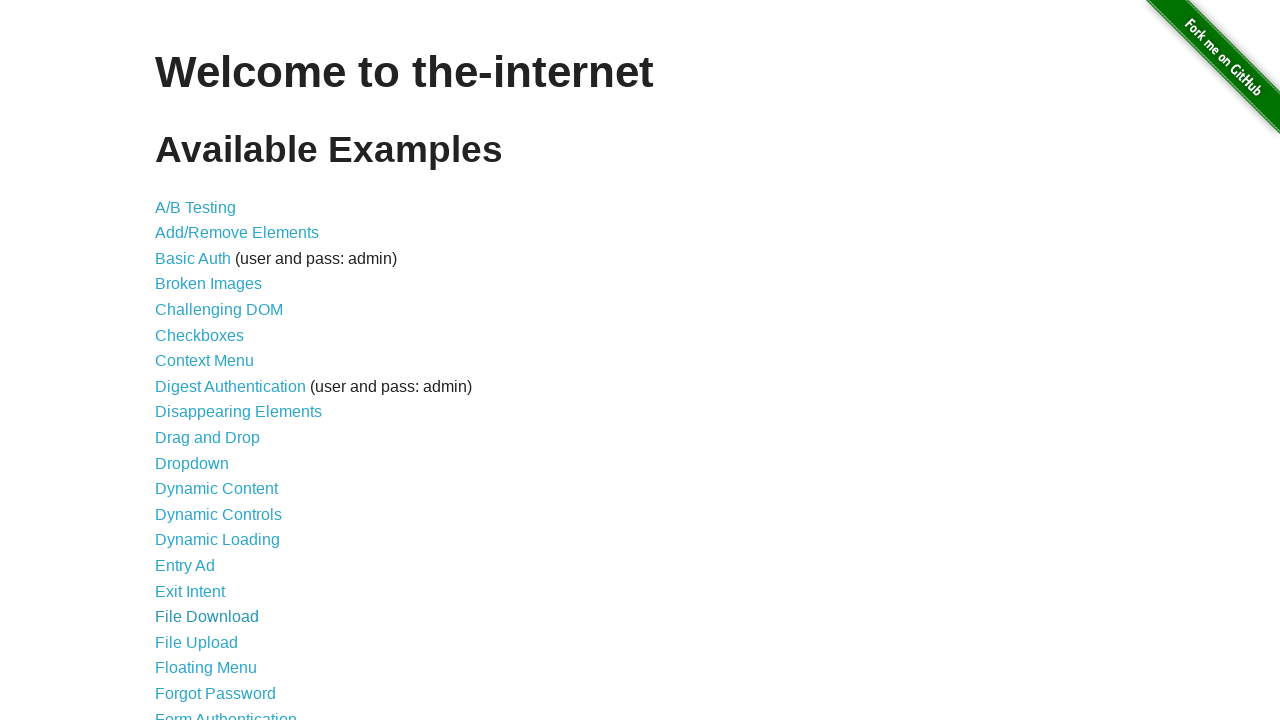

Confirmed link is visible with text: 'File Upload'
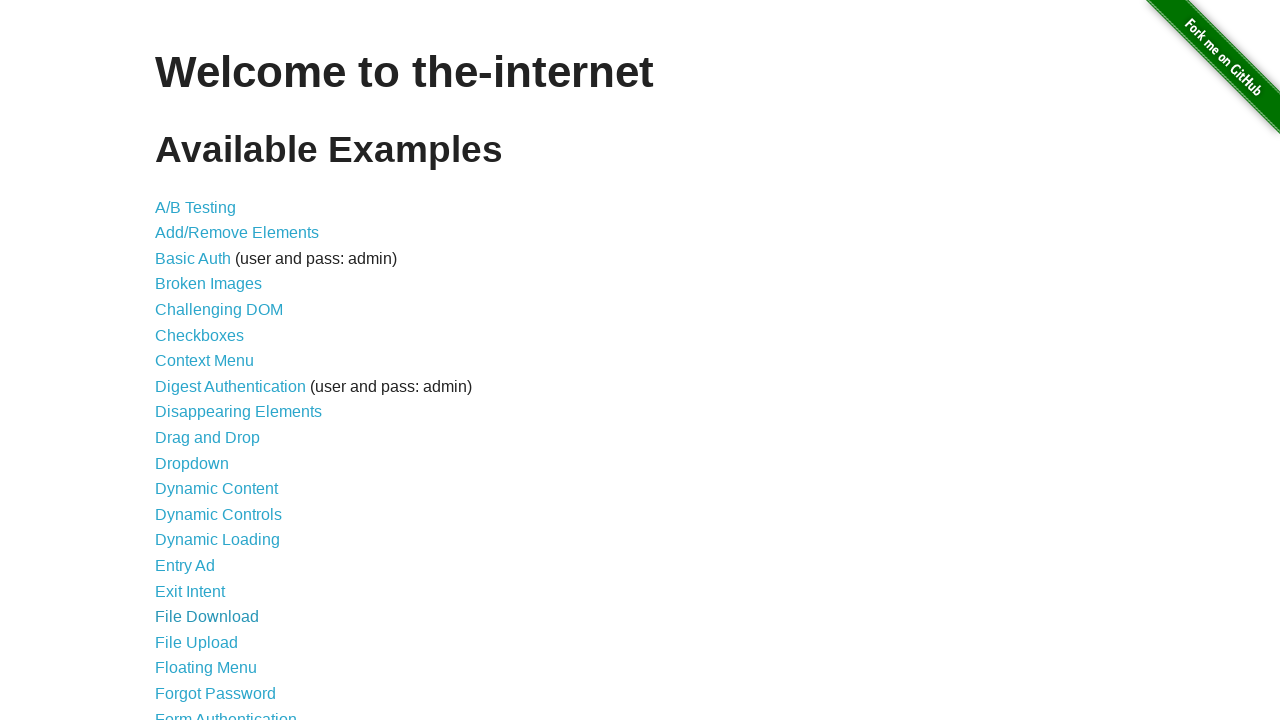

Clicked link: 'File Upload' at (196, 642) on a >> nth=18
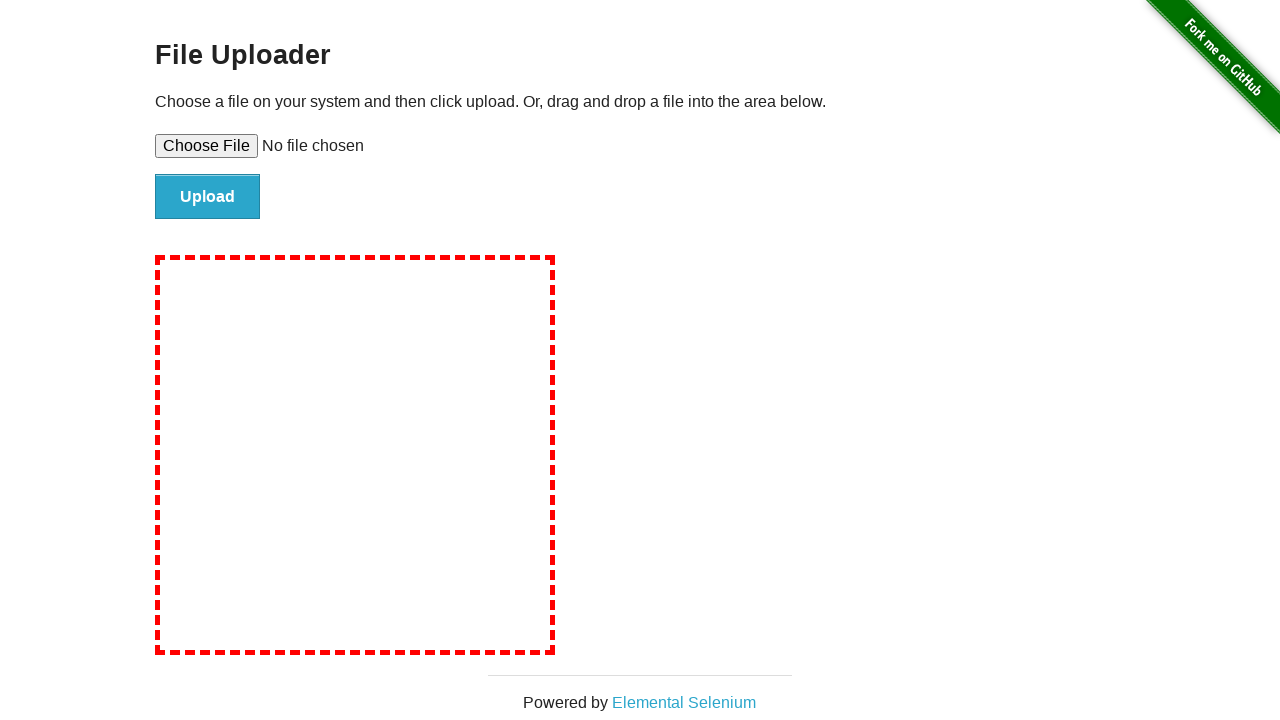

Searched for h3 elements on the new page
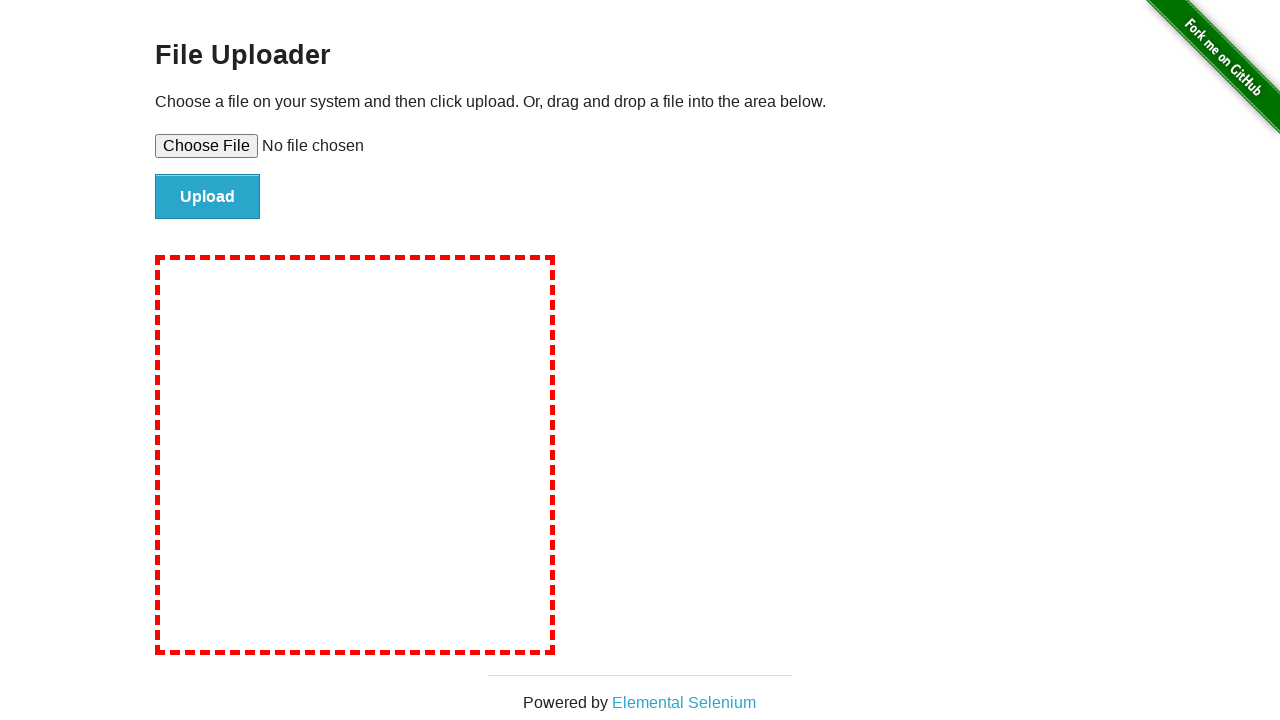

Found h3 element with text: 'File Uploader'
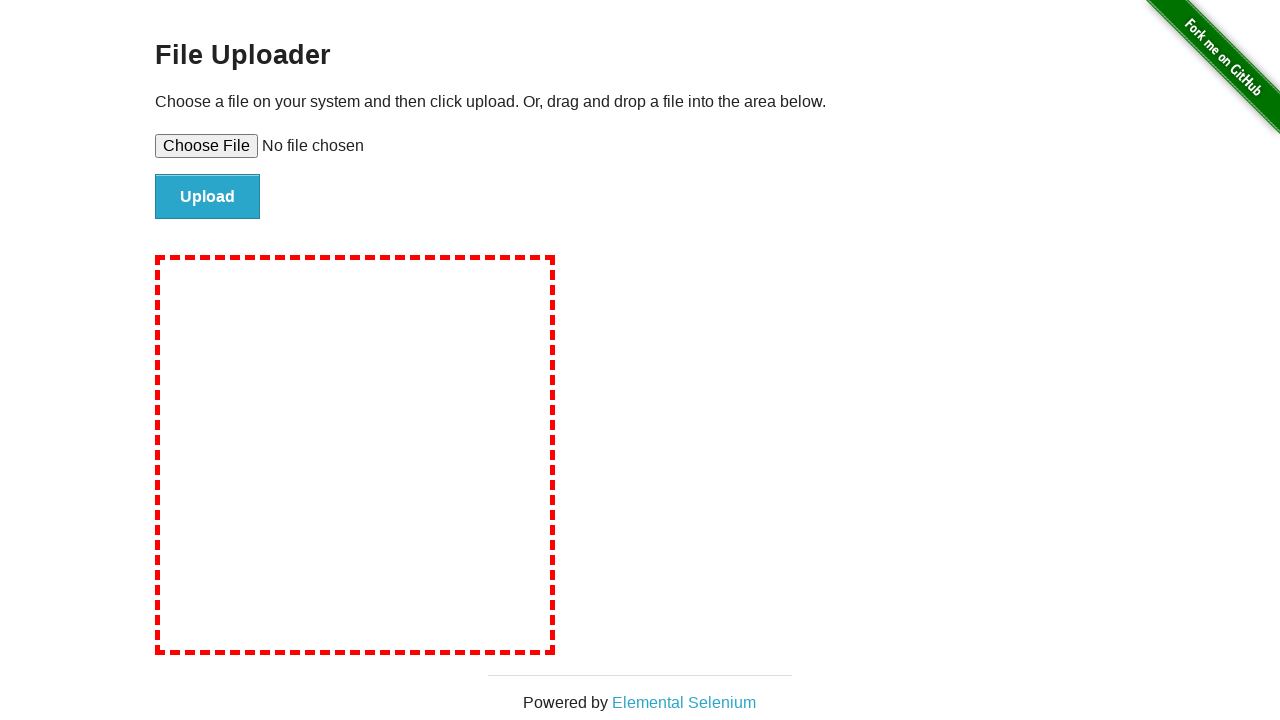

Navigated back to the previous page
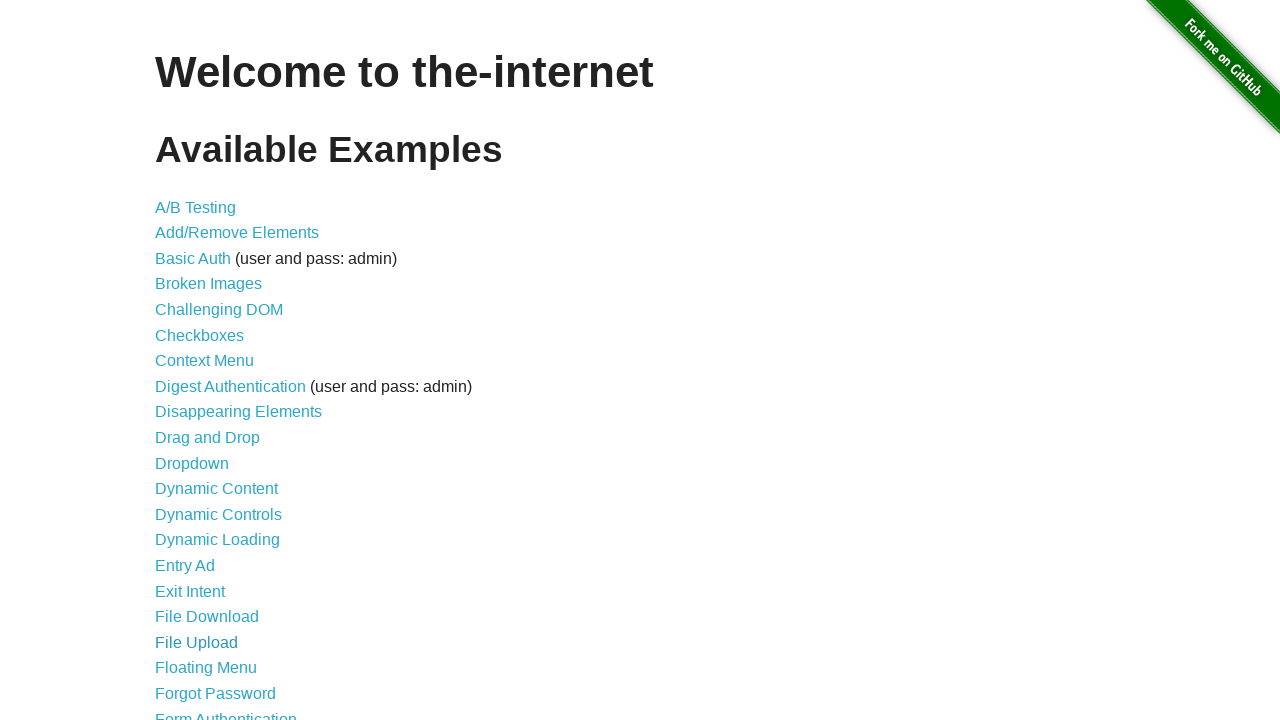

Waited for page to reach networkidle state
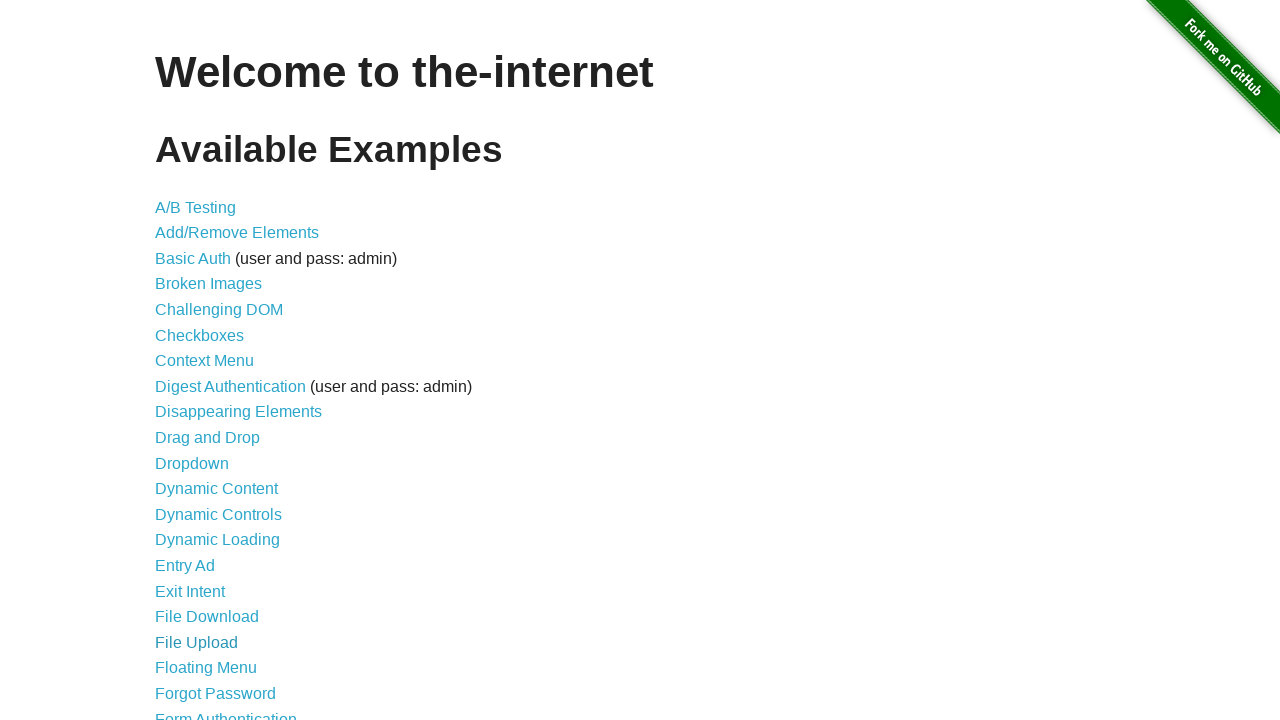

Re-queried links for iteration 20
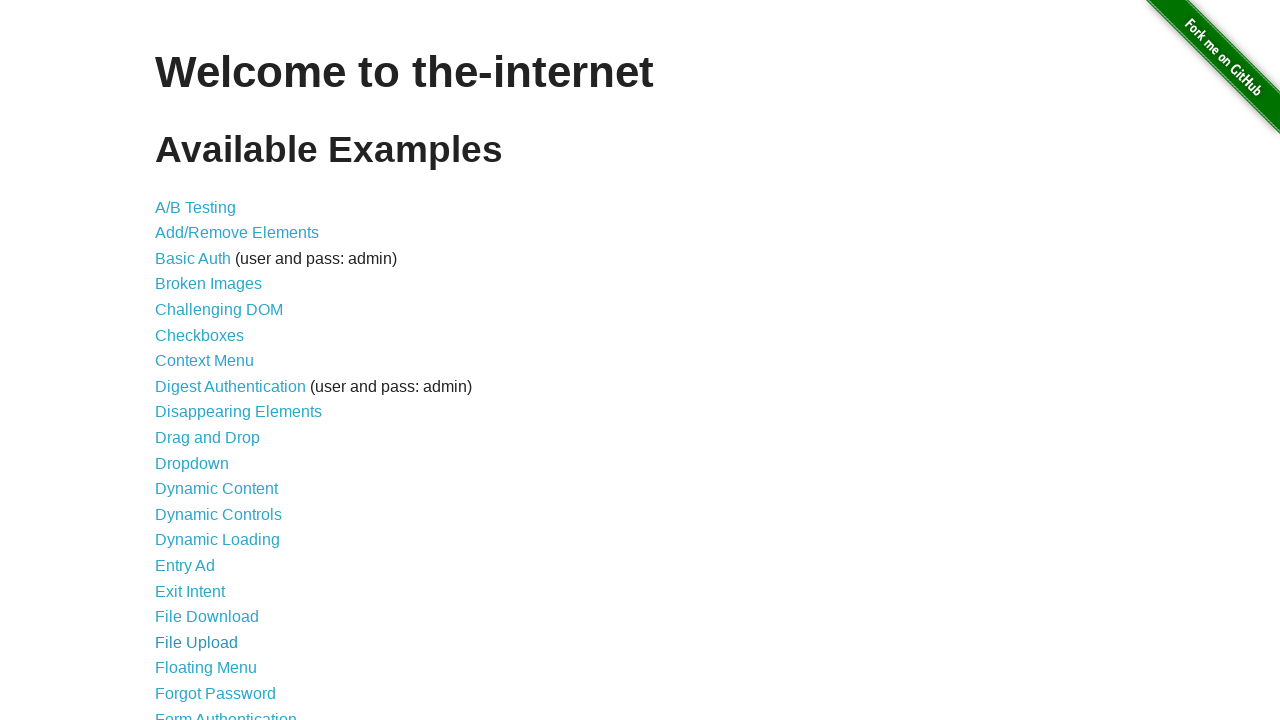

Selected link 20 from current links
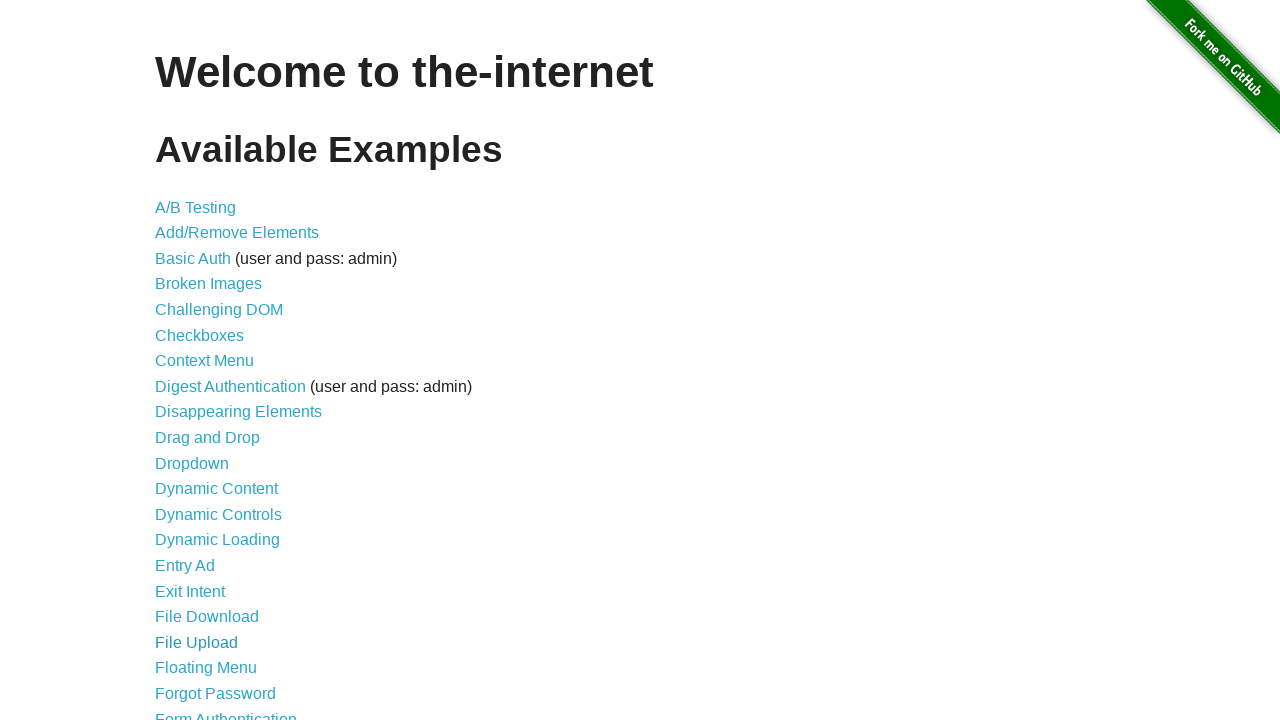

Confirmed link is visible with text: 'Floating Menu'
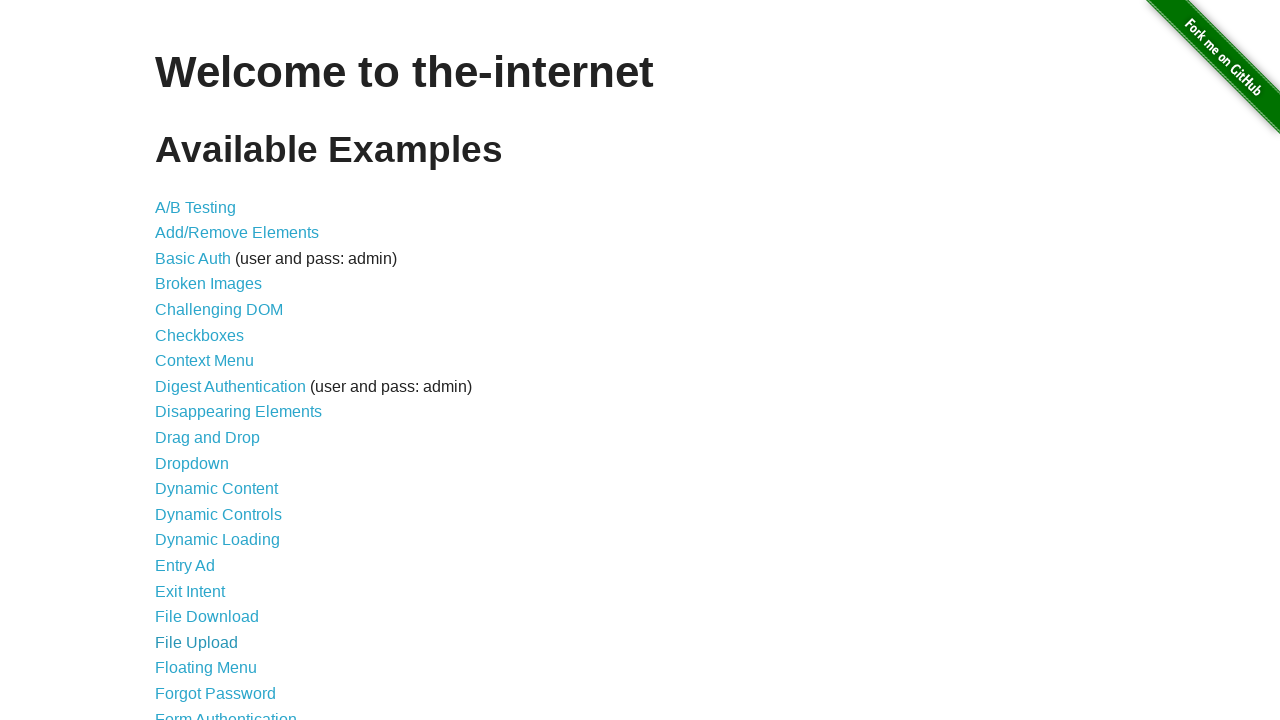

Clicked link: 'Floating Menu' at (206, 668) on a >> nth=19
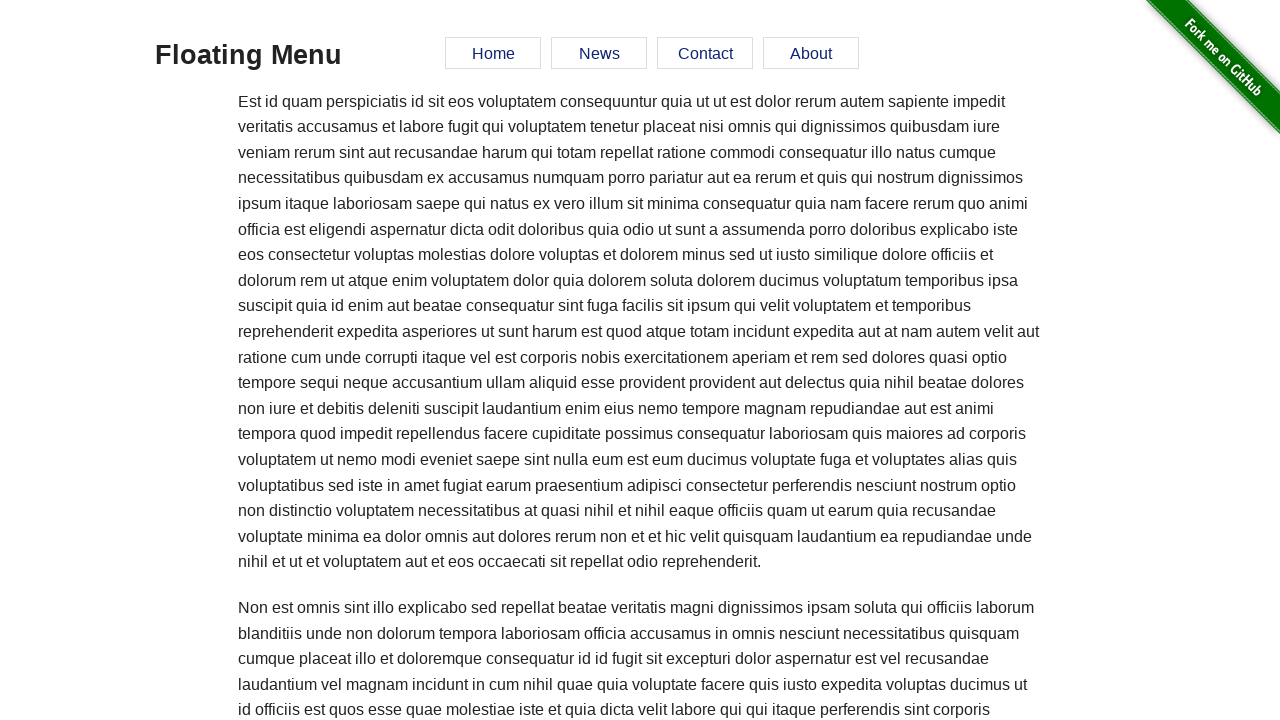

Searched for h3 elements on the new page
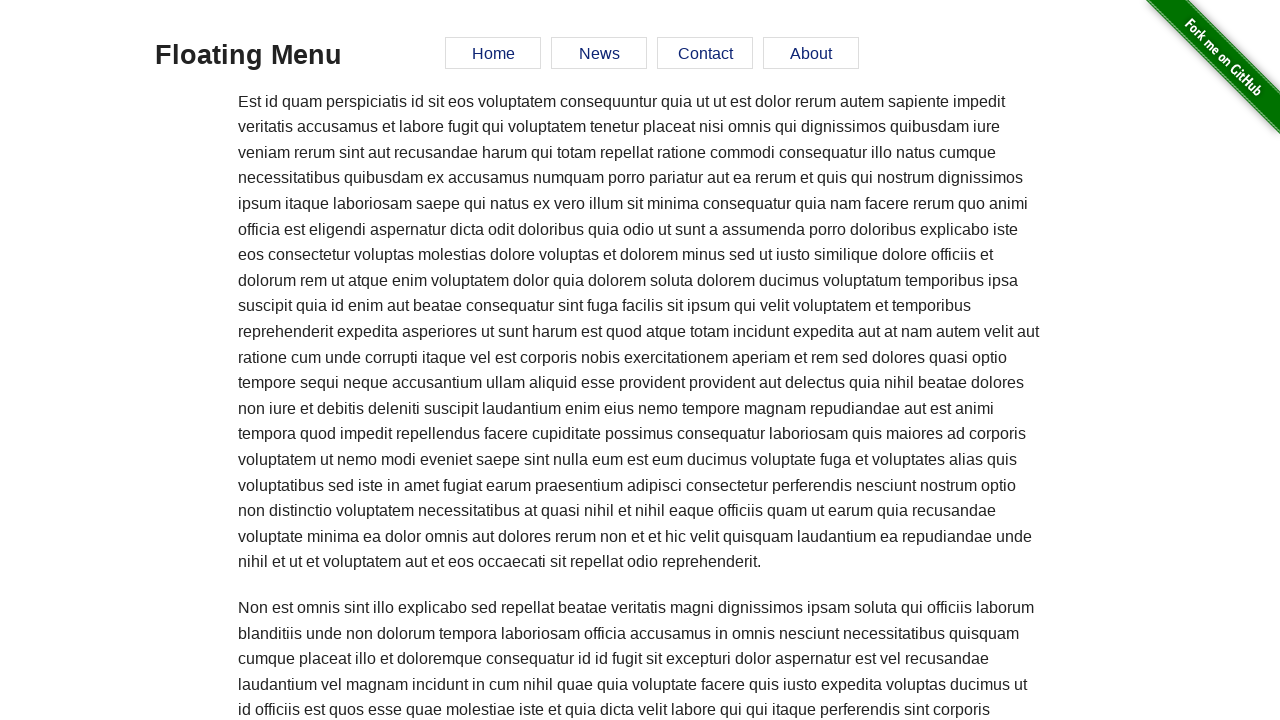

Found h3 element with text: 'Floating Menu'
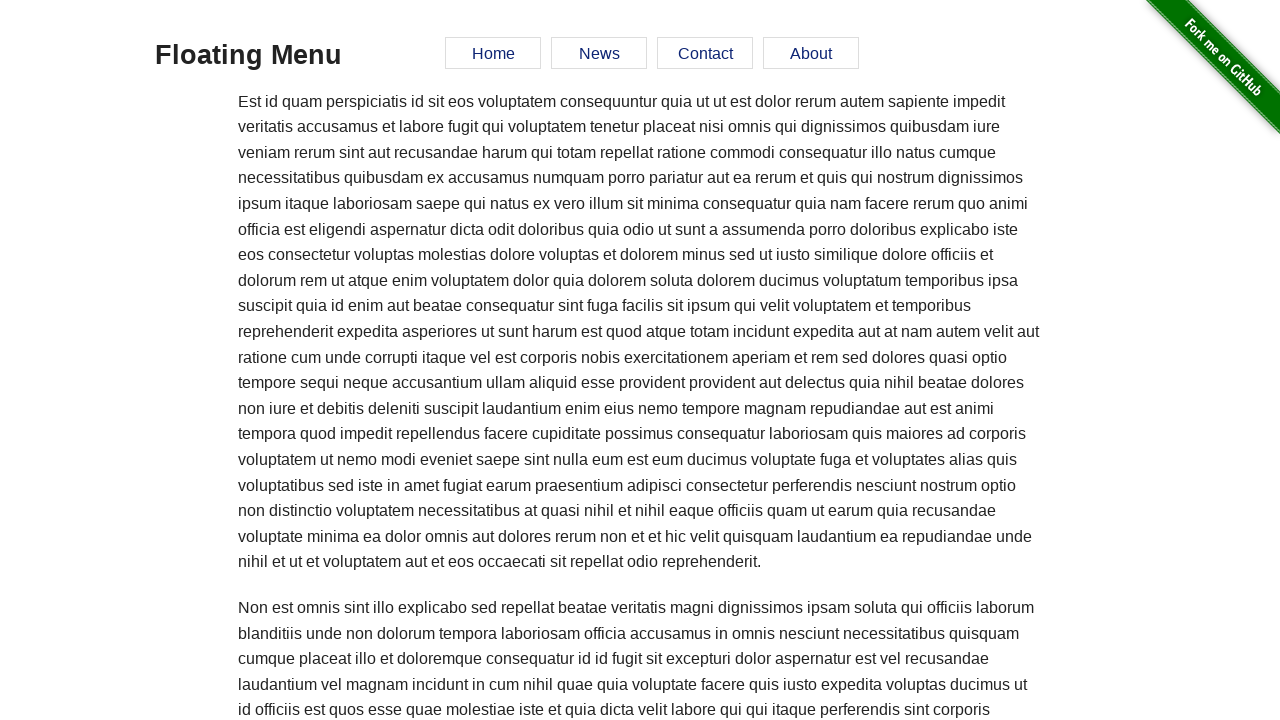

Navigated back to the previous page
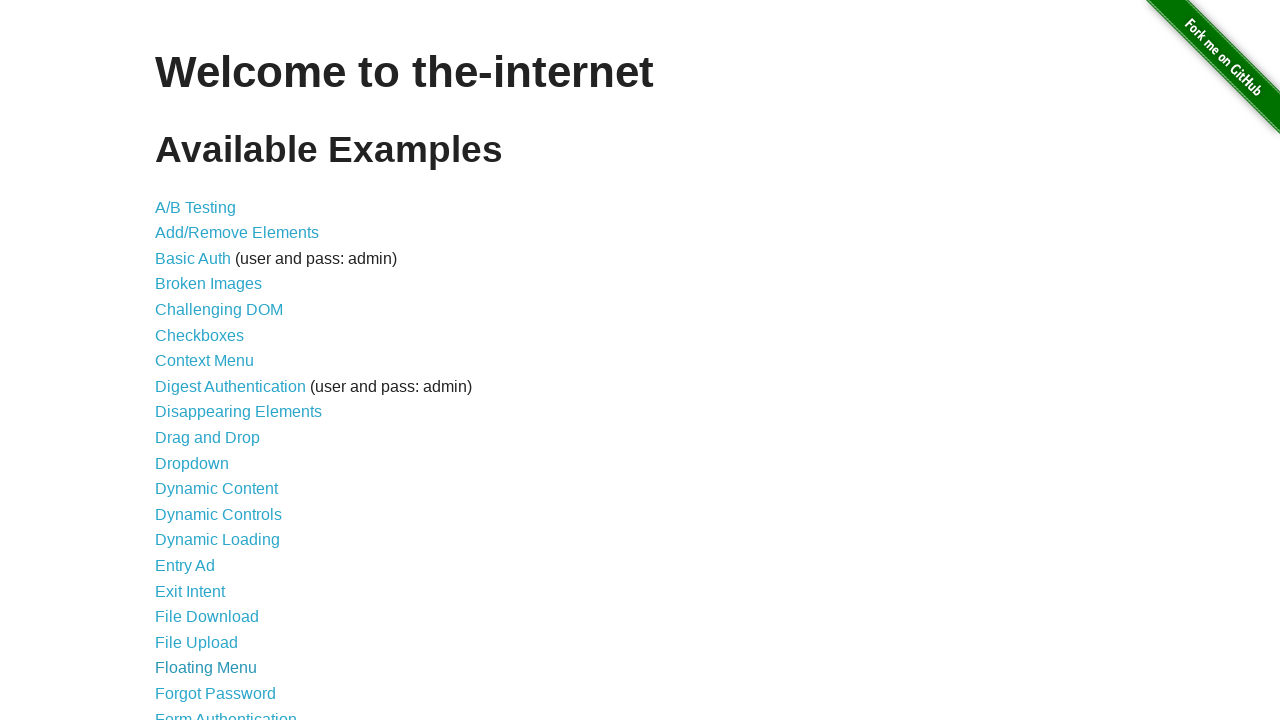

Waited for page to reach networkidle state
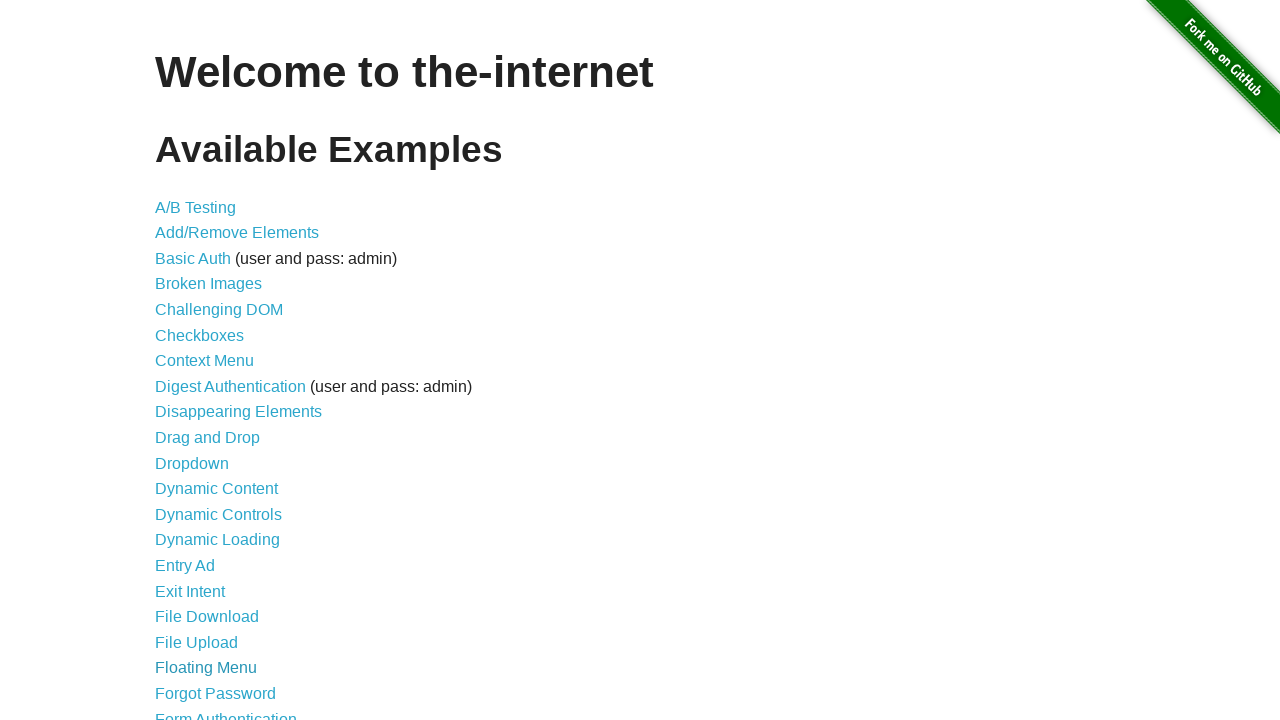

Re-queried links for iteration 21
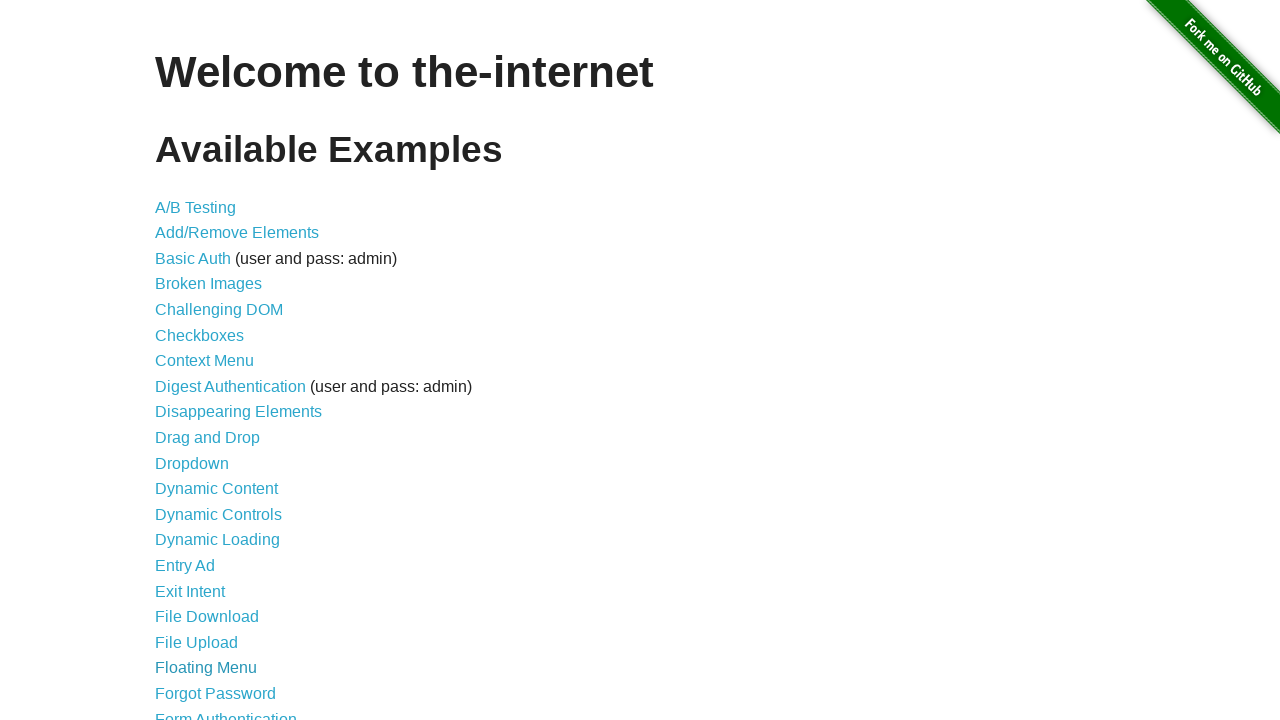

Selected link 21 from current links
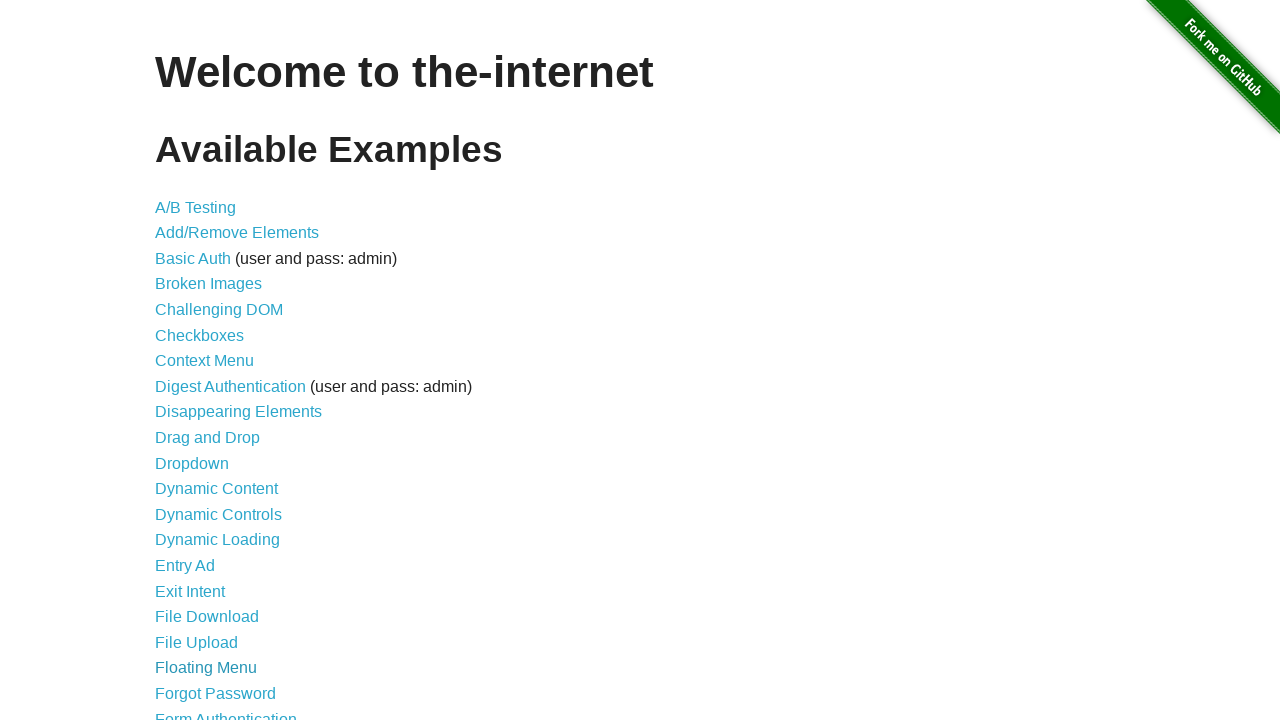

Confirmed link is visible with text: 'Forgot Password'
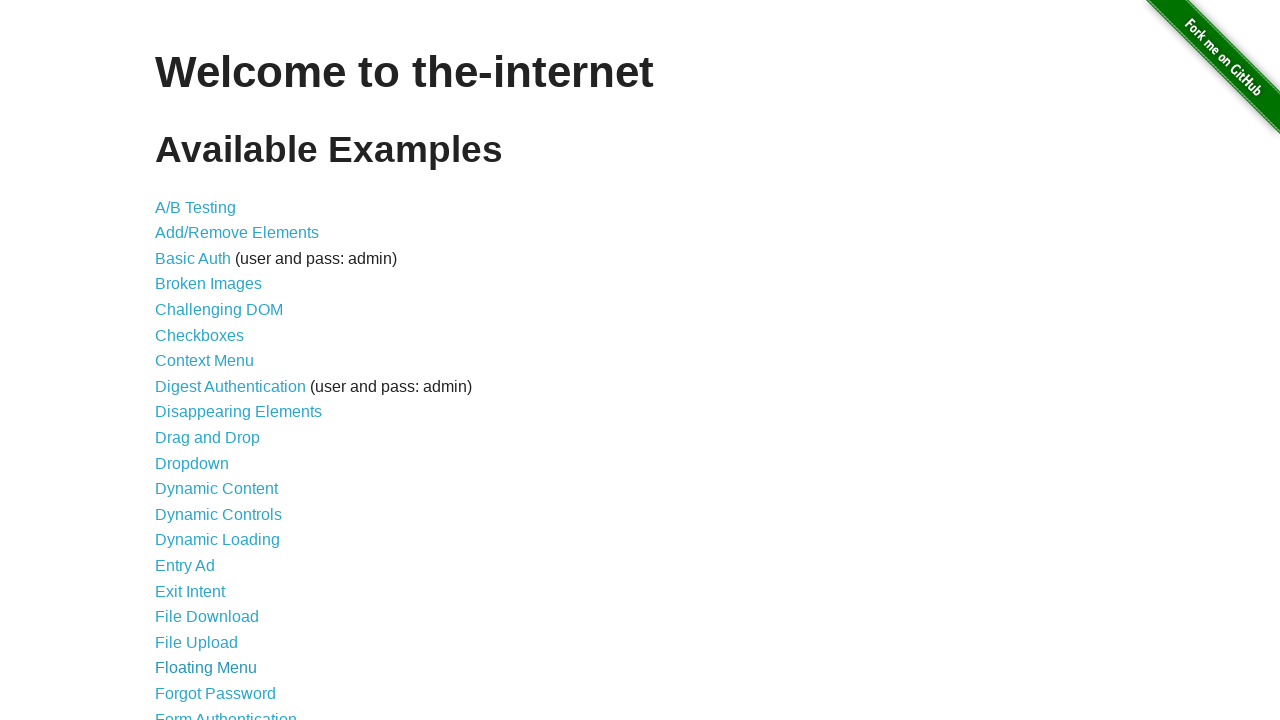

Clicked link: 'Forgot Password' at (216, 693) on a >> nth=20
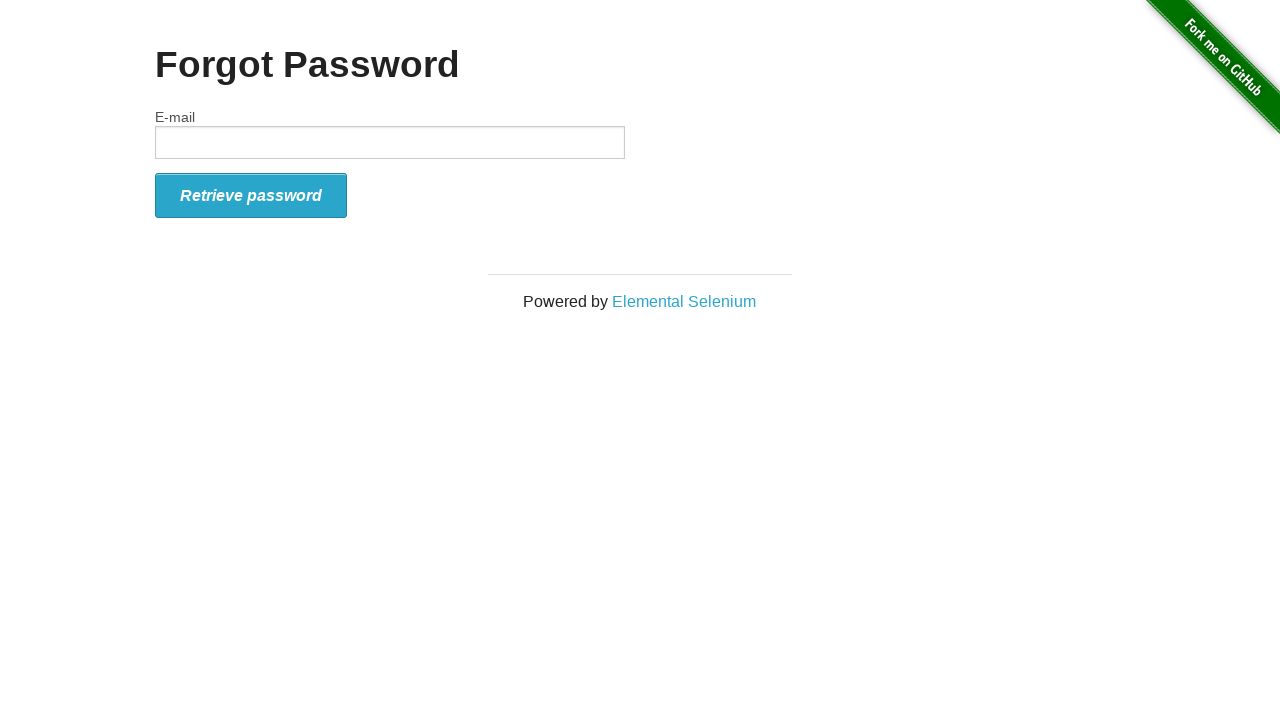

Searched for h3 elements on the new page
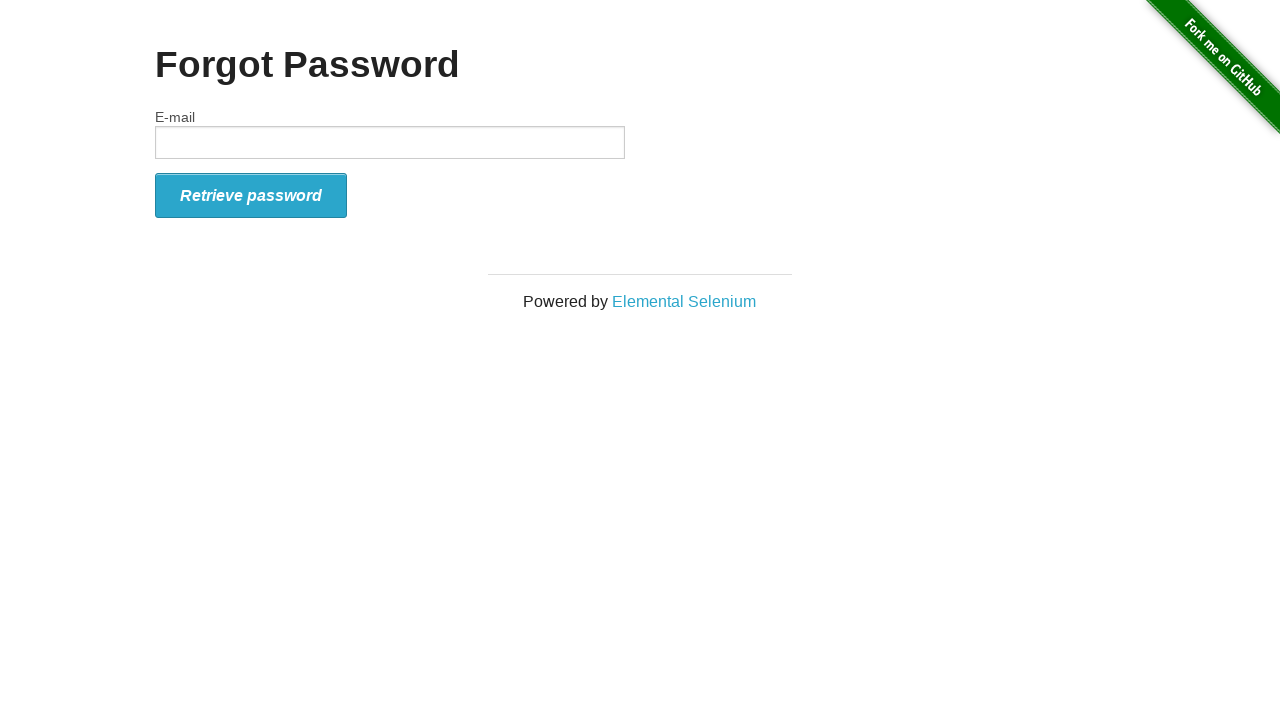

No h3 element found on the current page
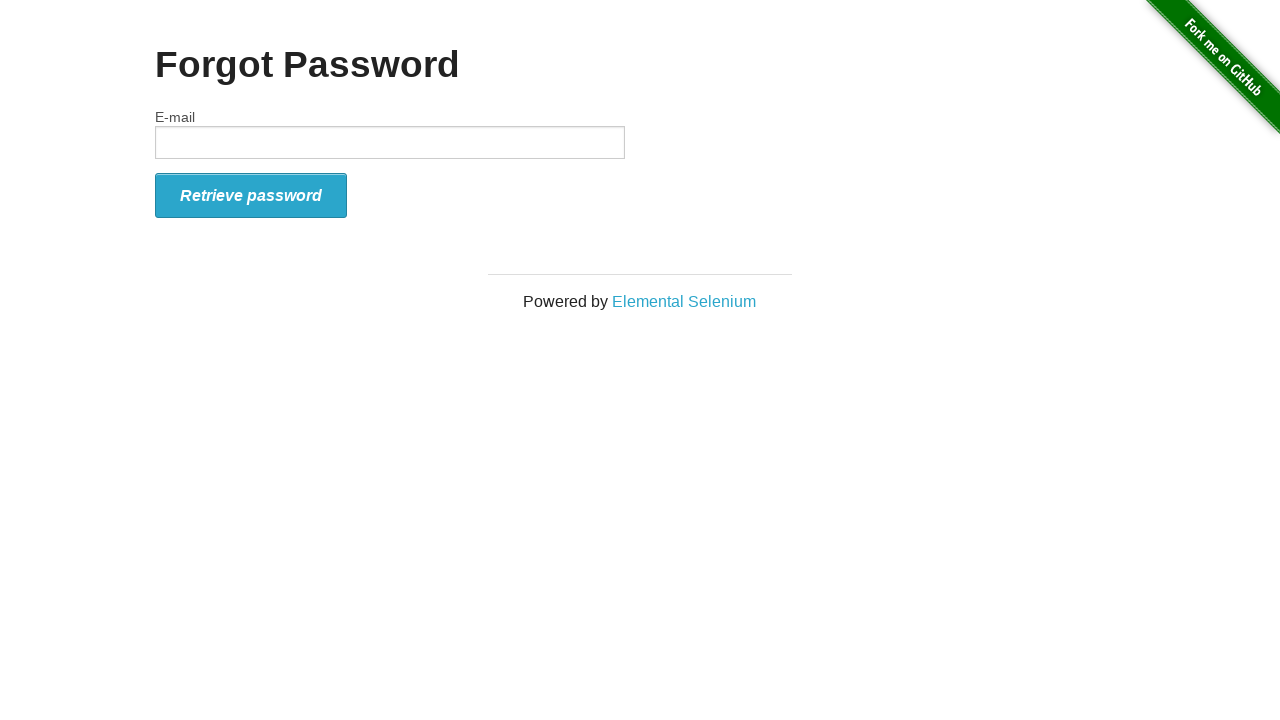

Navigated back to the previous page
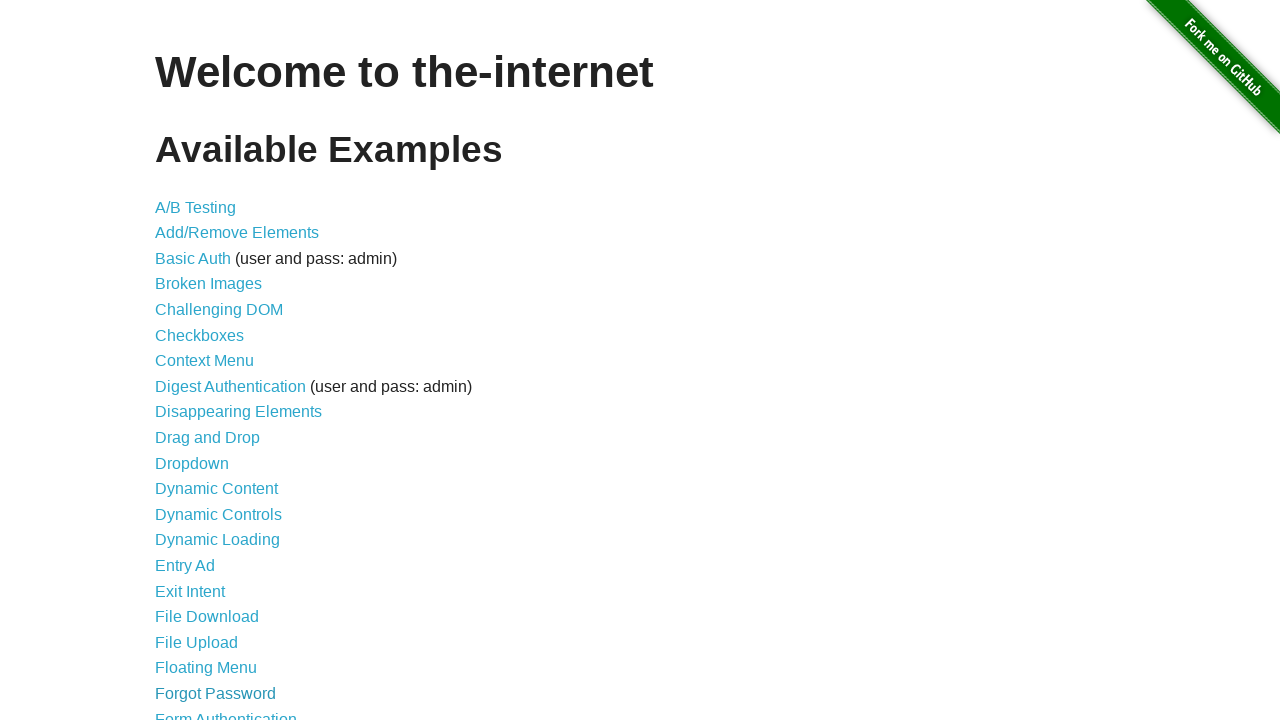

Waited for page to reach networkidle state
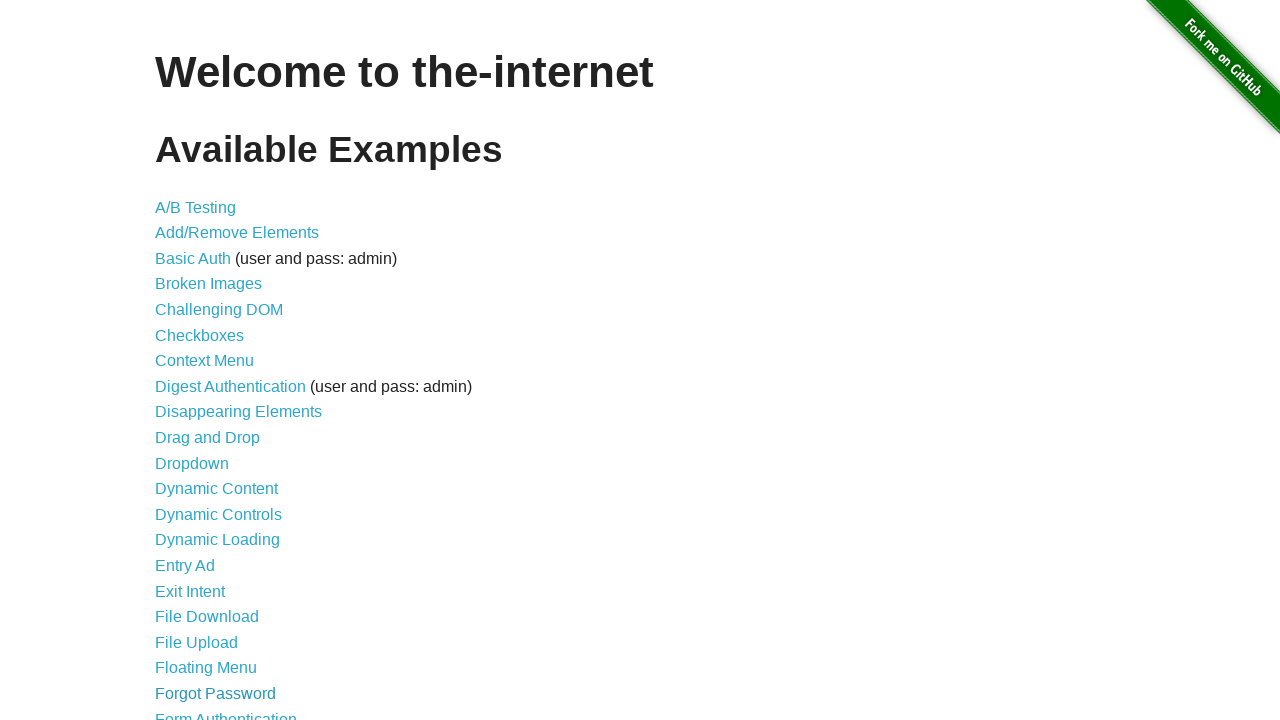

Re-queried links for iteration 22
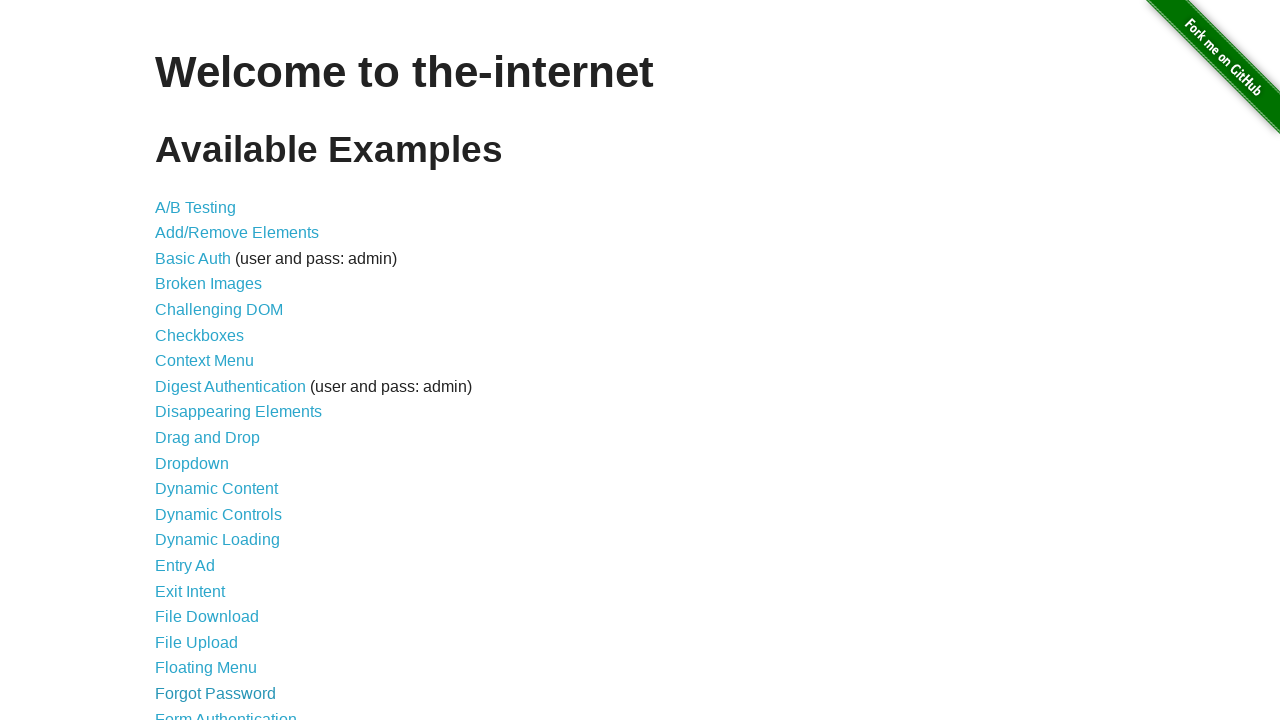

Selected link 22 from current links
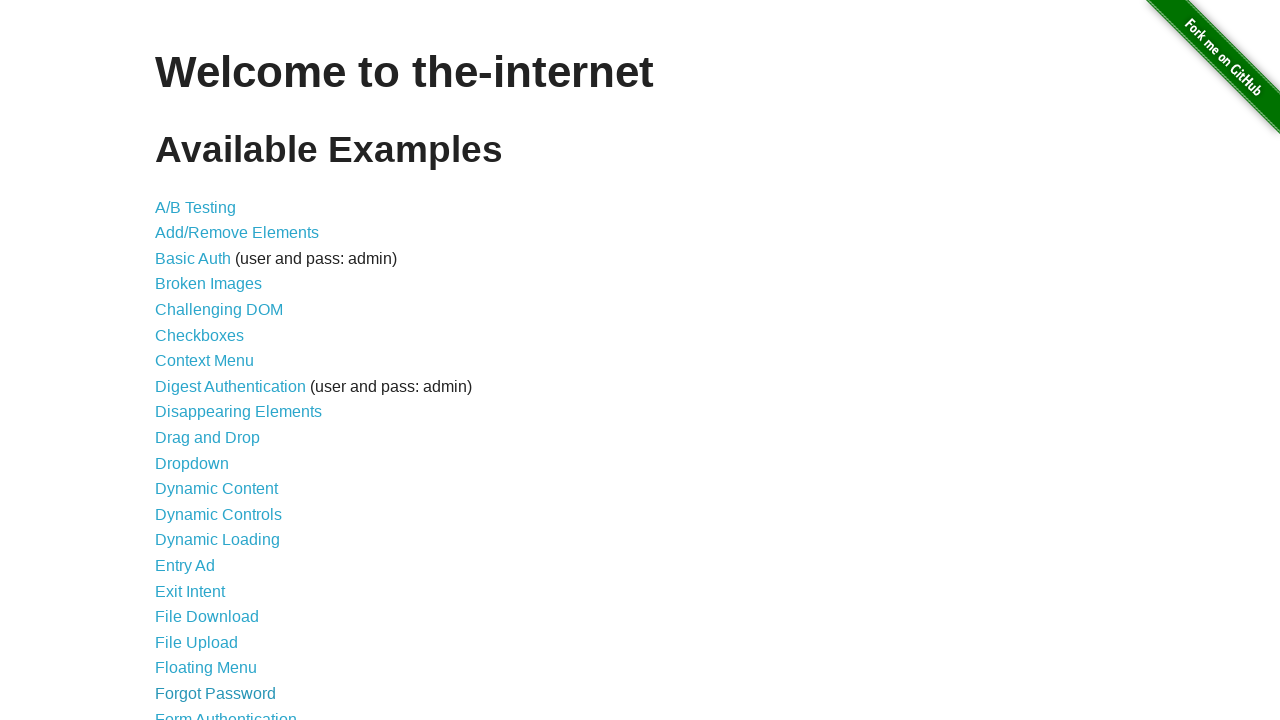

Confirmed link is visible with text: 'Form Authentication'
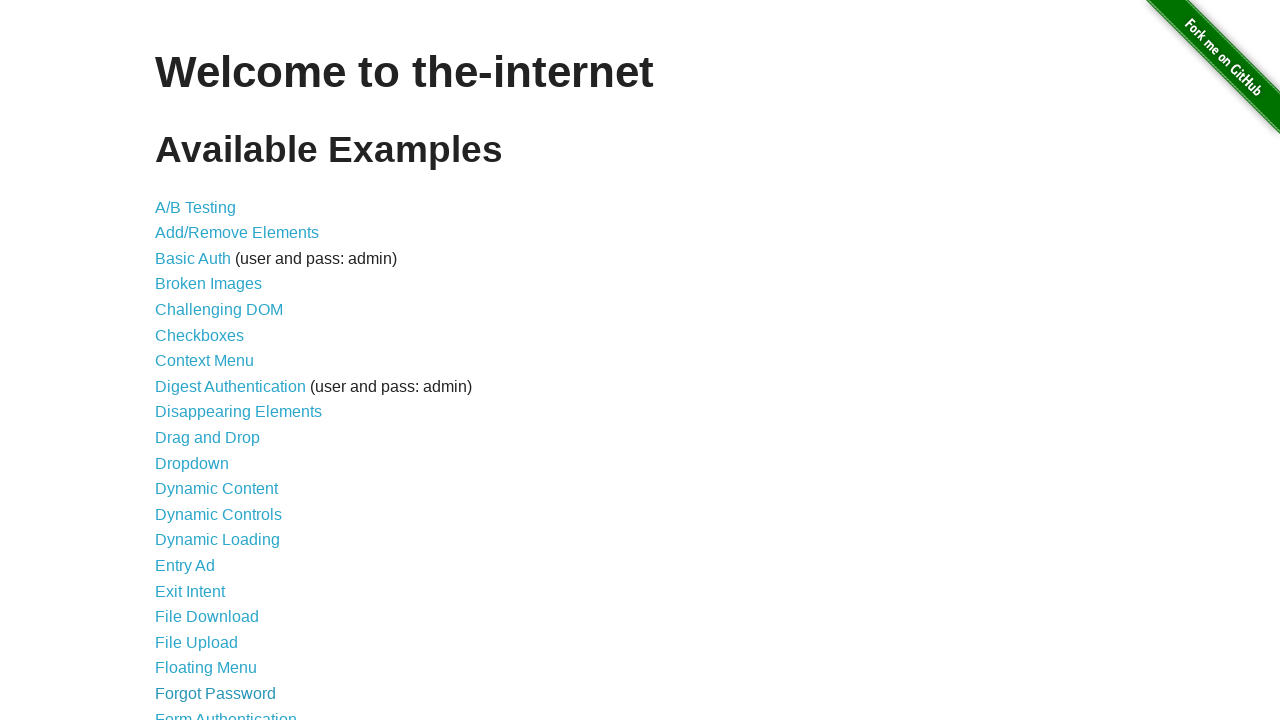

Clicked link: 'Form Authentication' at (226, 712) on a >> nth=21
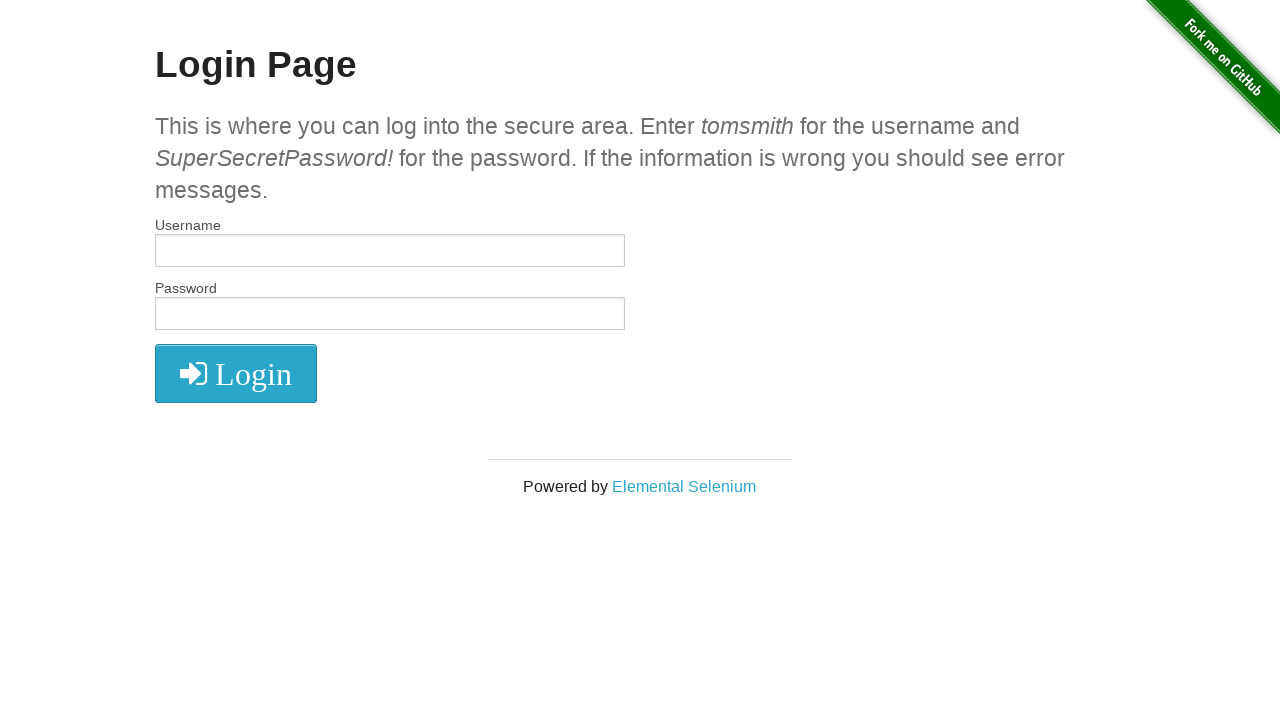

Searched for h3 elements on the new page
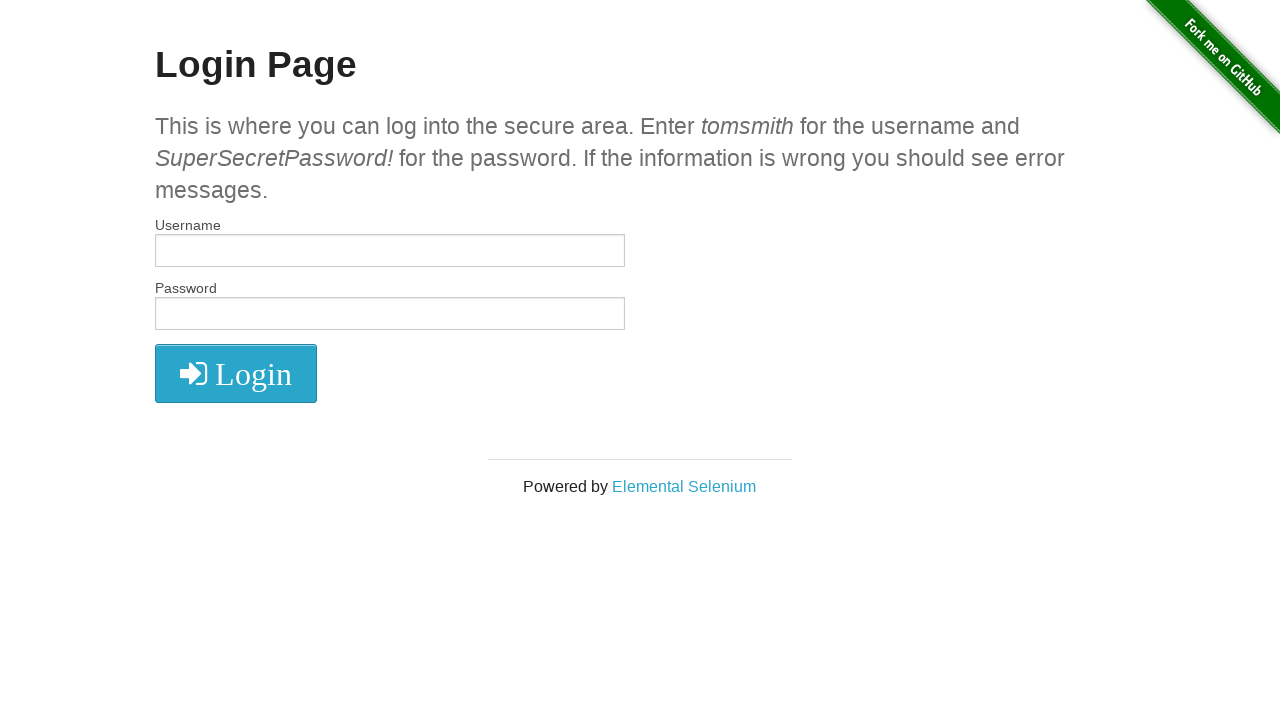

No h3 element found on the current page
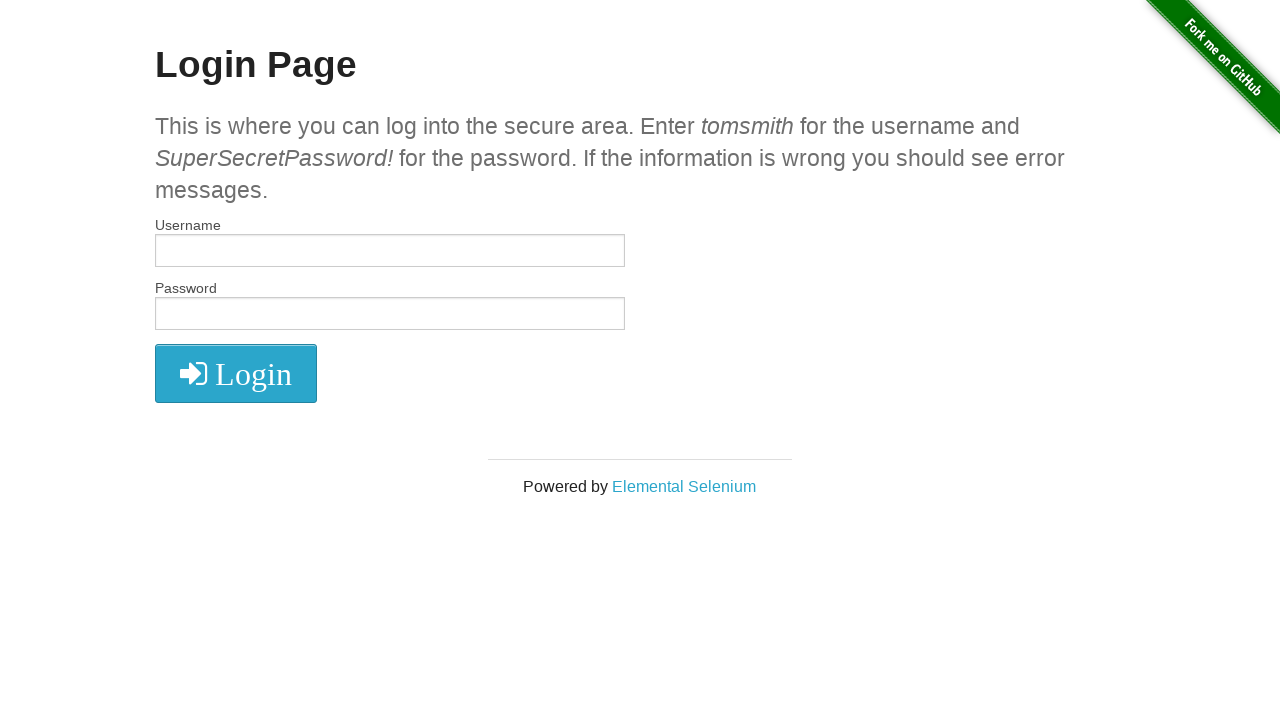

Navigated back to the previous page
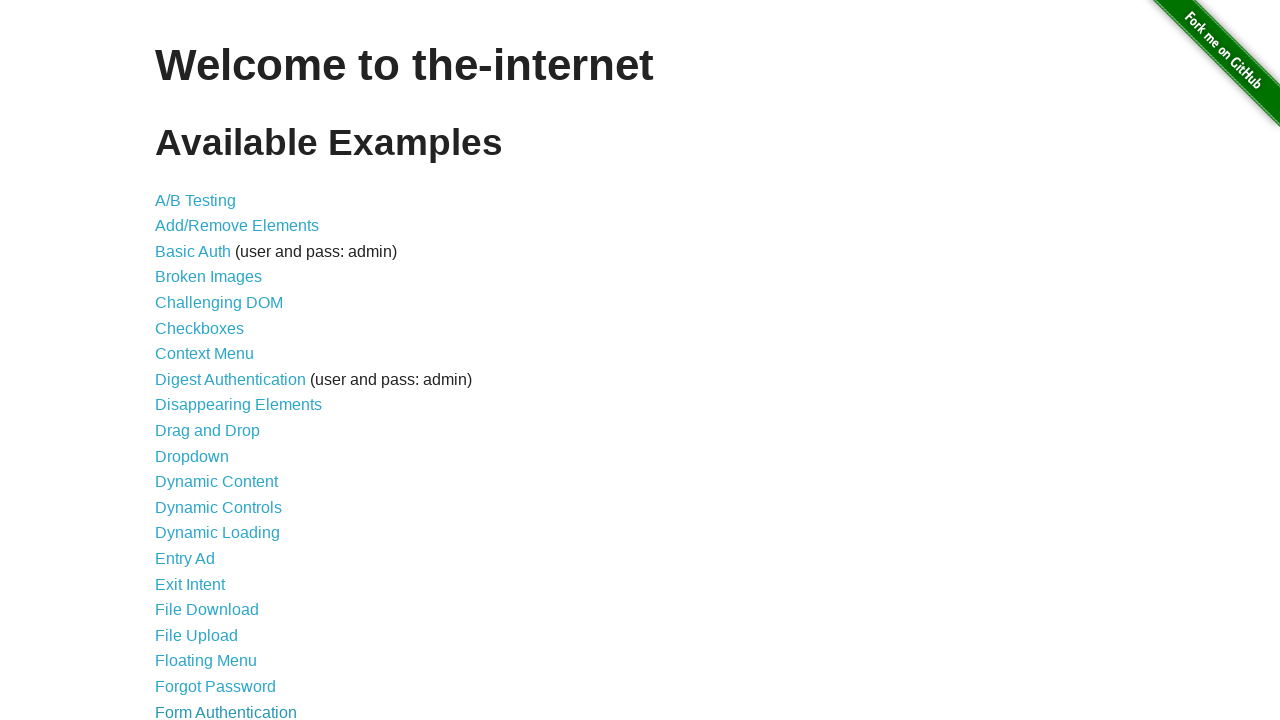

Waited for page to reach networkidle state
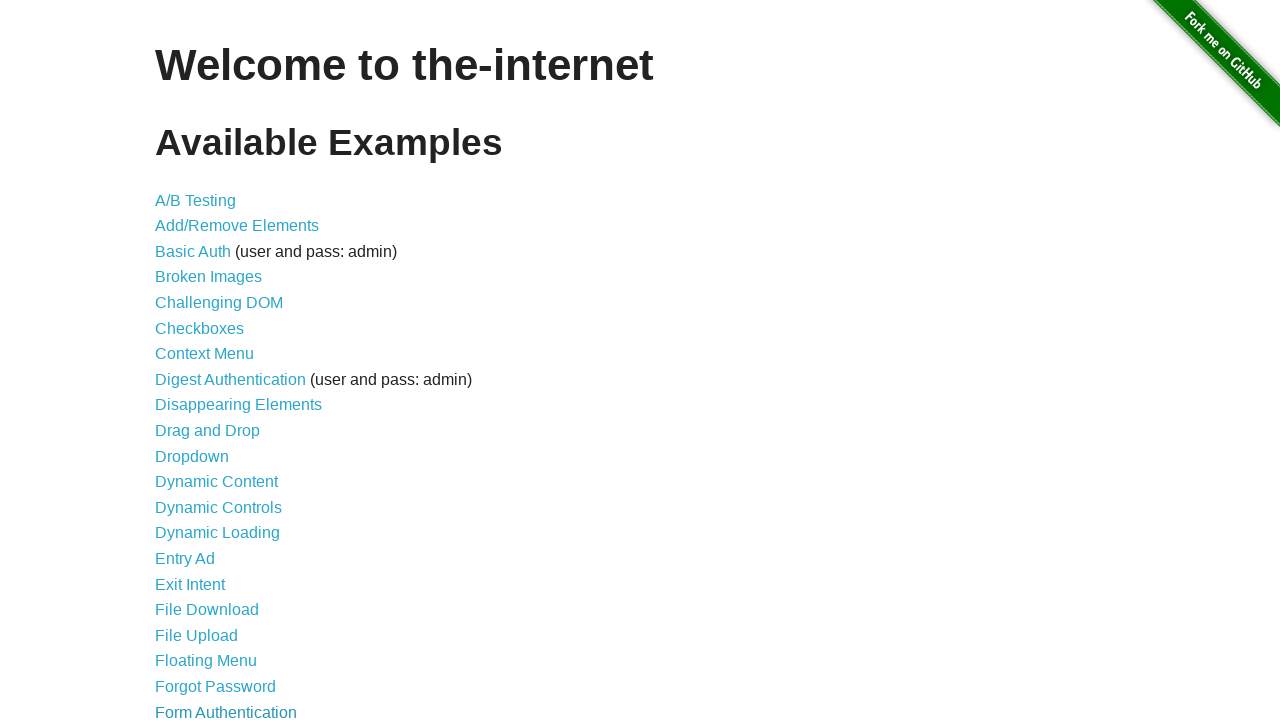

Re-queried links for iteration 23
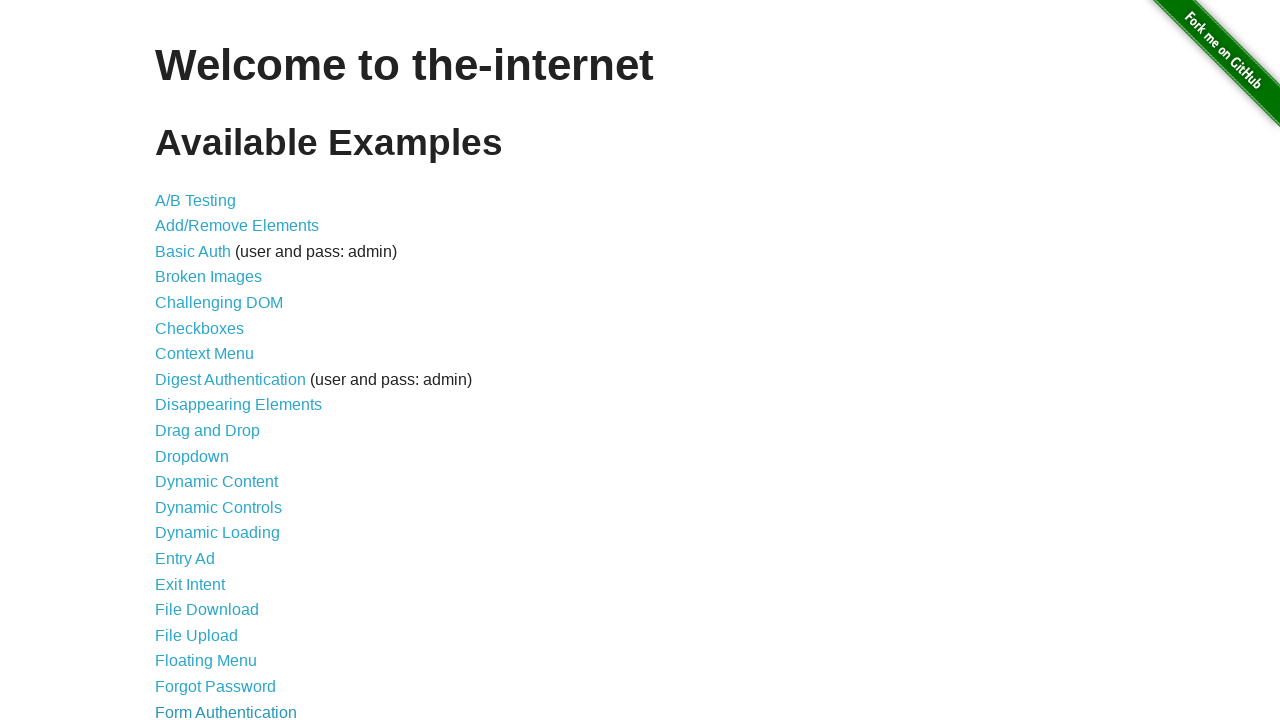

Selected link 23 from current links
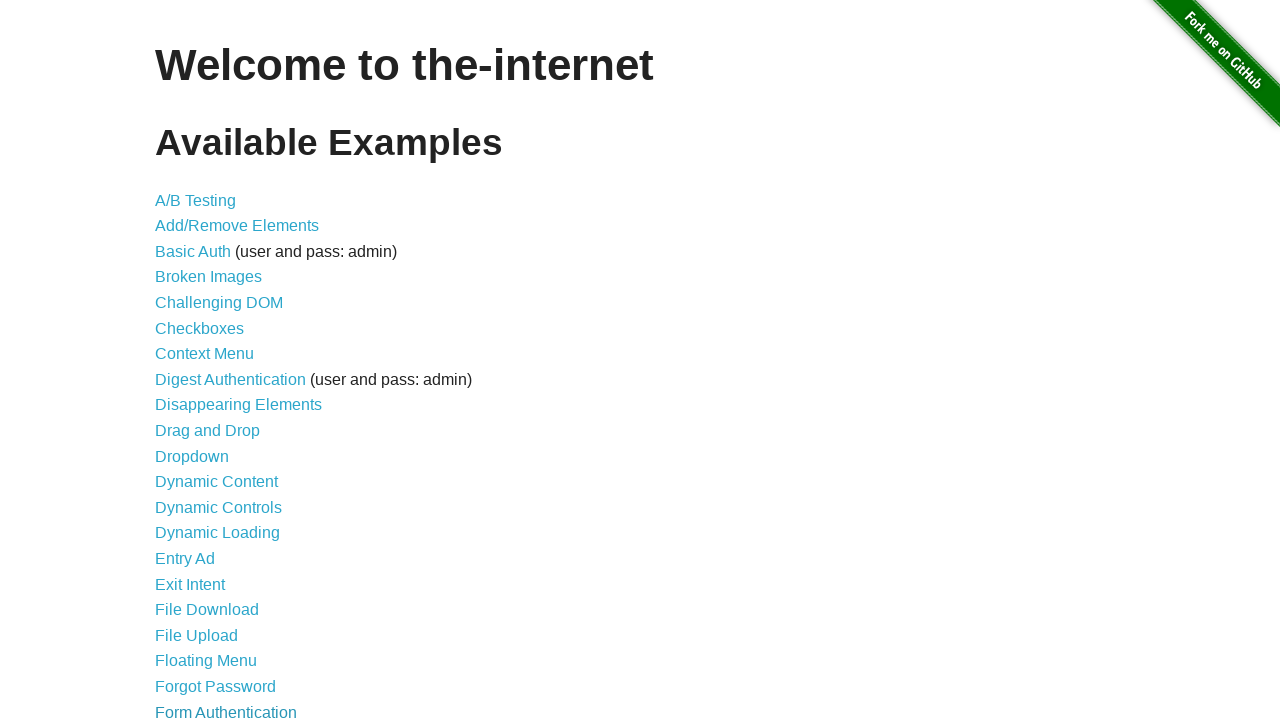

Confirmed link is visible with text: 'Frames'
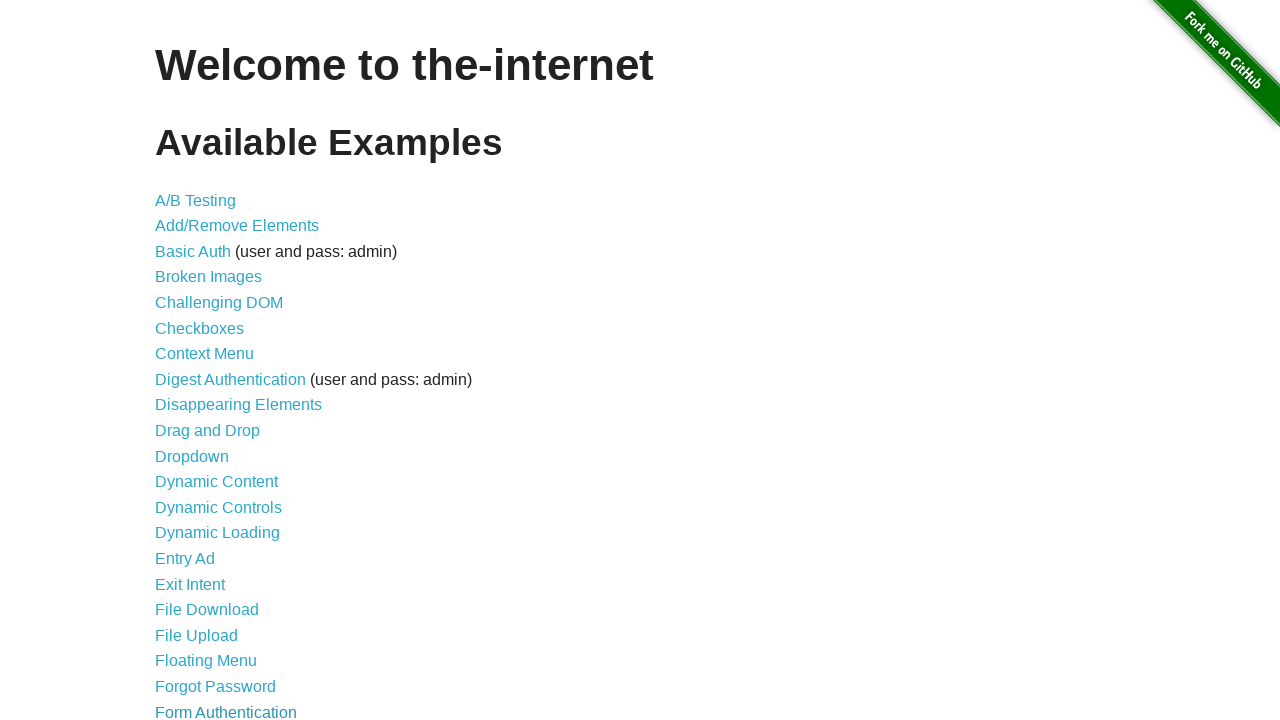

Clicked link: 'Frames' at (182, 361) on a >> nth=22
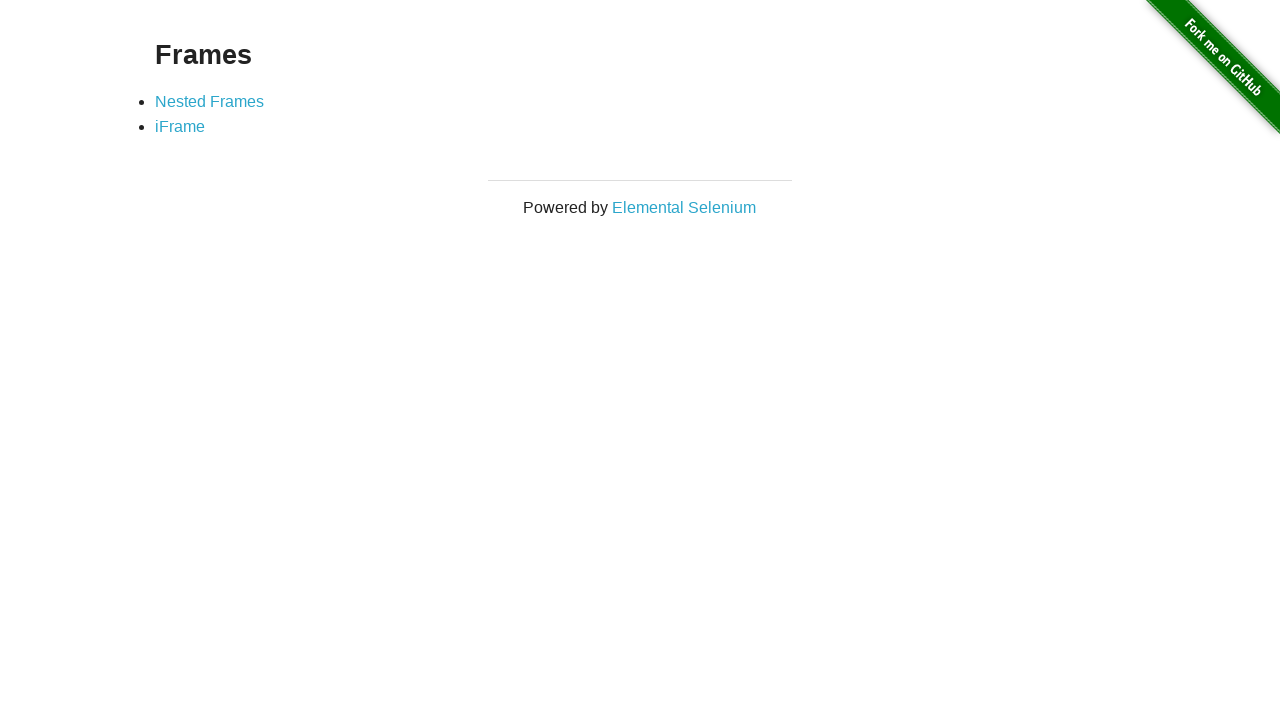

Searched for h3 elements on the new page
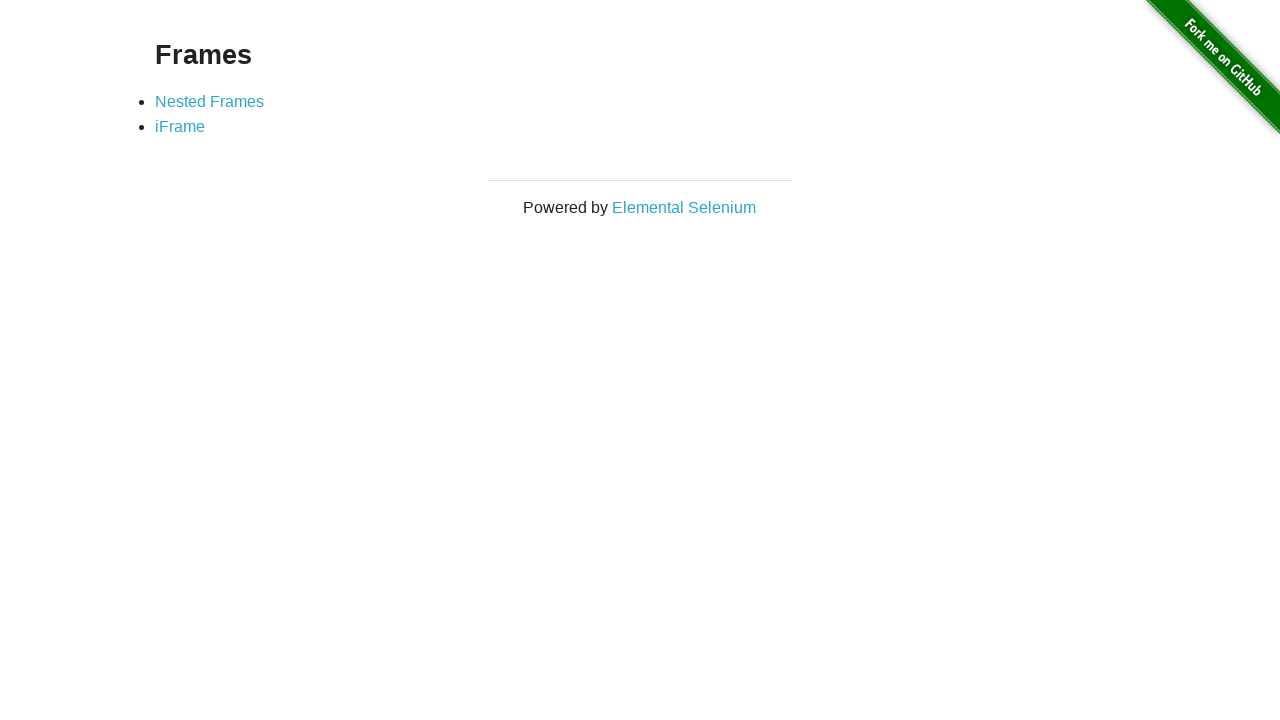

Found h3 element with text: 'Frames'
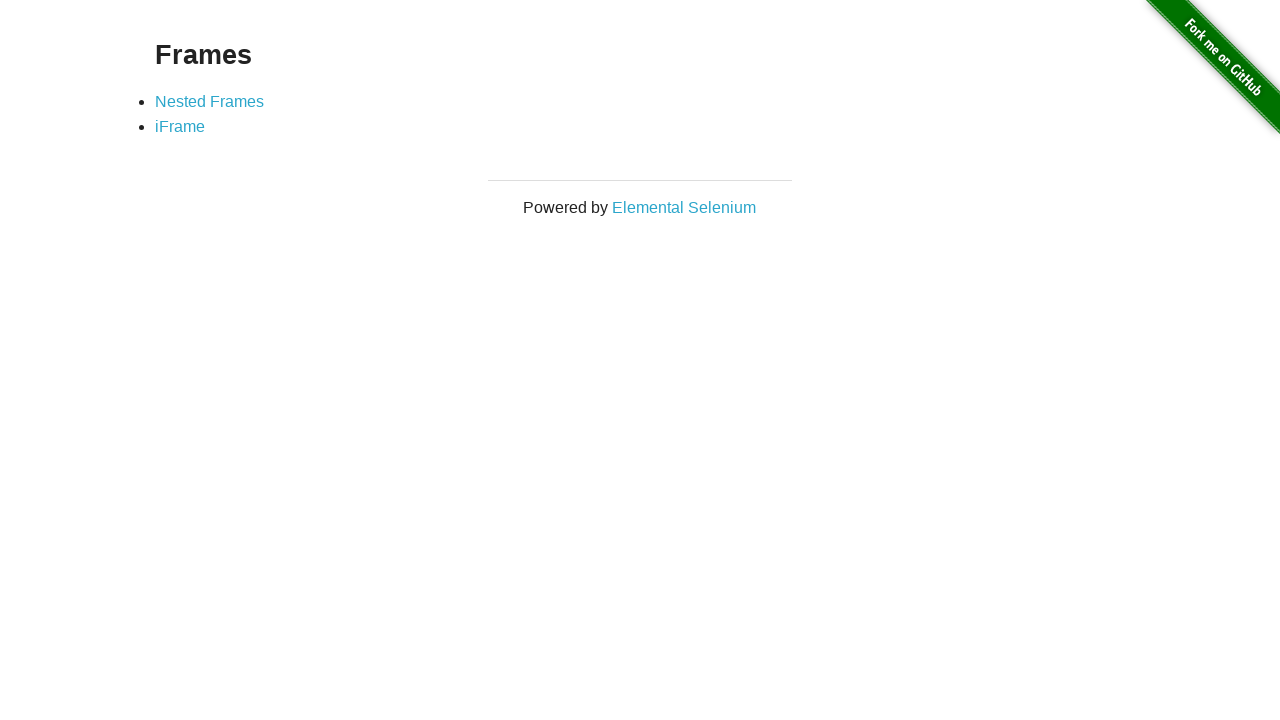

Navigated back to the previous page
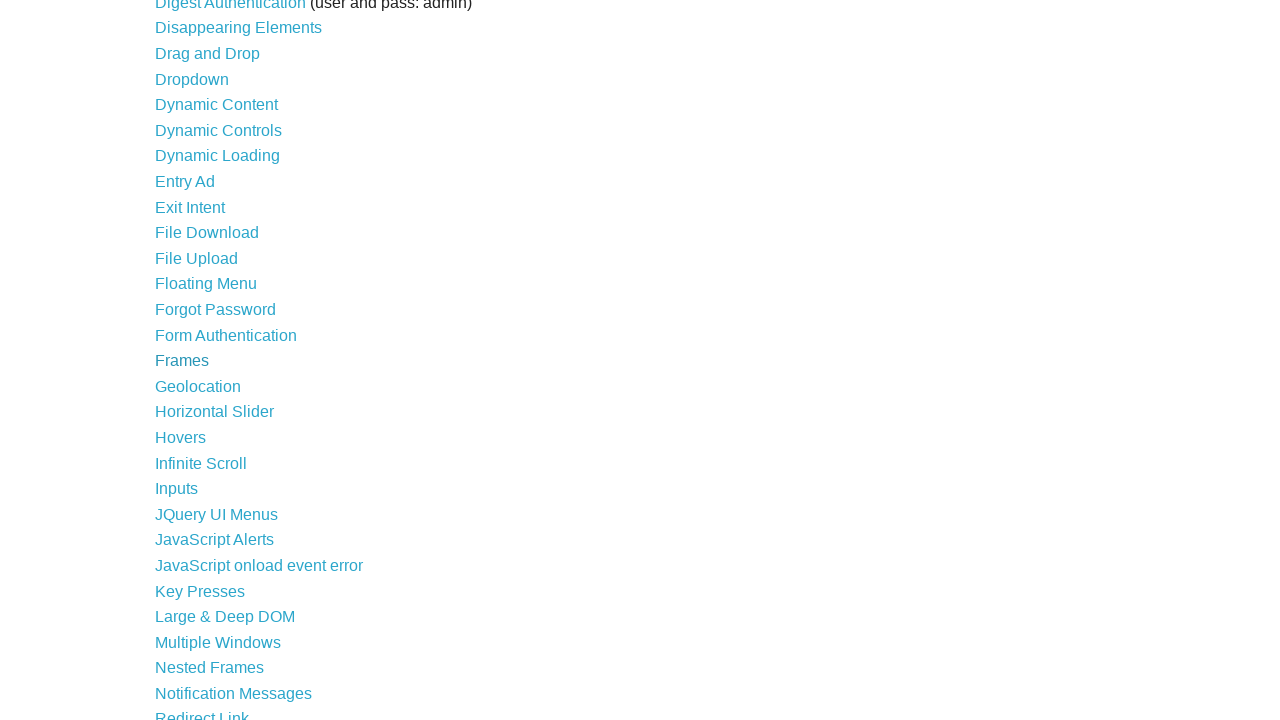

Waited for page to reach networkidle state
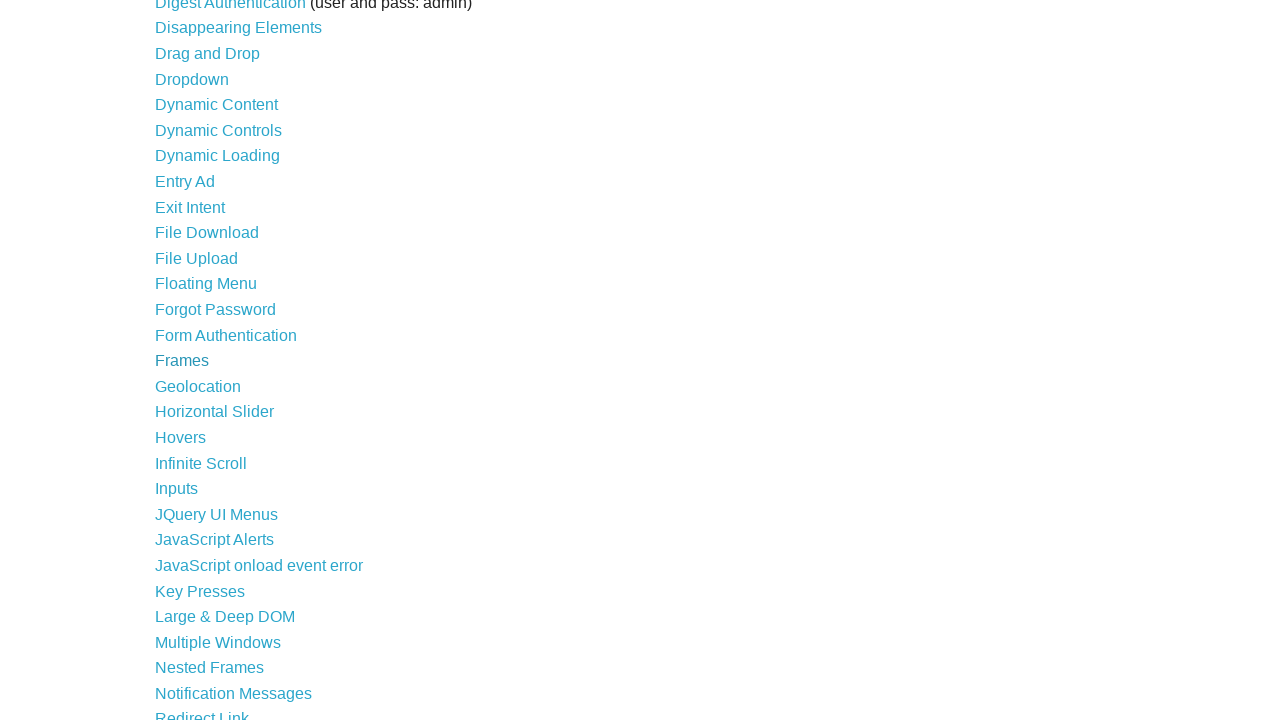

Re-queried links for iteration 24
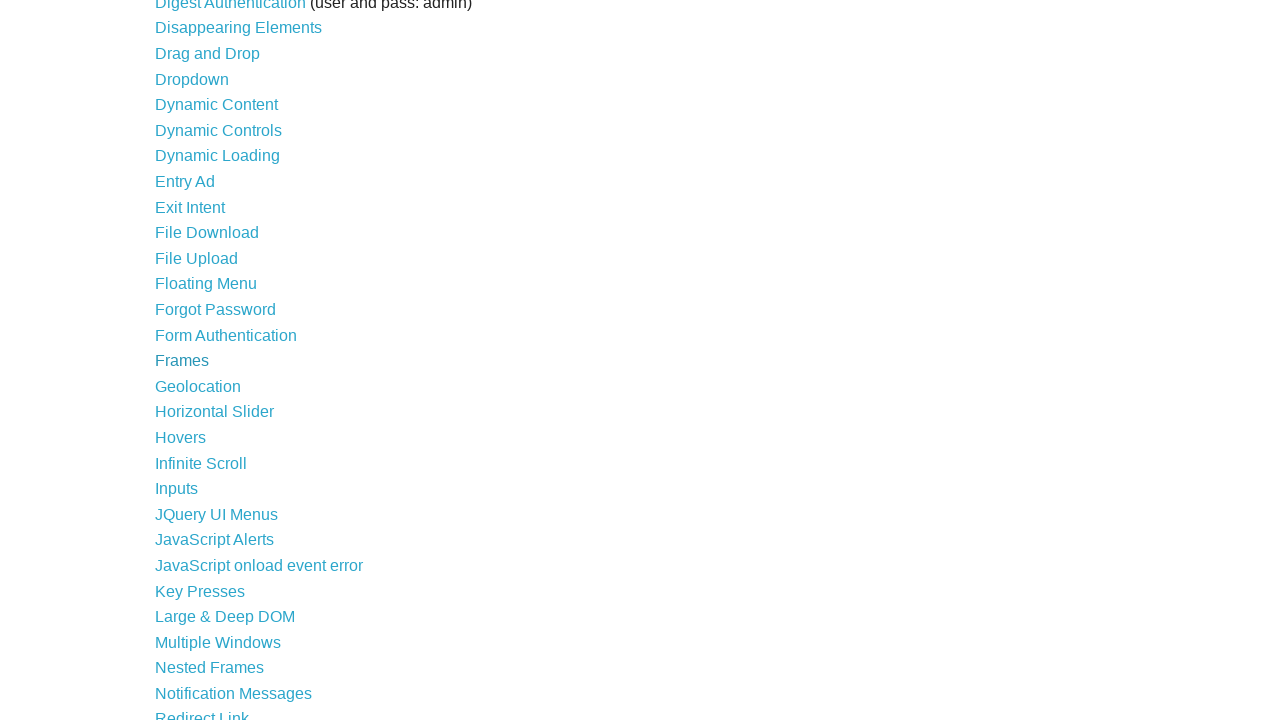

Selected link 24 from current links
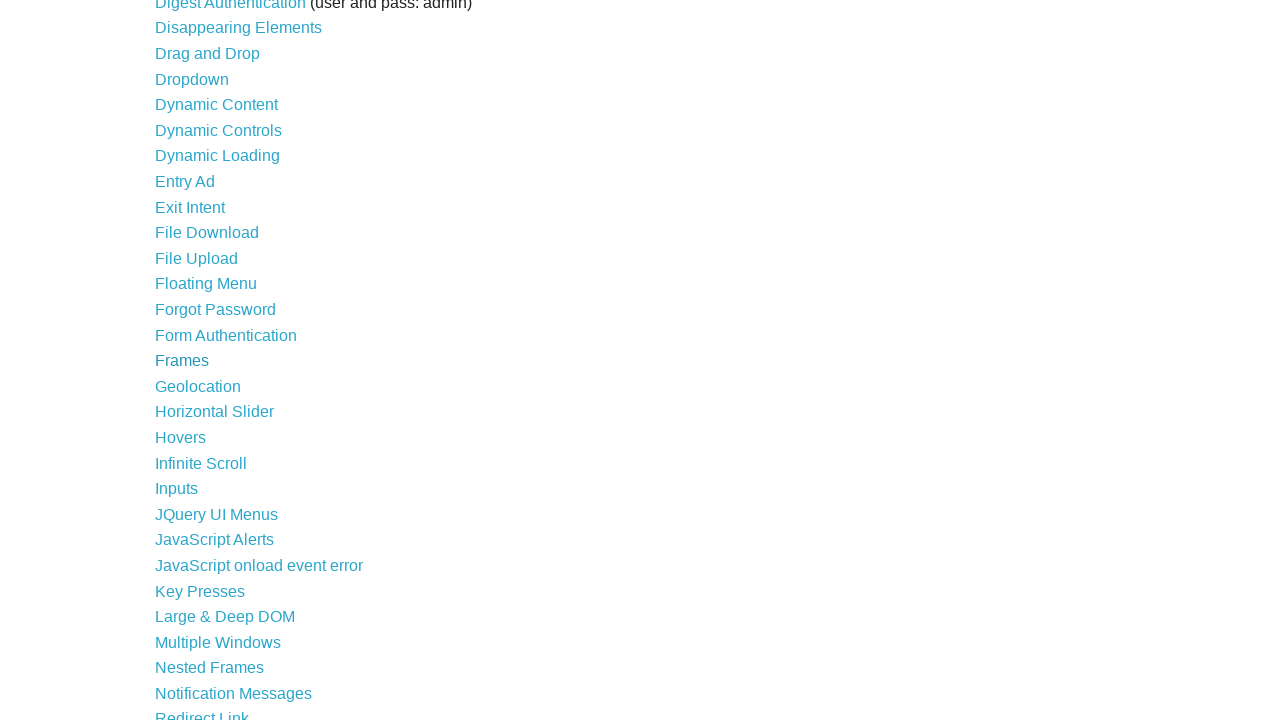

Confirmed link is visible with text: 'Geolocation'
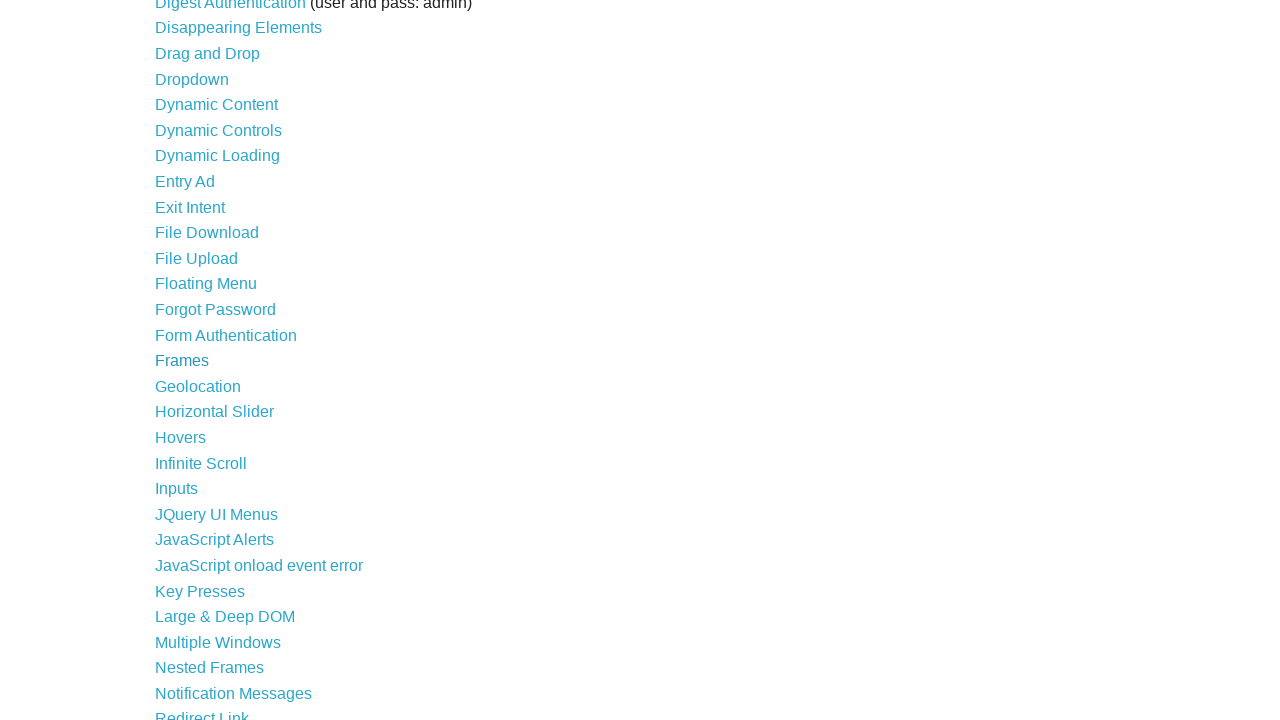

Clicked link: 'Geolocation' at (198, 386) on a >> nth=23
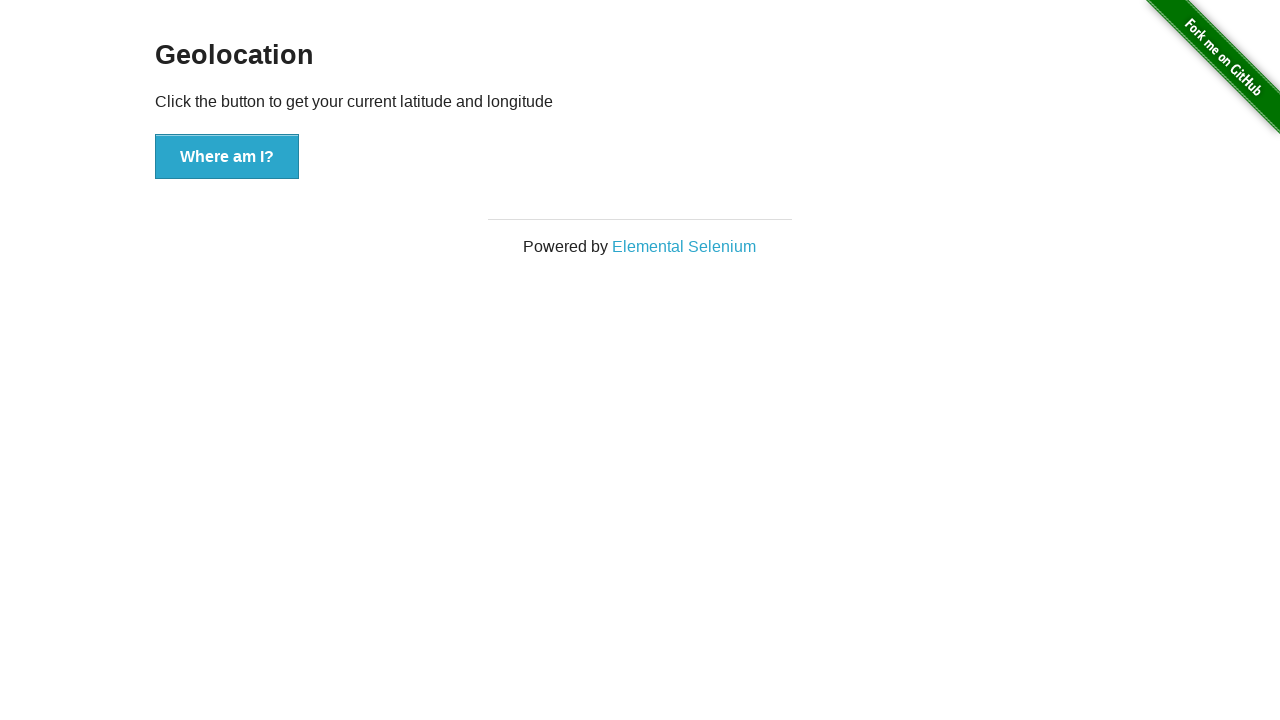

Searched for h3 elements on the new page
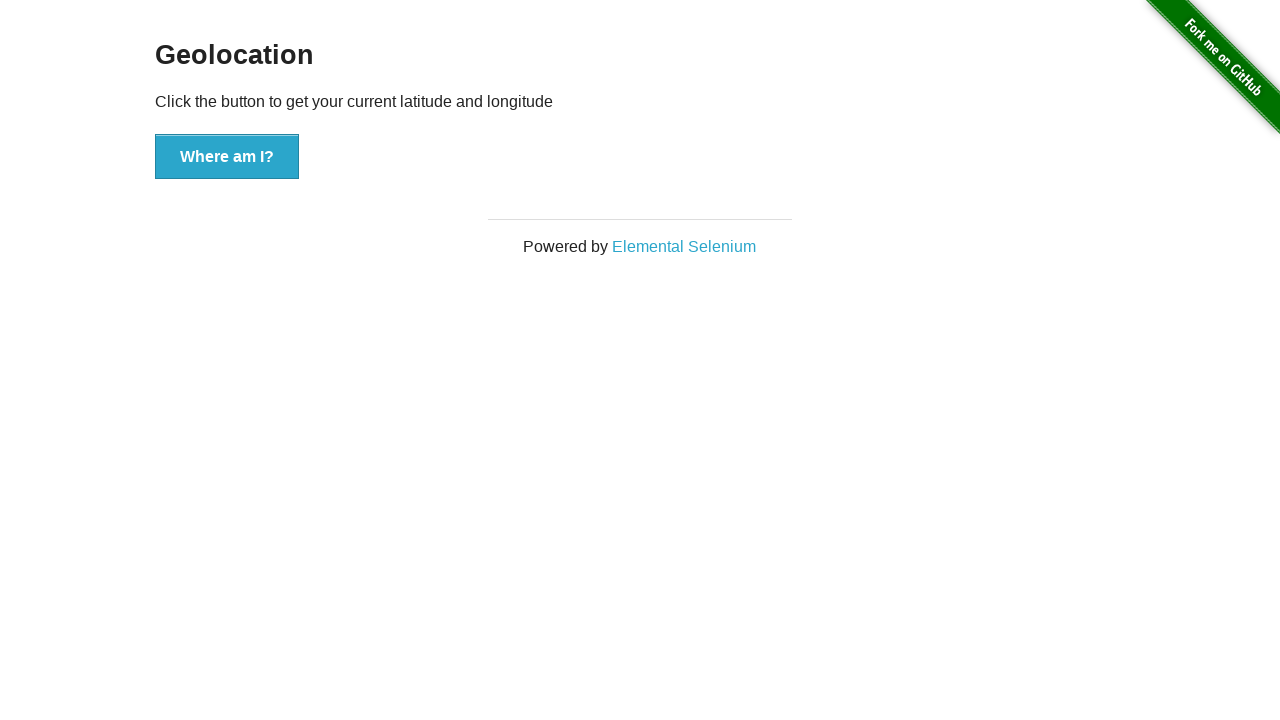

Found h3 element with text: 'Geolocation'
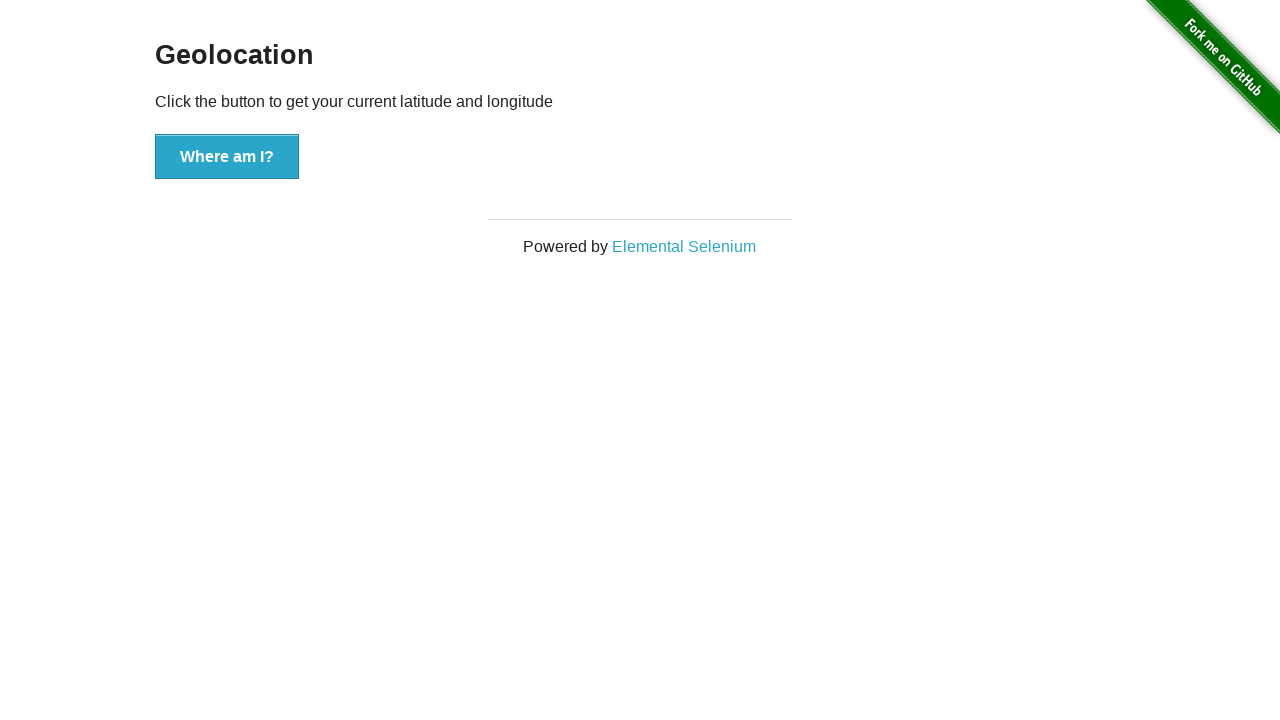

Navigated back to the previous page
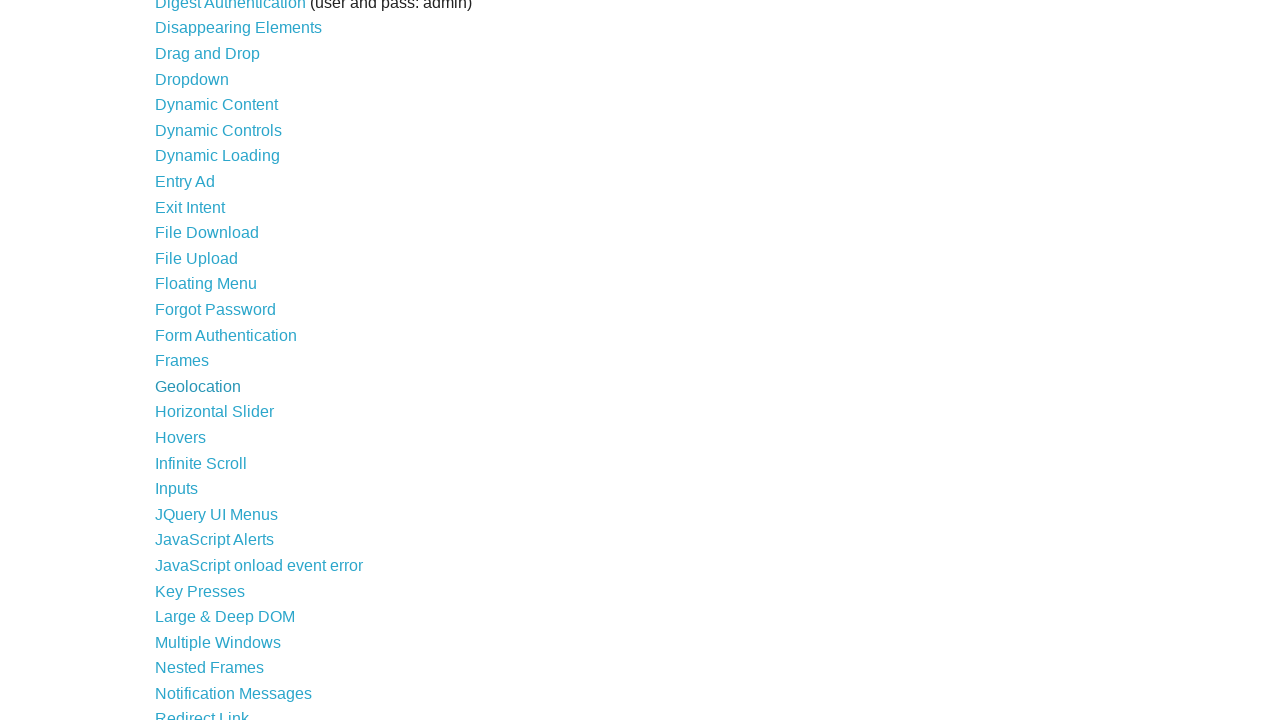

Waited for page to reach networkidle state
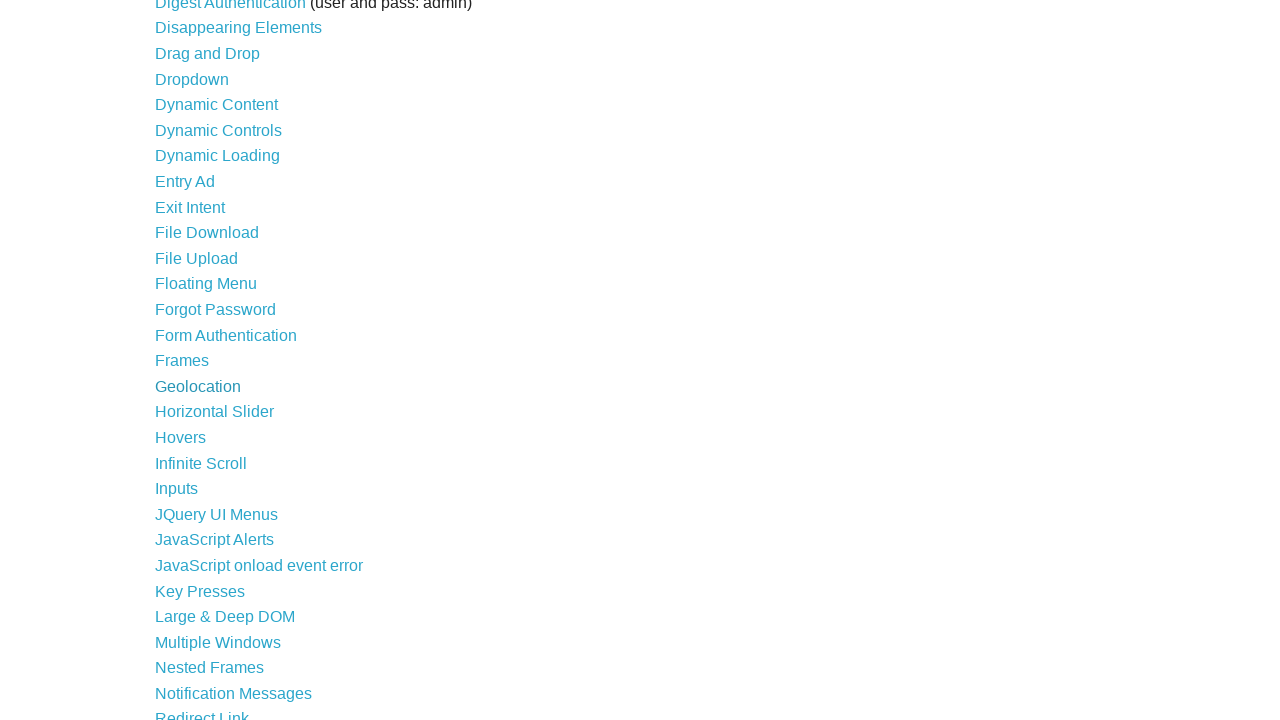

Re-queried links for iteration 25
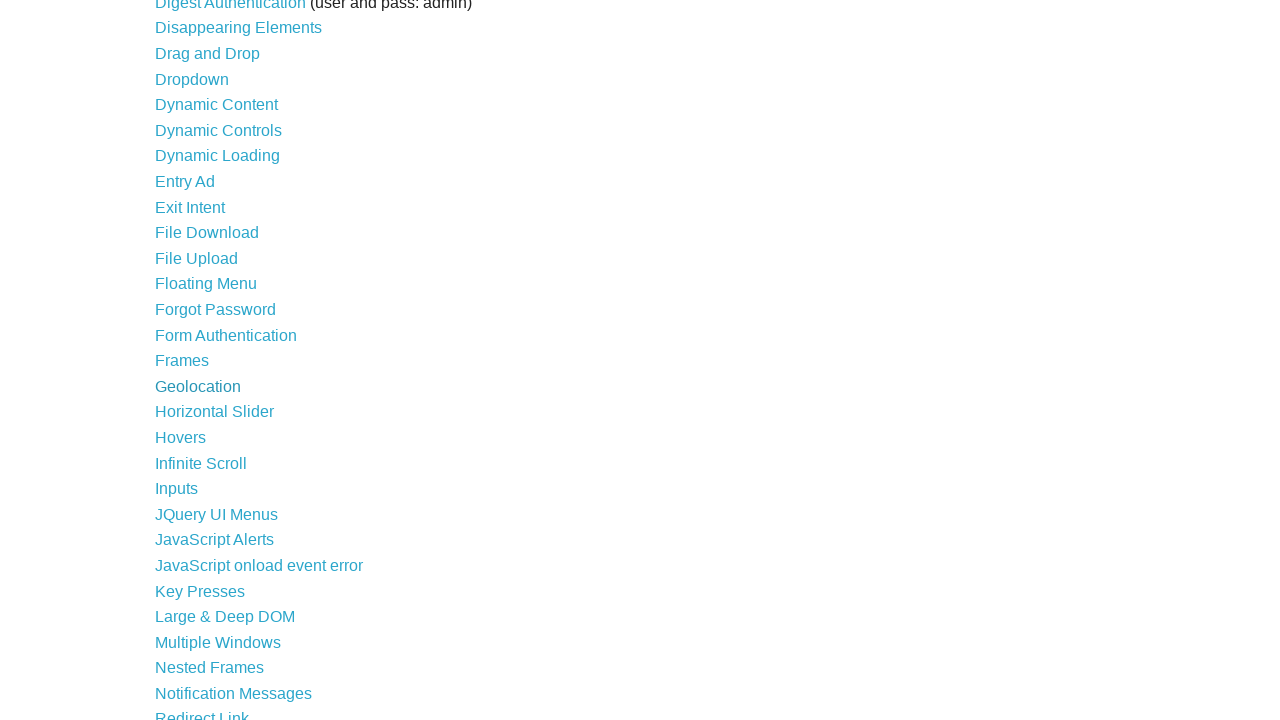

Selected link 25 from current links
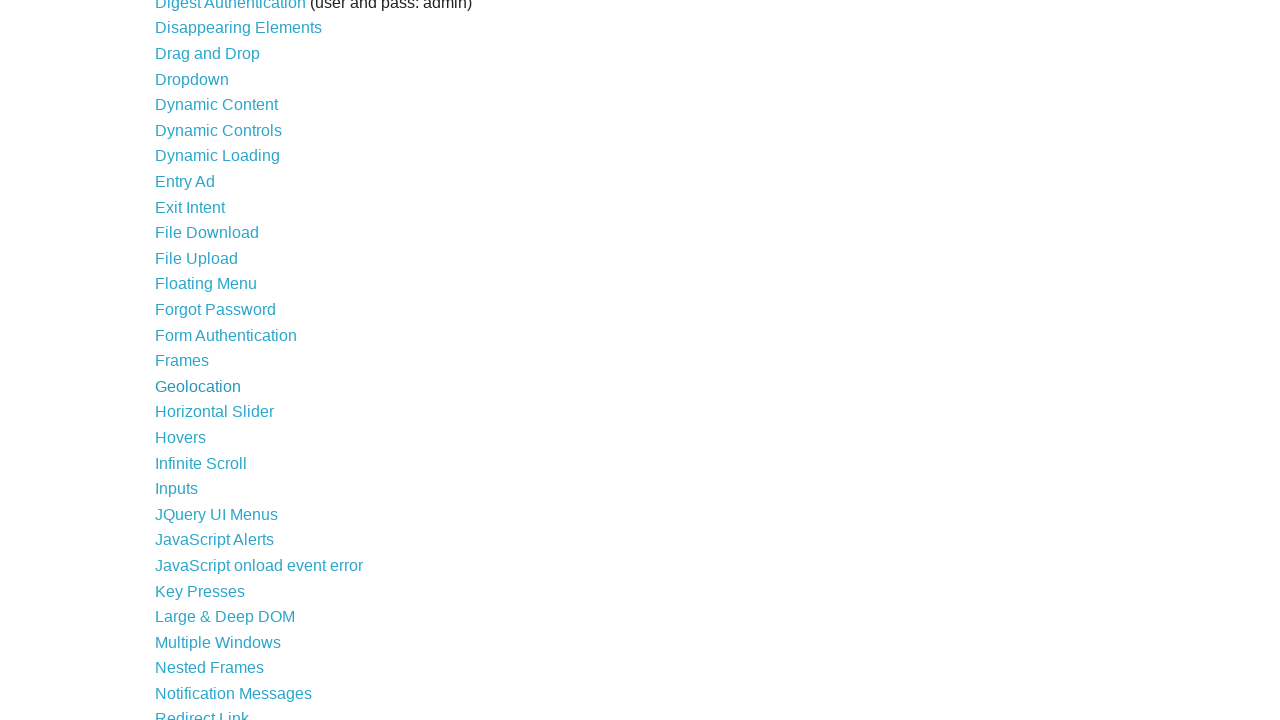

Confirmed link is visible with text: 'Horizontal Slider'
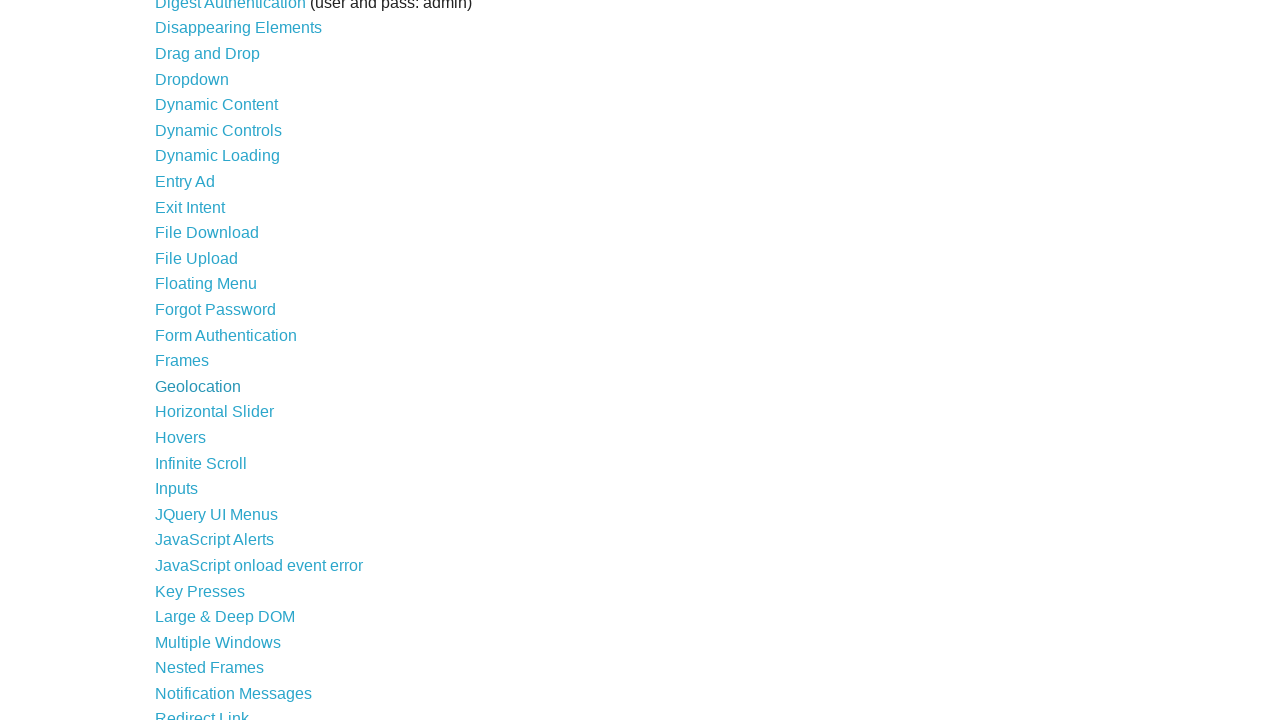

Clicked link: 'Horizontal Slider' at (214, 412) on a >> nth=24
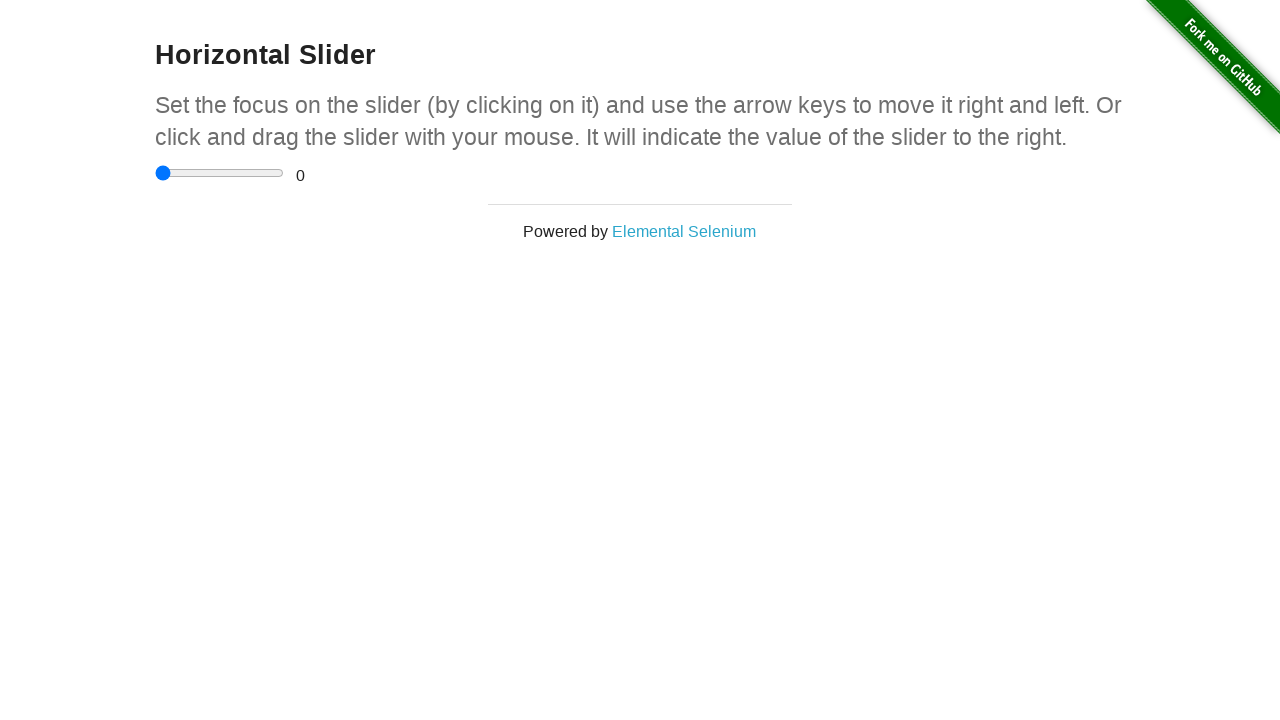

Searched for h3 elements on the new page
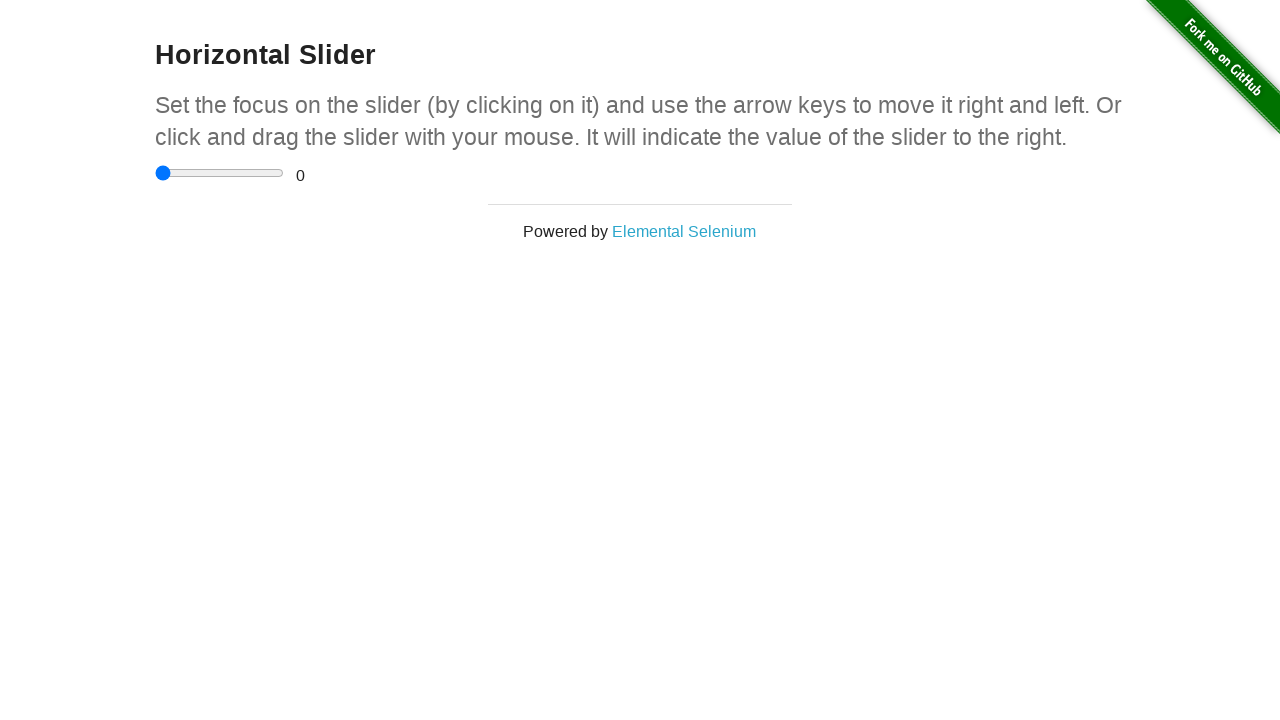

Found h3 element with text: 'Horizontal Slider'
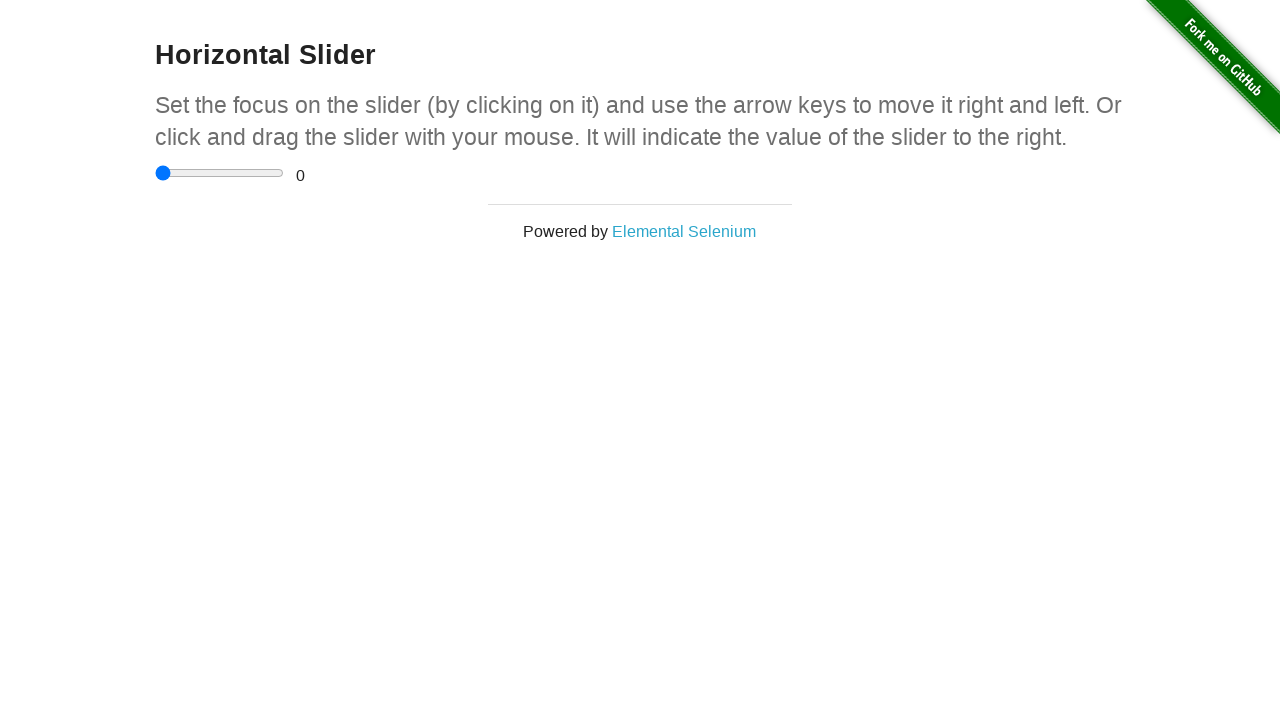

Navigated back to the previous page
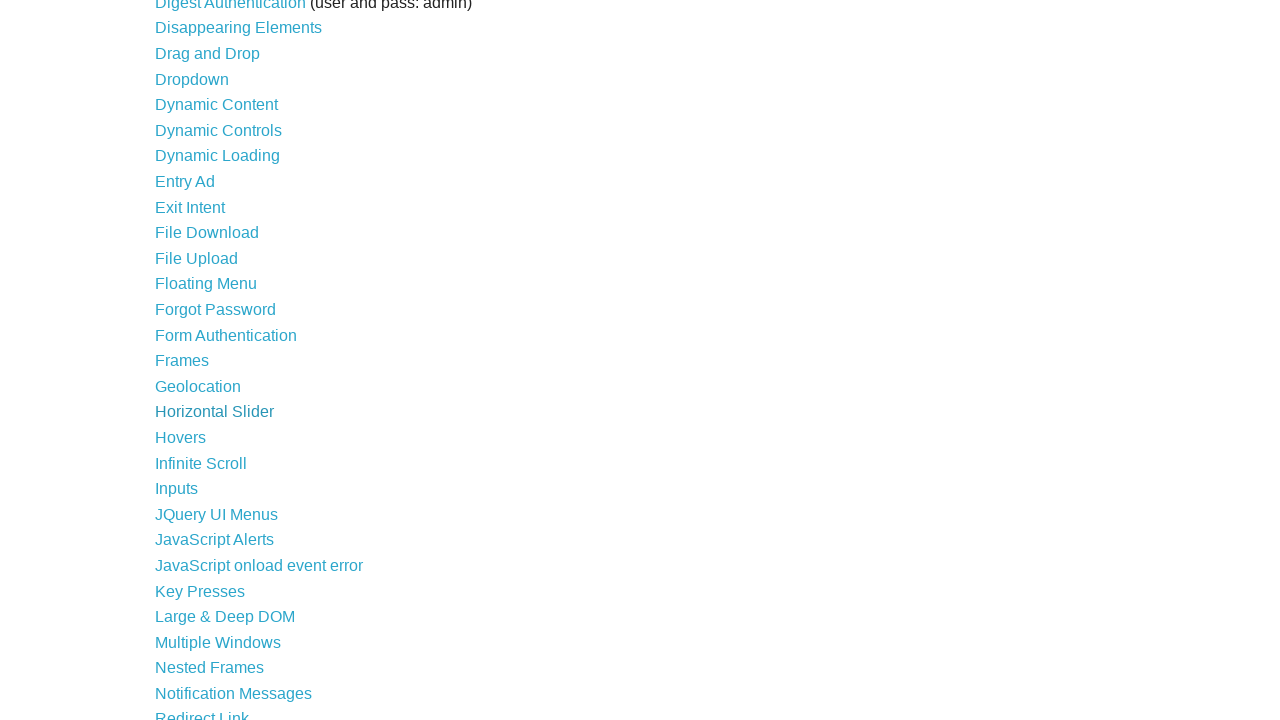

Waited for page to reach networkidle state
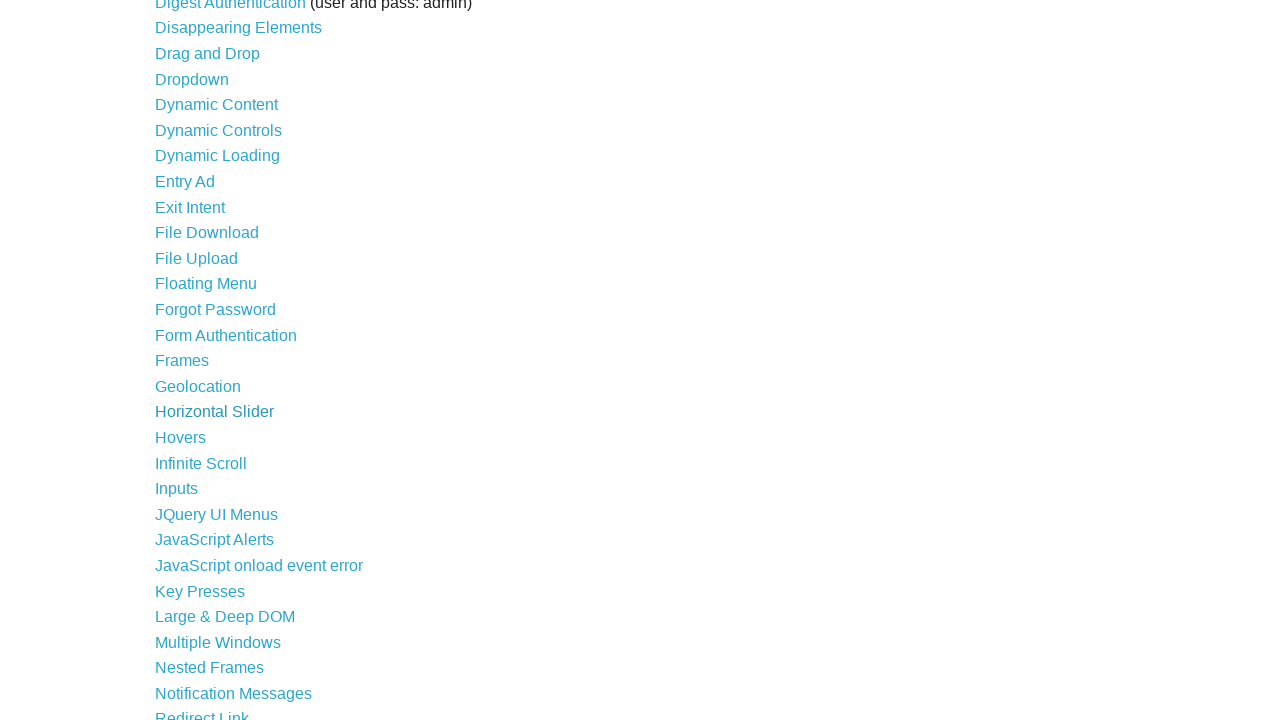

Re-queried links for iteration 26
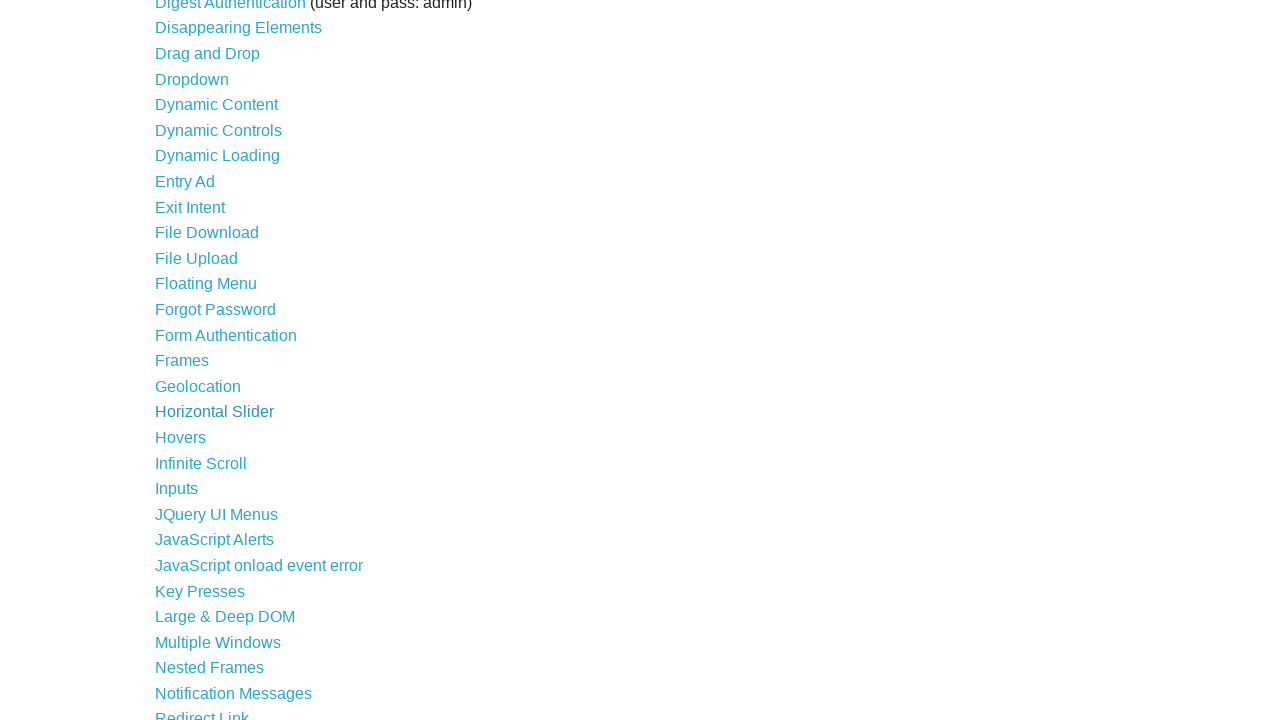

Selected link 26 from current links
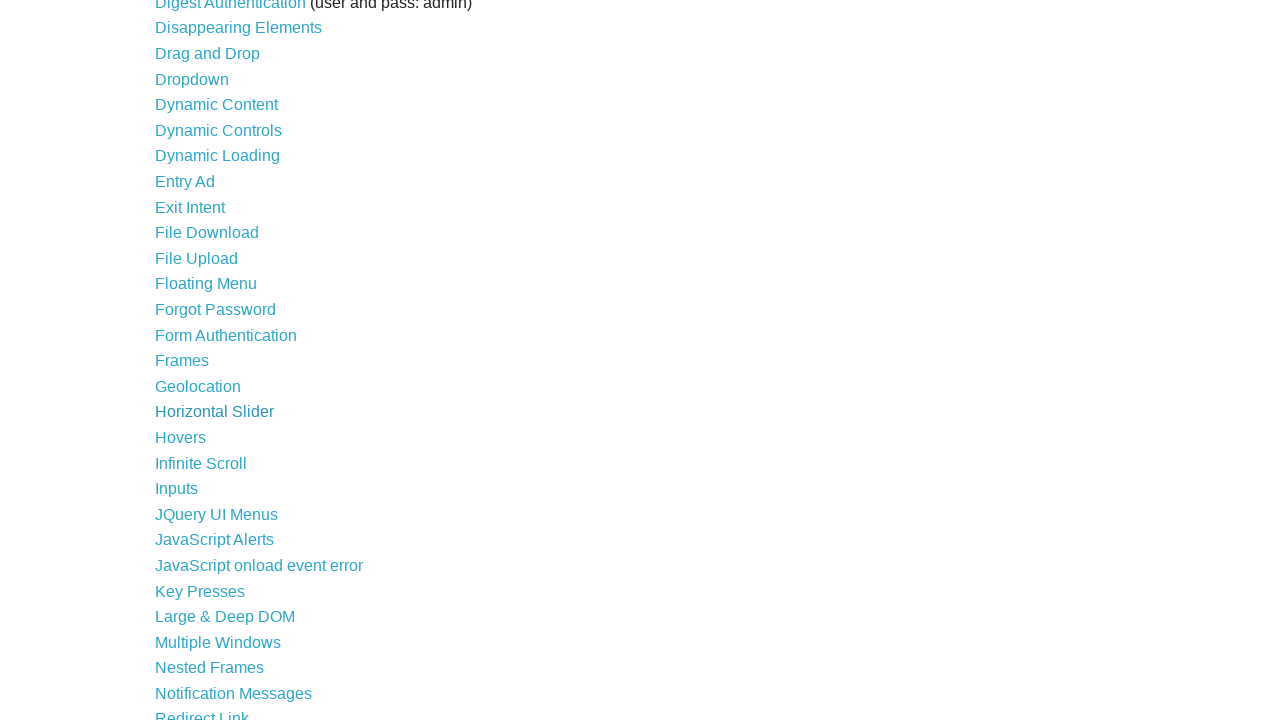

Confirmed link is visible with text: 'Hovers'
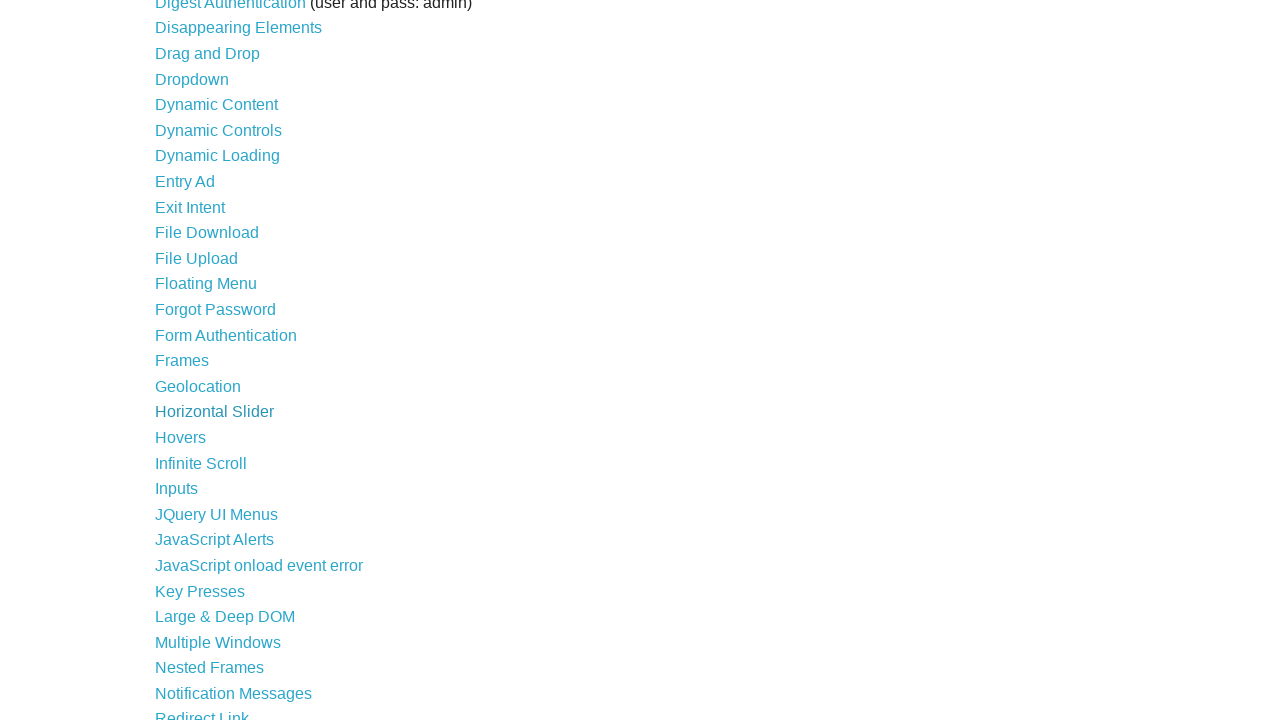

Clicked link: 'Hovers' at (180, 437) on a >> nth=25
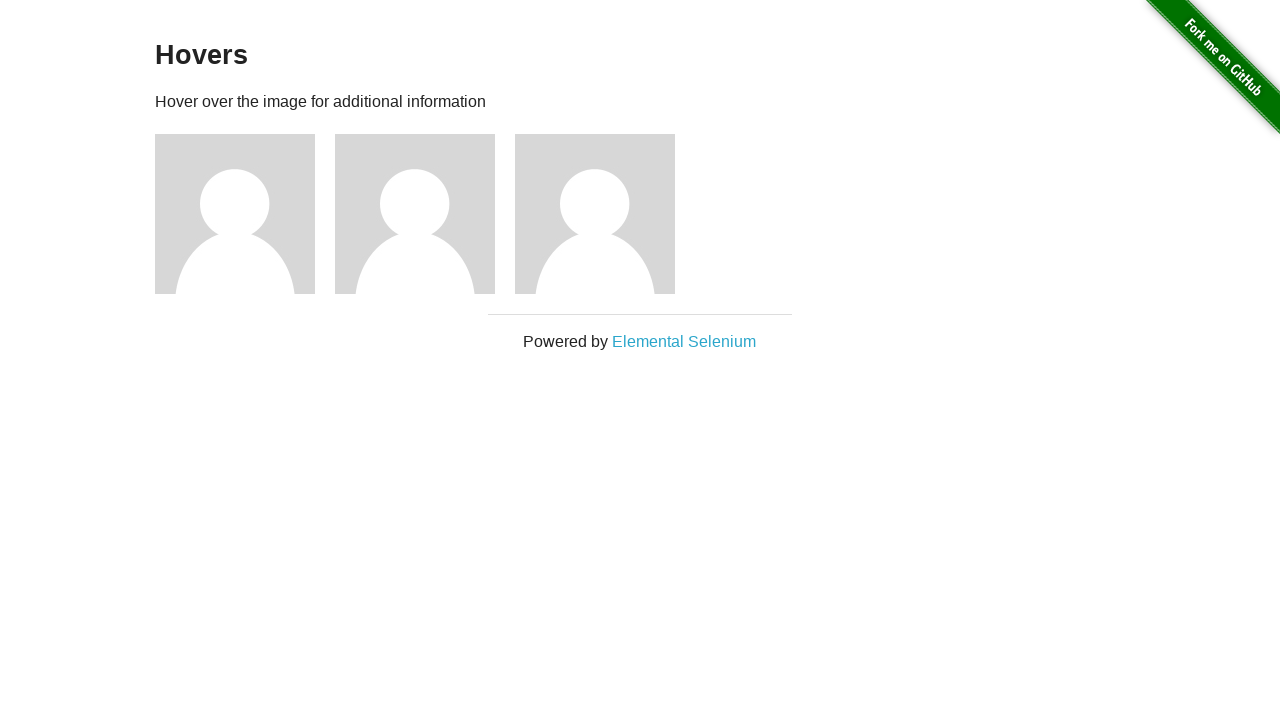

Searched for h3 elements on the new page
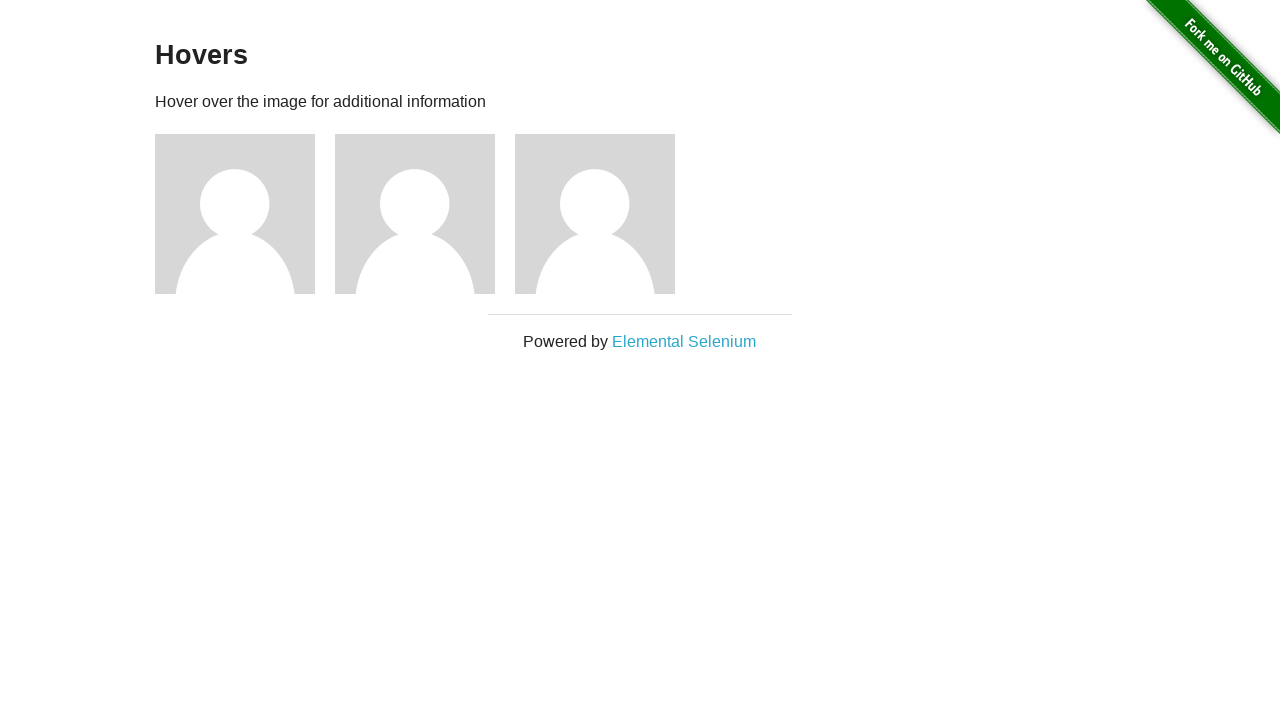

Found h3 element with text: 'Hovers'
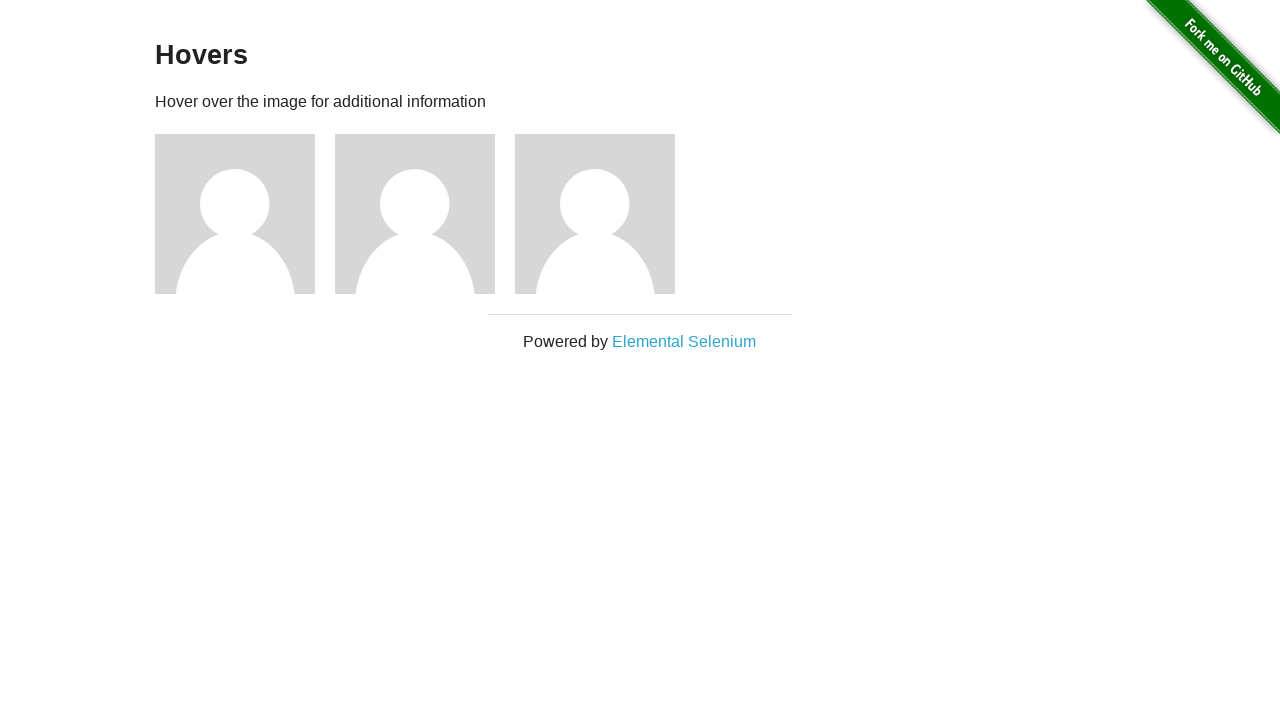

Navigated back to the previous page
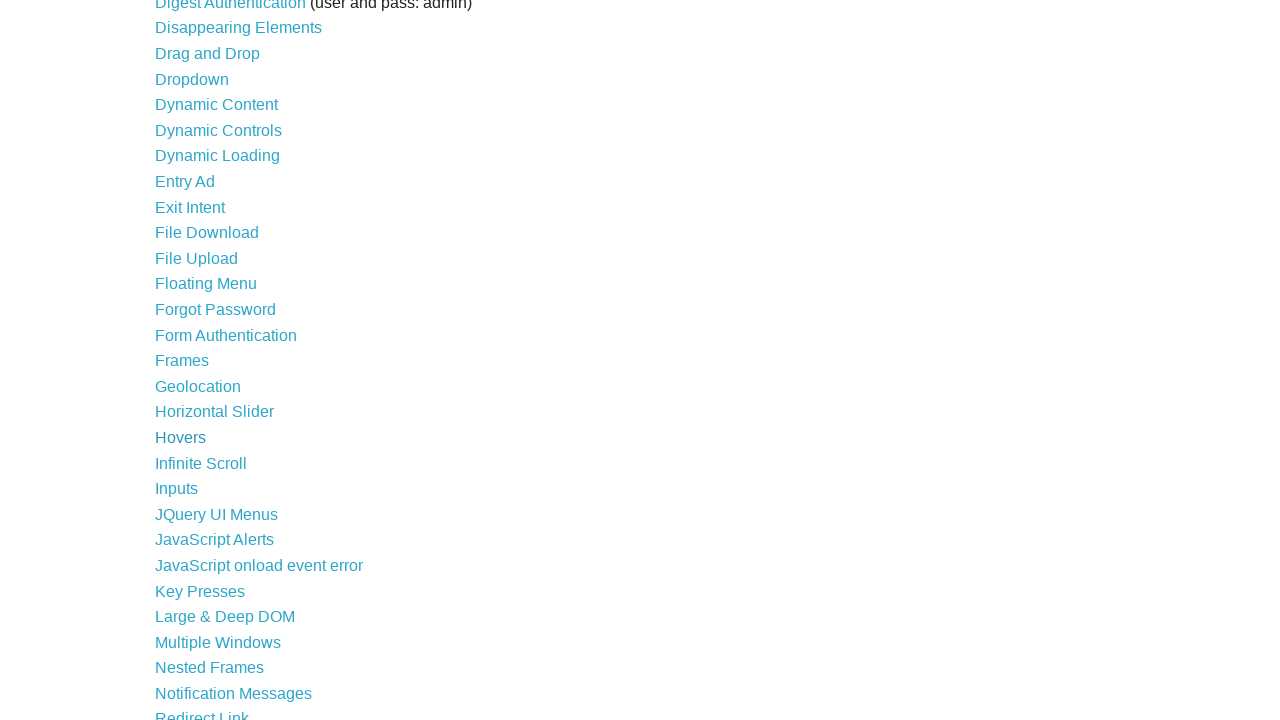

Waited for page to reach networkidle state
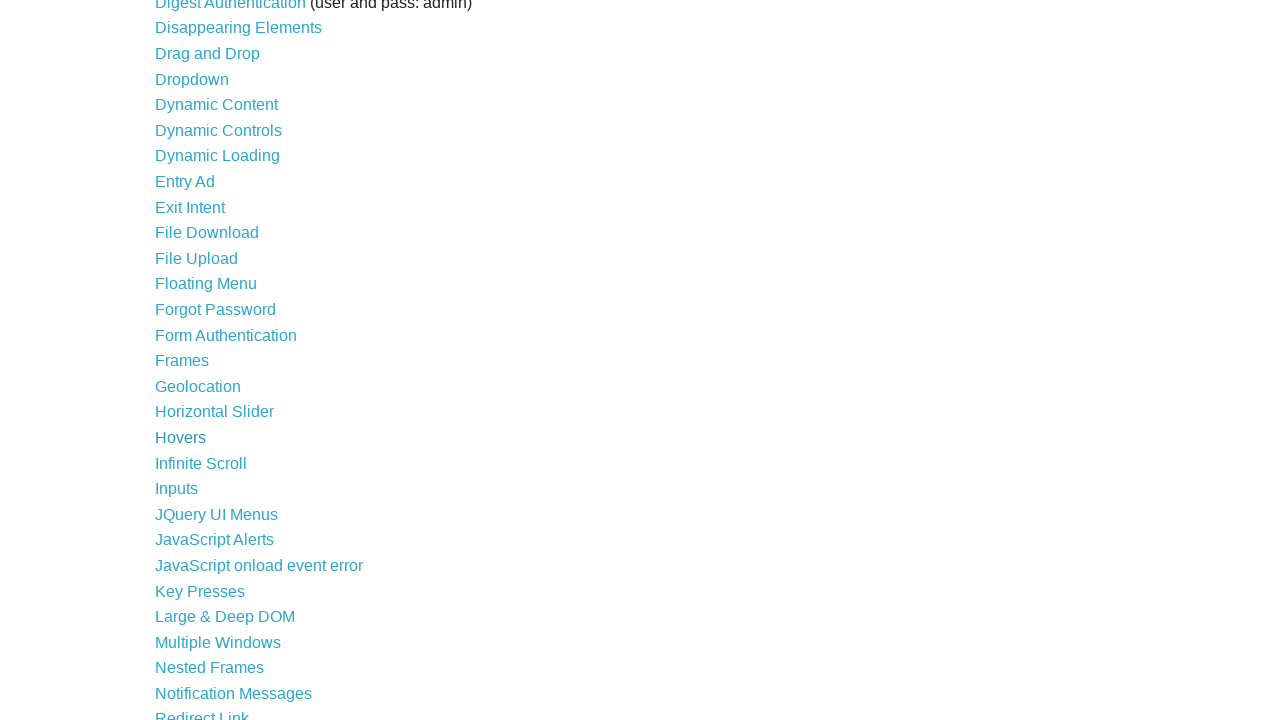

Re-queried links for iteration 27
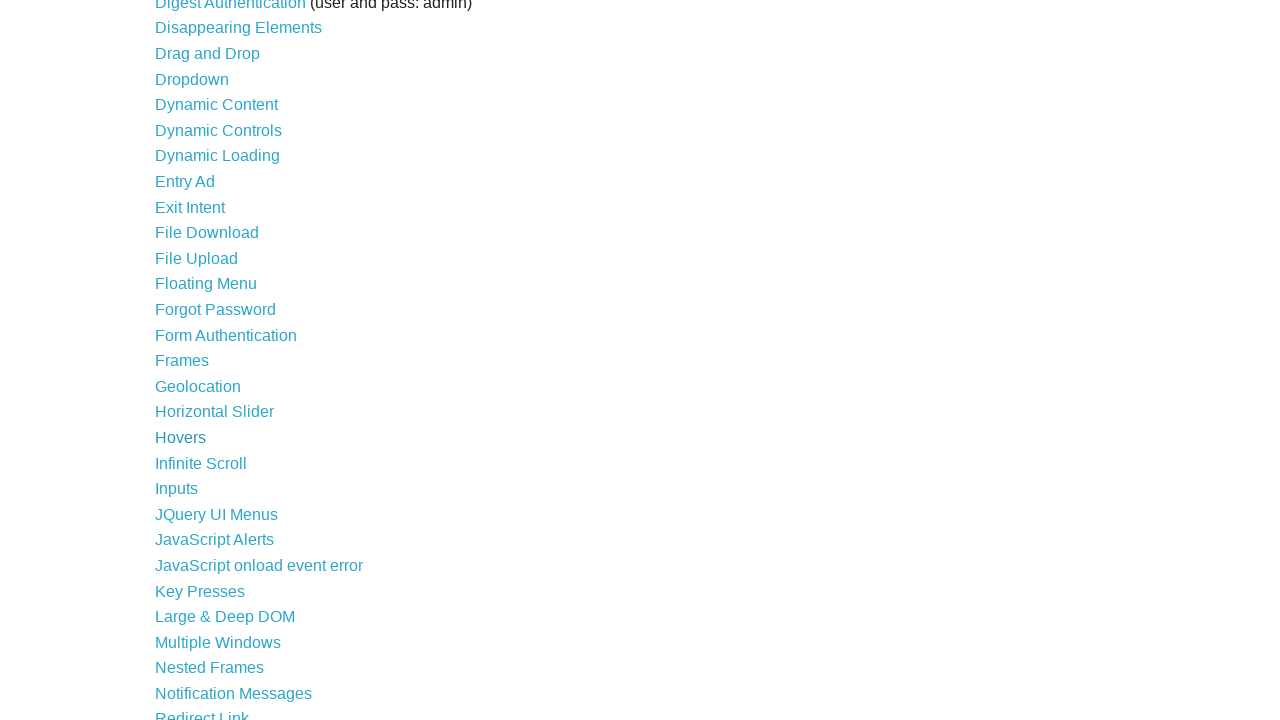

Selected link 27 from current links
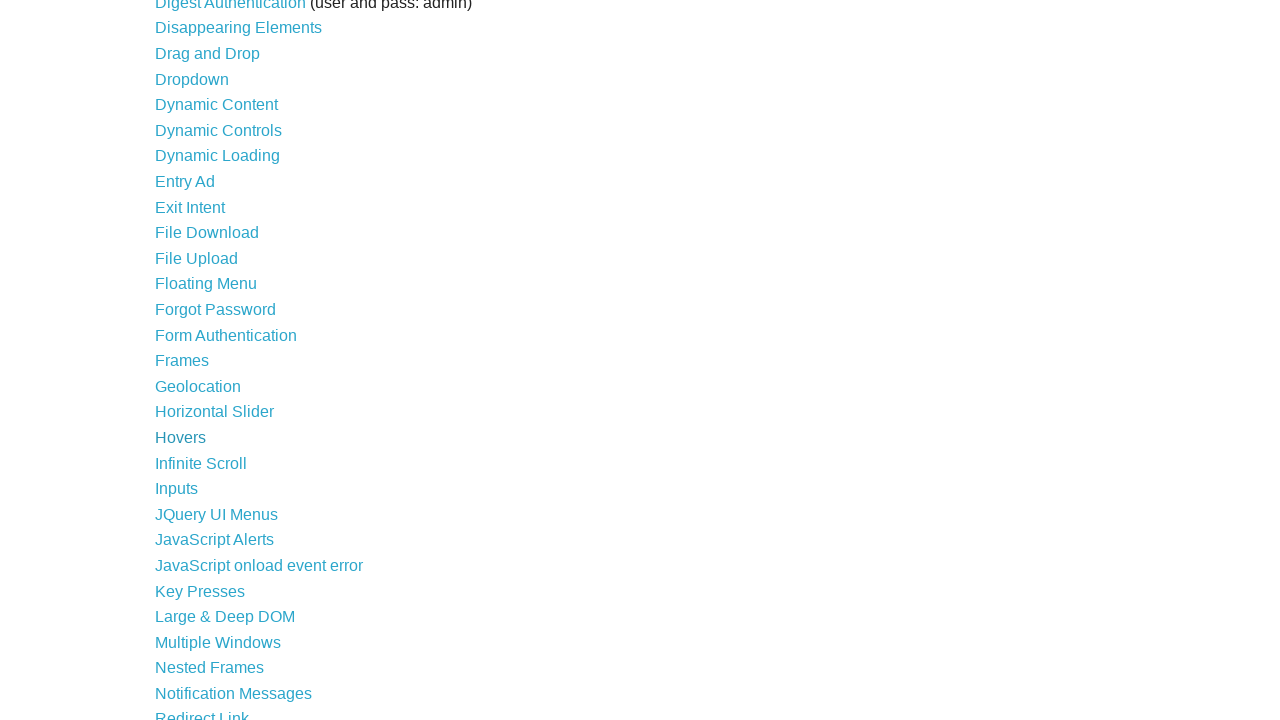

Confirmed link is visible with text: 'Infinite Scroll'
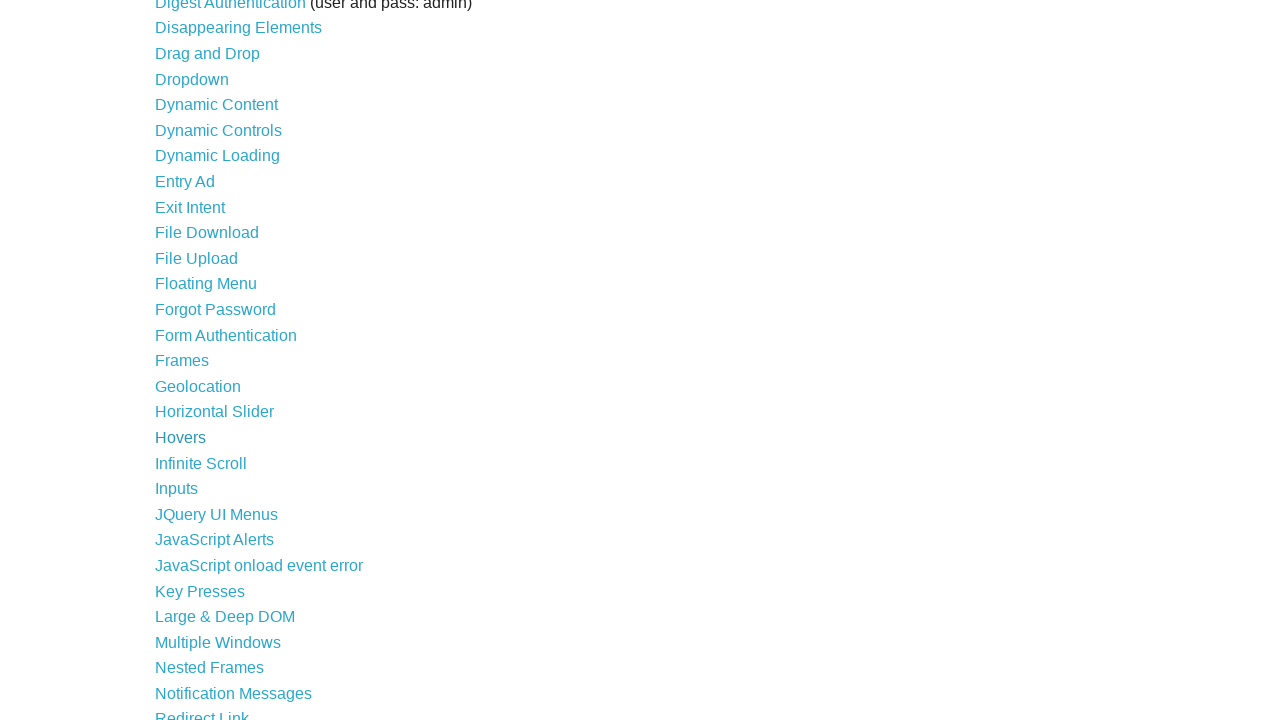

Clicked link: 'Infinite Scroll' at (201, 463) on a >> nth=26
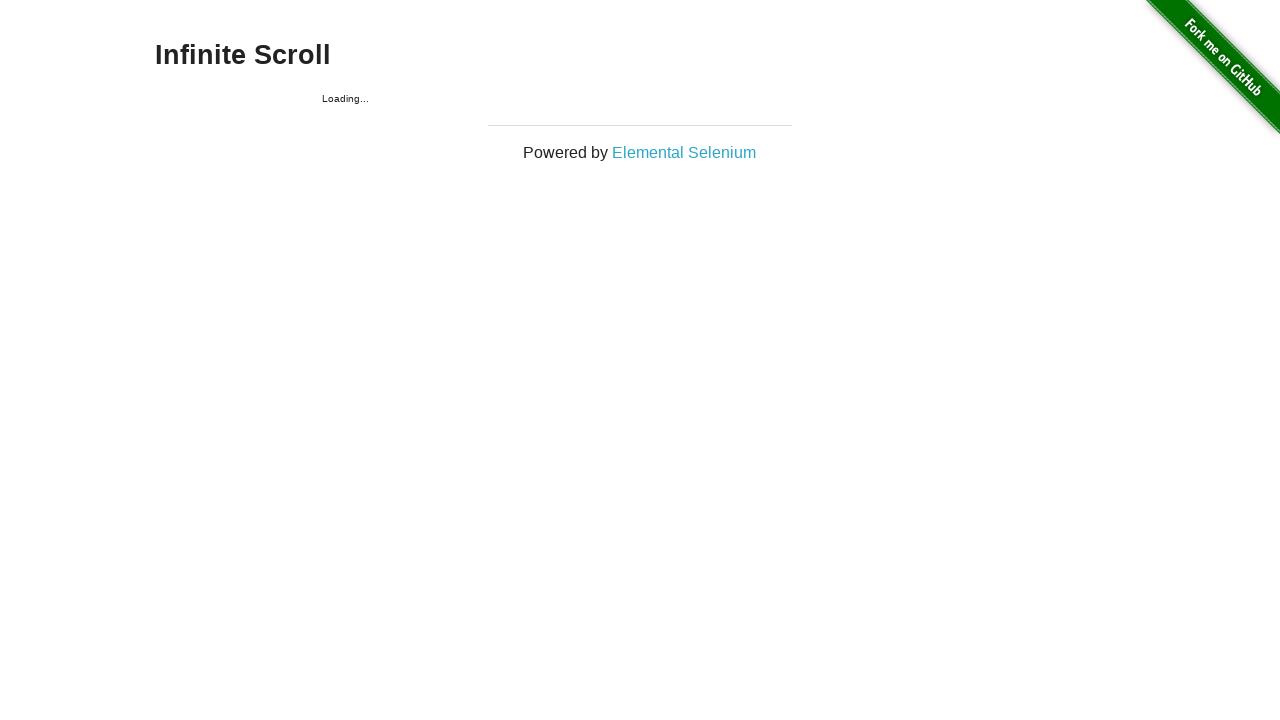

Searched for h3 elements on the new page
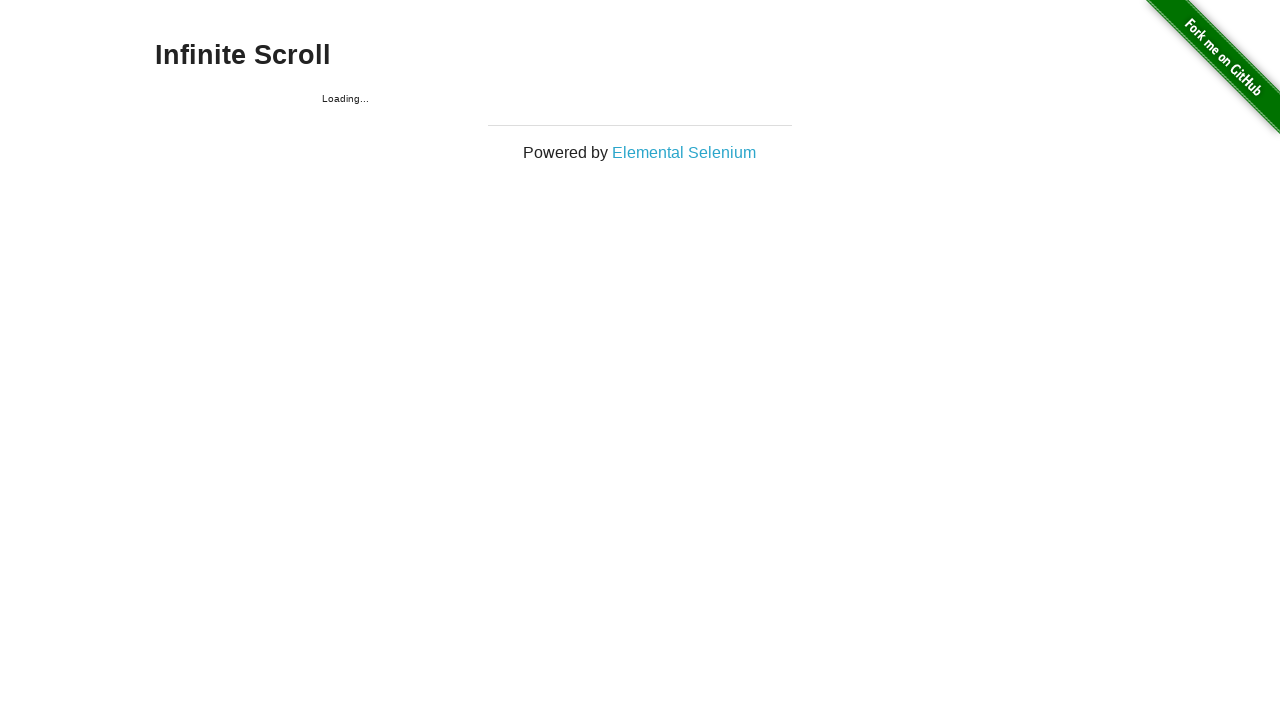

Found h3 element with text: 'Infinite Scroll'
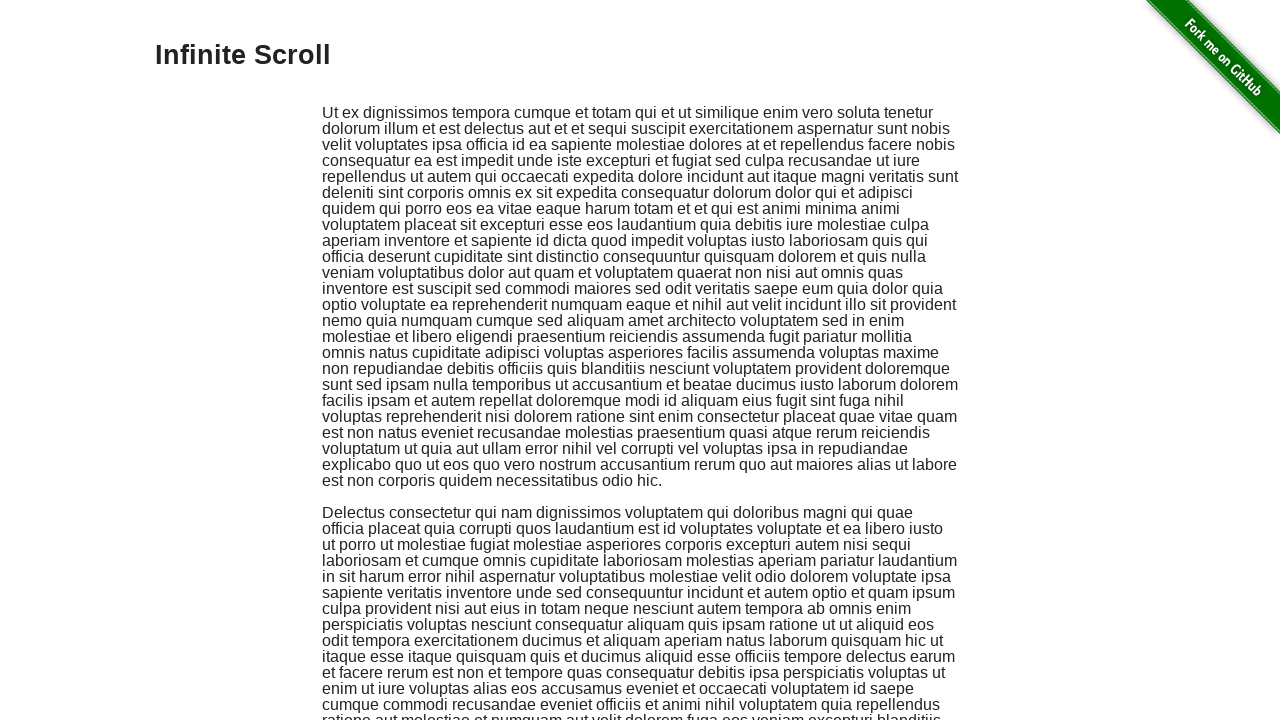

Navigated back to the previous page
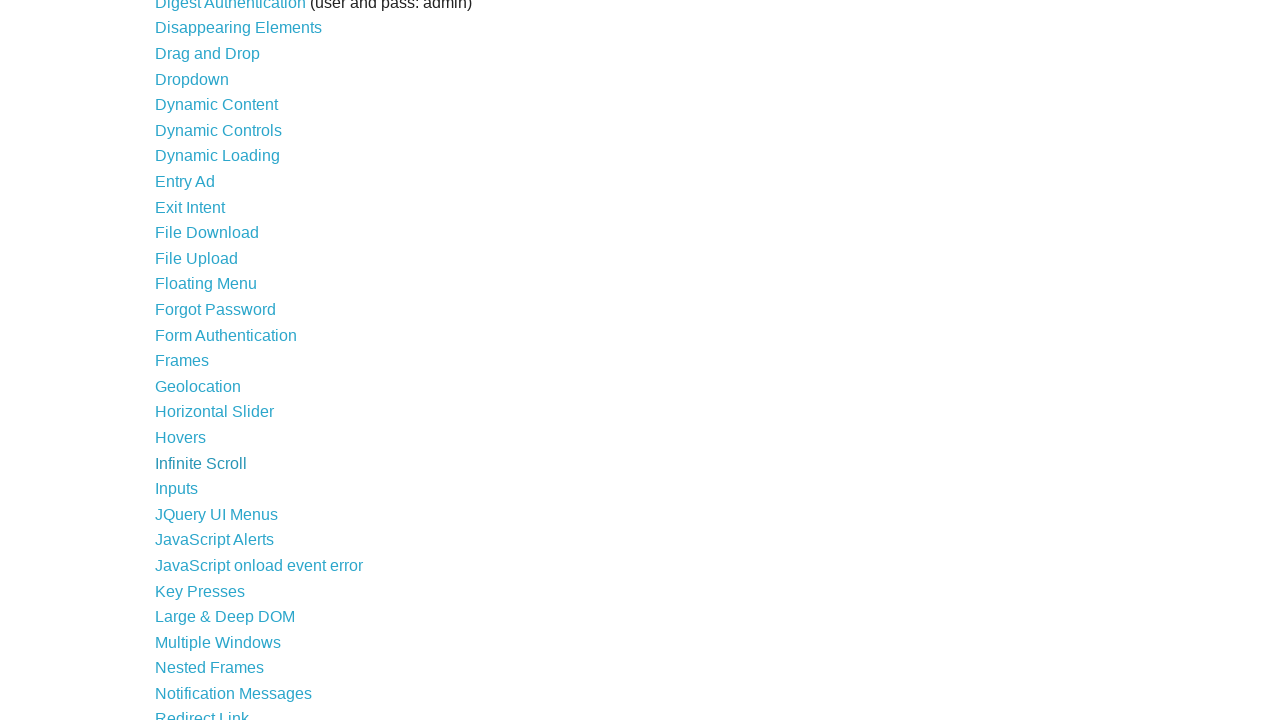

Waited for page to reach networkidle state
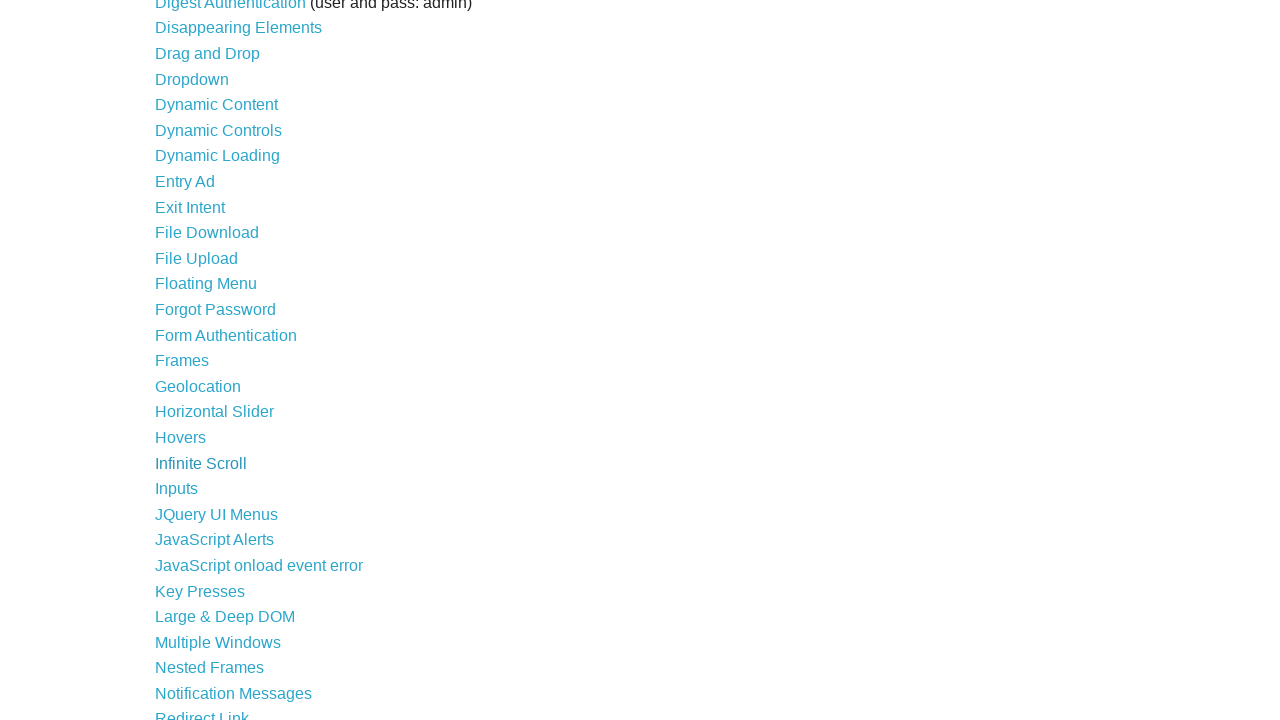

Re-queried links for iteration 28
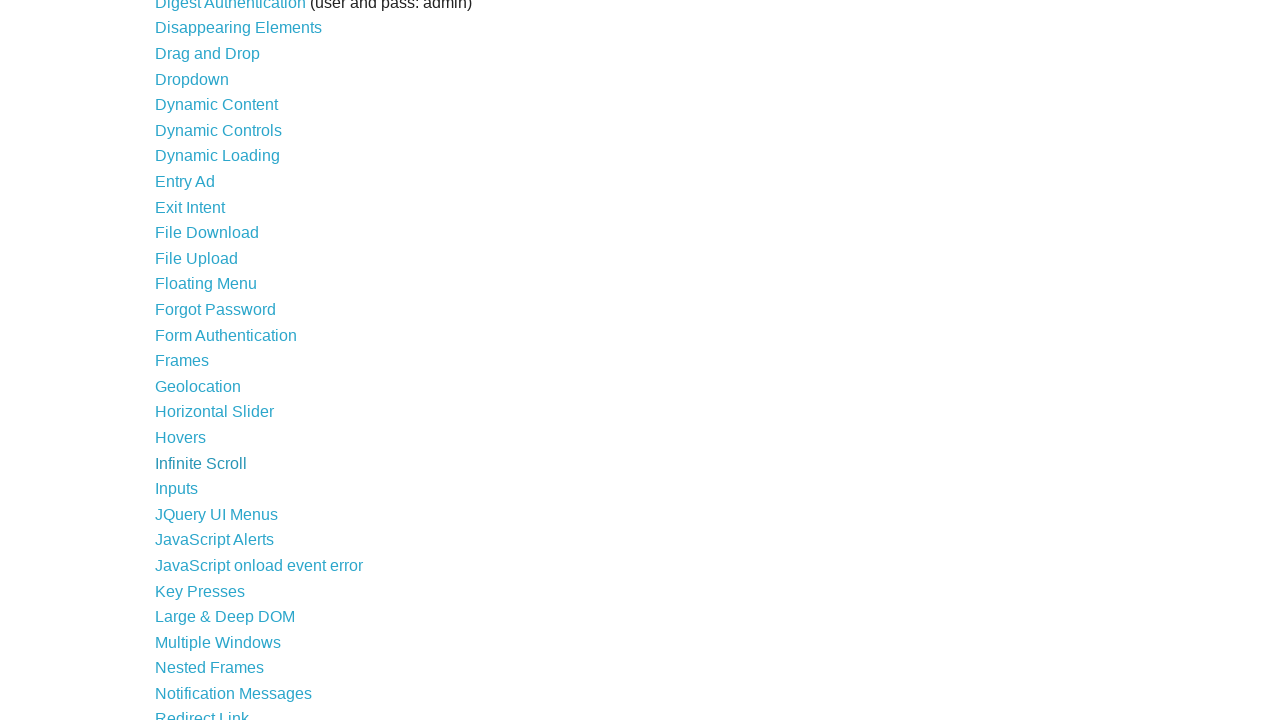

Selected link 28 from current links
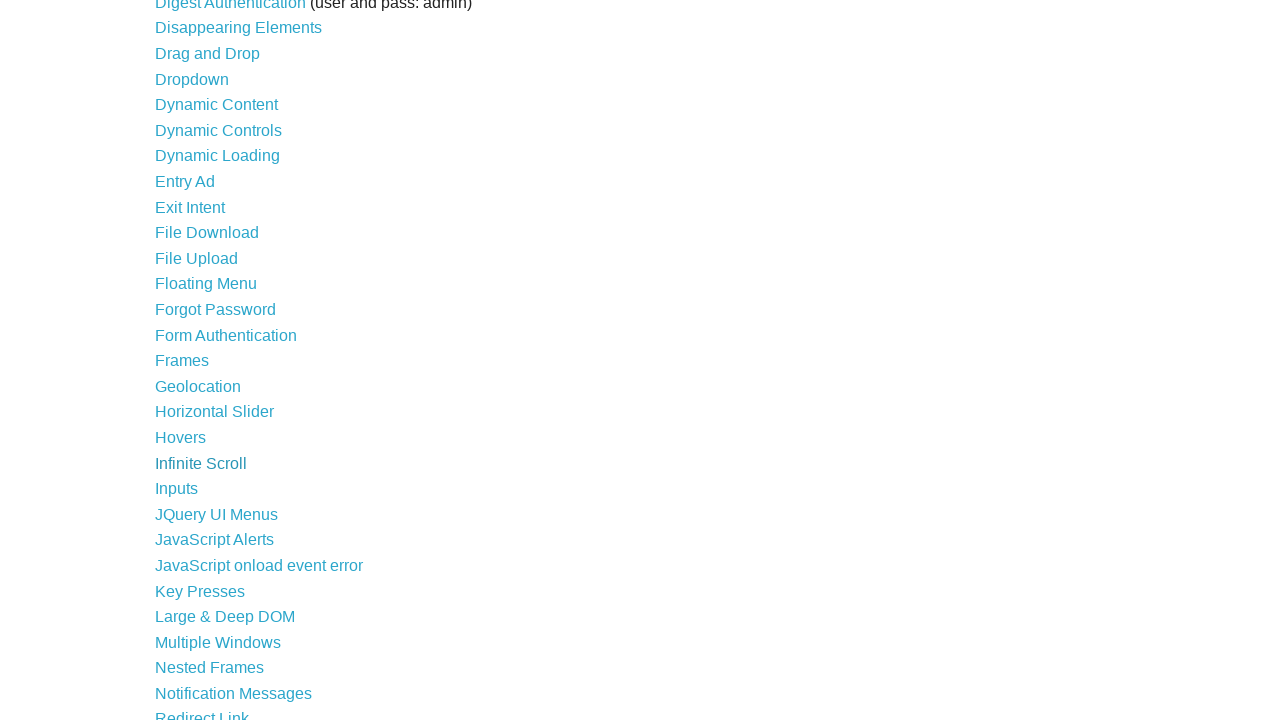

Confirmed link is visible with text: 'Inputs'
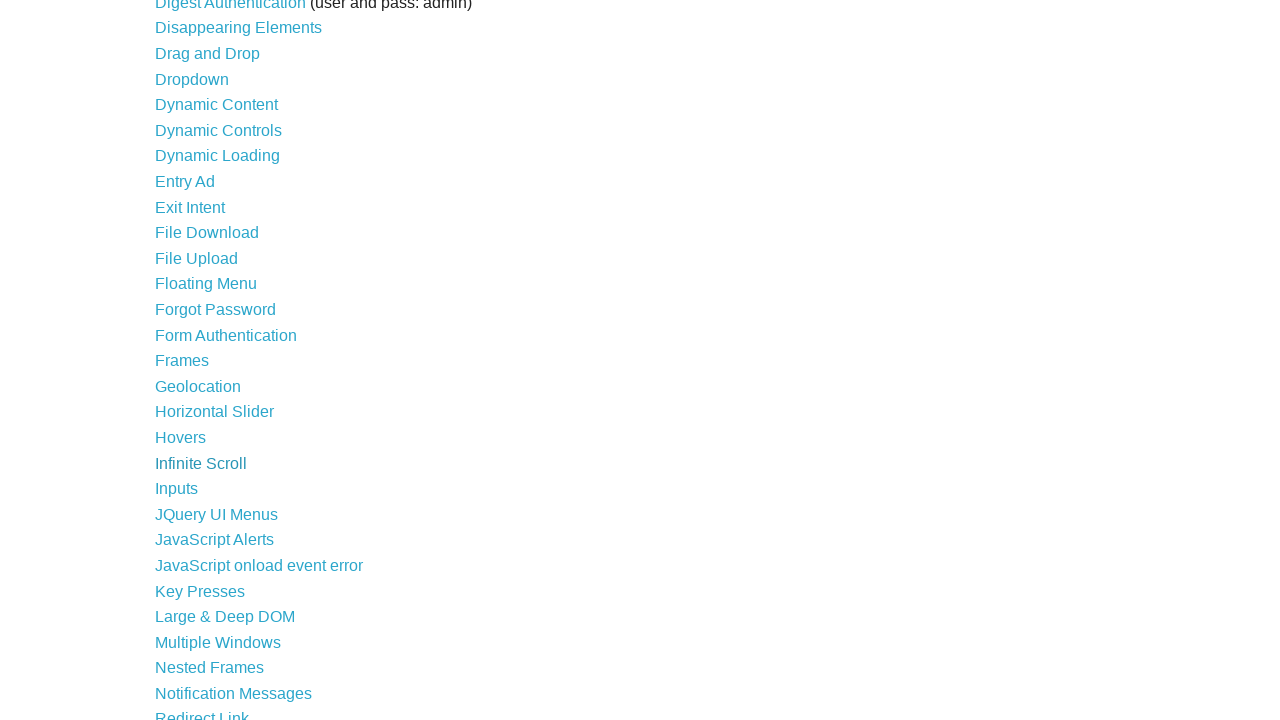

Clicked link: 'Inputs' at (176, 489) on a >> nth=27
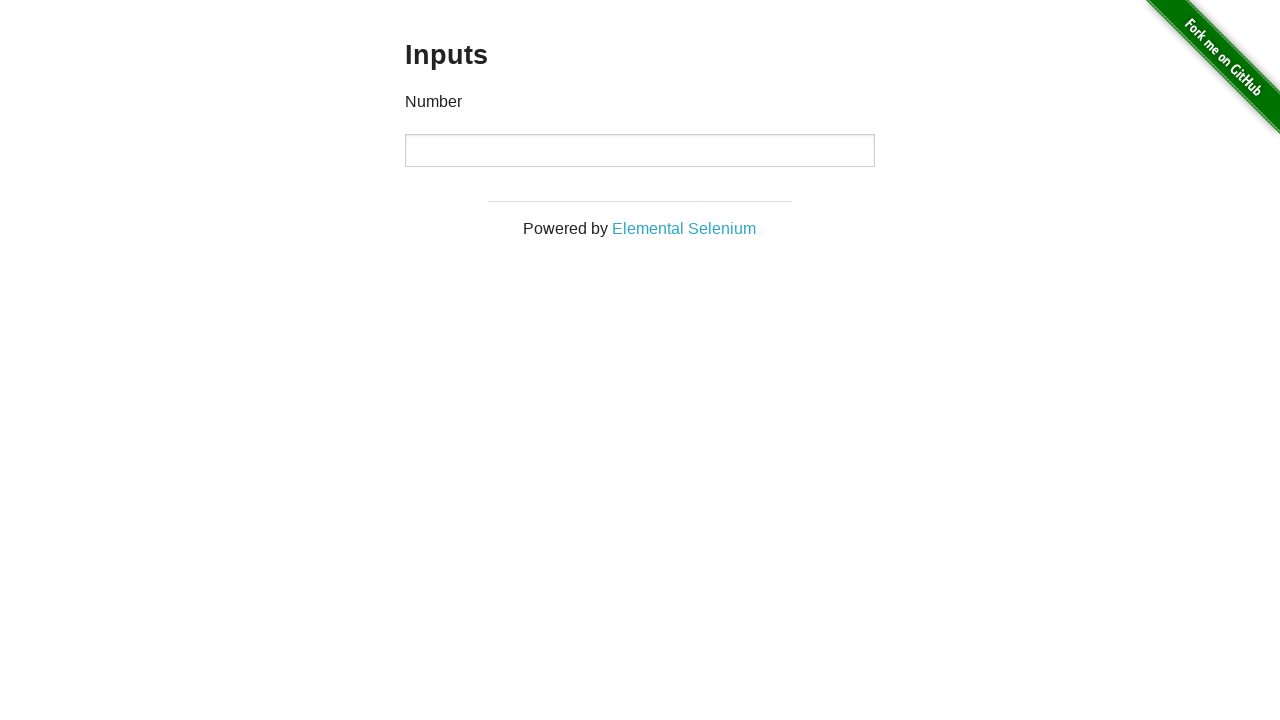

Searched for h3 elements on the new page
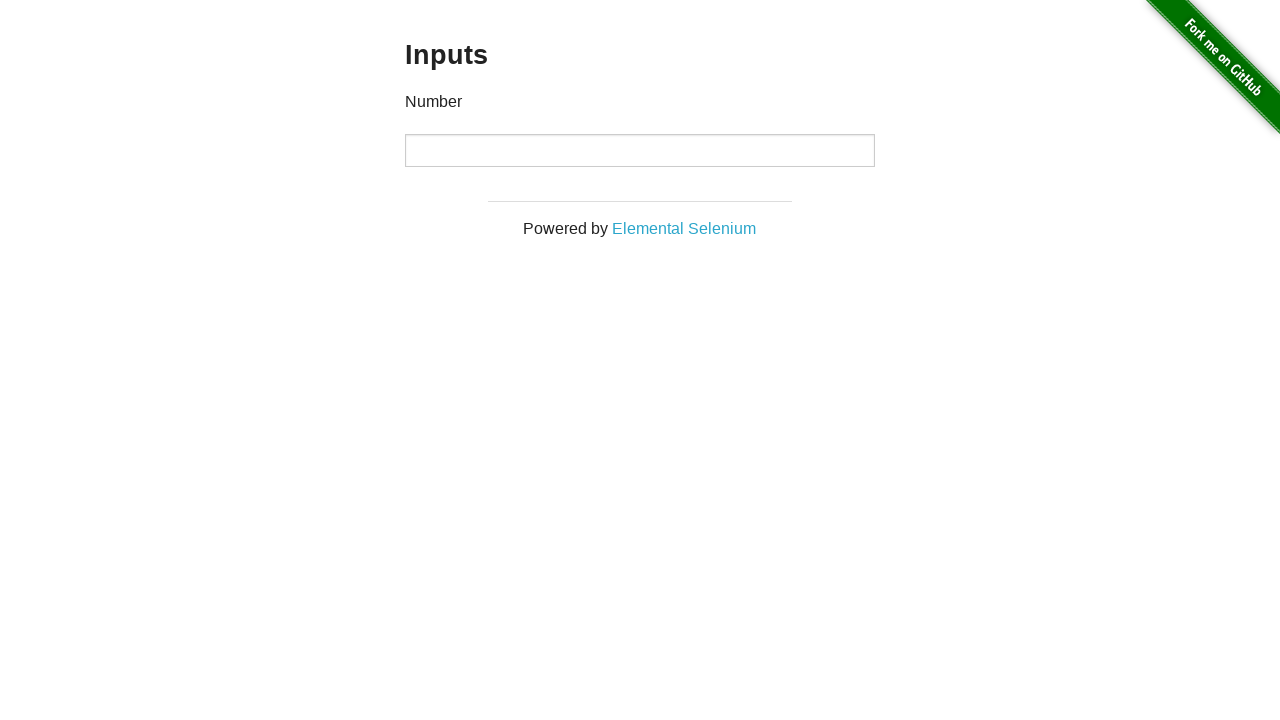

Found h3 element with text: 'Inputs'
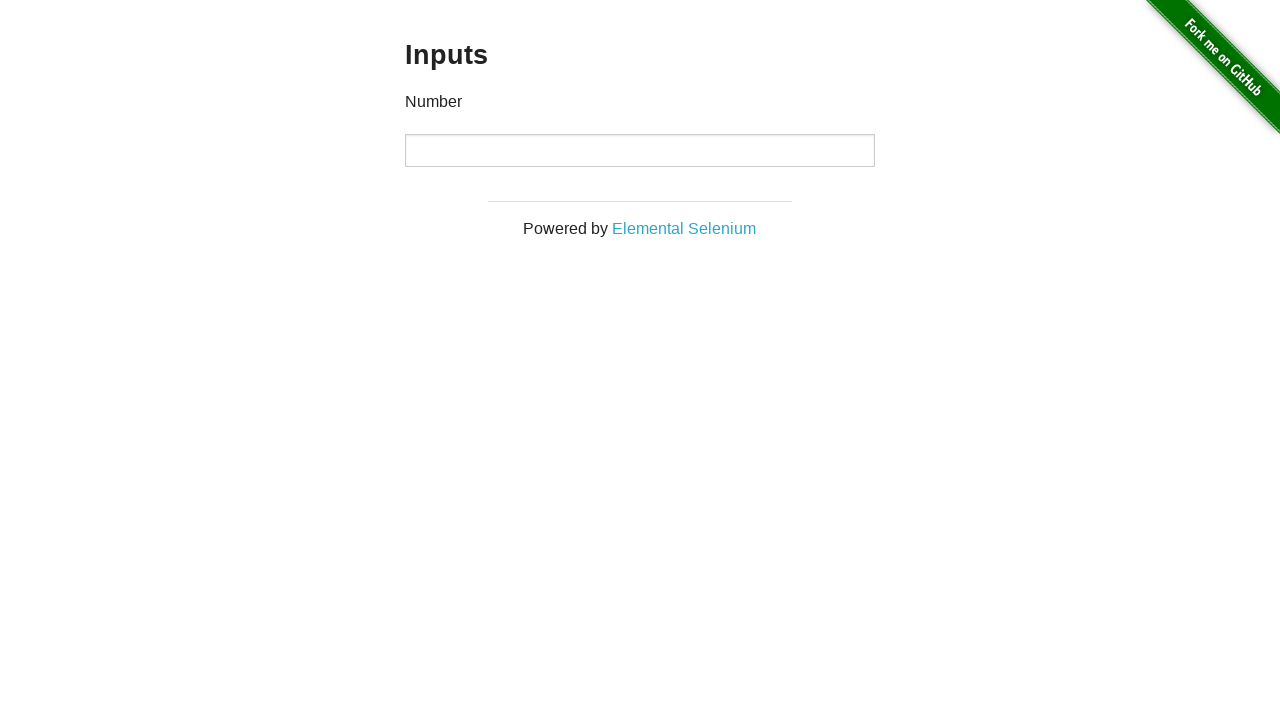

Navigated back to the previous page
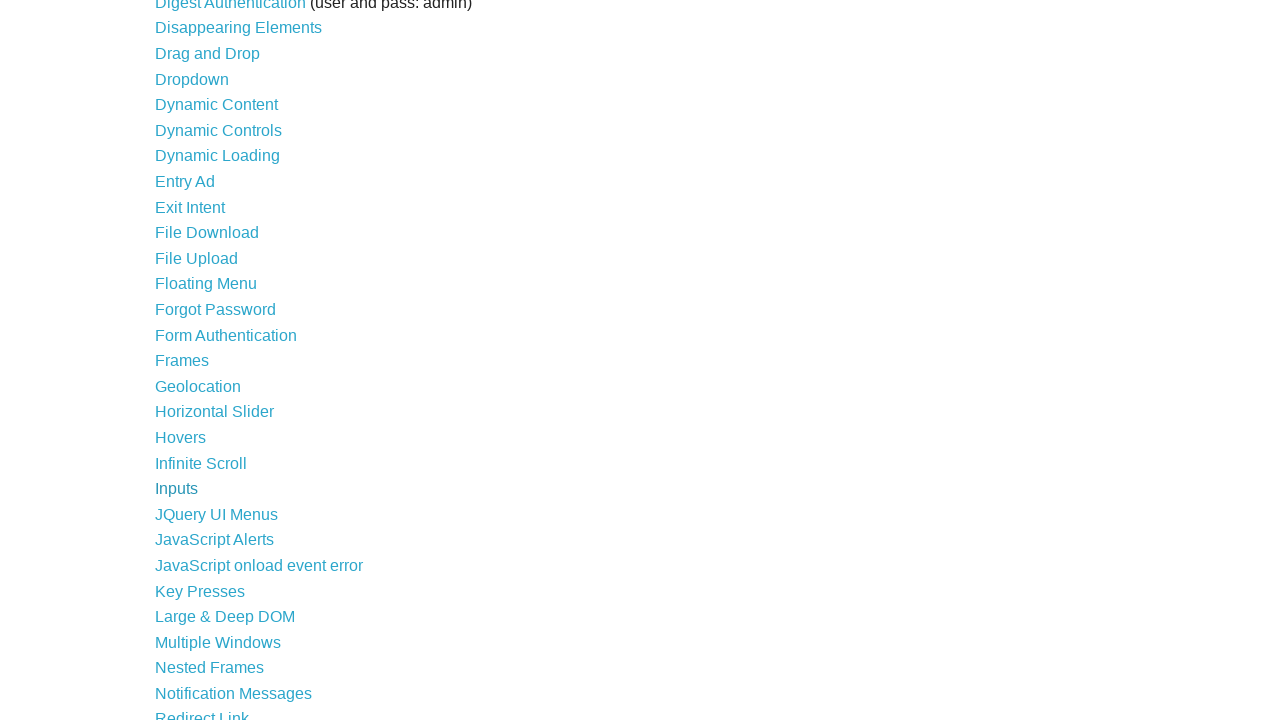

Waited for page to reach networkidle state
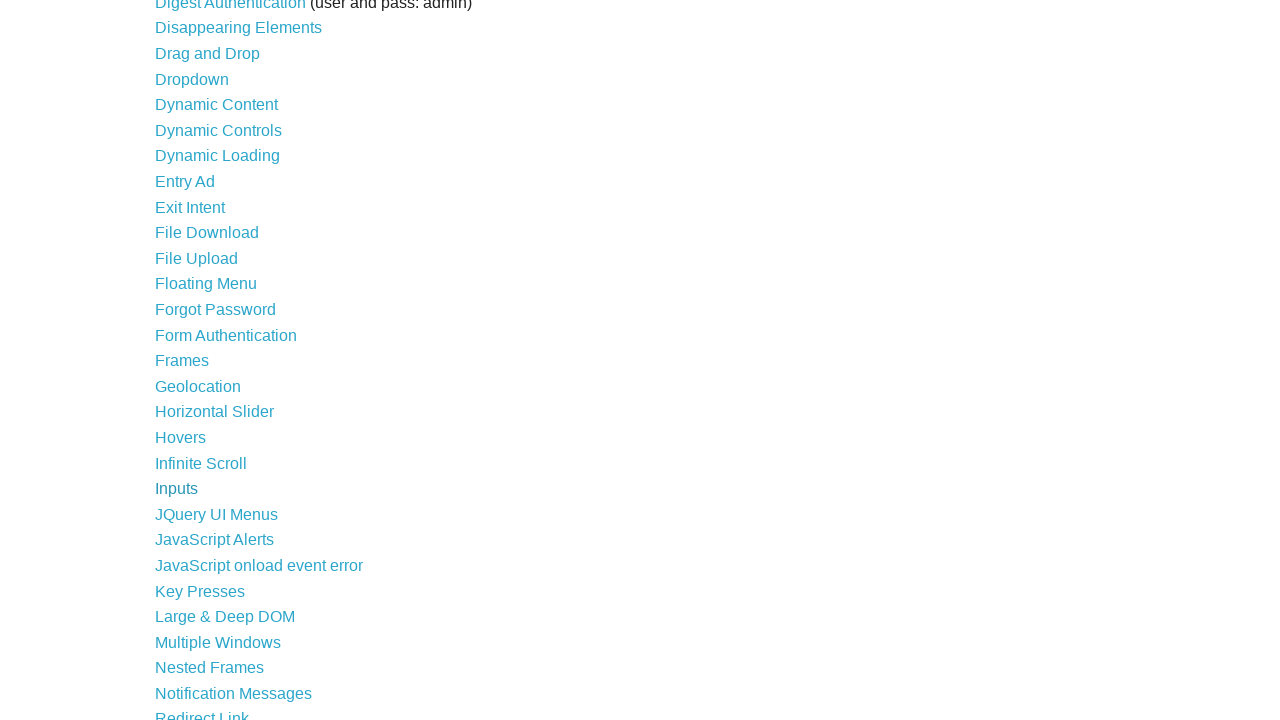

Re-queried links for iteration 29
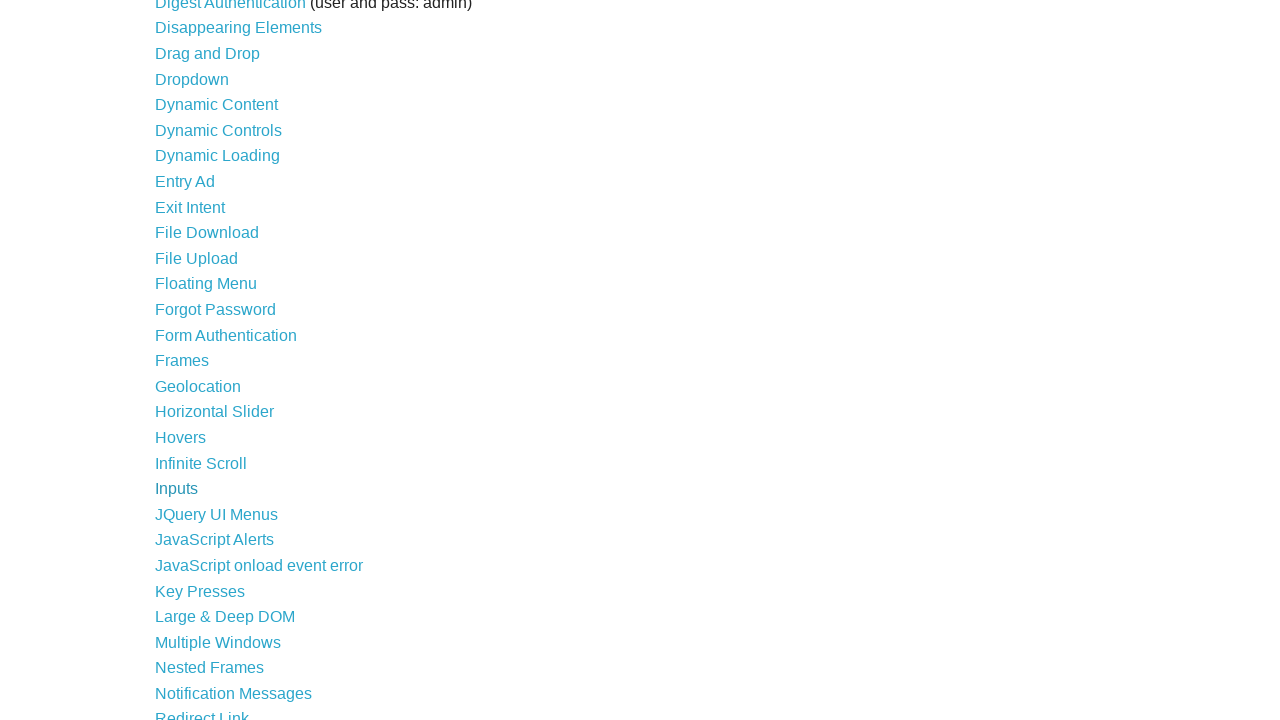

Selected link 29 from current links
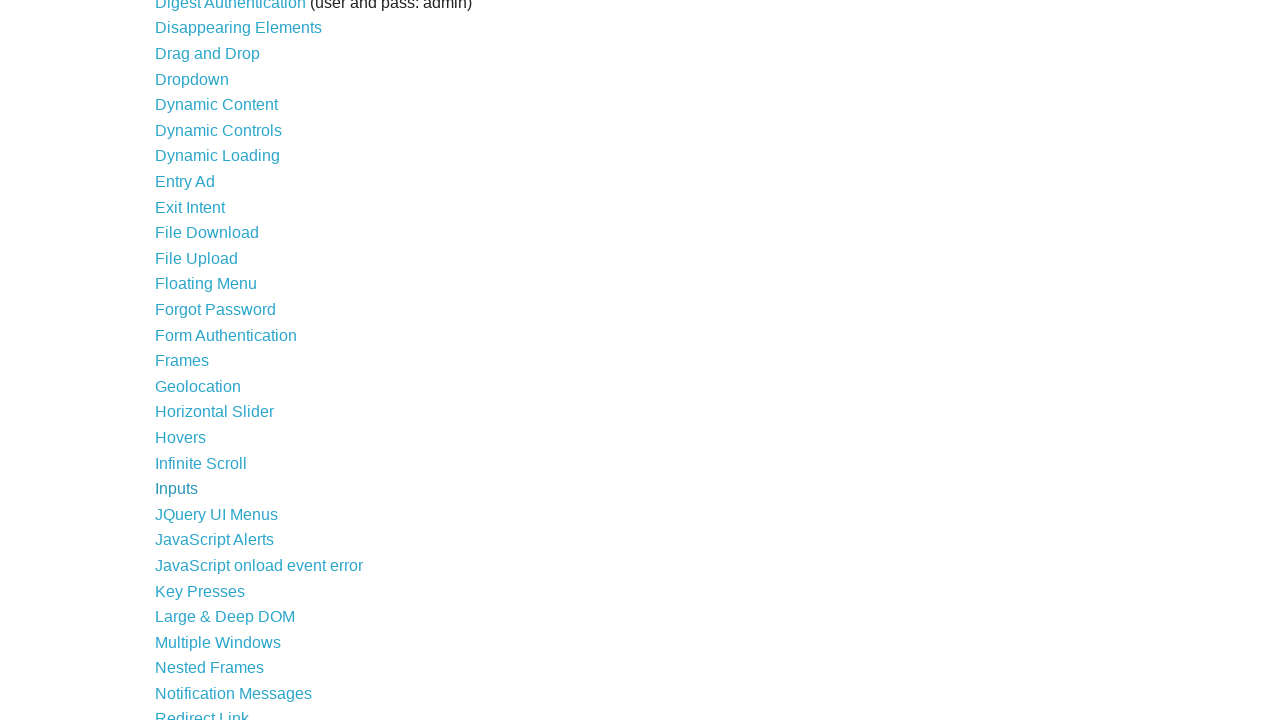

Confirmed link is visible with text: 'JQuery UI Menus'
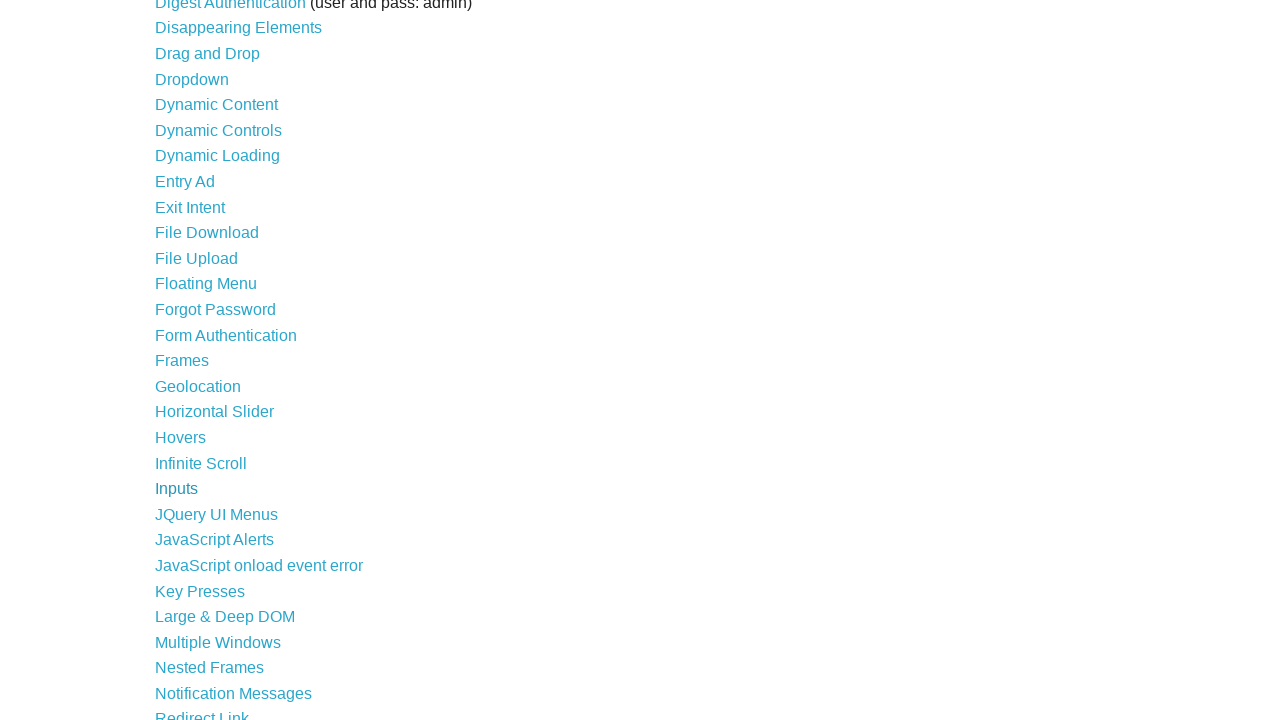

Clicked link: 'JQuery UI Menus' at (216, 514) on a >> nth=28
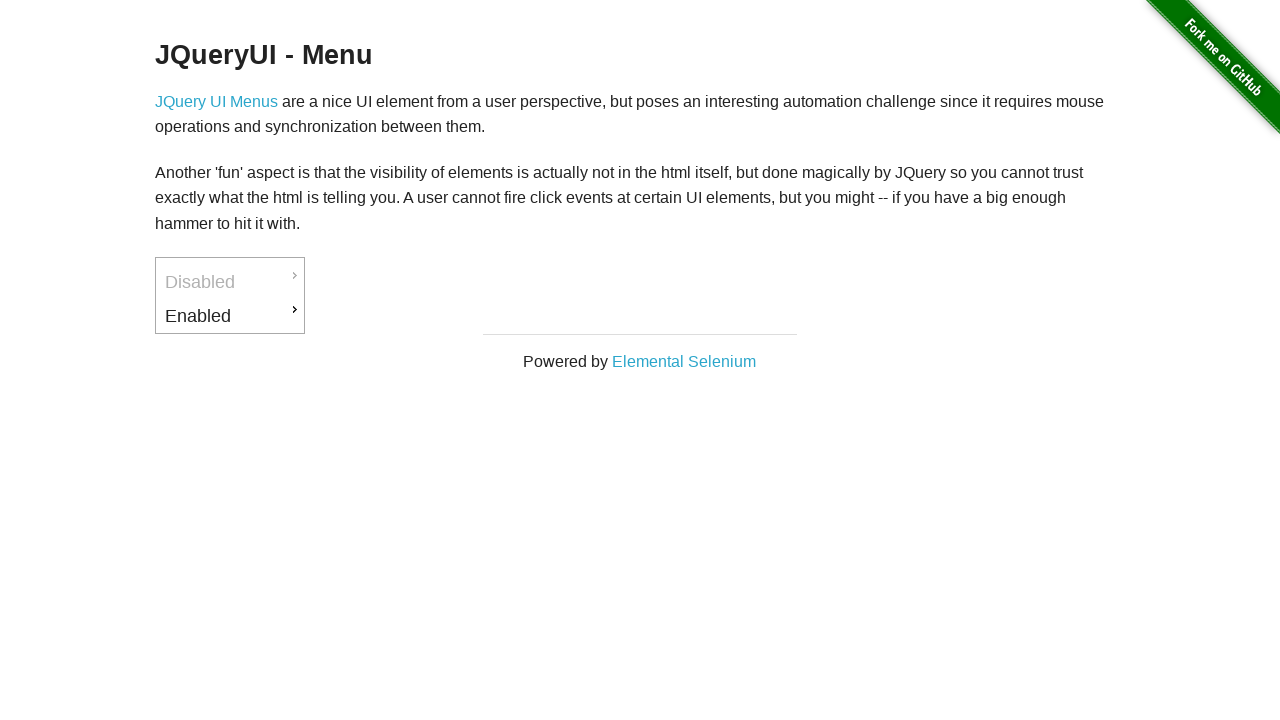

Searched for h3 elements on the new page
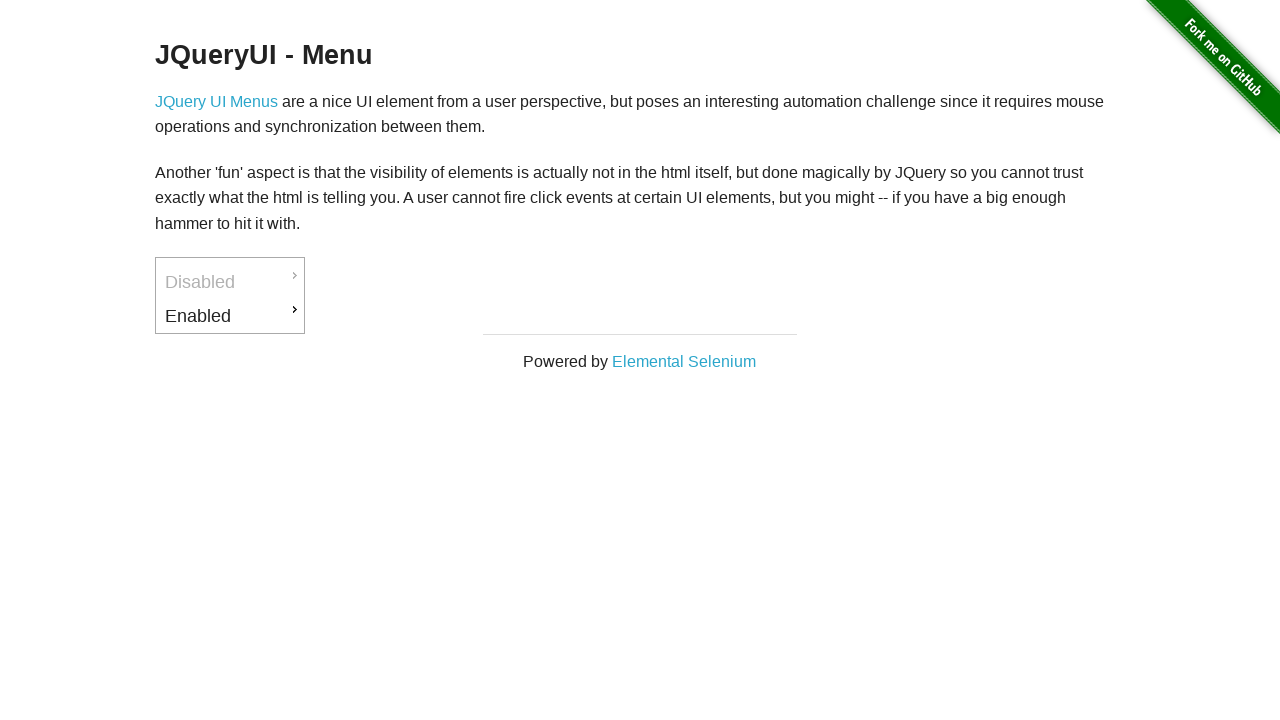

Found h3 element with text: 'JQueryUI - Menu'
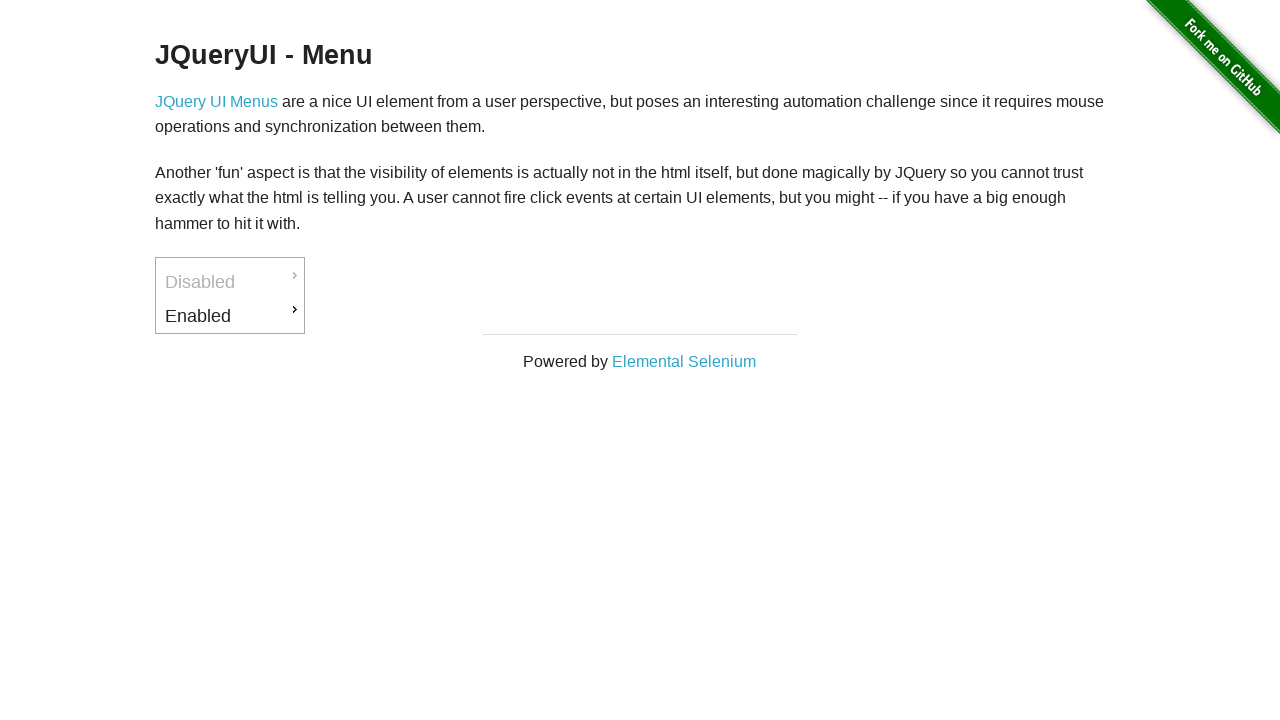

Navigated back to the previous page
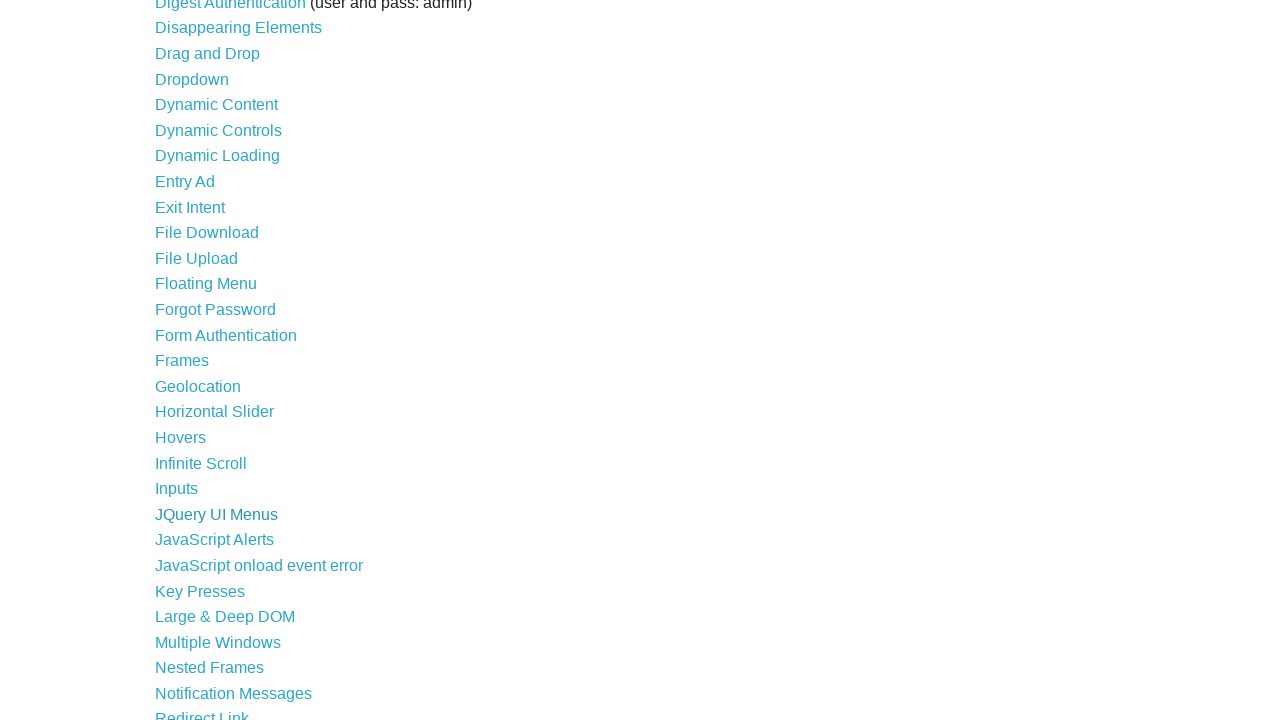

Waited for page to reach networkidle state
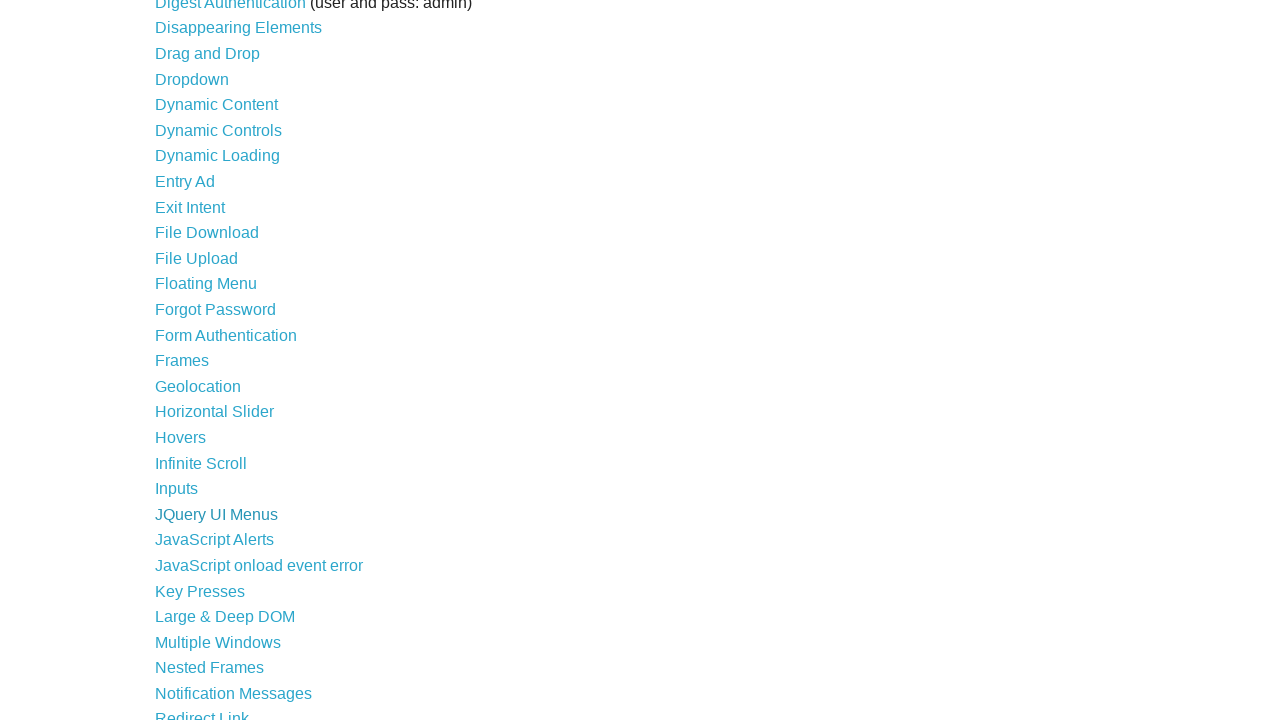

Re-queried links for iteration 30
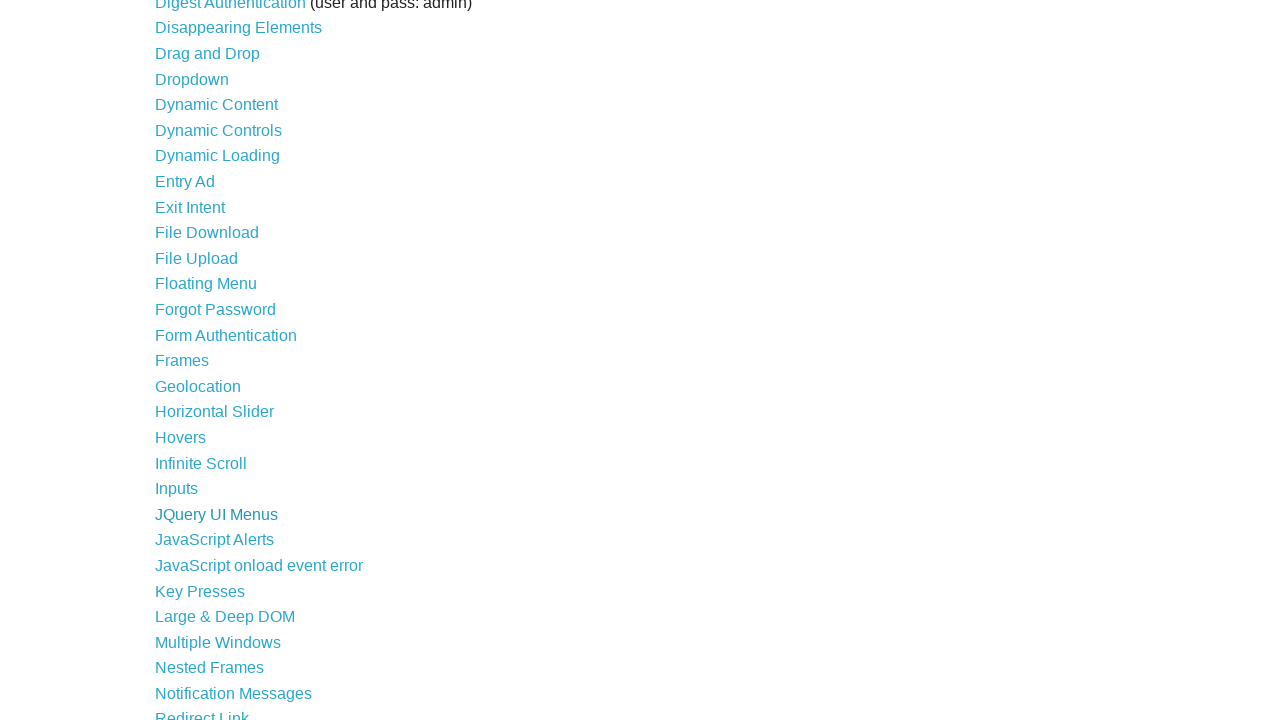

Selected link 30 from current links
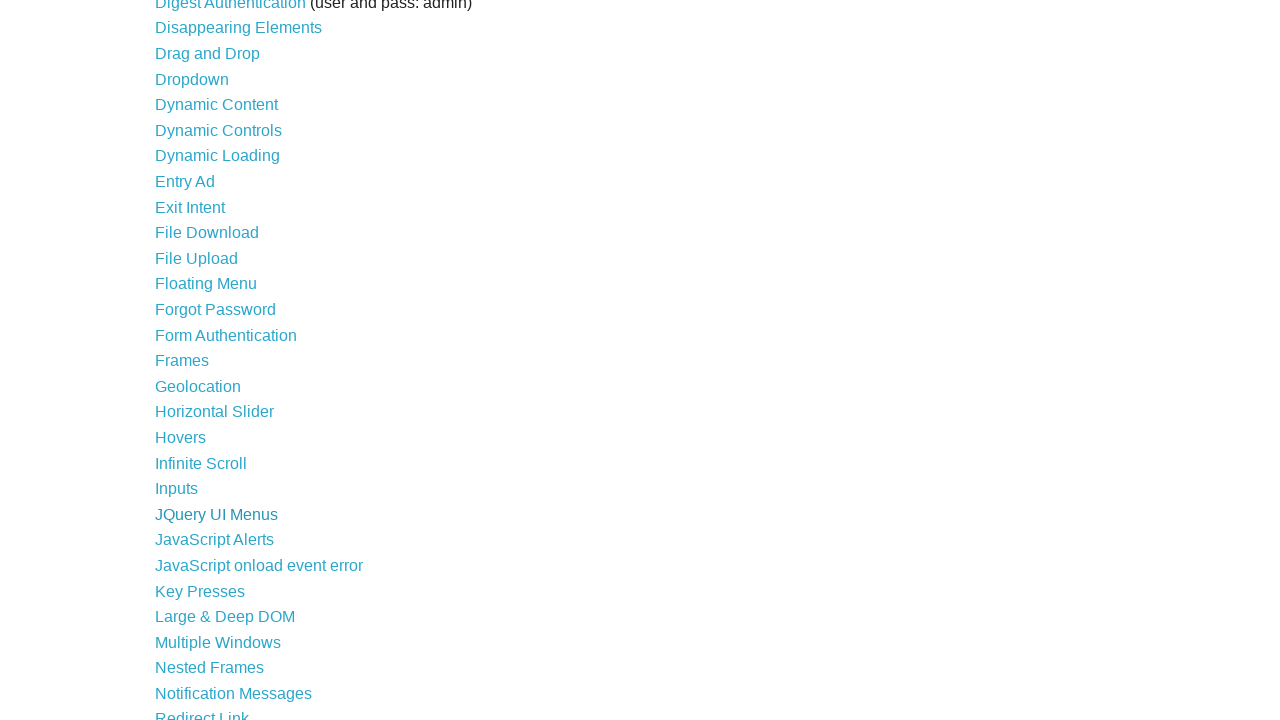

Confirmed link is visible with text: 'JavaScript Alerts'
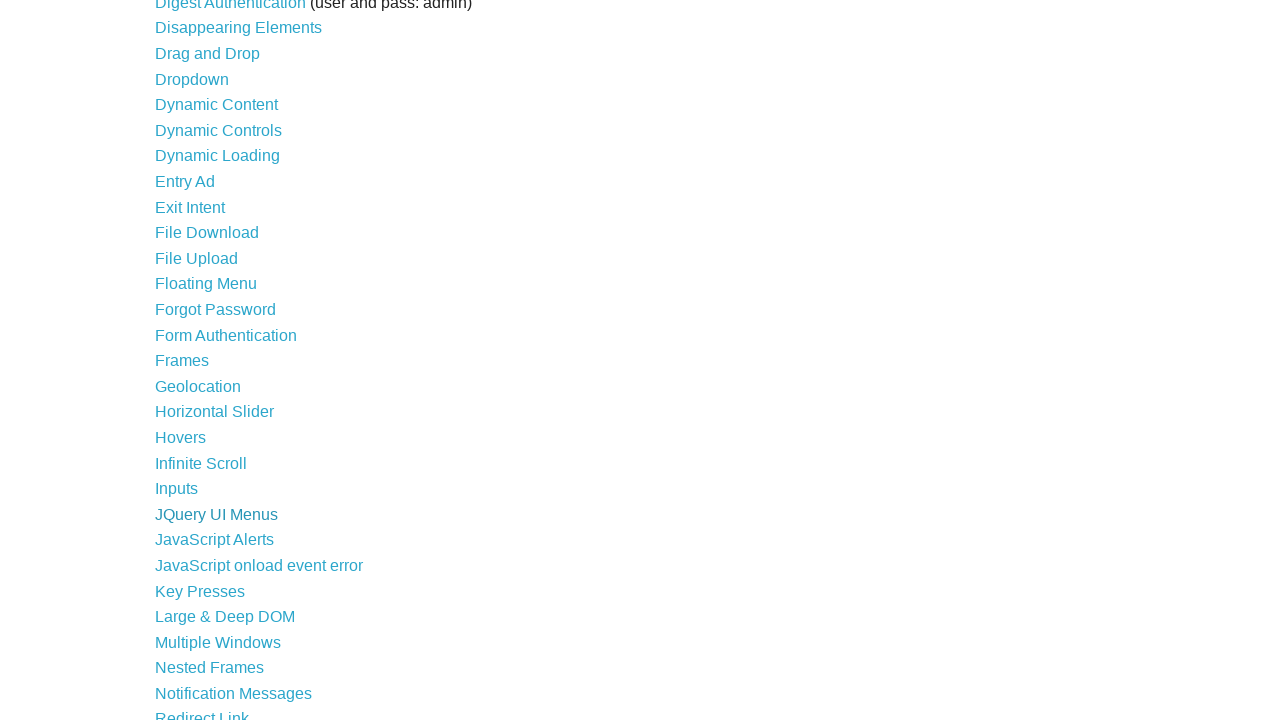

Clicked link: 'JavaScript Alerts' at (214, 540) on a >> nth=29
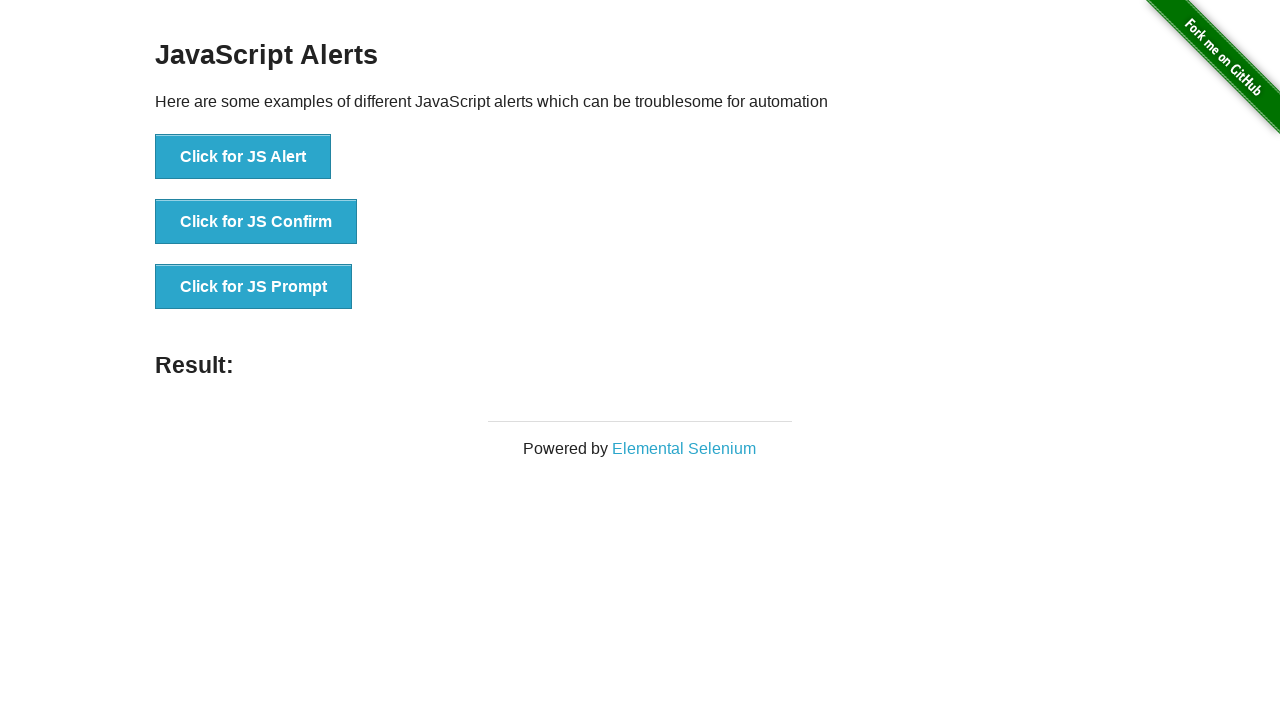

Searched for h3 elements on the new page
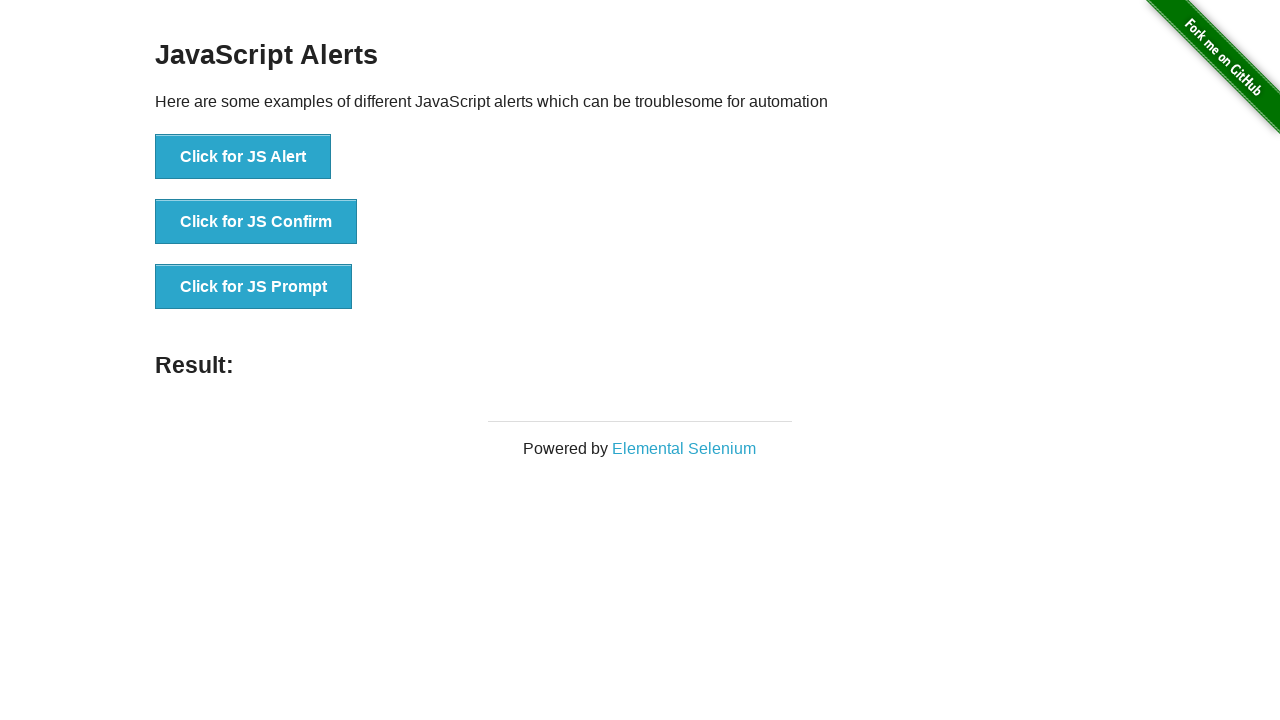

Found h3 element with text: 'JavaScript Alerts'
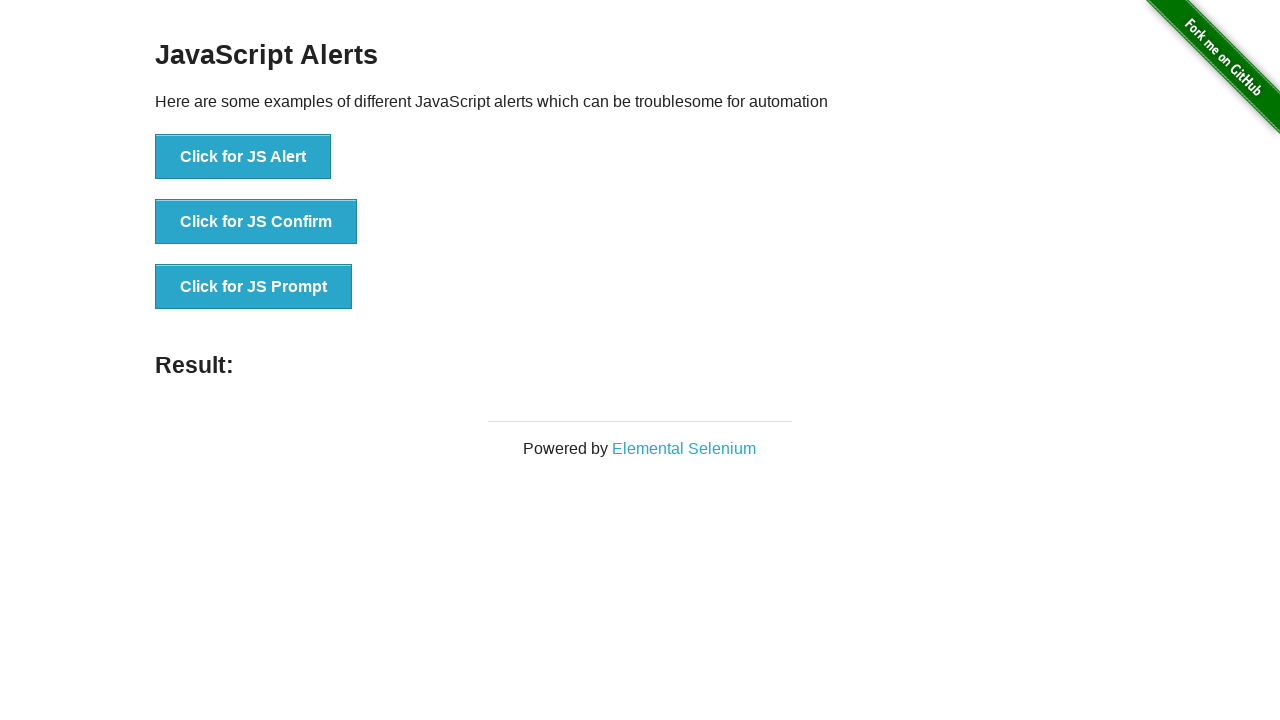

Navigated back to the previous page
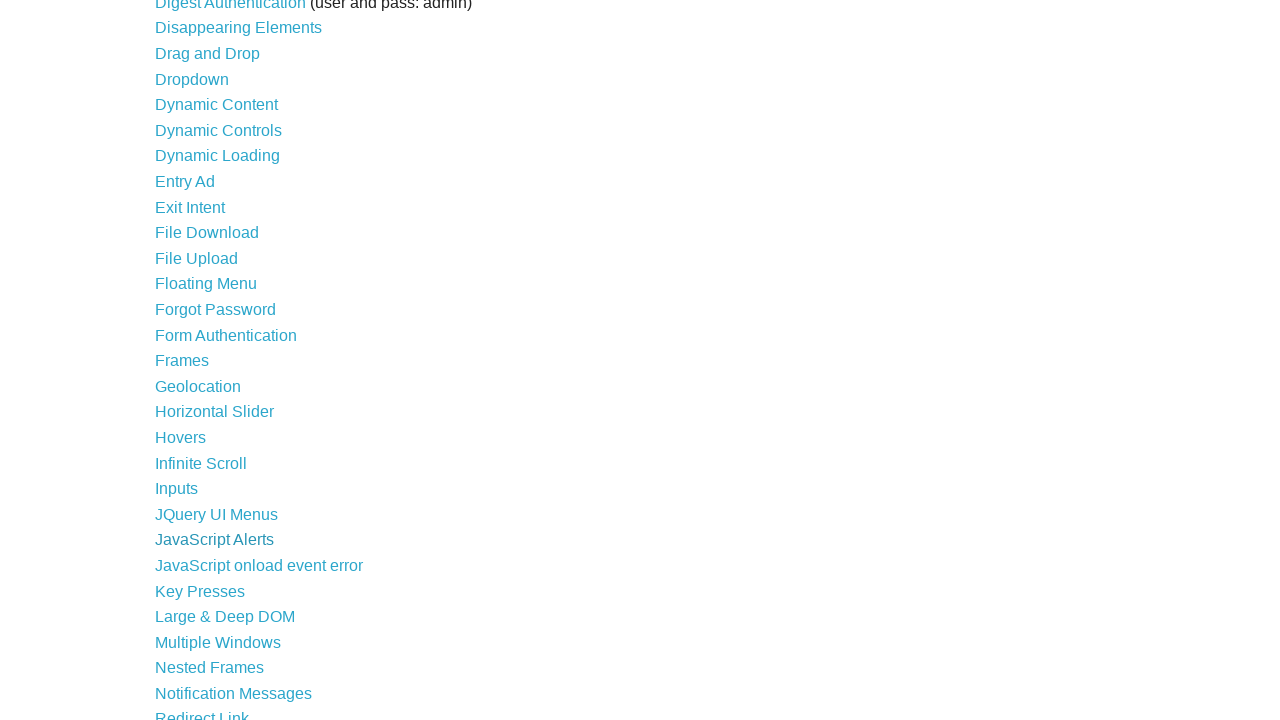

Waited for page to reach networkidle state
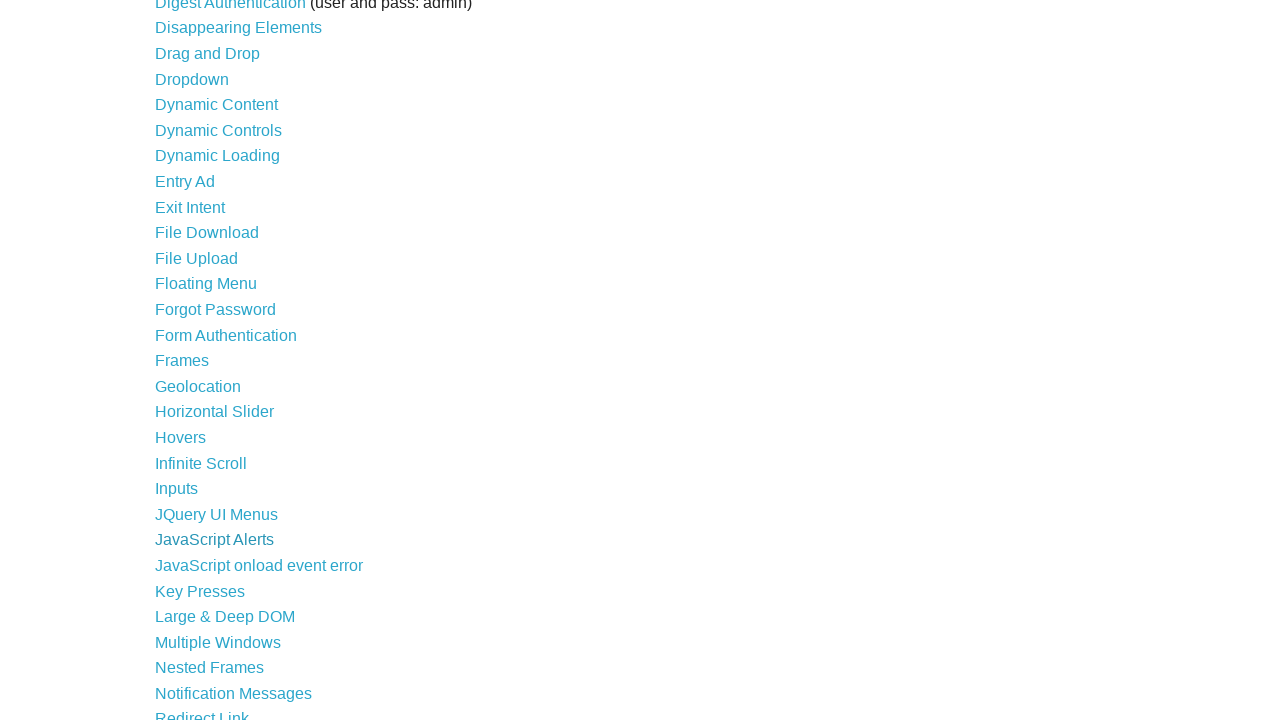

Re-queried links for iteration 31
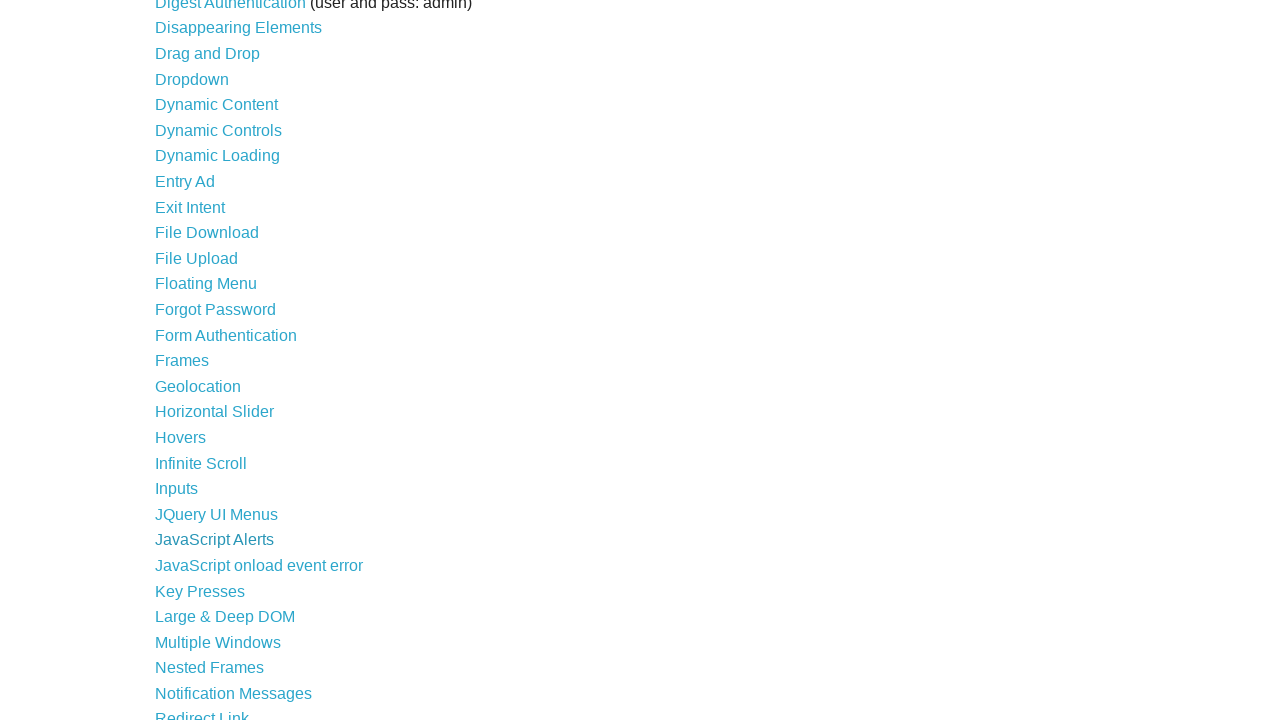

Selected link 31 from current links
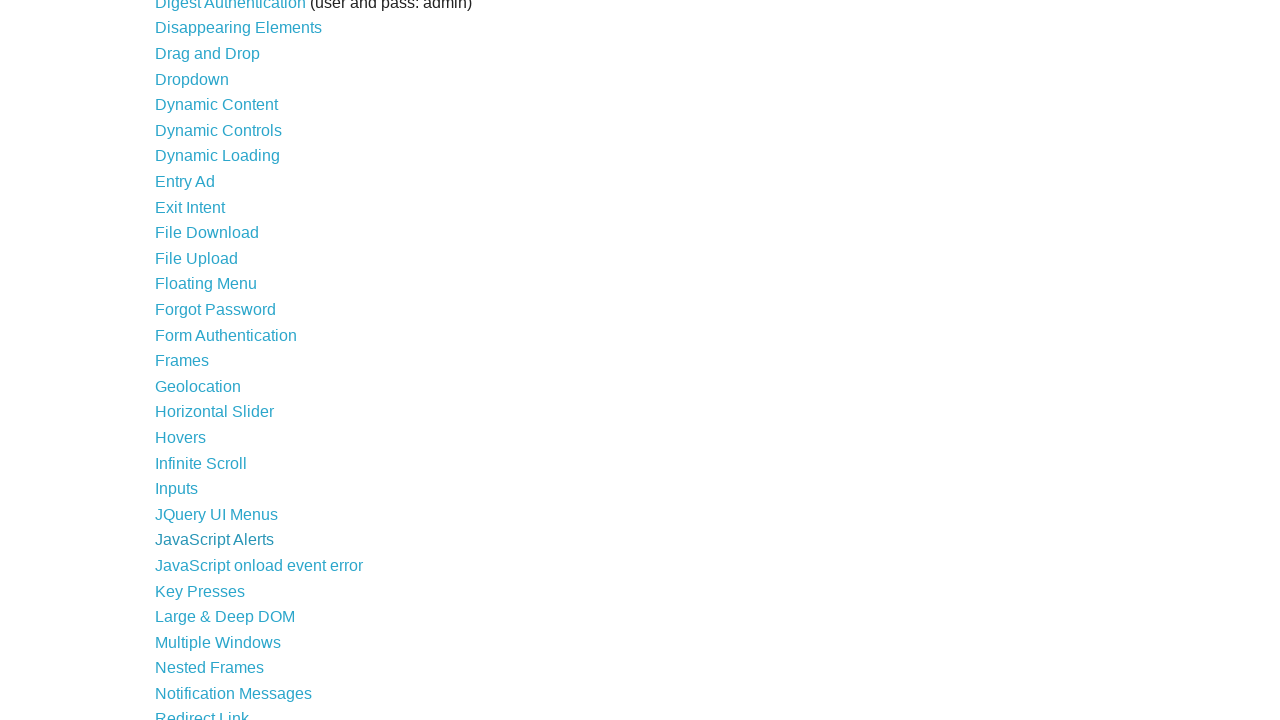

Confirmed link is visible with text: 'JavaScript onload event error'
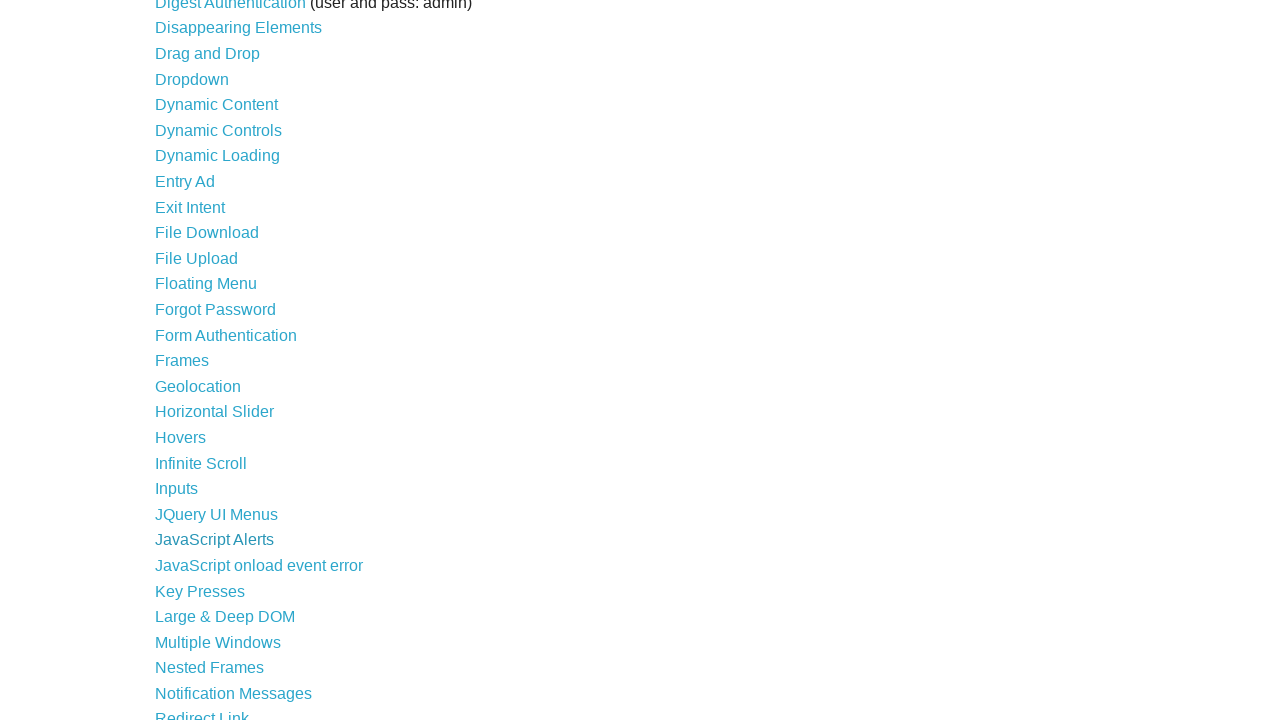

Clicked link: 'JavaScript onload event error' at (259, 565) on a >> nth=30
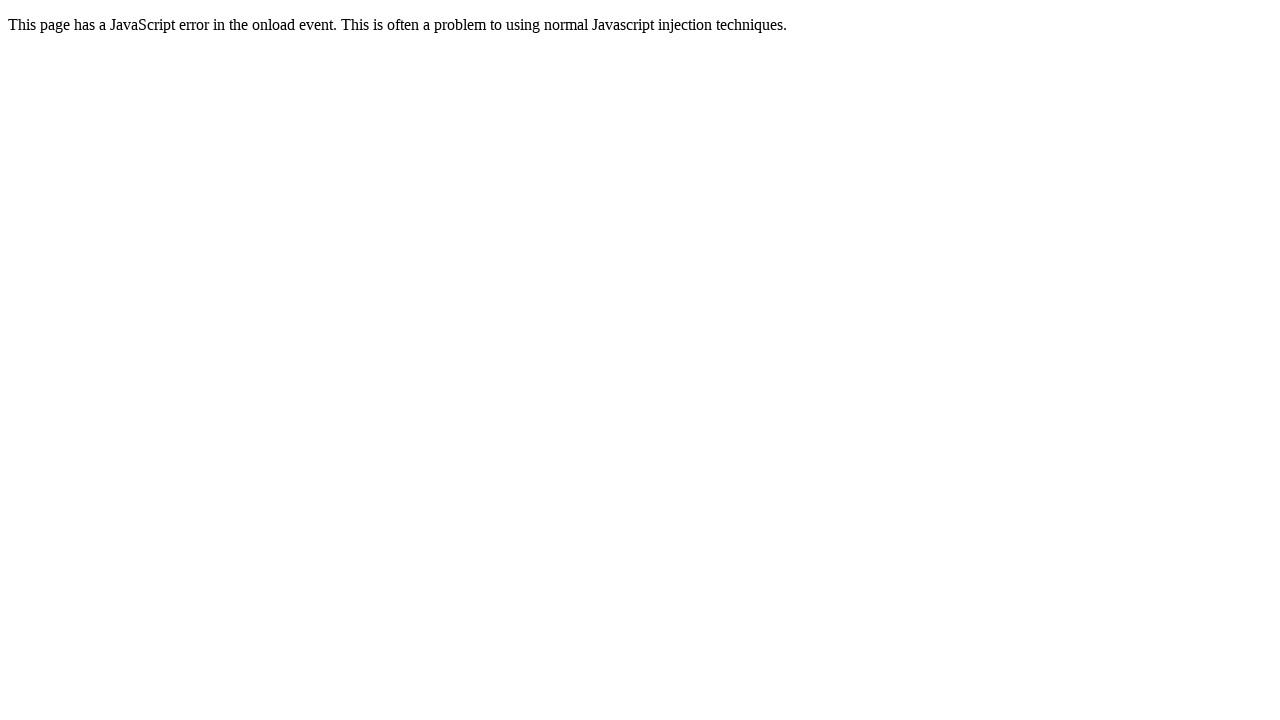

Searched for h3 elements on the new page
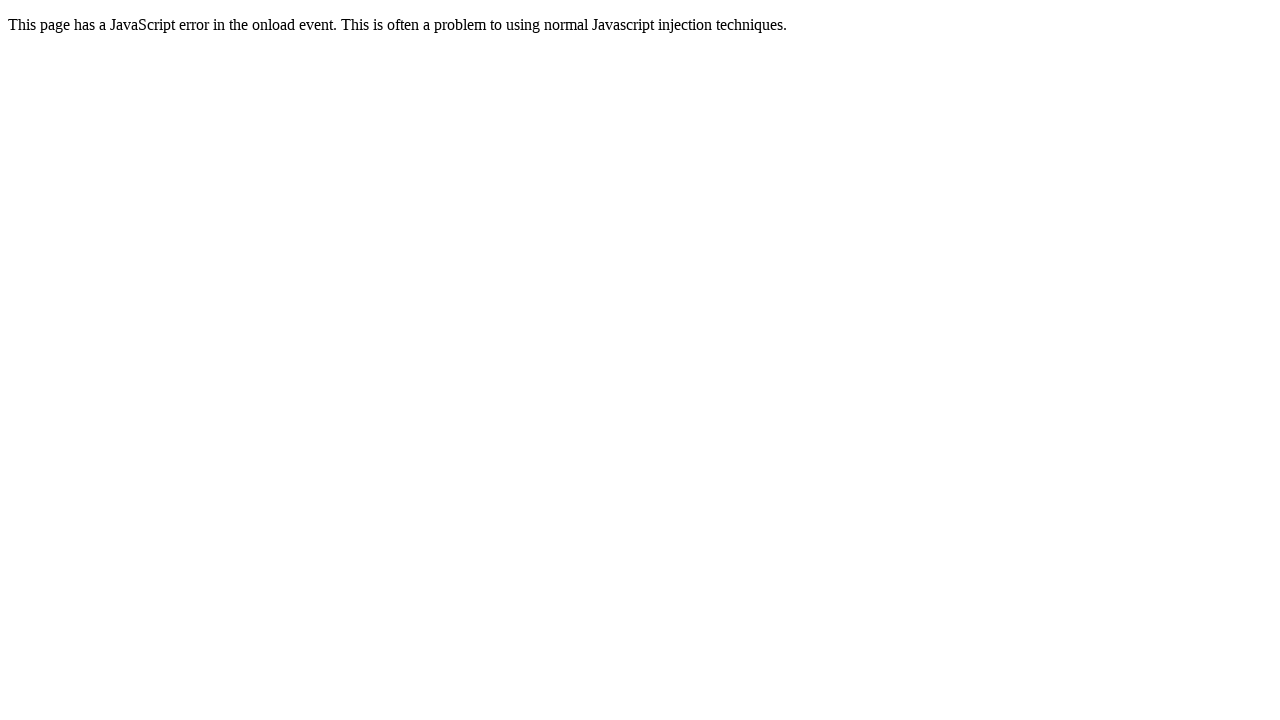

No h3 element found on the current page
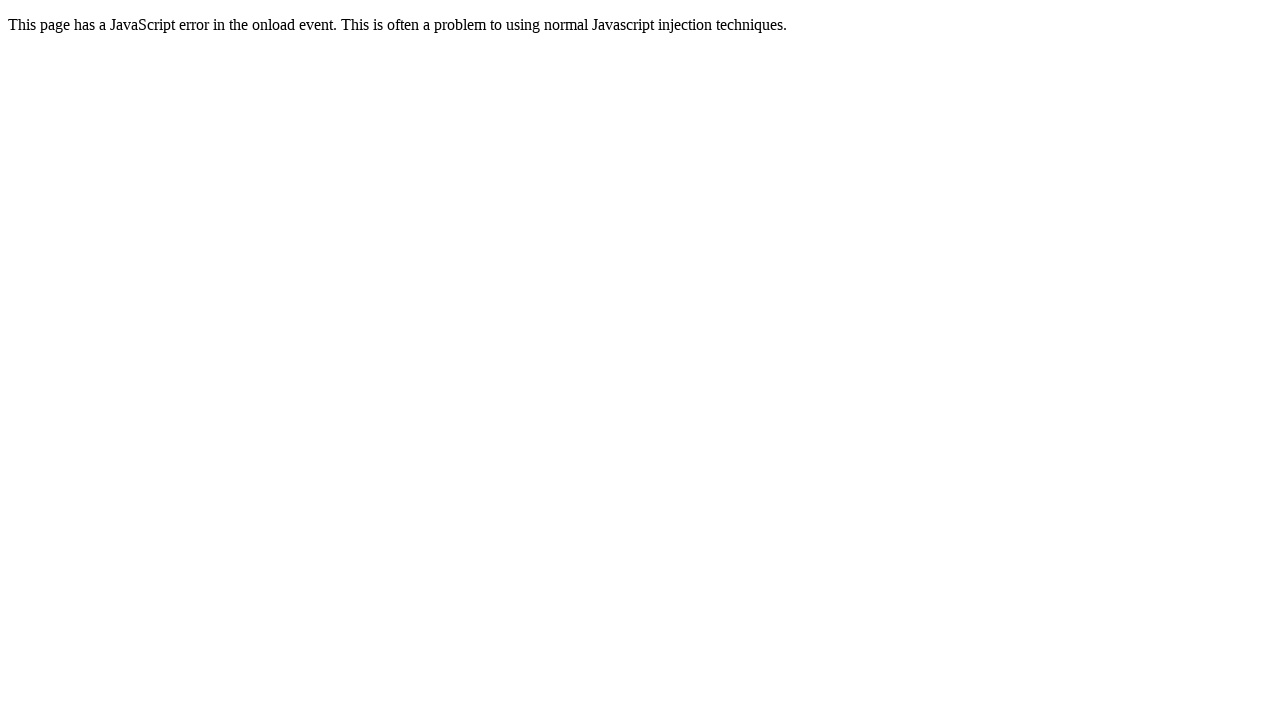

Navigated back to the previous page
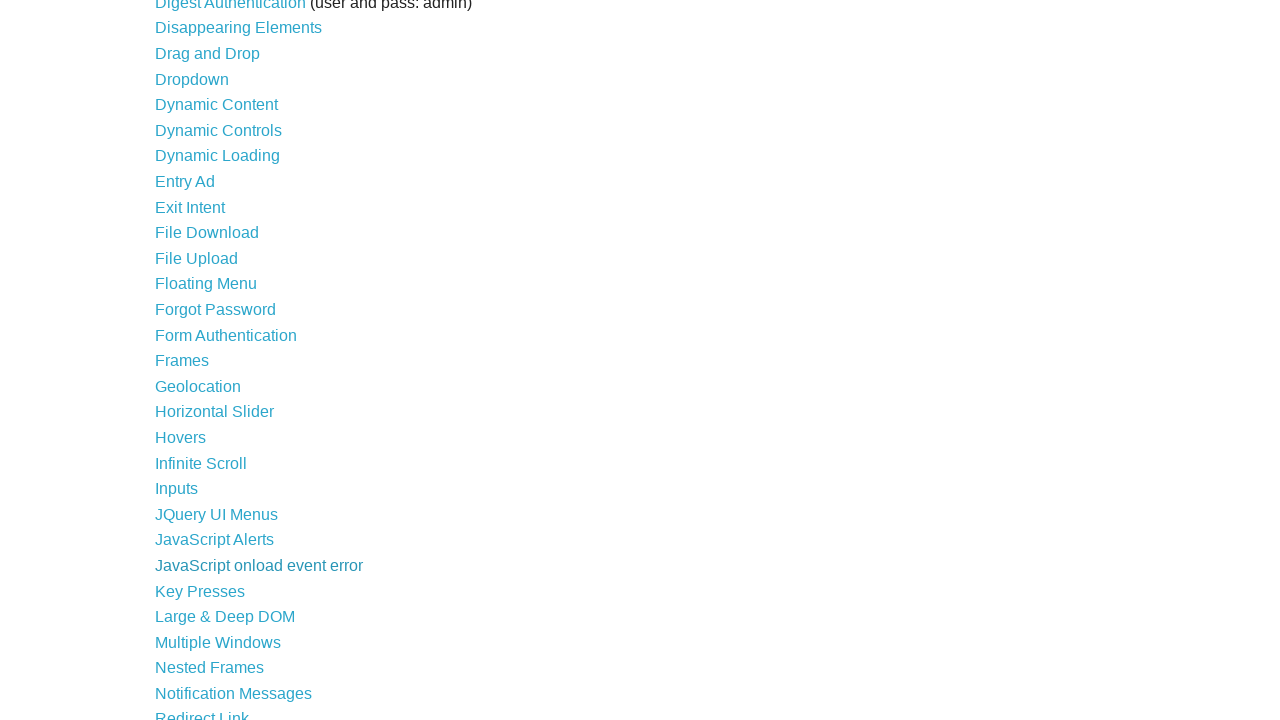

Waited for page to reach networkidle state
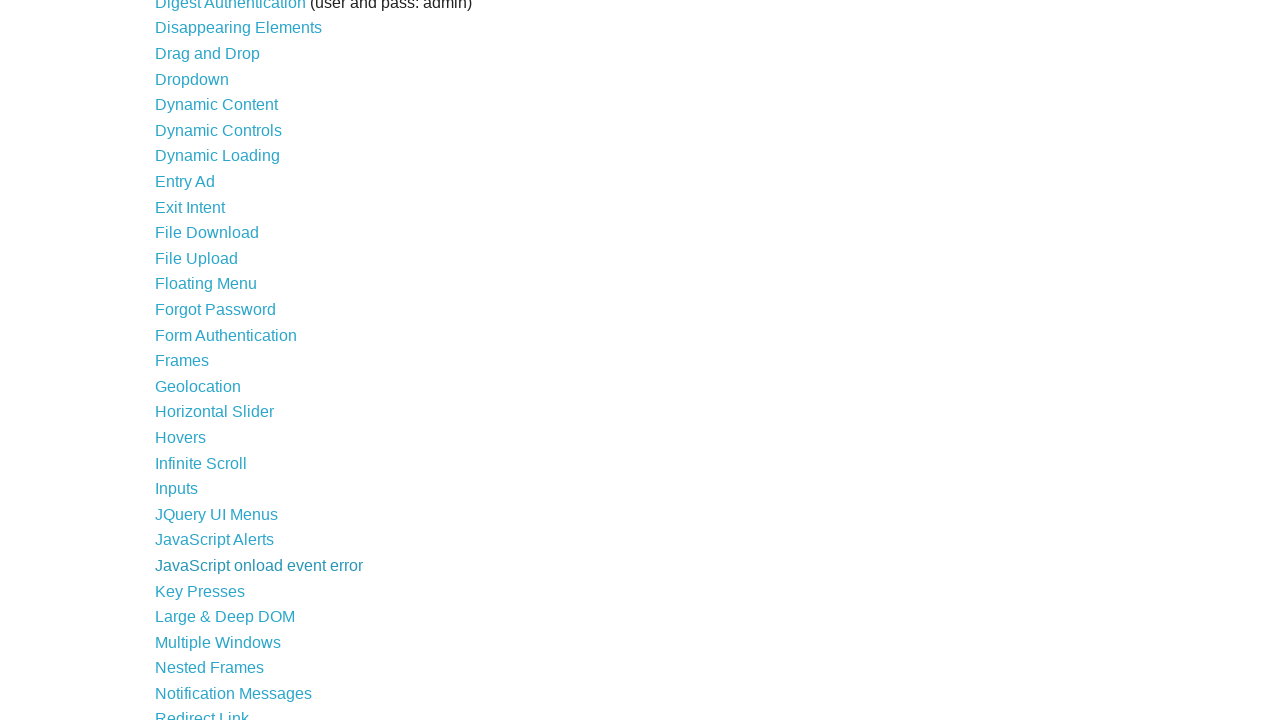

Re-queried links for iteration 32
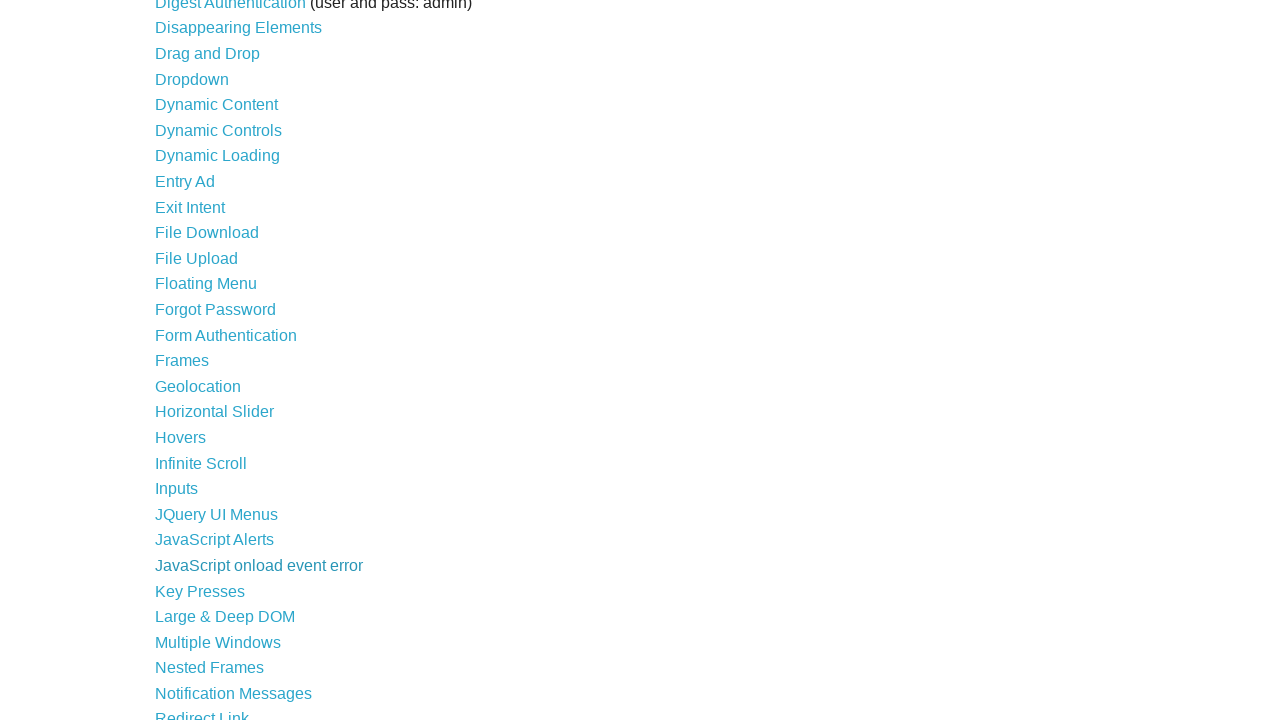

Selected link 32 from current links
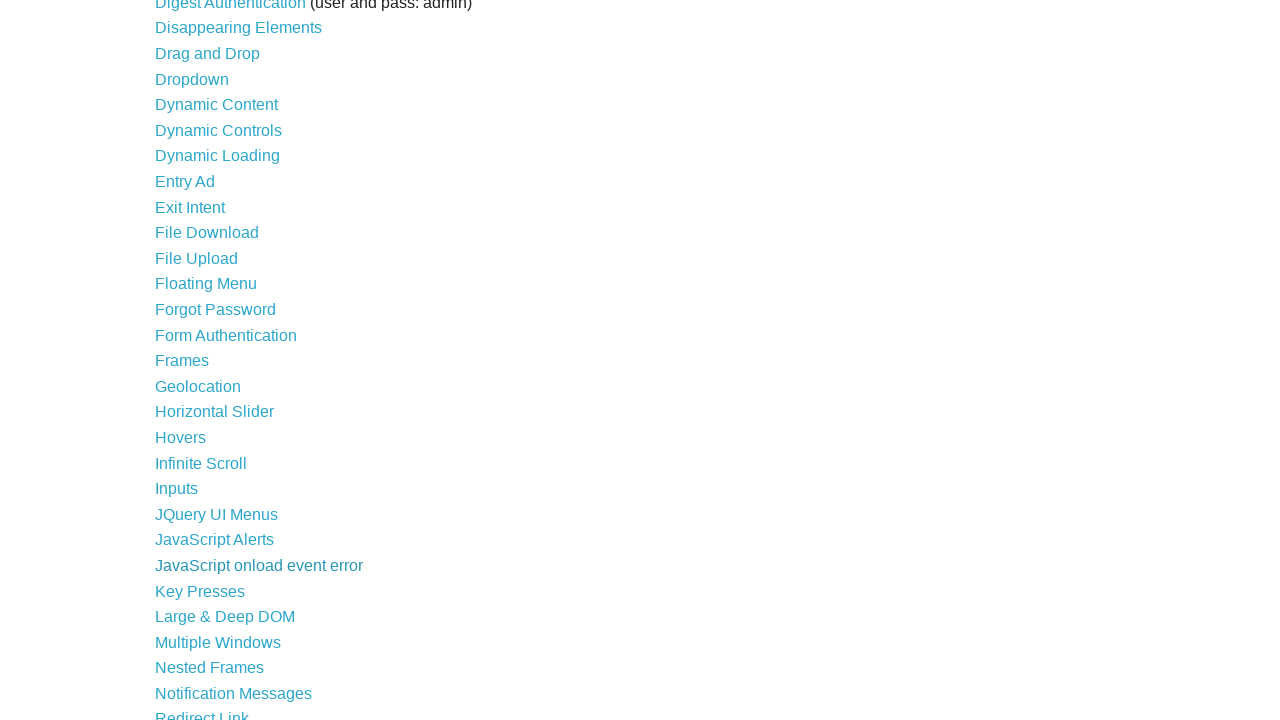

Confirmed link is visible with text: 'Key Presses'
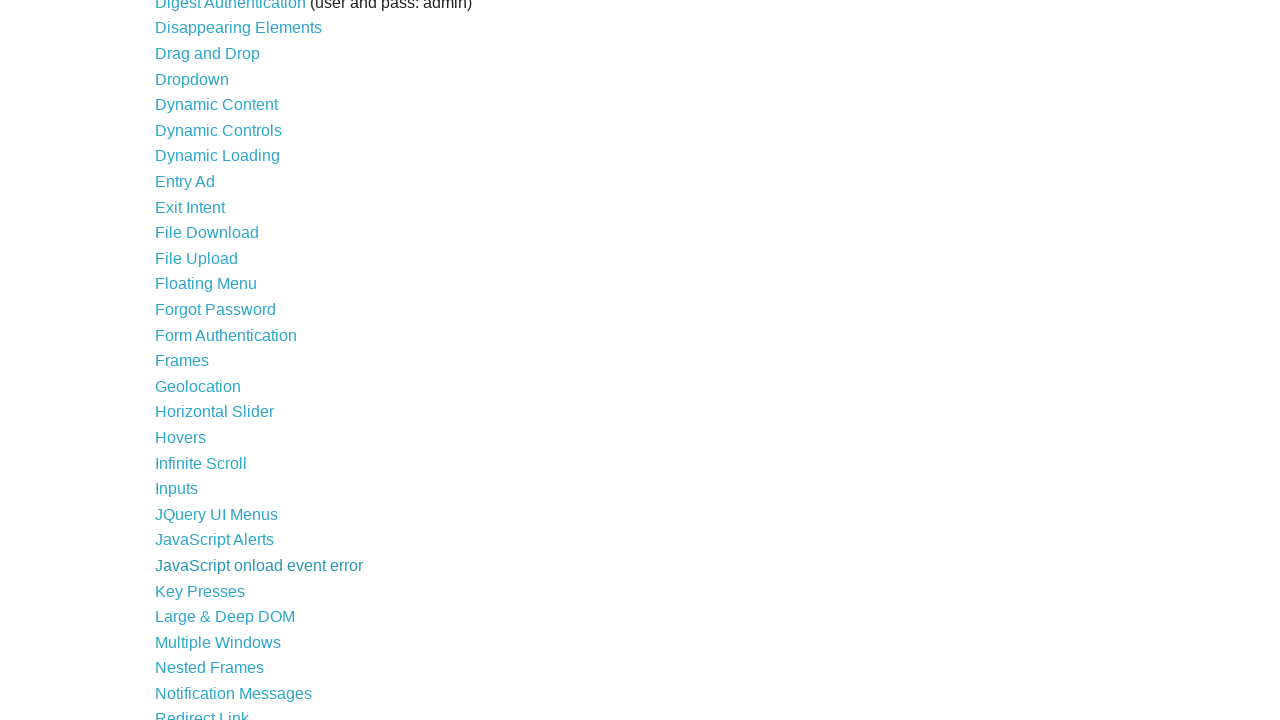

Clicked link: 'Key Presses' at (200, 591) on a >> nth=31
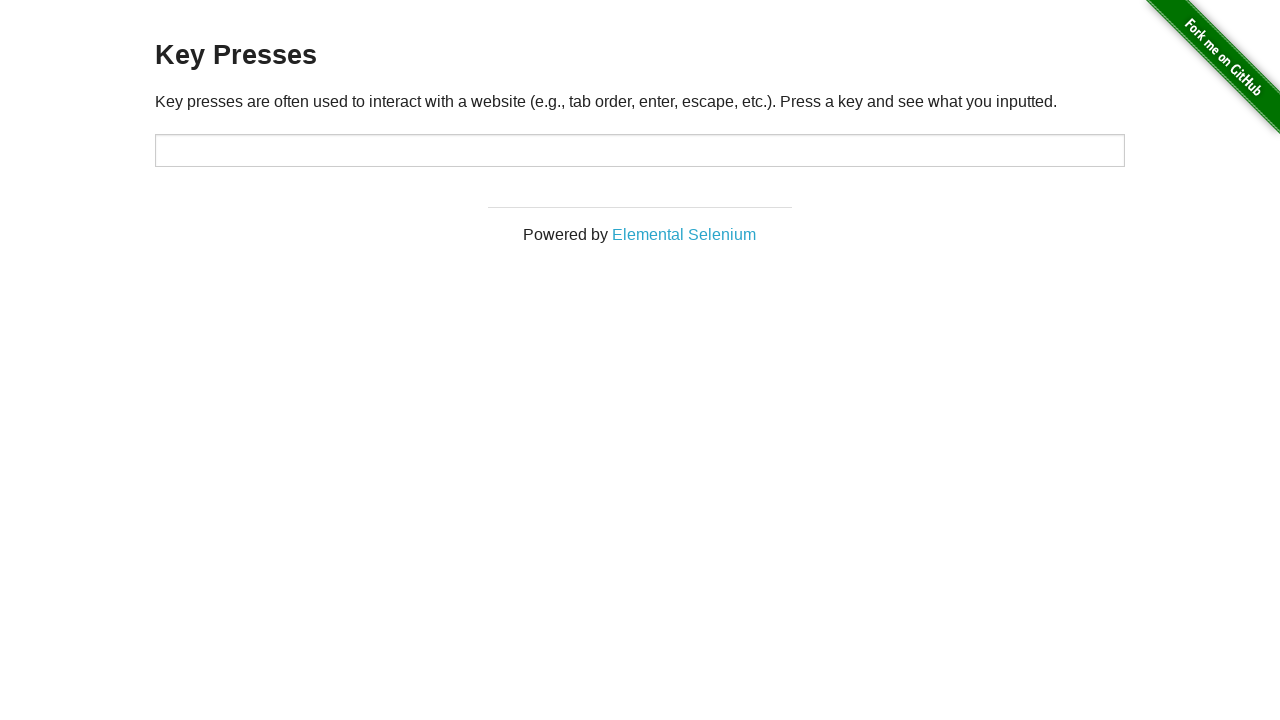

Searched for h3 elements on the new page
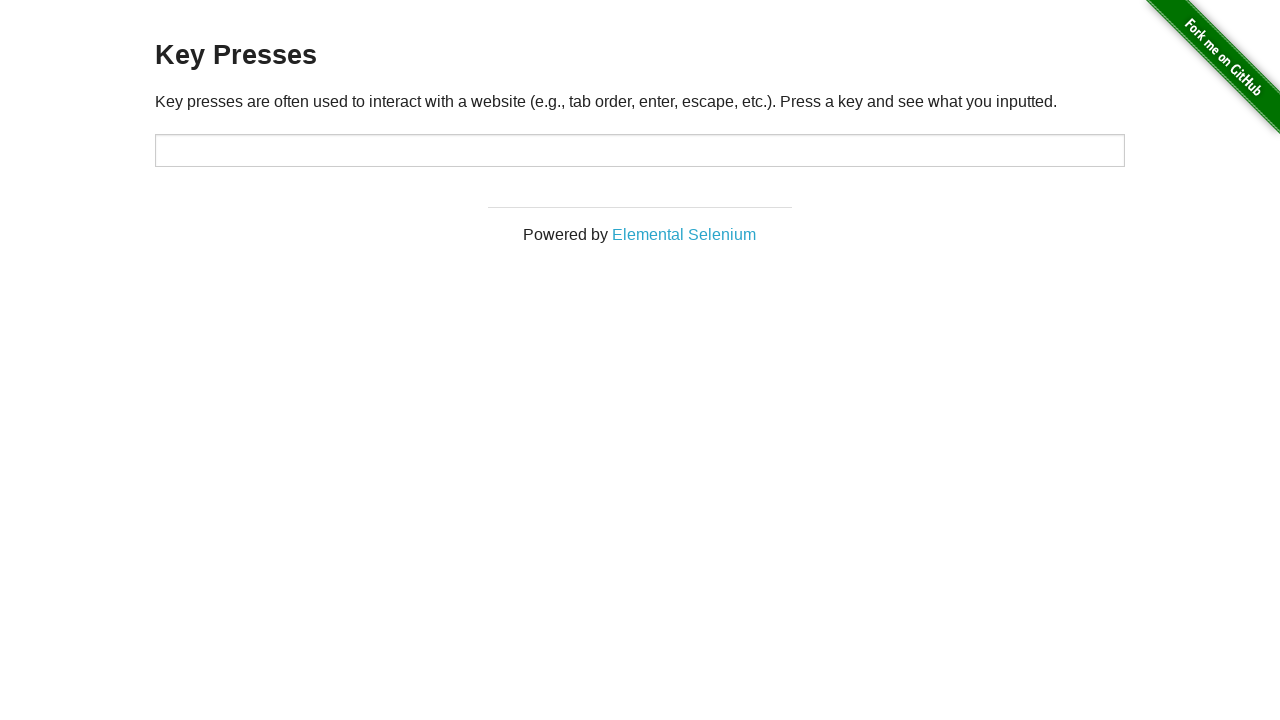

Found h3 element with text: 'Key Presses'
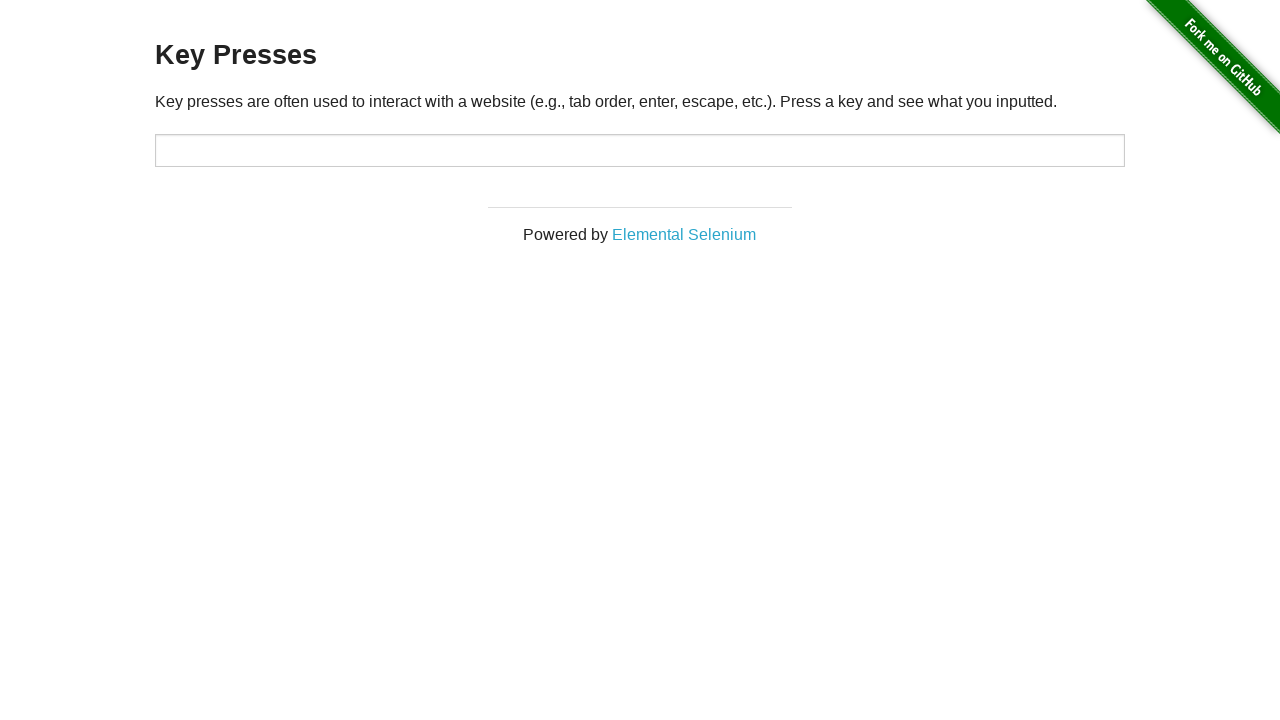

Navigated back to the previous page
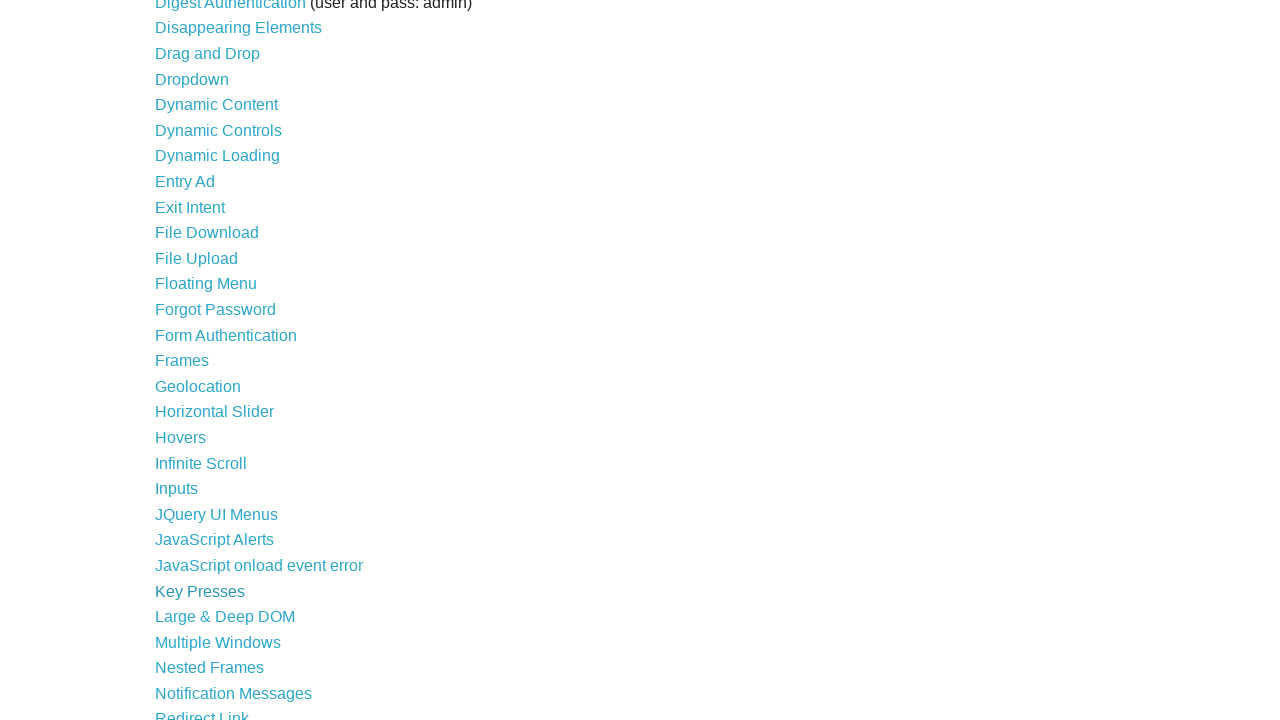

Waited for page to reach networkidle state
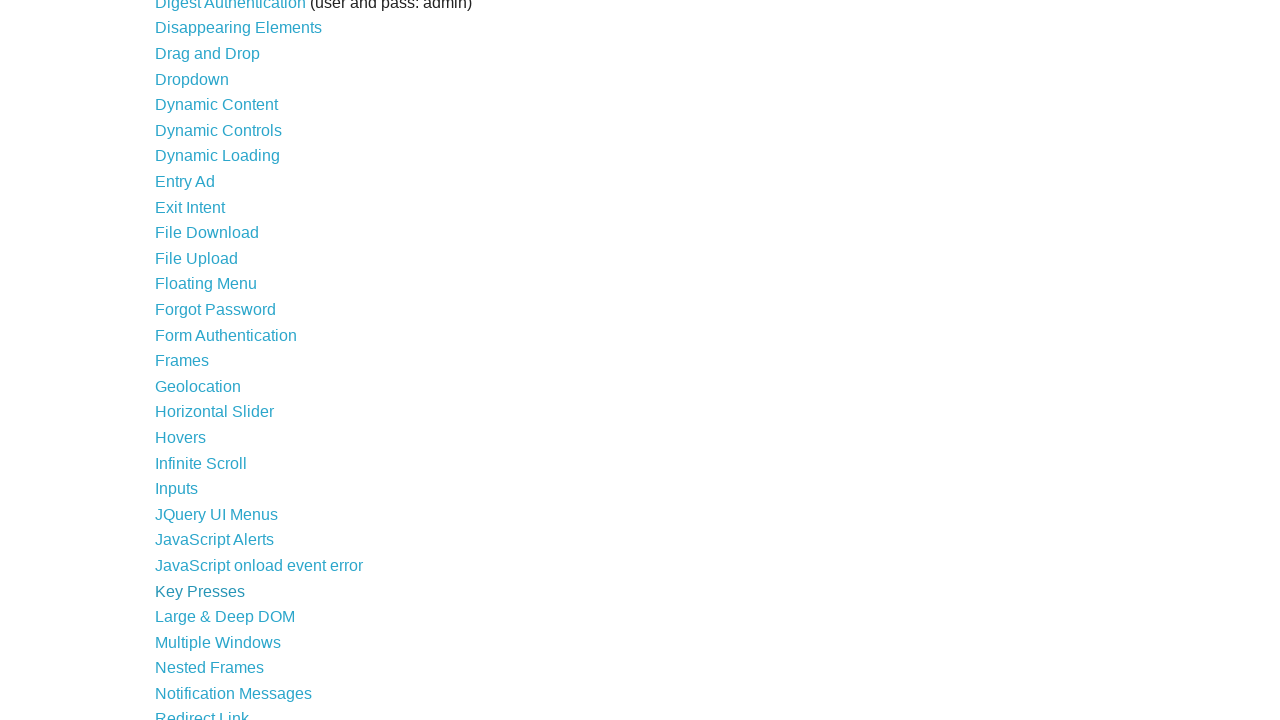

Re-queried links for iteration 33
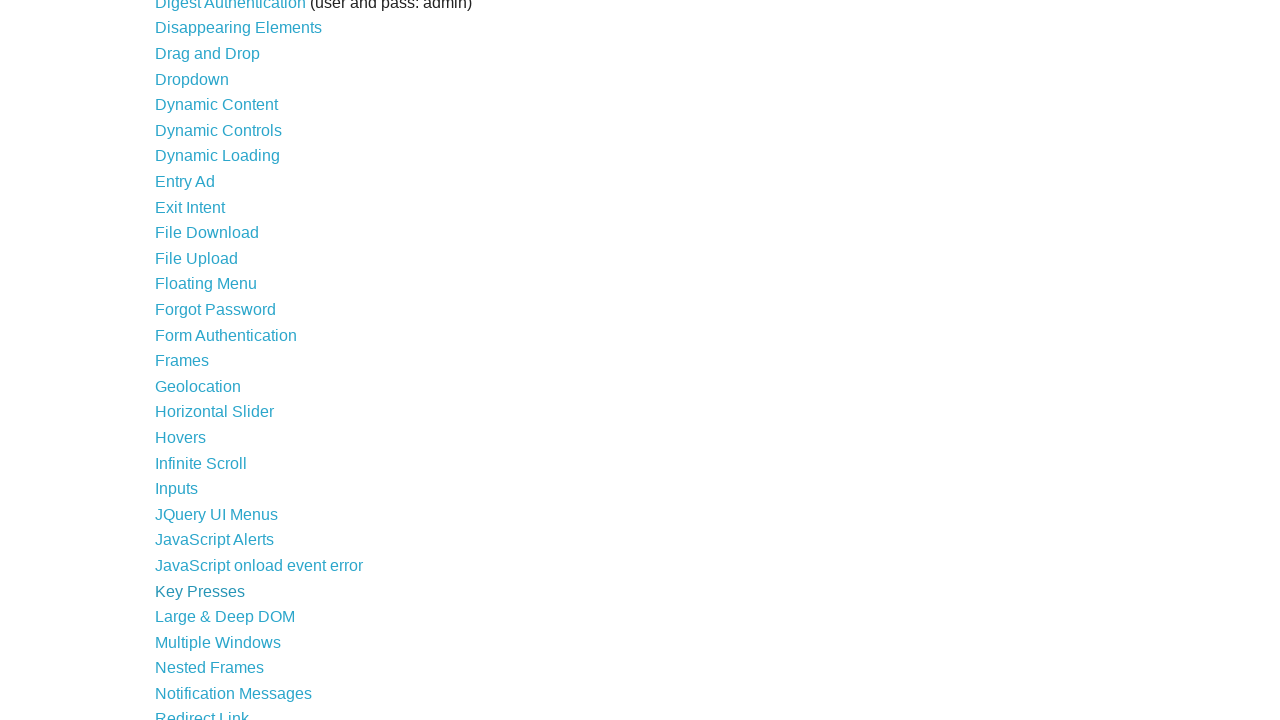

Selected link 33 from current links
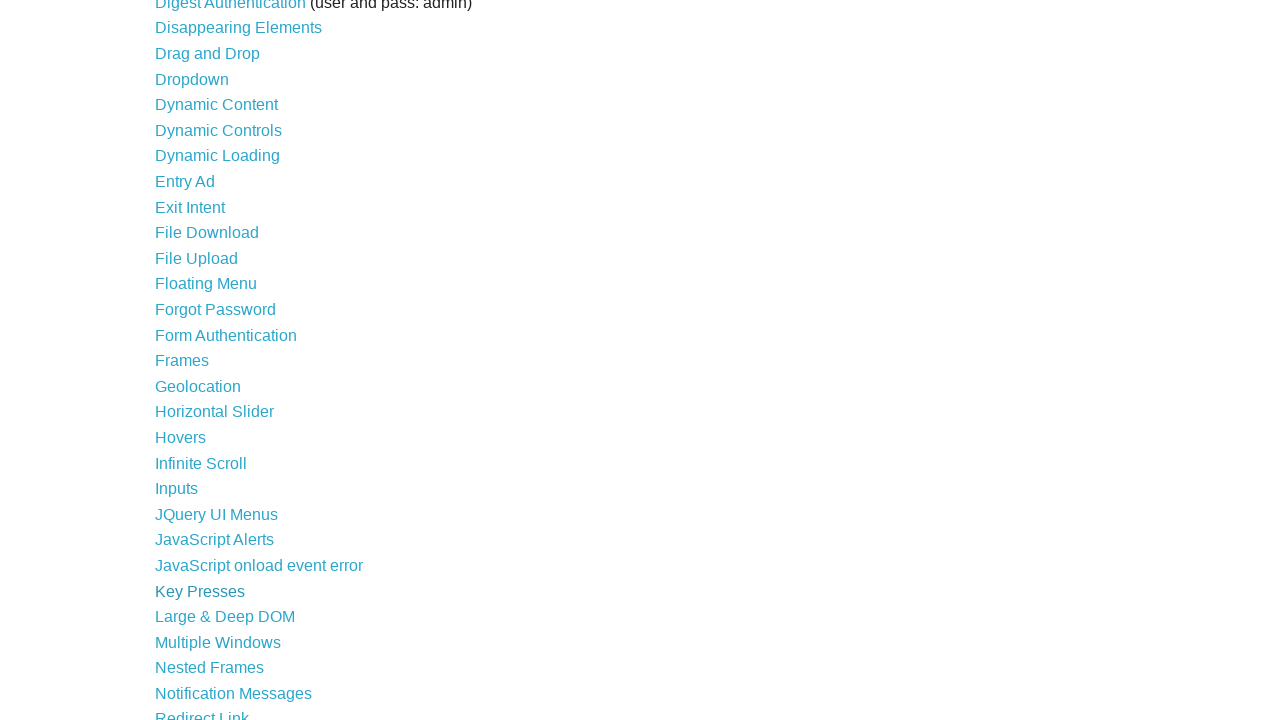

Confirmed link is visible with text: 'Large & Deep DOM'
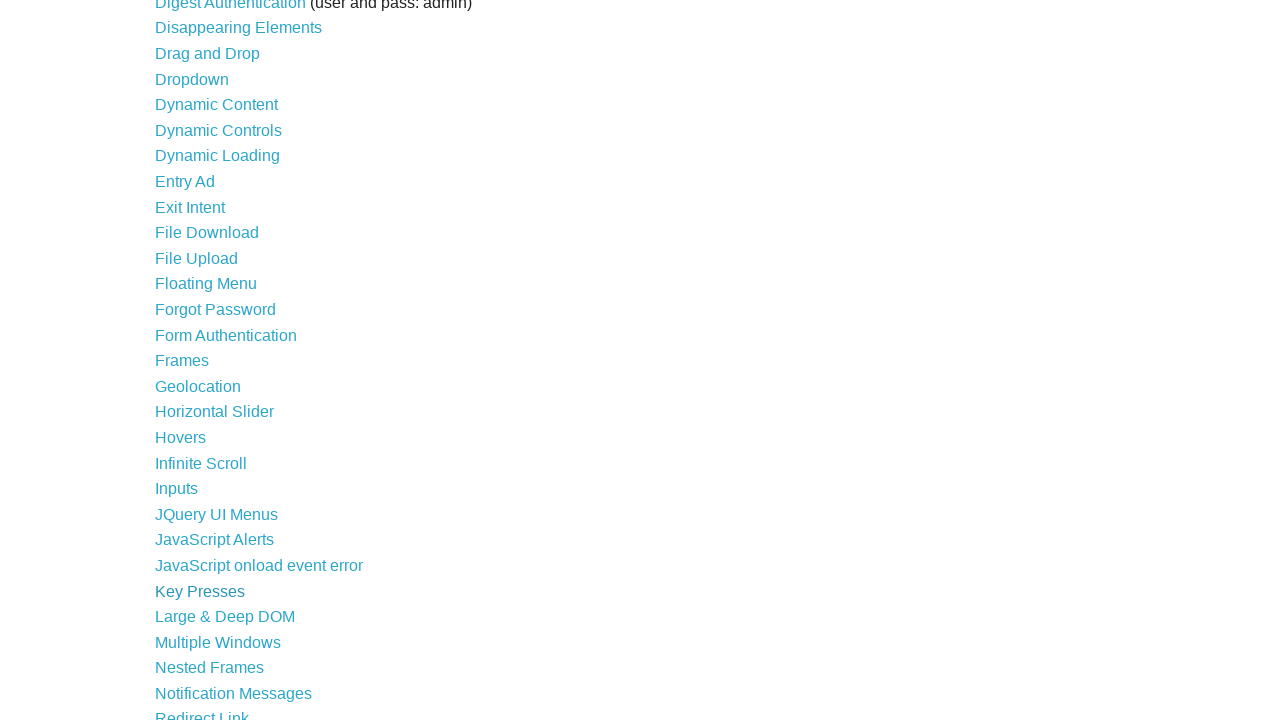

Clicked link: 'Large & Deep DOM' at (225, 617) on a >> nth=32
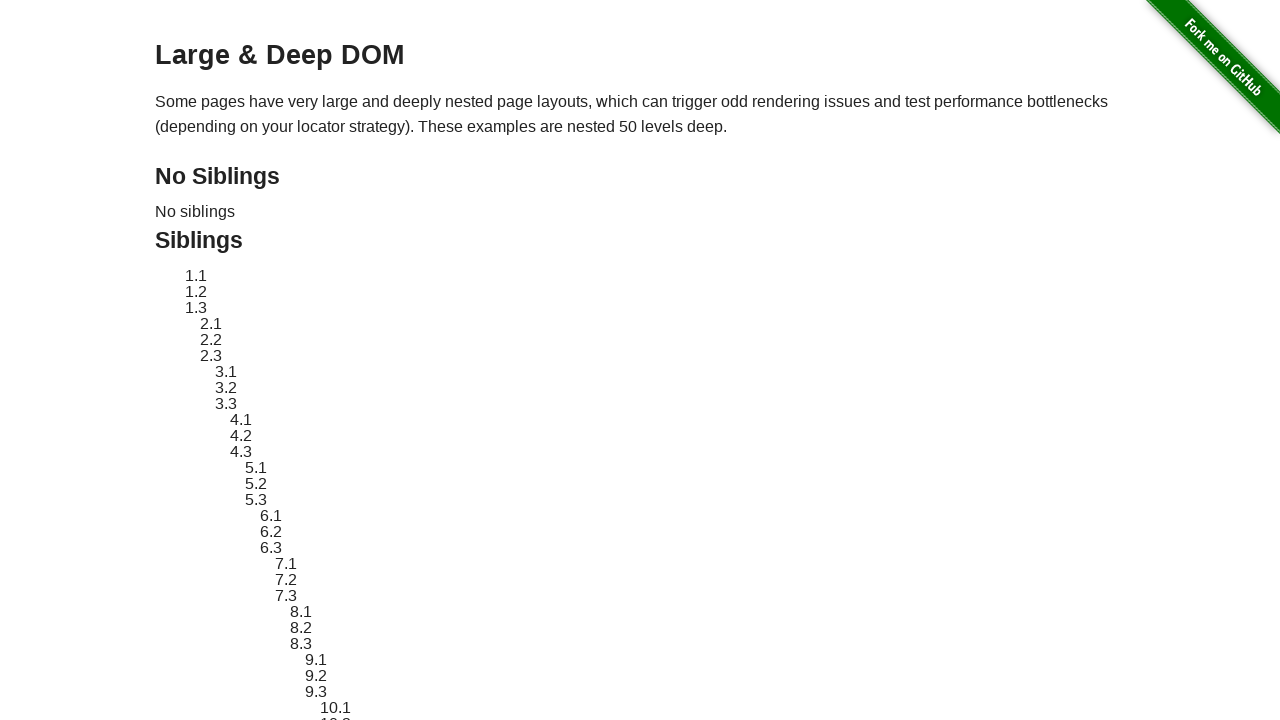

Searched for h3 elements on the new page
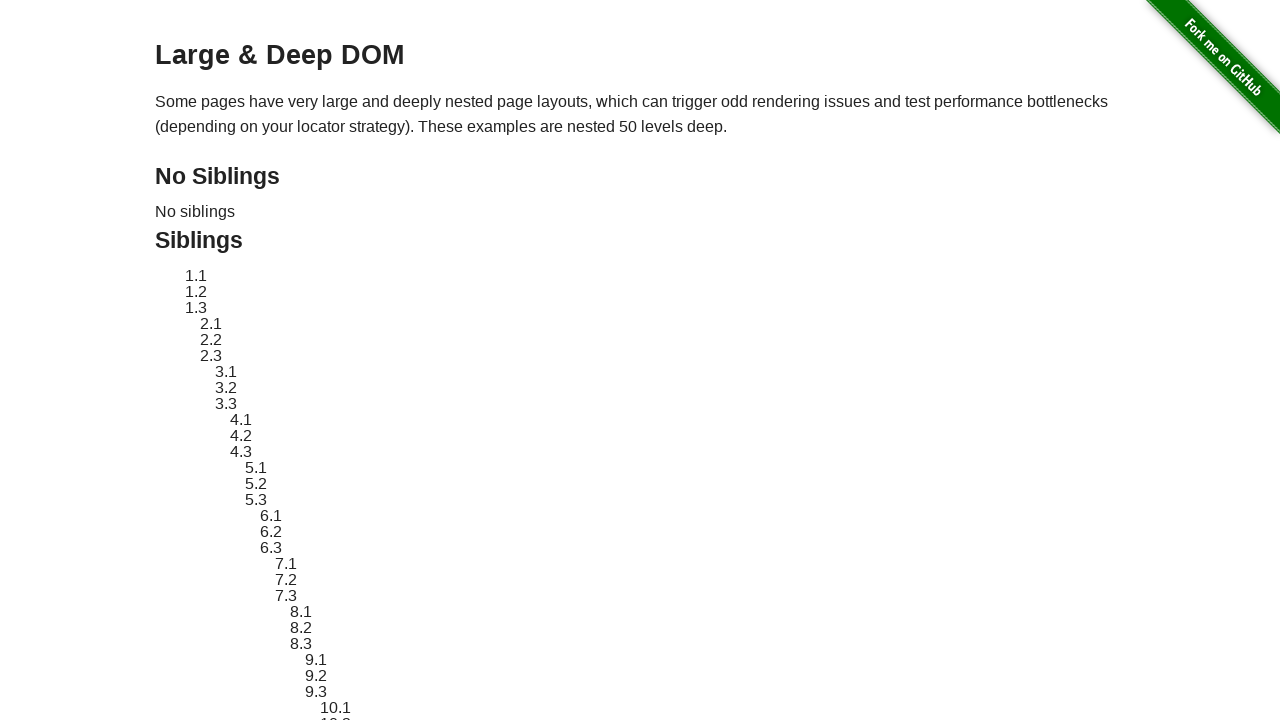

Found h3 element with text: 'Large & Deep DOM'
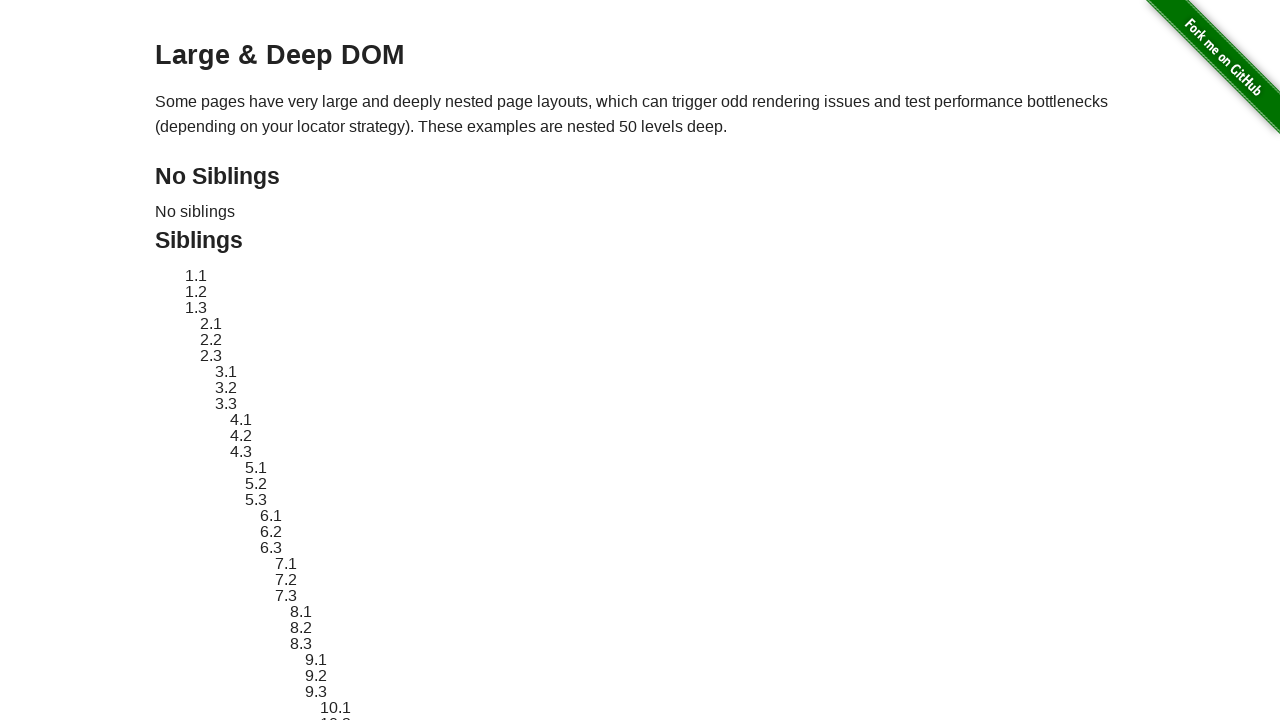

Navigated back to the previous page
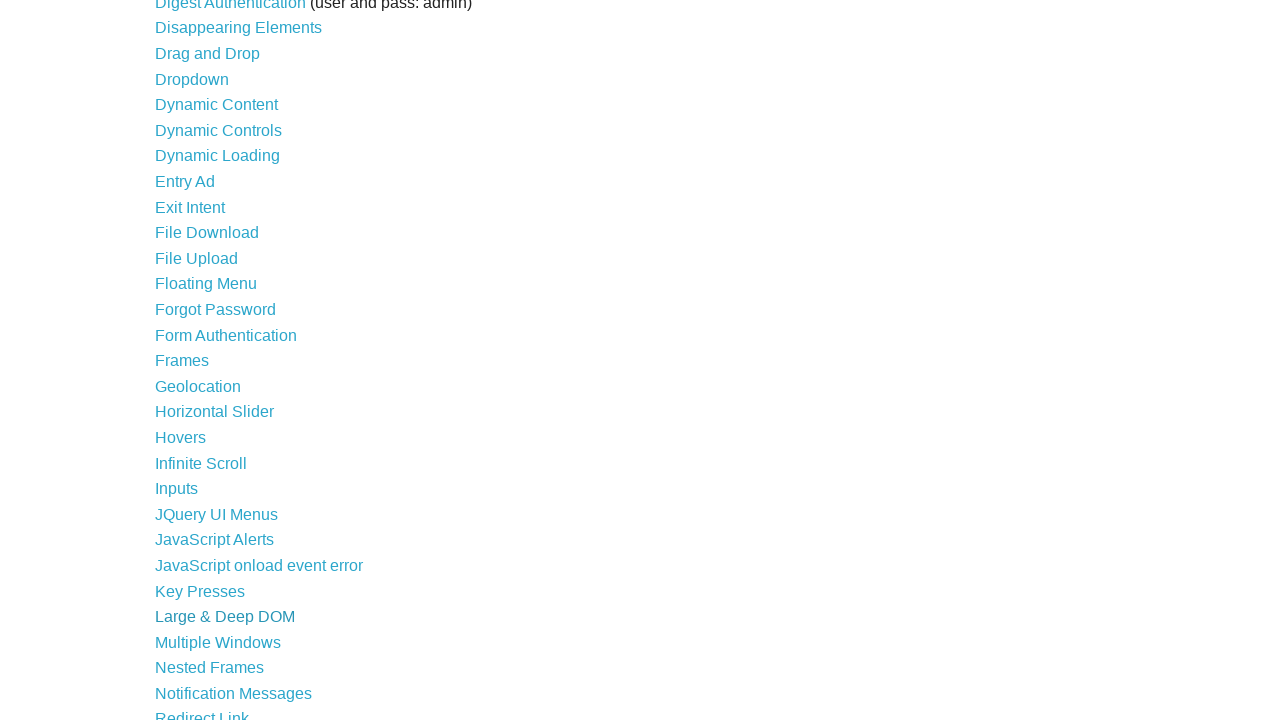

Waited for page to reach networkidle state
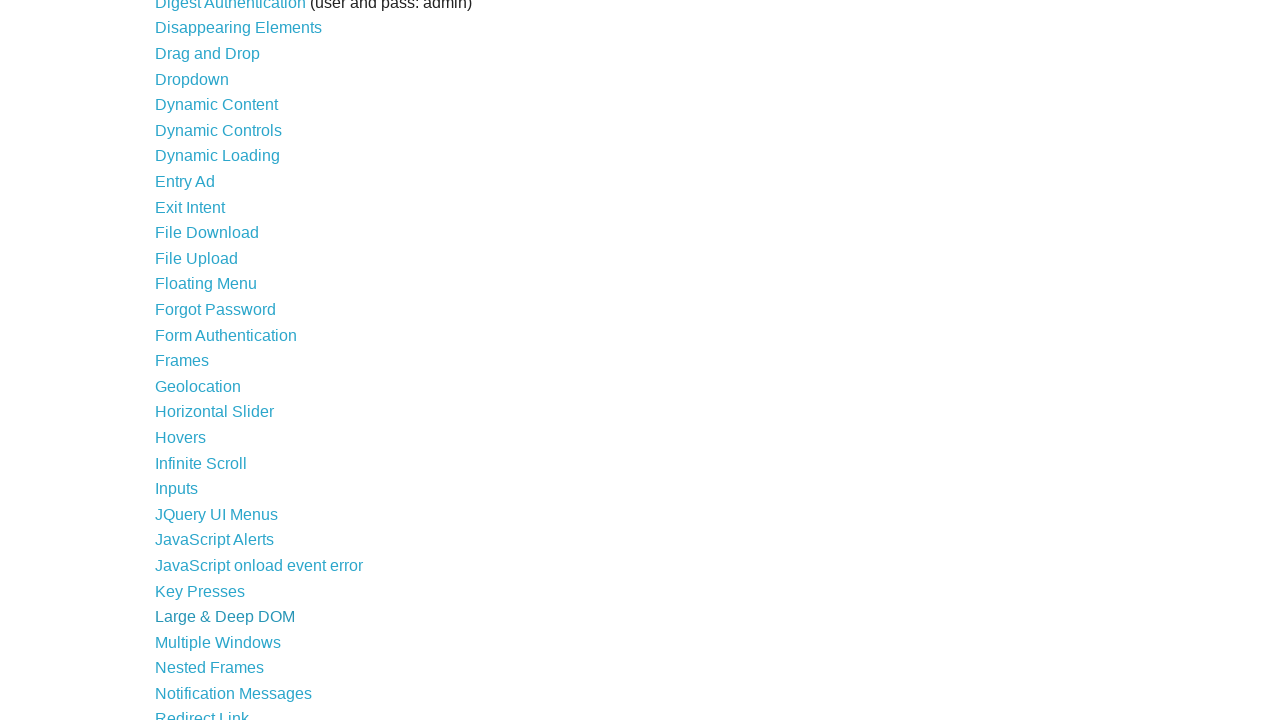

Re-queried links for iteration 34
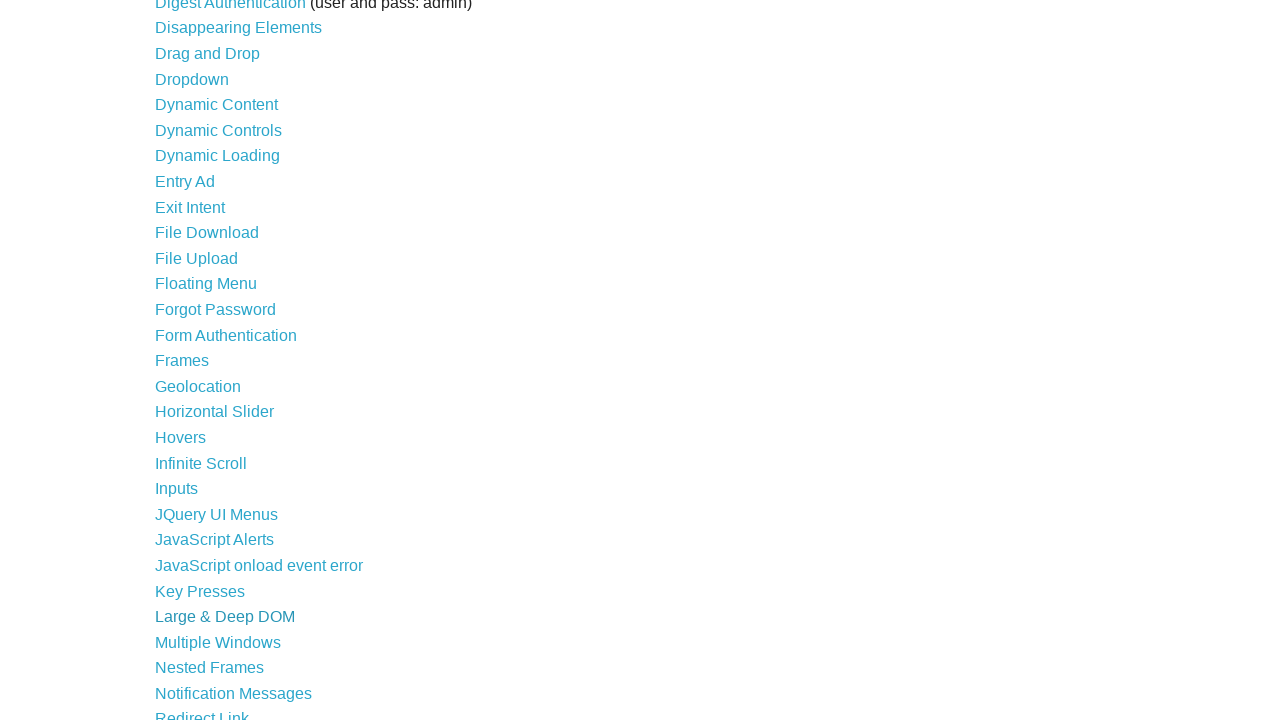

Selected link 34 from current links
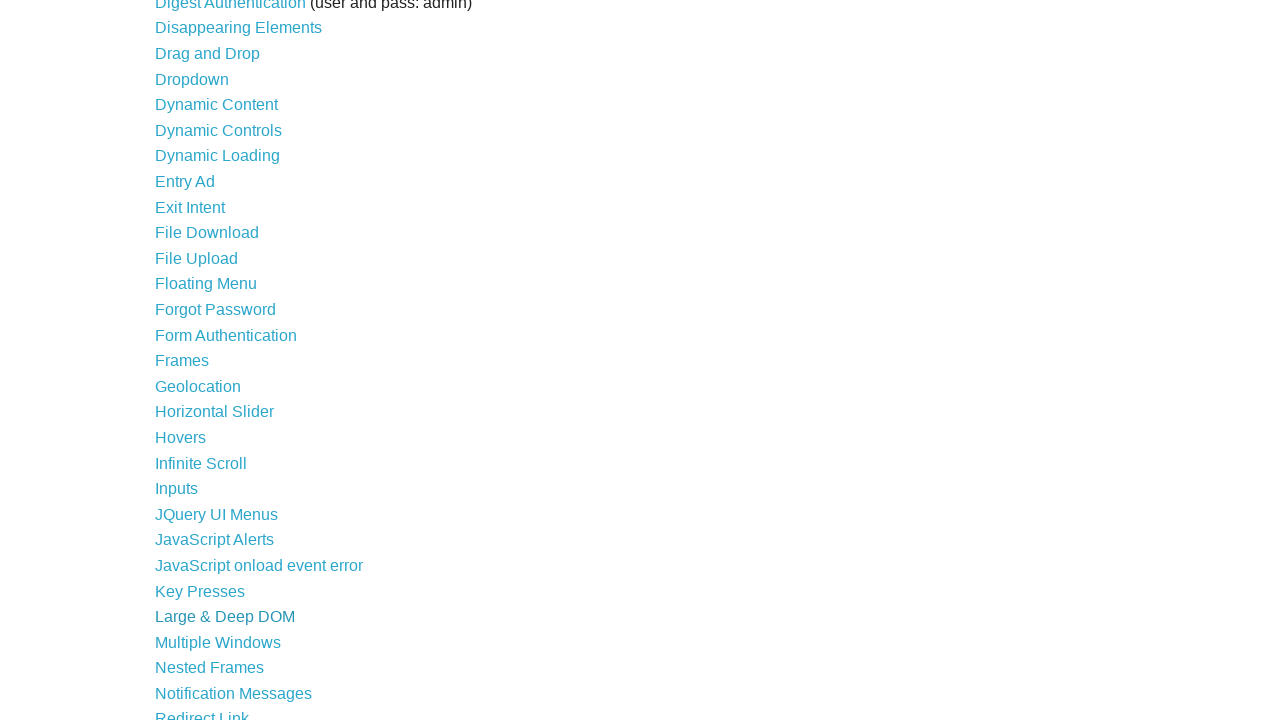

Confirmed link is visible with text: 'Multiple Windows'
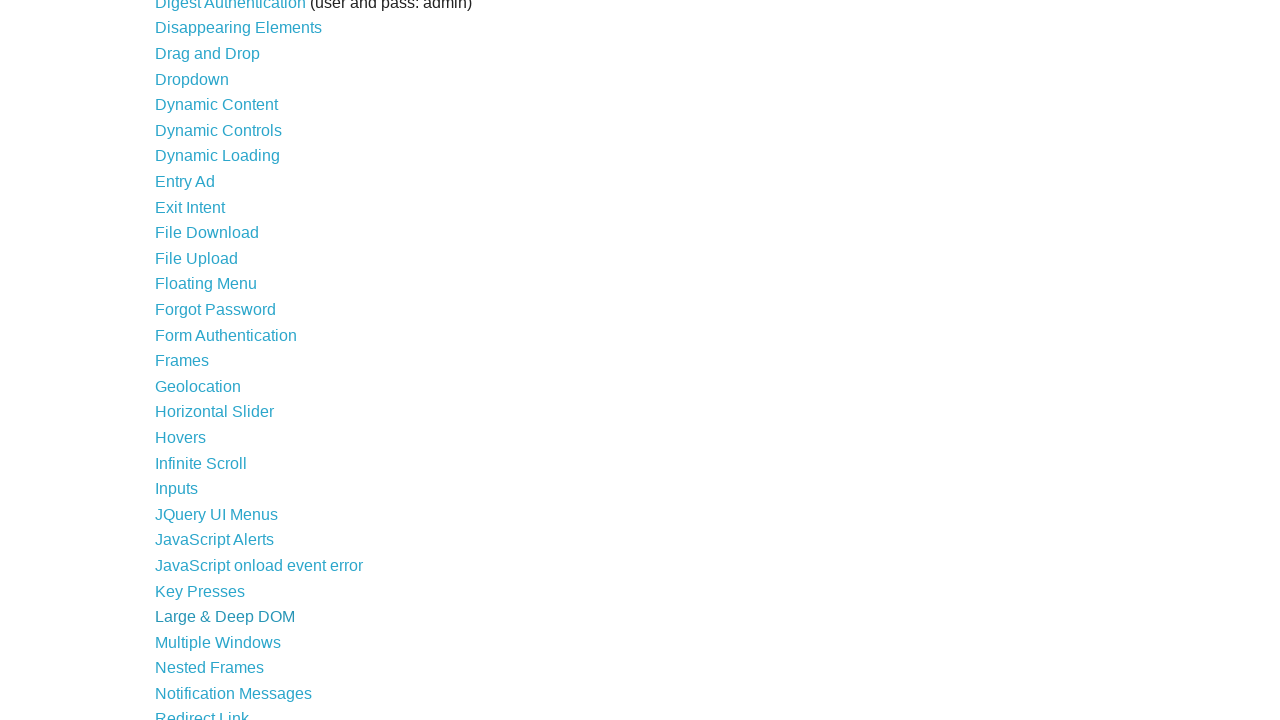

Clicked link: 'Multiple Windows' at (218, 642) on a >> nth=33
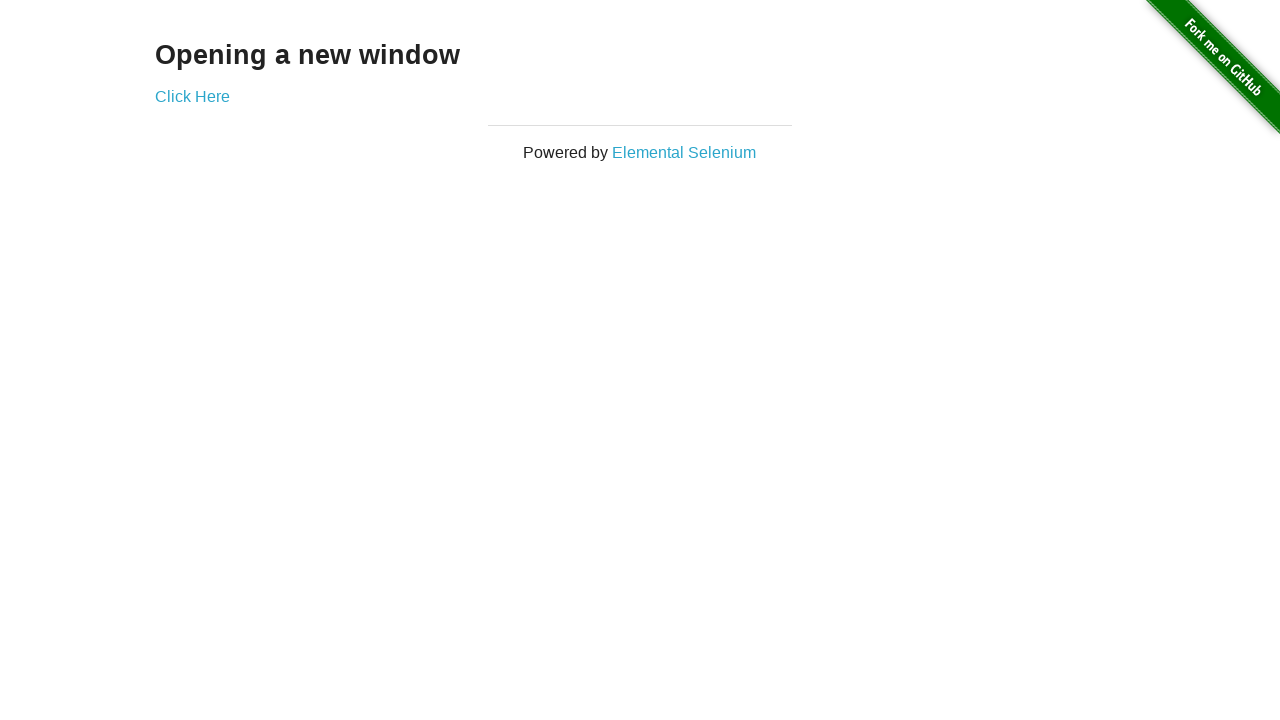

Searched for h3 elements on the new page
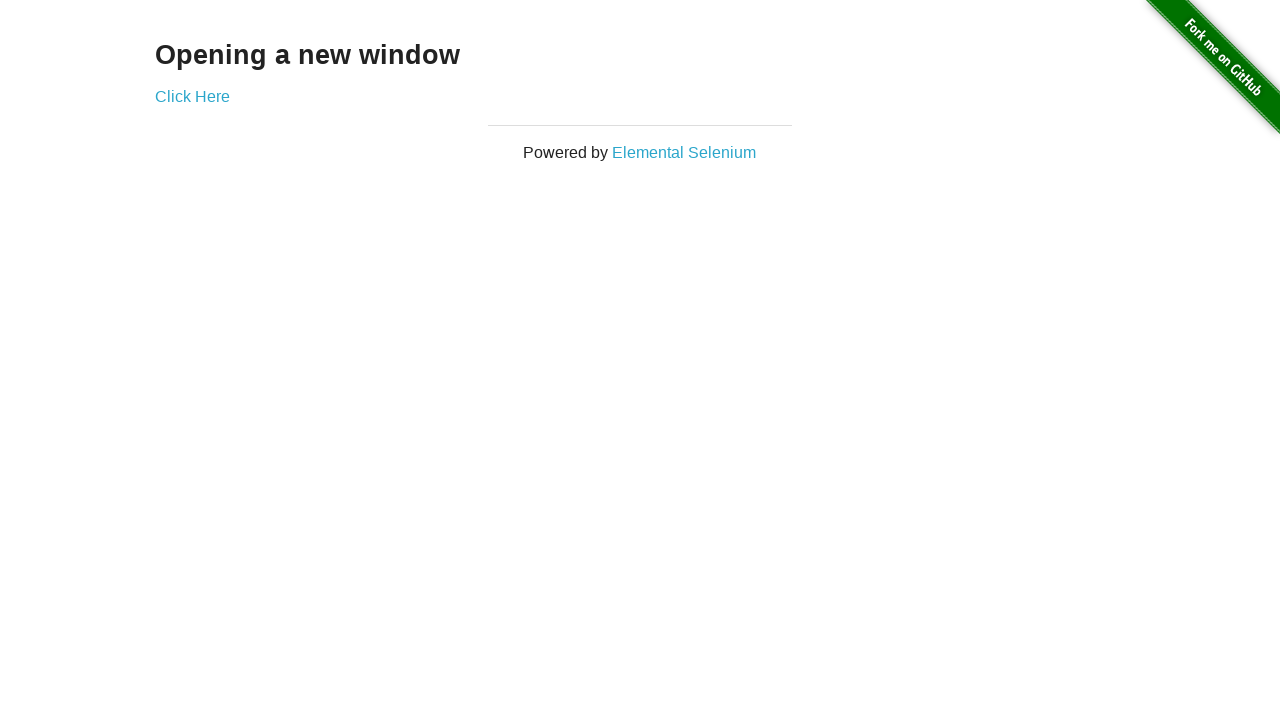

Found h3 element with text: 'Opening a new window'
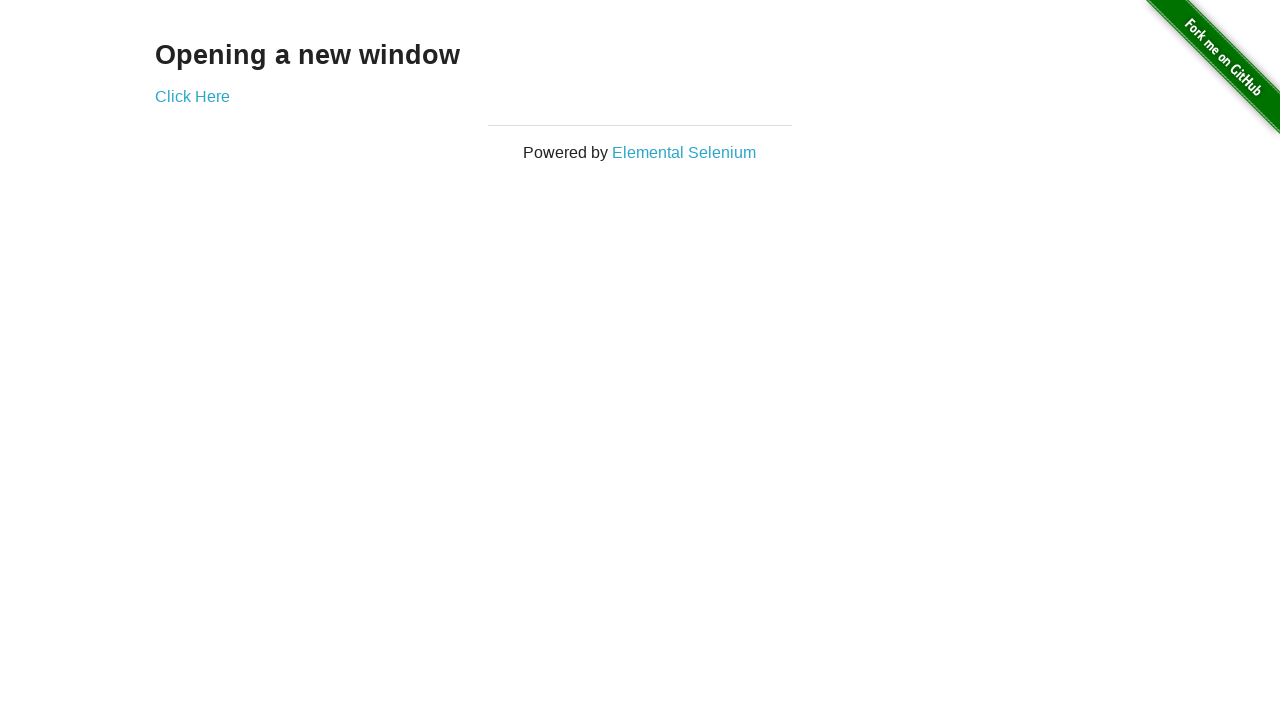

Navigated back to the previous page
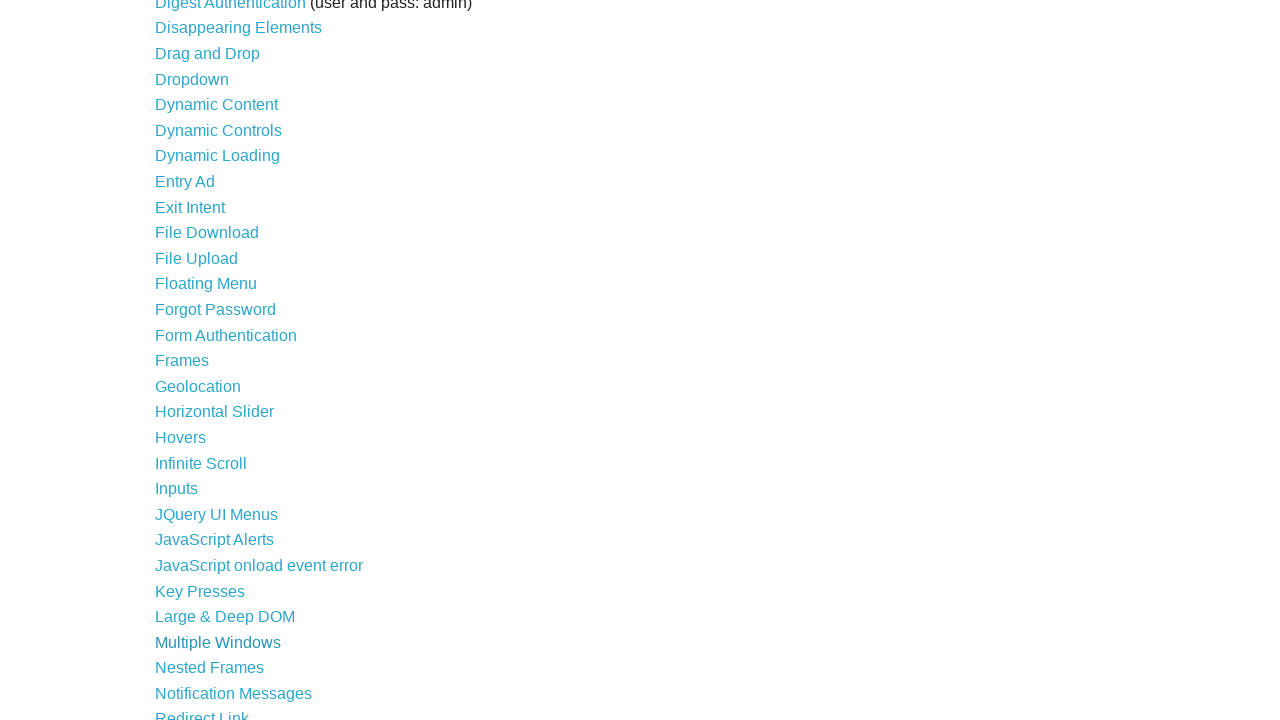

Waited for page to reach networkidle state
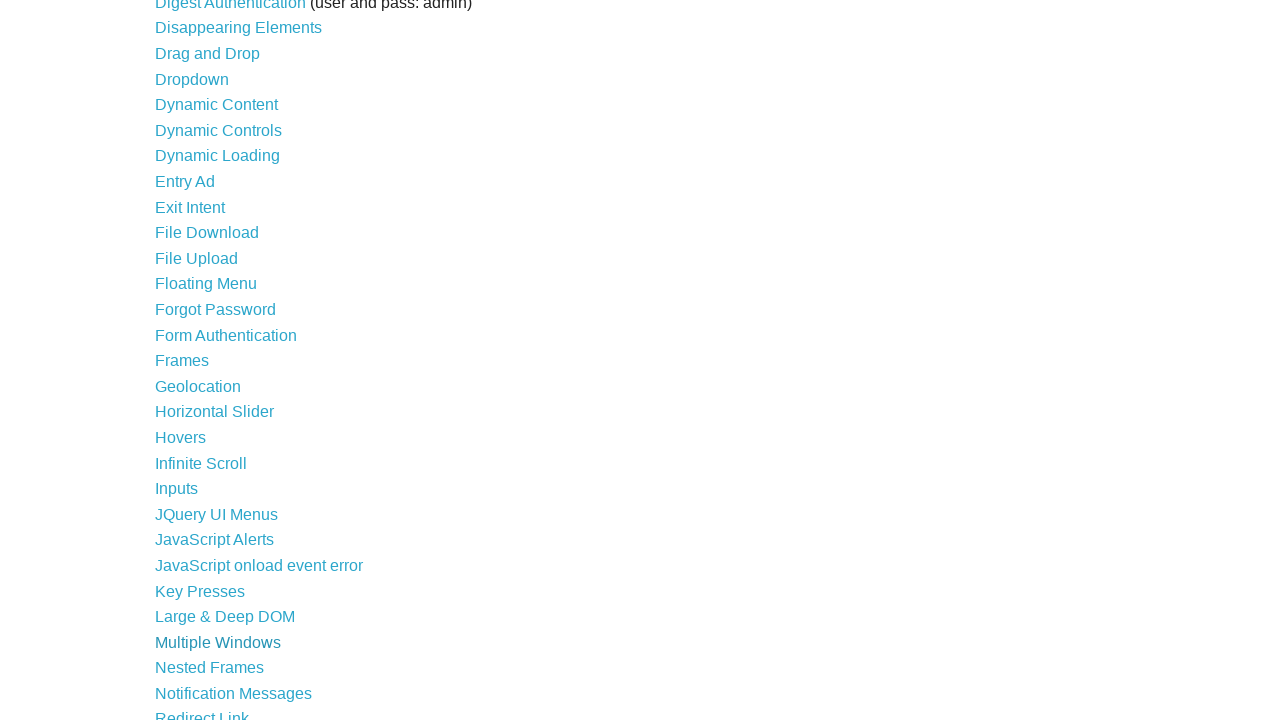

Re-queried links for iteration 35
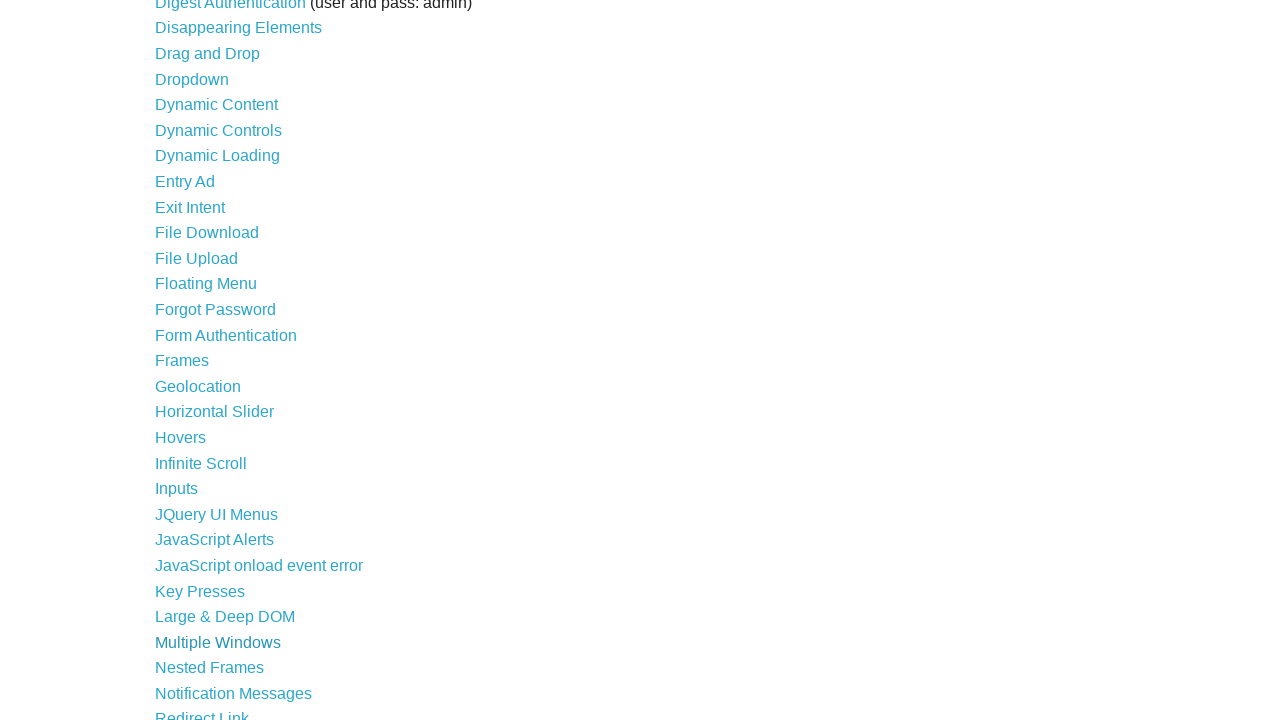

Selected link 35 from current links
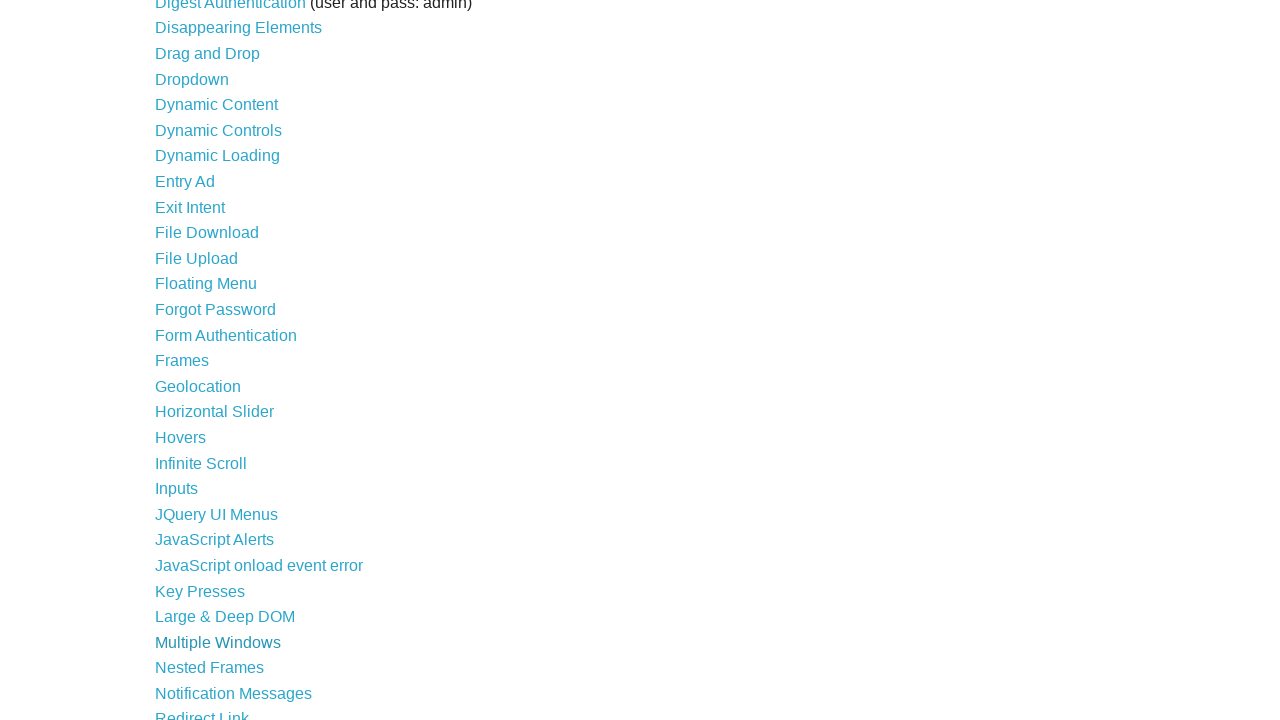

Confirmed link is visible with text: 'Nested Frames'
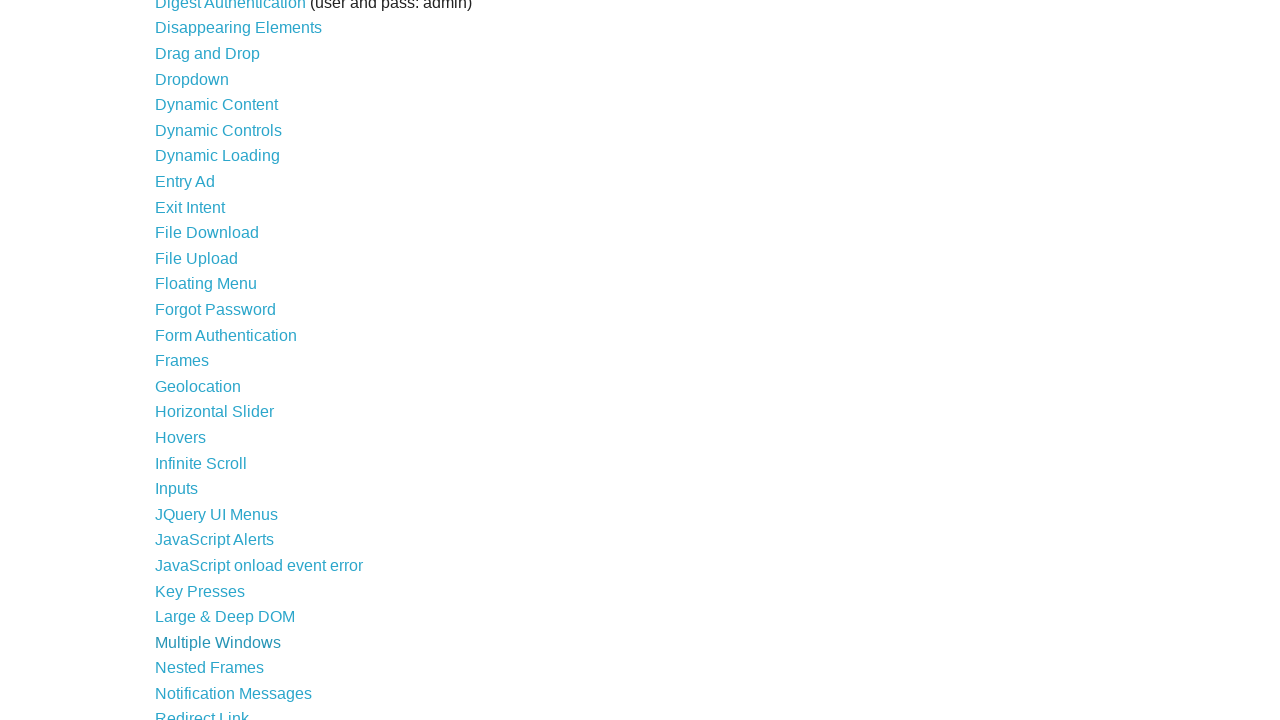

Clicked link: 'Nested Frames' at (210, 668) on a >> nth=34
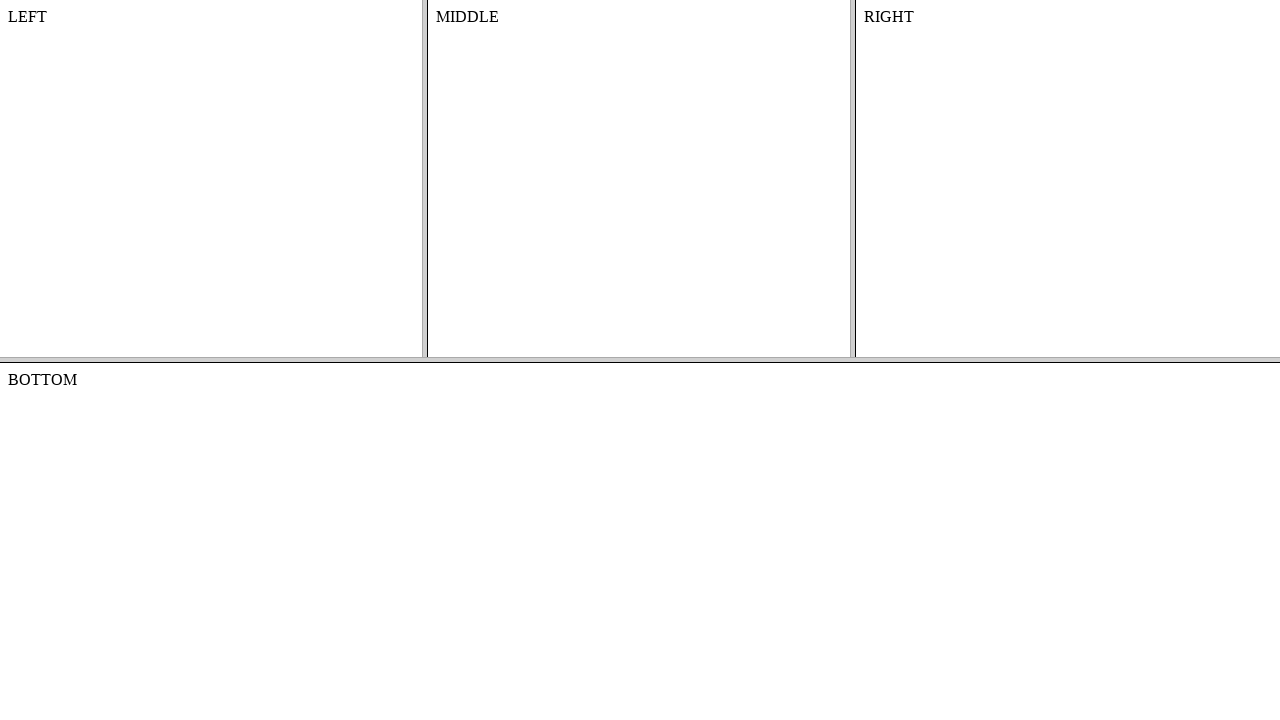

Searched for h3 elements on the new page
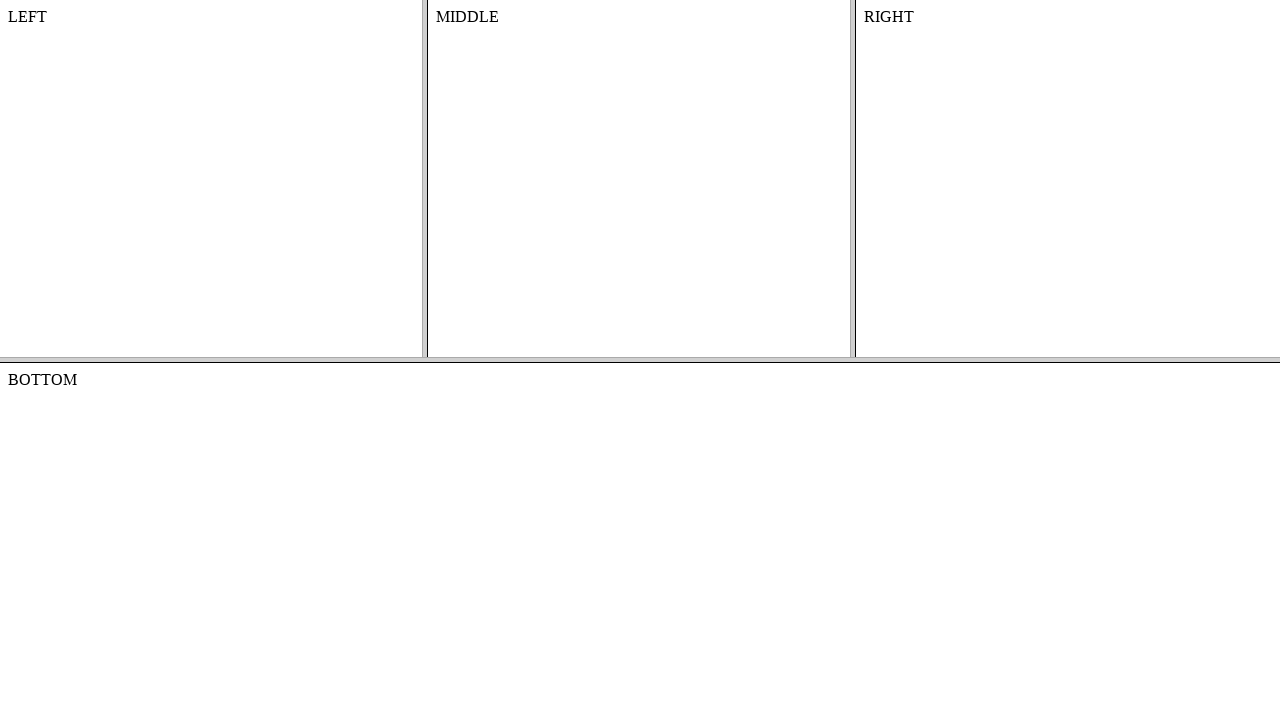

No h3 element found on the current page
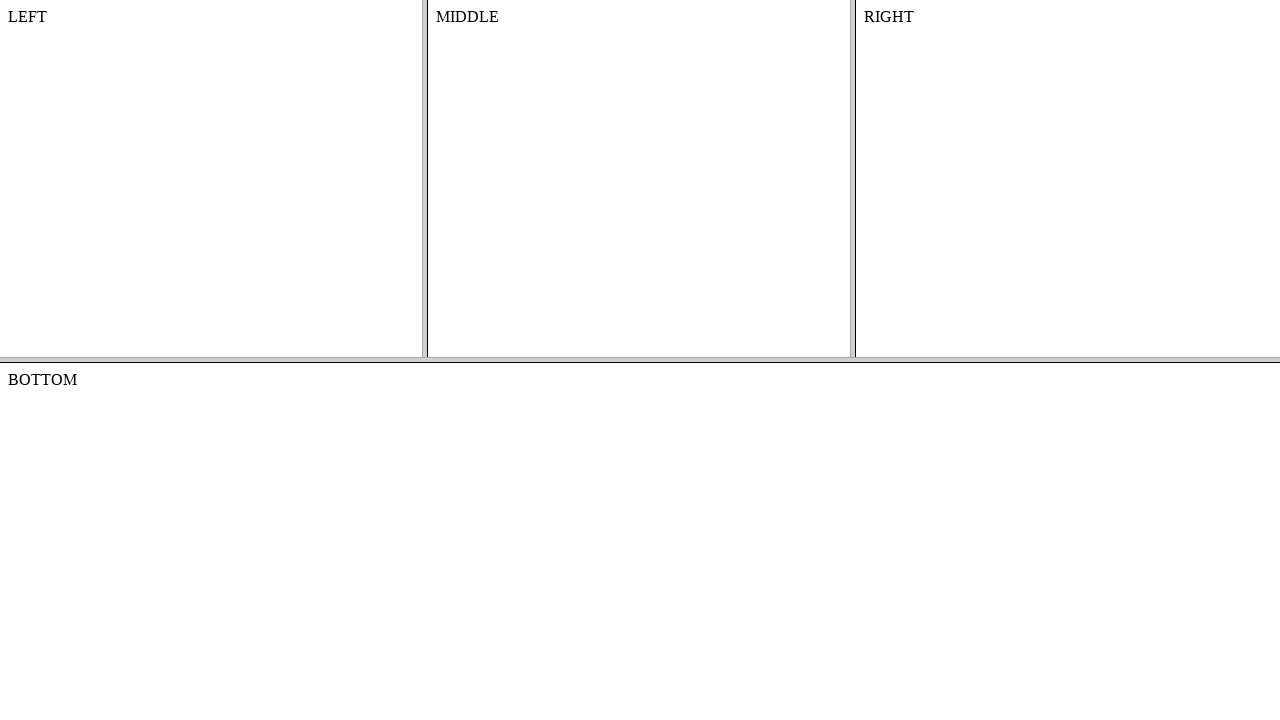

Navigated back to the previous page
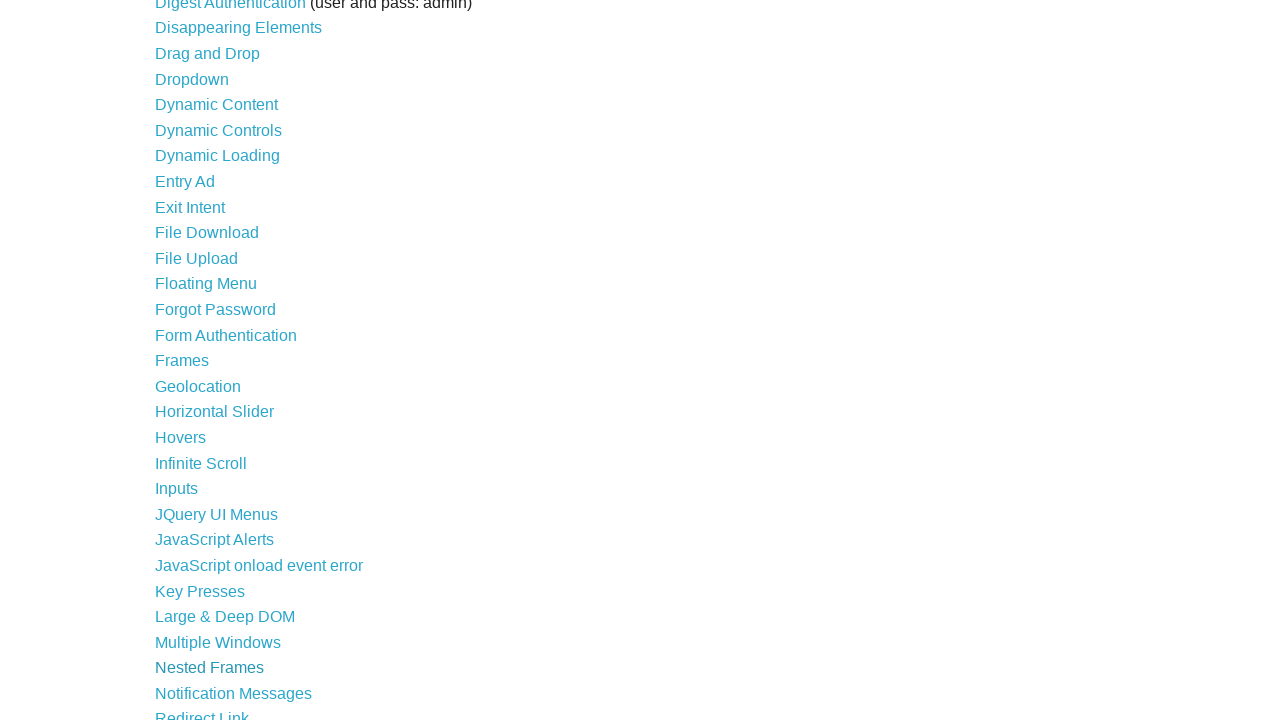

Waited for page to reach networkidle state
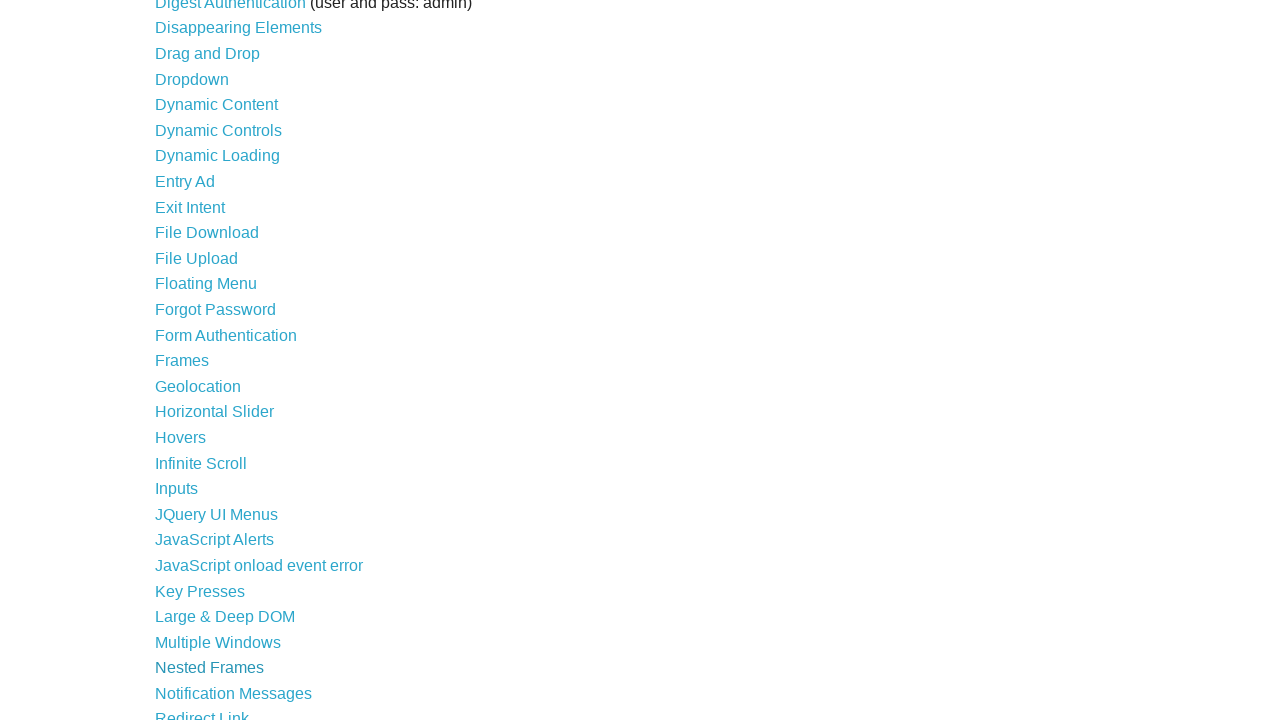

Re-queried links for iteration 36
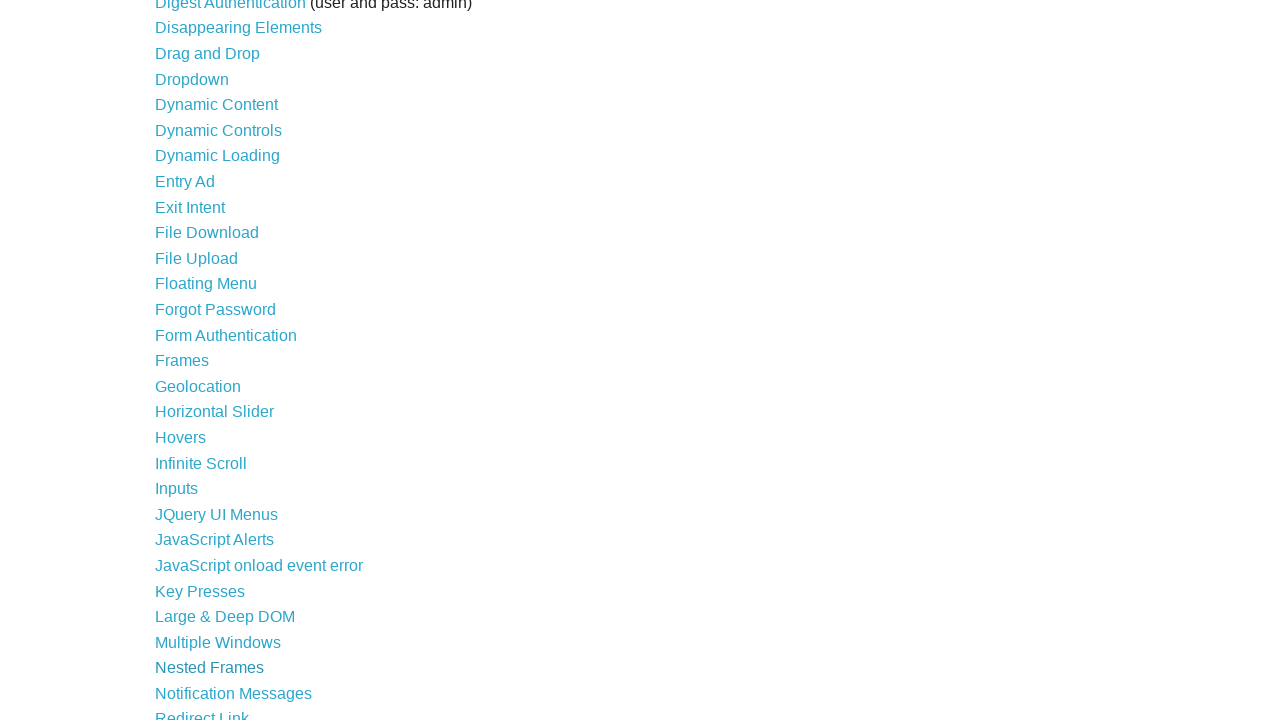

Selected link 36 from current links
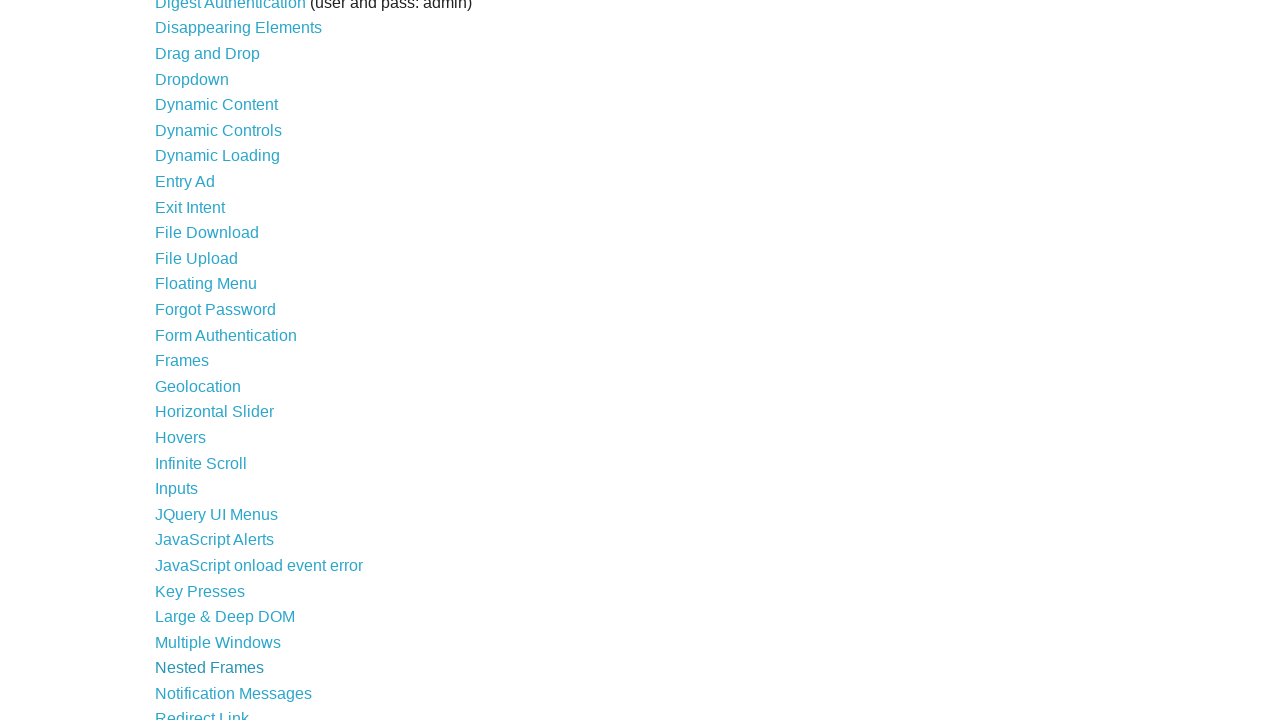

Confirmed link is visible with text: 'Notification Messages'
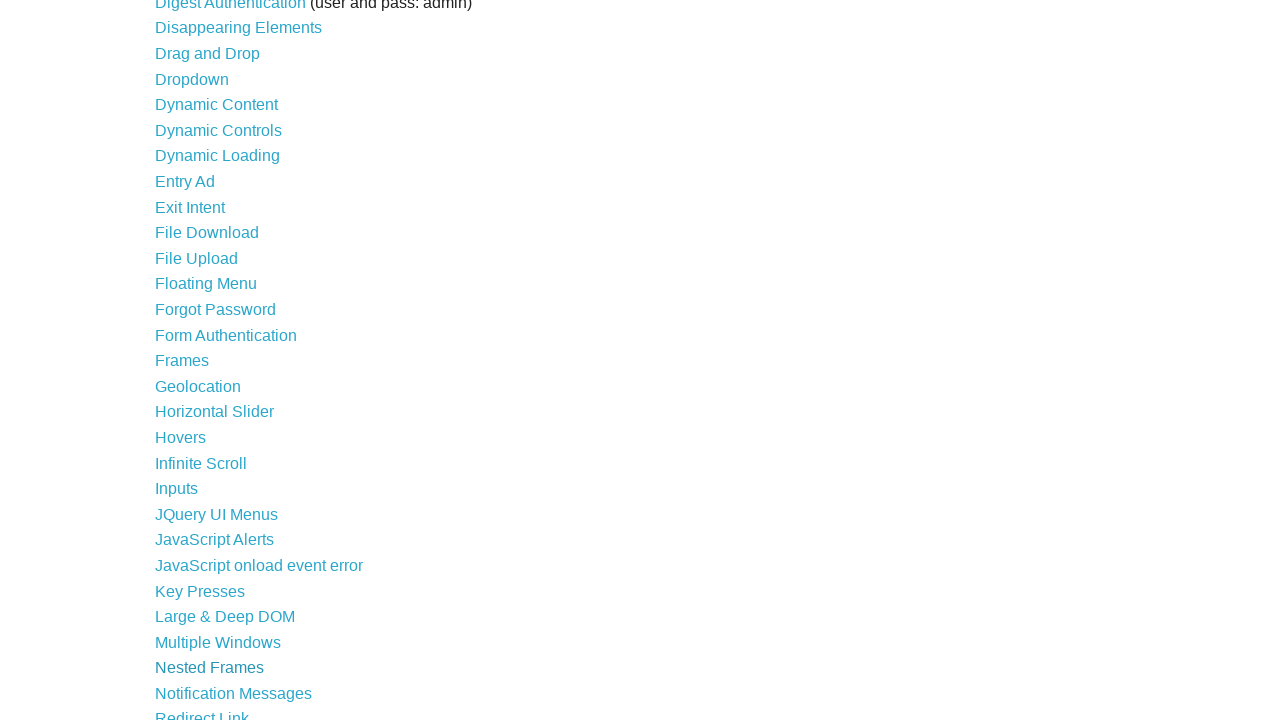

Clicked link: 'Notification Messages' at (234, 693) on a >> nth=35
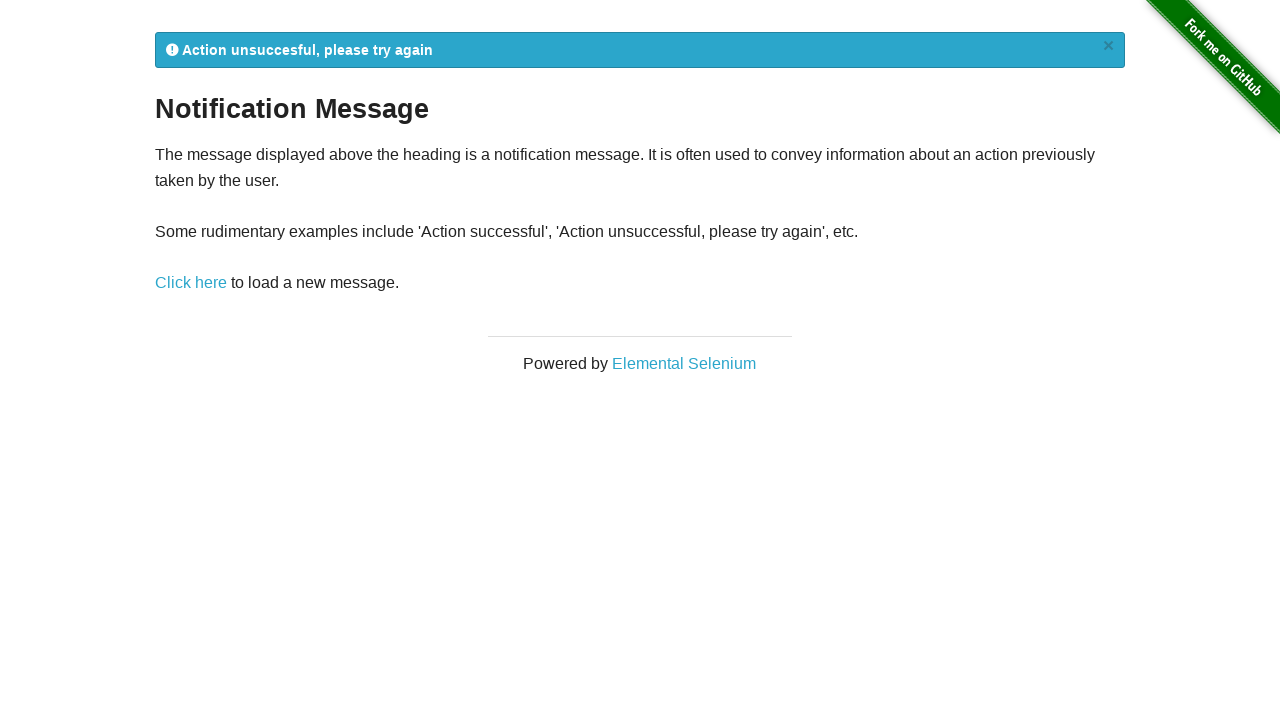

Searched for h3 elements on the new page
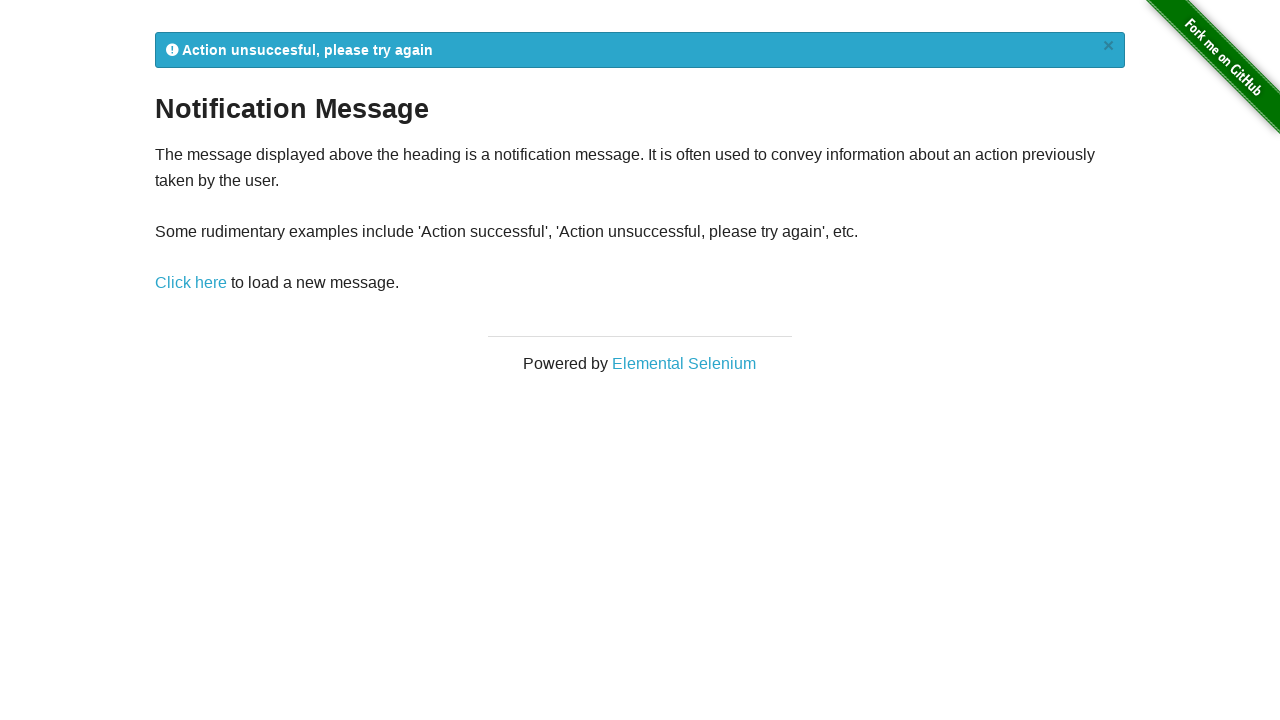

Found h3 element with text: 'Notification Message'
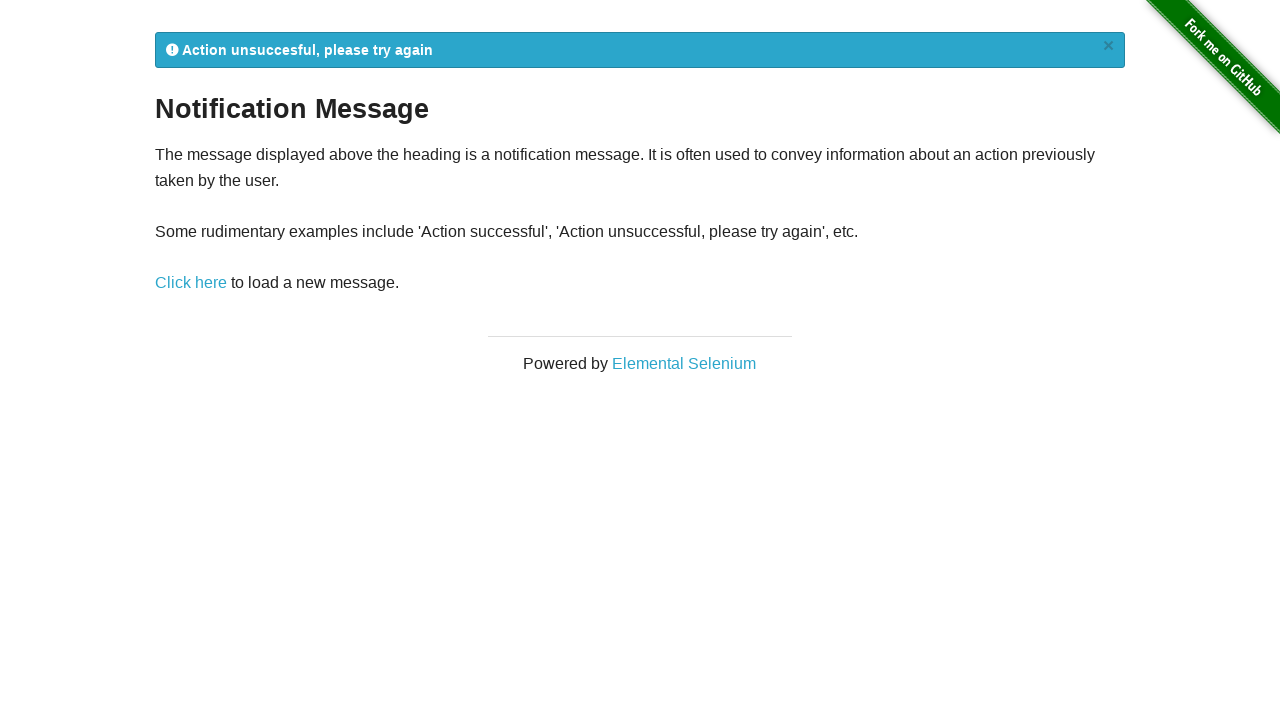

Navigated back to the previous page
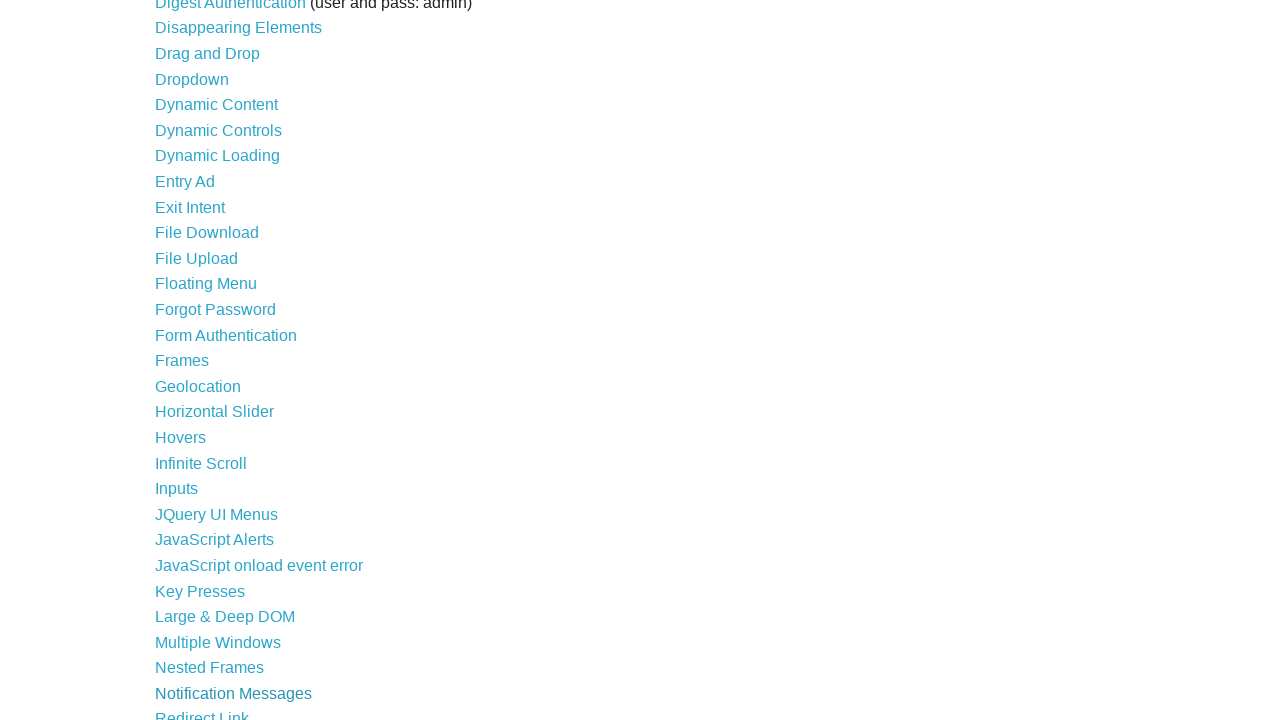

Waited for page to reach networkidle state
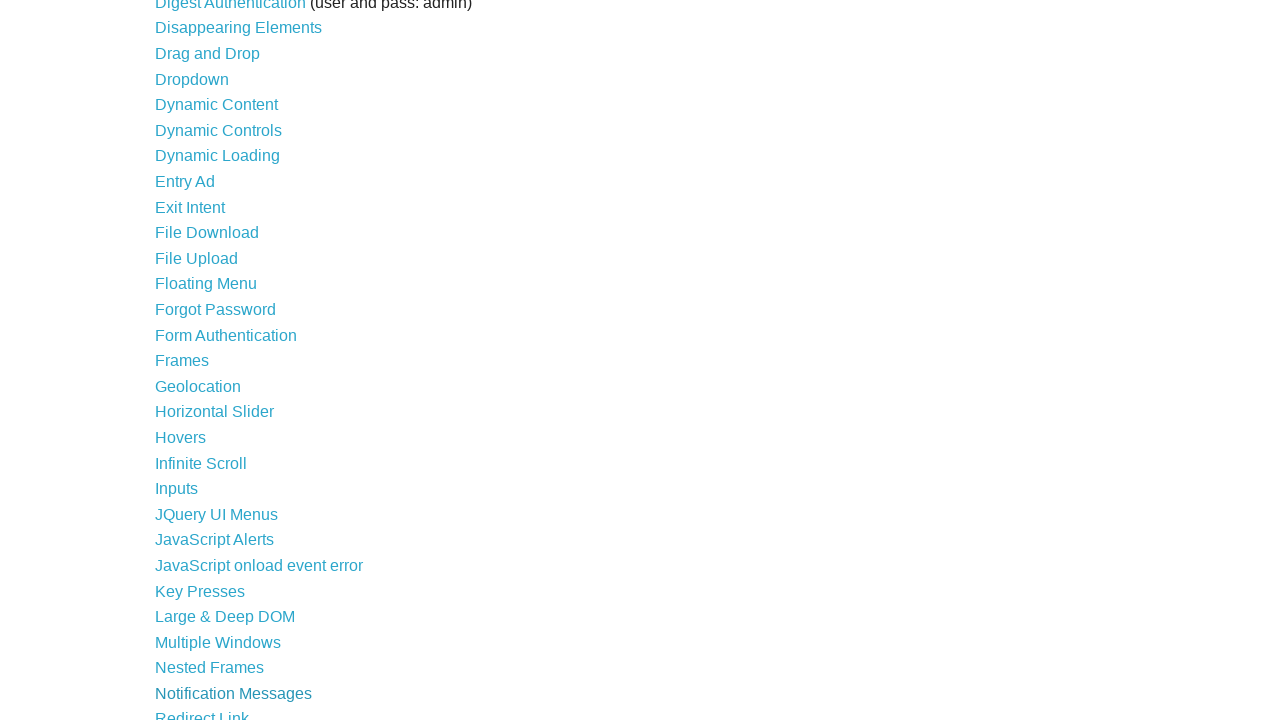

Re-queried links for iteration 37
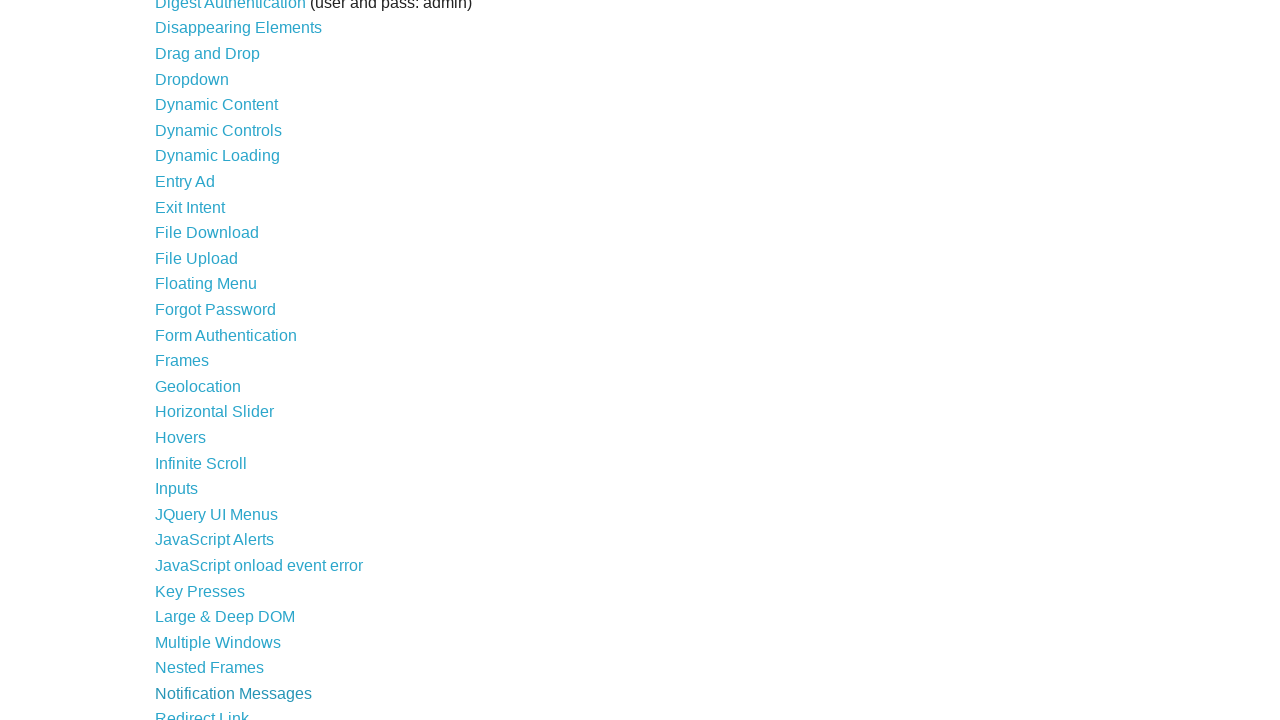

Selected link 37 from current links
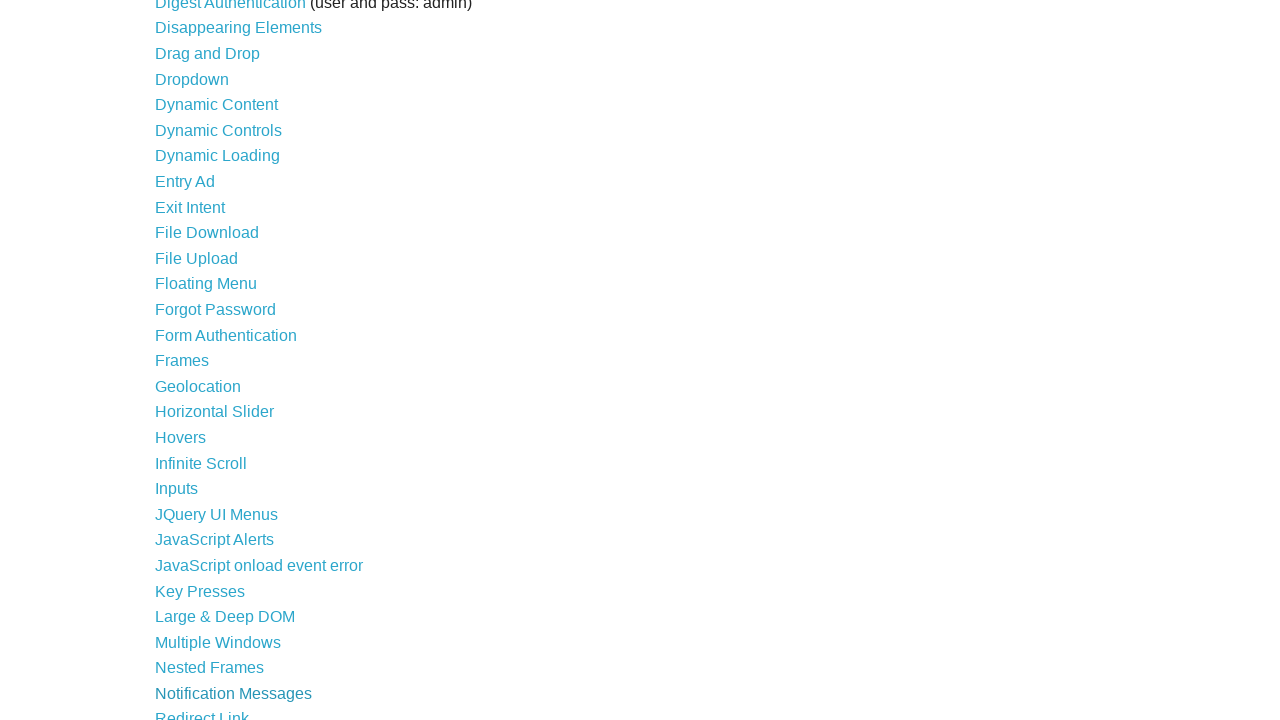

Confirmed link is visible with text: 'Redirect Link'
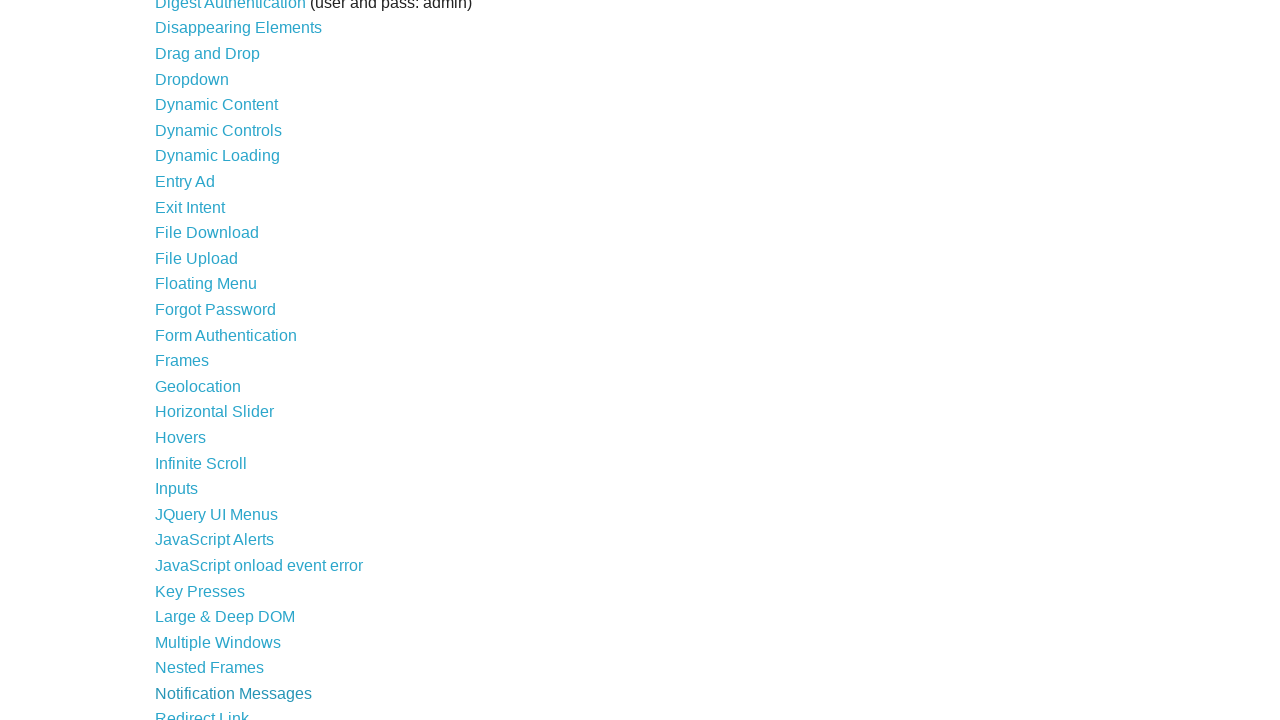

Clicked link: 'Redirect Link' at (202, 712) on a >> nth=36
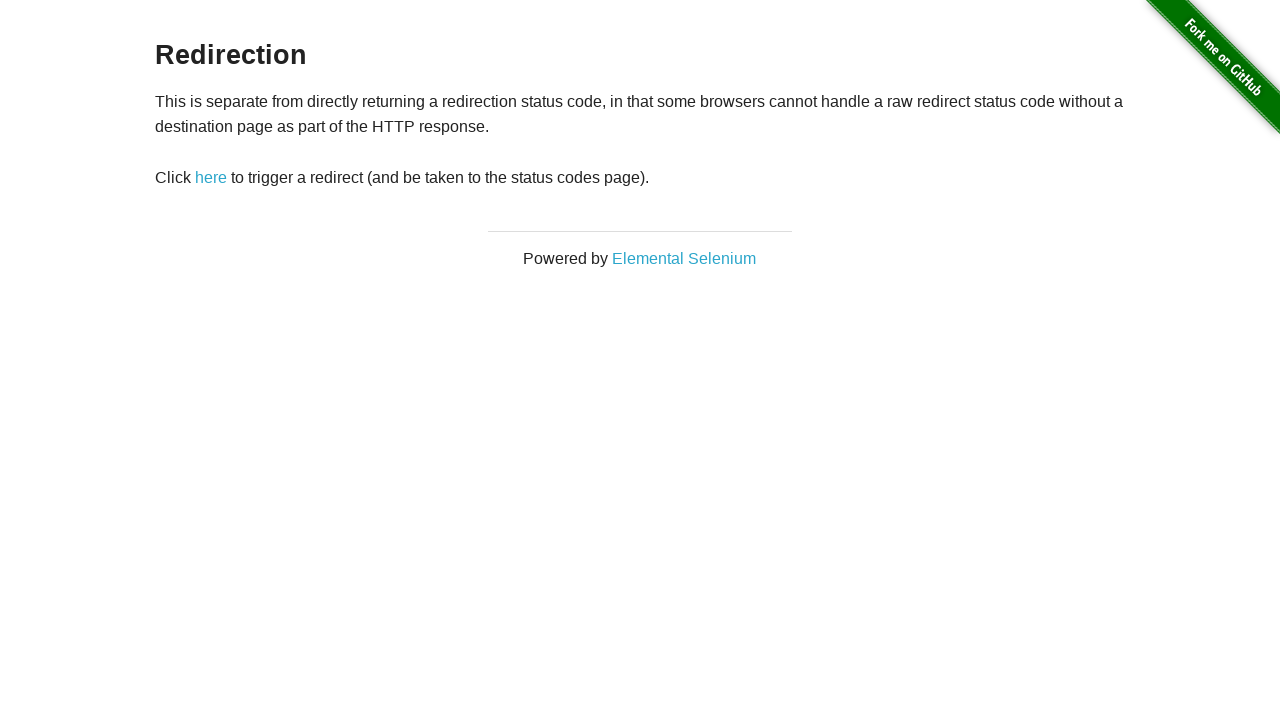

Searched for h3 elements on the new page
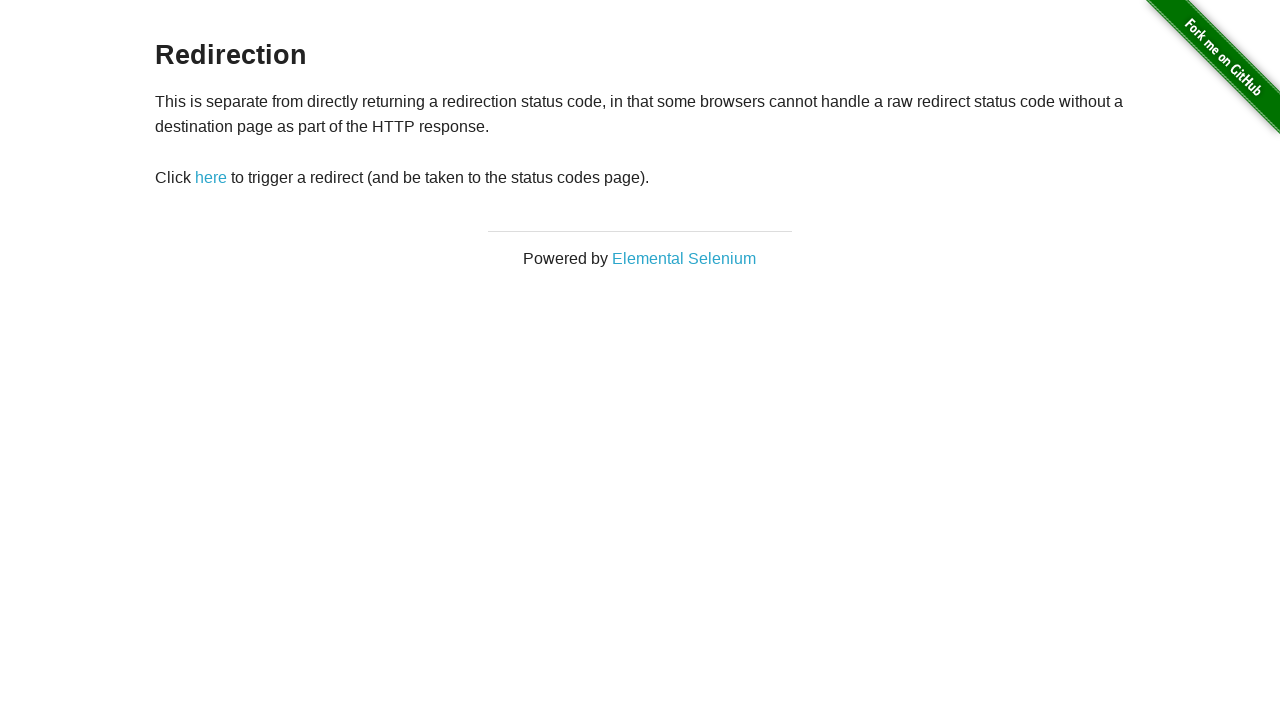

Found h3 element with text: 'Redirection'
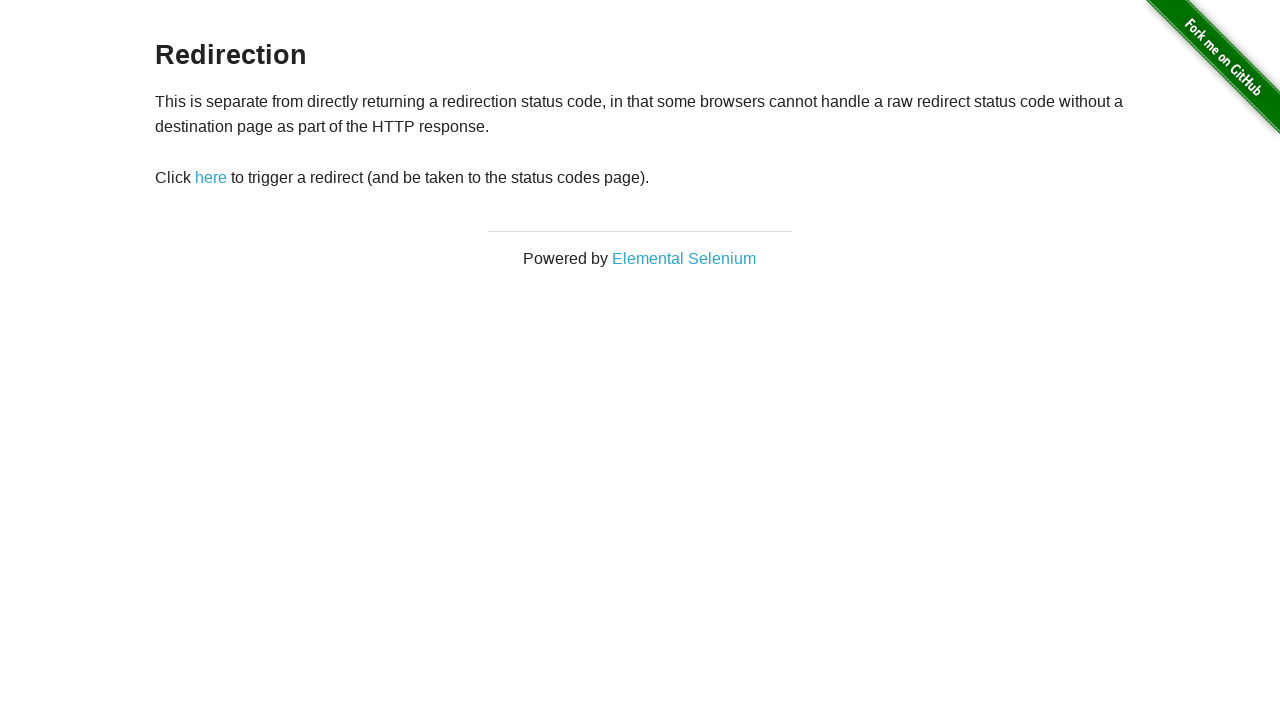

Navigated back to the previous page
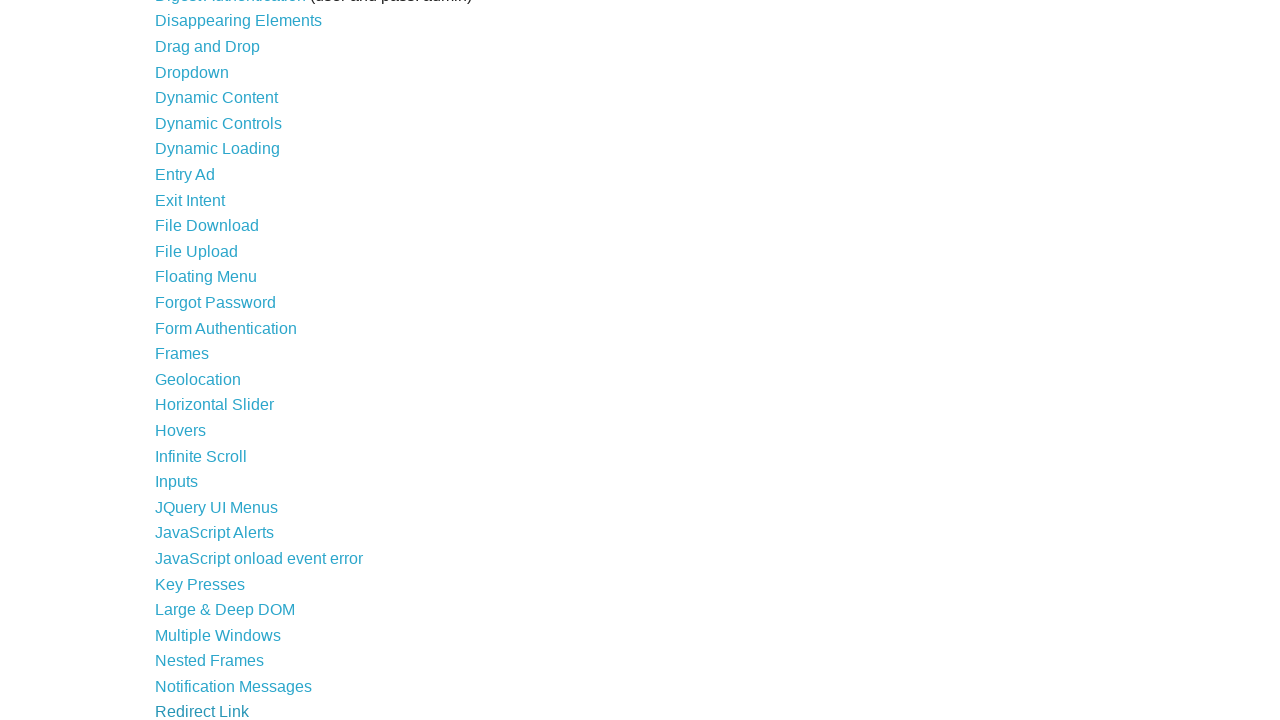

Waited for page to reach networkidle state
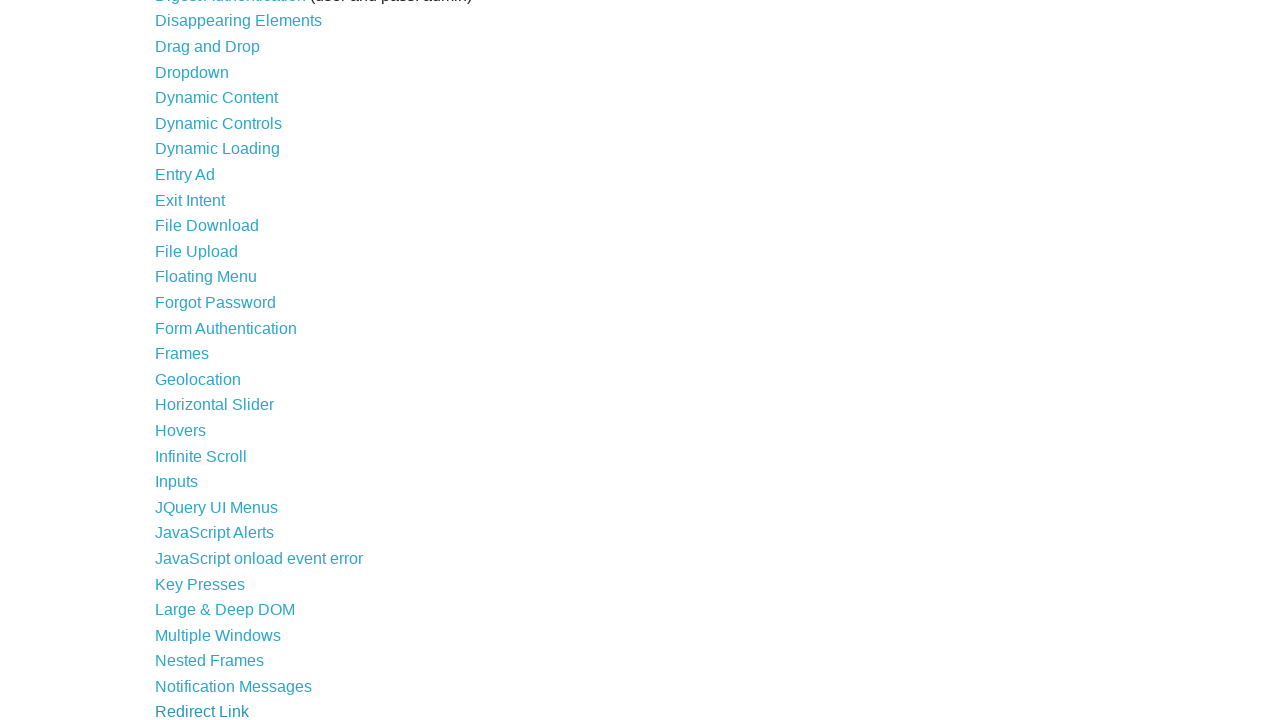

Re-queried links for iteration 38
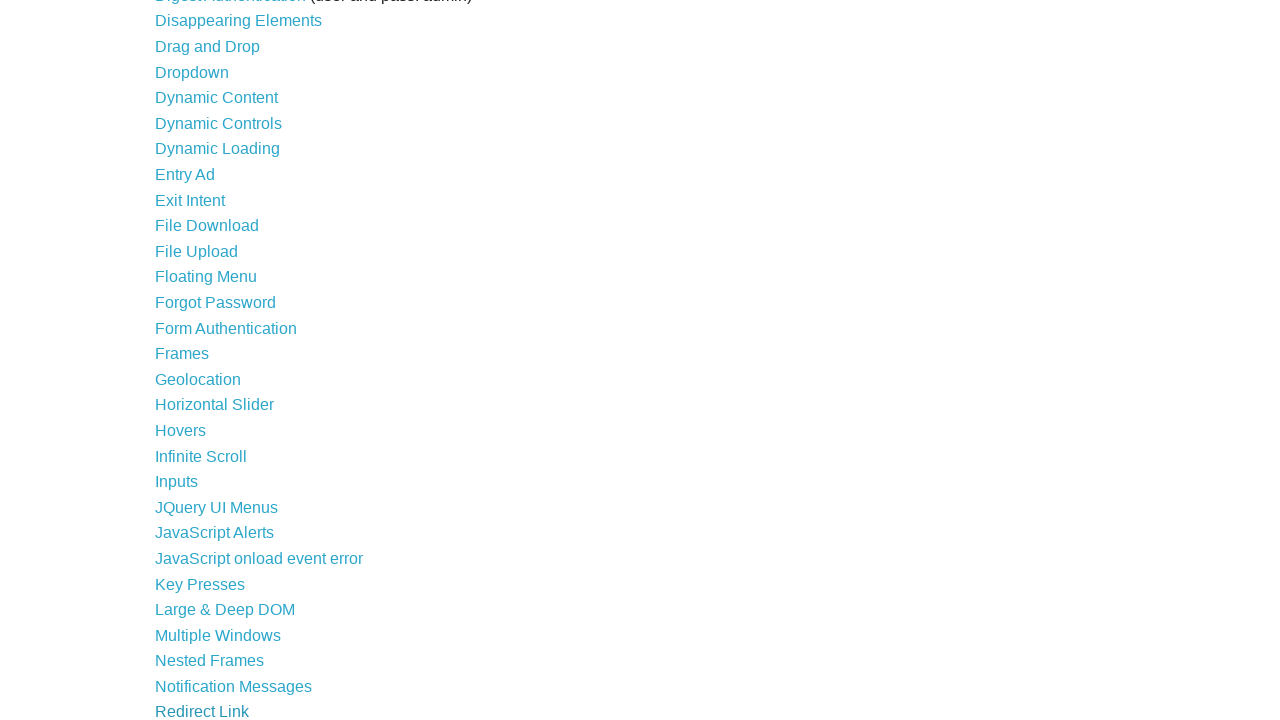

Selected link 38 from current links
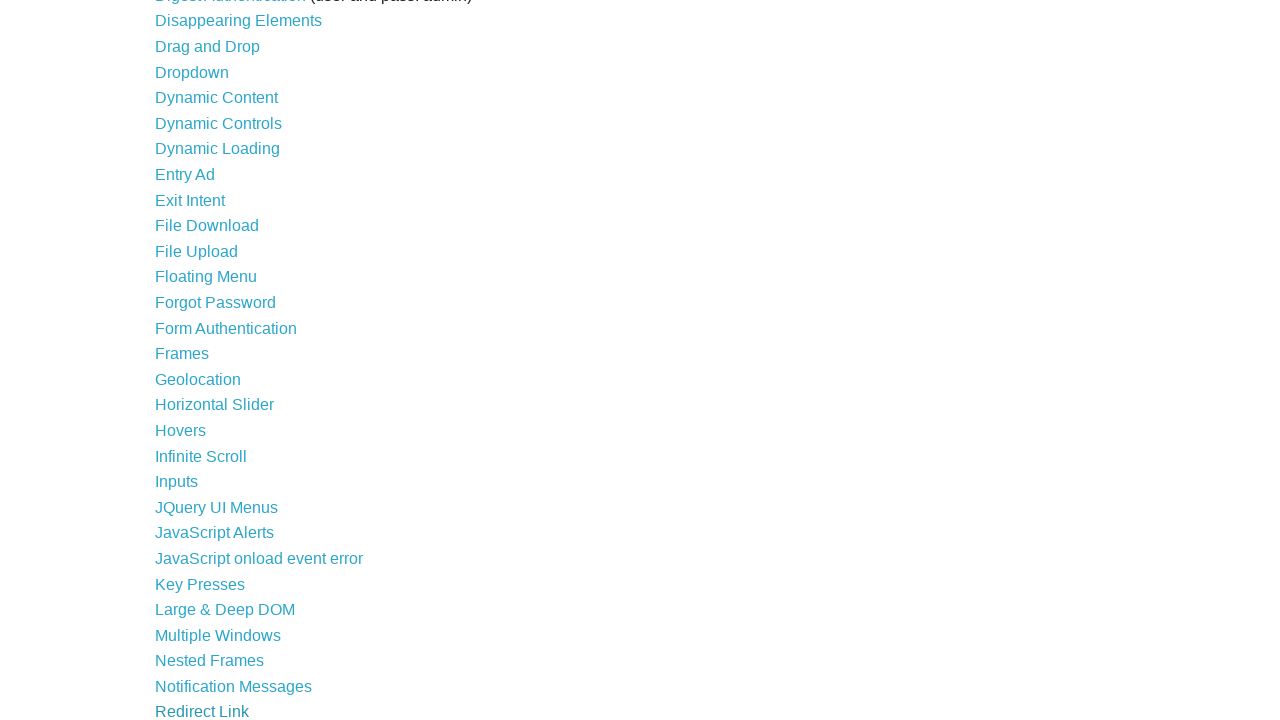

Confirmed link is visible with text: 'Secure File Download'
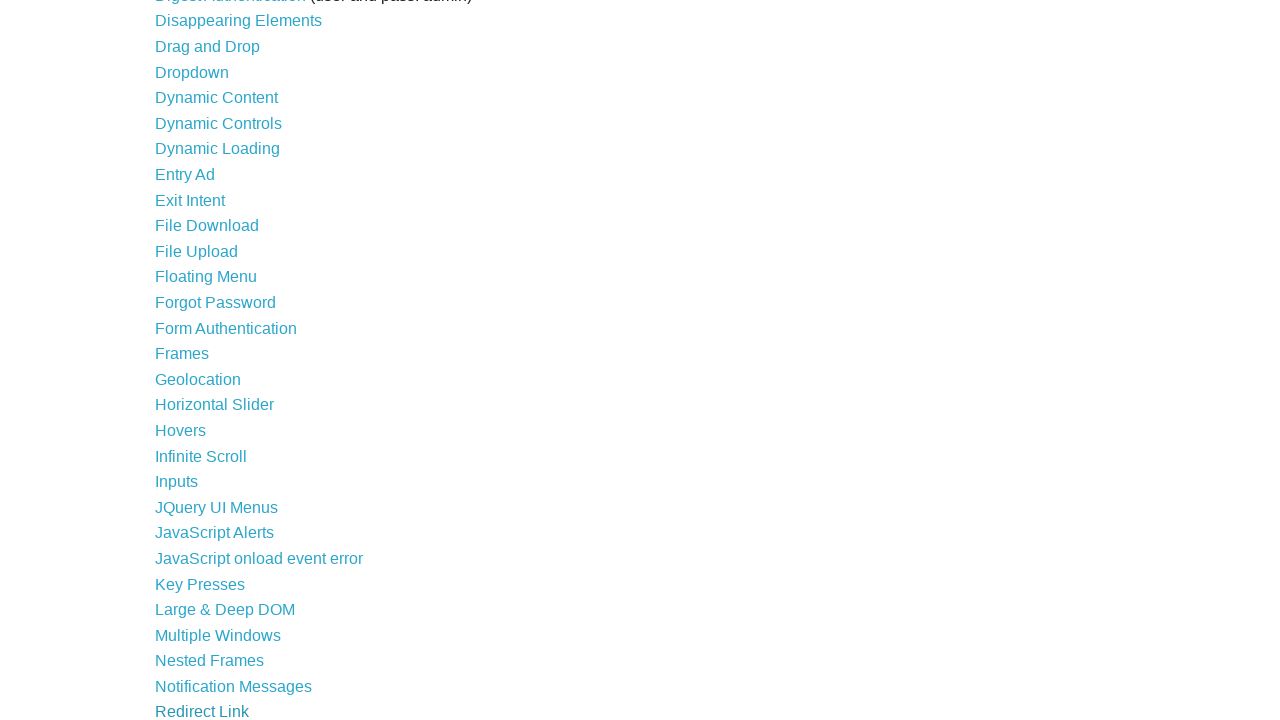

Clicked link: 'Secure File Download' at (234, 472) on a >> nth=37
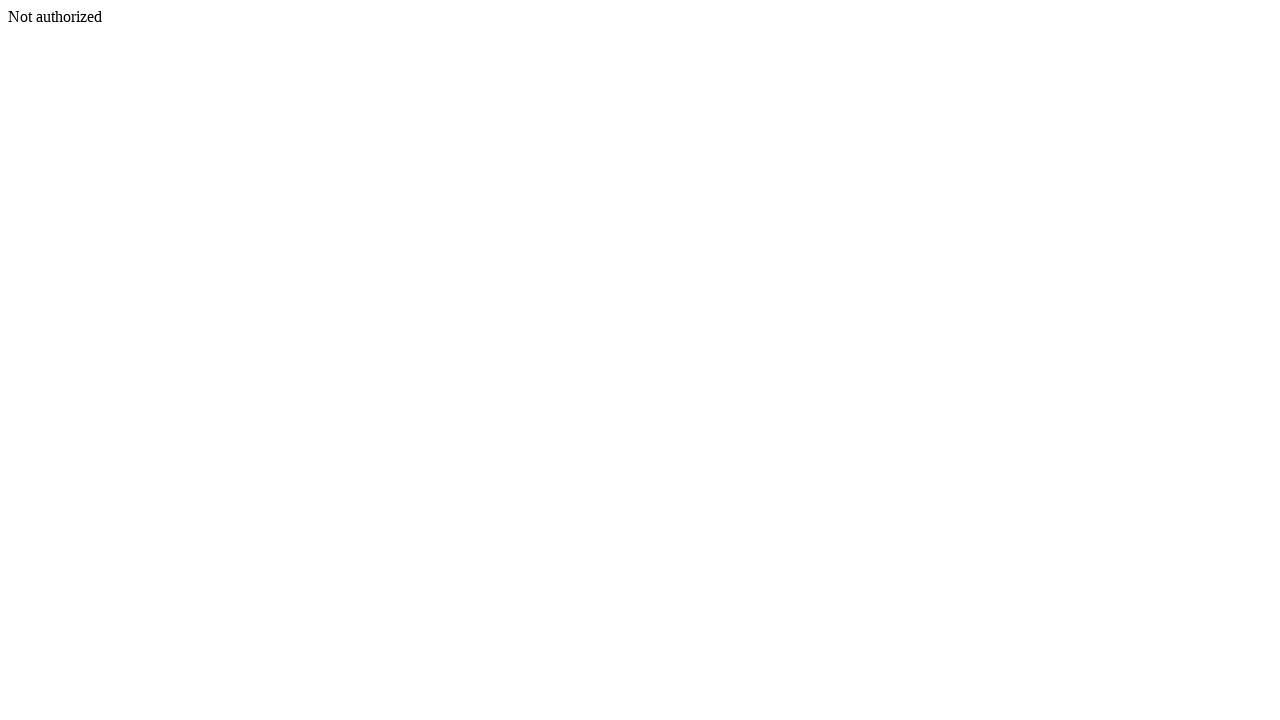

Searched for h3 elements on the new page
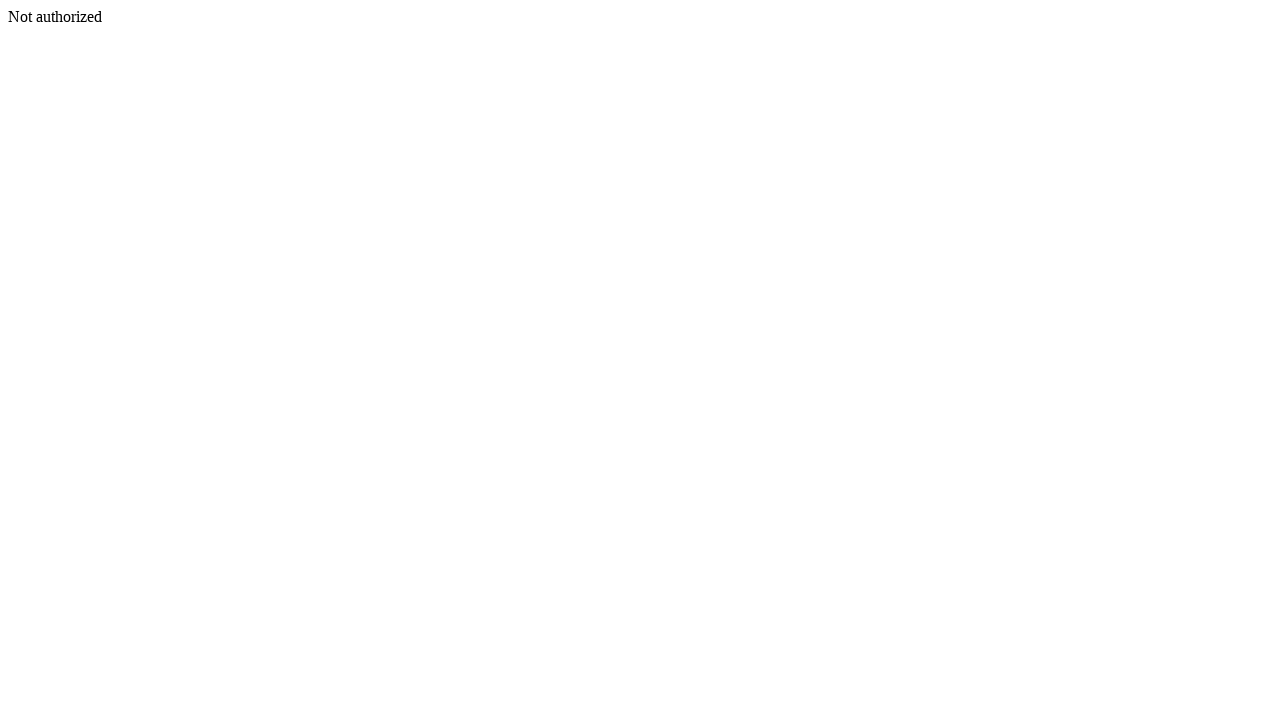

No h3 element found on the current page
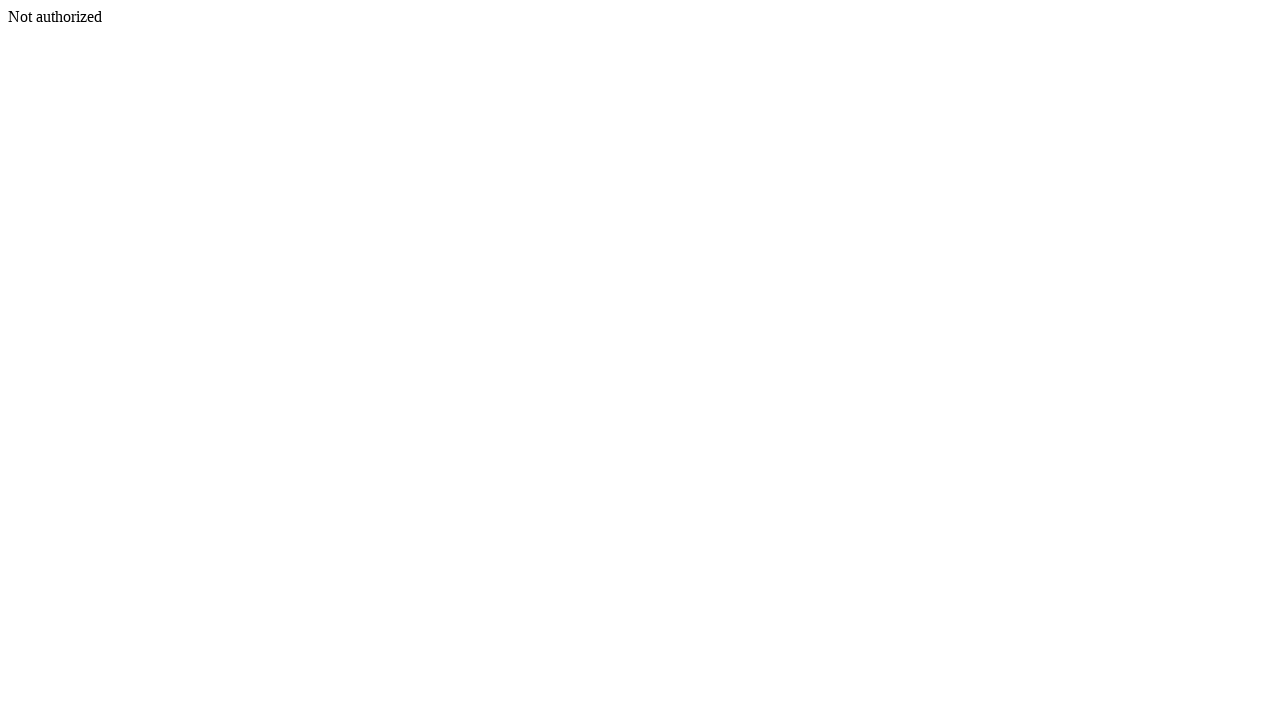

Navigated back to the previous page
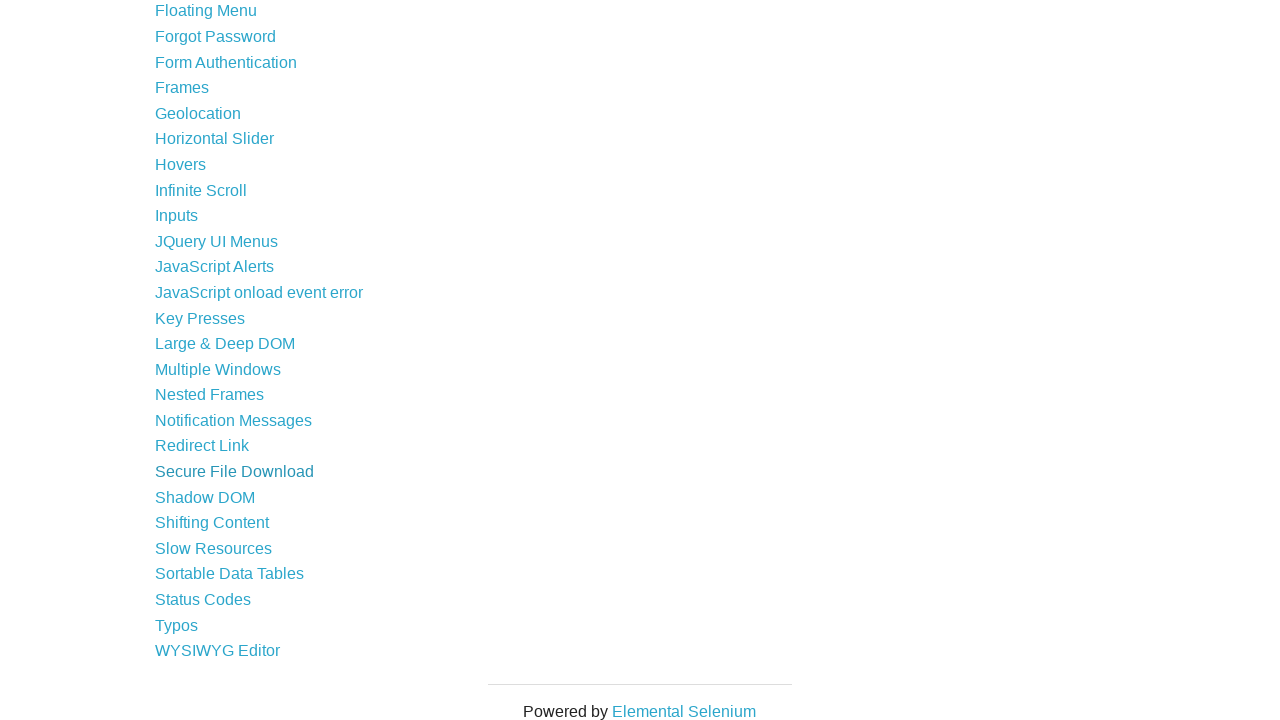

Waited for page to reach networkidle state
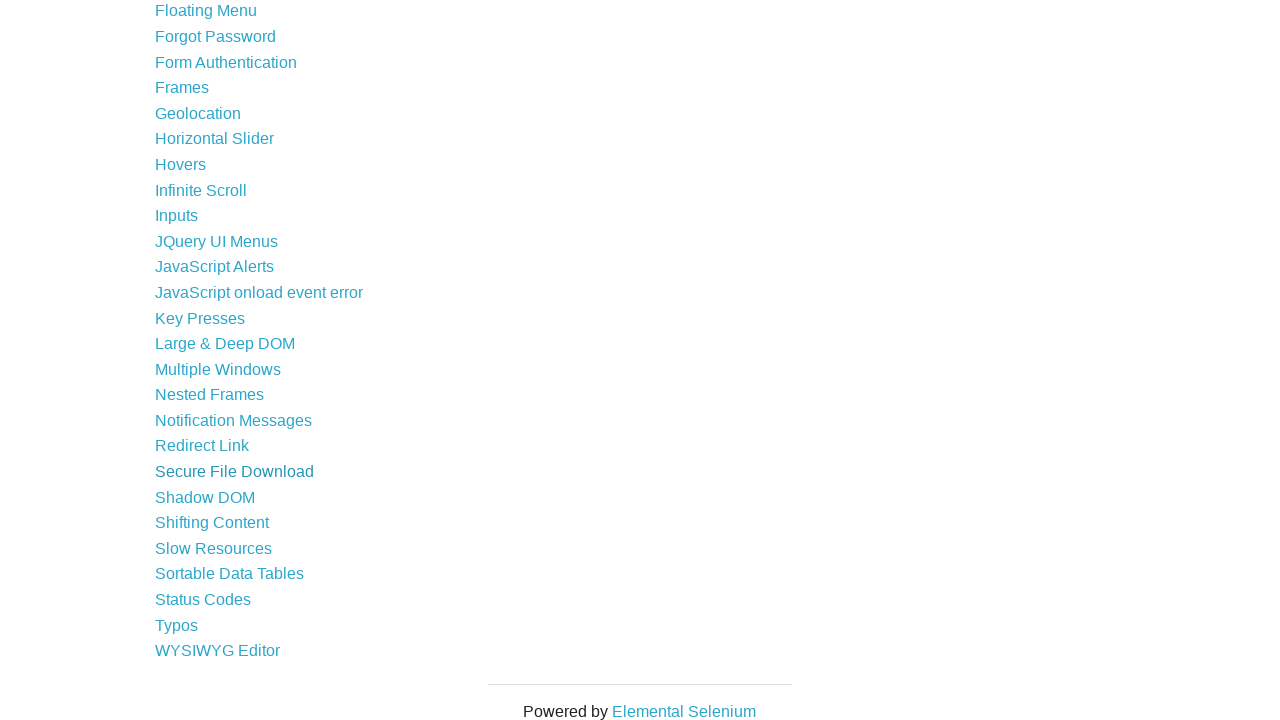

Re-queried links for iteration 39
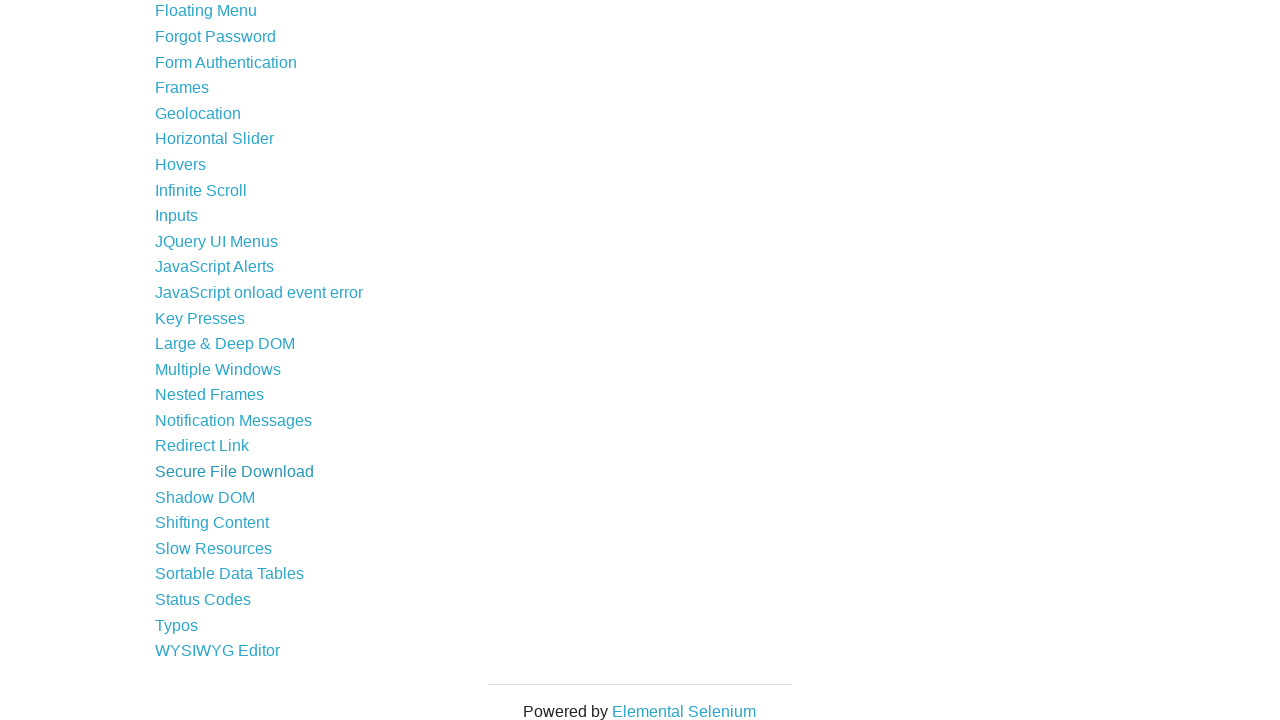

Selected link 39 from current links
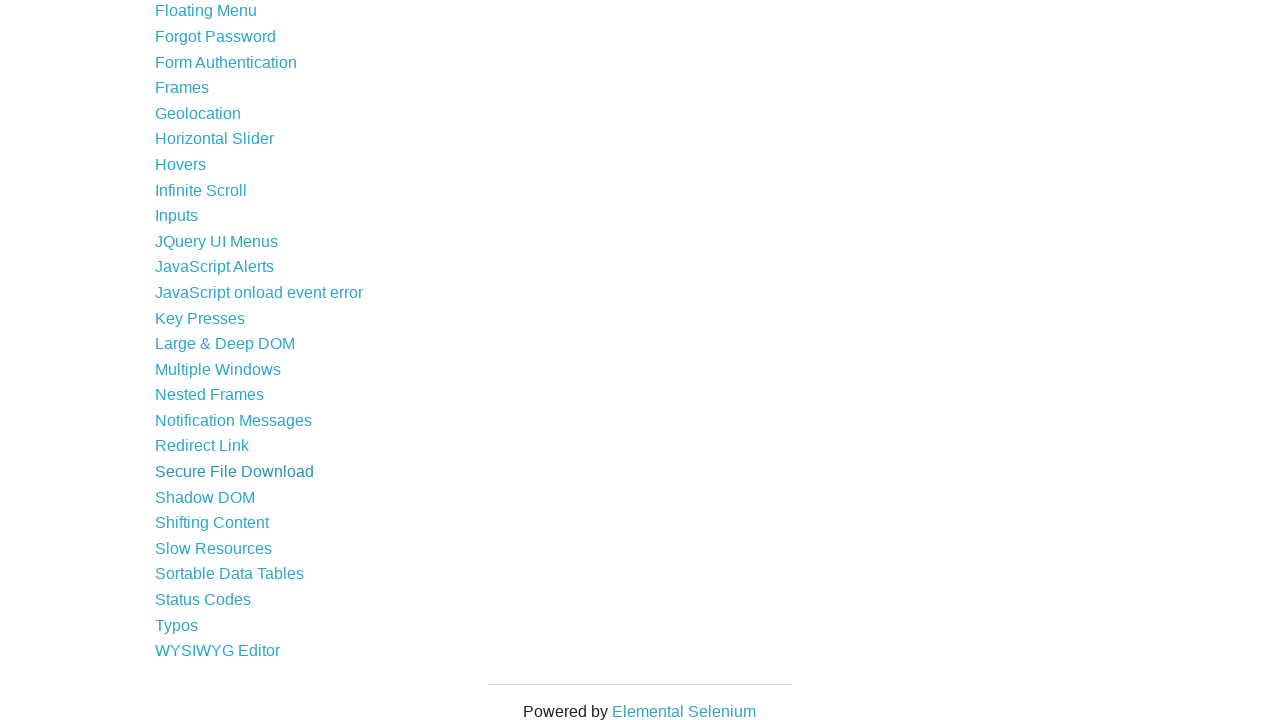

Confirmed link is visible with text: 'Shadow DOM'
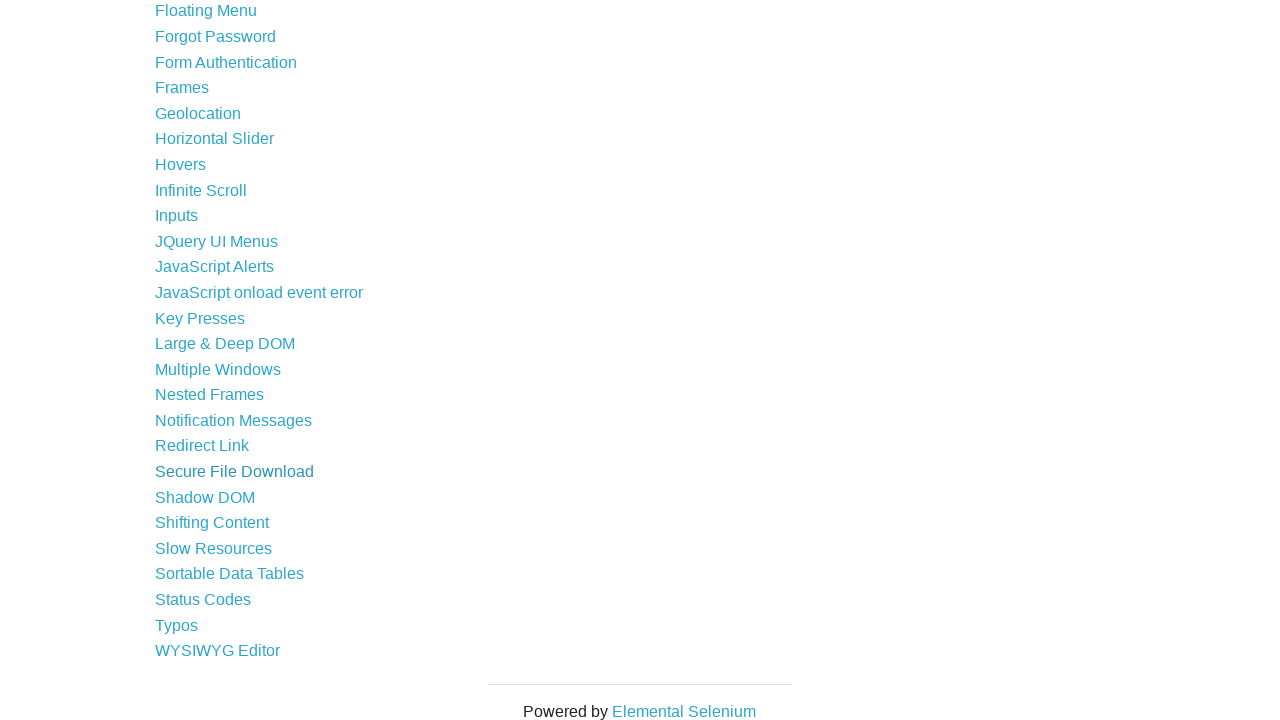

Clicked link: 'Shadow DOM' at (205, 497) on a >> nth=38
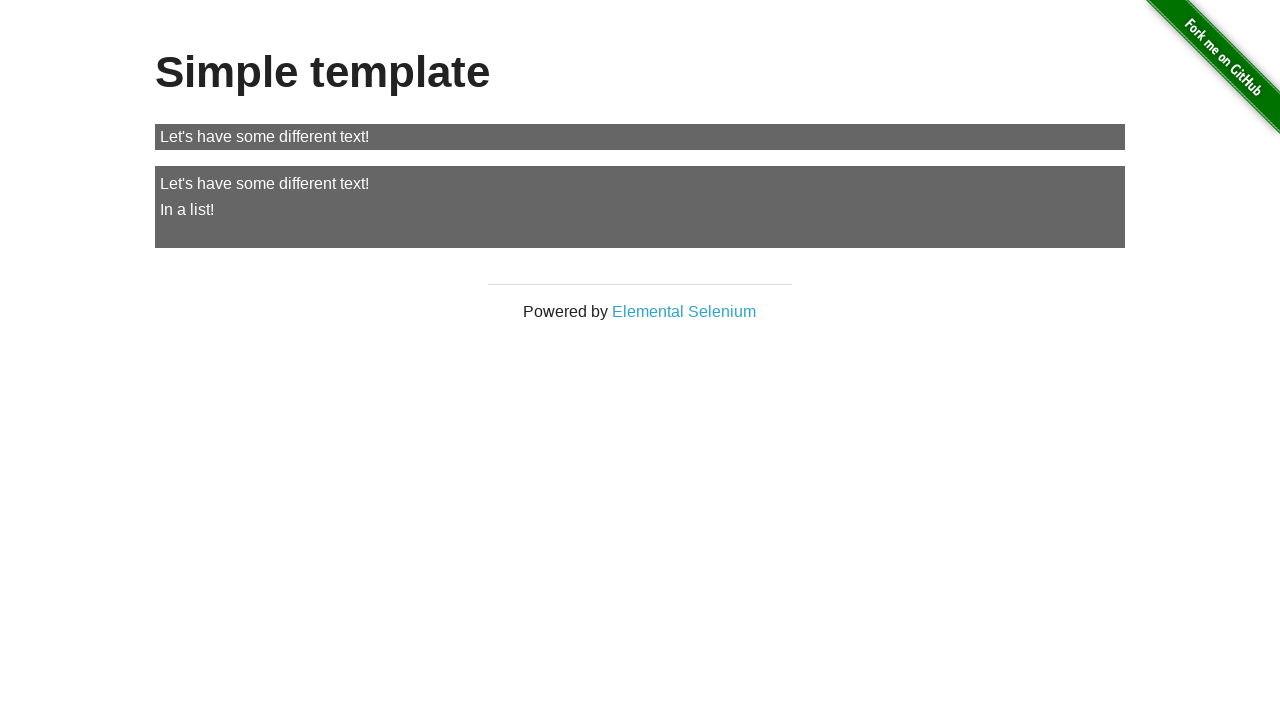

Searched for h3 elements on the new page
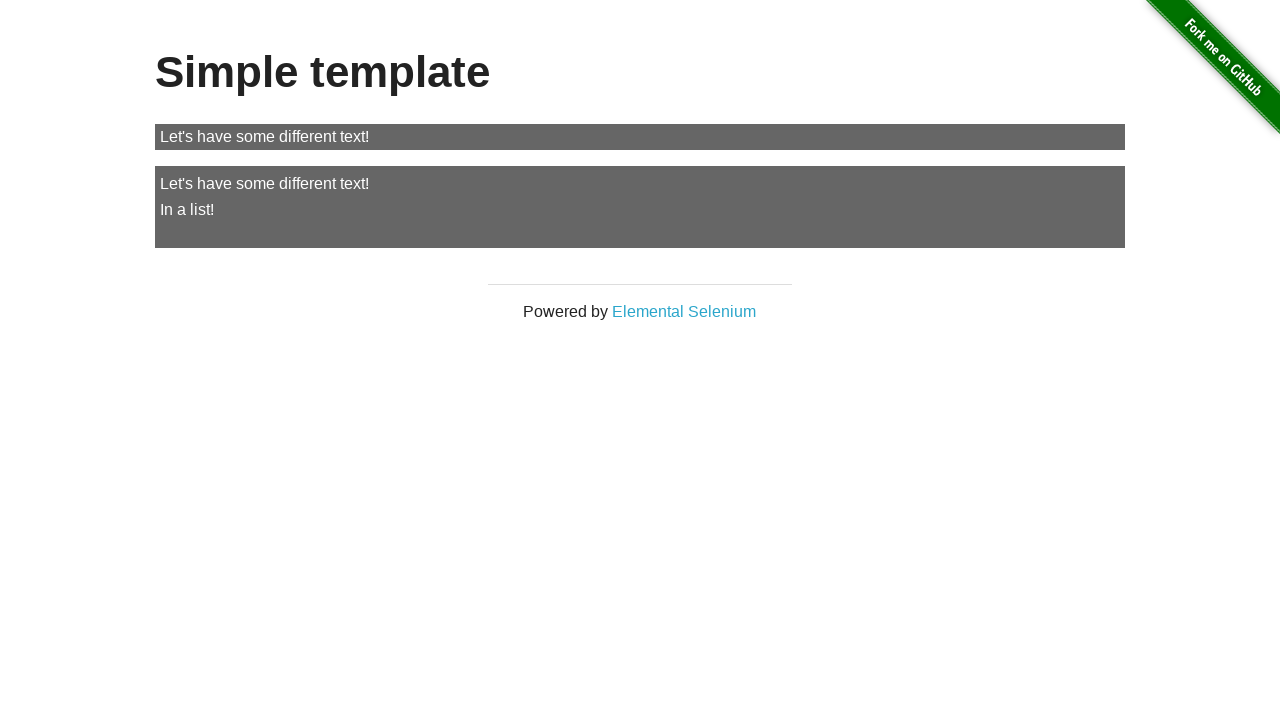

No h3 element found on the current page
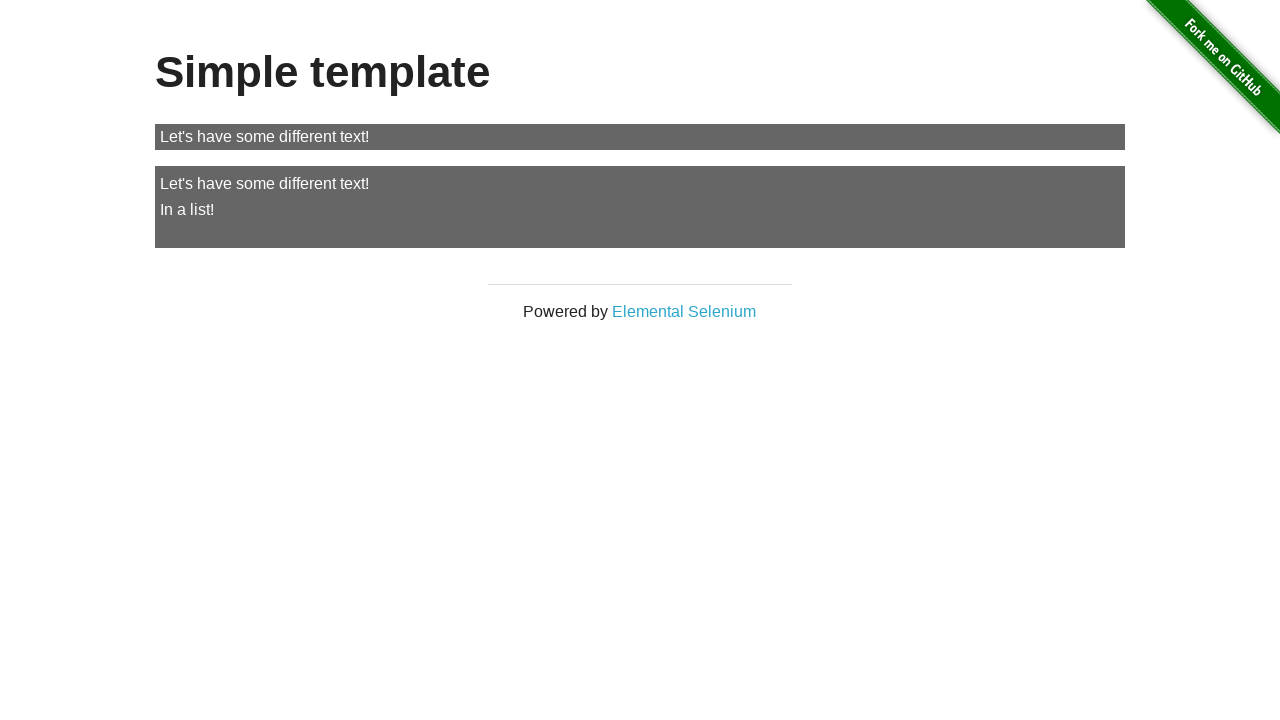

Navigated back to the previous page
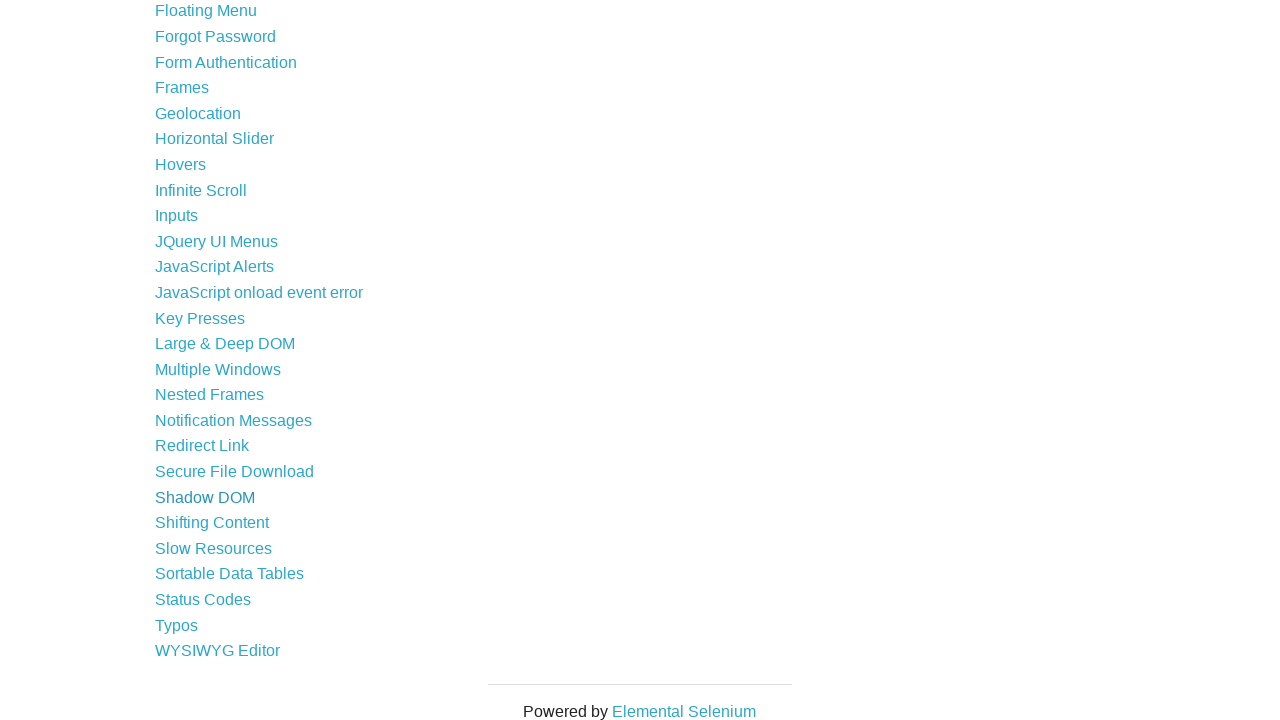

Waited for page to reach networkidle state
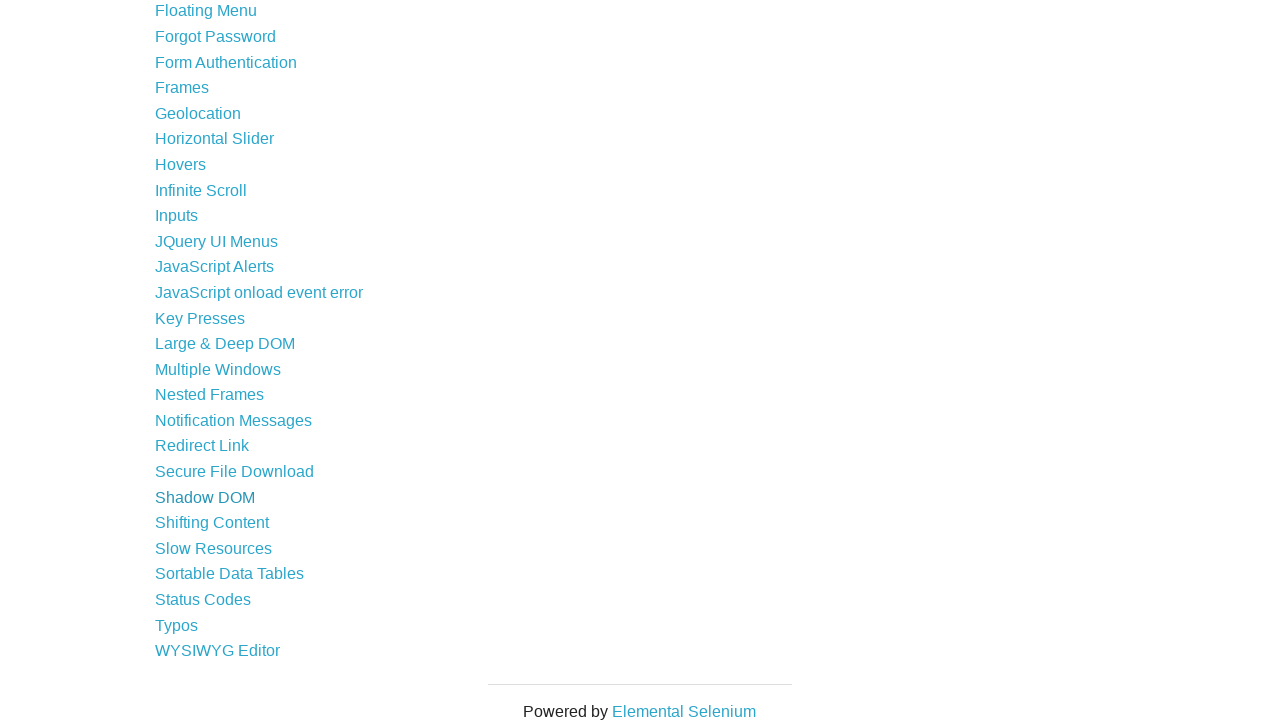

Re-queried links for iteration 40
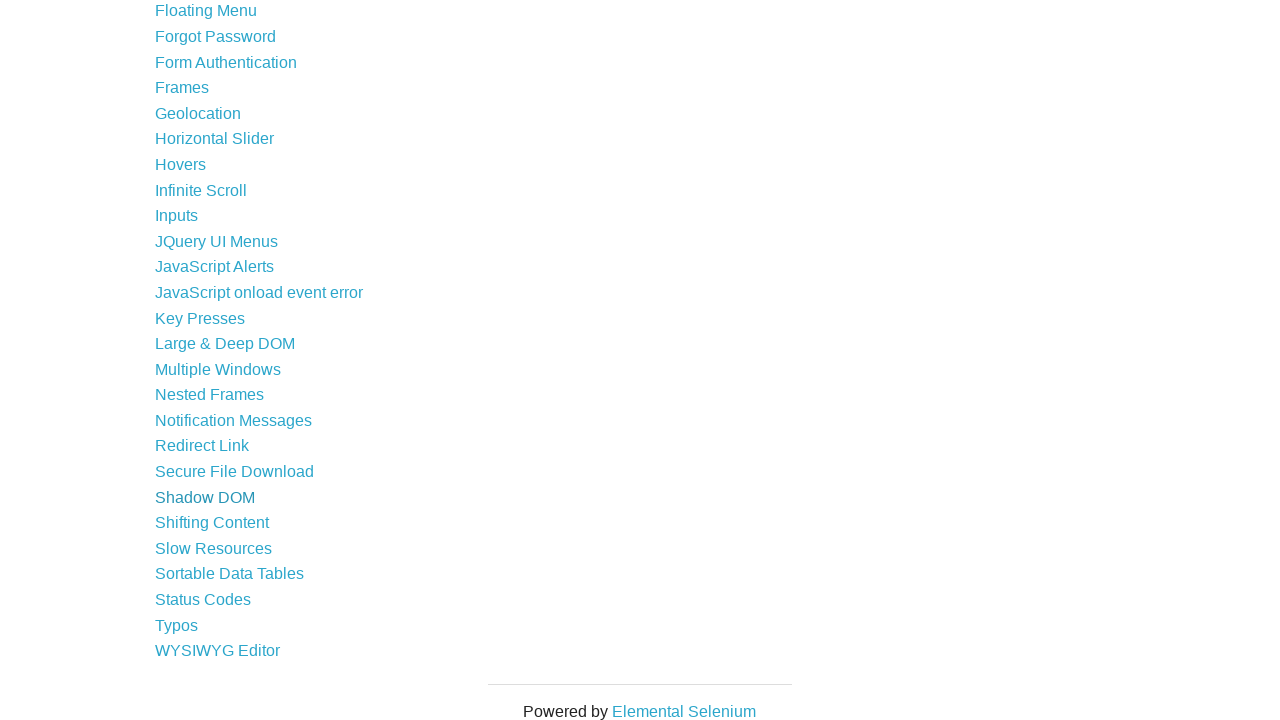

Selected link 40 from current links
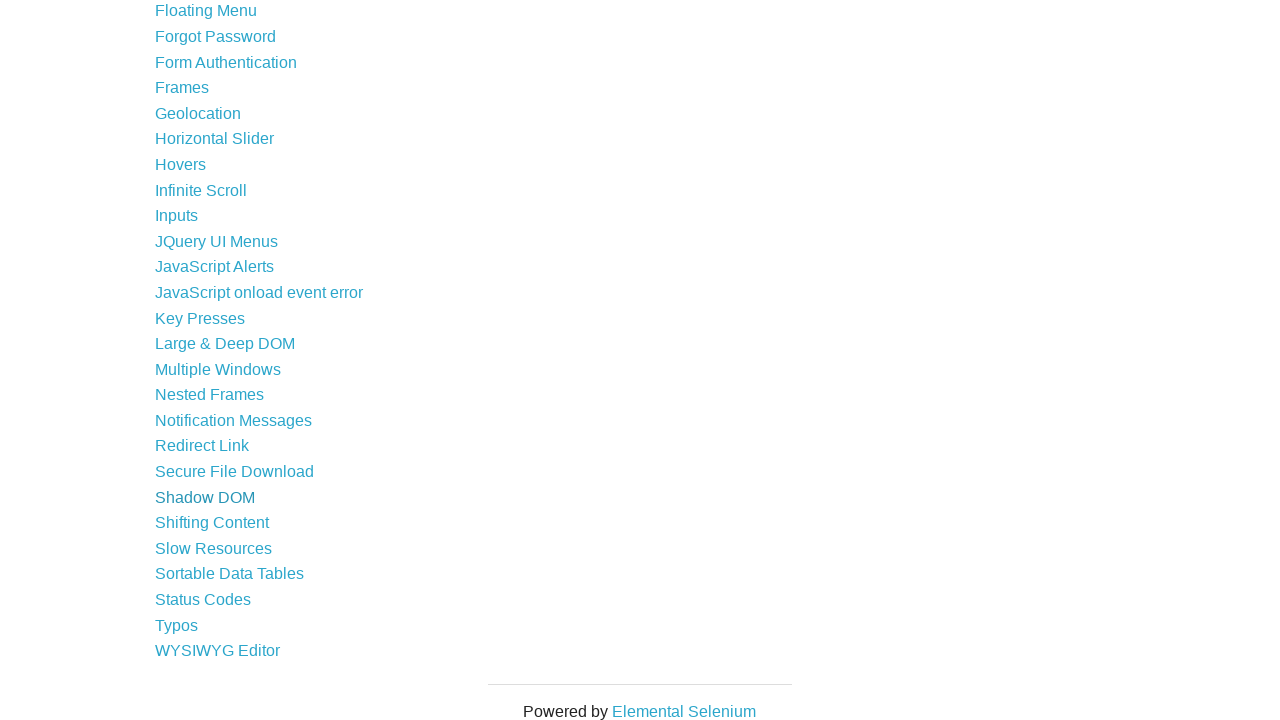

Confirmed link is visible with text: 'Shifting Content'
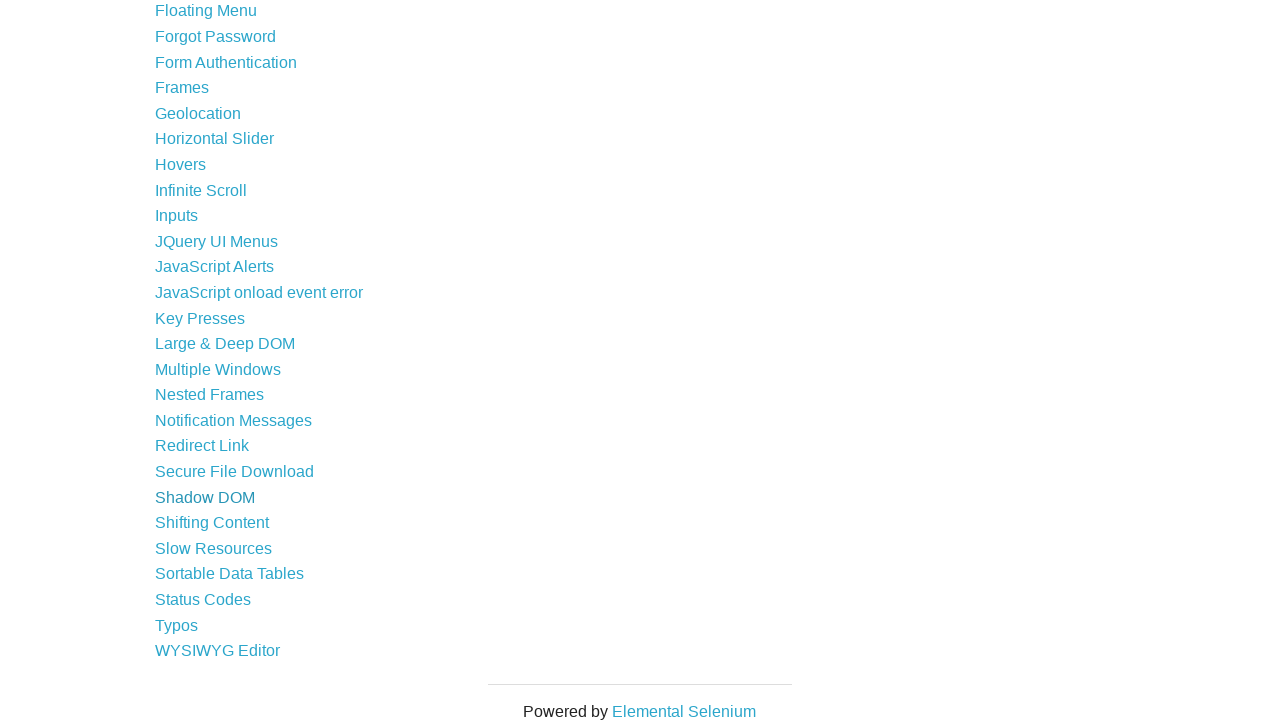

Clicked link: 'Shifting Content' at (212, 523) on a >> nth=39
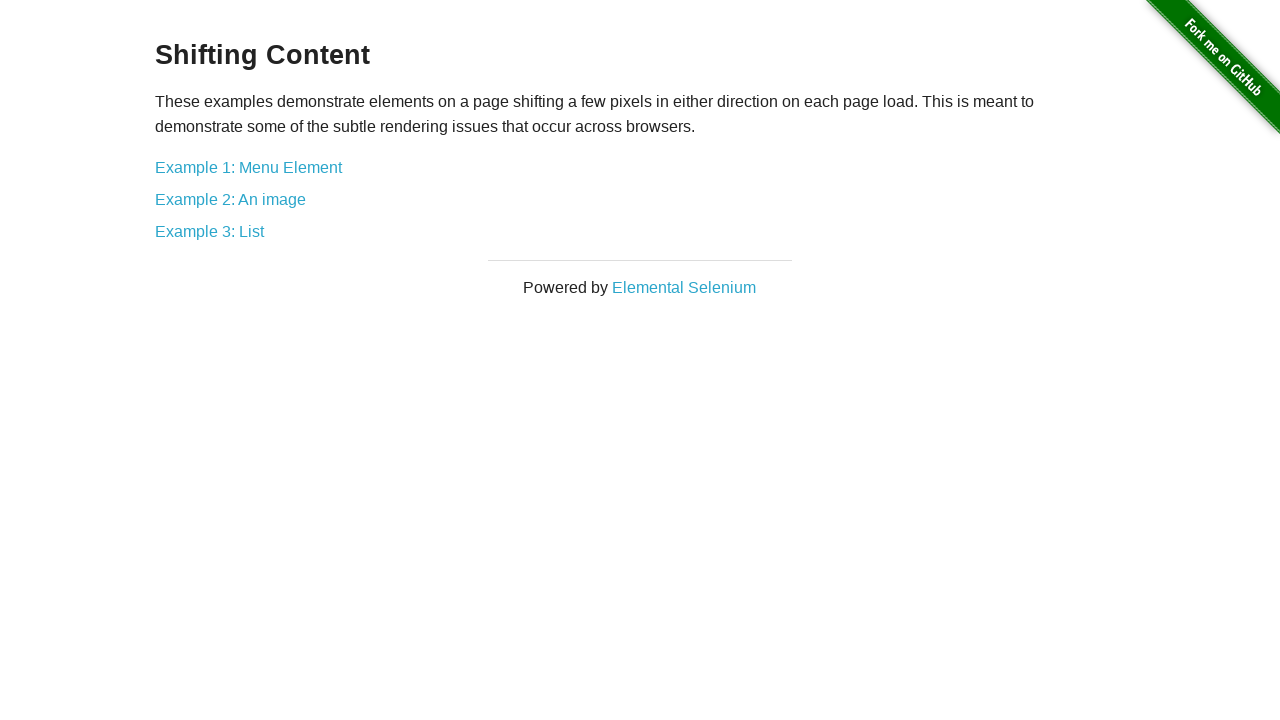

Searched for h3 elements on the new page
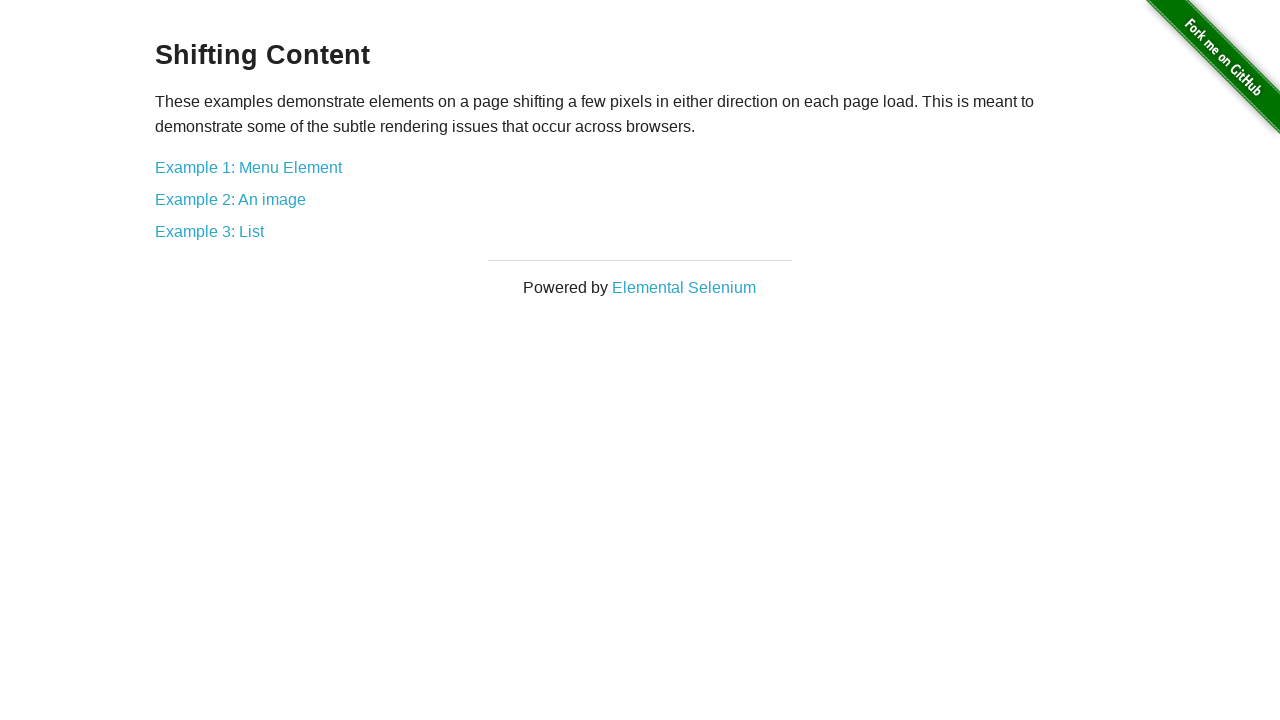

Found h3 element with text: 'Shifting Content'
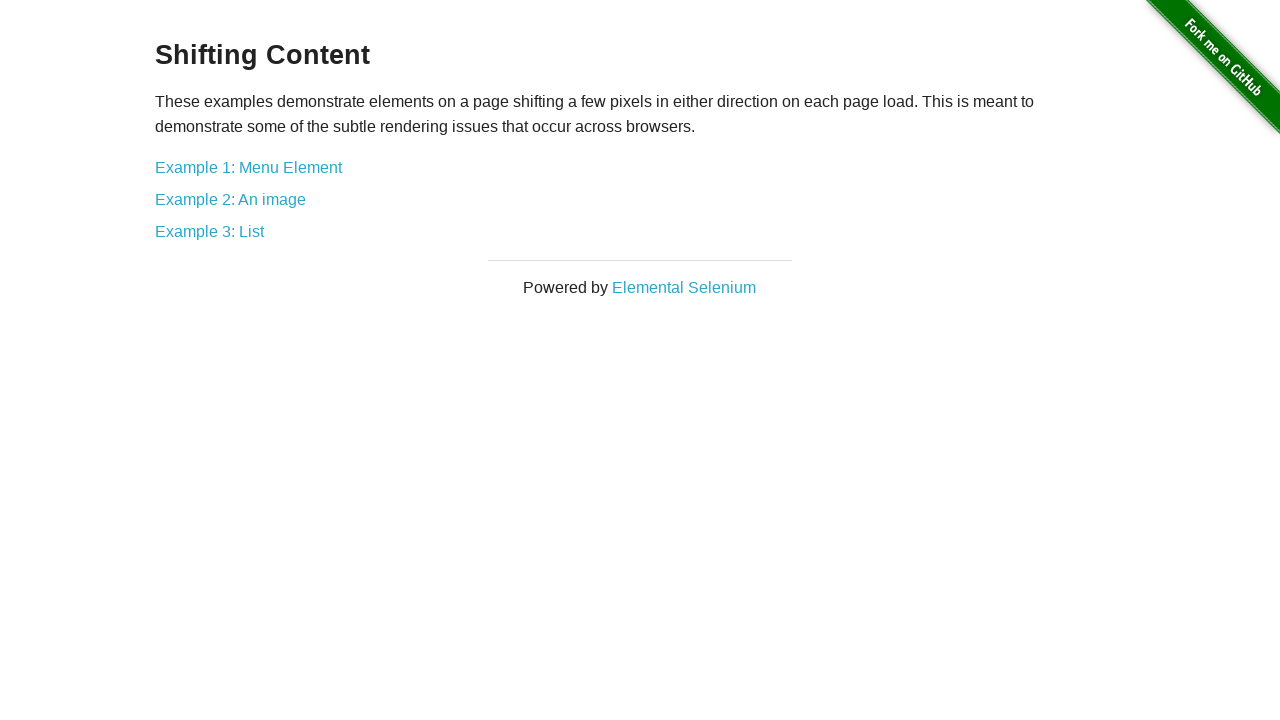

Navigated back to the previous page
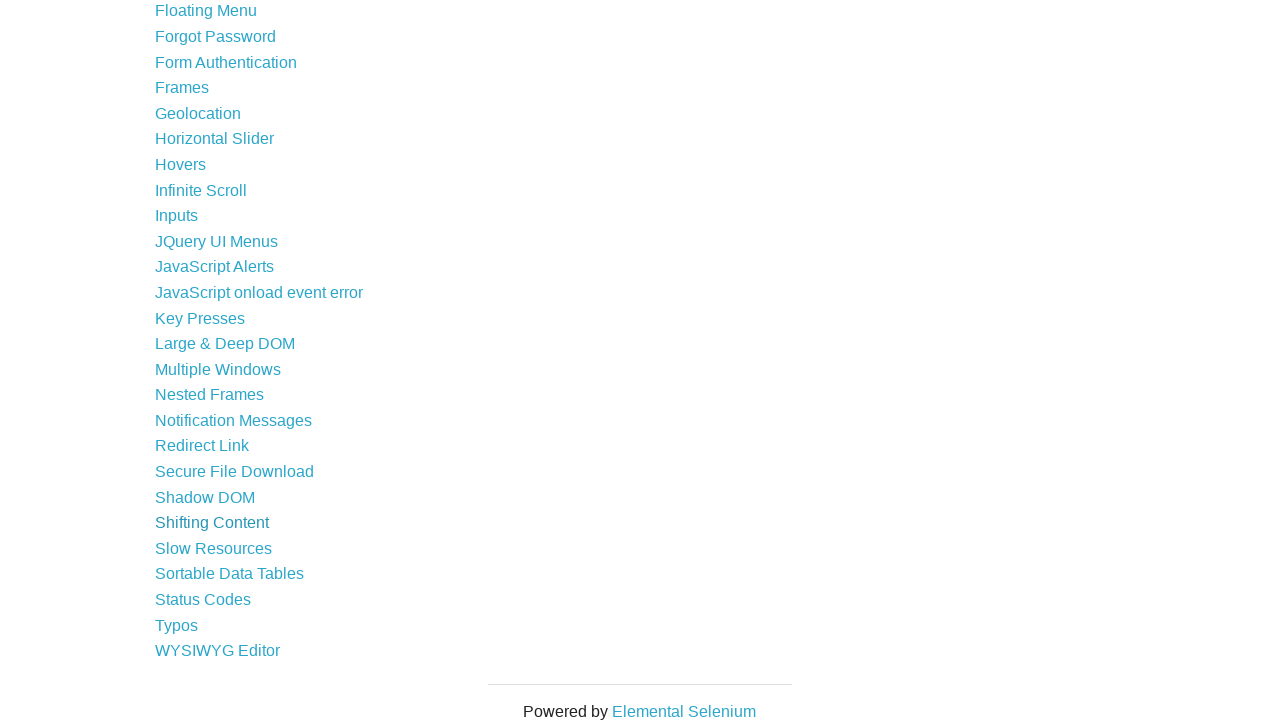

Waited for page to reach networkidle state
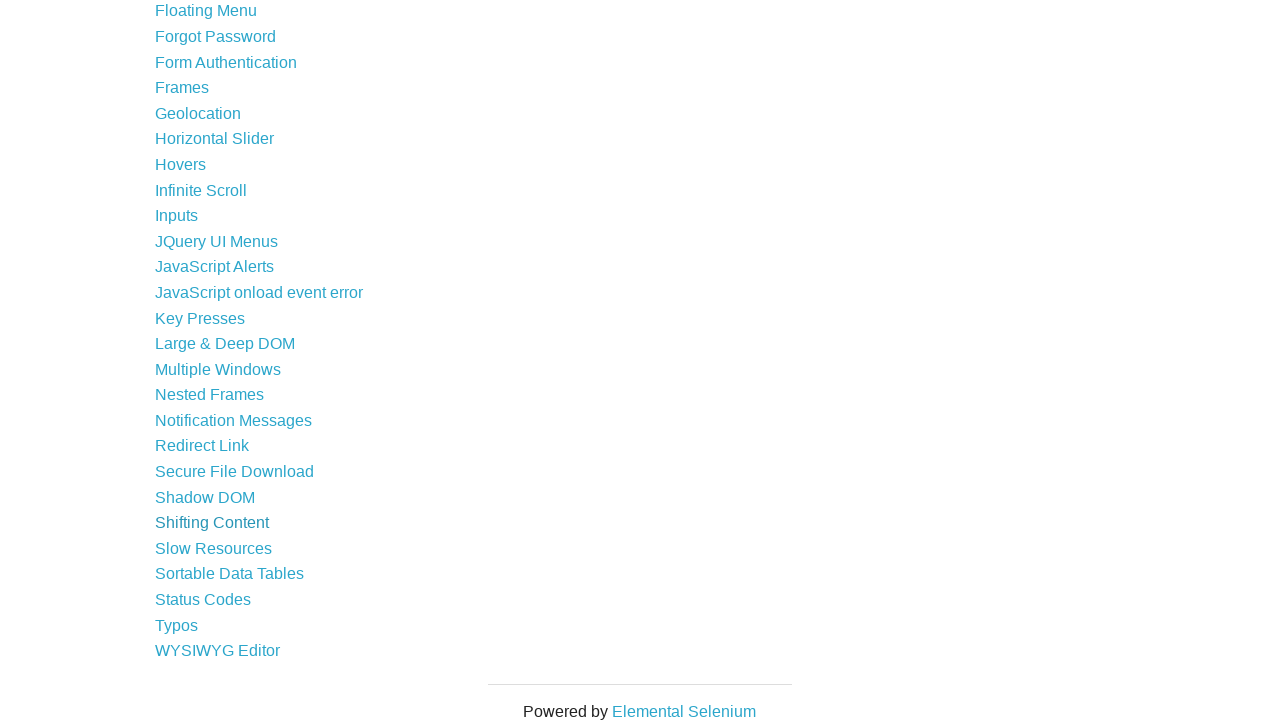

Re-queried links for iteration 41
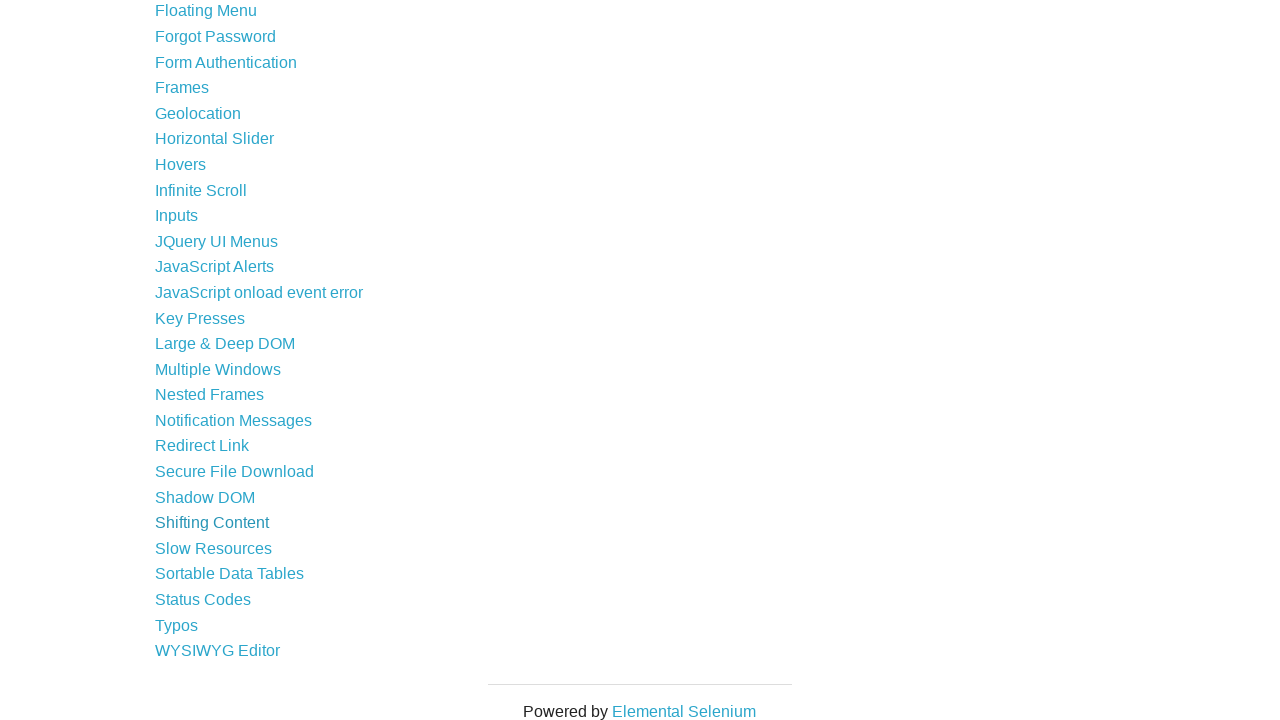

Selected link 41 from current links
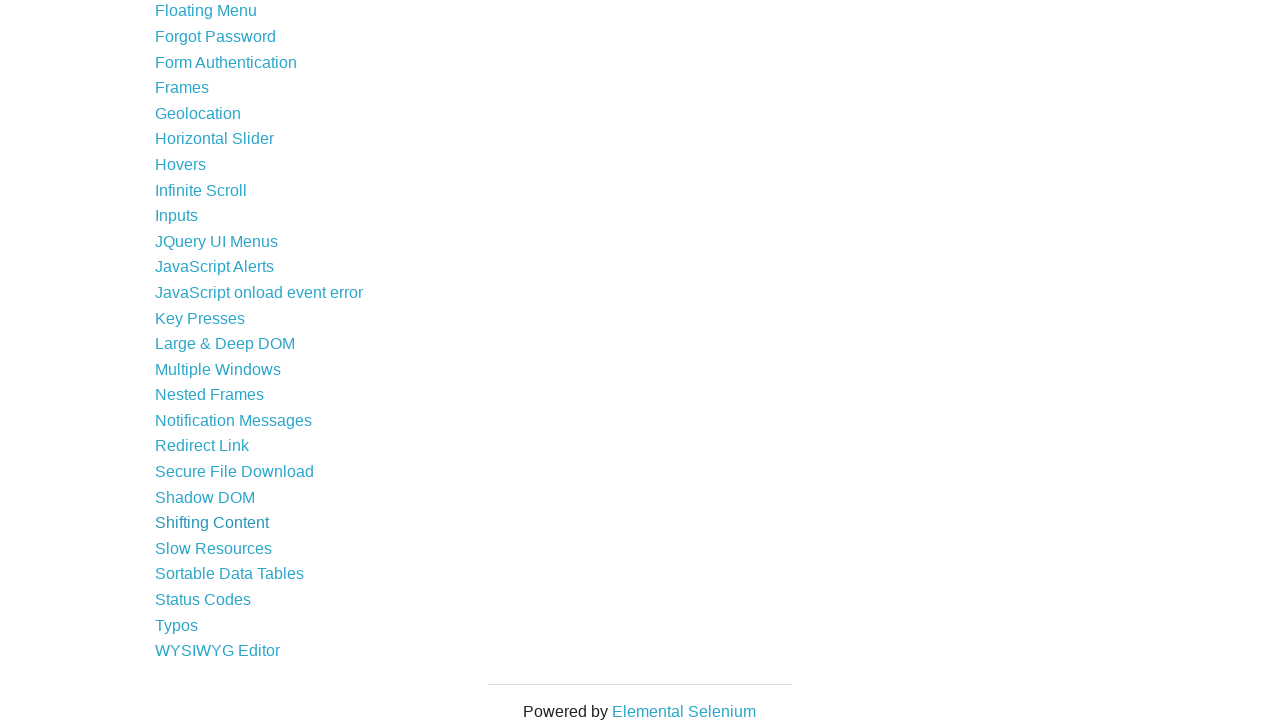

Confirmed link is visible with text: 'Slow Resources'
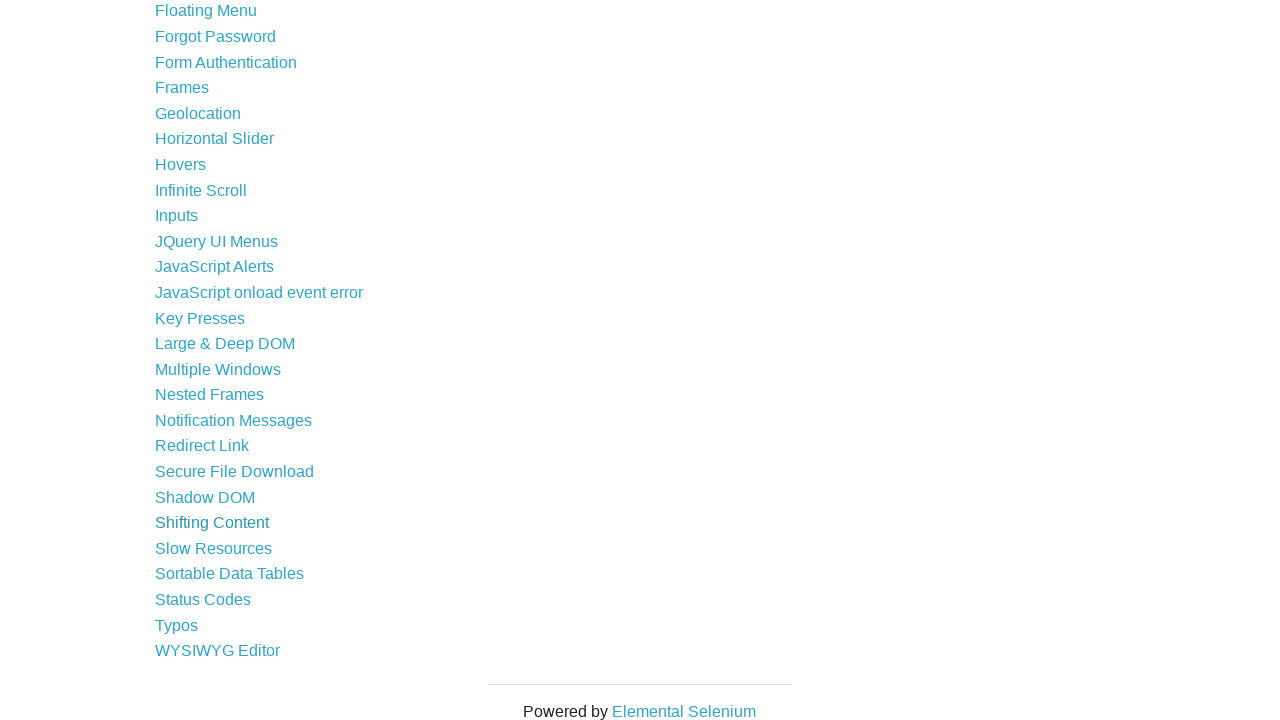

Clicked link: 'Slow Resources' at (214, 548) on a >> nth=40
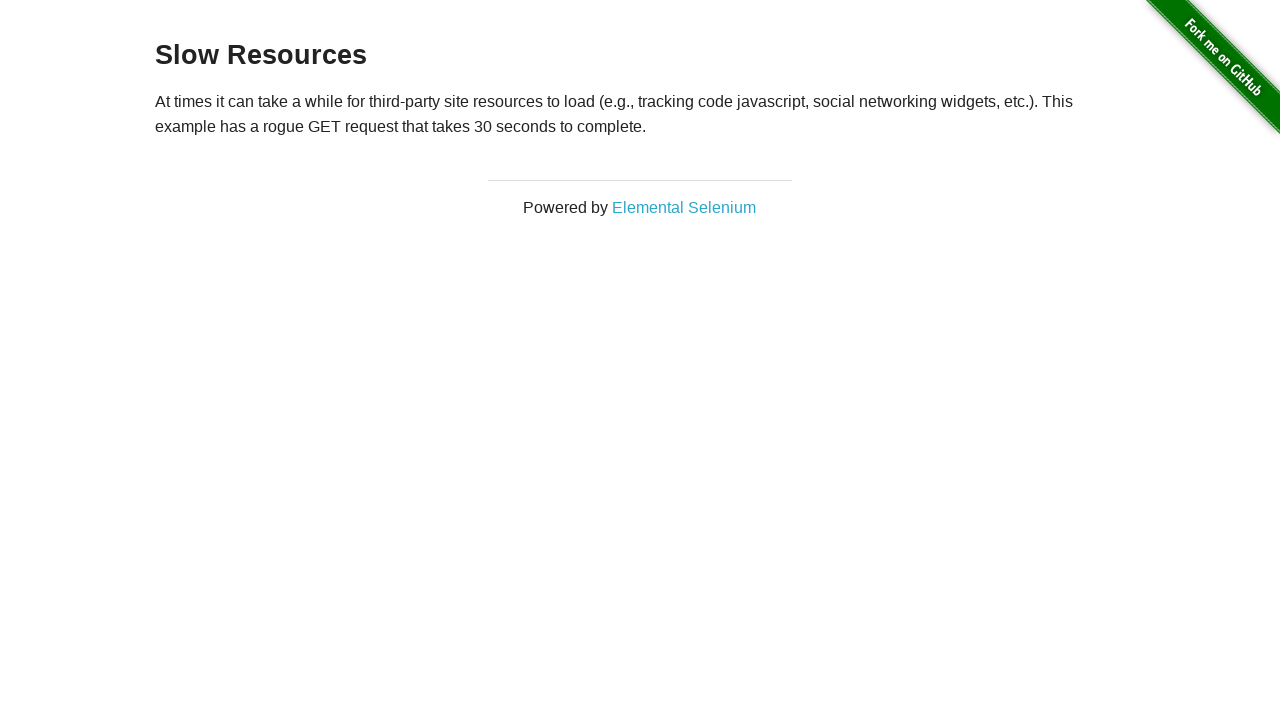

Searched for h3 elements on the new page
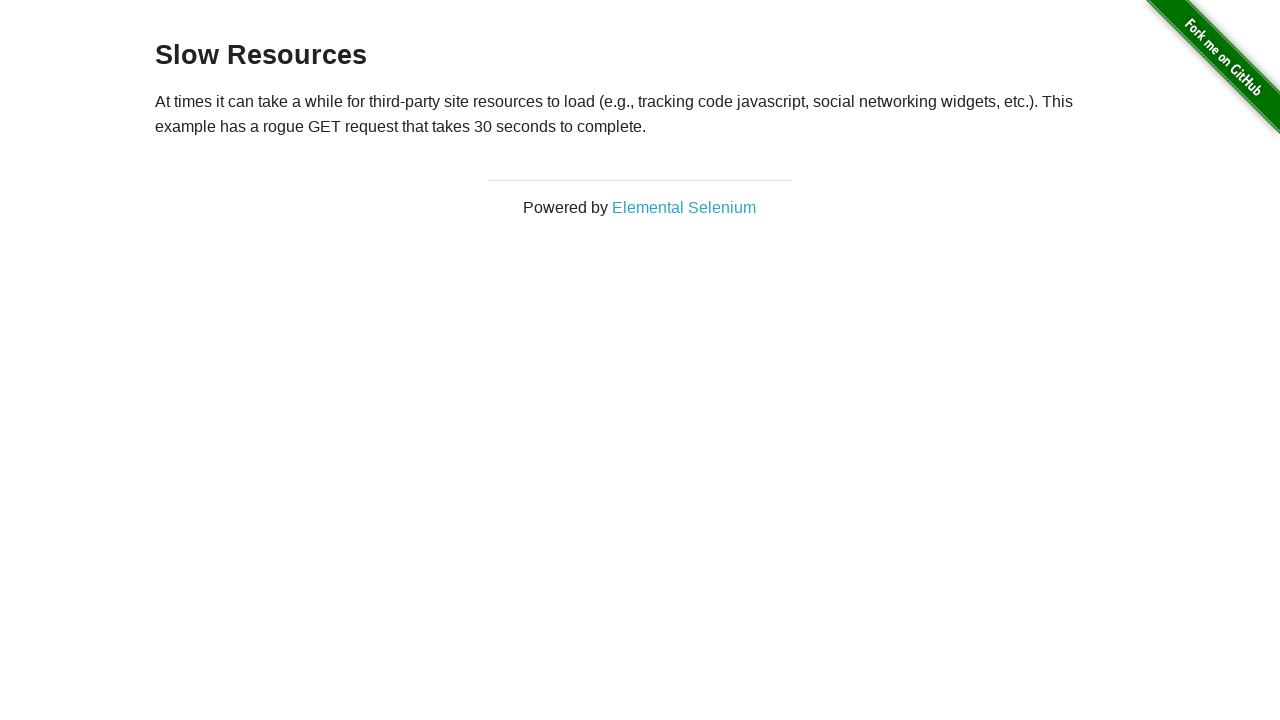

Found h3 element with text: 'Slow Resources'
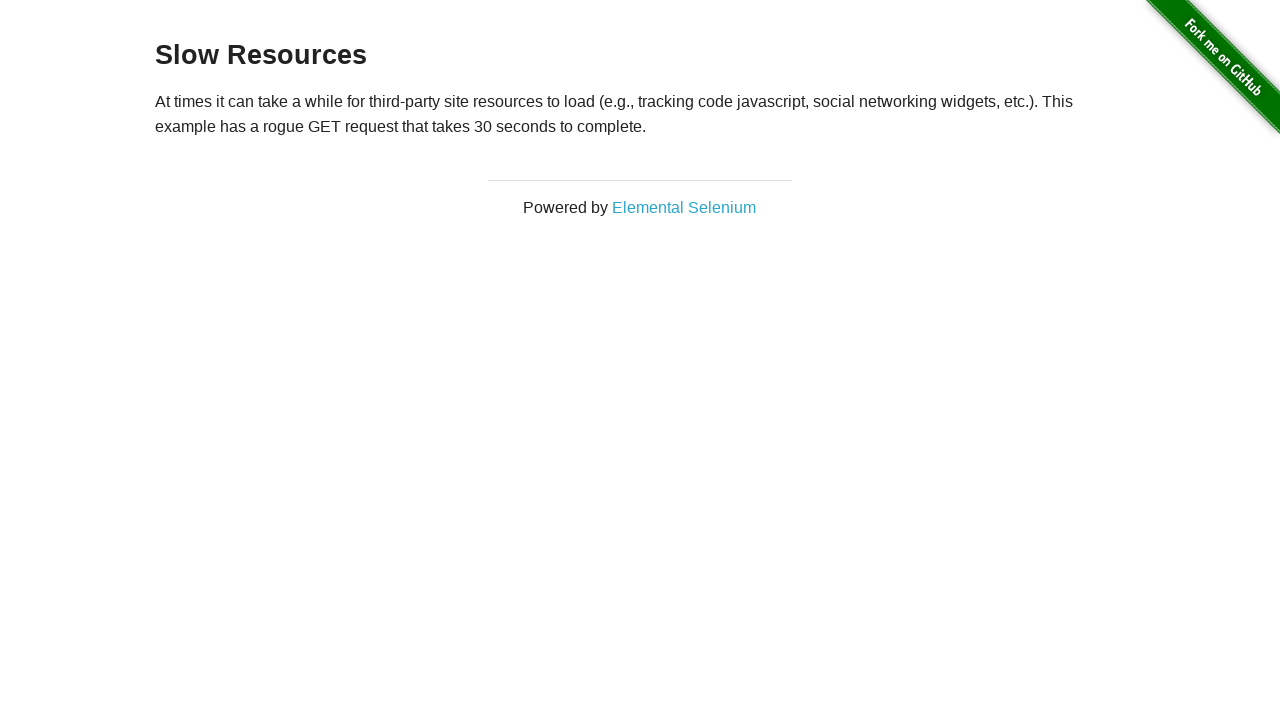

Navigated back to the previous page
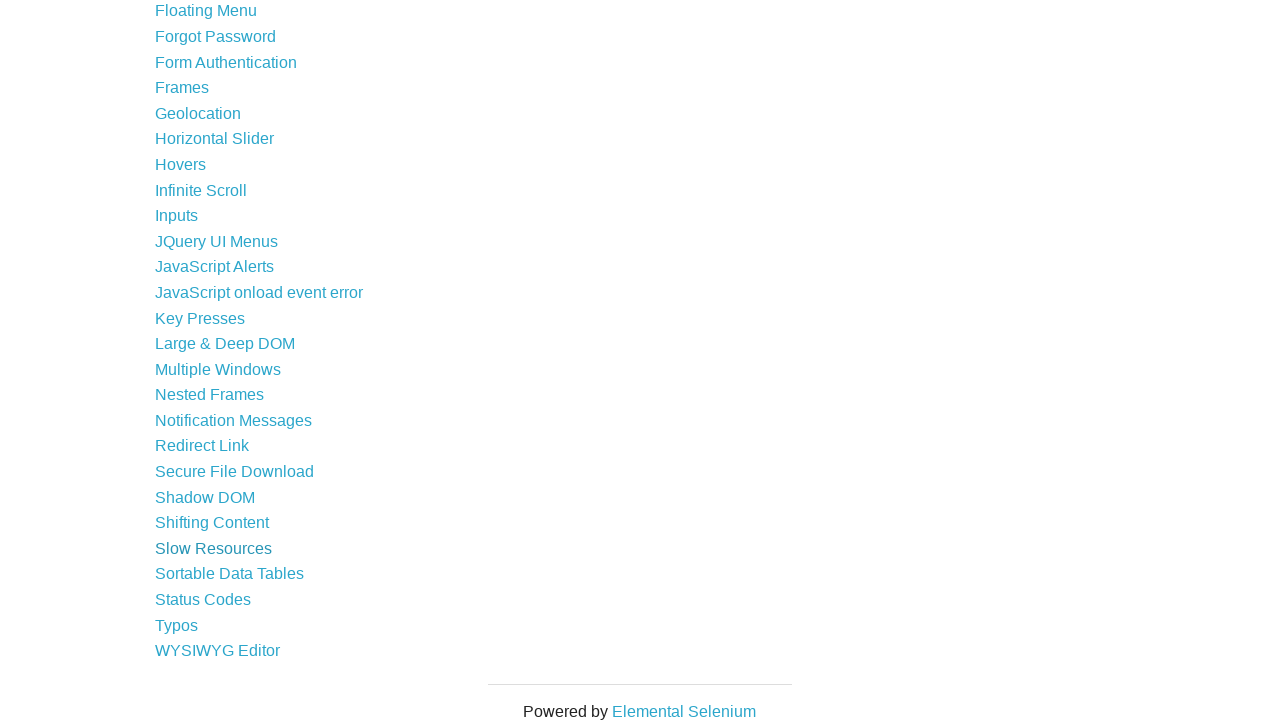

Waited for page to reach networkidle state
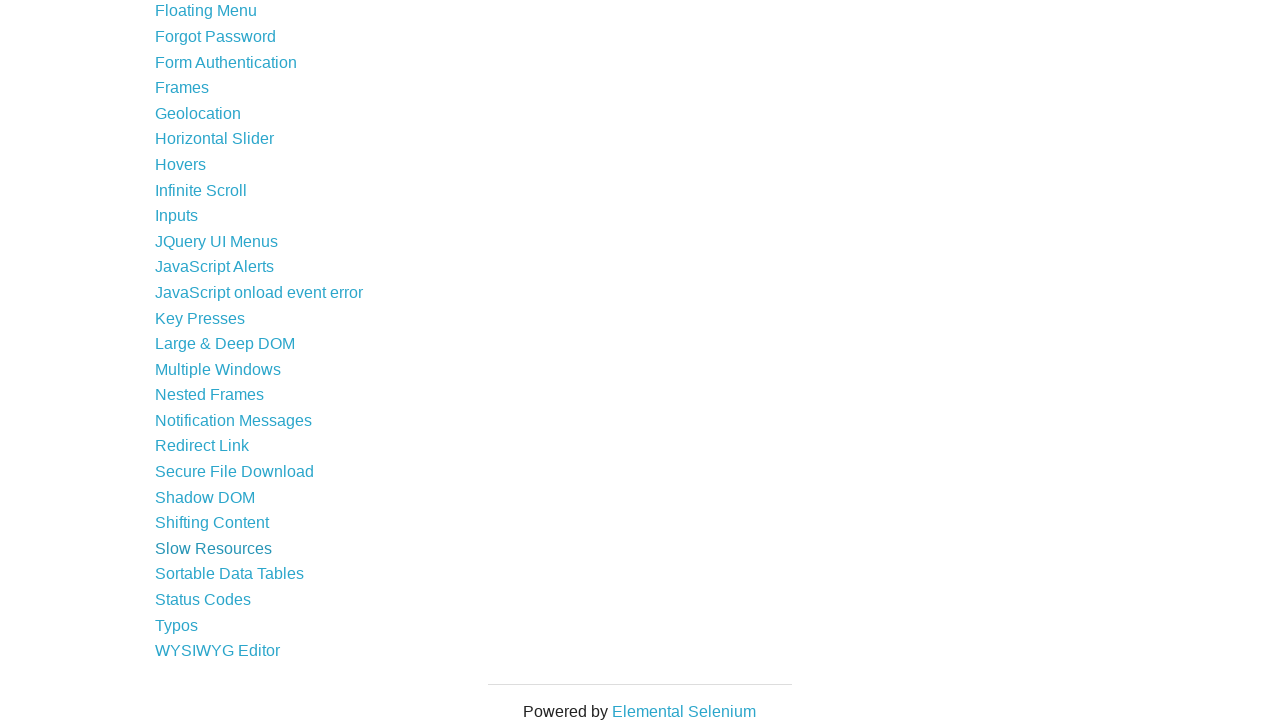

Re-queried links for iteration 42
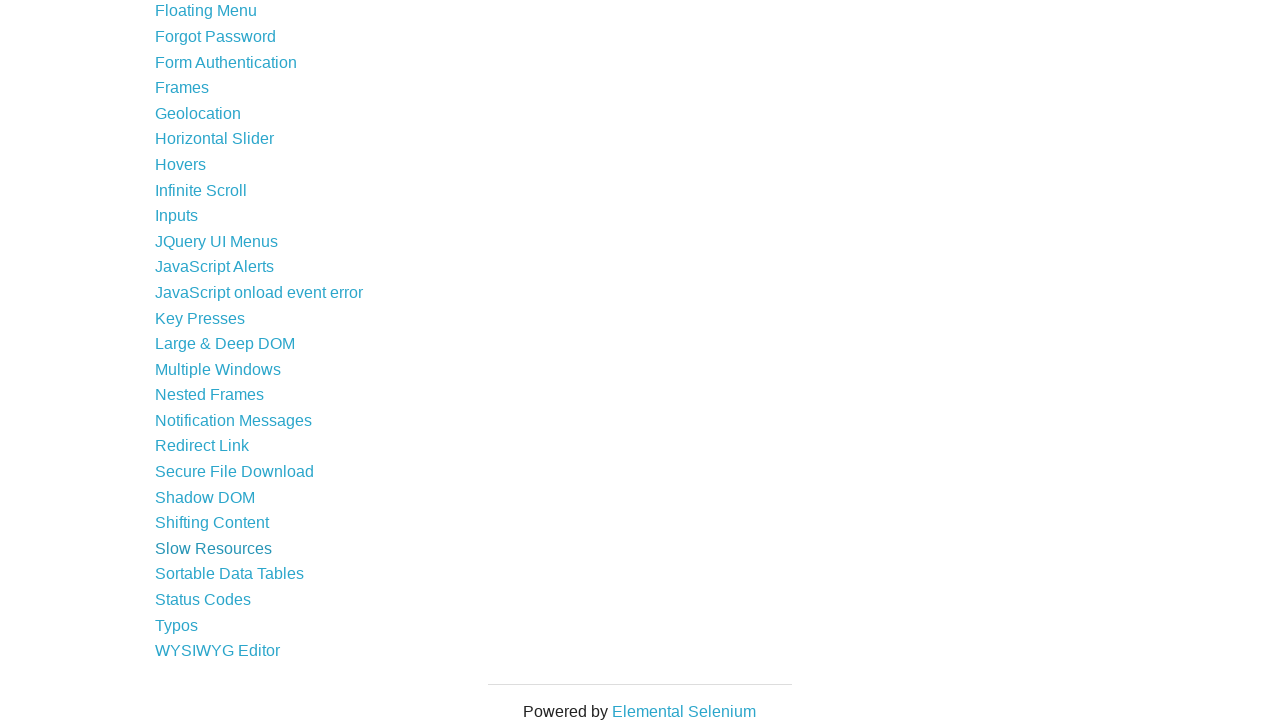

Selected link 42 from current links
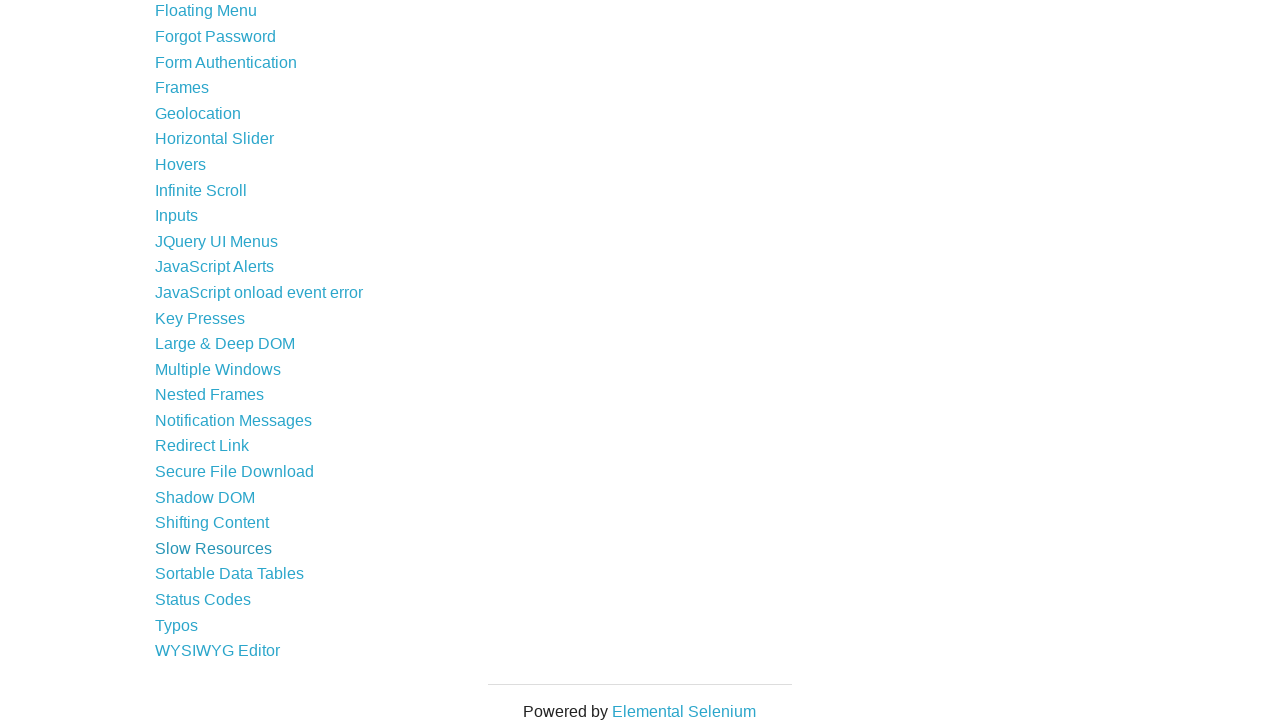

Confirmed link is visible with text: 'Sortable Data Tables'
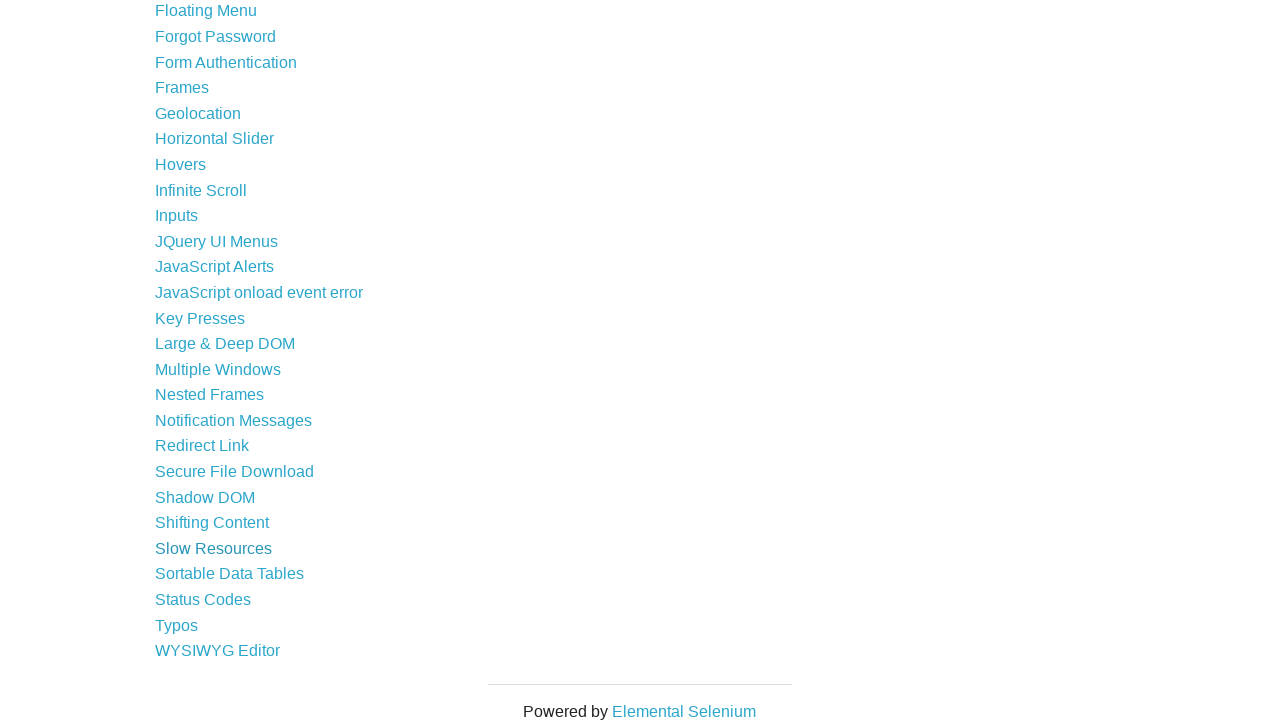

Clicked link: 'Sortable Data Tables' at (230, 574) on a >> nth=41
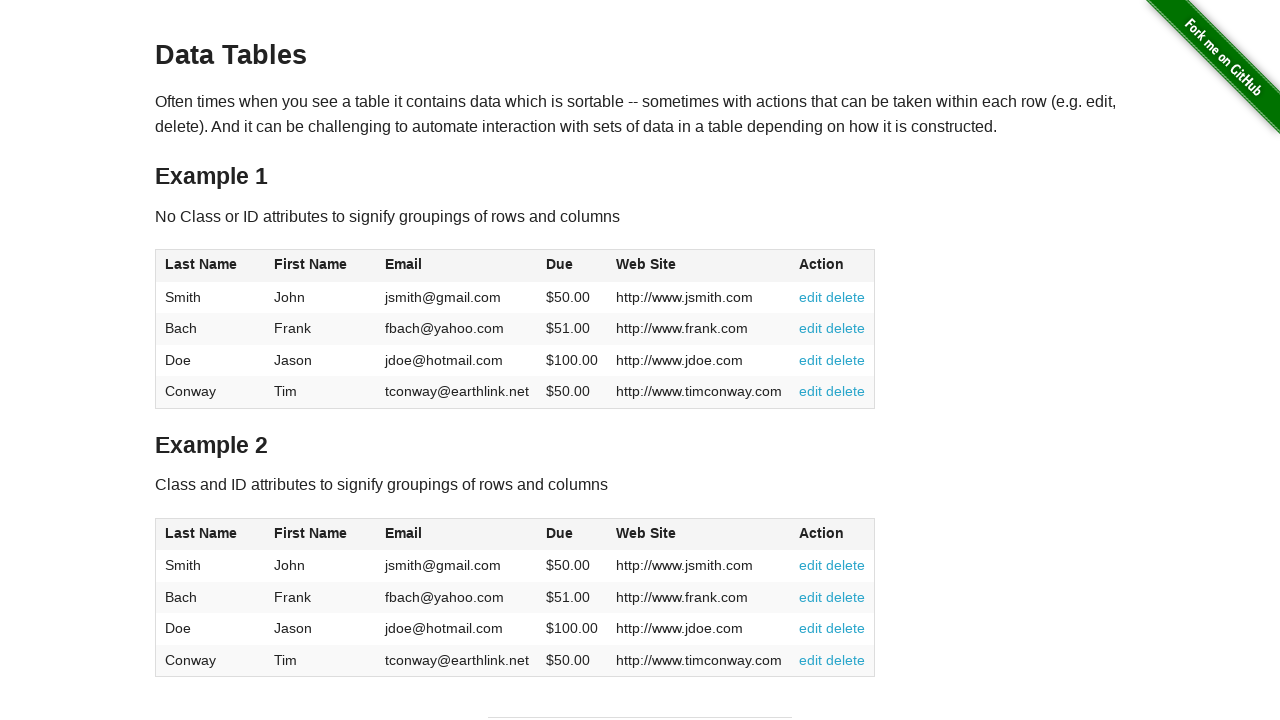

Searched for h3 elements on the new page
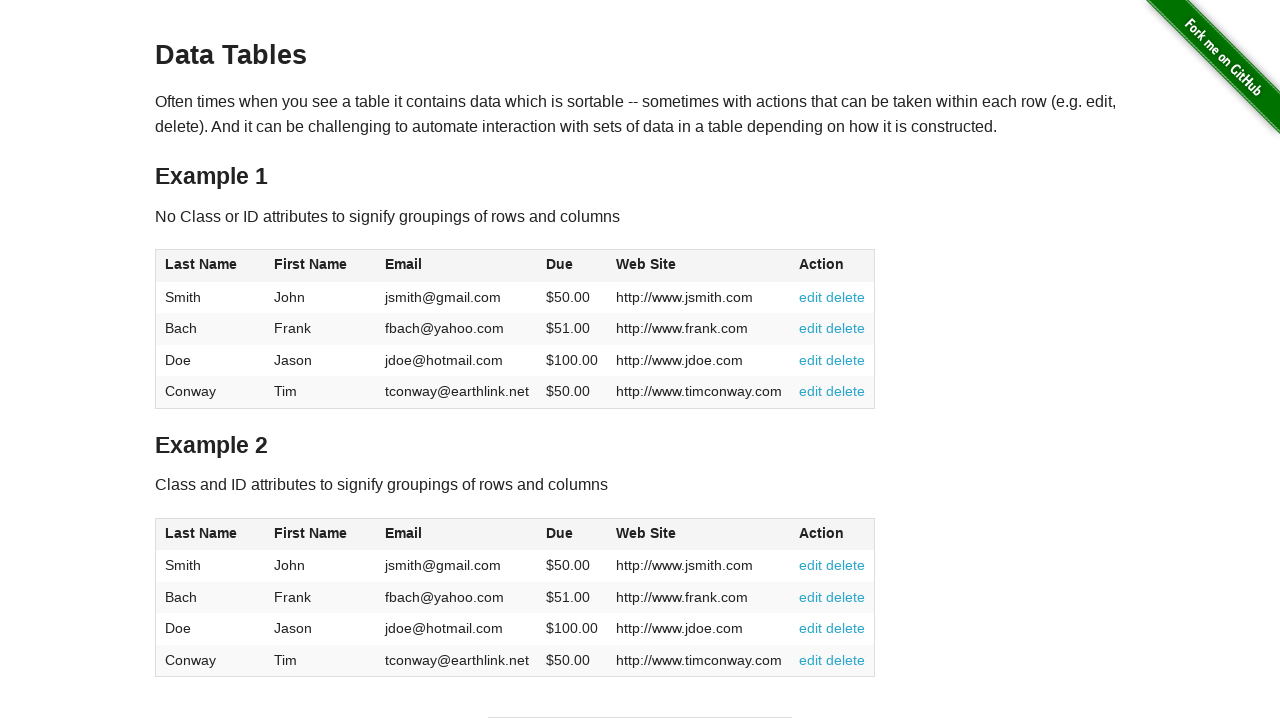

Found h3 element with text: 'Data Tables'
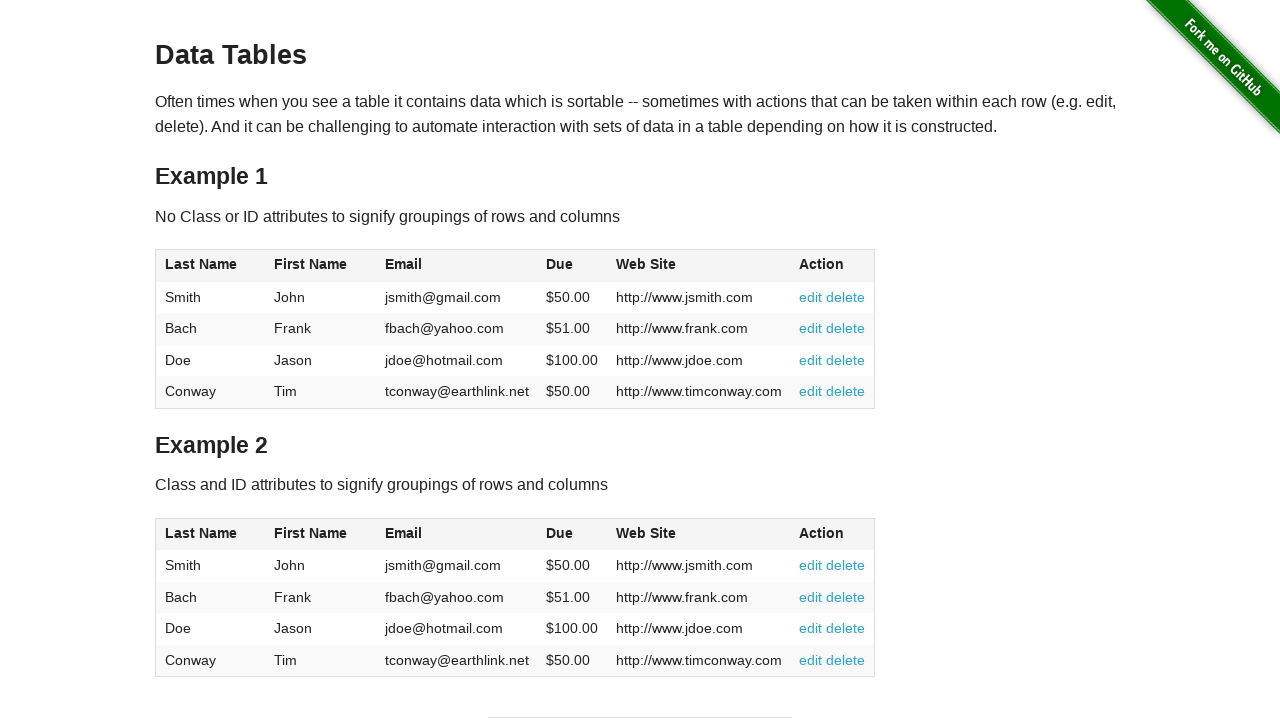

Navigated back to the previous page
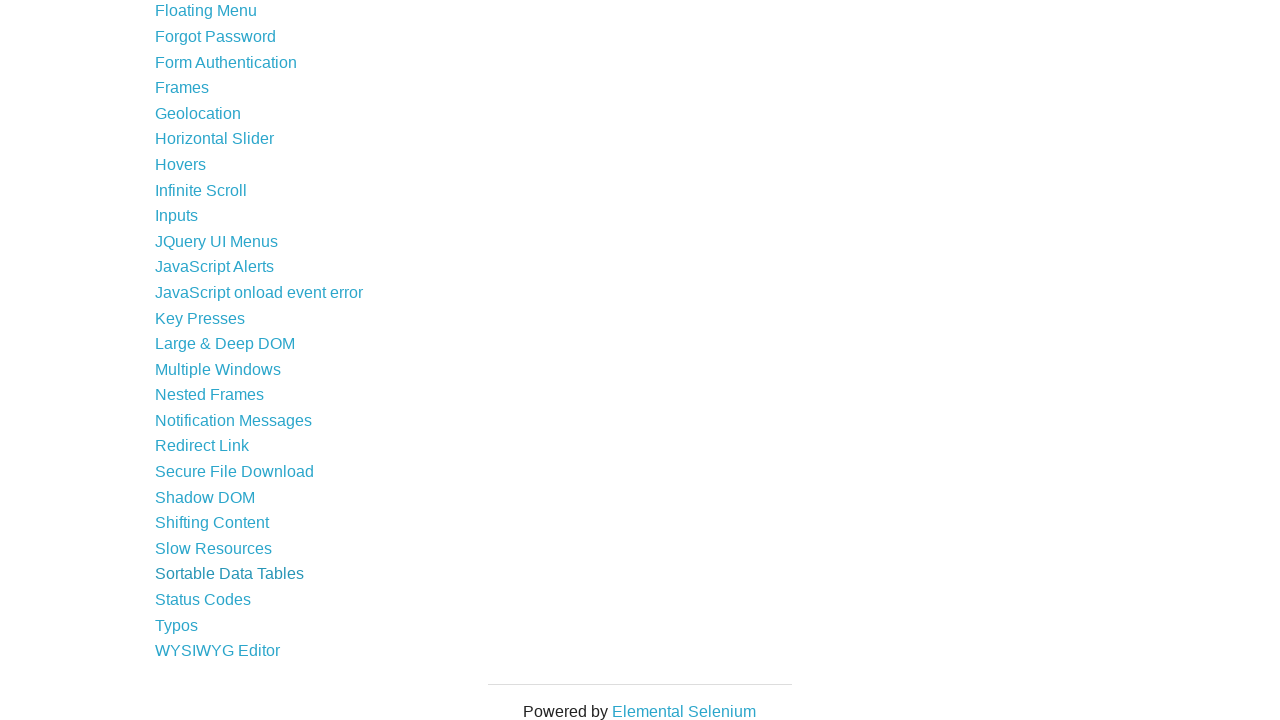

Waited for page to reach networkidle state
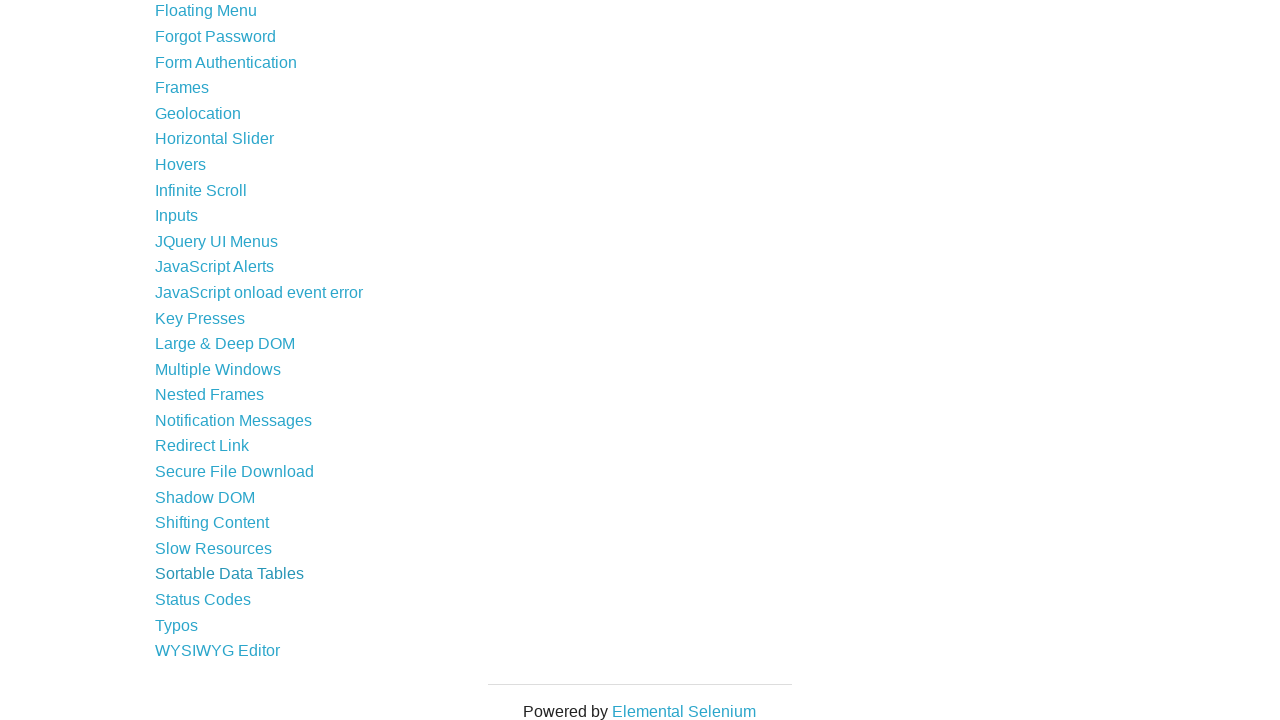

Re-queried links for iteration 43
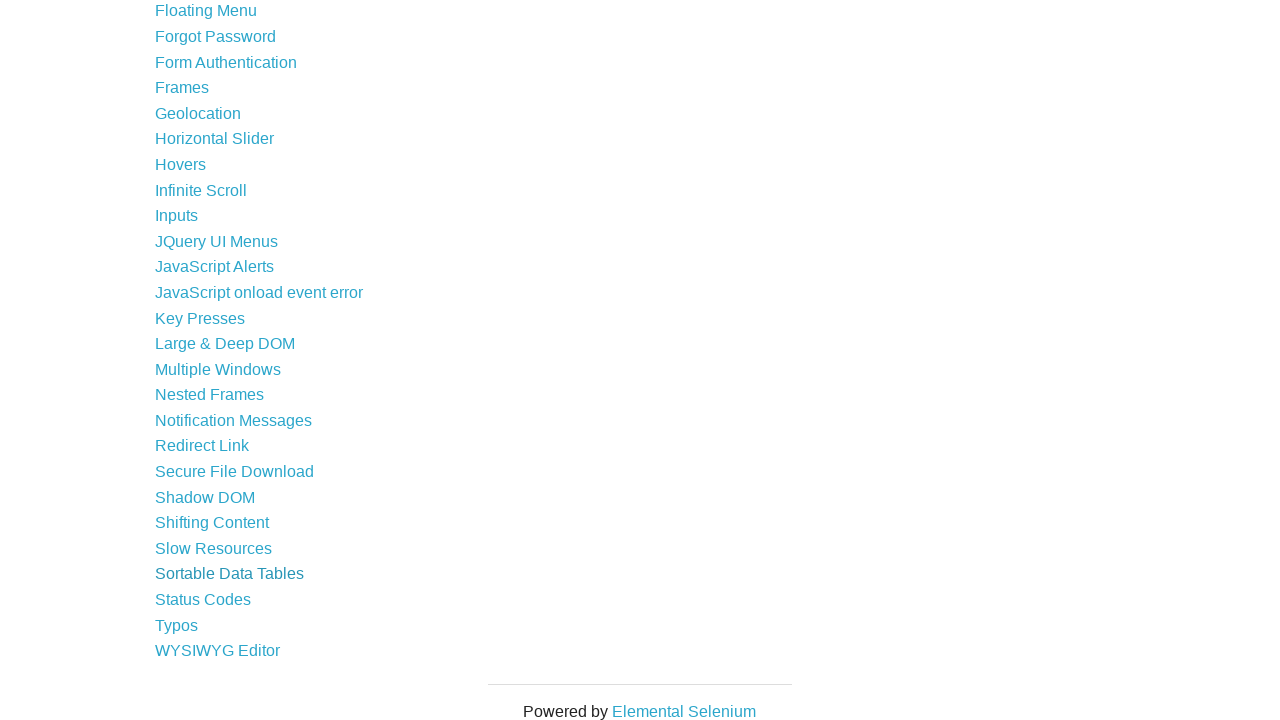

Selected link 43 from current links
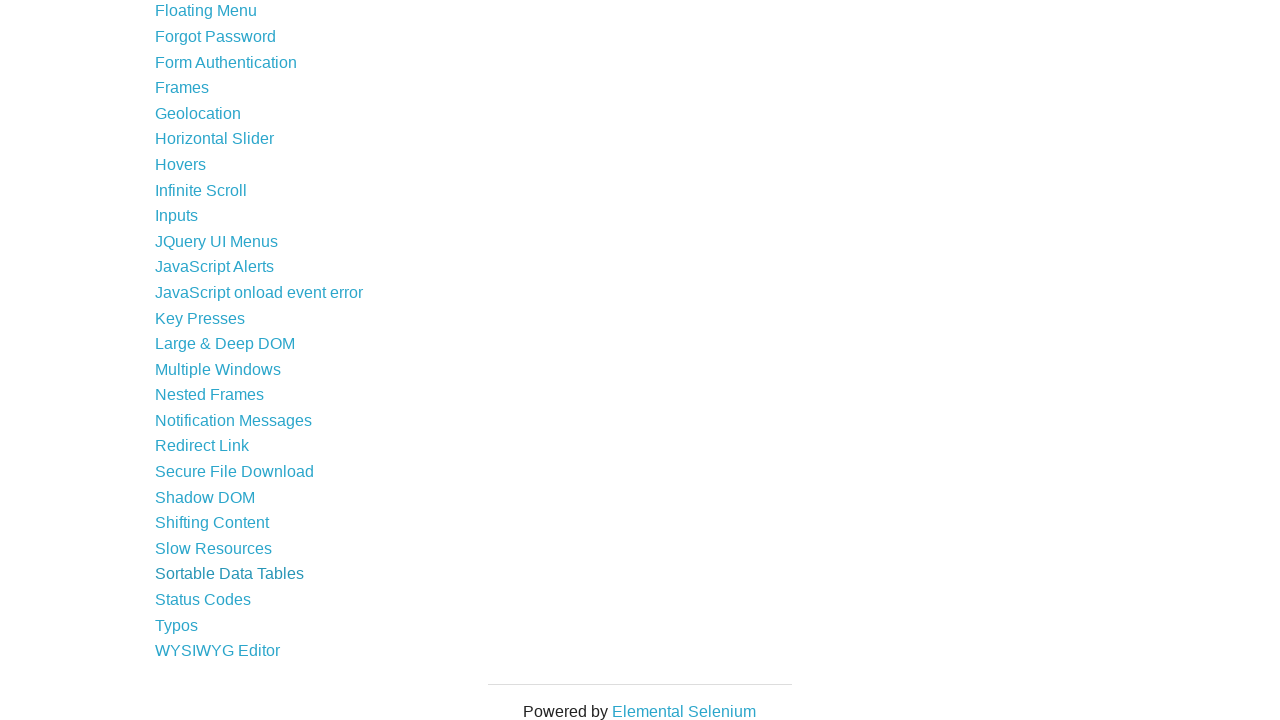

Confirmed link is visible with text: 'Status Codes'
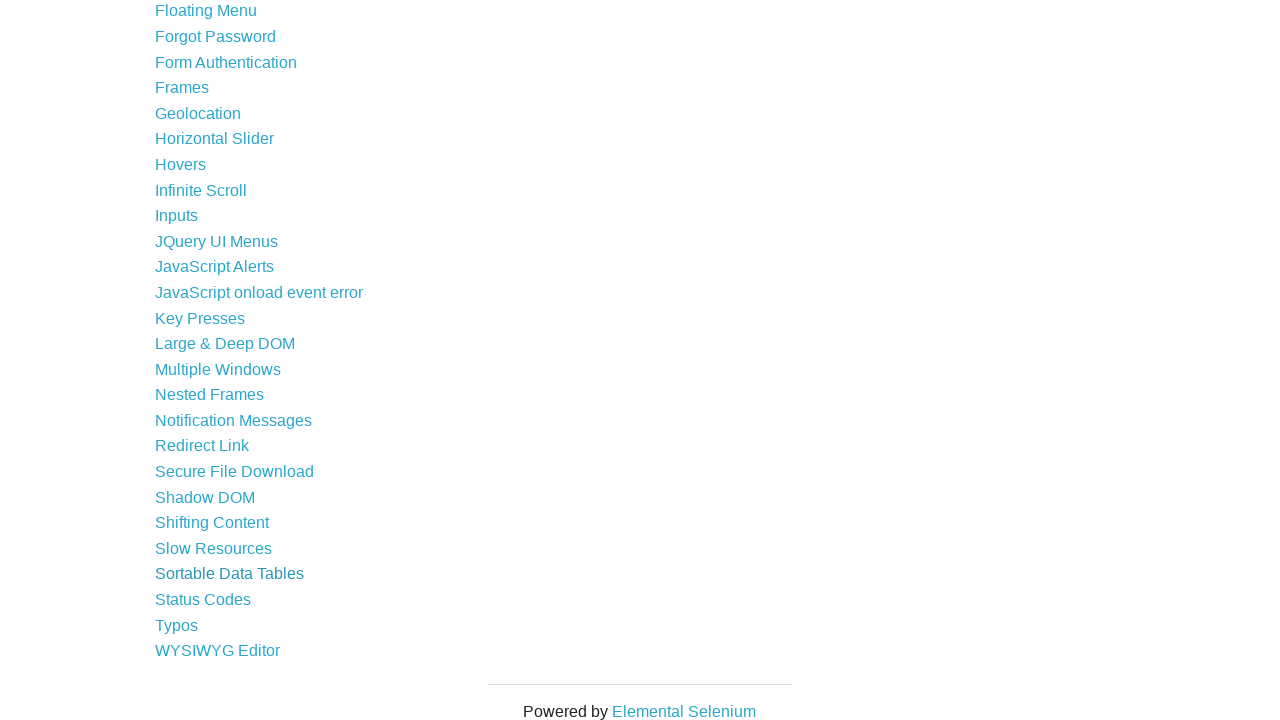

Clicked link: 'Status Codes' at (203, 600) on a >> nth=42
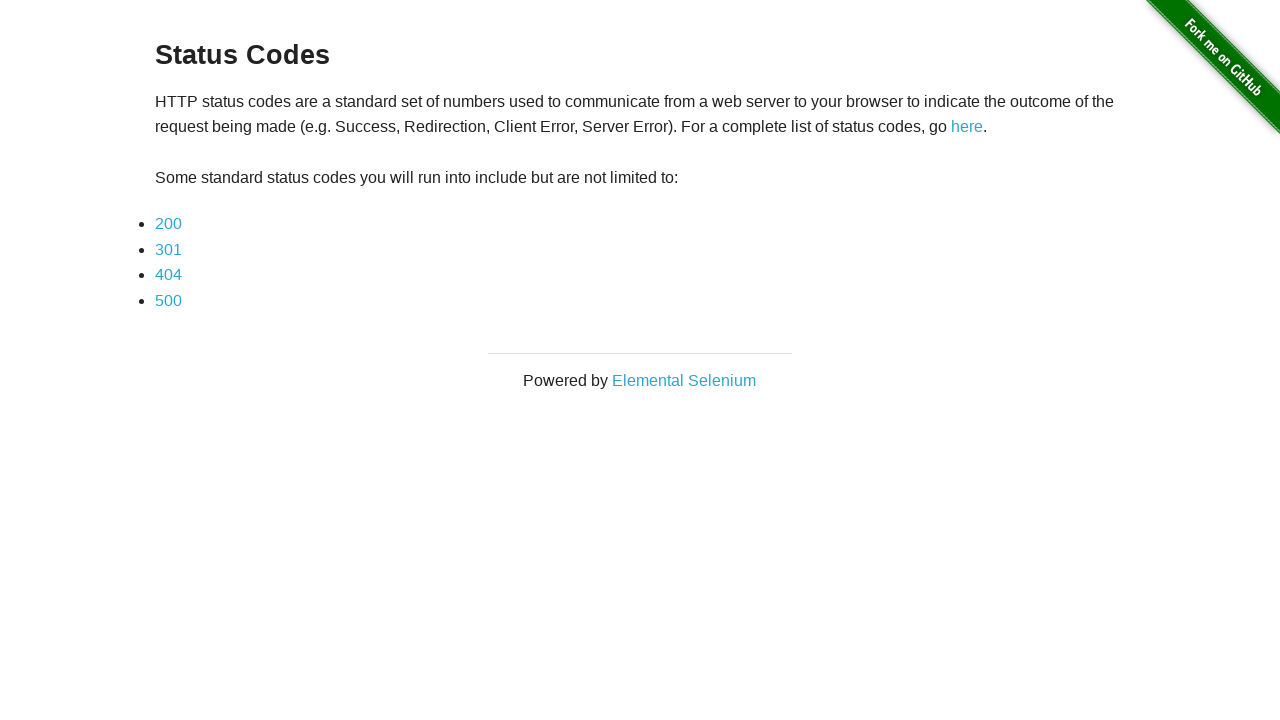

Searched for h3 elements on the new page
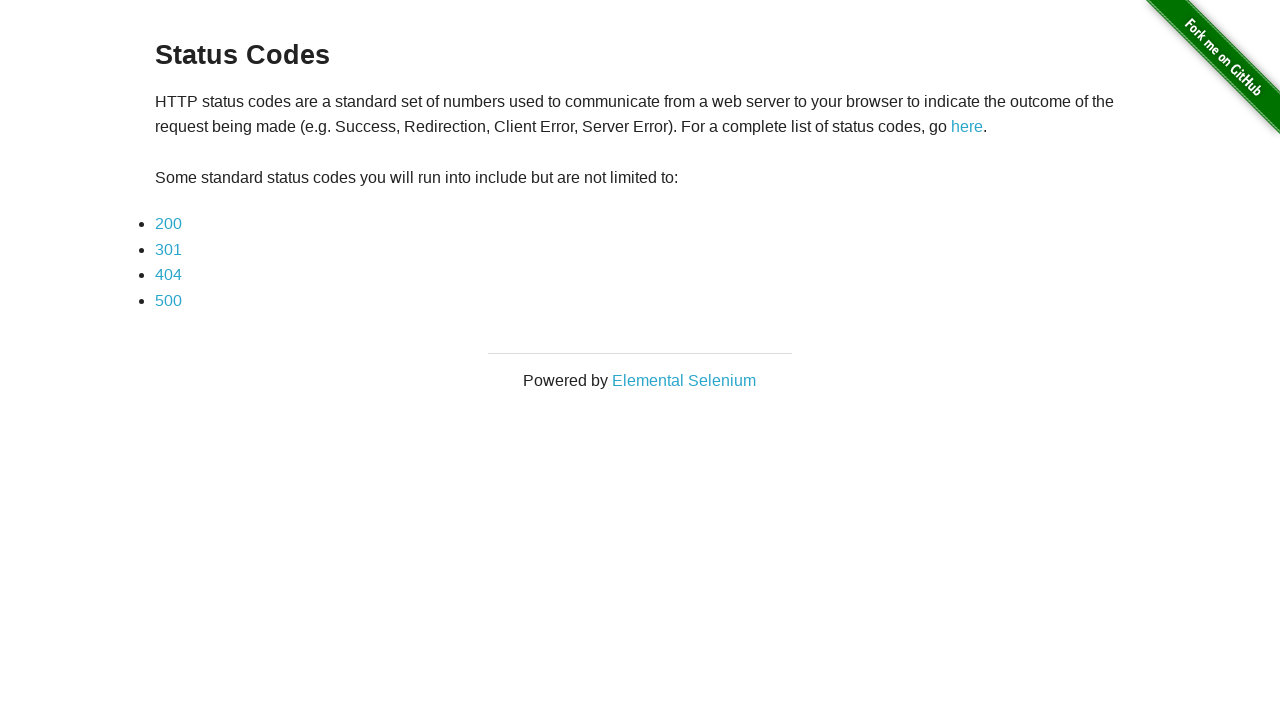

Found h3 element with text: 'Status Codes'
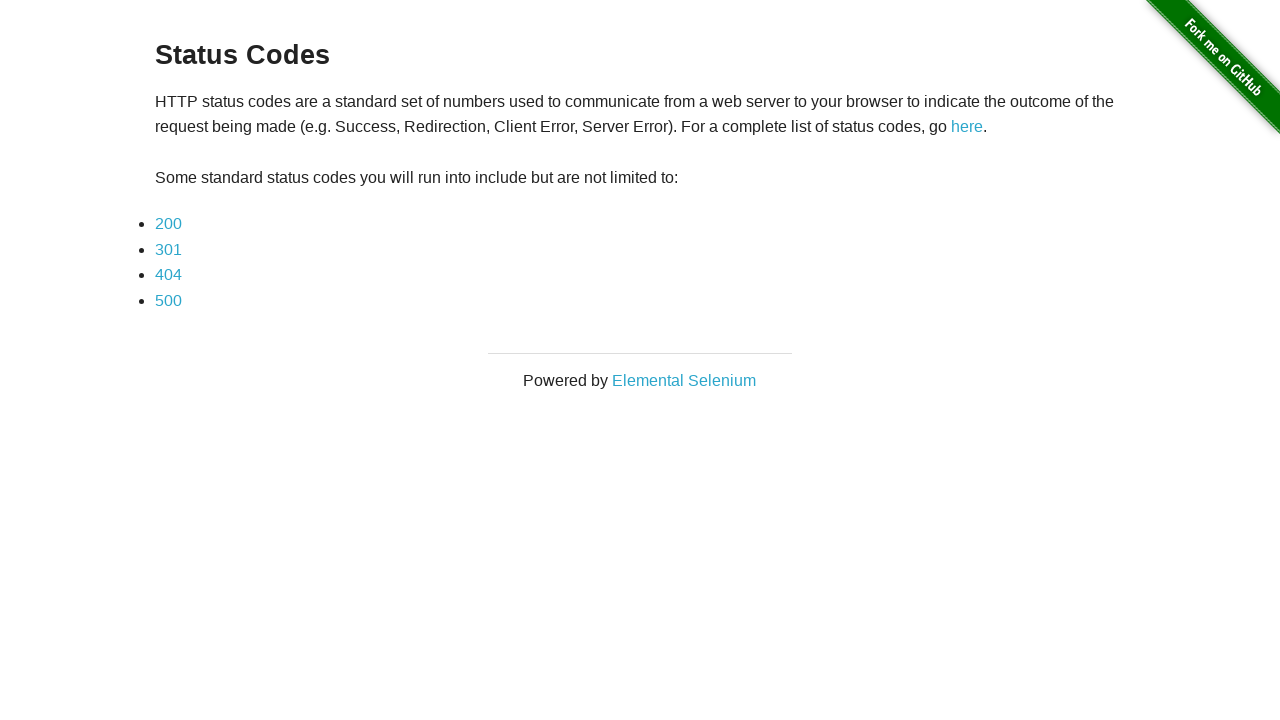

Navigated back to the previous page
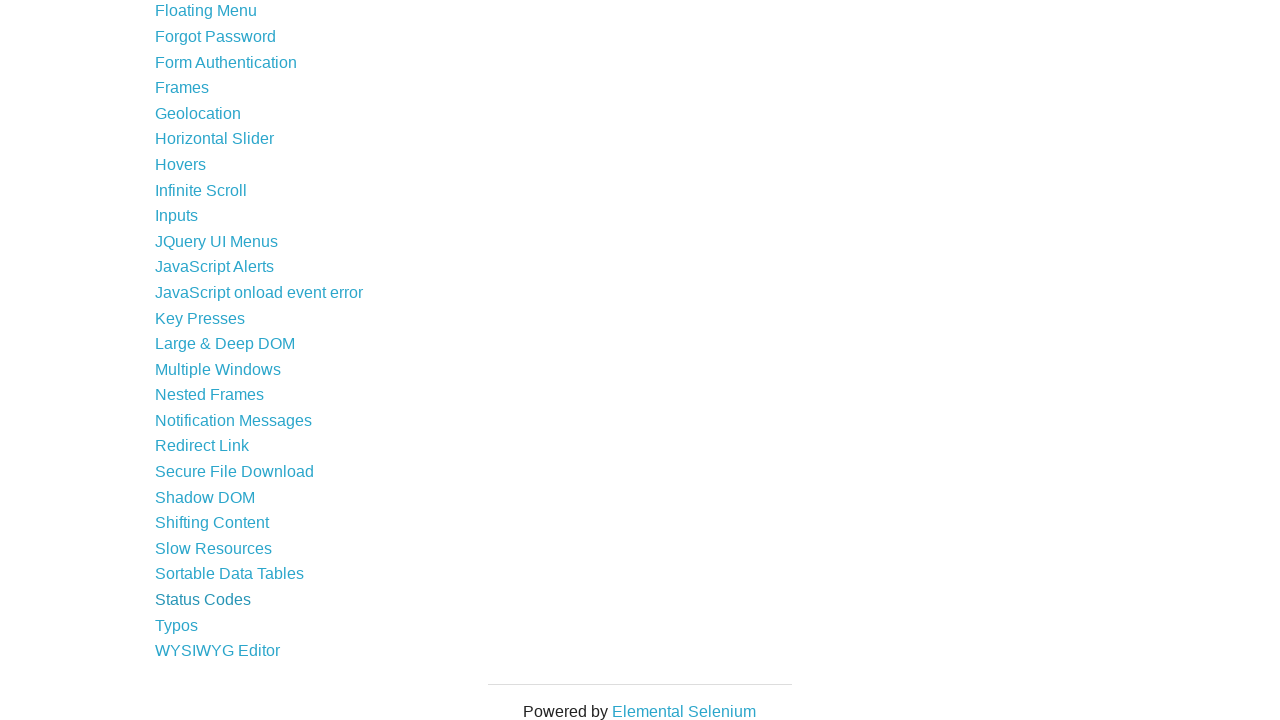

Waited for page to reach networkidle state
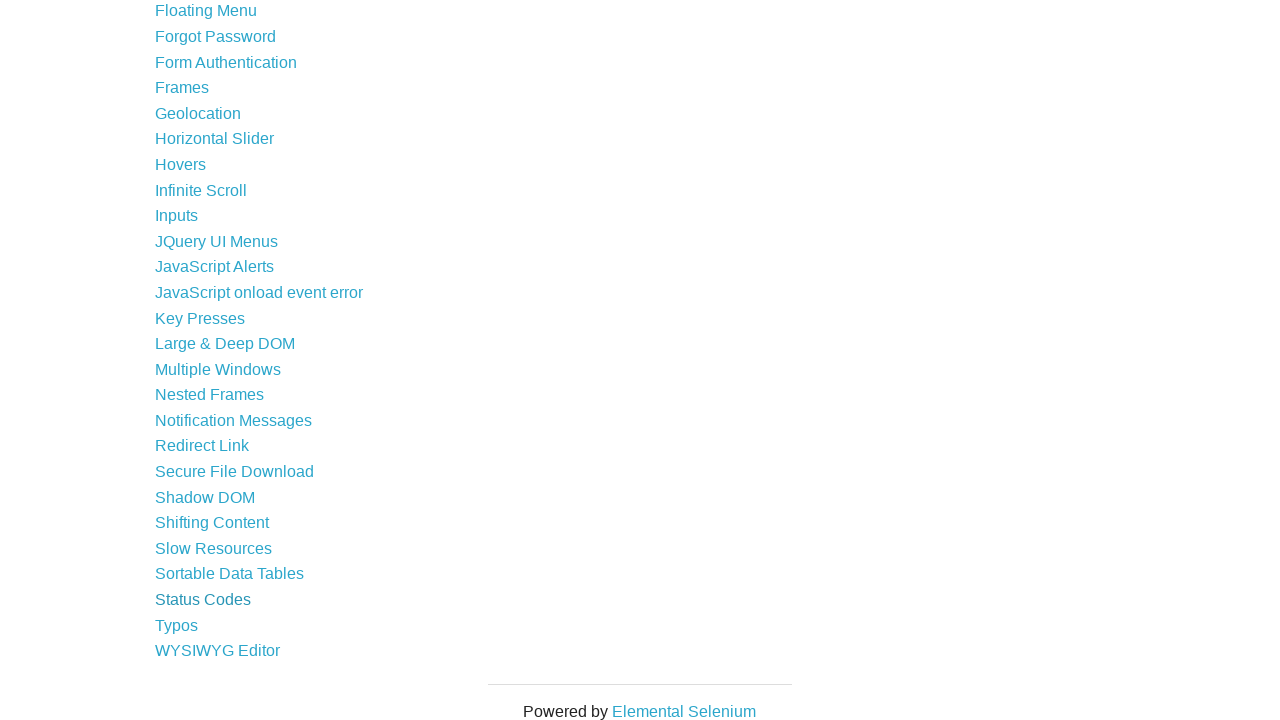

Re-queried links for iteration 44
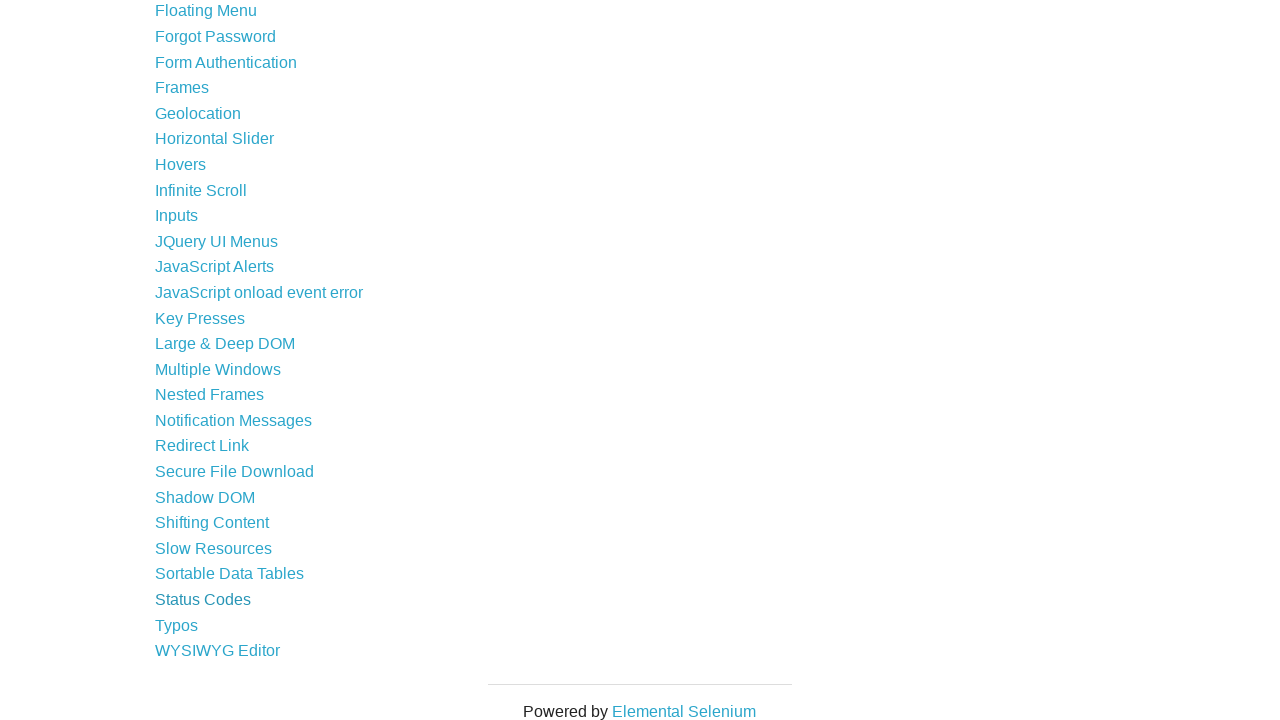

Selected link 44 from current links
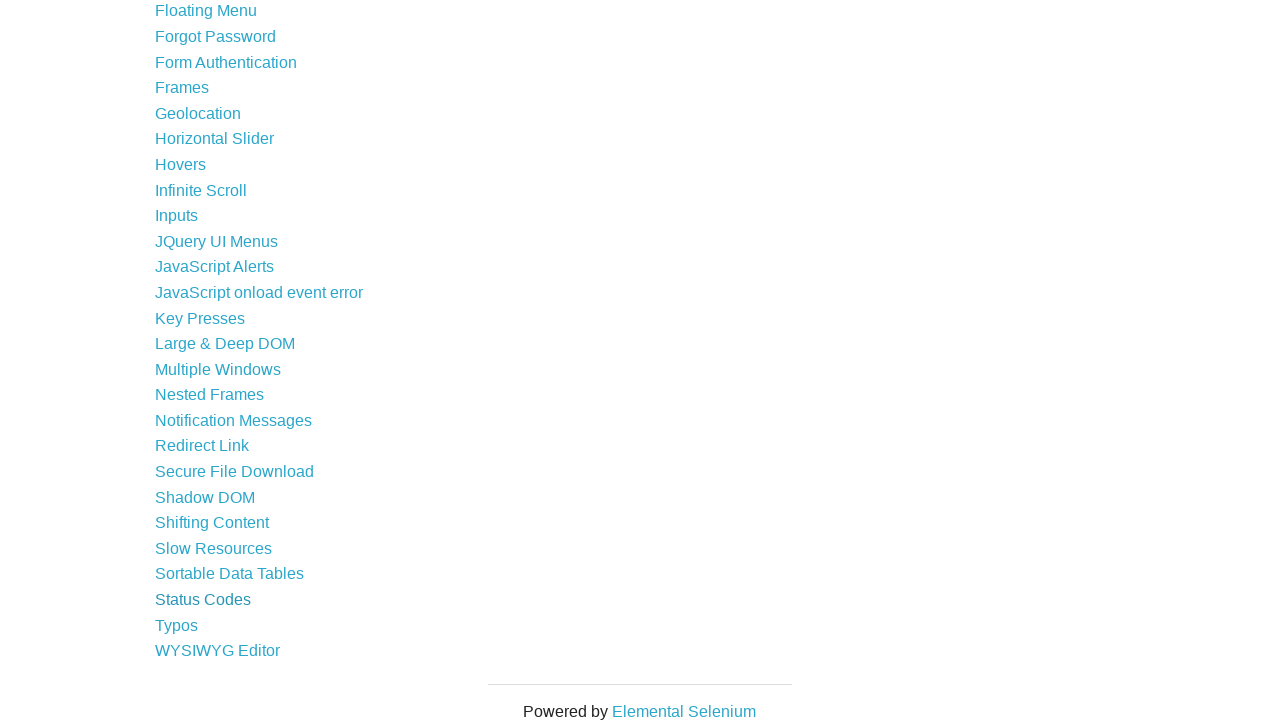

Confirmed link is visible with text: 'Typos'
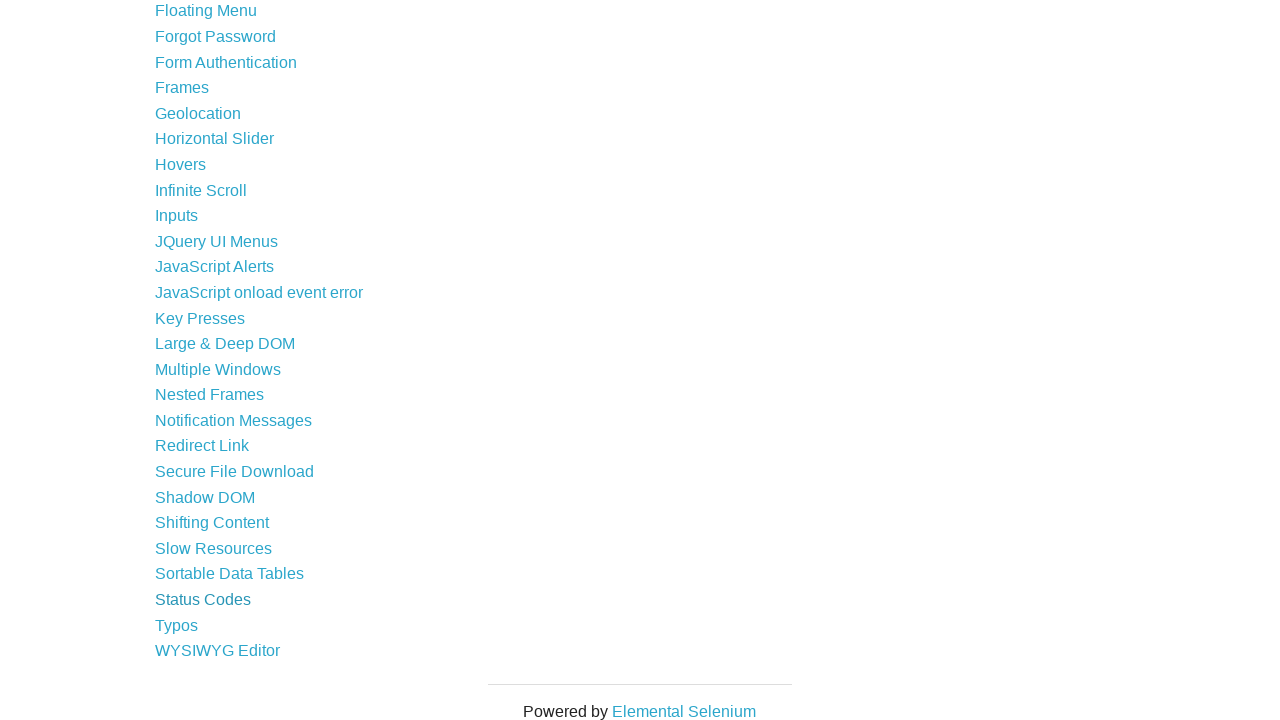

Clicked link: 'Typos' at (176, 625) on a >> nth=43
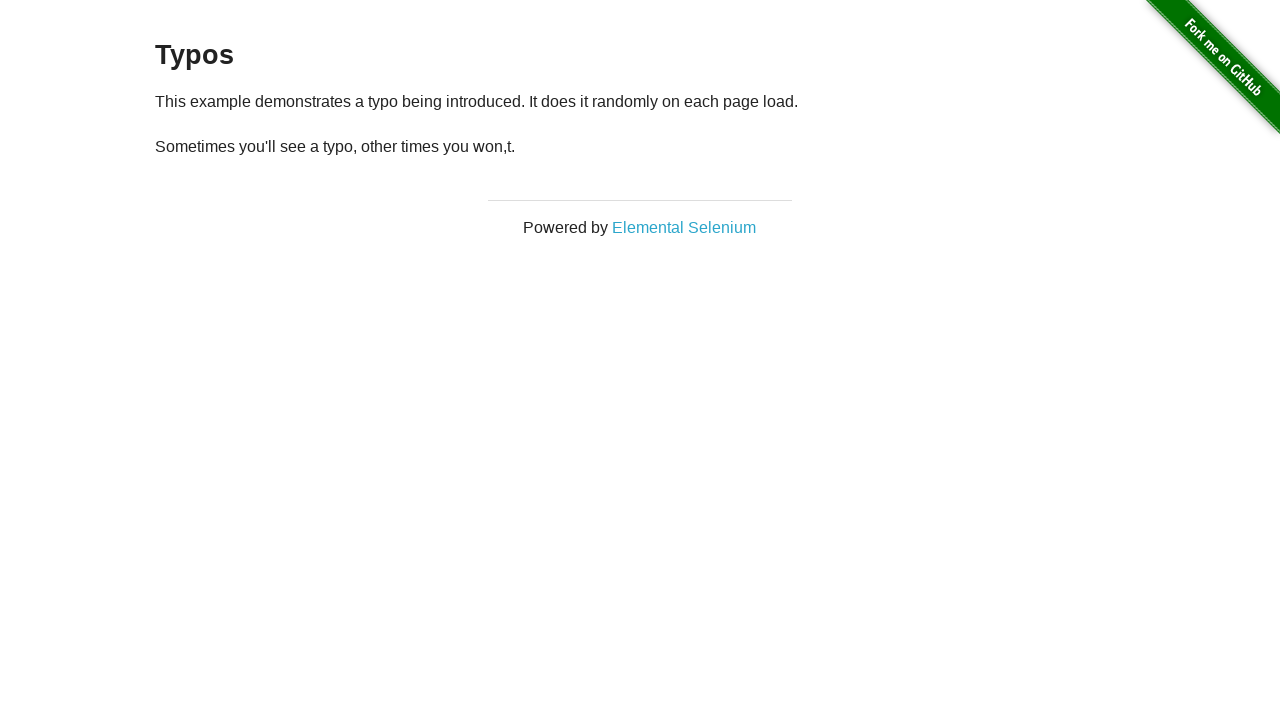

Searched for h3 elements on the new page
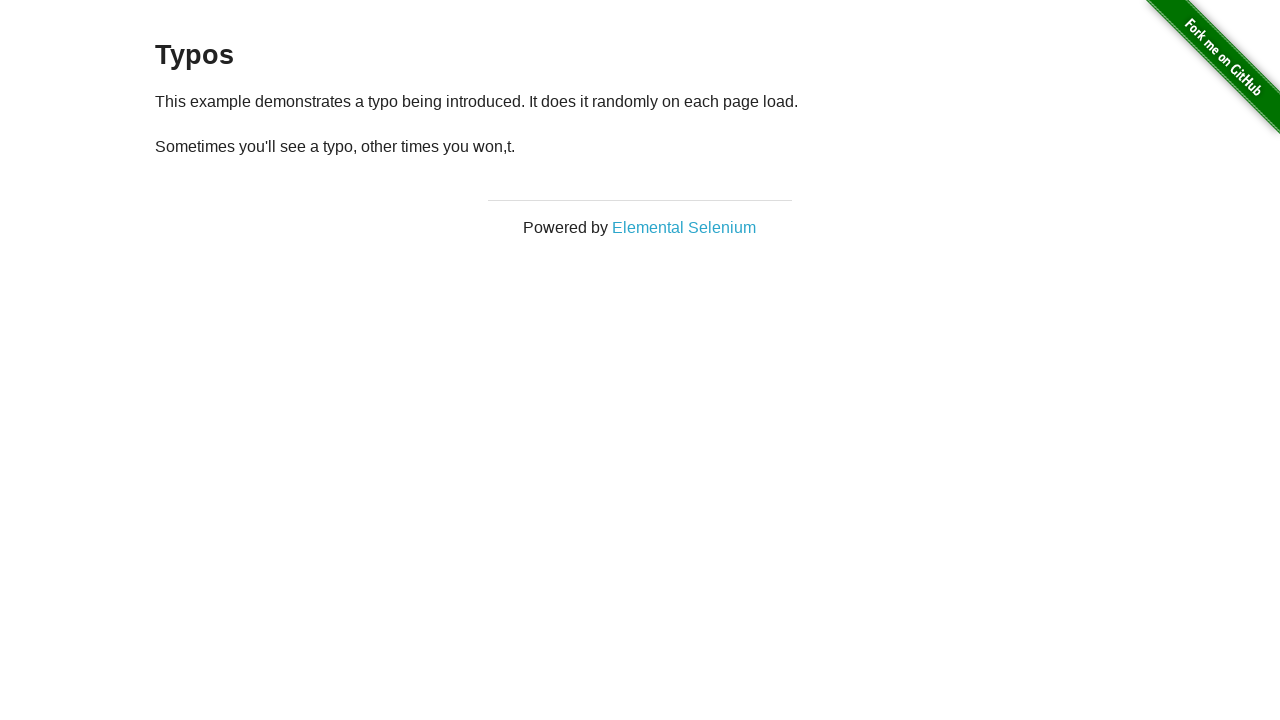

Found h3 element with text: 'Typos'
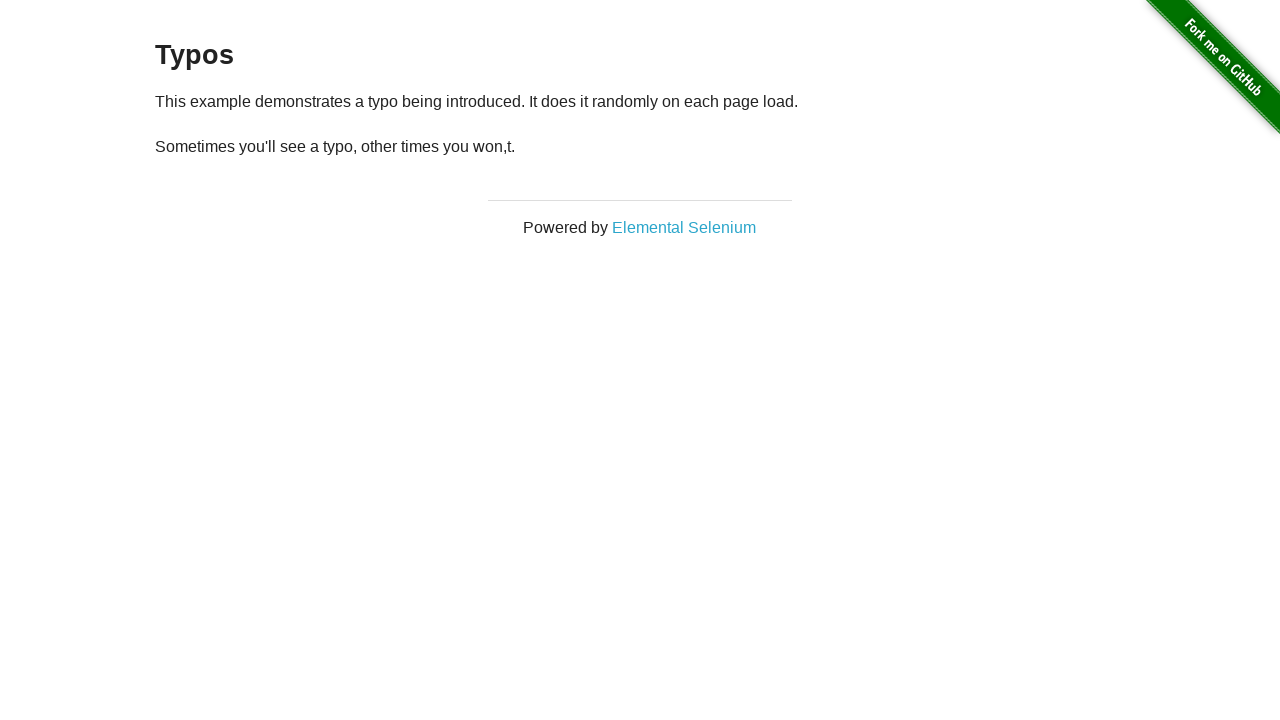

Navigated back to the previous page
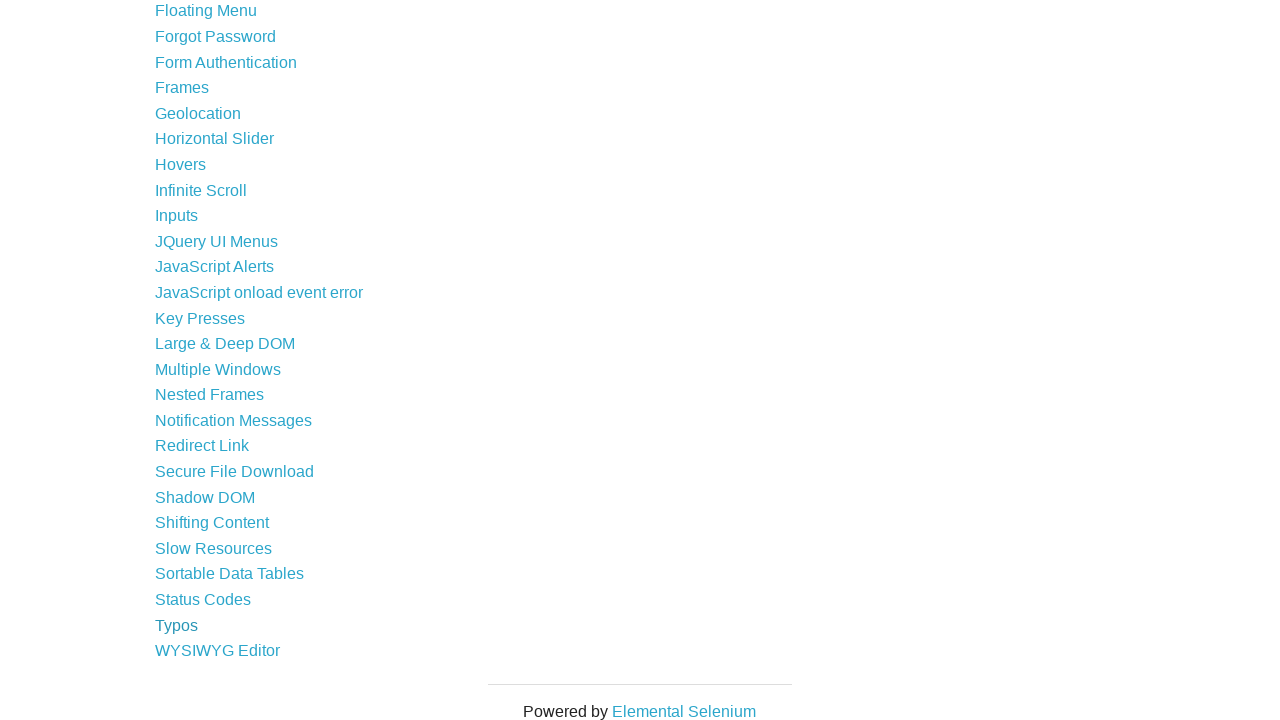

Waited for page to reach networkidle state
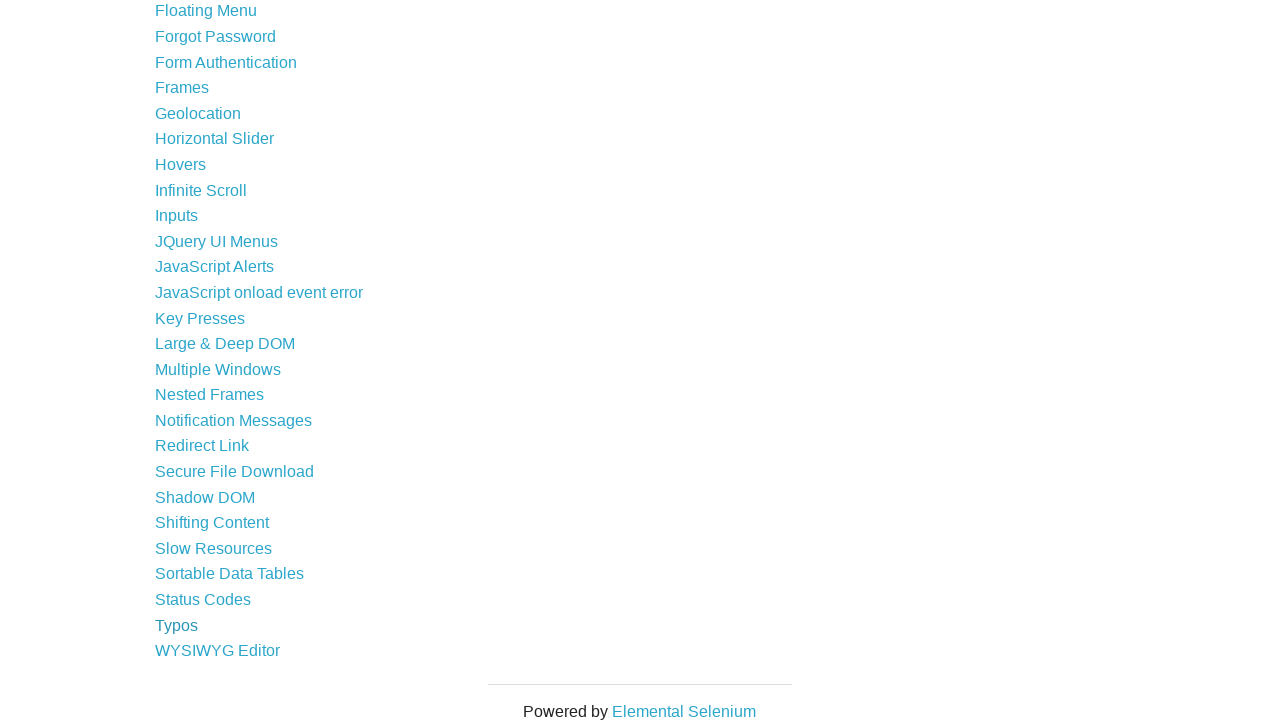

Re-queried links for iteration 45
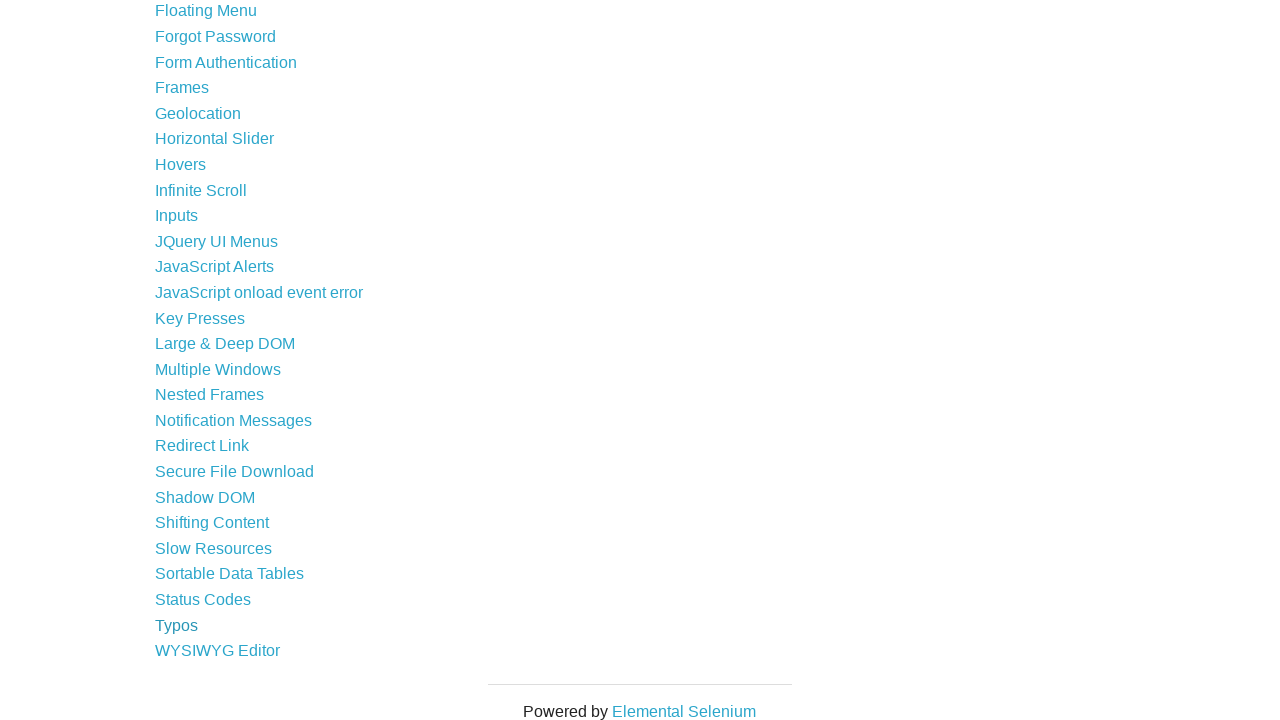

Selected link 45 from current links
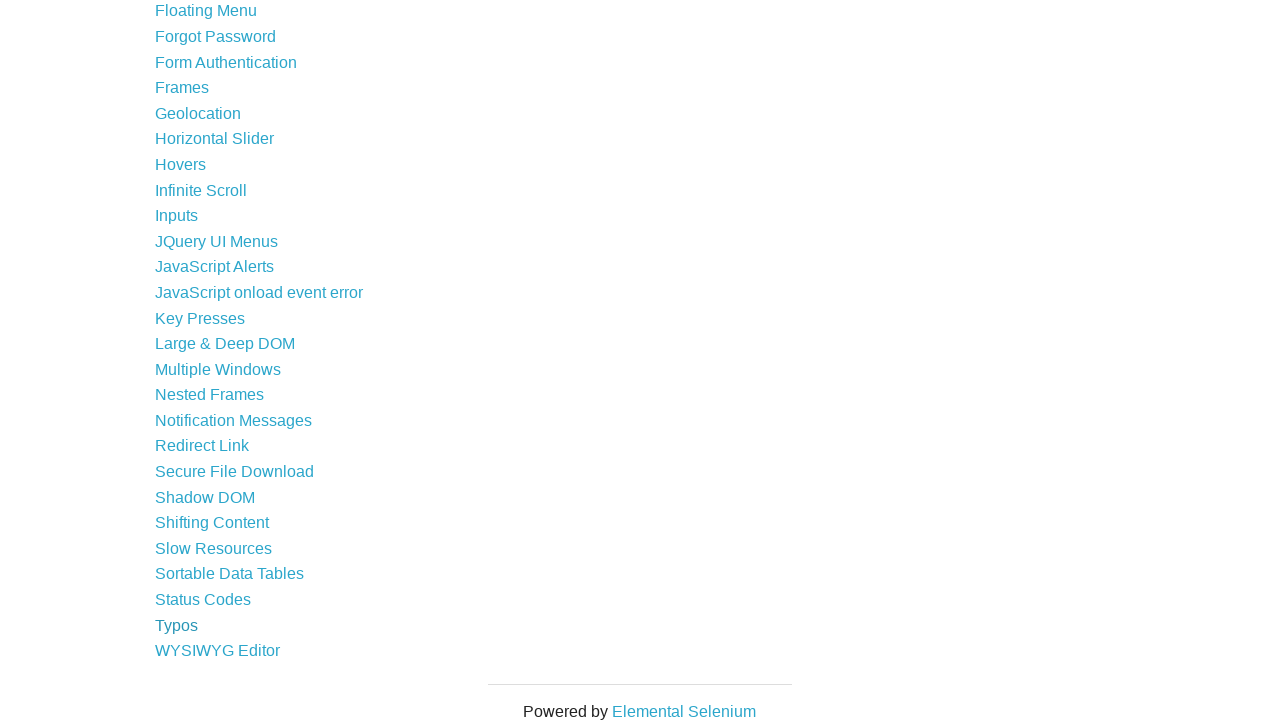

Confirmed link is visible with text: 'WYSIWYG Editor'
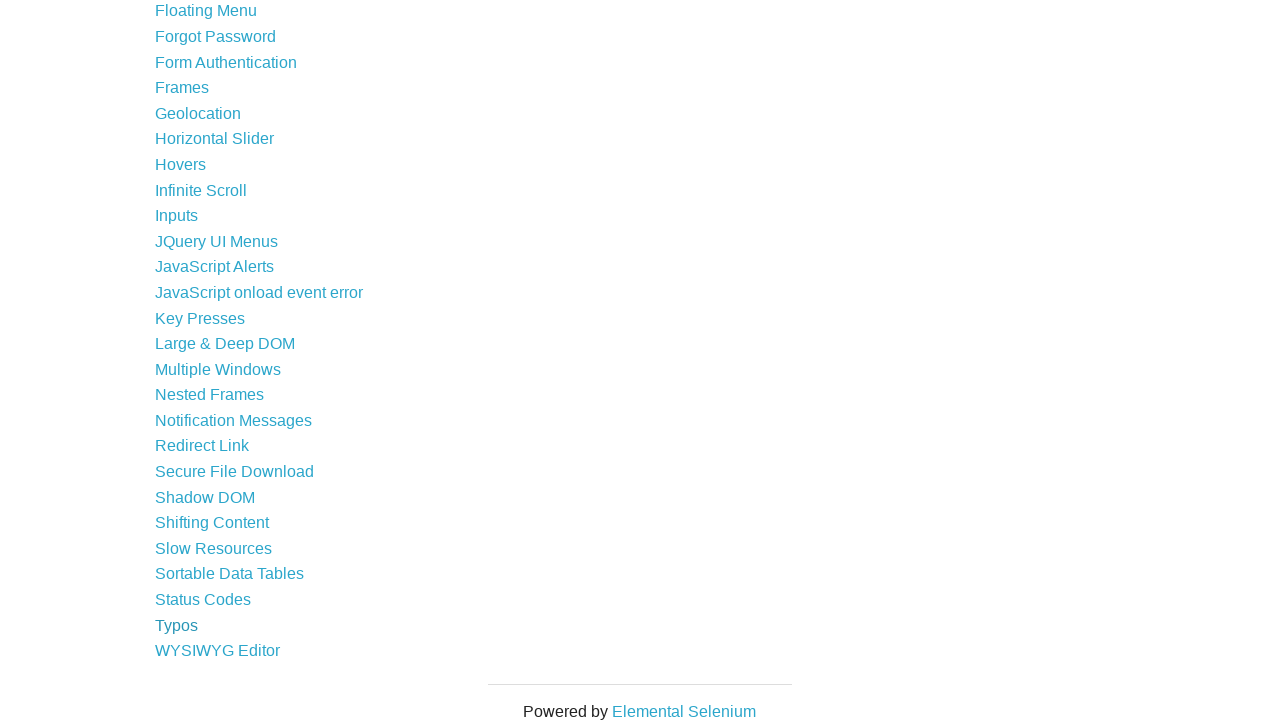

Clicked link: 'WYSIWYG Editor' at (218, 651) on a >> nth=44
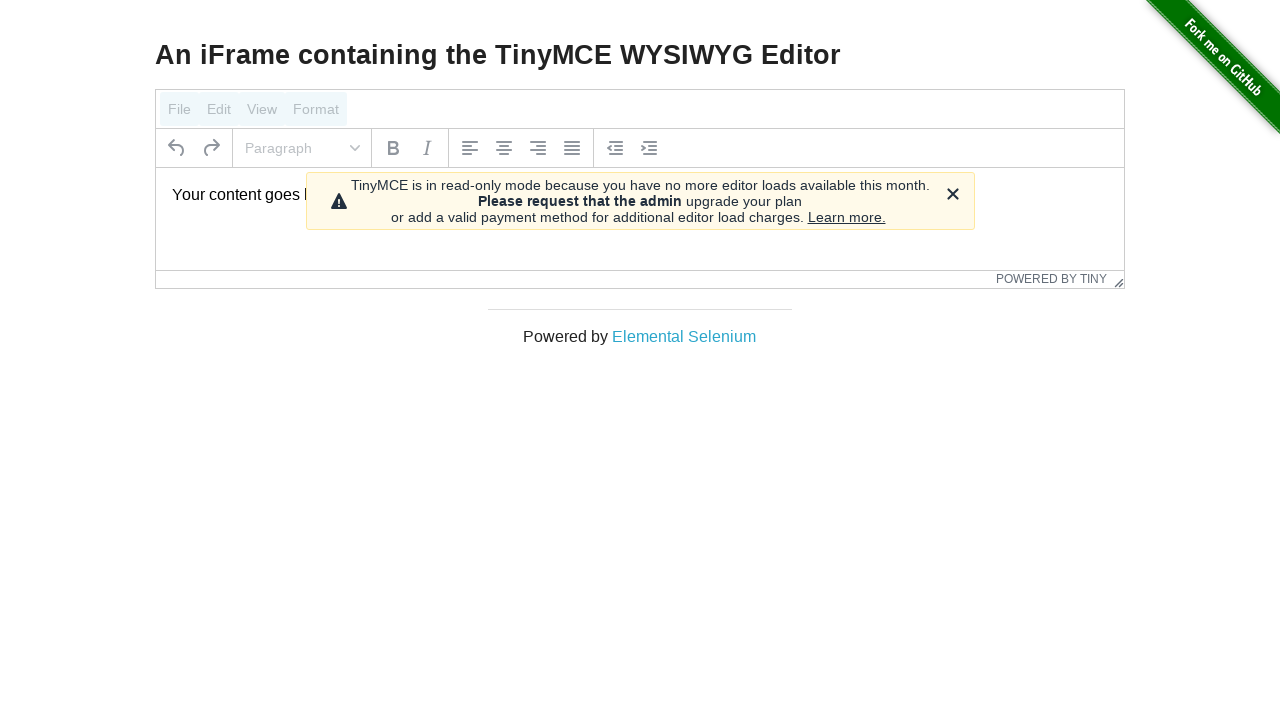

Searched for h3 elements on the new page
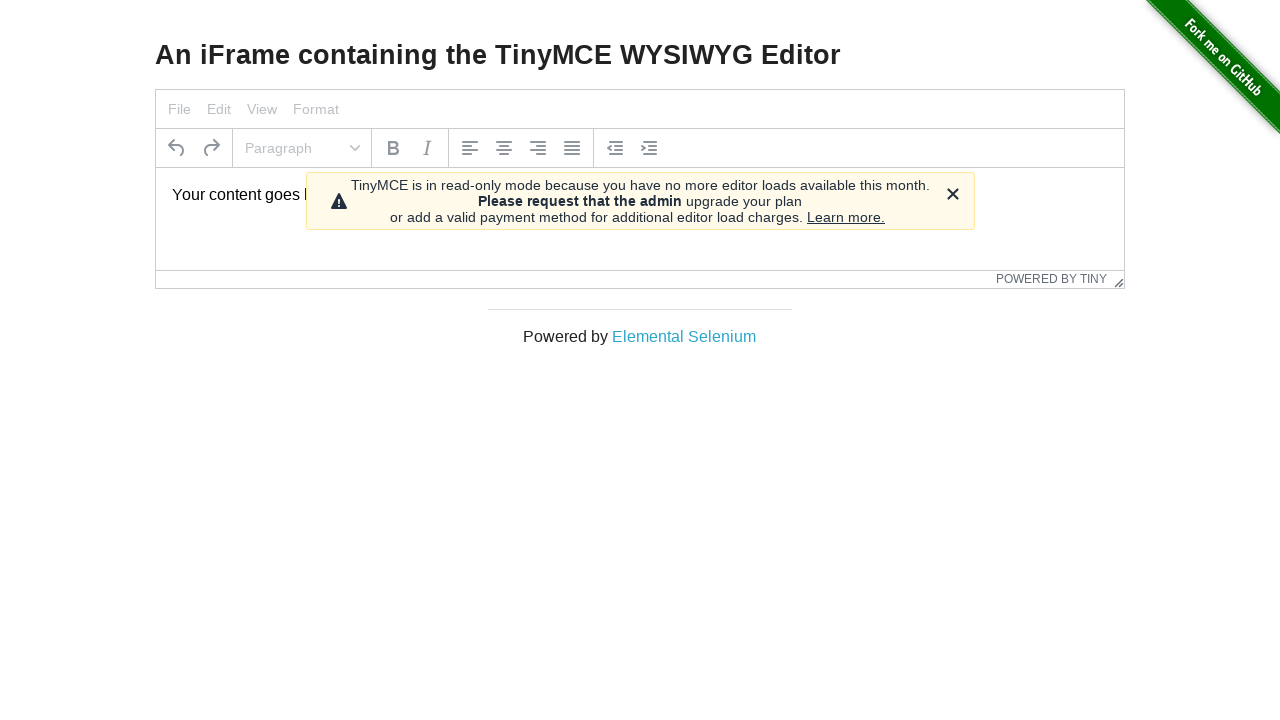

Found h3 element with text: 'An iFrame containing the TinyMCE WYSIWYG Editor'
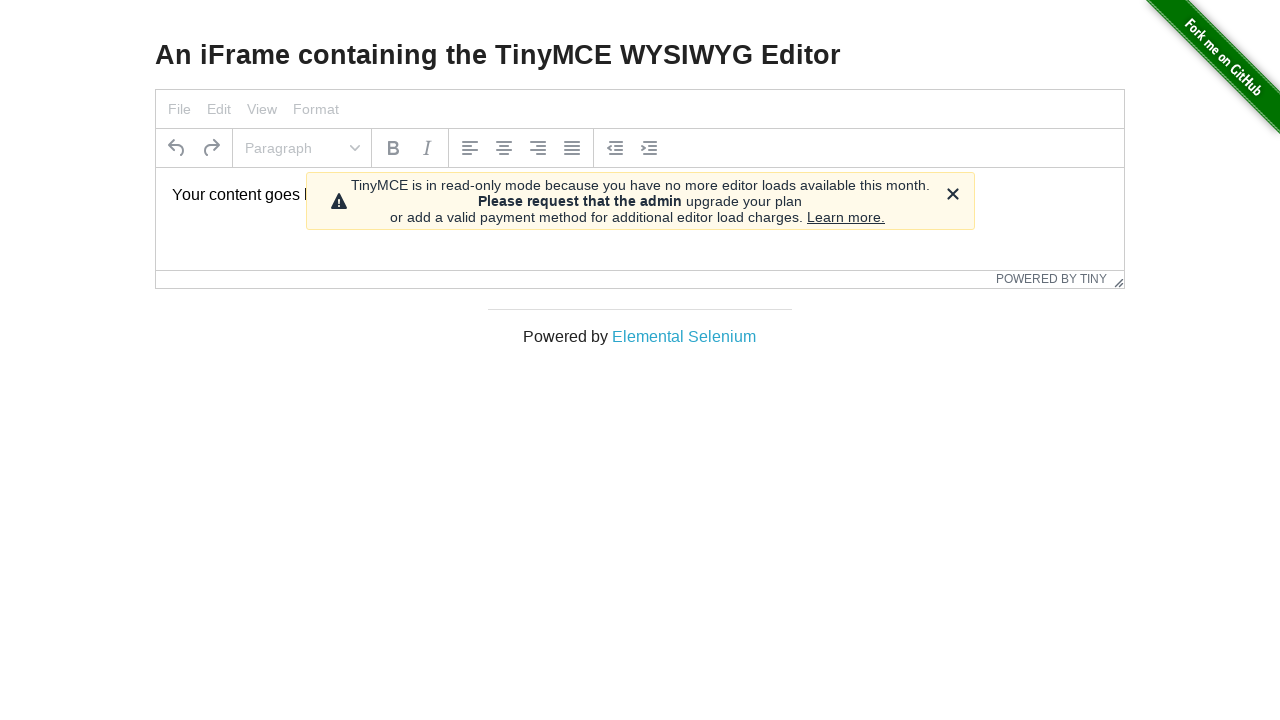

Navigated back to the previous page
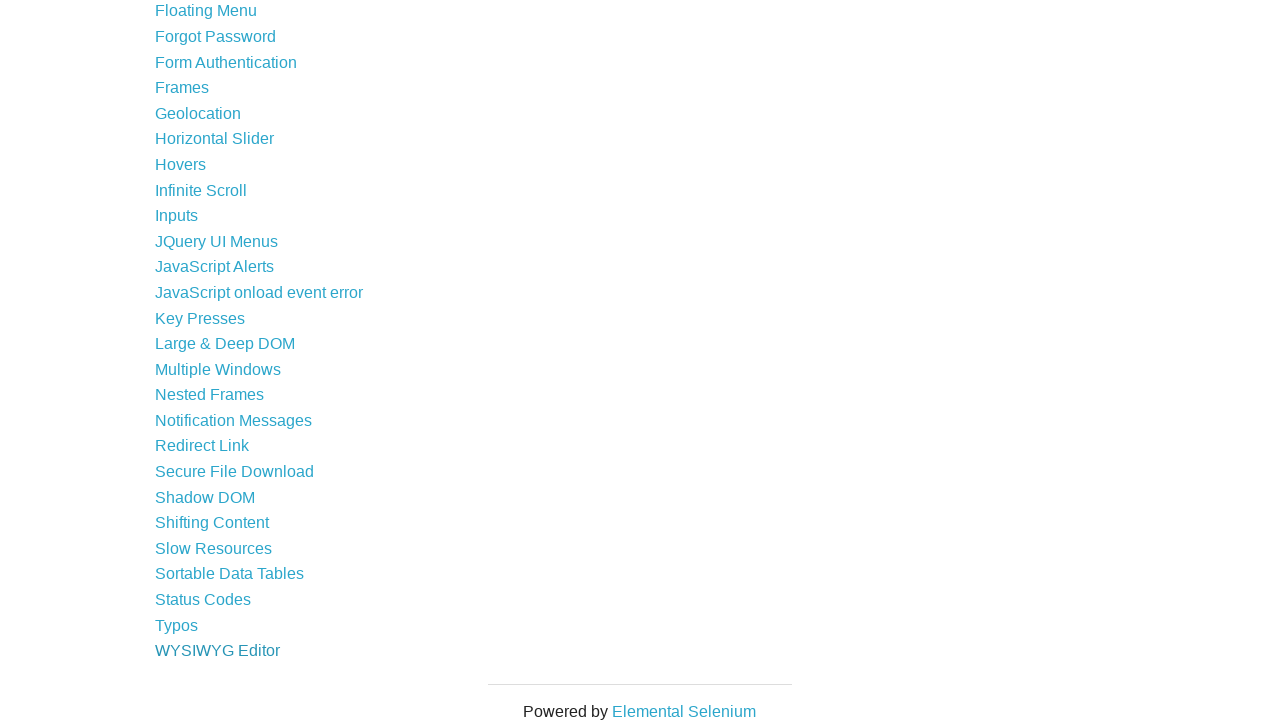

Waited for page to reach networkidle state
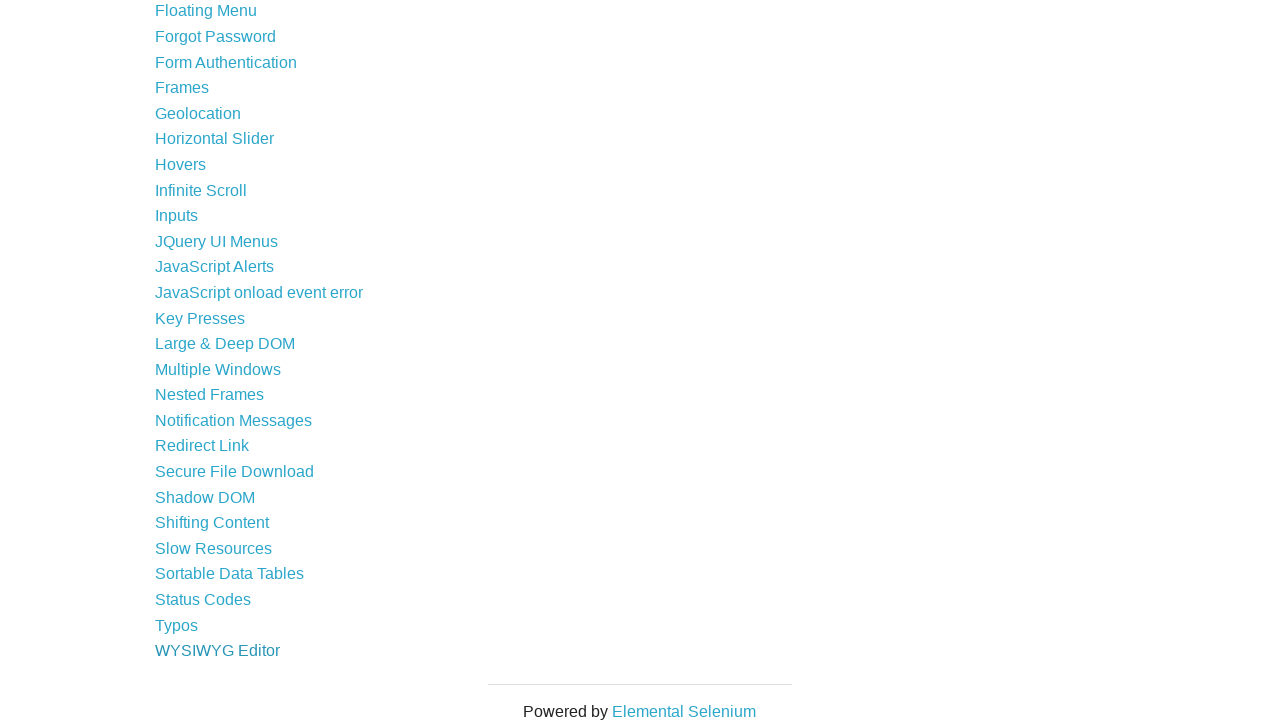

Re-queried links for iteration 46
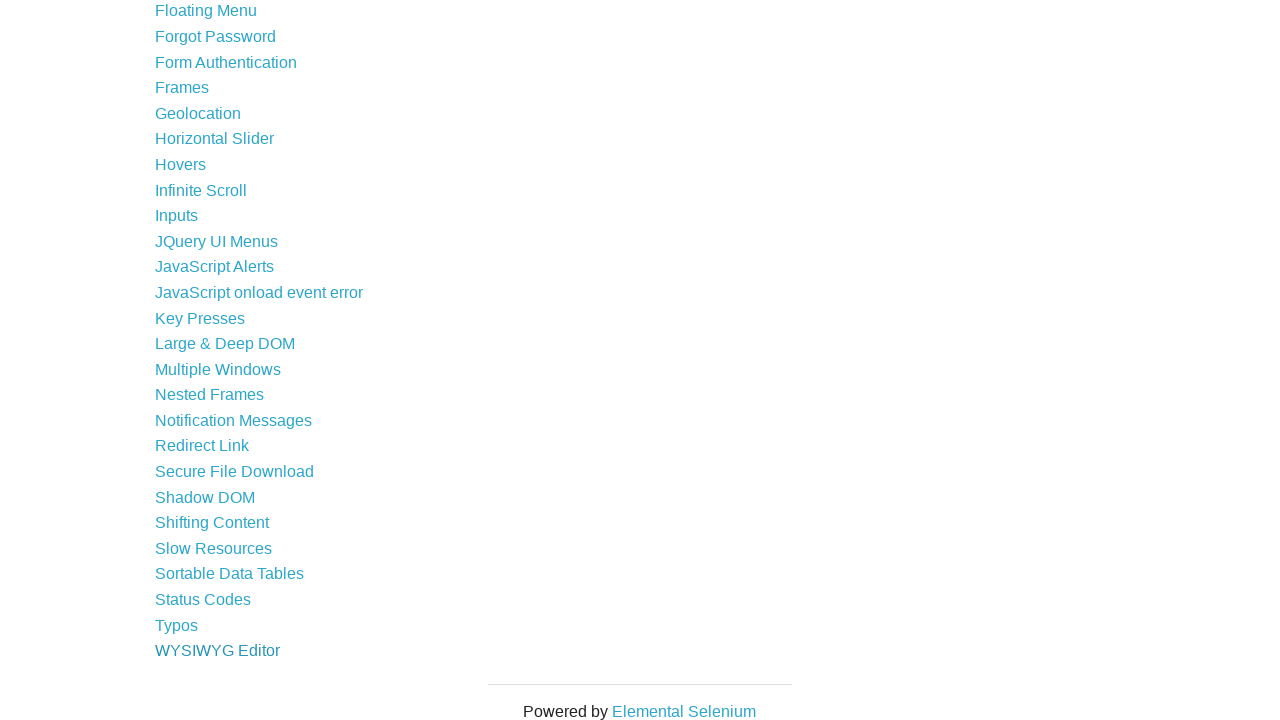

Selected link 46 from current links
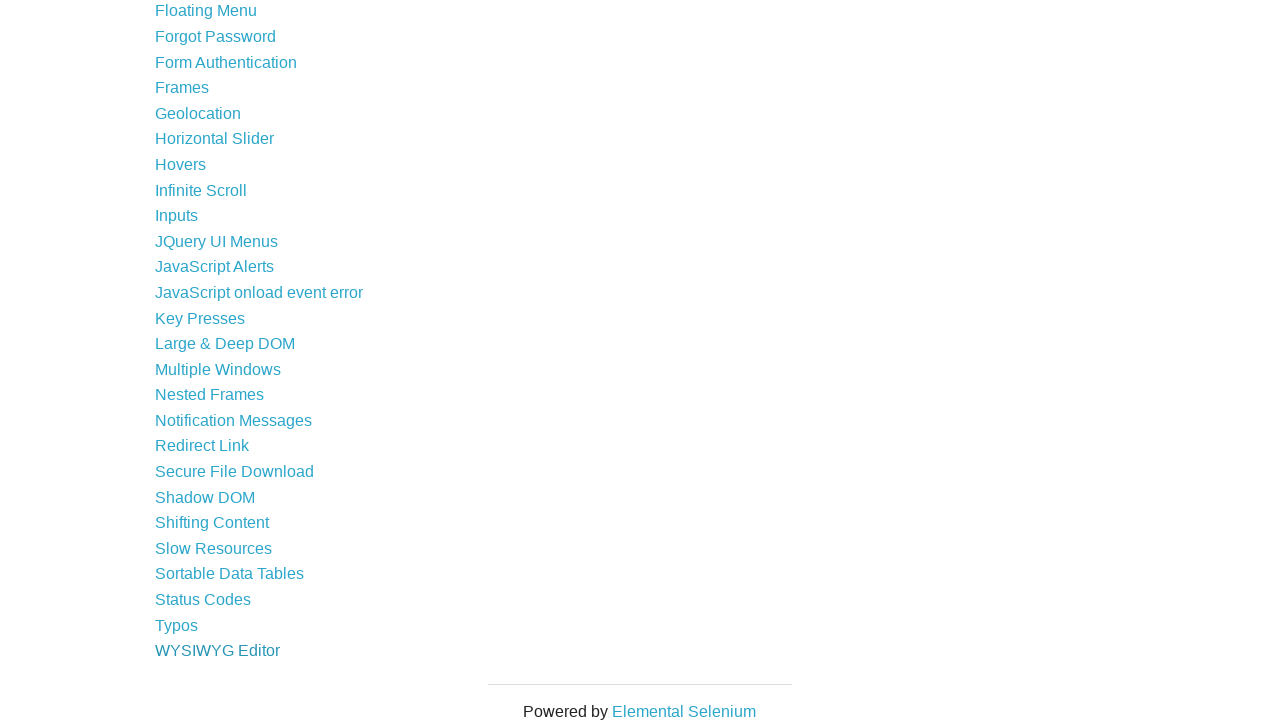

Confirmed link is visible with text: 'Elemental Selenium'
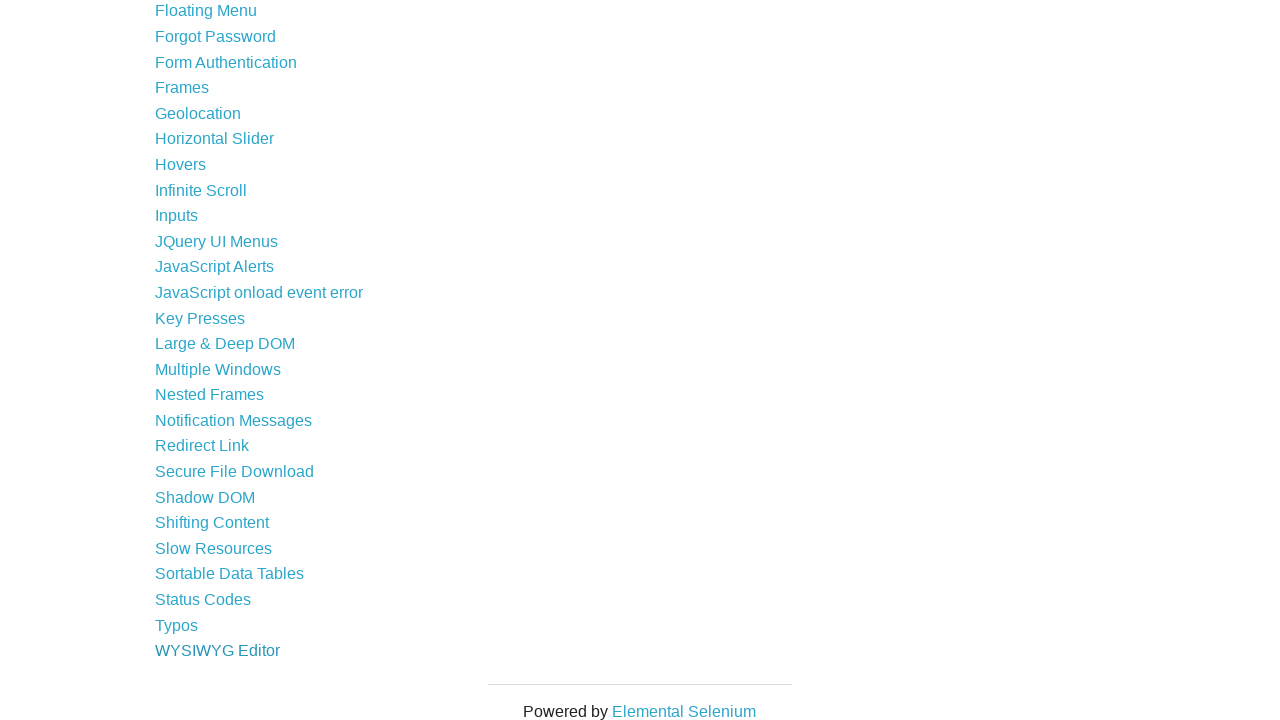

Clicked link: 'Elemental Selenium' at (684, 711) on a >> nth=45
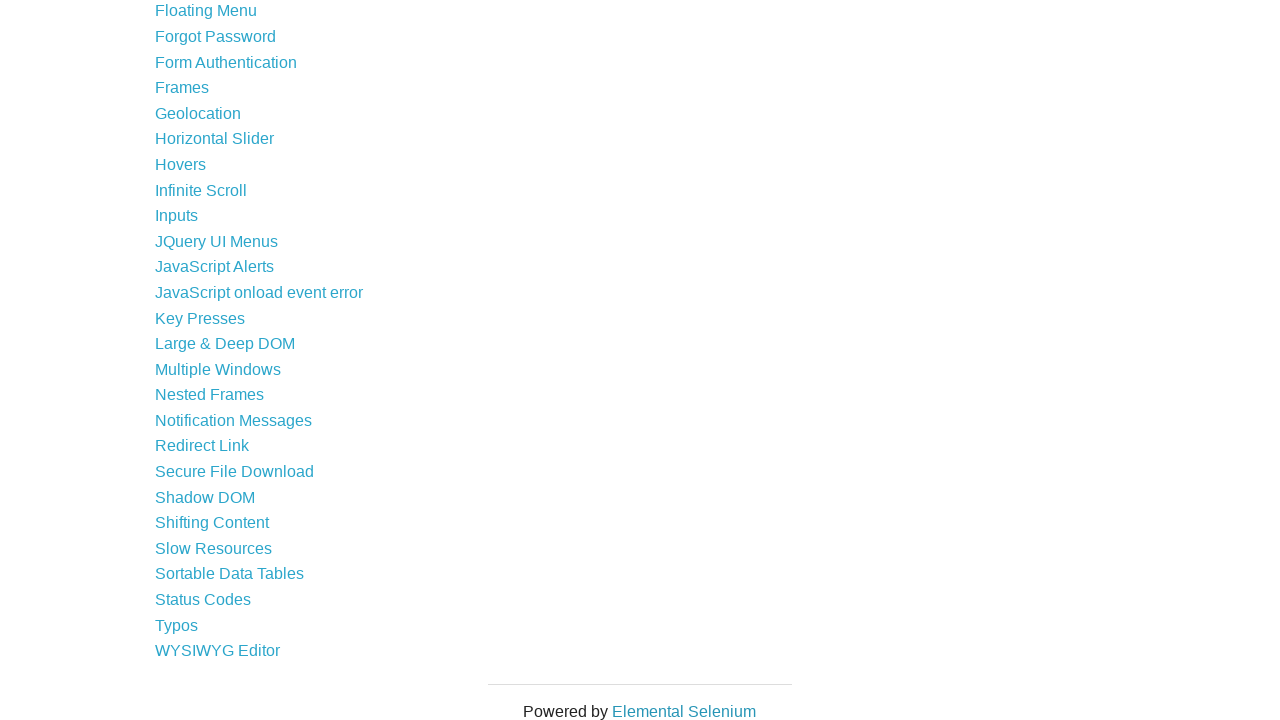

Searched for h3 elements on the new page
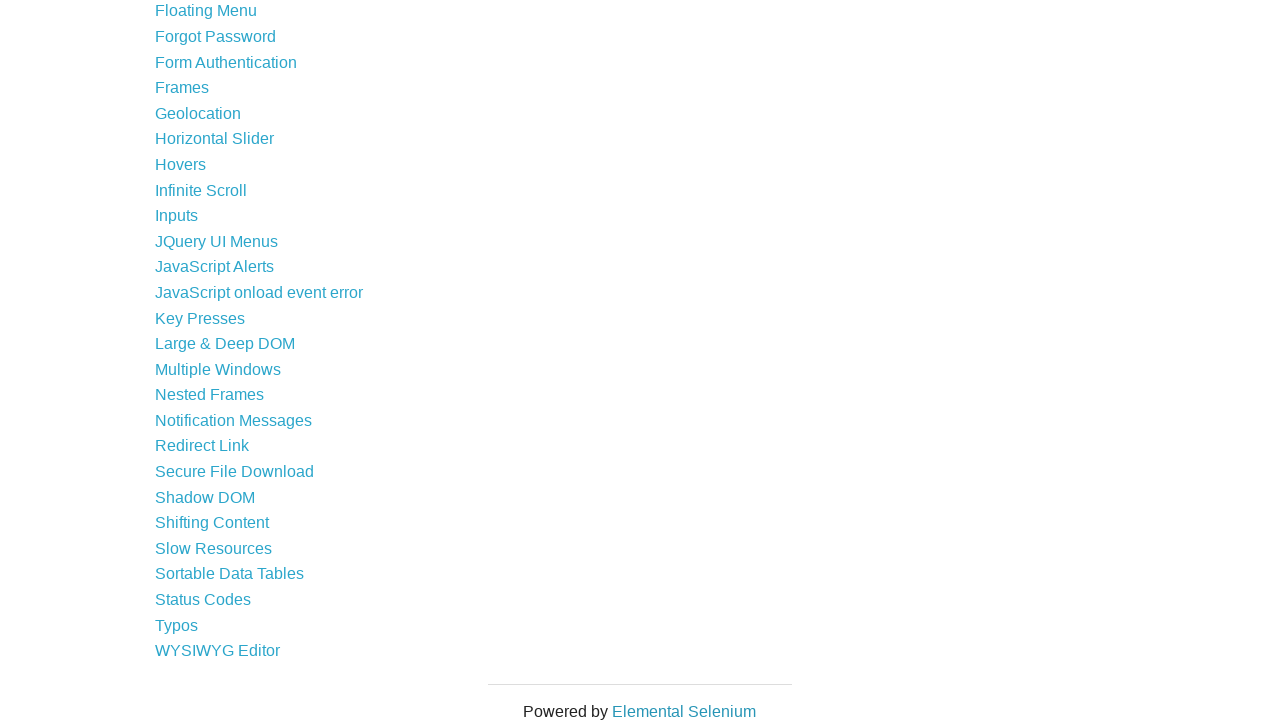

No h3 element found on the current page
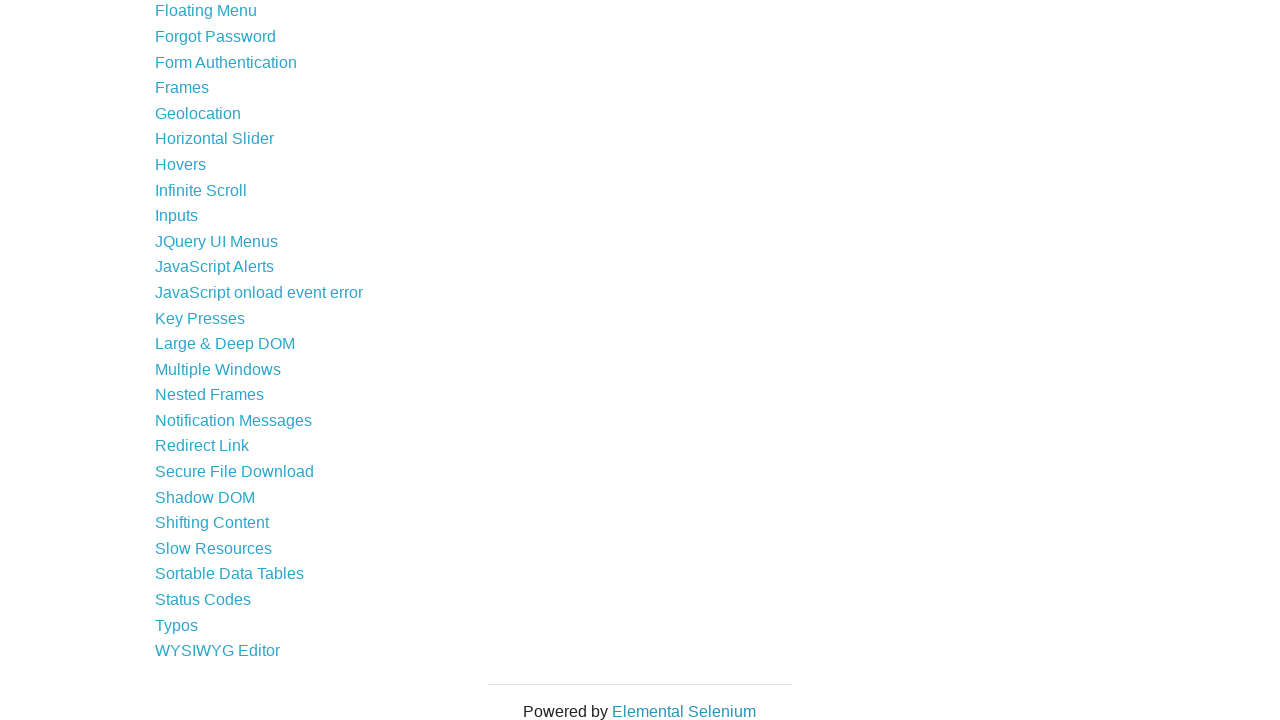

Navigated back to the previous page
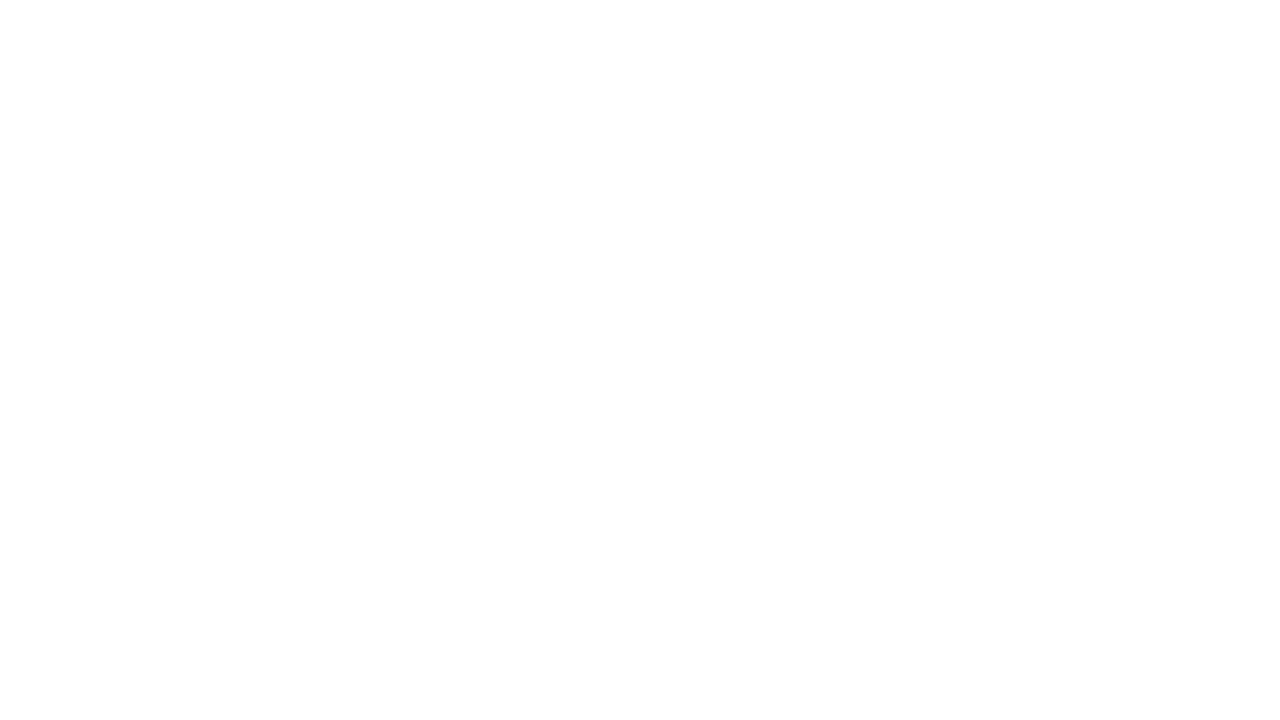

Waited for page to reach networkidle state
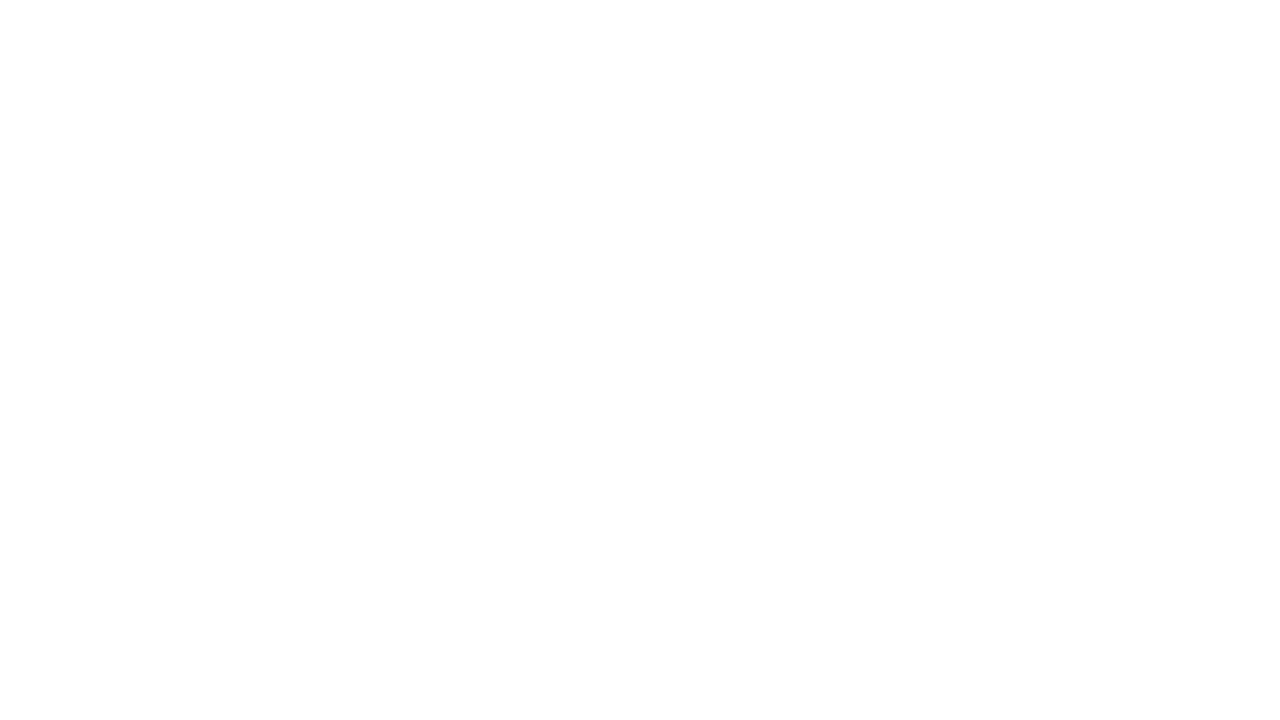

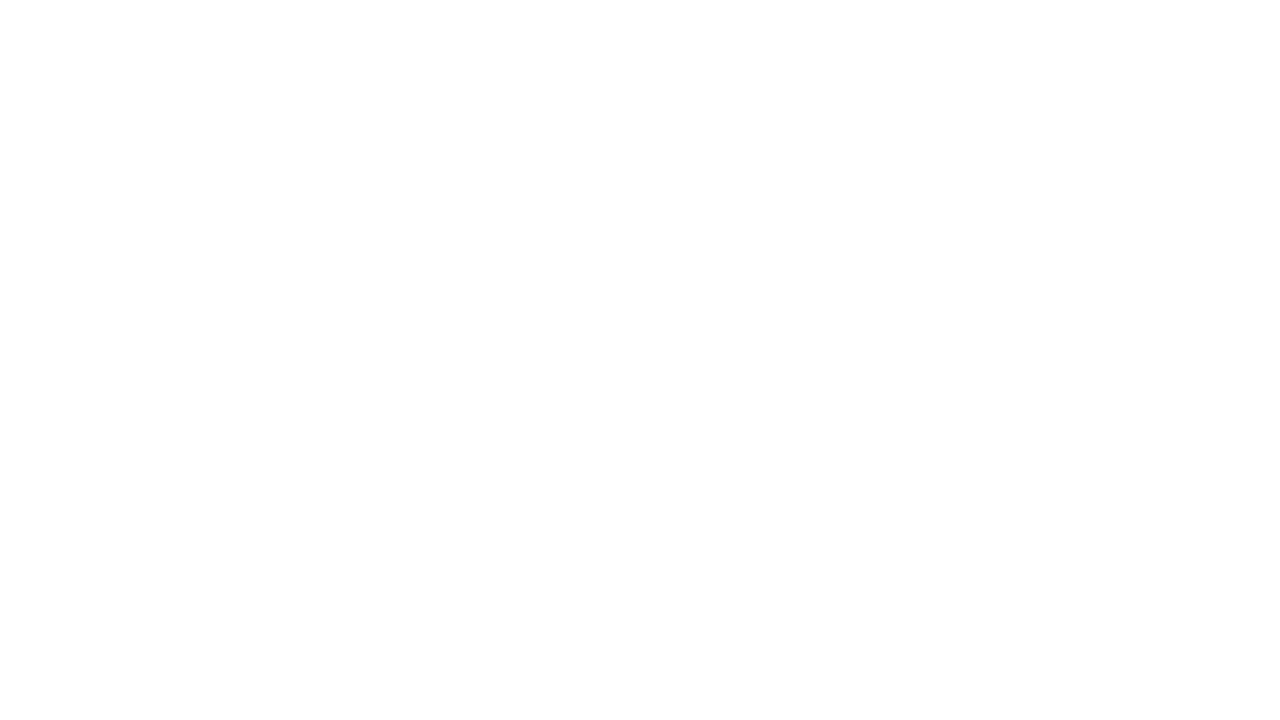